Tests a Todo page by navigating to lesson 3, adding 100 todo items, and then attempting to delete odd-numbered items from the list.

Starting URL: https://material.playwrightvn.com/

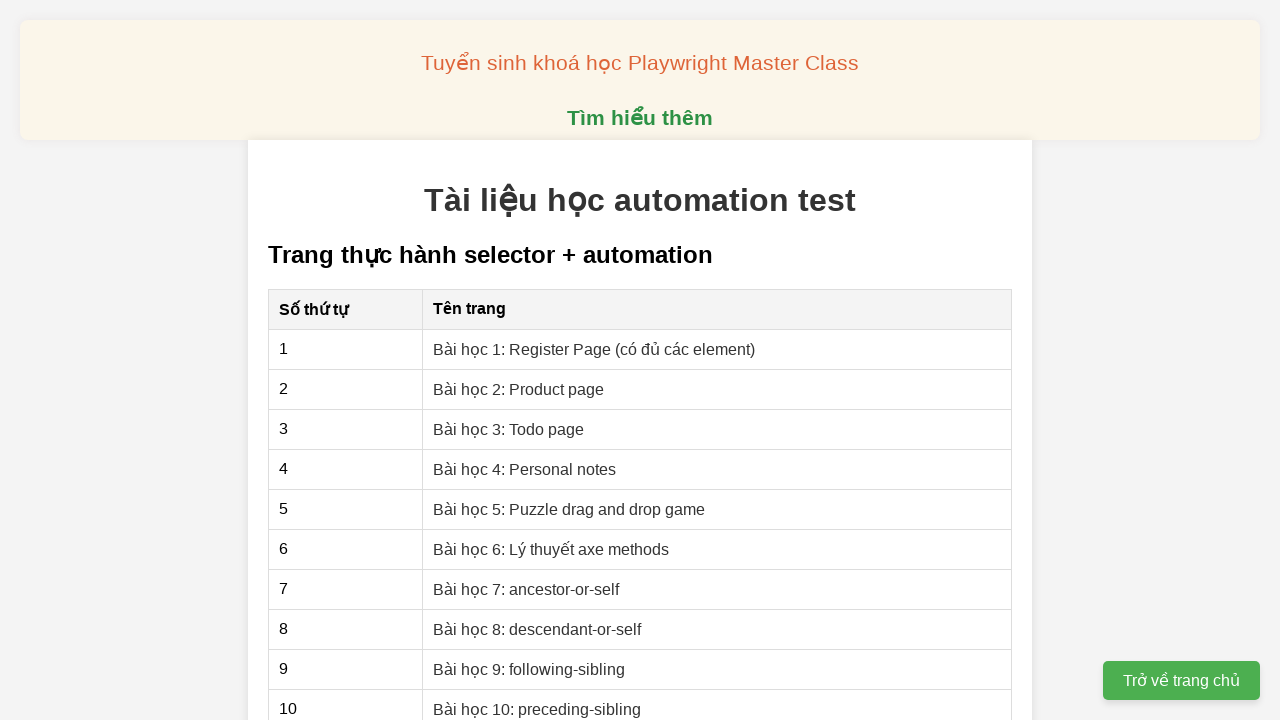

Clicked on Lesson 3: Todo page link at (509, 429) on xpath=//a[text()='Bài học 3: Todo page']
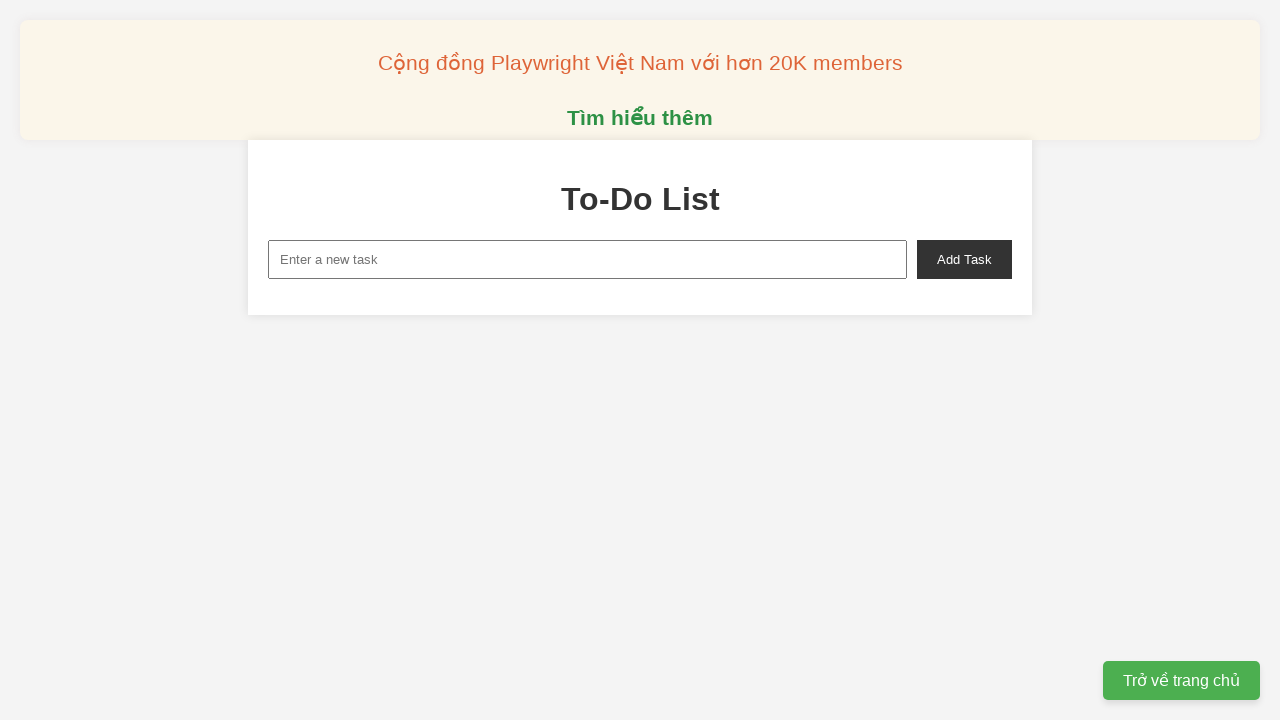

Todo page loaded and new-task input field is visible
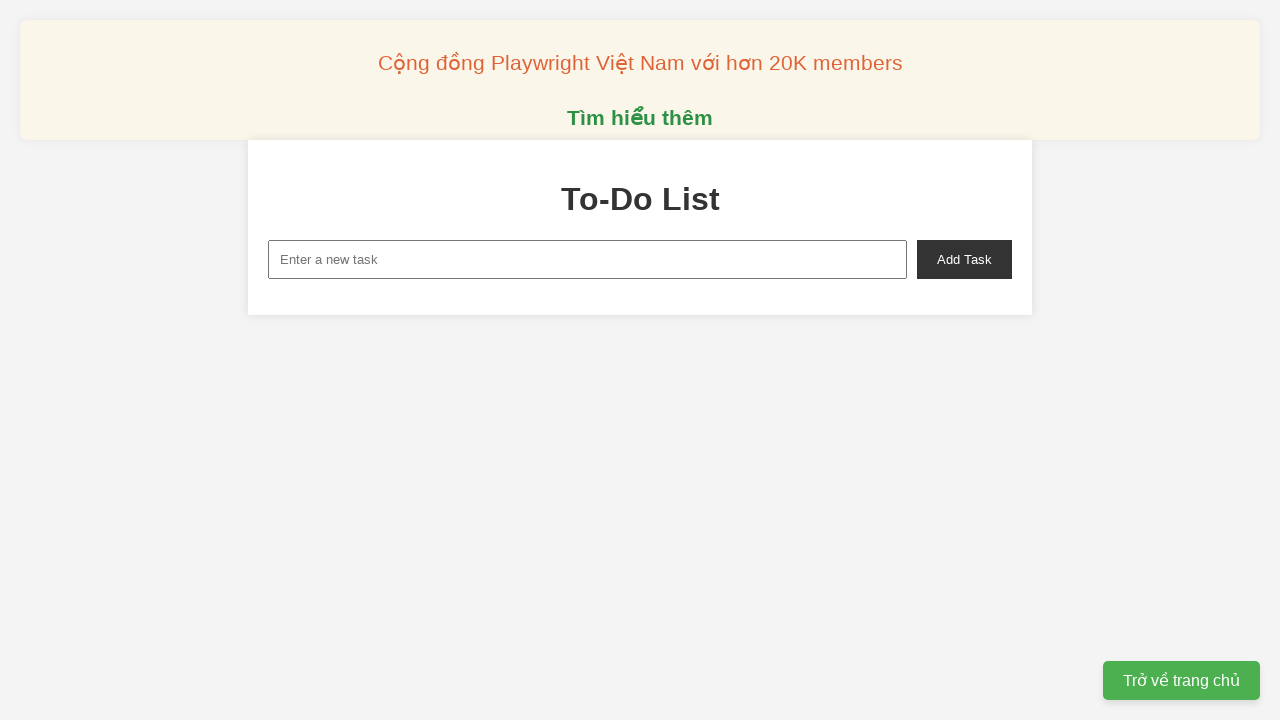

Filled new-task input with 'Todo1' on xpath=//input[@id='new-task']
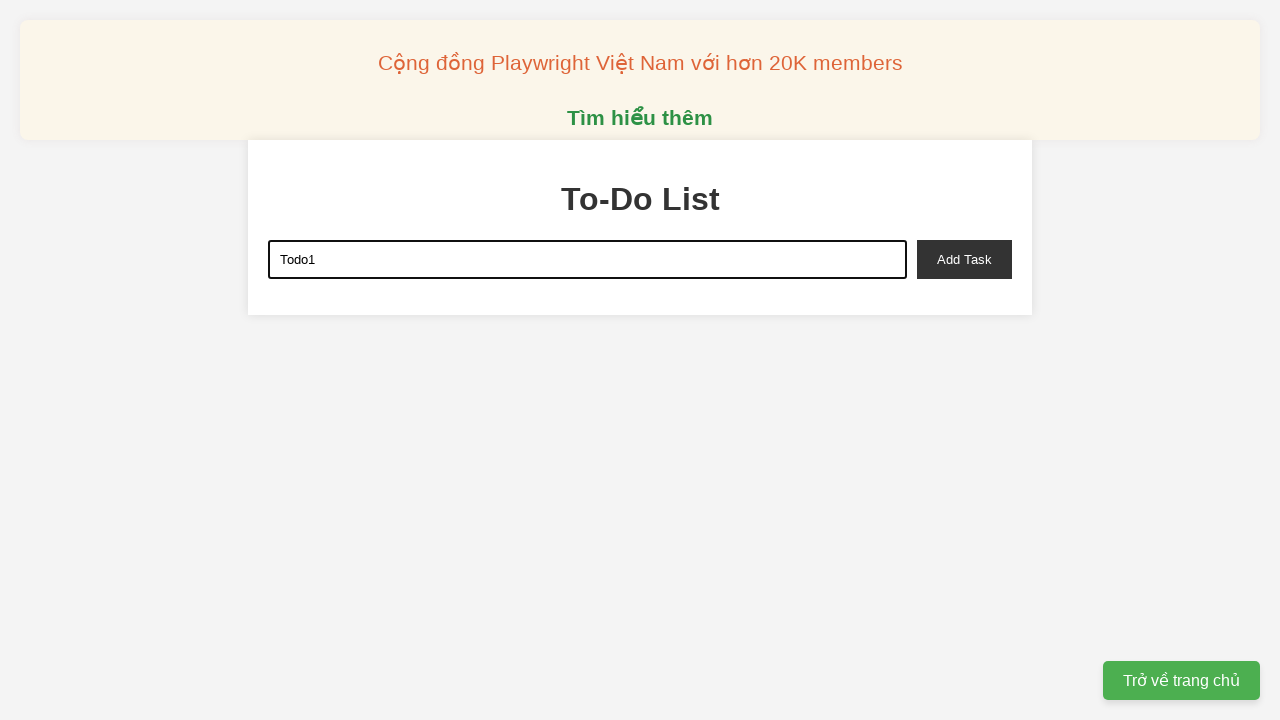

Clicked add-task button to add Todo1 at (964, 259) on xpath=//button[@id='add-task']
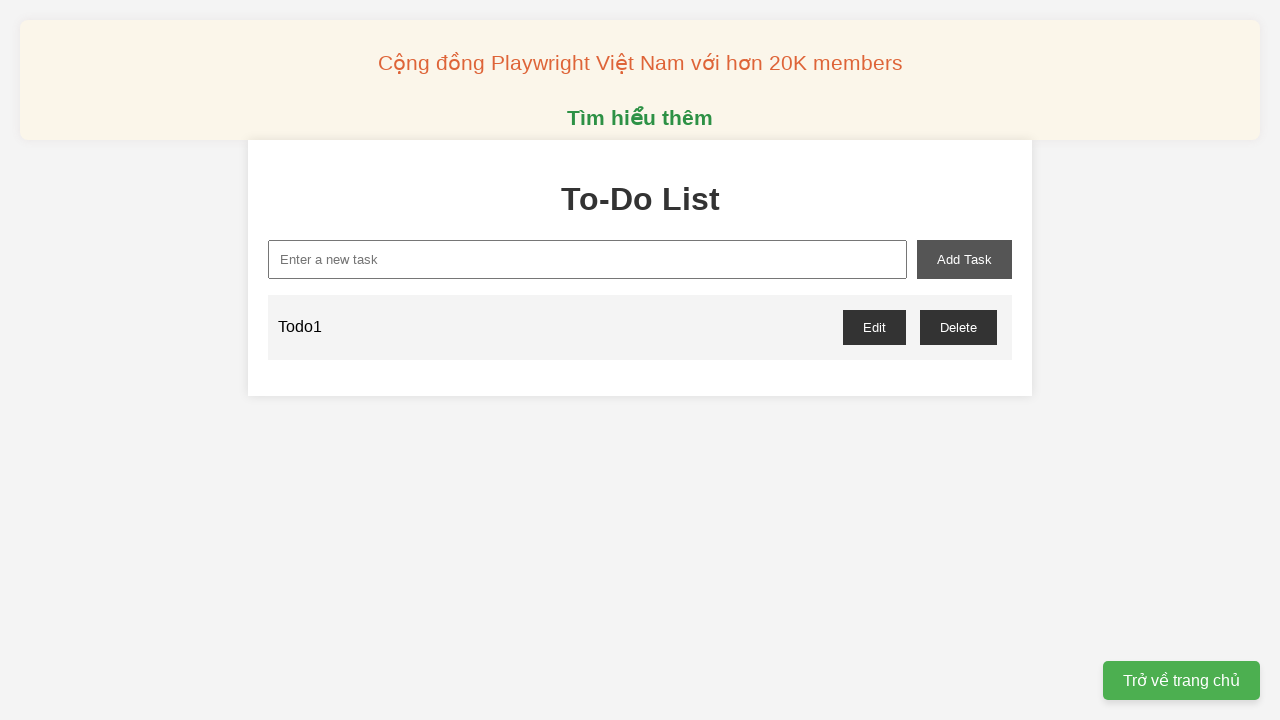

Filled new-task input with 'Todo2' on xpath=//input[@id='new-task']
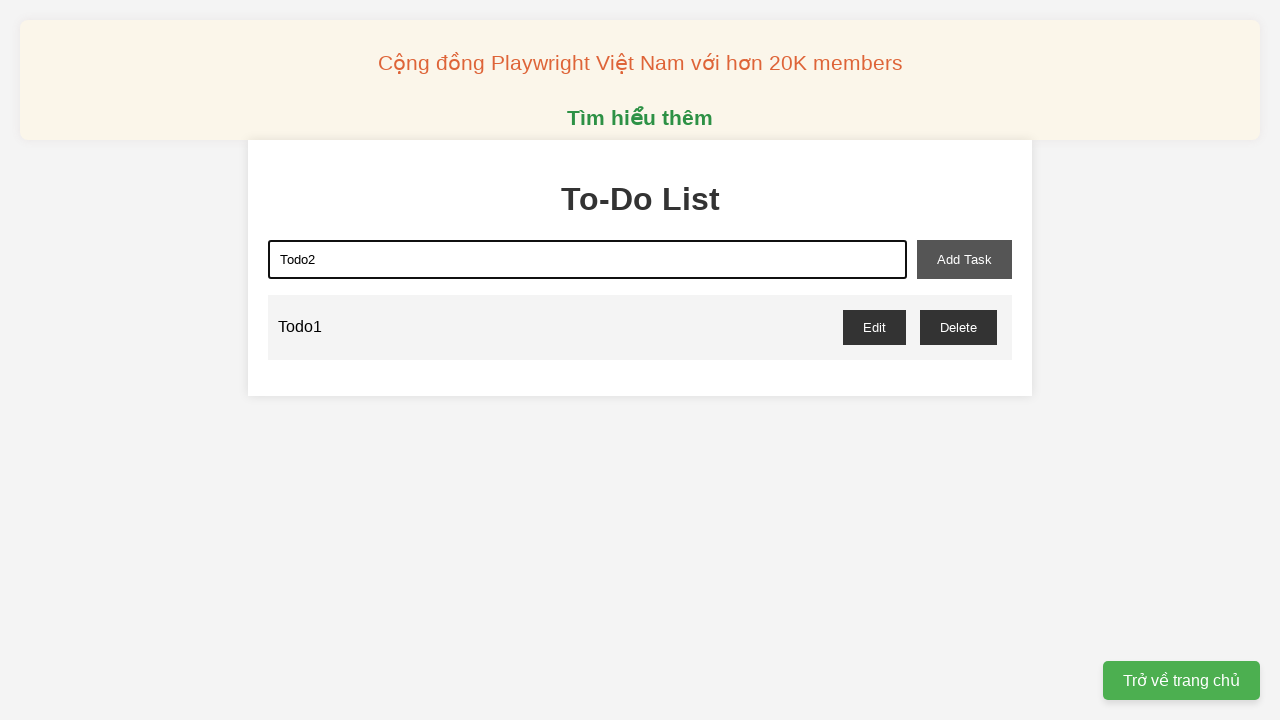

Clicked add-task button to add Todo2 at (964, 259) on xpath=//button[@id='add-task']
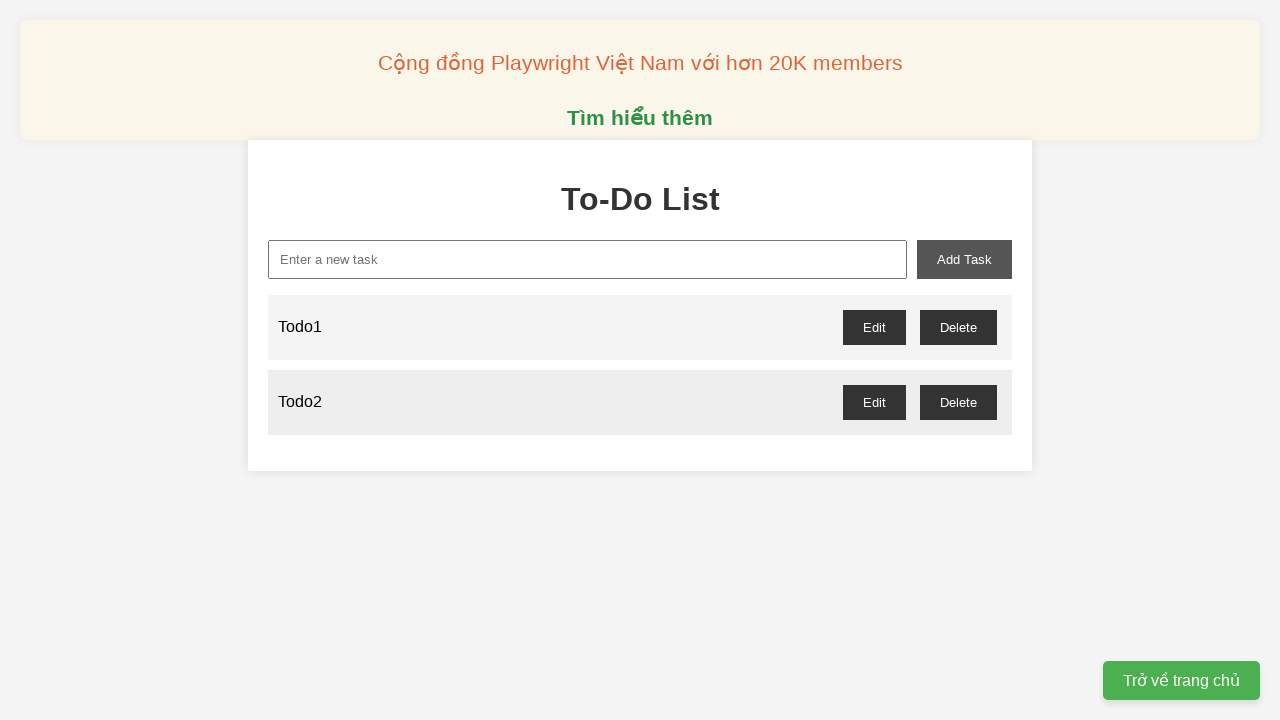

Filled new-task input with 'Todo3' on xpath=//input[@id='new-task']
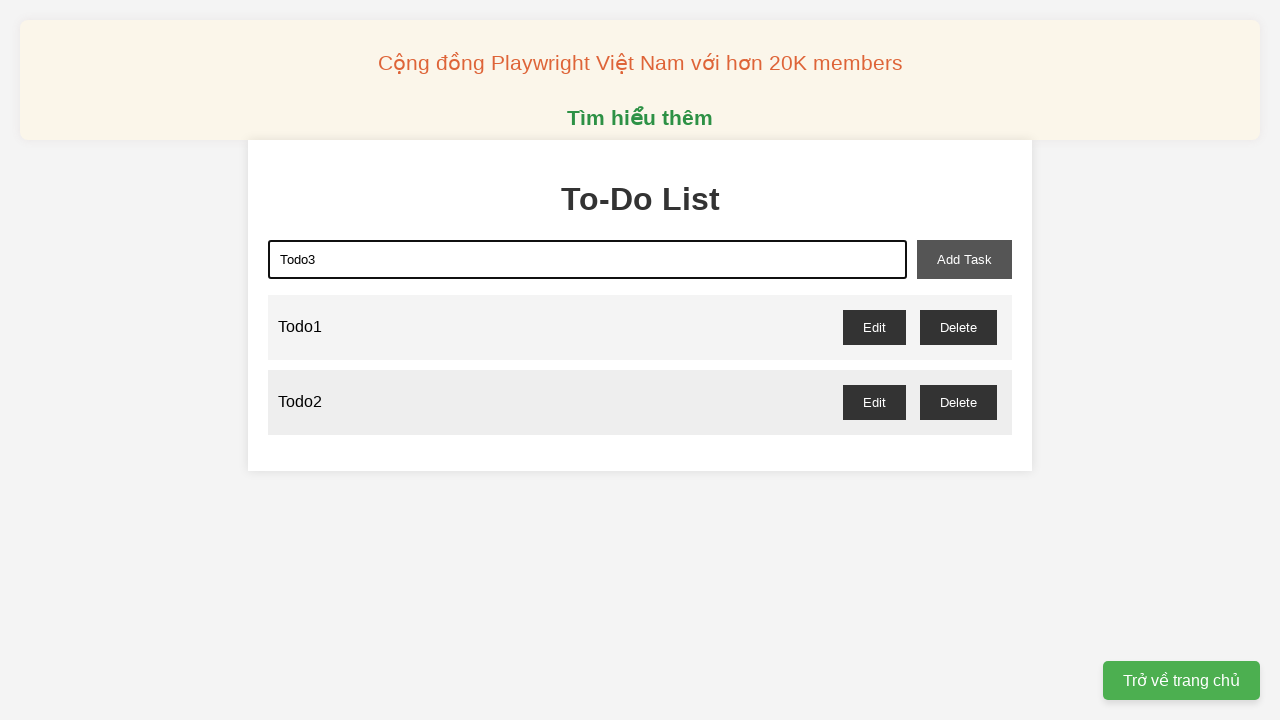

Clicked add-task button to add Todo3 at (964, 259) on xpath=//button[@id='add-task']
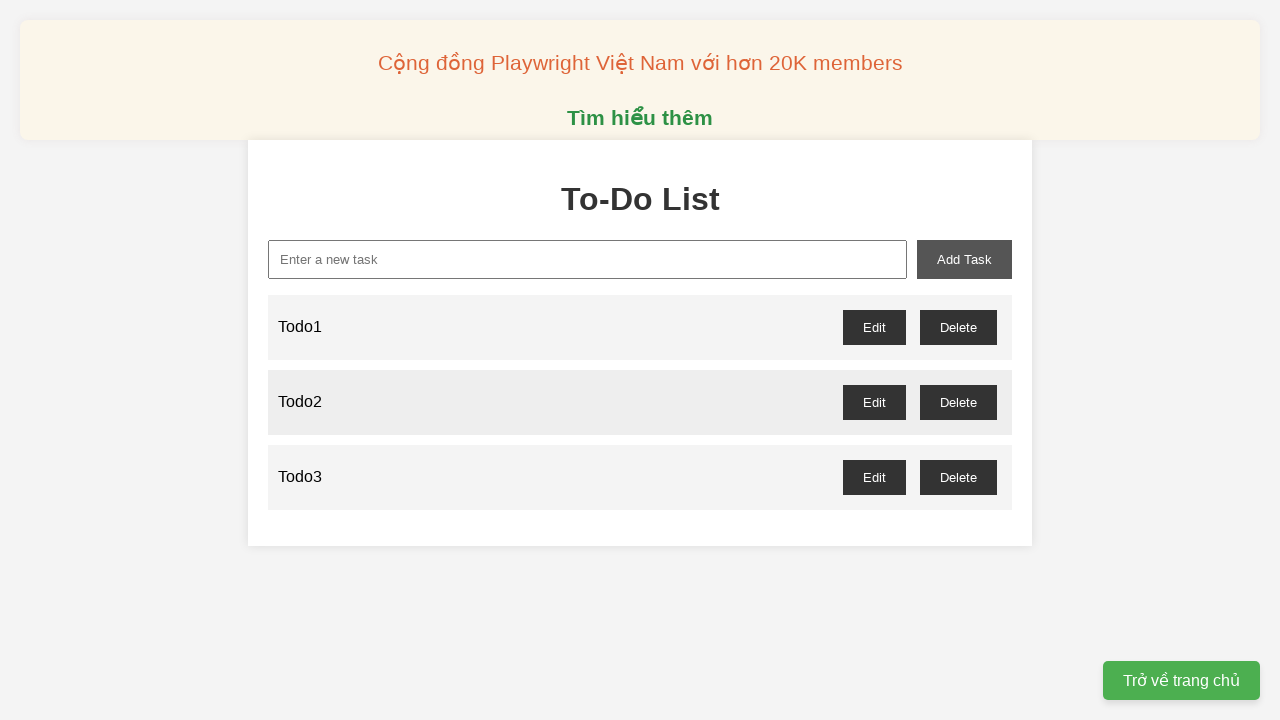

Filled new-task input with 'Todo4' on xpath=//input[@id='new-task']
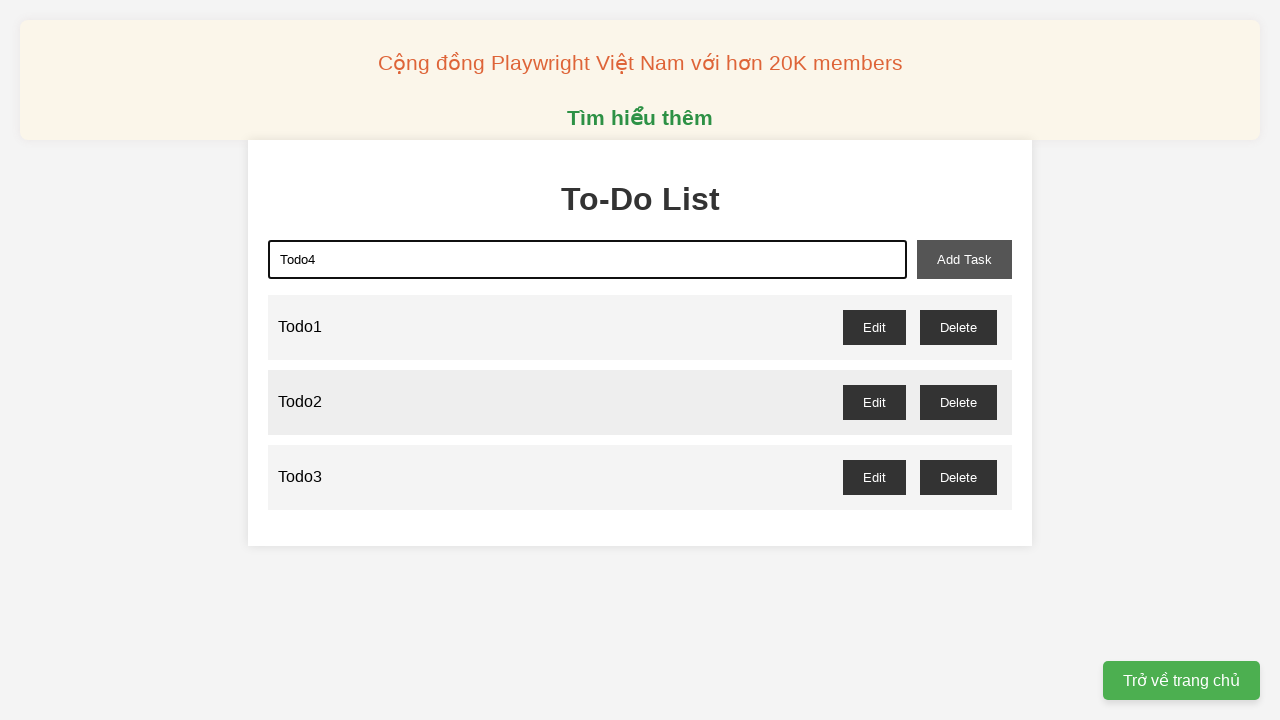

Clicked add-task button to add Todo4 at (964, 259) on xpath=//button[@id='add-task']
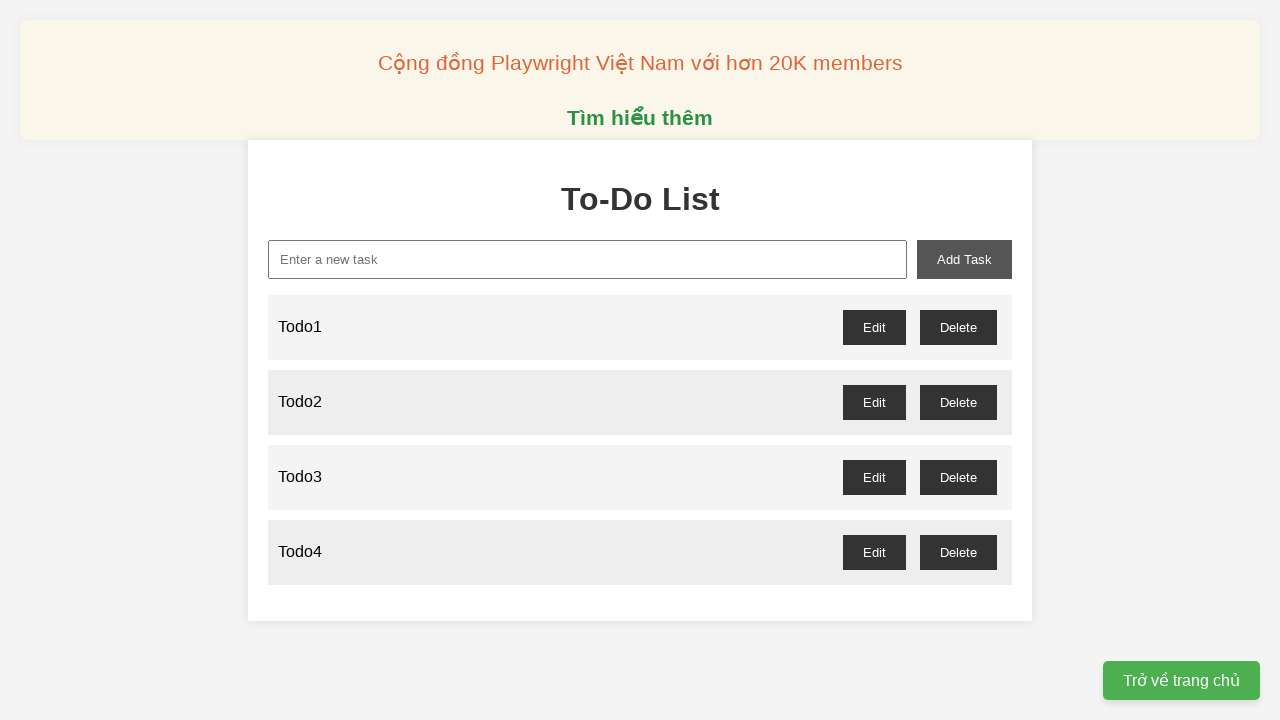

Filled new-task input with 'Todo5' on xpath=//input[@id='new-task']
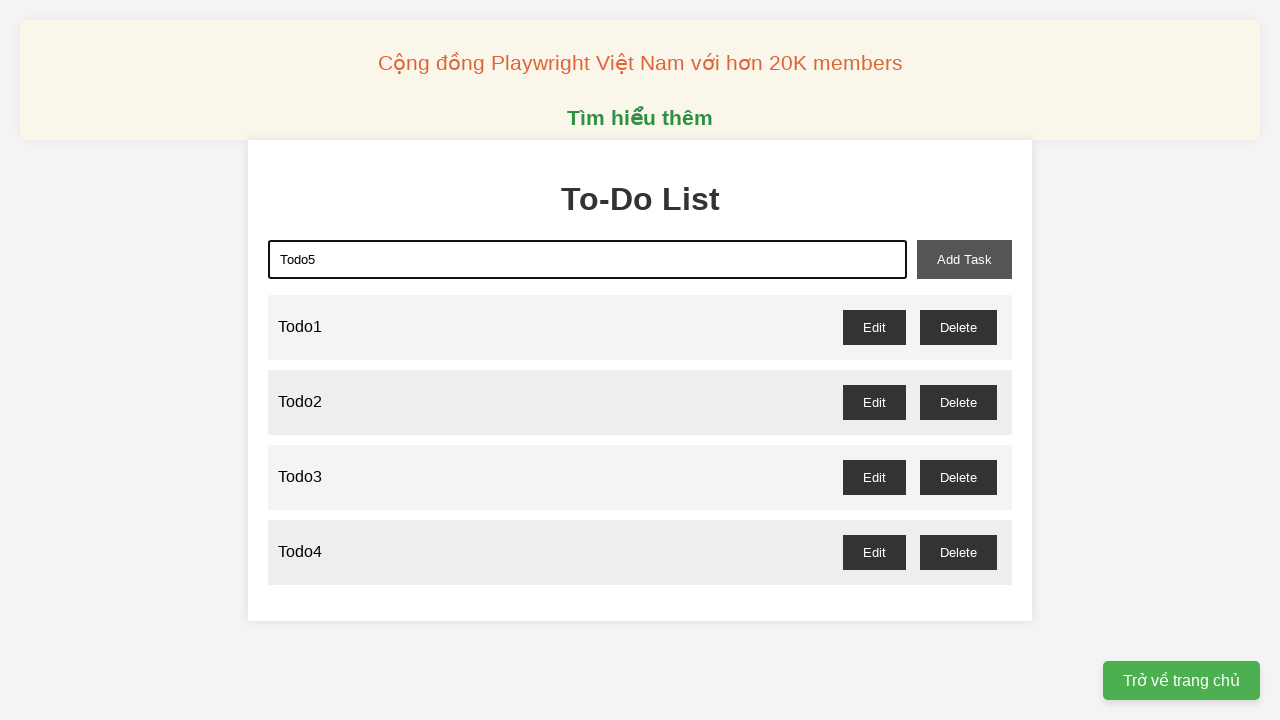

Clicked add-task button to add Todo5 at (964, 259) on xpath=//button[@id='add-task']
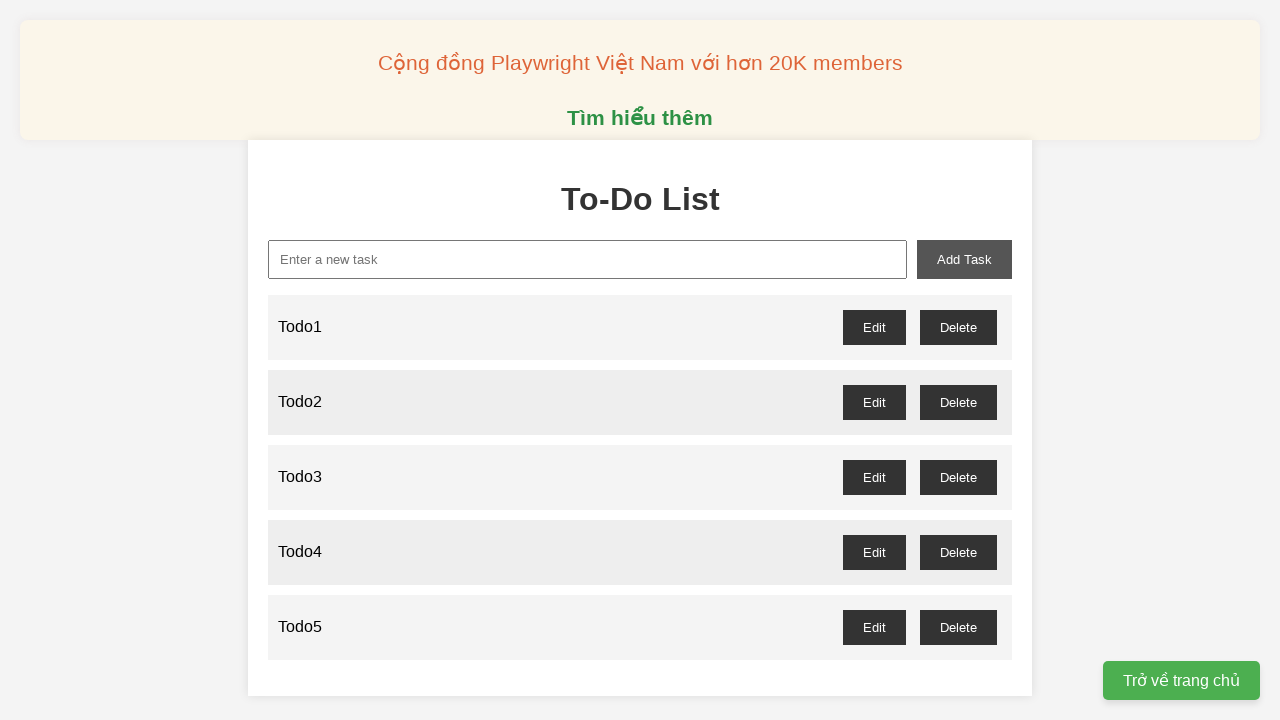

Filled new-task input with 'Todo6' on xpath=//input[@id='new-task']
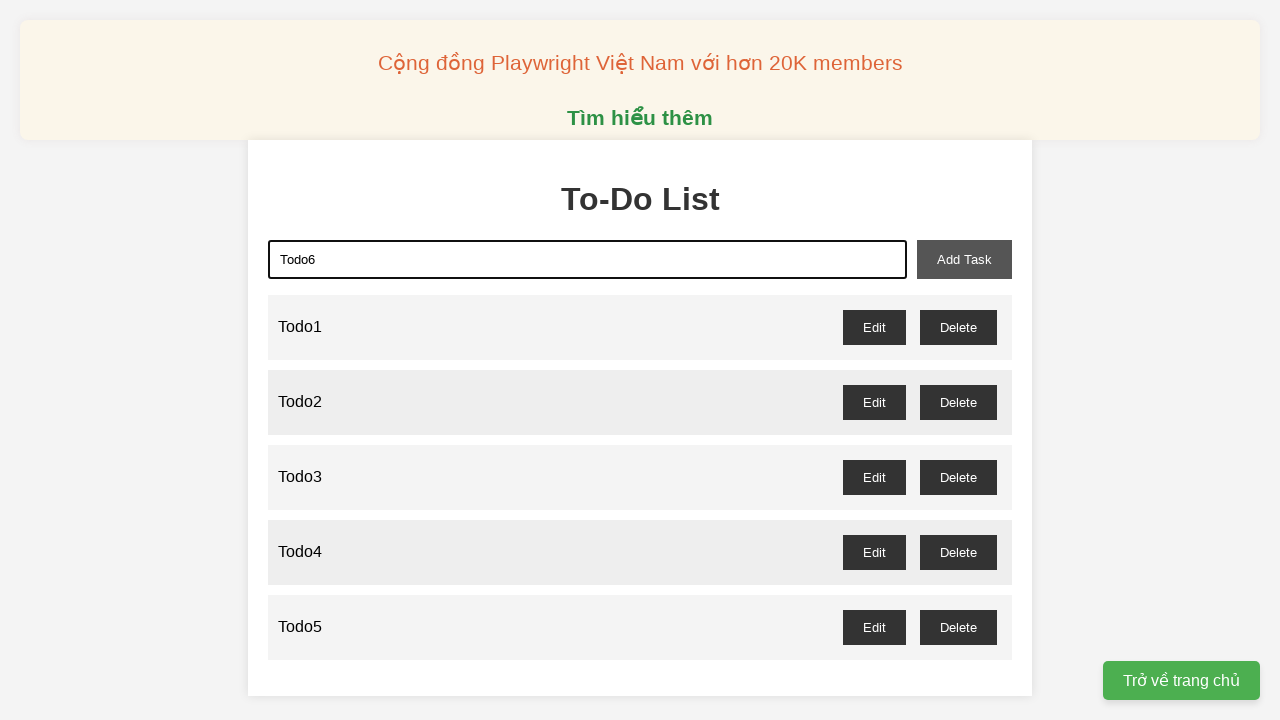

Clicked add-task button to add Todo6 at (964, 259) on xpath=//button[@id='add-task']
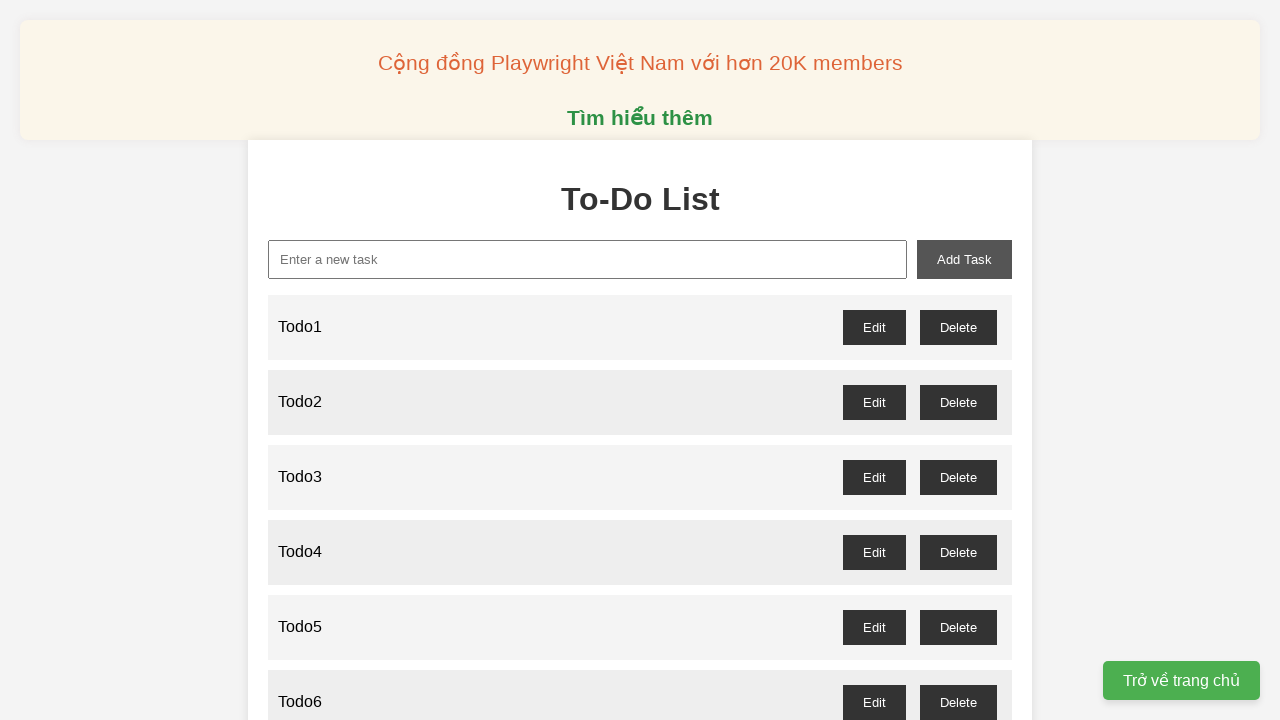

Filled new-task input with 'Todo7' on xpath=//input[@id='new-task']
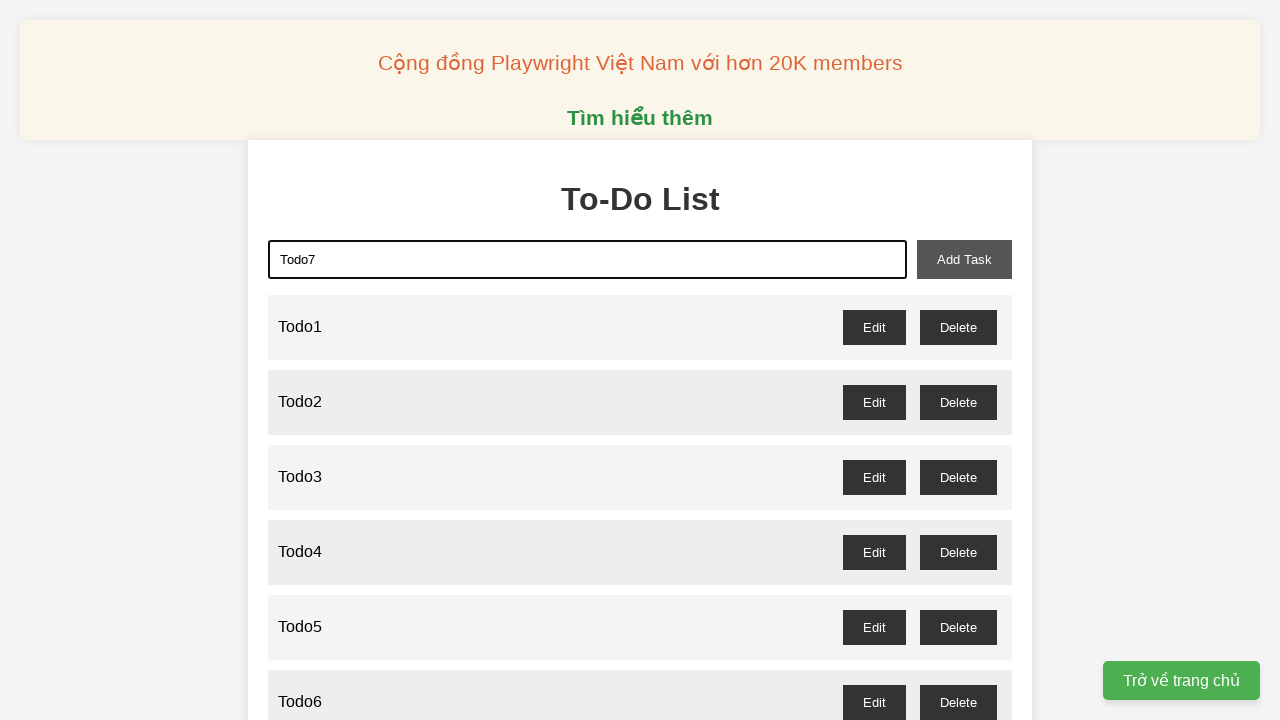

Clicked add-task button to add Todo7 at (964, 259) on xpath=//button[@id='add-task']
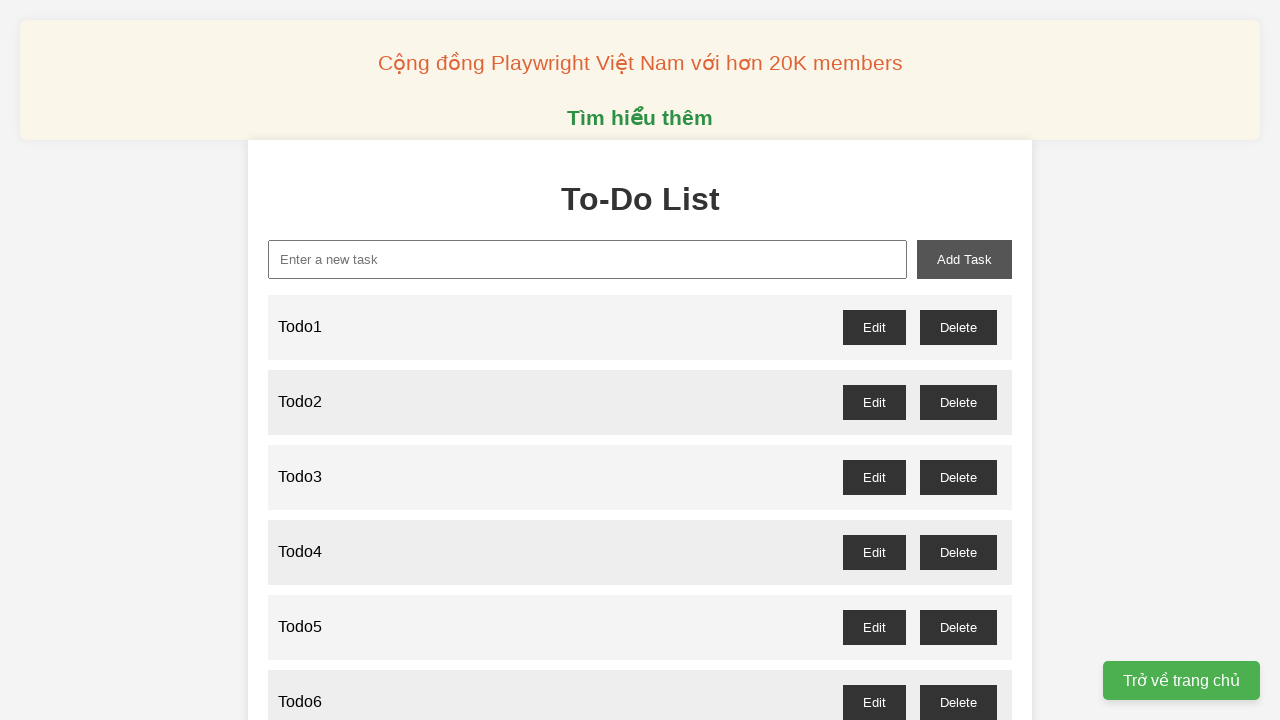

Filled new-task input with 'Todo8' on xpath=//input[@id='new-task']
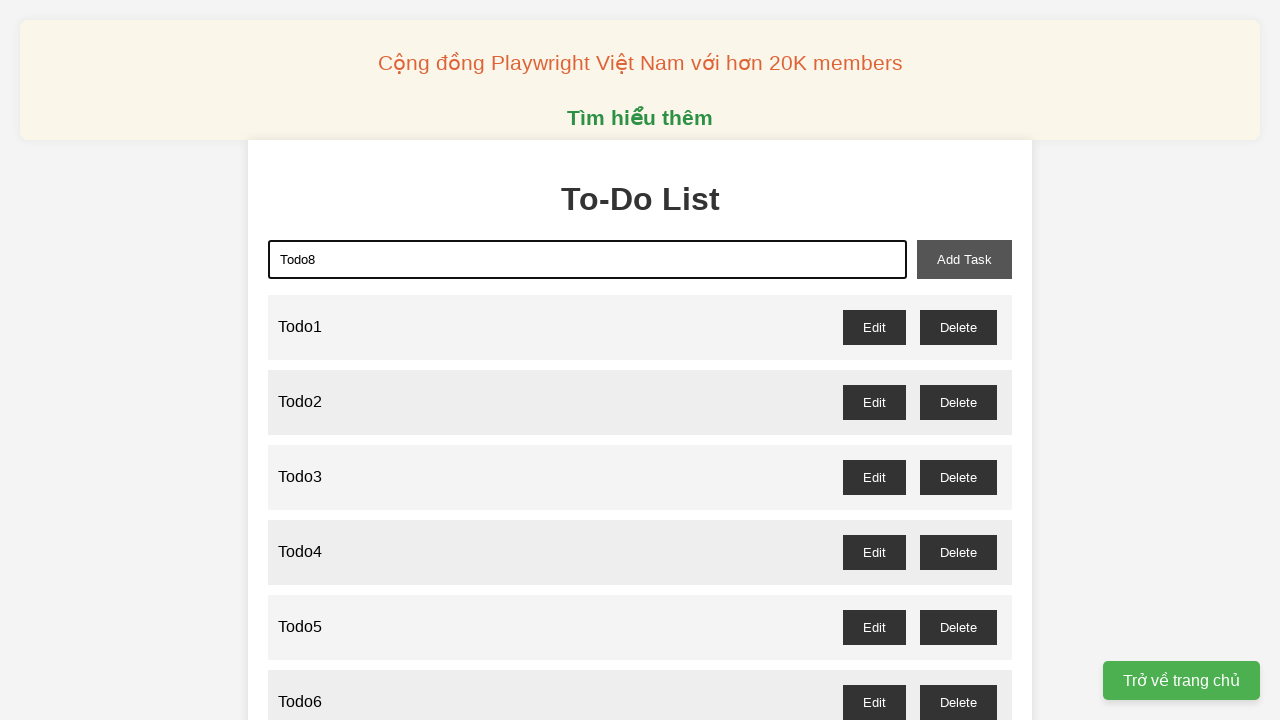

Clicked add-task button to add Todo8 at (964, 259) on xpath=//button[@id='add-task']
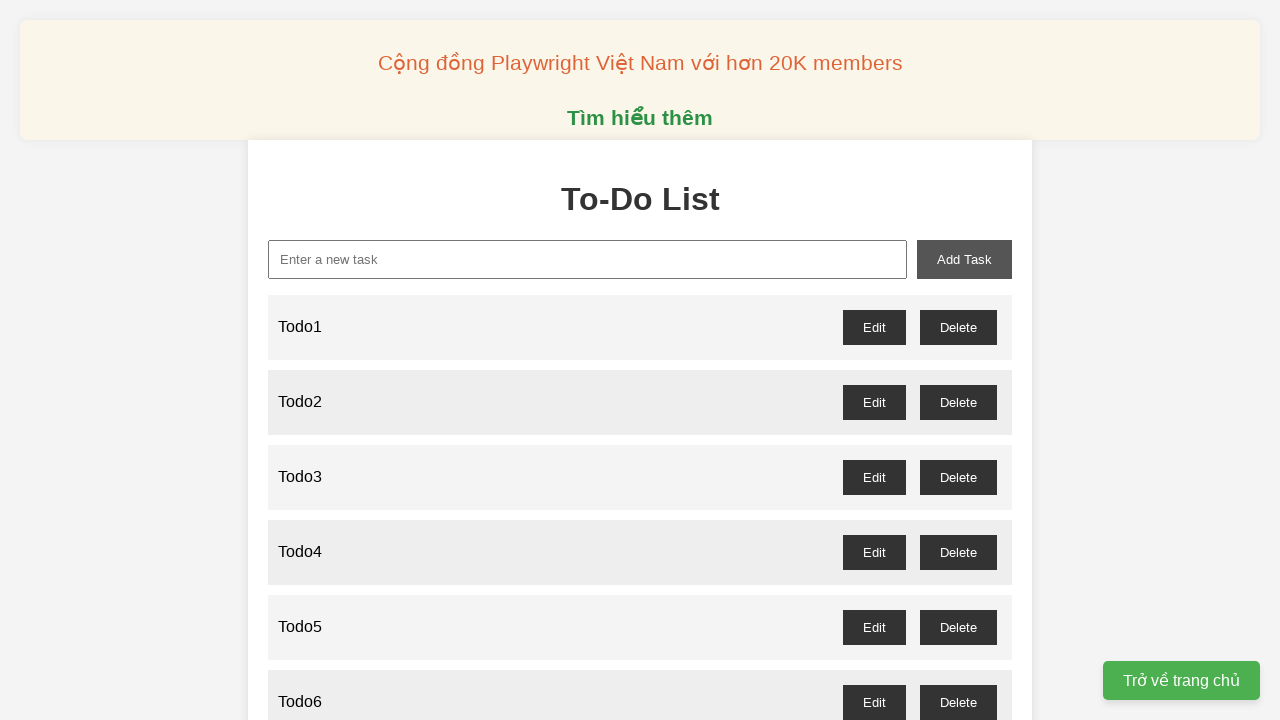

Filled new-task input with 'Todo9' on xpath=//input[@id='new-task']
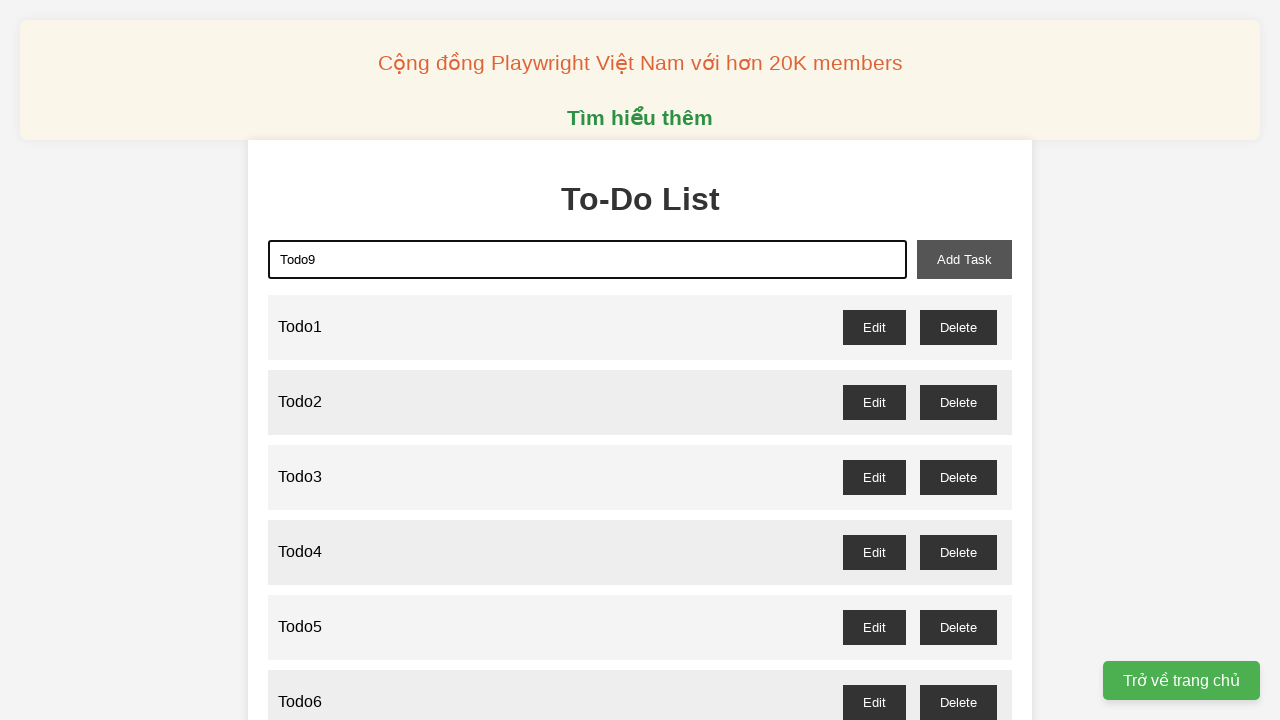

Clicked add-task button to add Todo9 at (964, 259) on xpath=//button[@id='add-task']
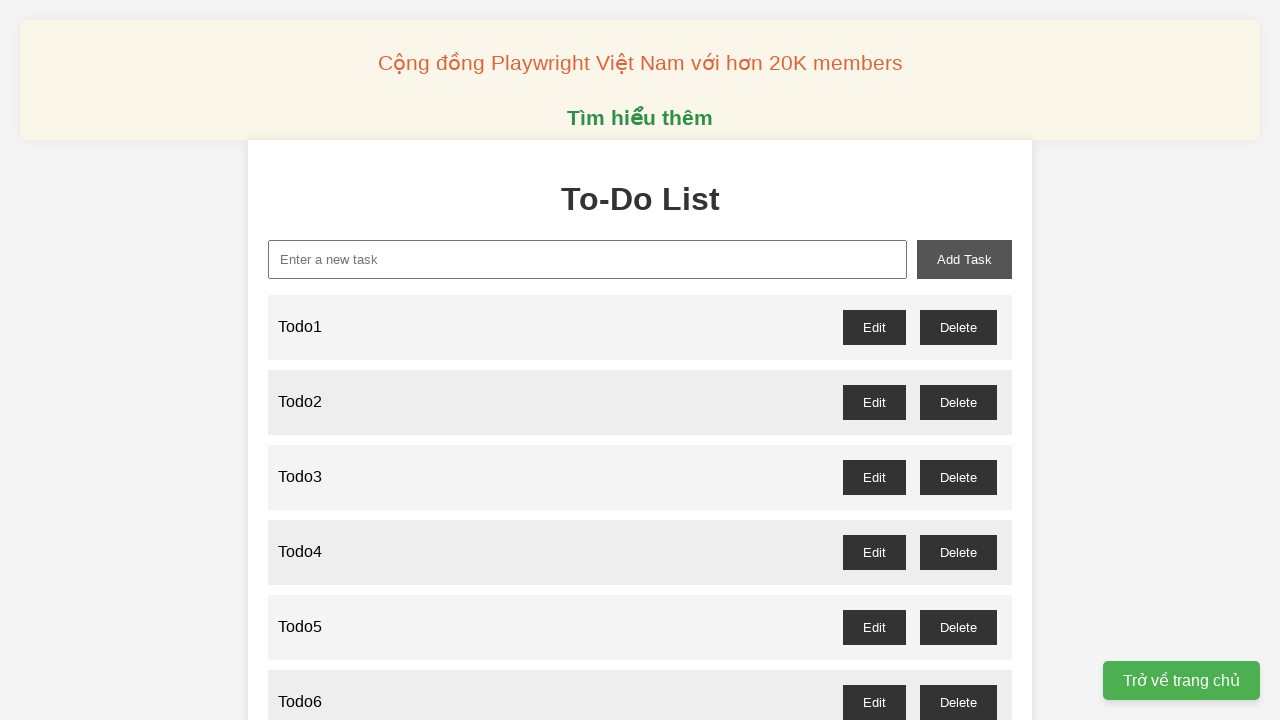

Filled new-task input with 'Todo10' on xpath=//input[@id='new-task']
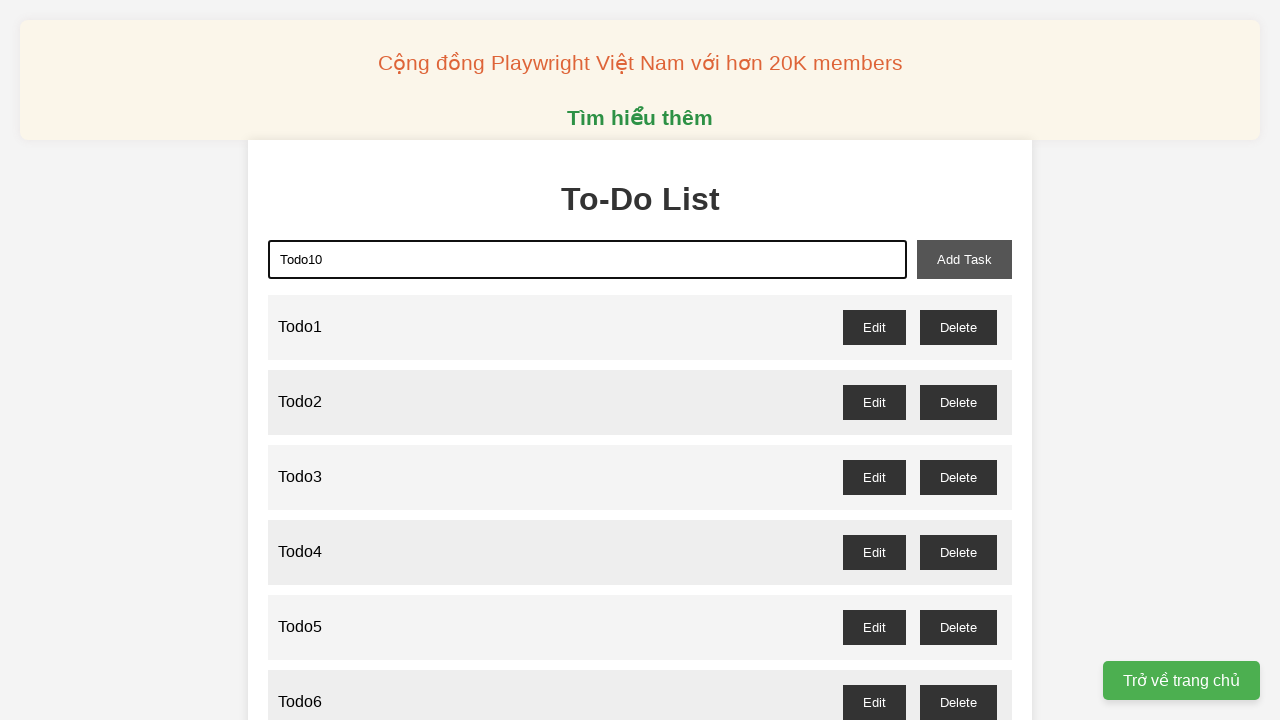

Clicked add-task button to add Todo10 at (964, 259) on xpath=//button[@id='add-task']
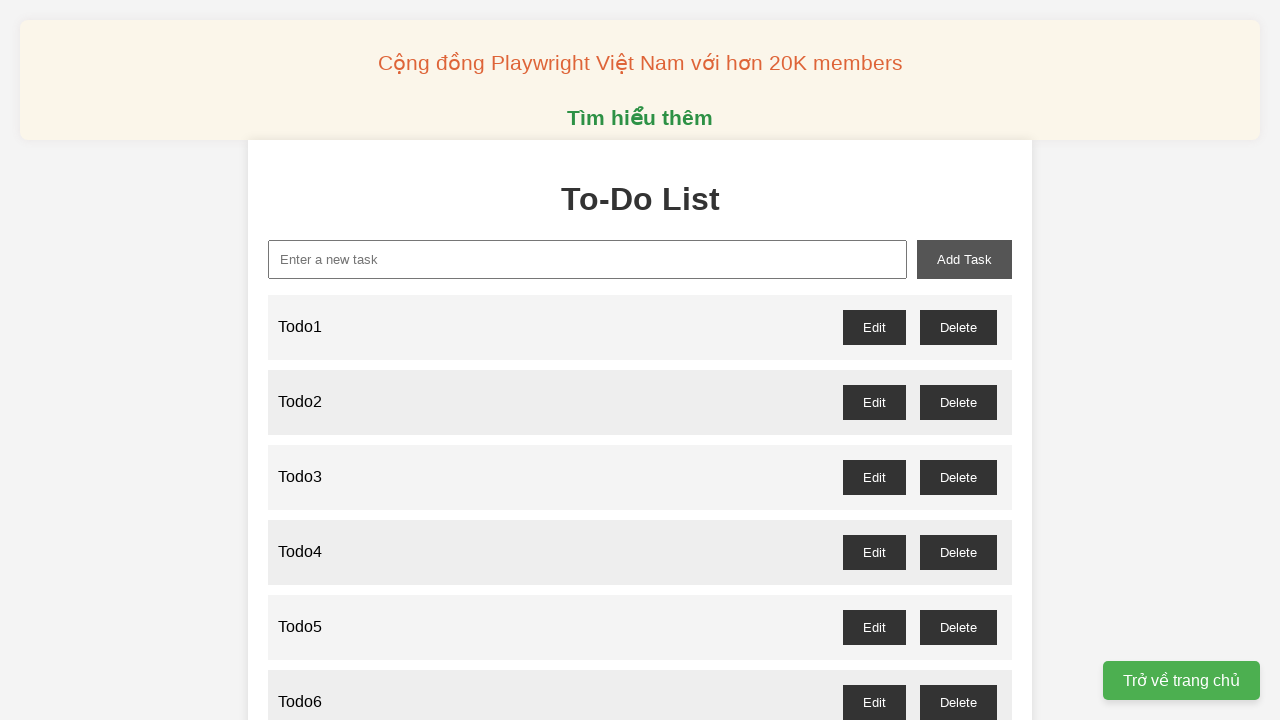

Filled new-task input with 'Todo11' on xpath=//input[@id='new-task']
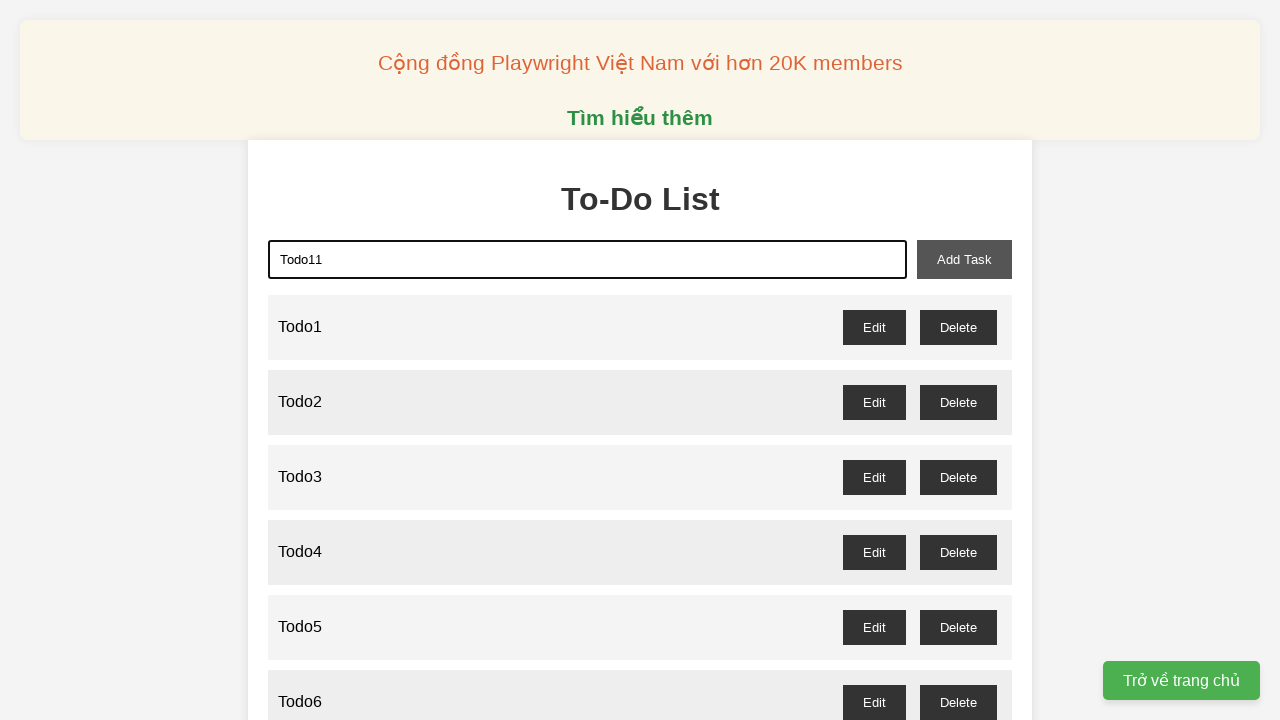

Clicked add-task button to add Todo11 at (964, 259) on xpath=//button[@id='add-task']
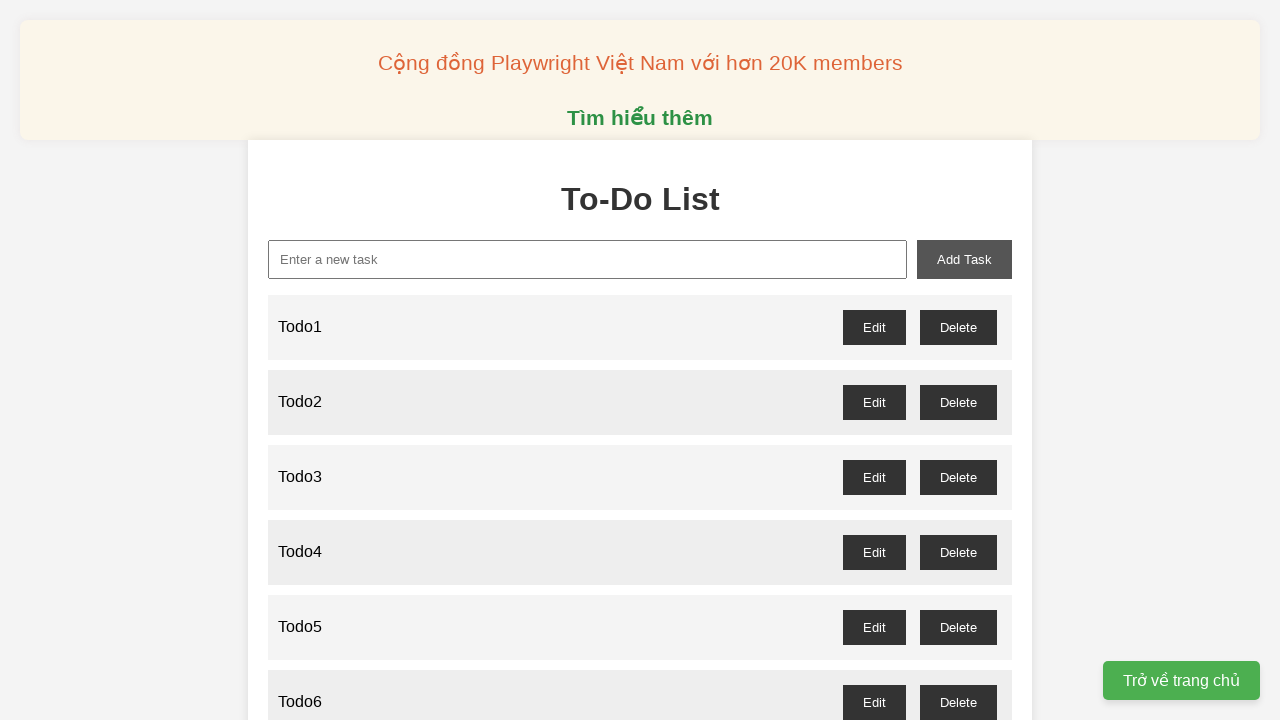

Filled new-task input with 'Todo12' on xpath=//input[@id='new-task']
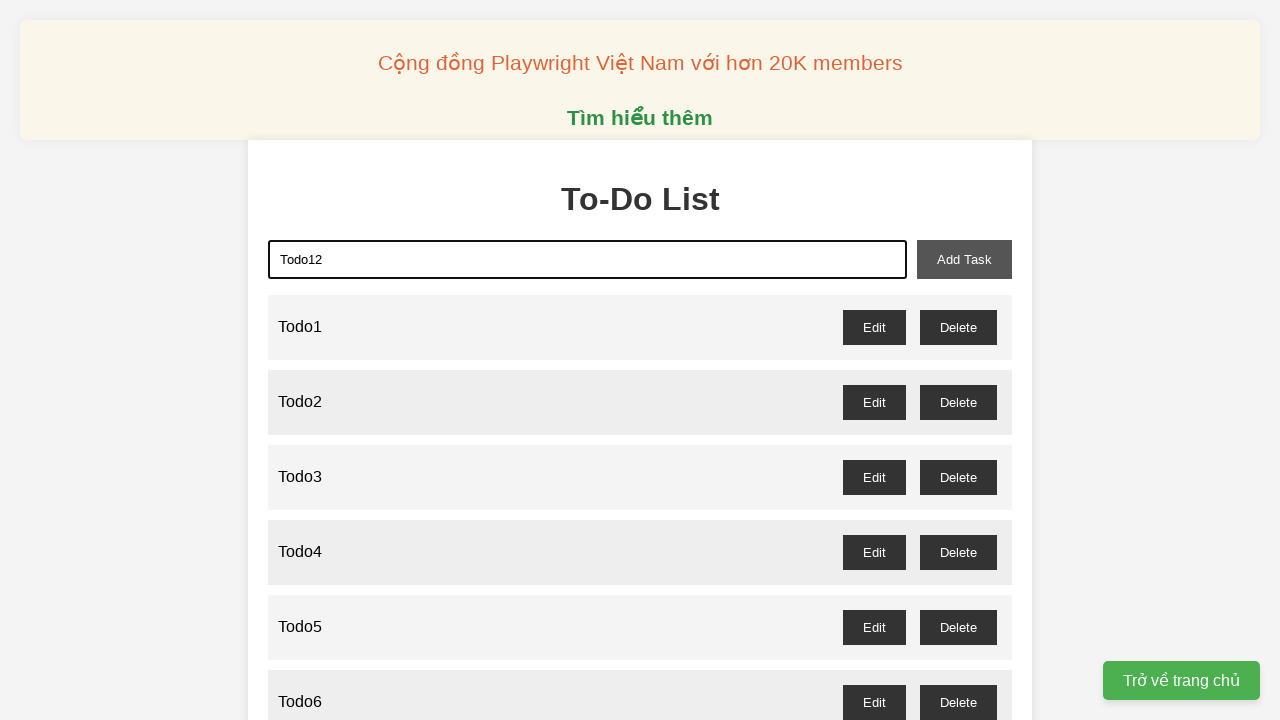

Clicked add-task button to add Todo12 at (964, 259) on xpath=//button[@id='add-task']
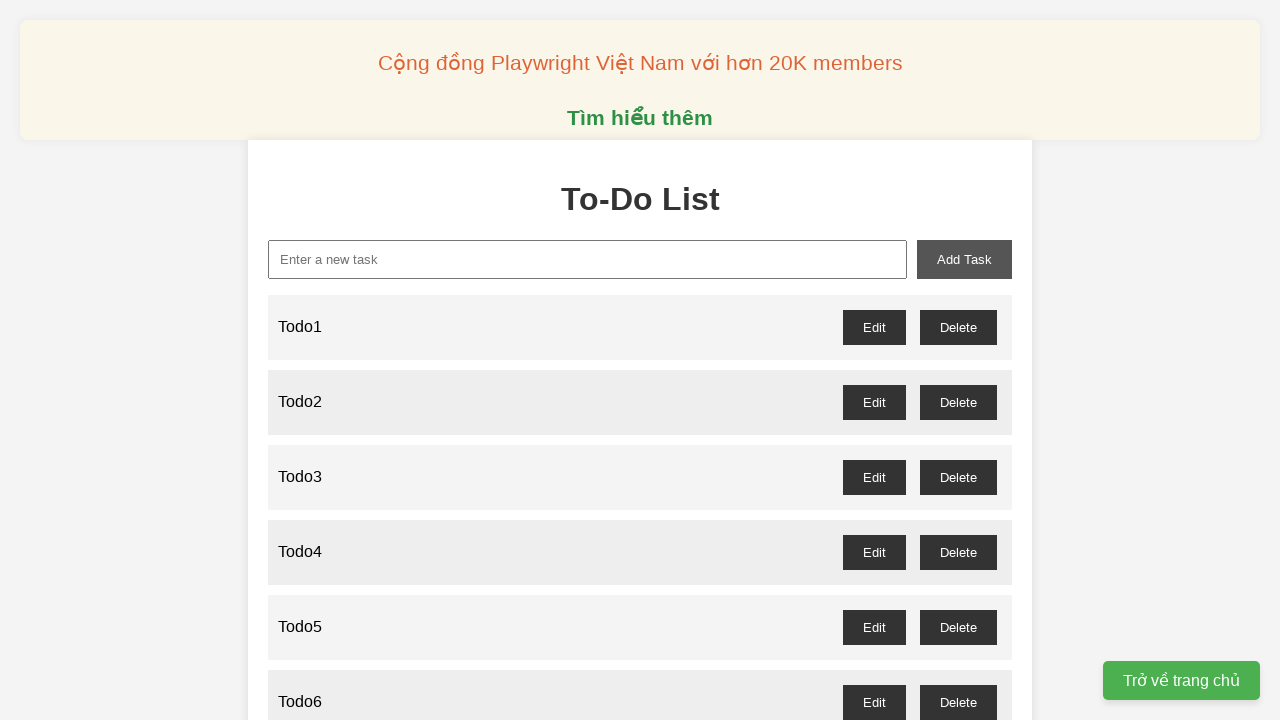

Filled new-task input with 'Todo13' on xpath=//input[@id='new-task']
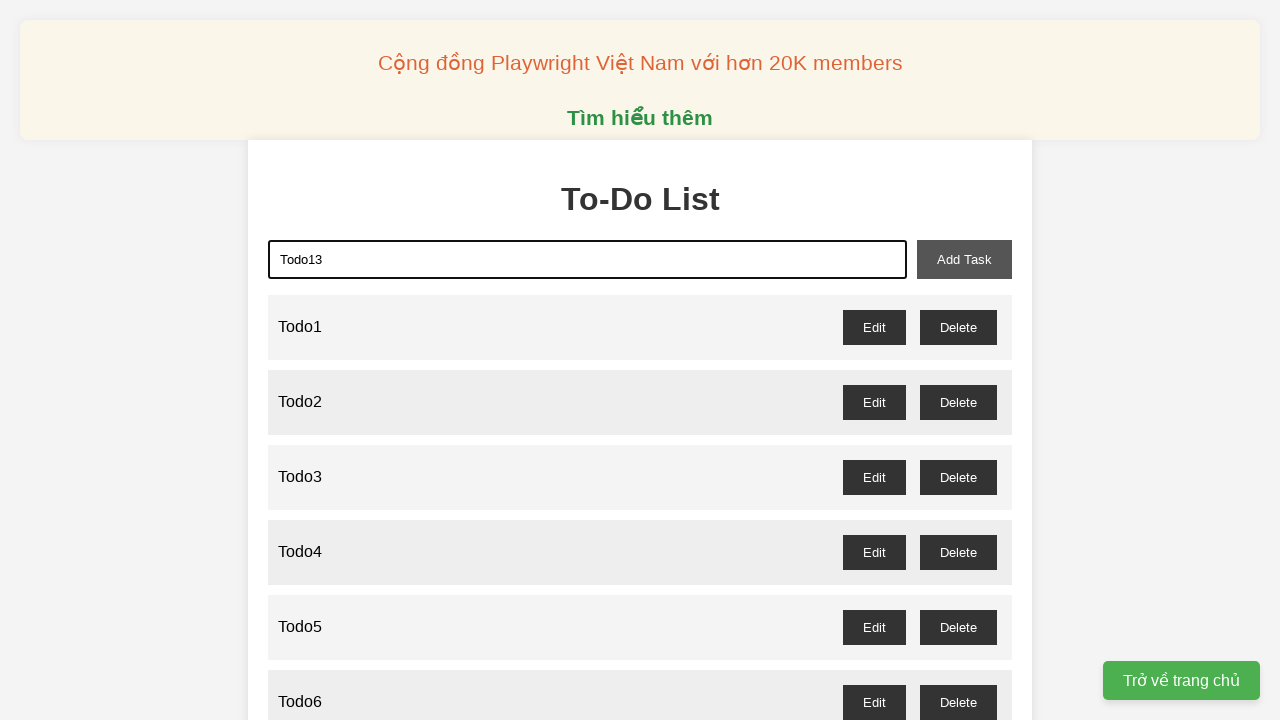

Clicked add-task button to add Todo13 at (964, 259) on xpath=//button[@id='add-task']
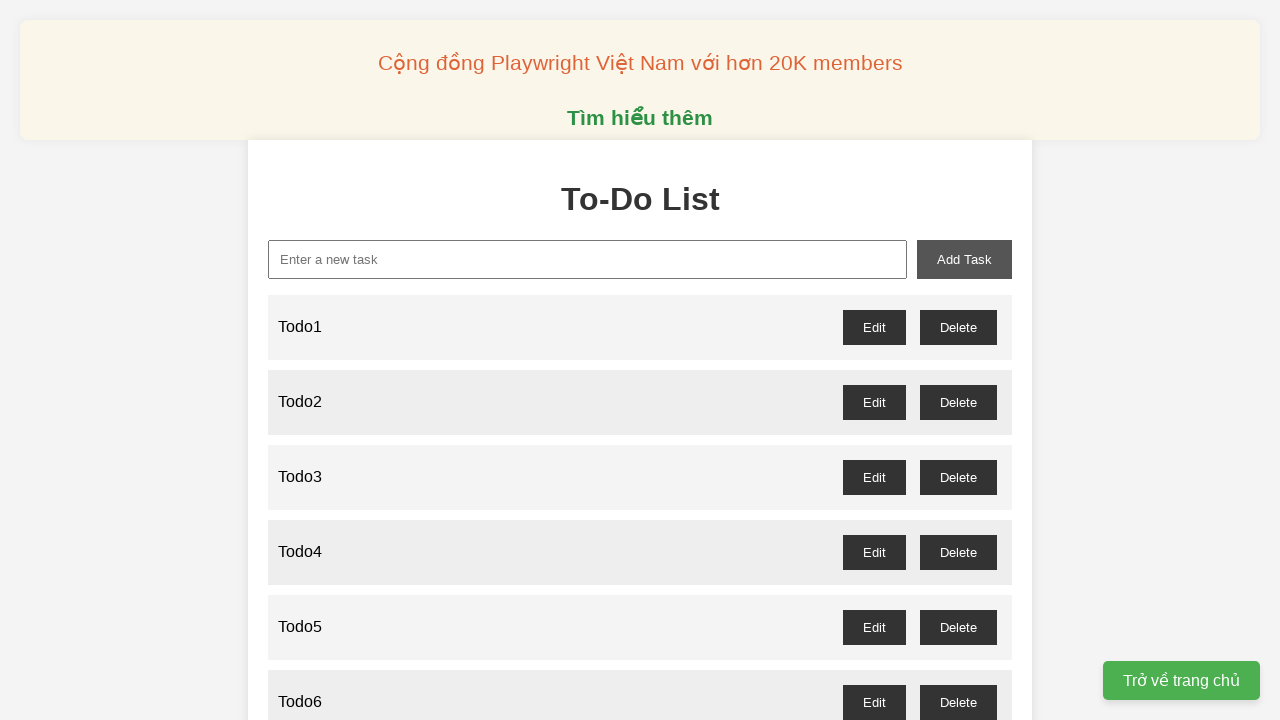

Filled new-task input with 'Todo14' on xpath=//input[@id='new-task']
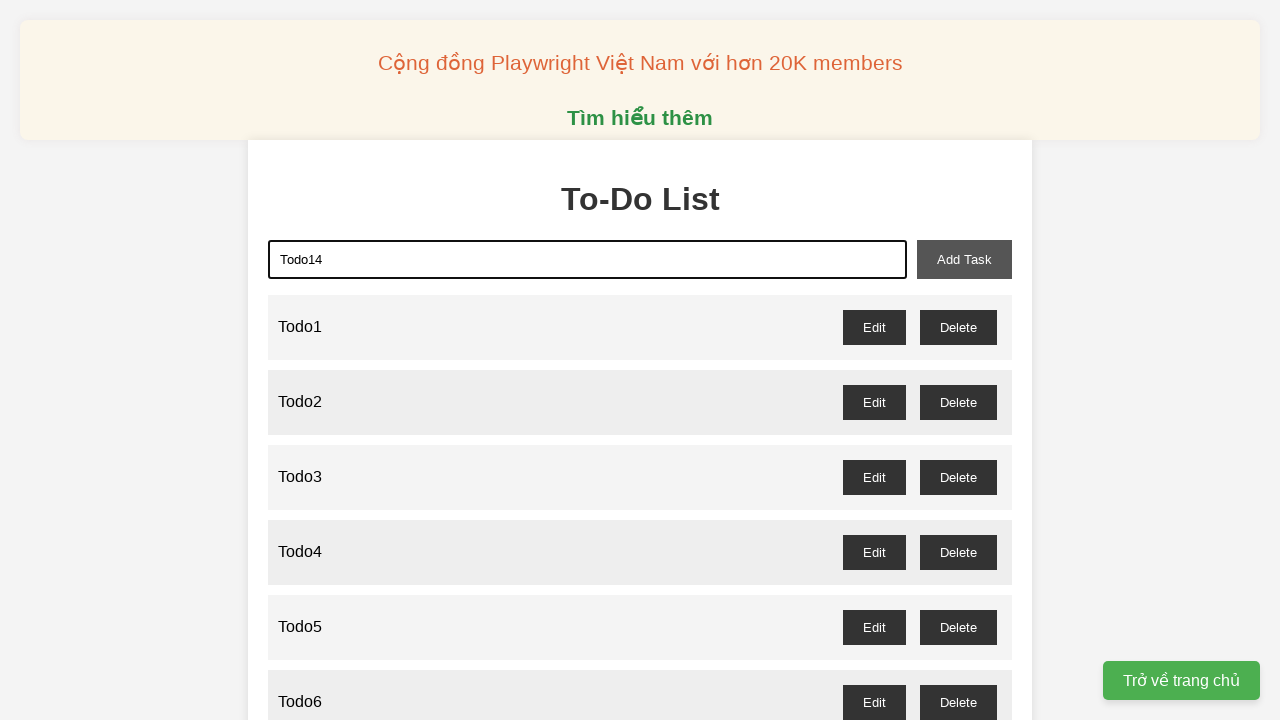

Clicked add-task button to add Todo14 at (964, 259) on xpath=//button[@id='add-task']
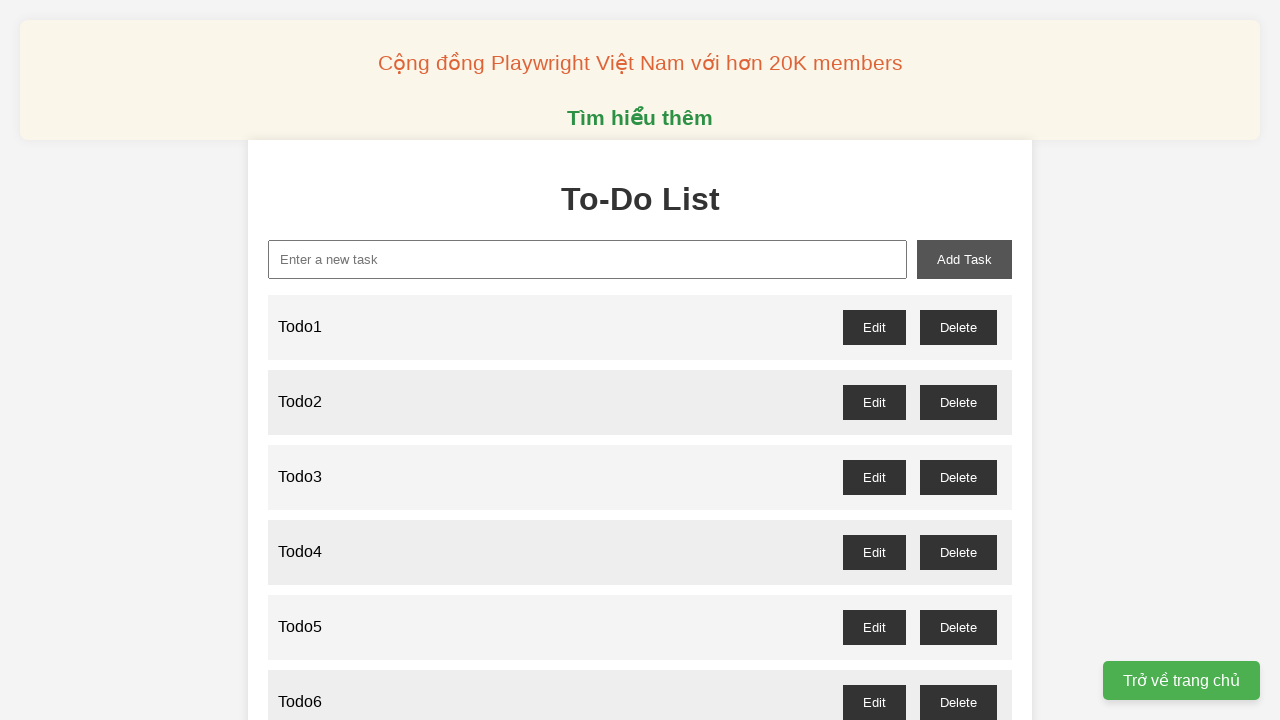

Filled new-task input with 'Todo15' on xpath=//input[@id='new-task']
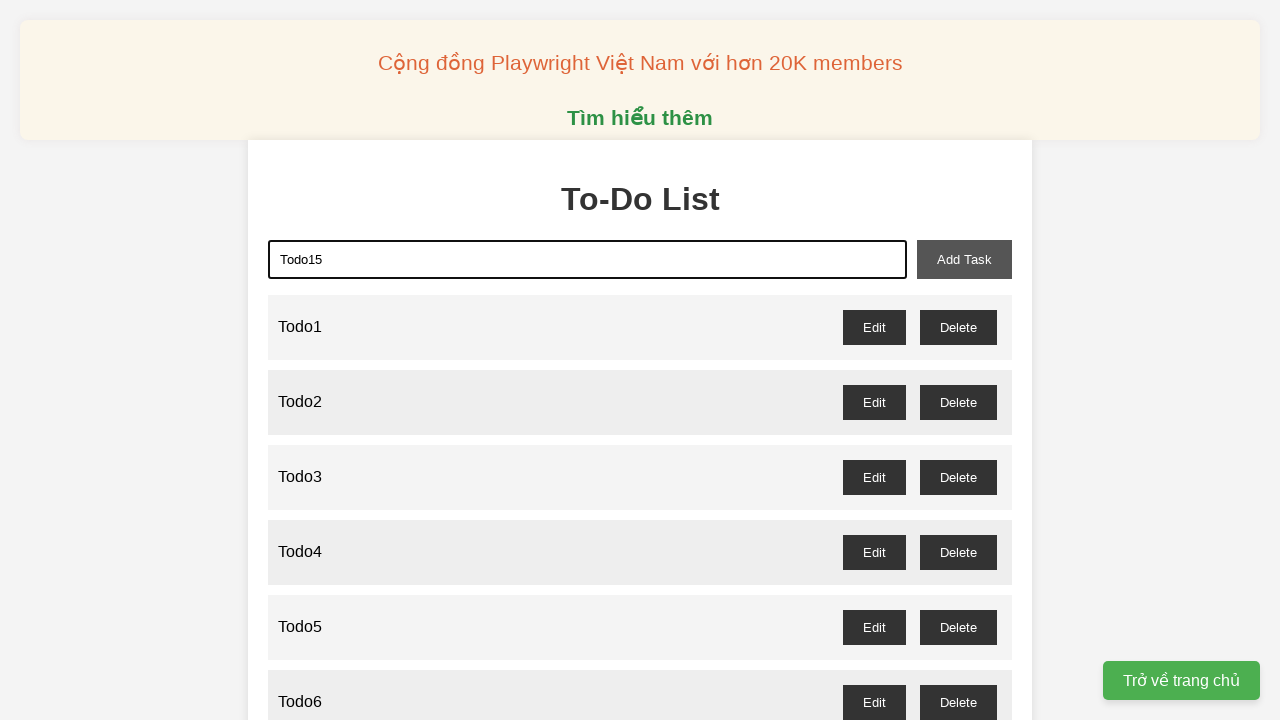

Clicked add-task button to add Todo15 at (964, 259) on xpath=//button[@id='add-task']
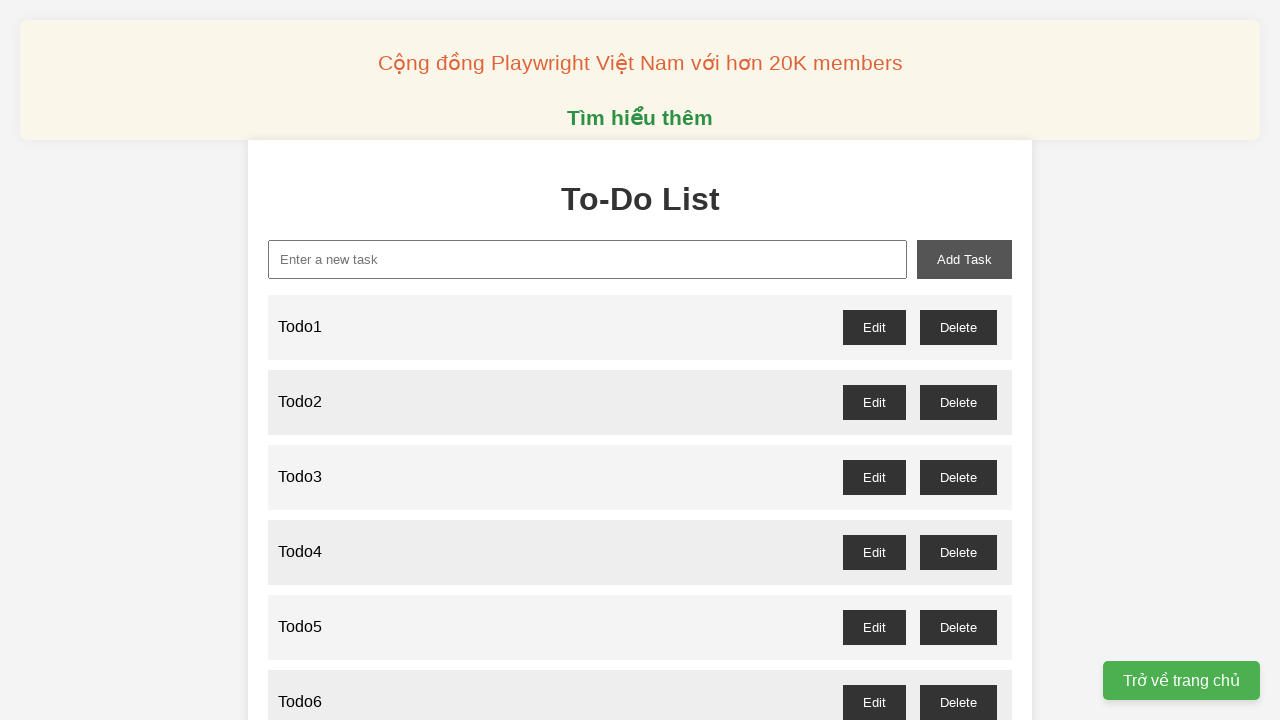

Filled new-task input with 'Todo16' on xpath=//input[@id='new-task']
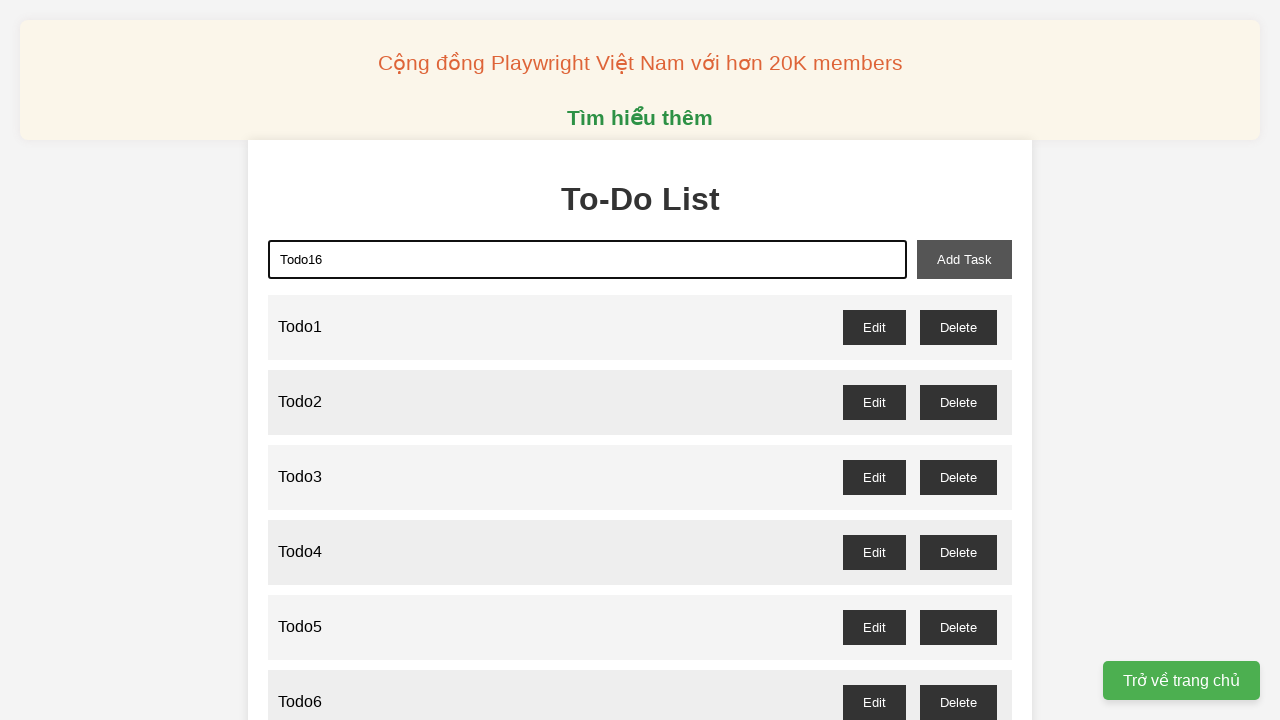

Clicked add-task button to add Todo16 at (964, 259) on xpath=//button[@id='add-task']
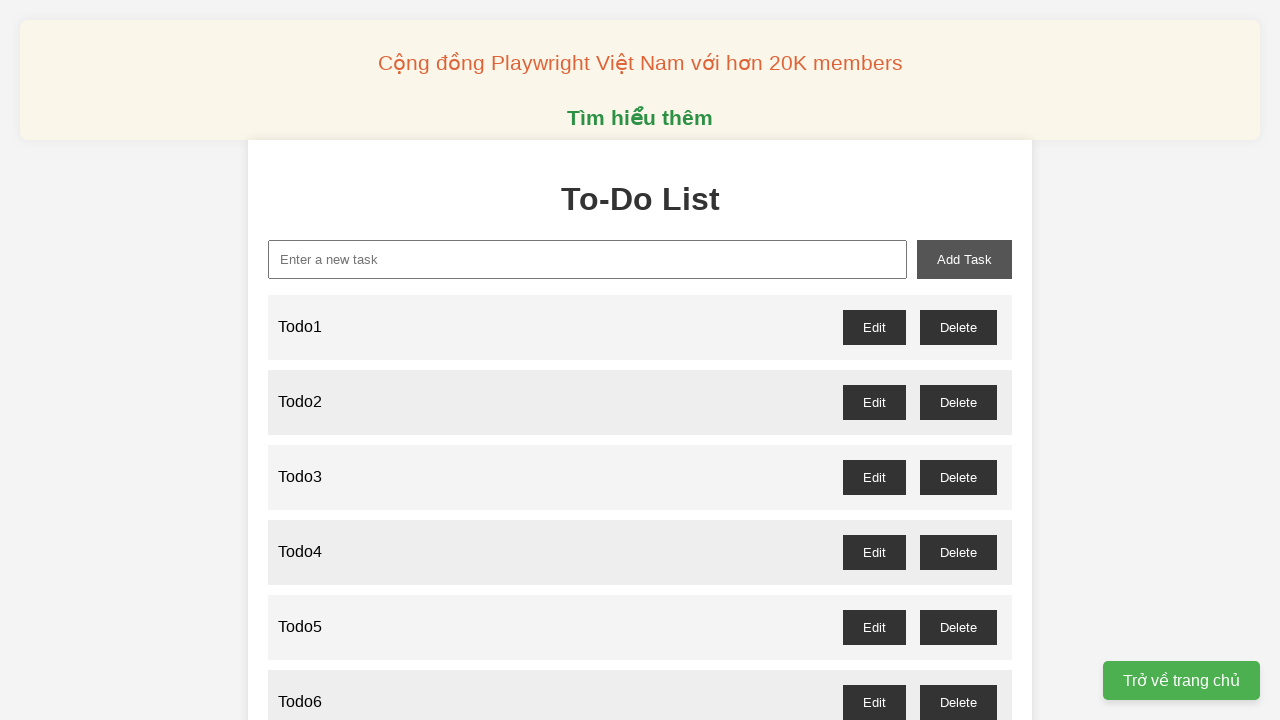

Filled new-task input with 'Todo17' on xpath=//input[@id='new-task']
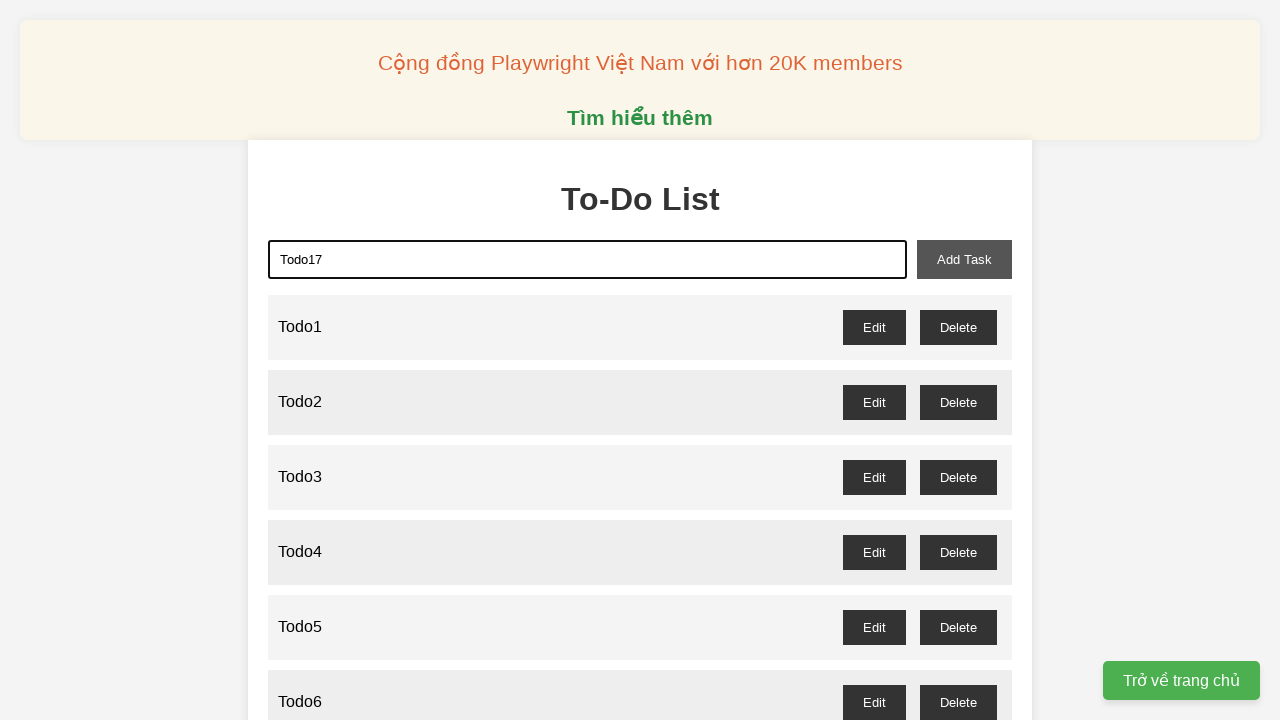

Clicked add-task button to add Todo17 at (964, 259) on xpath=//button[@id='add-task']
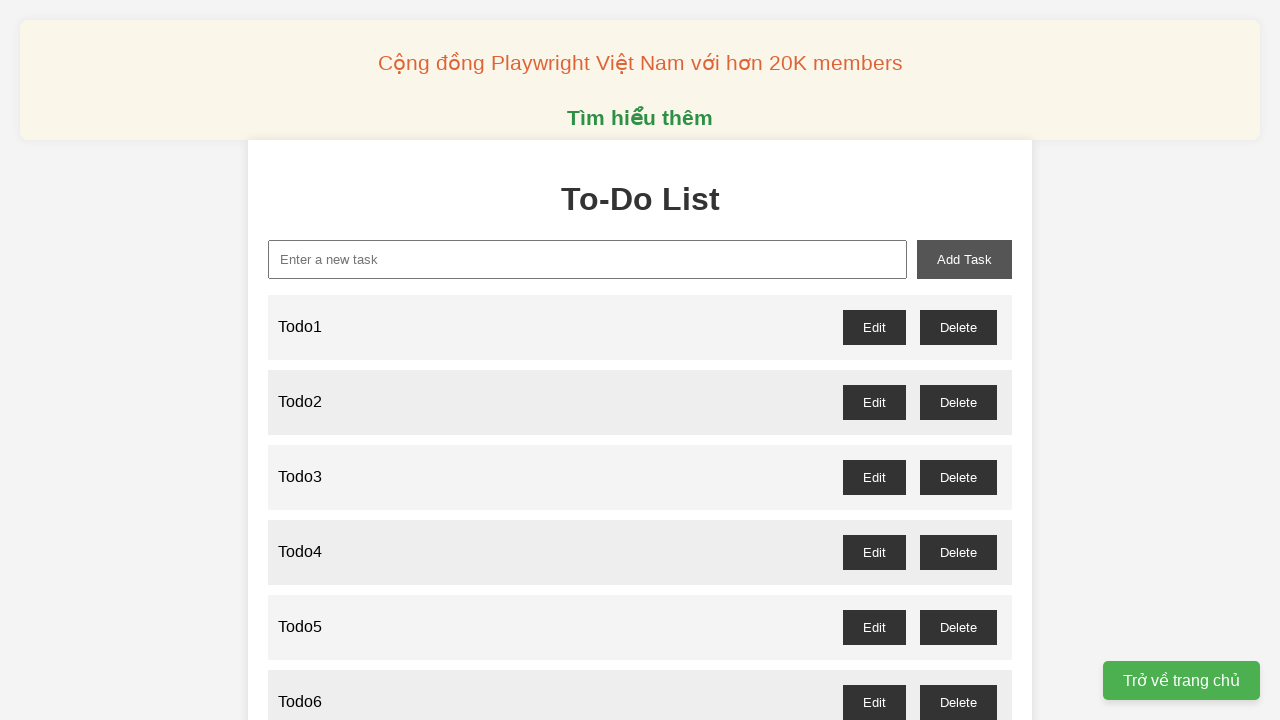

Filled new-task input with 'Todo18' on xpath=//input[@id='new-task']
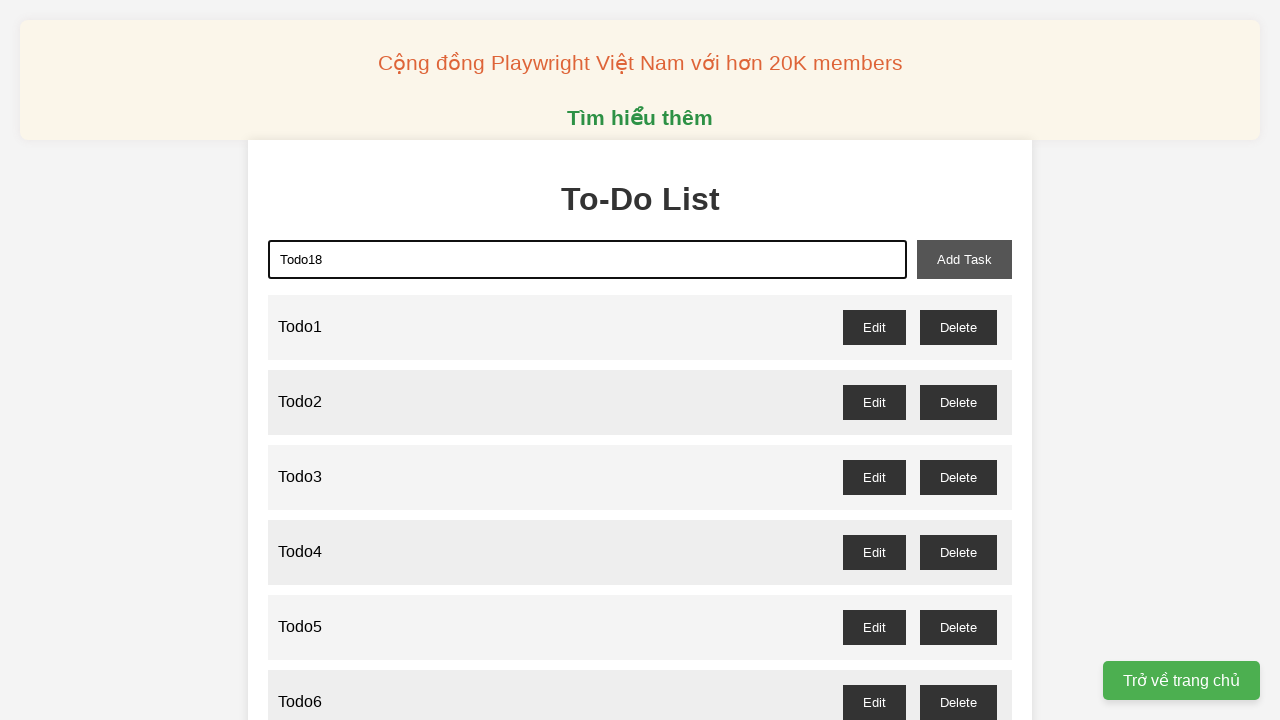

Clicked add-task button to add Todo18 at (964, 259) on xpath=//button[@id='add-task']
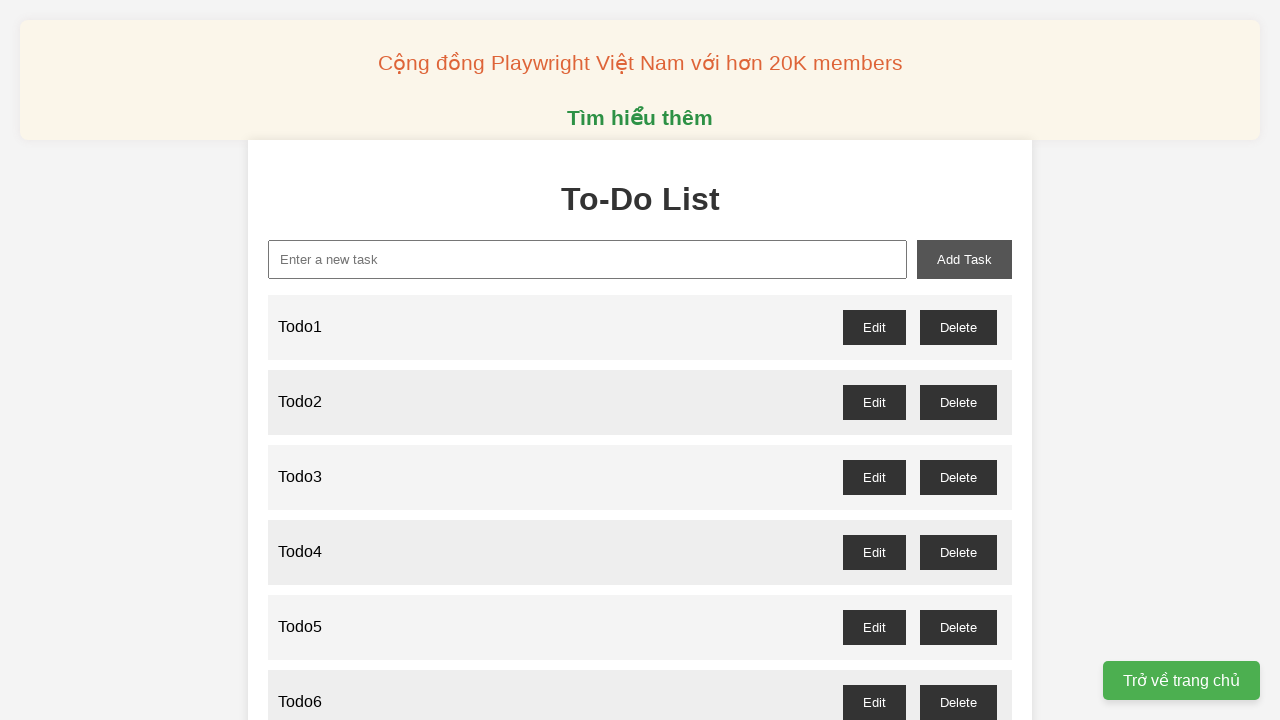

Filled new-task input with 'Todo19' on xpath=//input[@id='new-task']
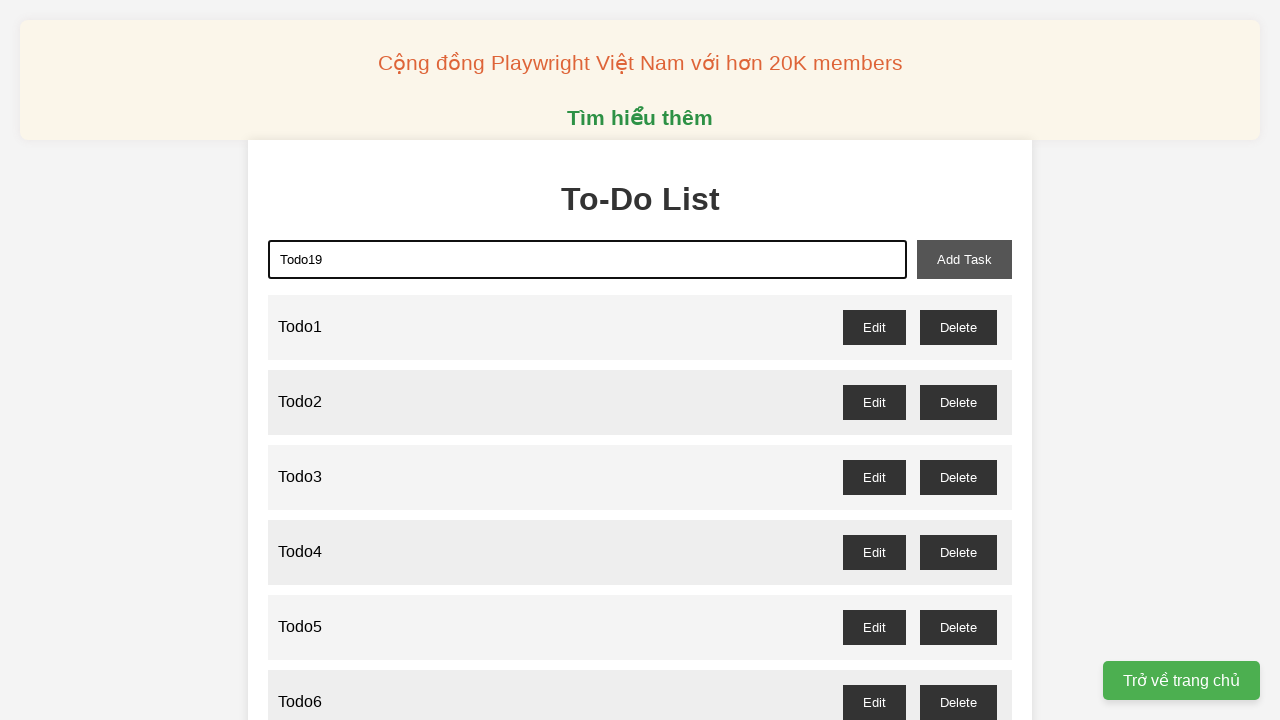

Clicked add-task button to add Todo19 at (964, 259) on xpath=//button[@id='add-task']
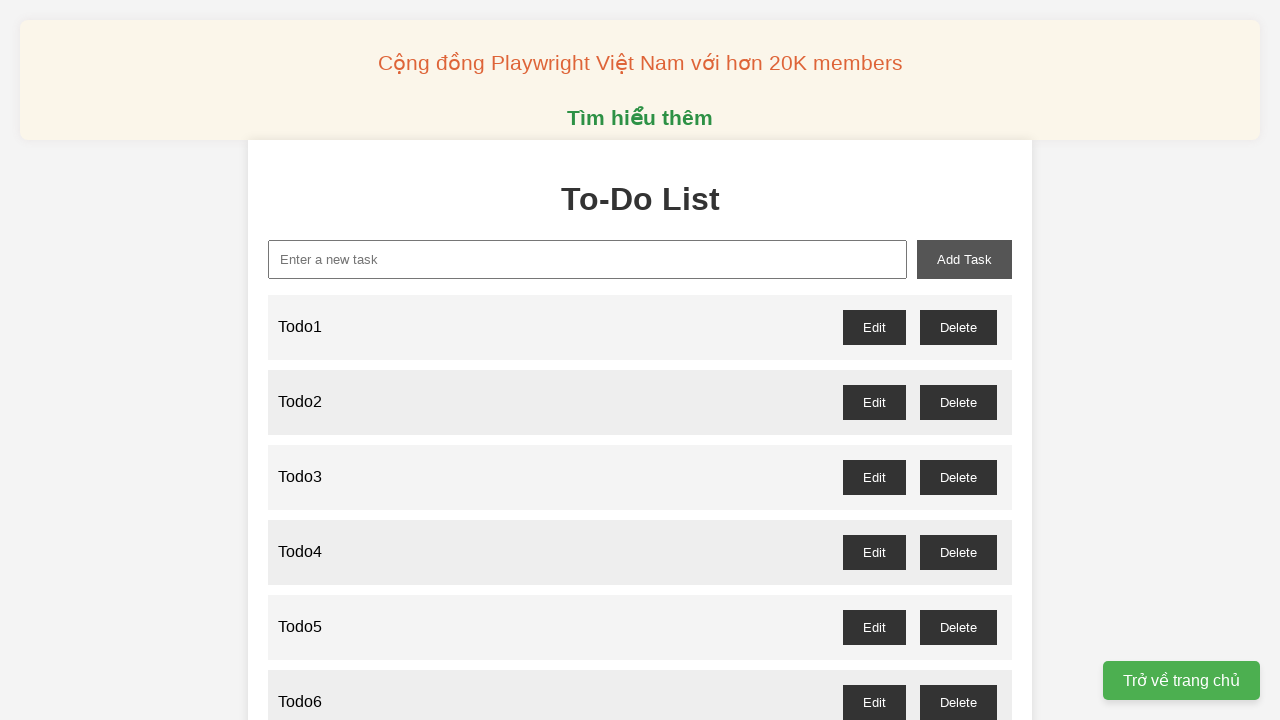

Filled new-task input with 'Todo20' on xpath=//input[@id='new-task']
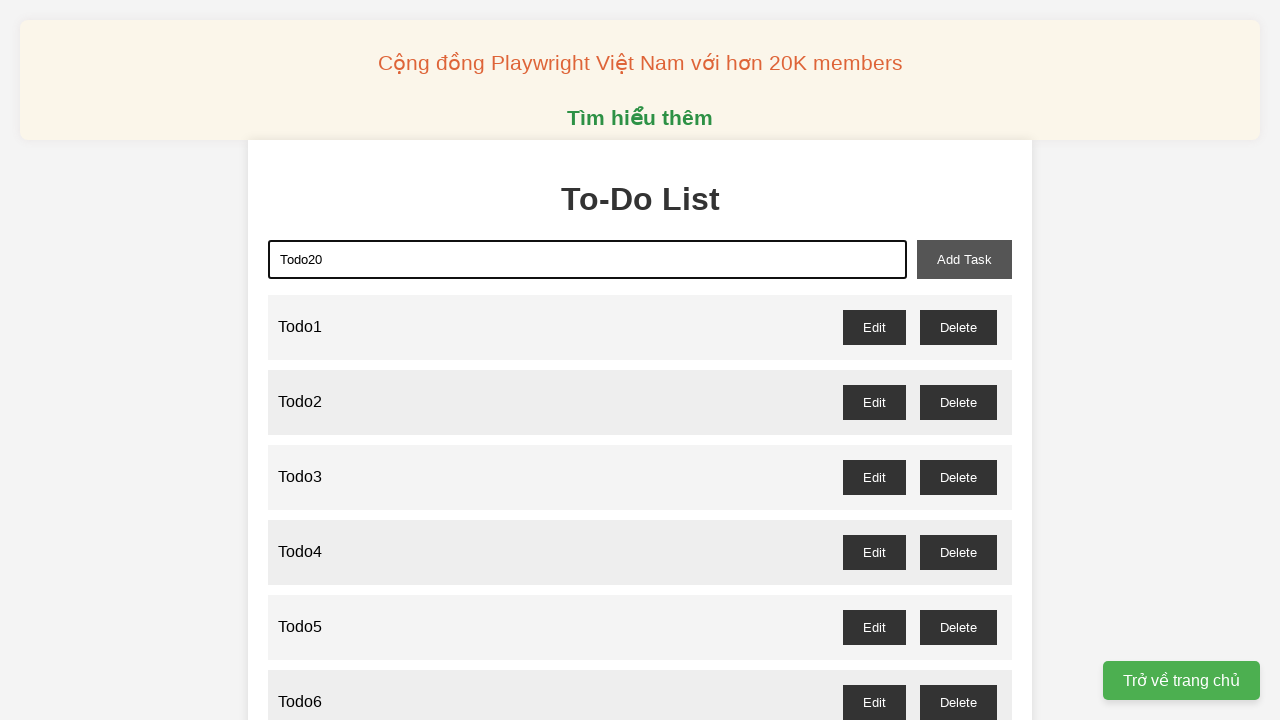

Clicked add-task button to add Todo20 at (964, 259) on xpath=//button[@id='add-task']
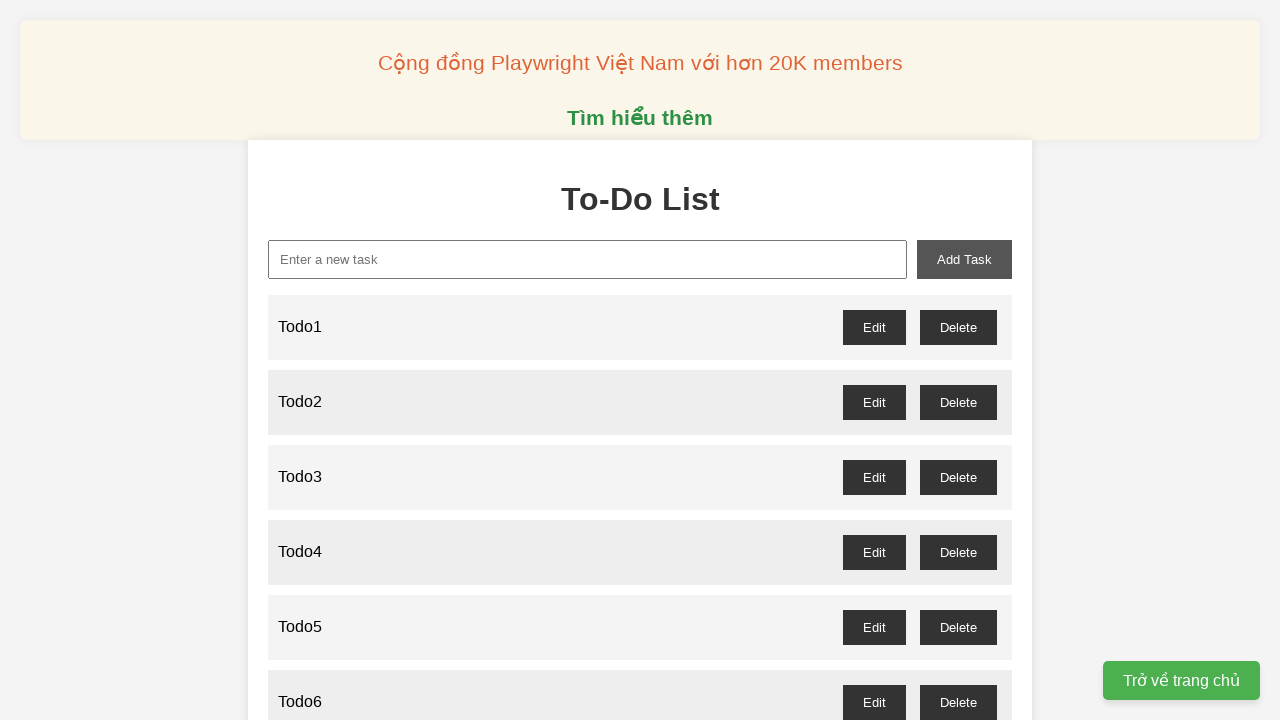

Filled new-task input with 'Todo21' on xpath=//input[@id='new-task']
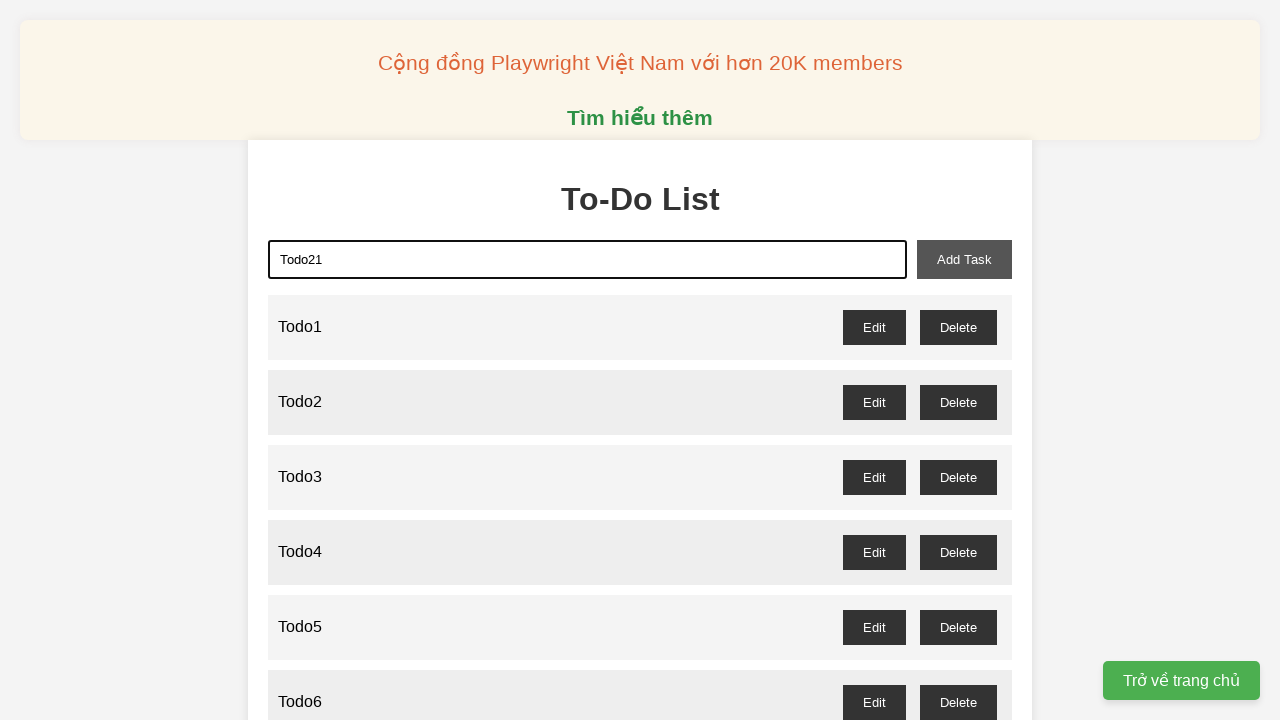

Clicked add-task button to add Todo21 at (964, 259) on xpath=//button[@id='add-task']
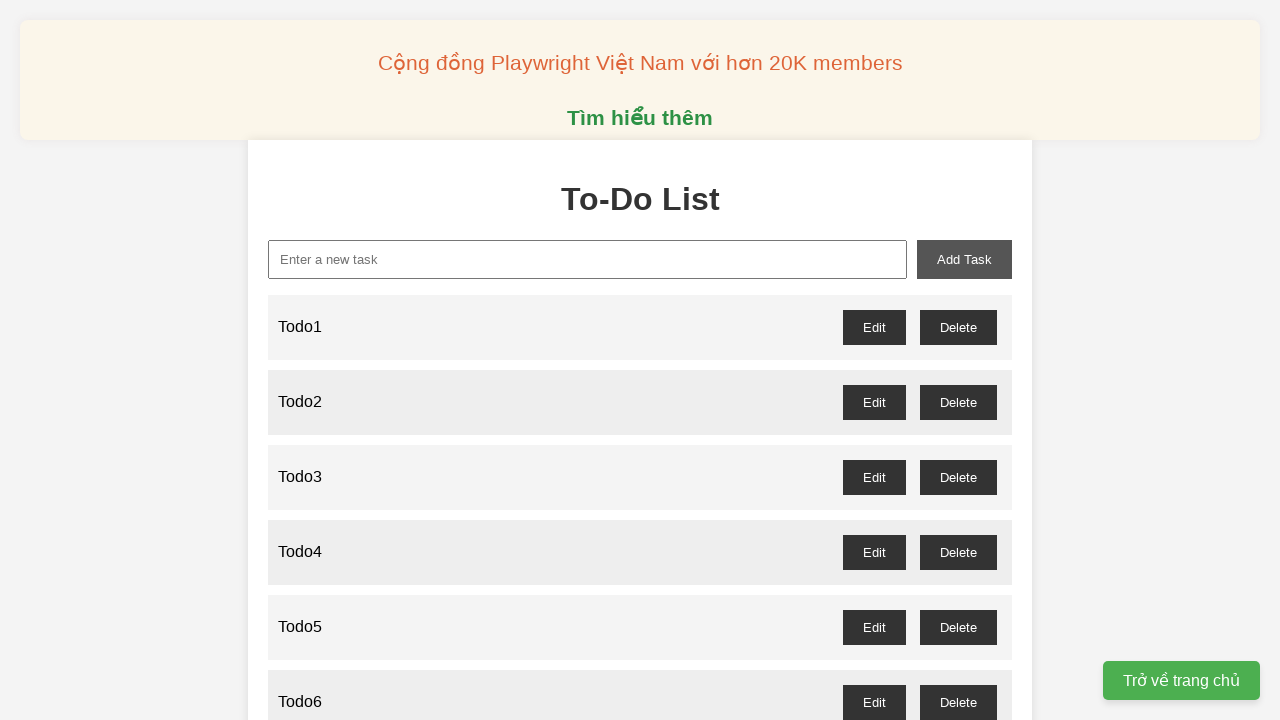

Filled new-task input with 'Todo22' on xpath=//input[@id='new-task']
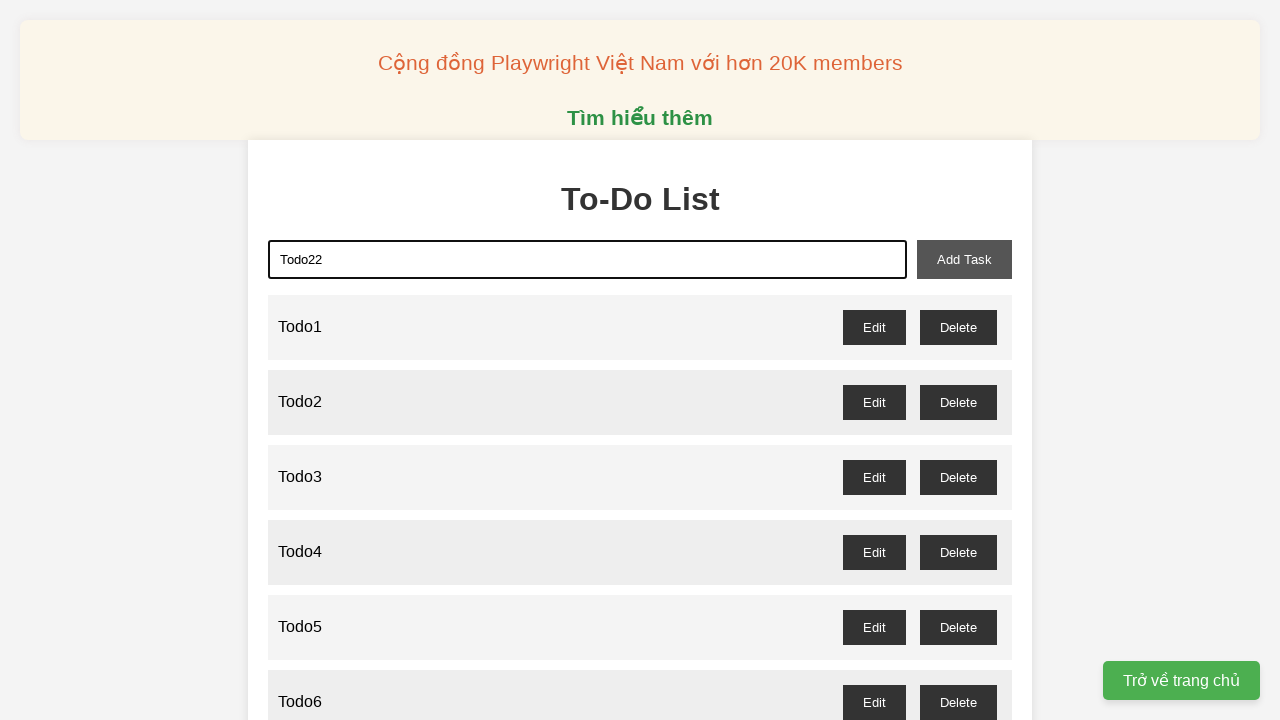

Clicked add-task button to add Todo22 at (964, 259) on xpath=//button[@id='add-task']
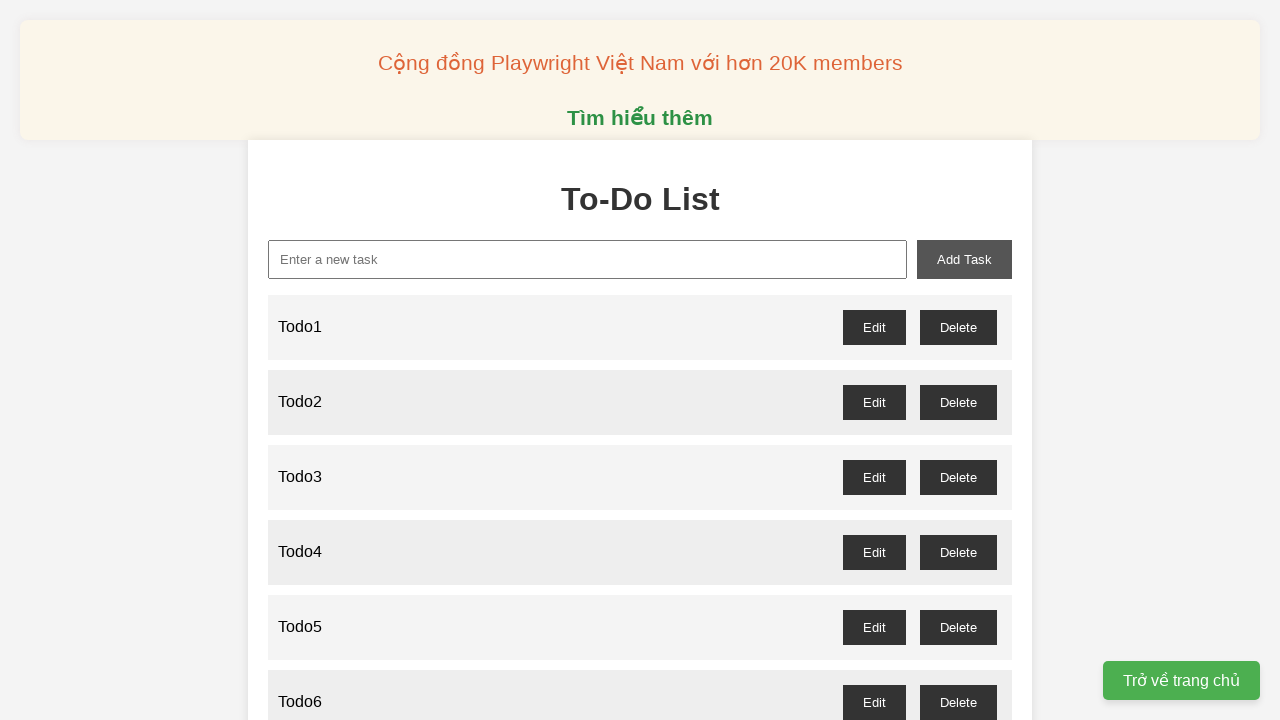

Filled new-task input with 'Todo23' on xpath=//input[@id='new-task']
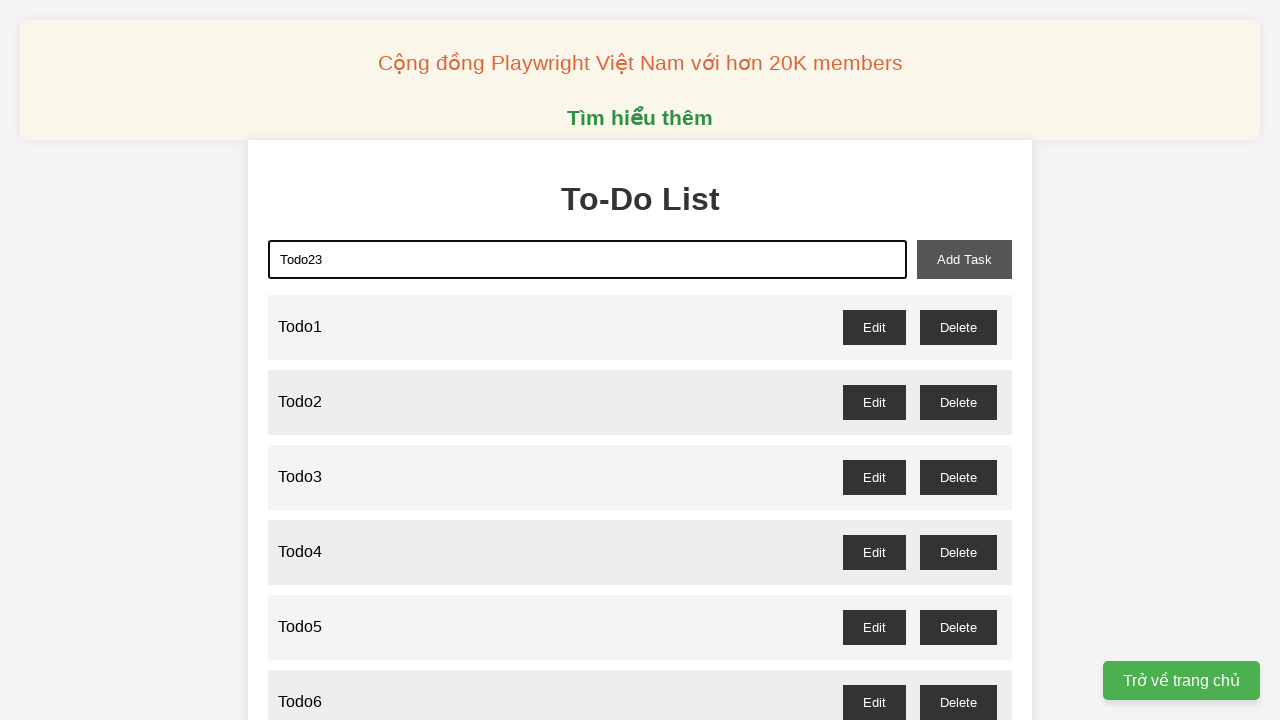

Clicked add-task button to add Todo23 at (964, 259) on xpath=//button[@id='add-task']
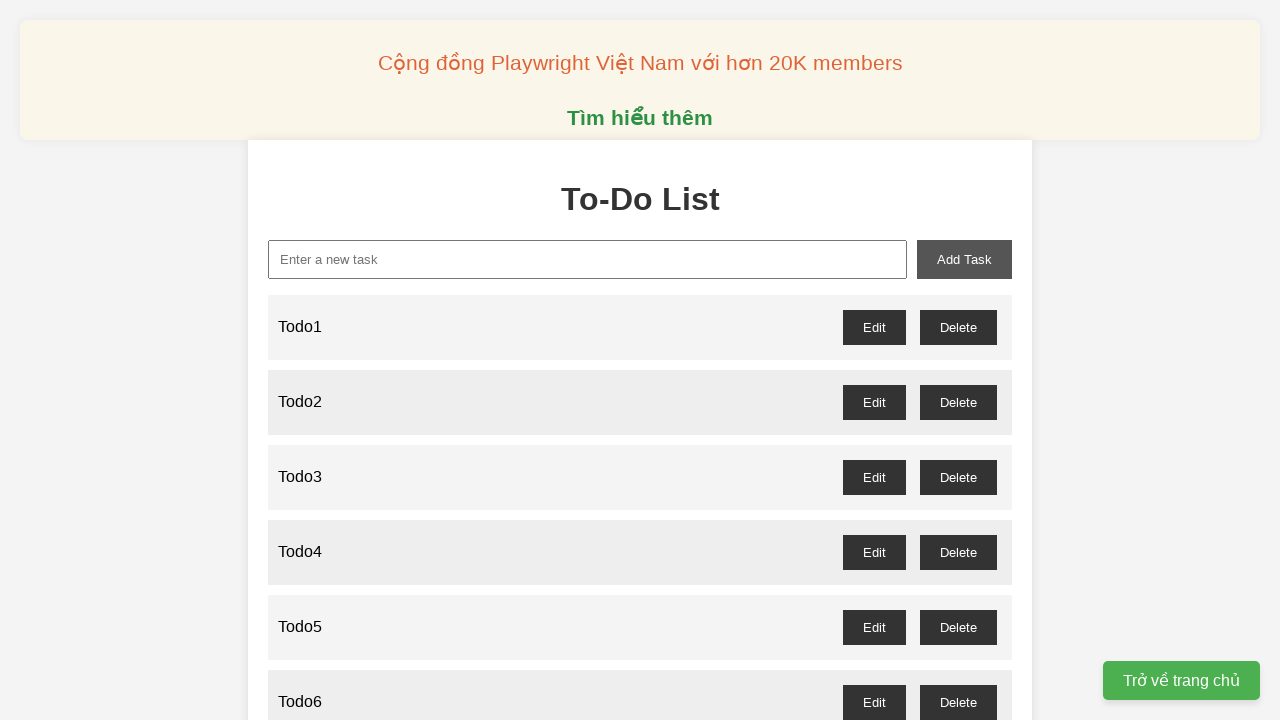

Filled new-task input with 'Todo24' on xpath=//input[@id='new-task']
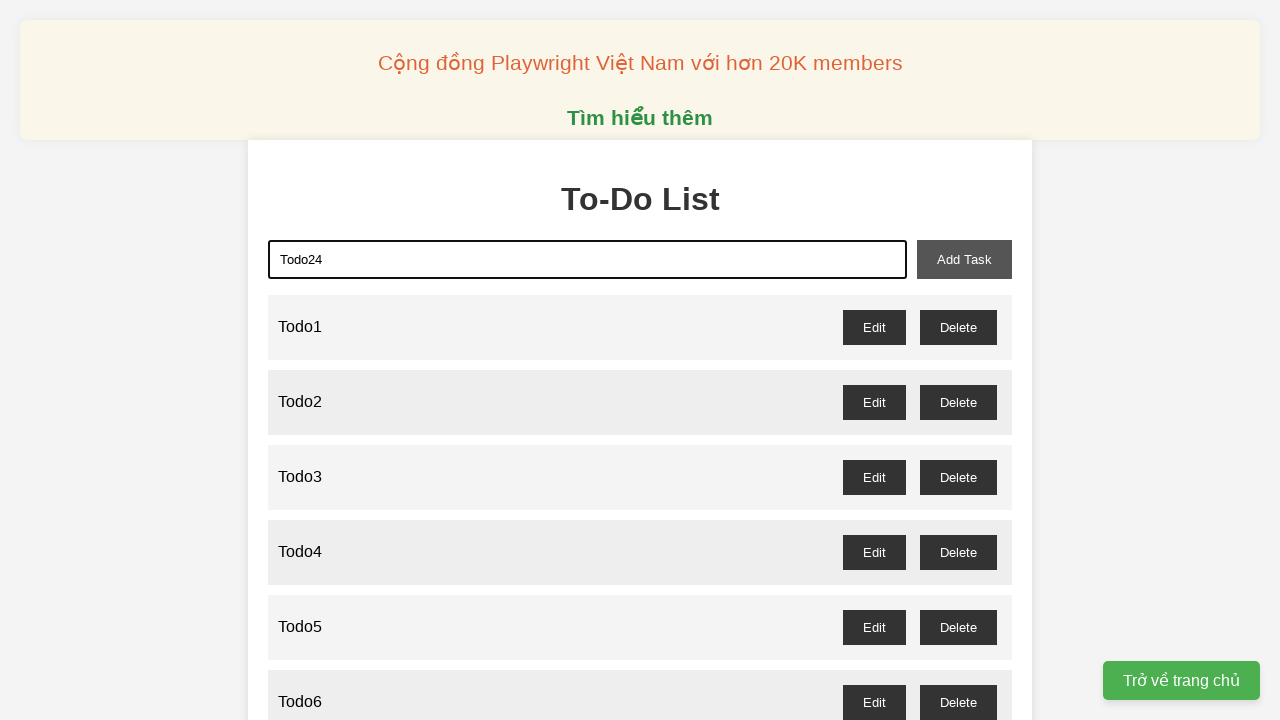

Clicked add-task button to add Todo24 at (964, 259) on xpath=//button[@id='add-task']
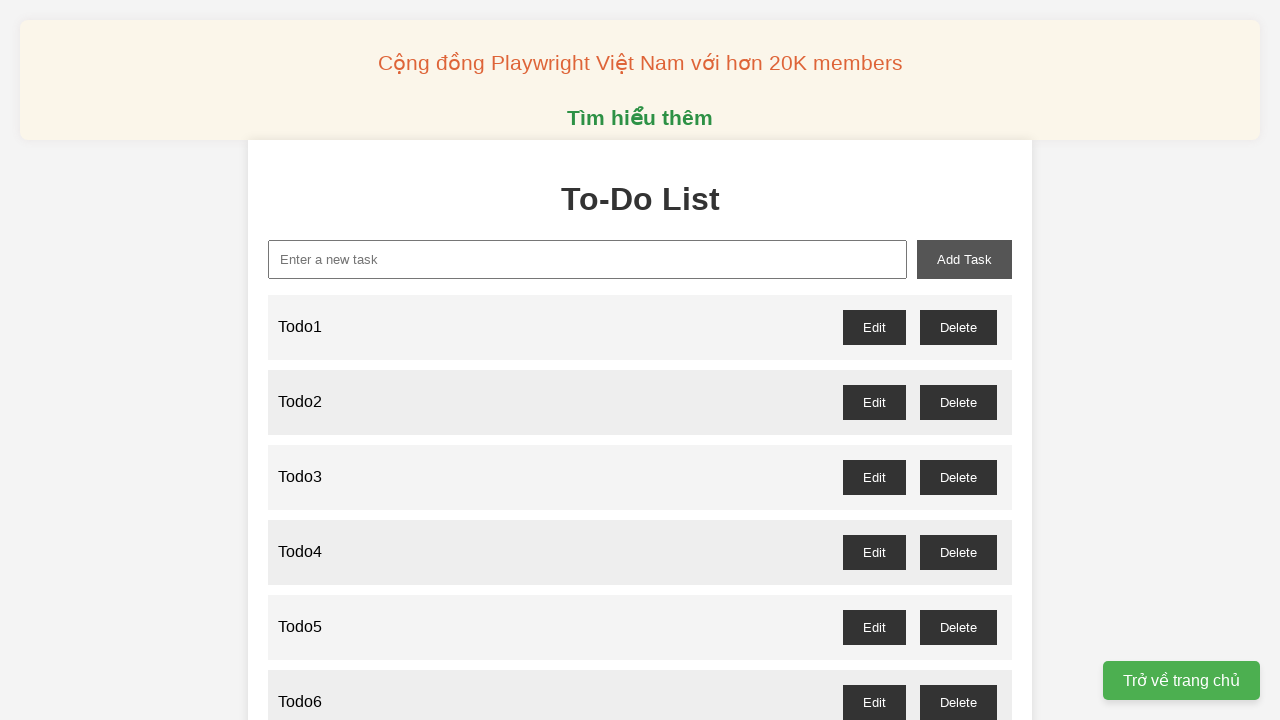

Filled new-task input with 'Todo25' on xpath=//input[@id='new-task']
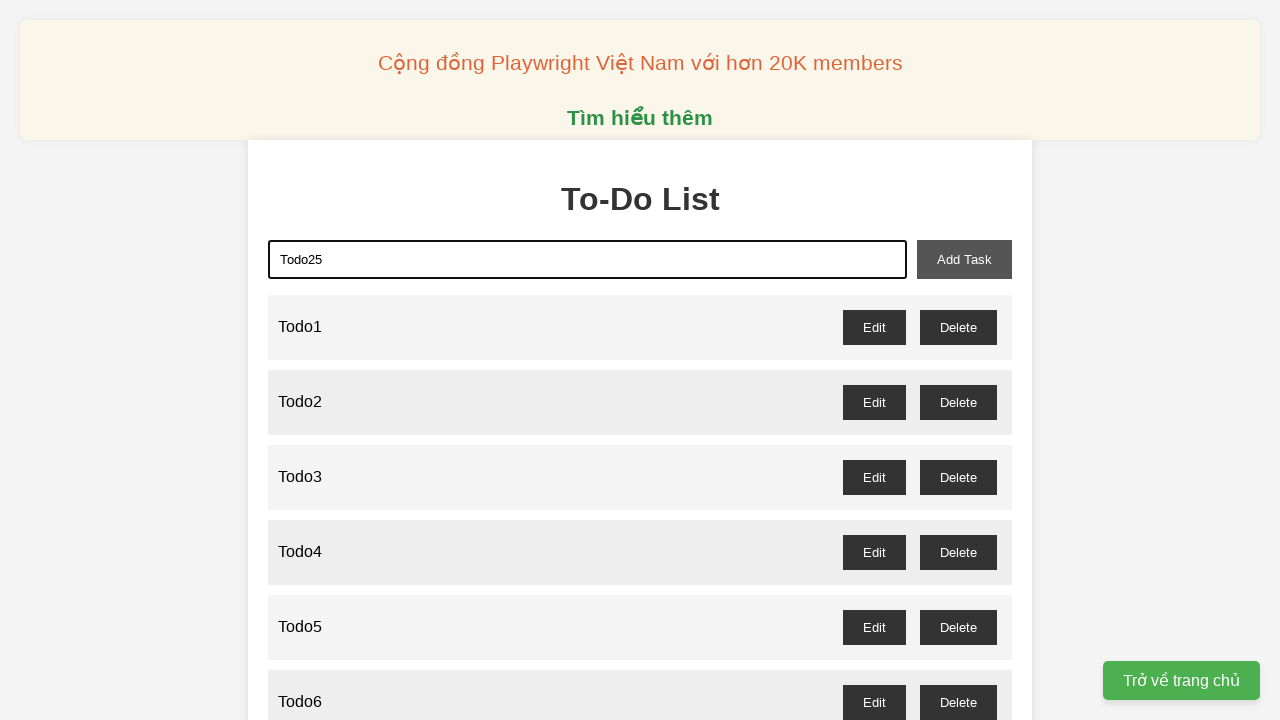

Clicked add-task button to add Todo25 at (964, 259) on xpath=//button[@id='add-task']
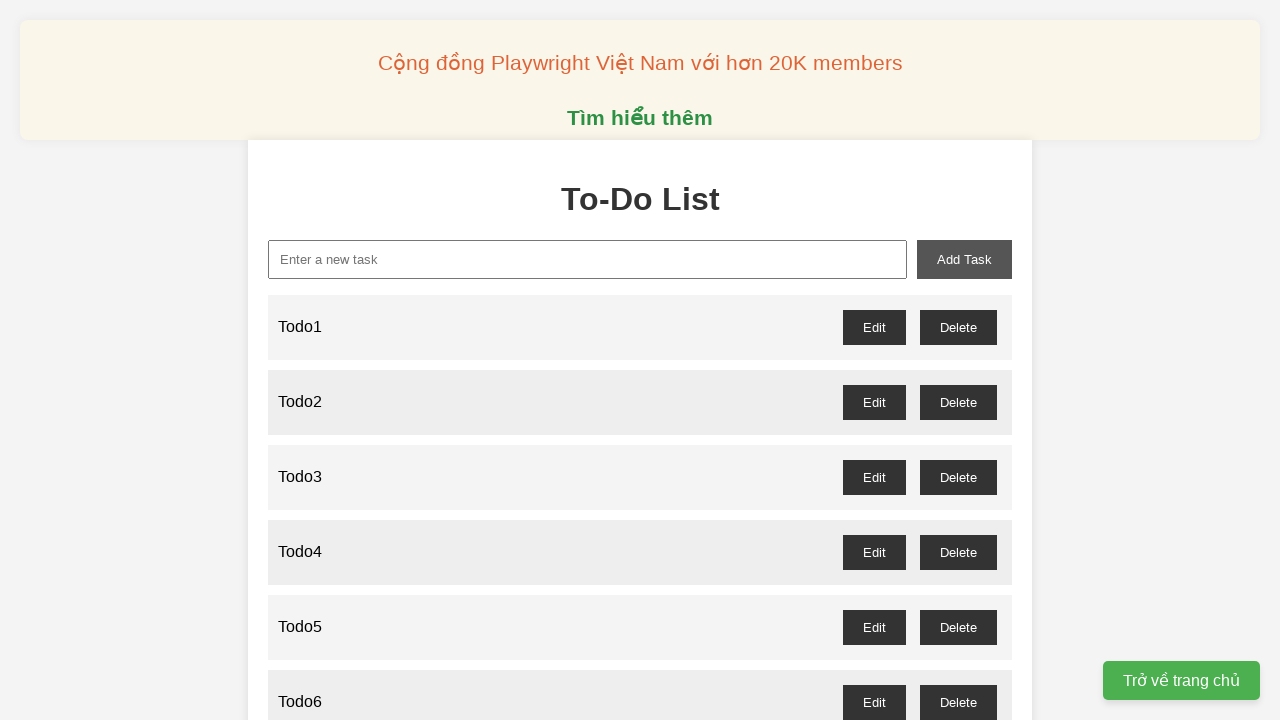

Filled new-task input with 'Todo26' on xpath=//input[@id='new-task']
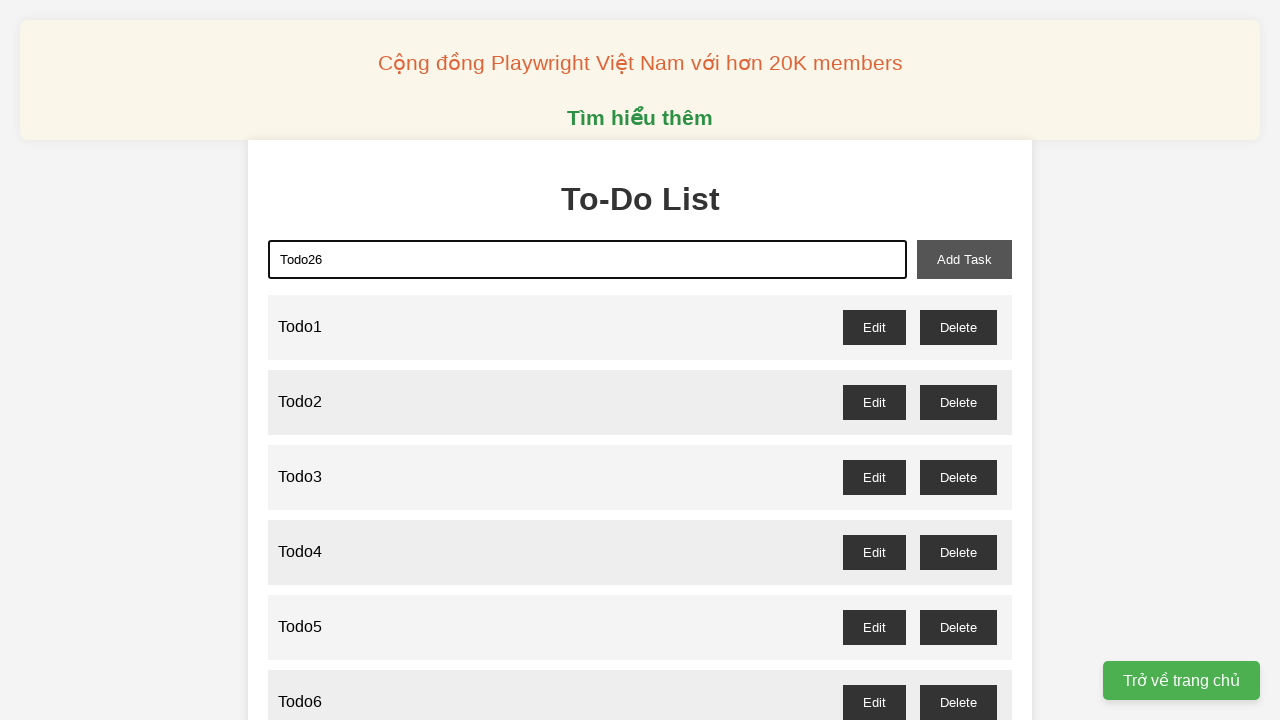

Clicked add-task button to add Todo26 at (964, 259) on xpath=//button[@id='add-task']
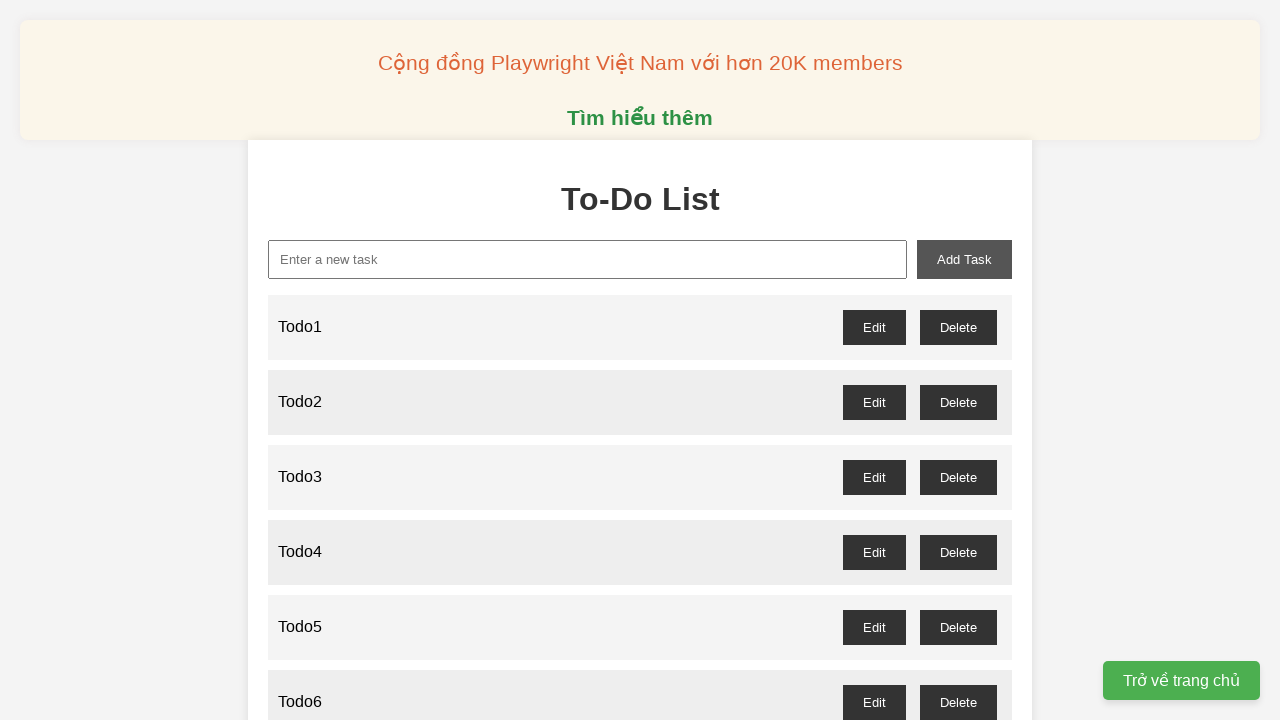

Filled new-task input with 'Todo27' on xpath=//input[@id='new-task']
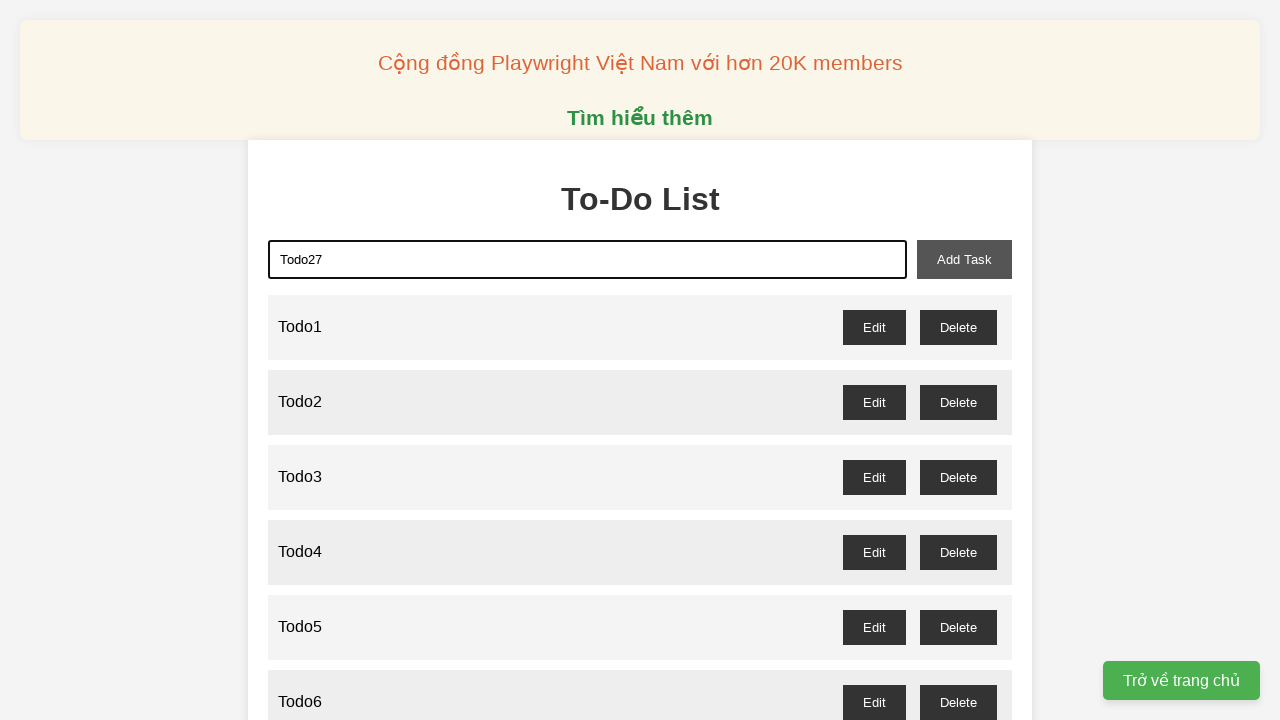

Clicked add-task button to add Todo27 at (964, 259) on xpath=//button[@id='add-task']
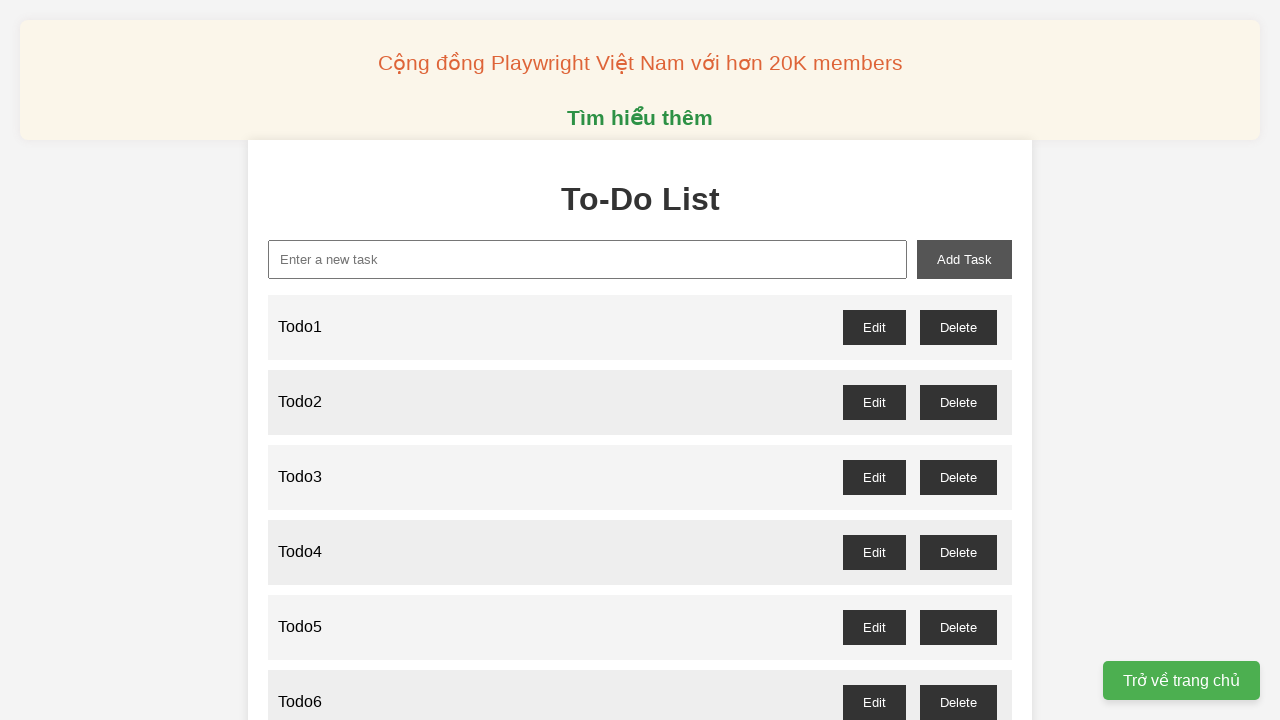

Filled new-task input with 'Todo28' on xpath=//input[@id='new-task']
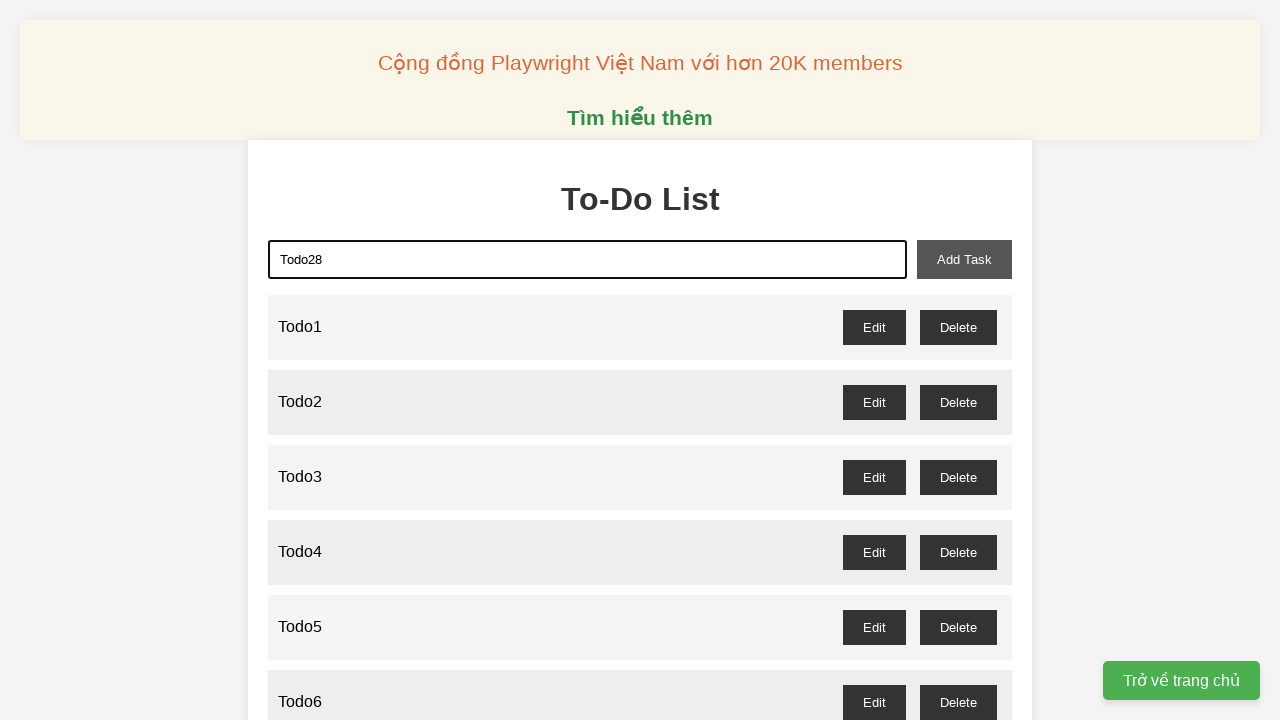

Clicked add-task button to add Todo28 at (964, 259) on xpath=//button[@id='add-task']
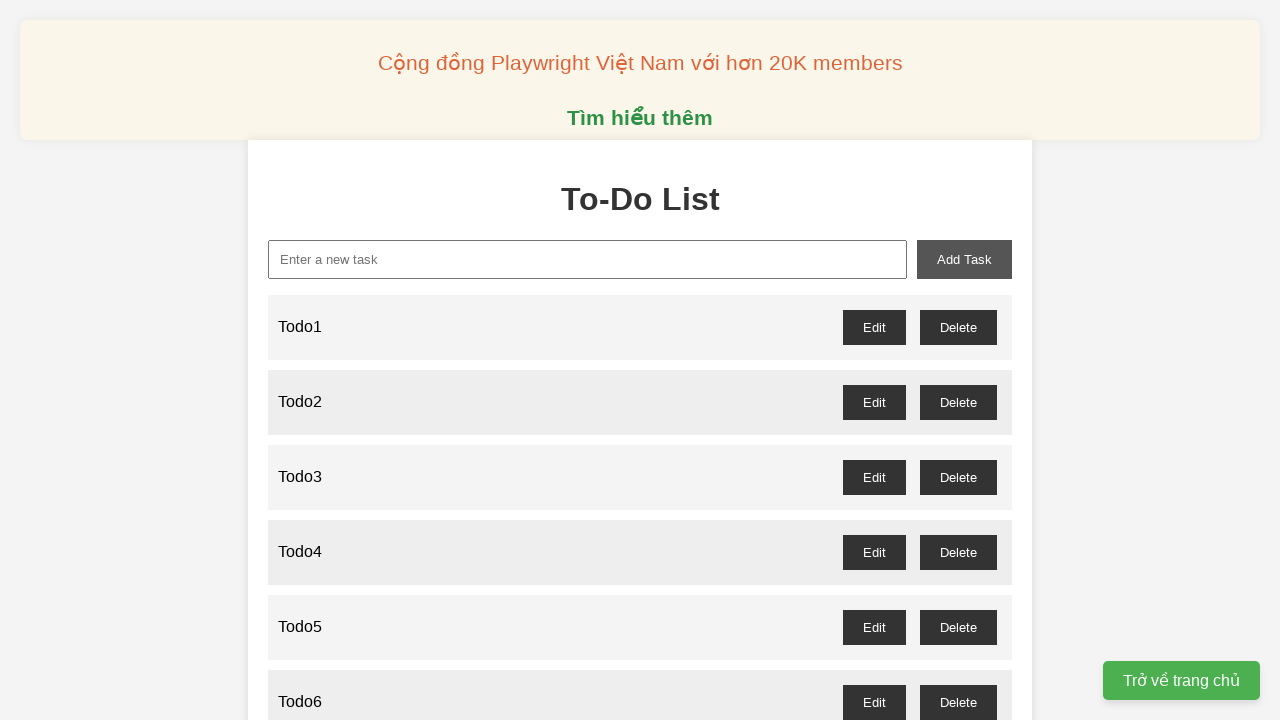

Filled new-task input with 'Todo29' on xpath=//input[@id='new-task']
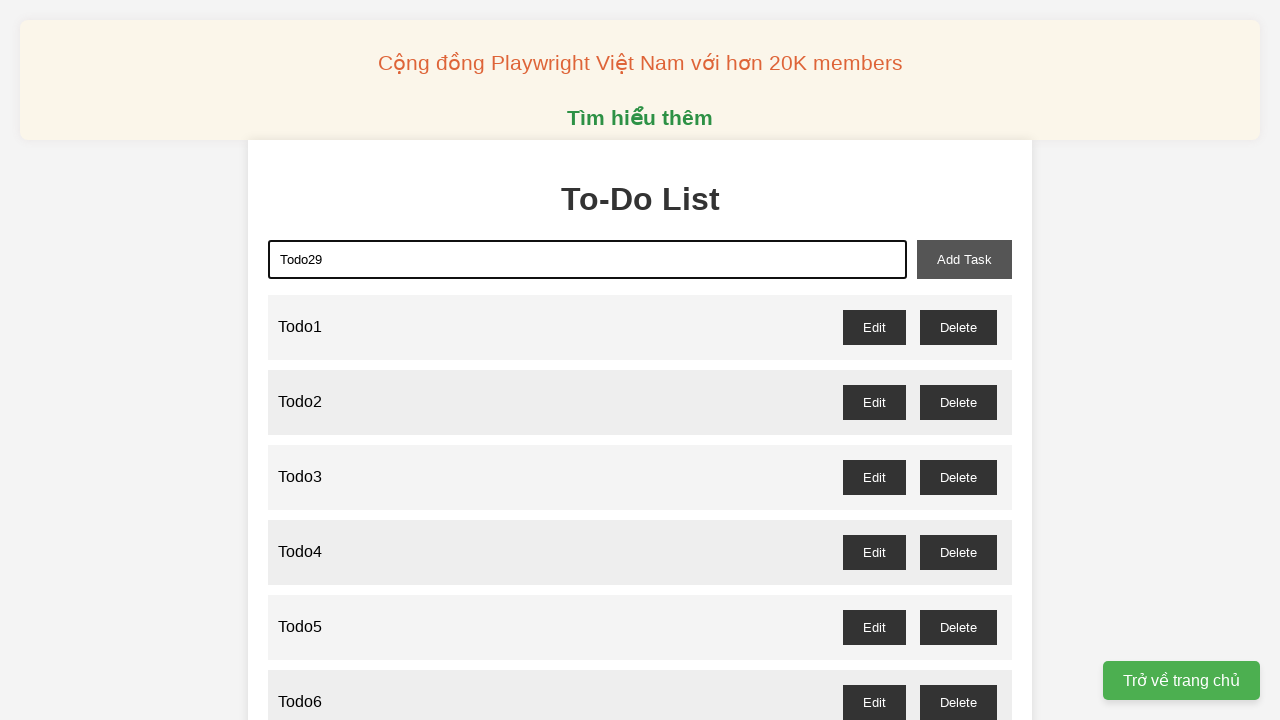

Clicked add-task button to add Todo29 at (964, 259) on xpath=//button[@id='add-task']
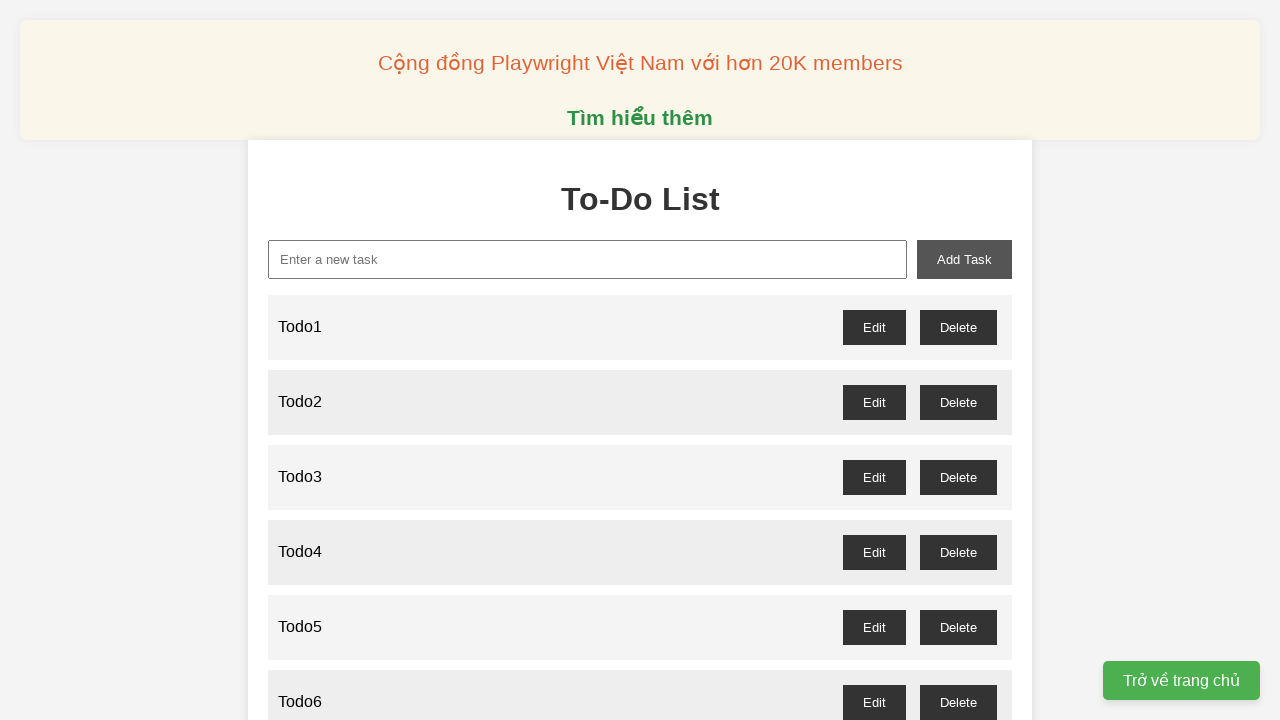

Filled new-task input with 'Todo30' on xpath=//input[@id='new-task']
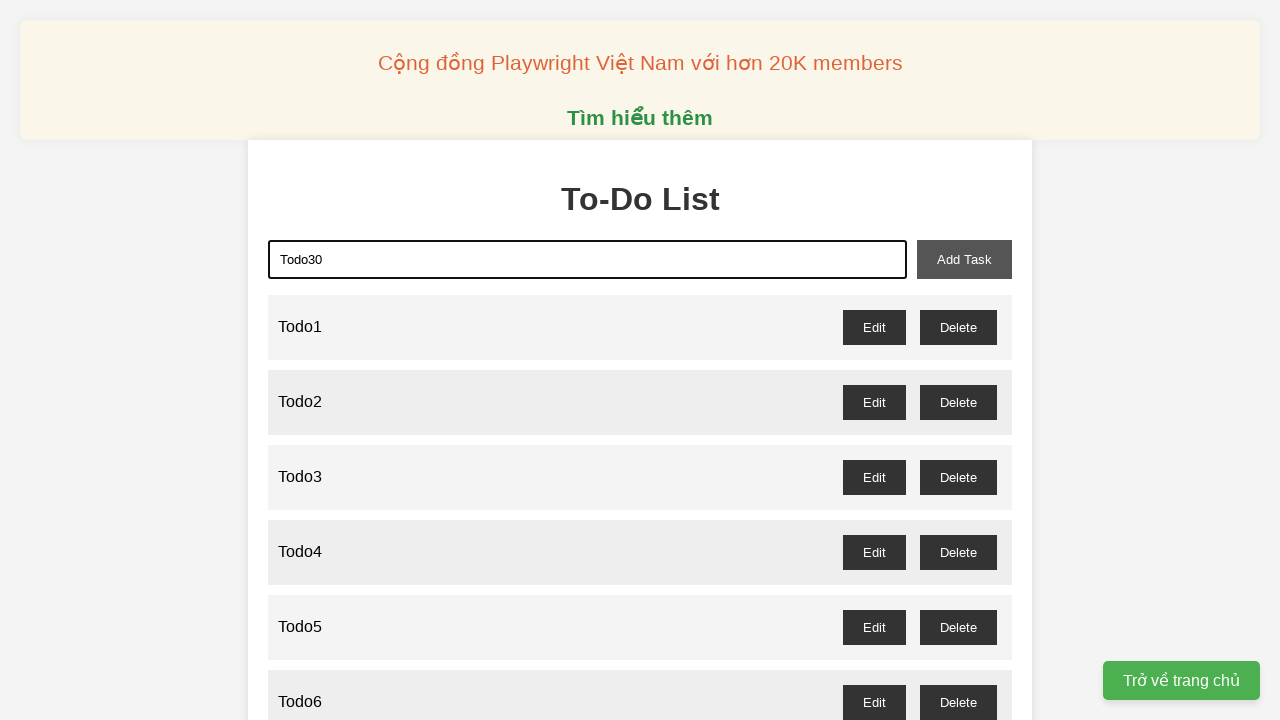

Clicked add-task button to add Todo30 at (964, 259) on xpath=//button[@id='add-task']
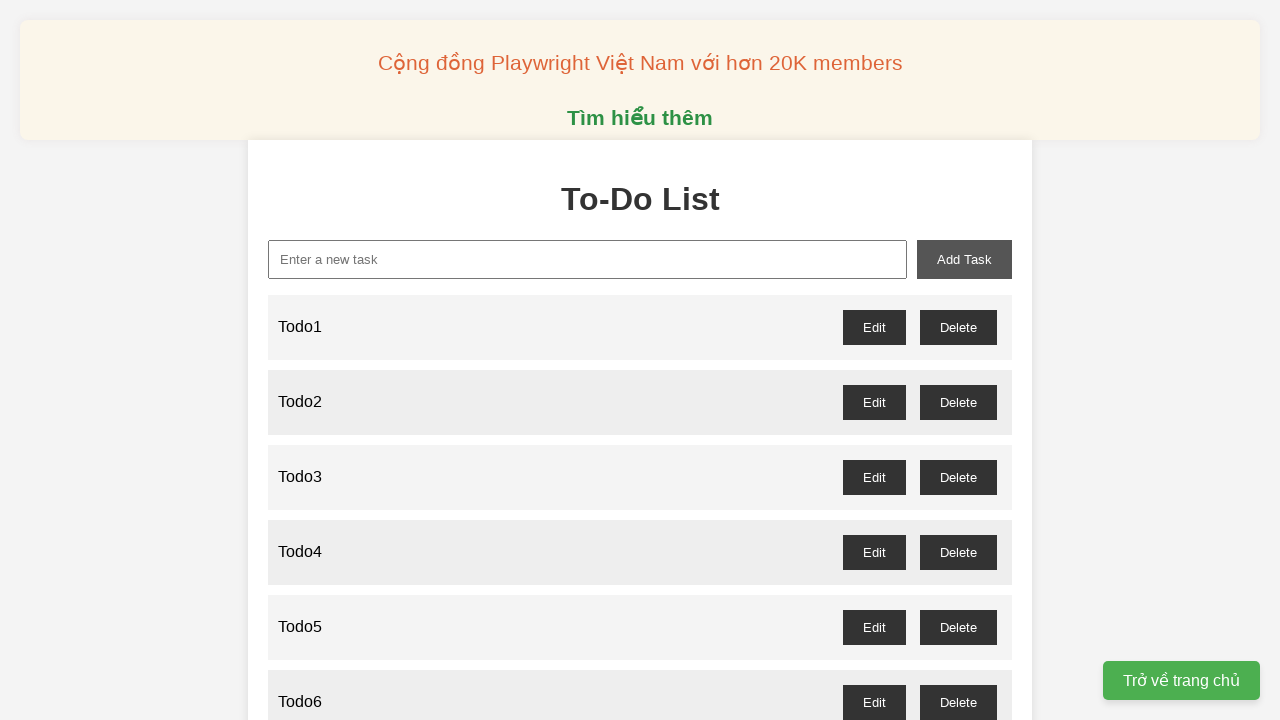

Filled new-task input with 'Todo31' on xpath=//input[@id='new-task']
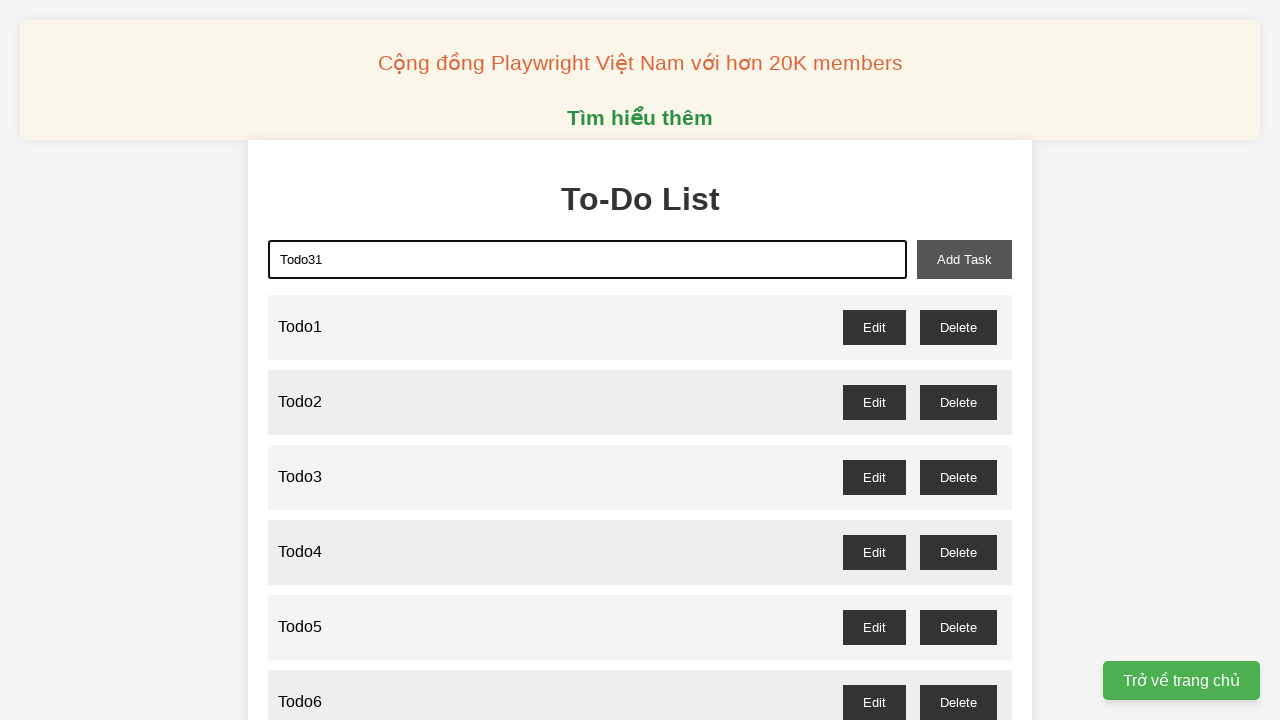

Clicked add-task button to add Todo31 at (964, 259) on xpath=//button[@id='add-task']
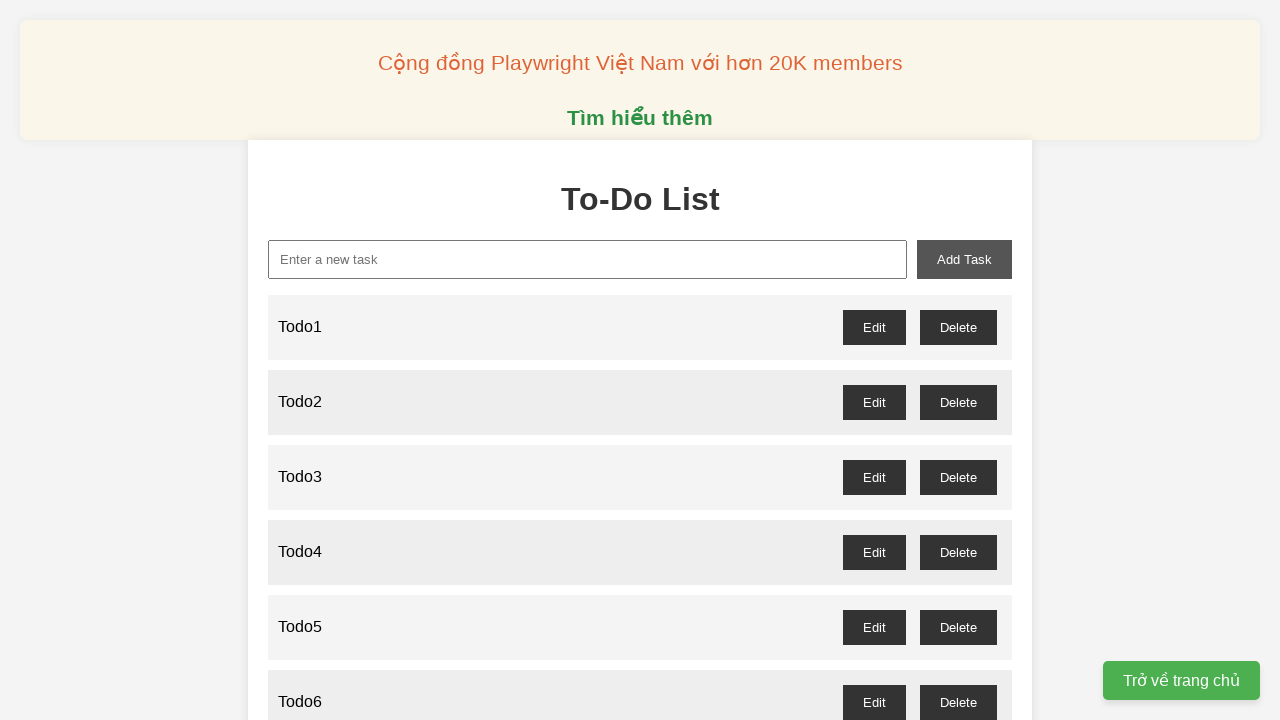

Filled new-task input with 'Todo32' on xpath=//input[@id='new-task']
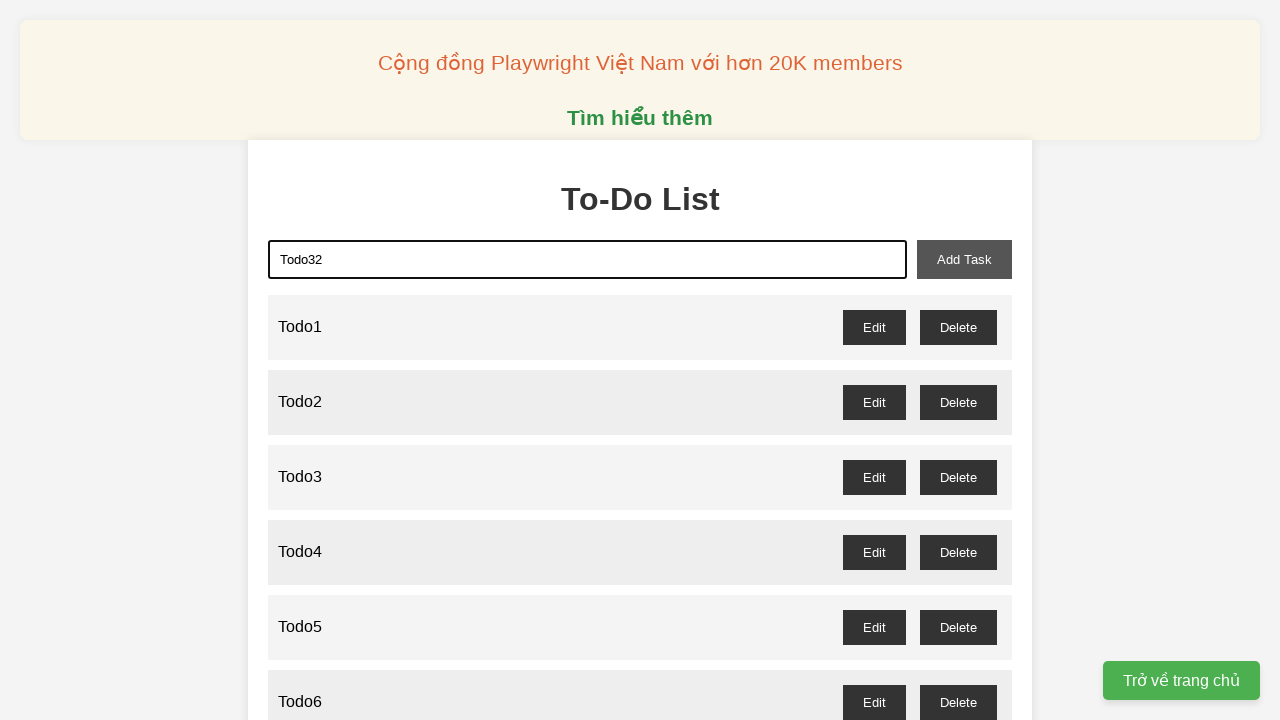

Clicked add-task button to add Todo32 at (964, 259) on xpath=//button[@id='add-task']
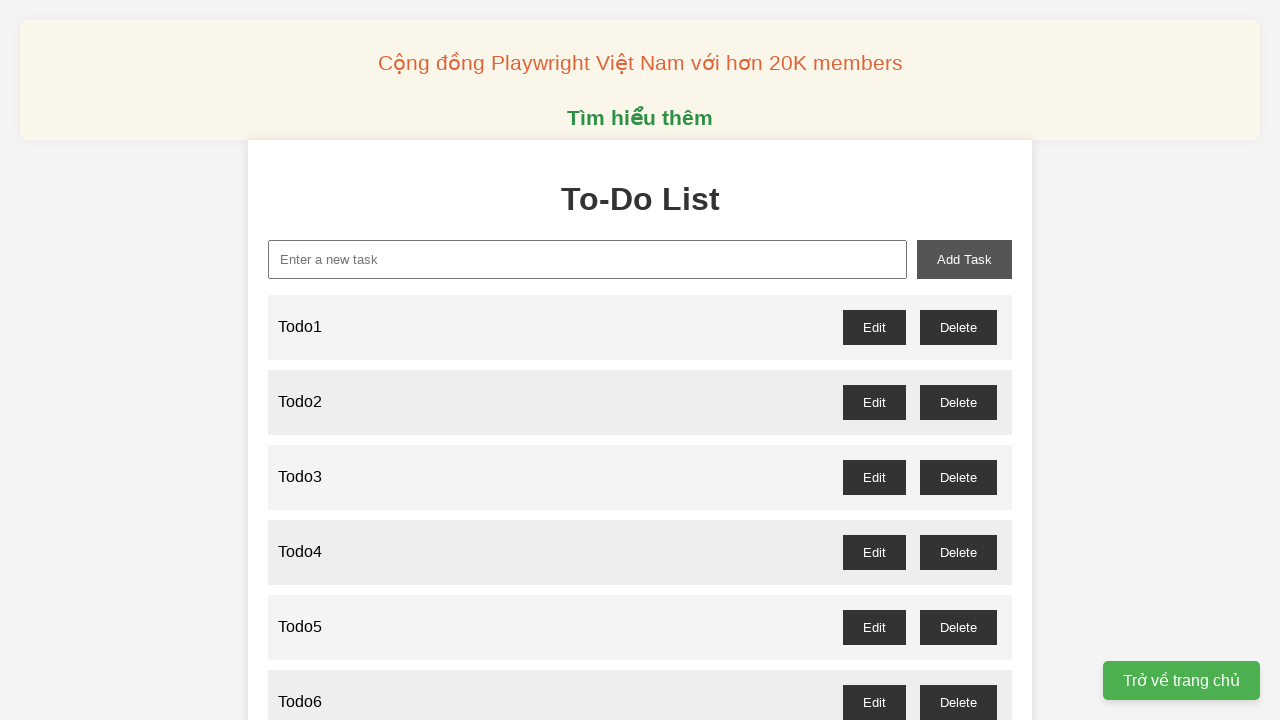

Filled new-task input with 'Todo33' on xpath=//input[@id='new-task']
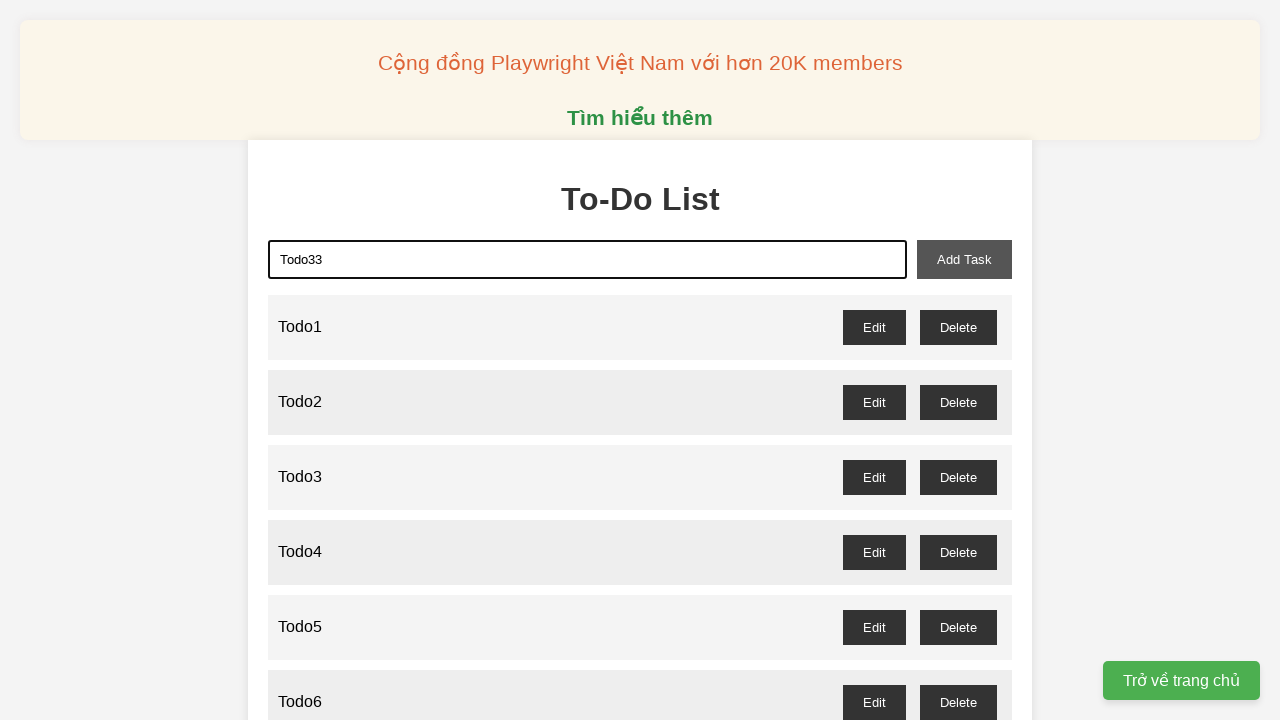

Clicked add-task button to add Todo33 at (964, 259) on xpath=//button[@id='add-task']
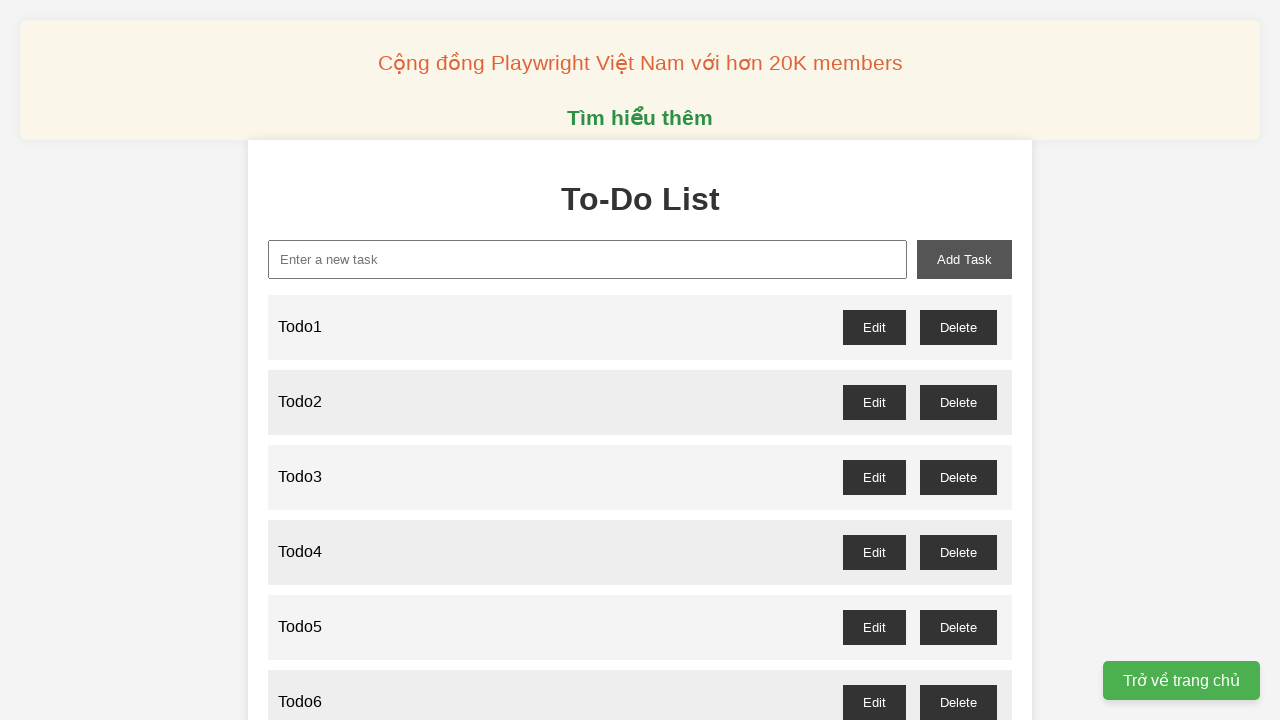

Filled new-task input with 'Todo34' on xpath=//input[@id='new-task']
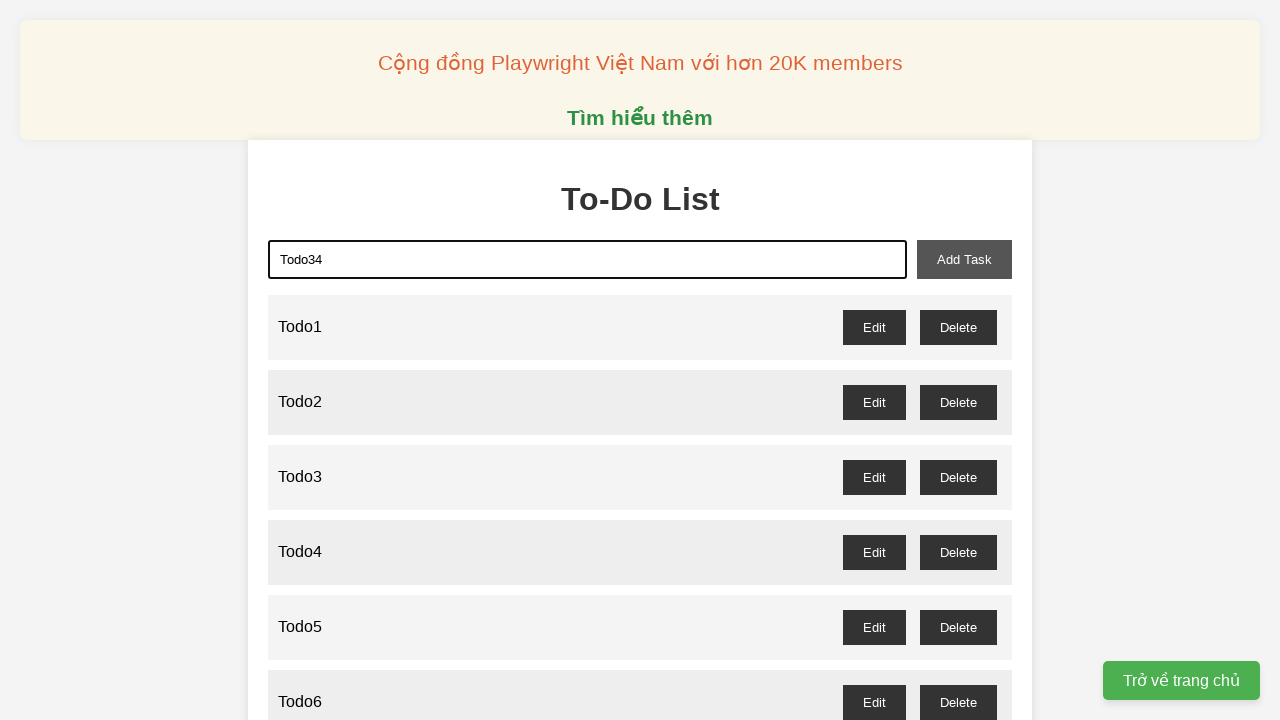

Clicked add-task button to add Todo34 at (964, 259) on xpath=//button[@id='add-task']
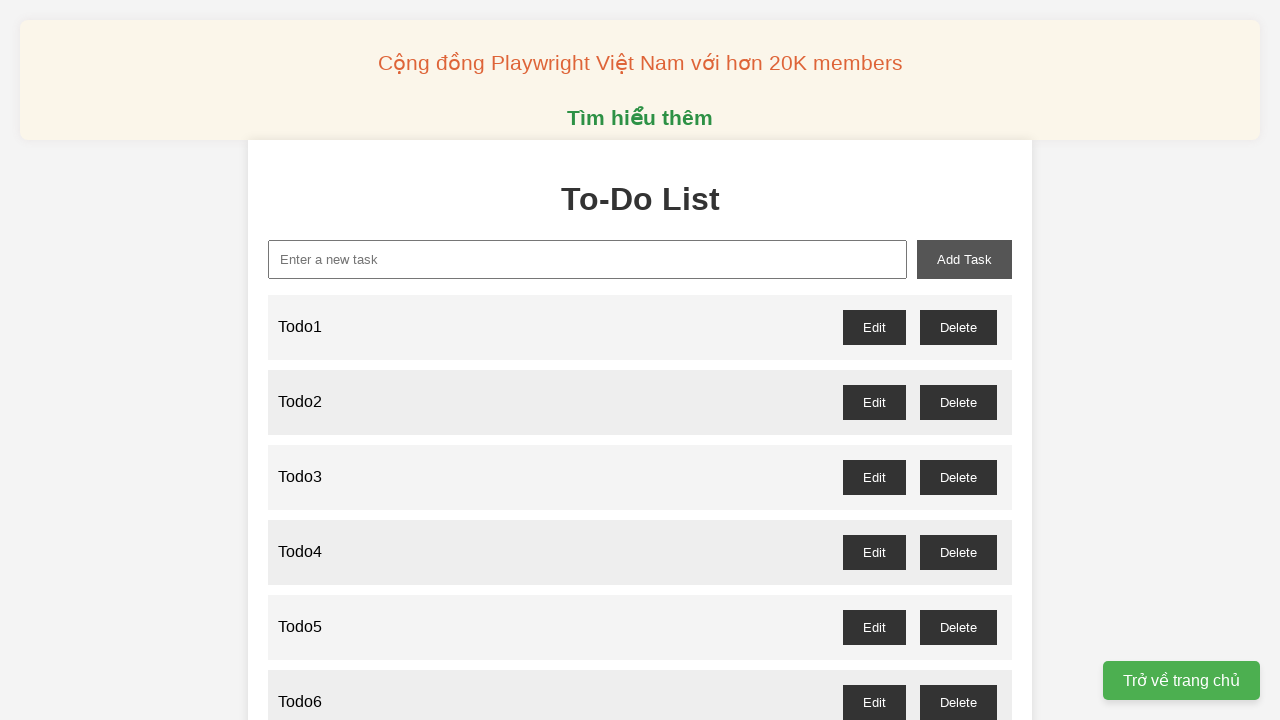

Filled new-task input with 'Todo35' on xpath=//input[@id='new-task']
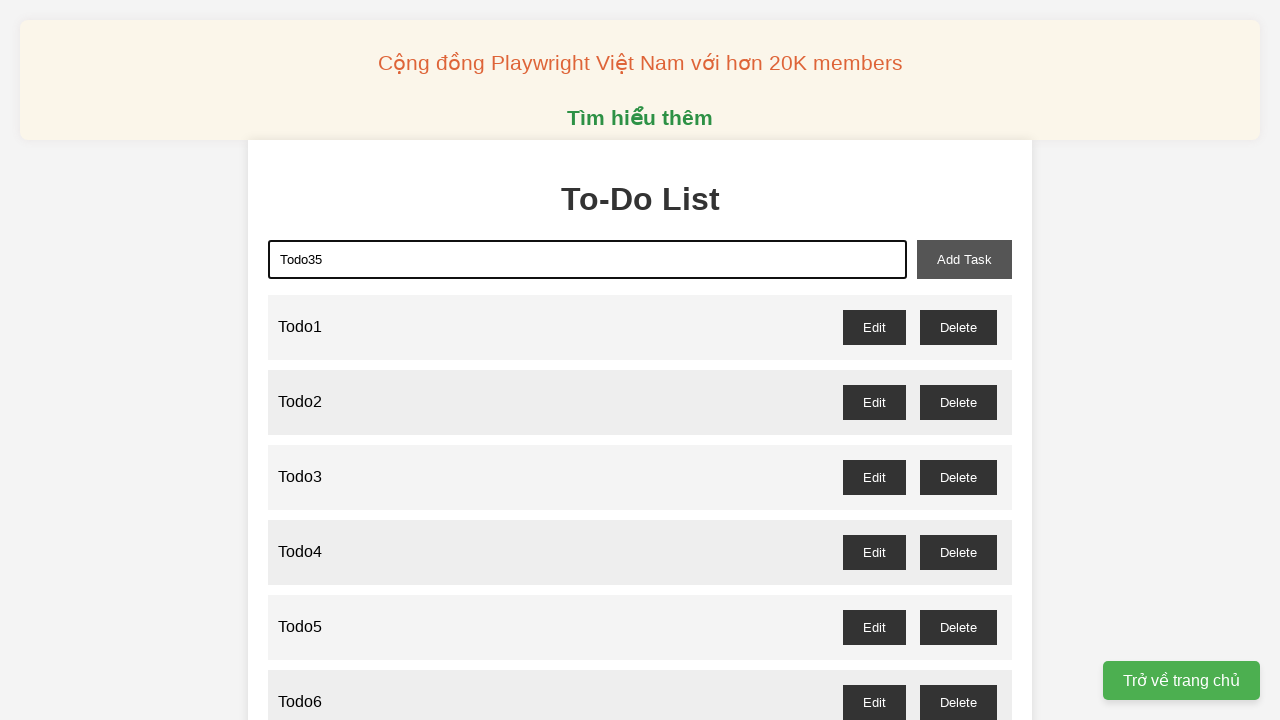

Clicked add-task button to add Todo35 at (964, 259) on xpath=//button[@id='add-task']
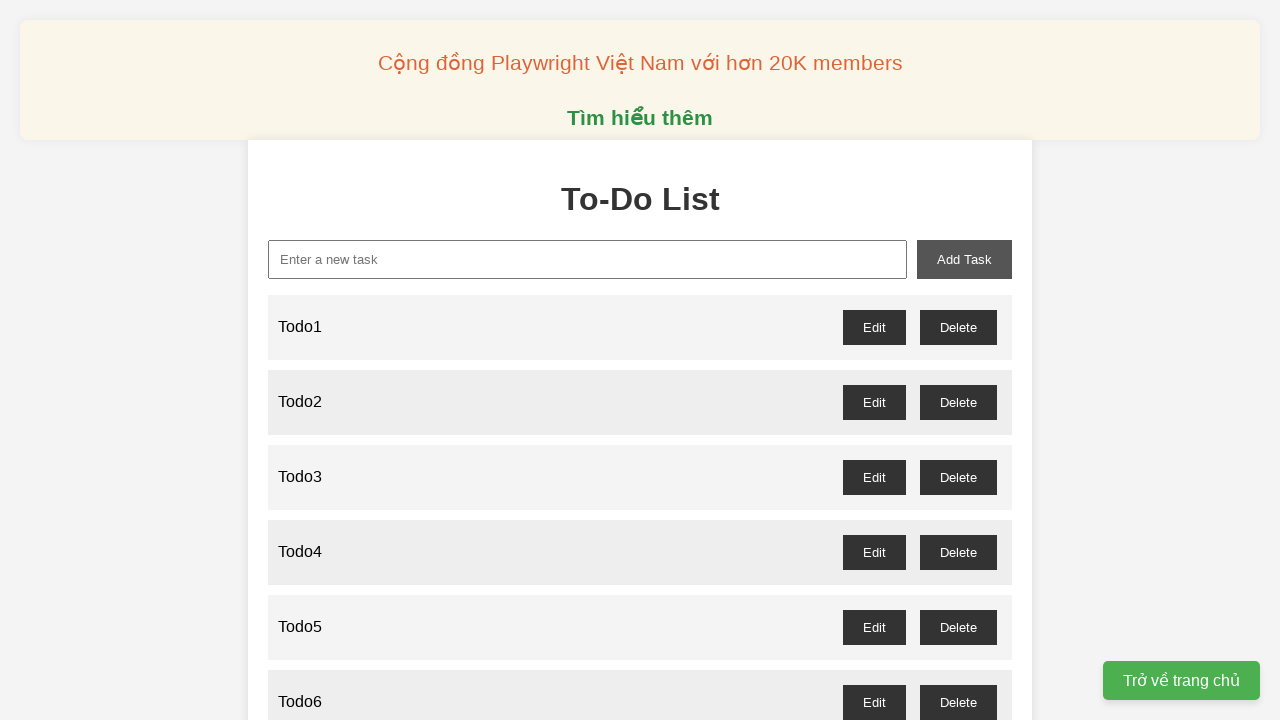

Filled new-task input with 'Todo36' on xpath=//input[@id='new-task']
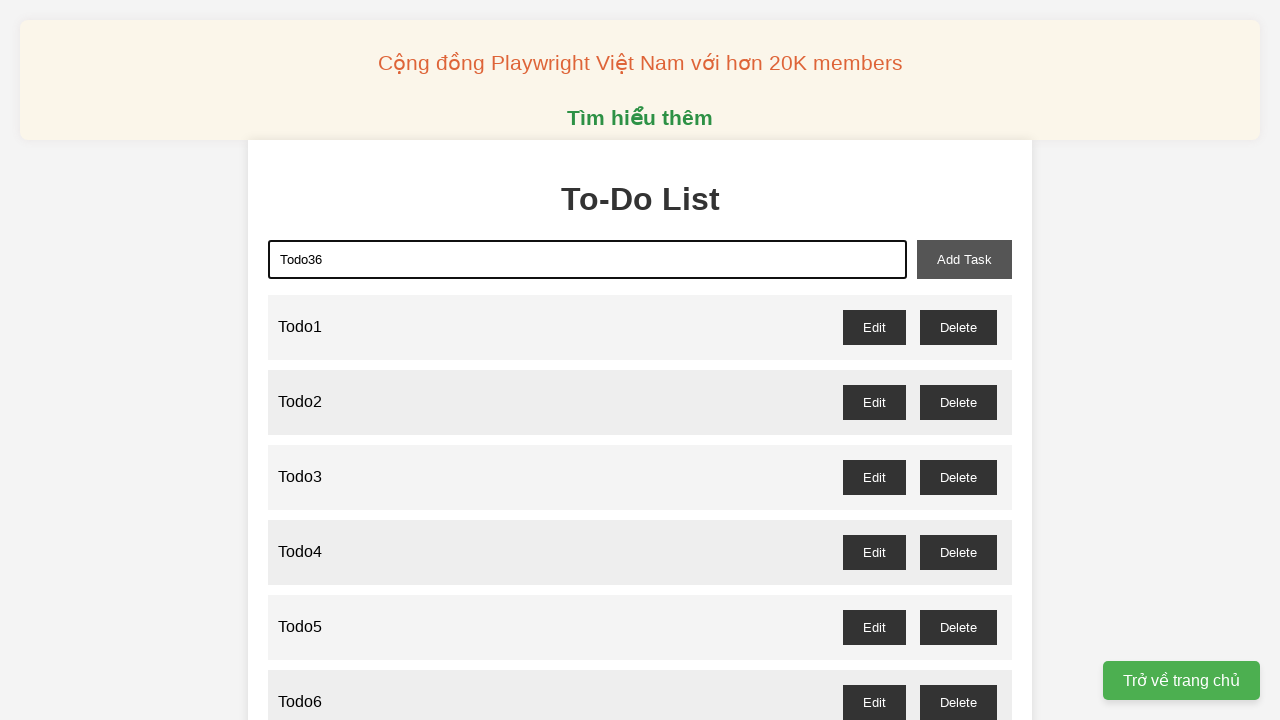

Clicked add-task button to add Todo36 at (964, 259) on xpath=//button[@id='add-task']
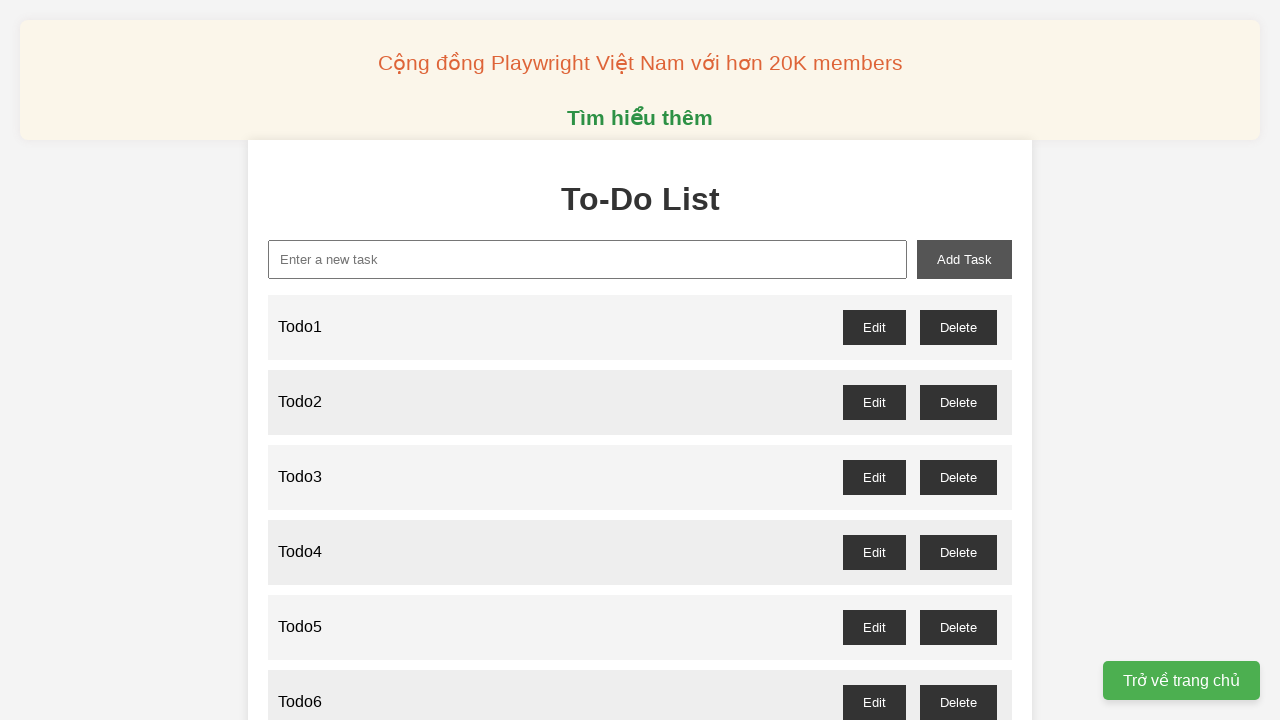

Filled new-task input with 'Todo37' on xpath=//input[@id='new-task']
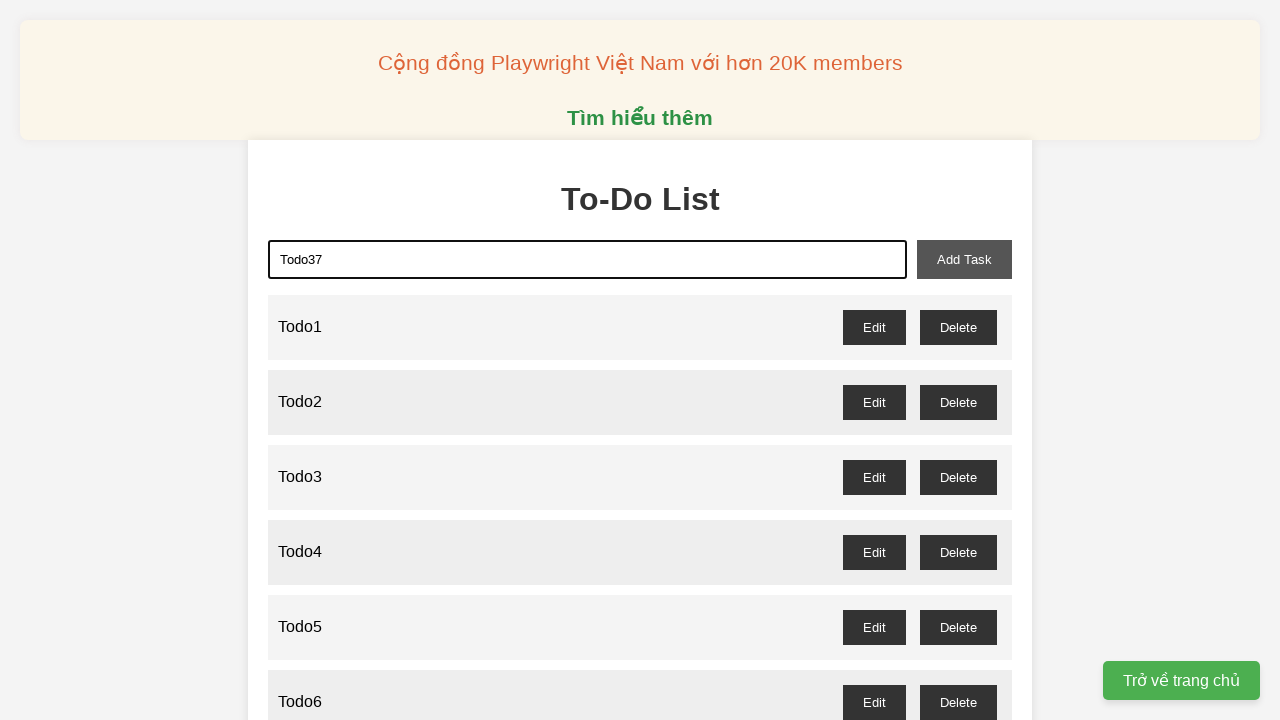

Clicked add-task button to add Todo37 at (964, 259) on xpath=//button[@id='add-task']
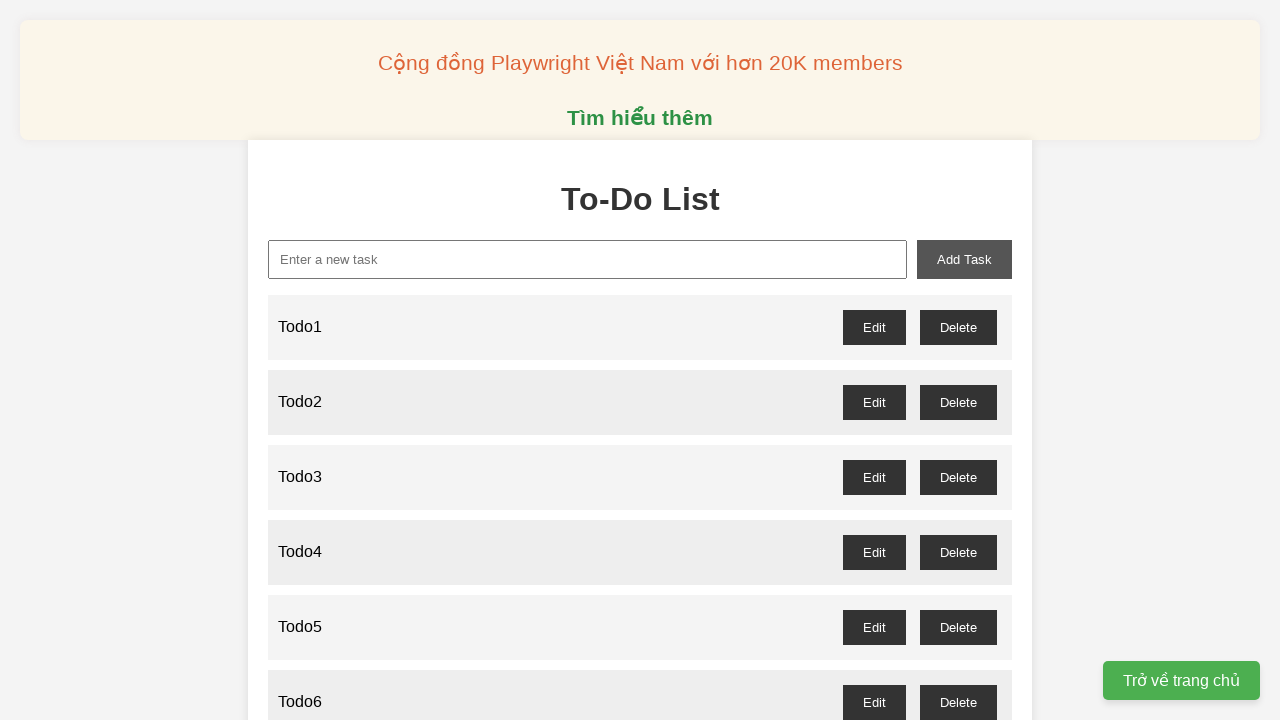

Filled new-task input with 'Todo38' on xpath=//input[@id='new-task']
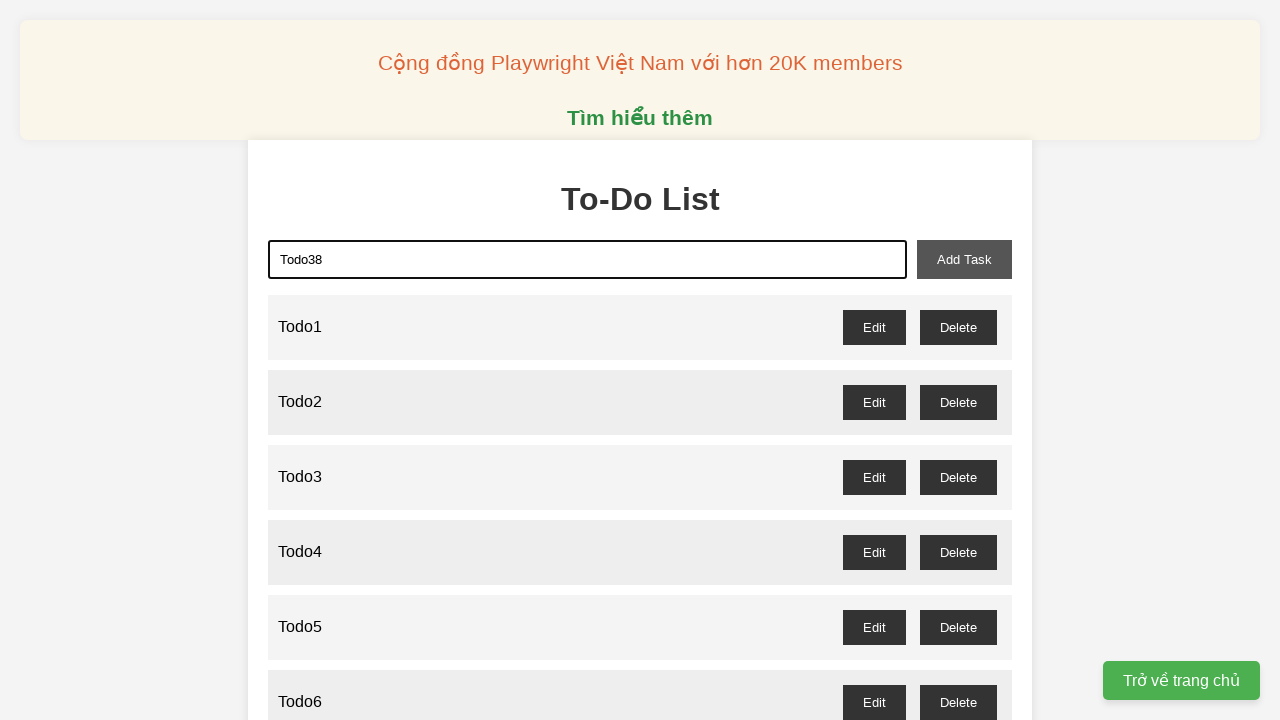

Clicked add-task button to add Todo38 at (964, 259) on xpath=//button[@id='add-task']
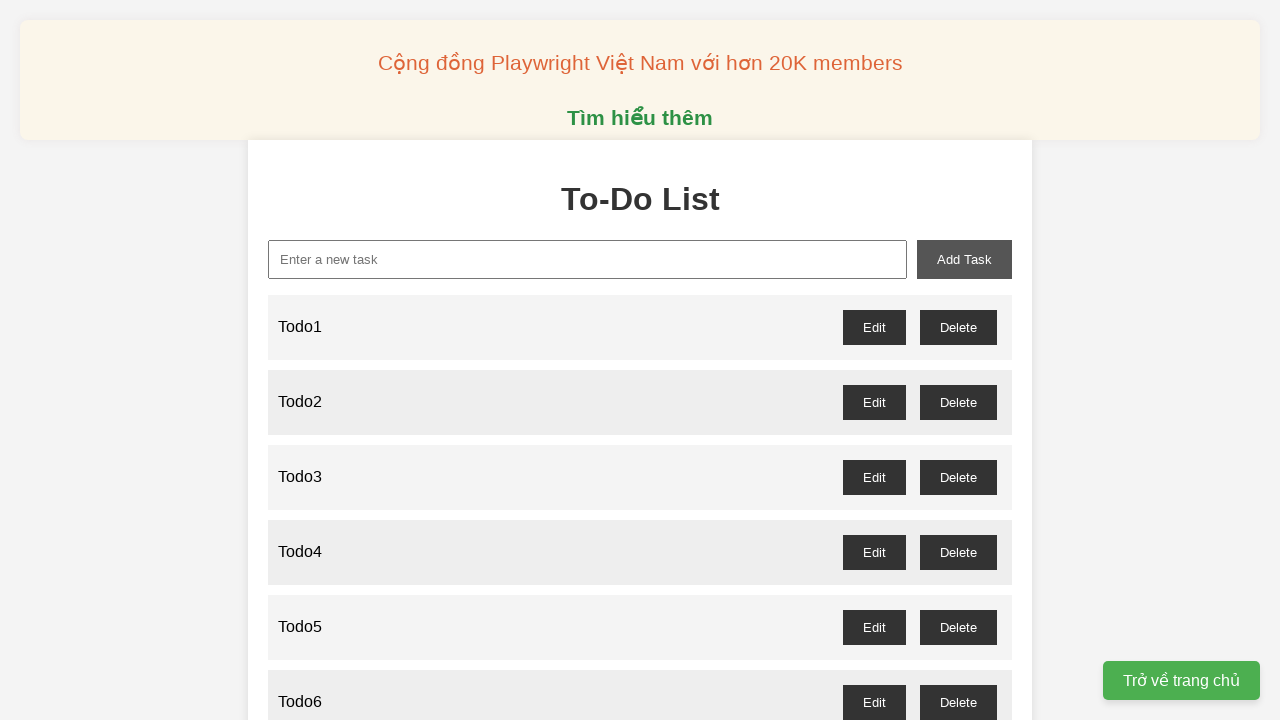

Filled new-task input with 'Todo39' on xpath=//input[@id='new-task']
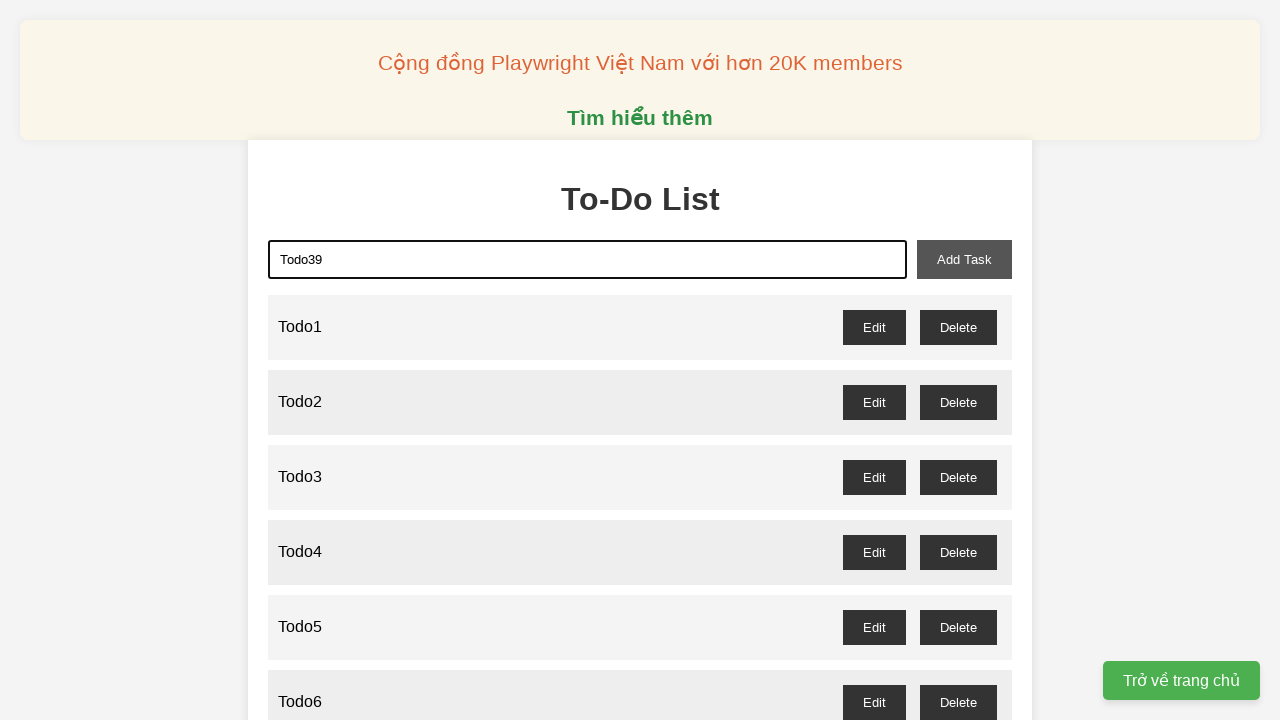

Clicked add-task button to add Todo39 at (964, 259) on xpath=//button[@id='add-task']
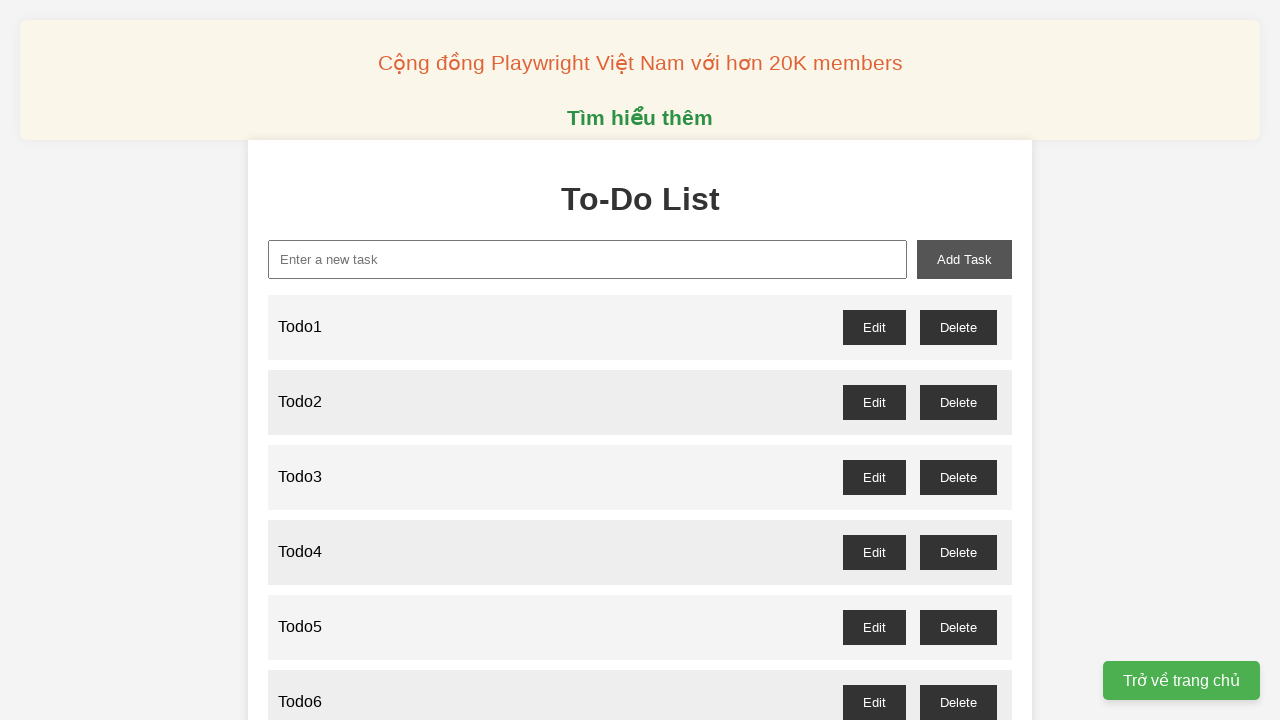

Filled new-task input with 'Todo40' on xpath=//input[@id='new-task']
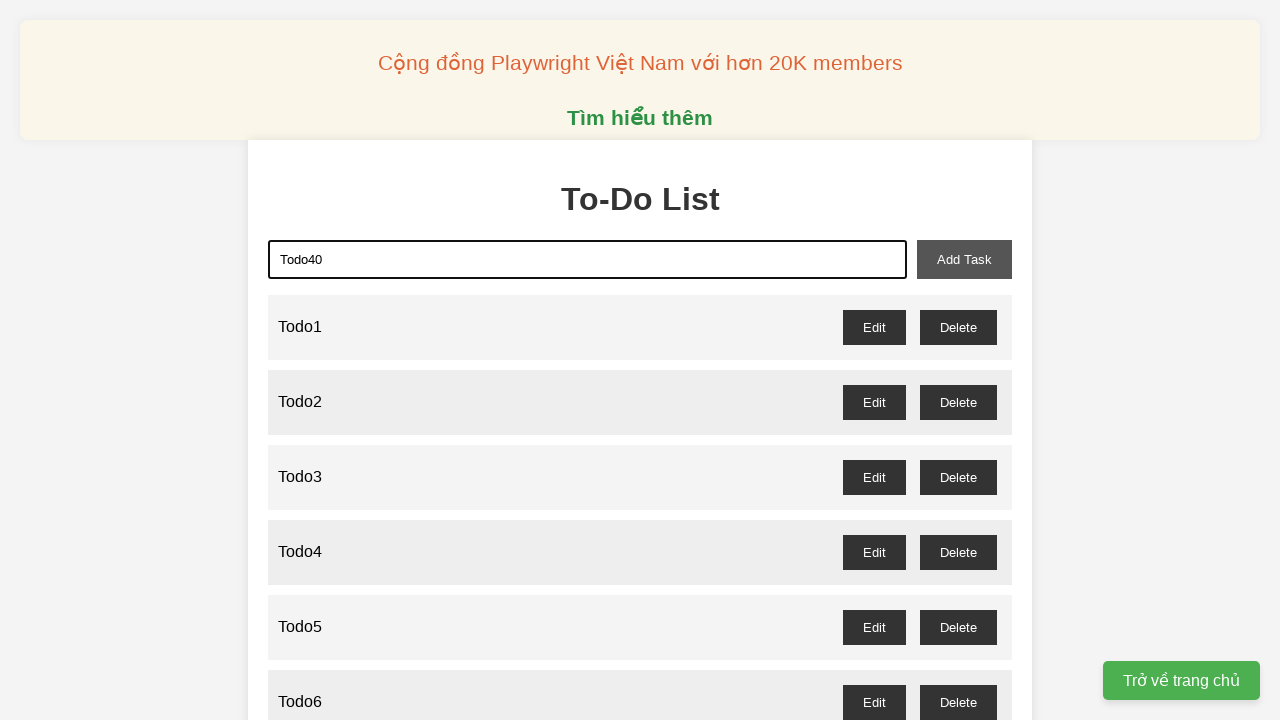

Clicked add-task button to add Todo40 at (964, 259) on xpath=//button[@id='add-task']
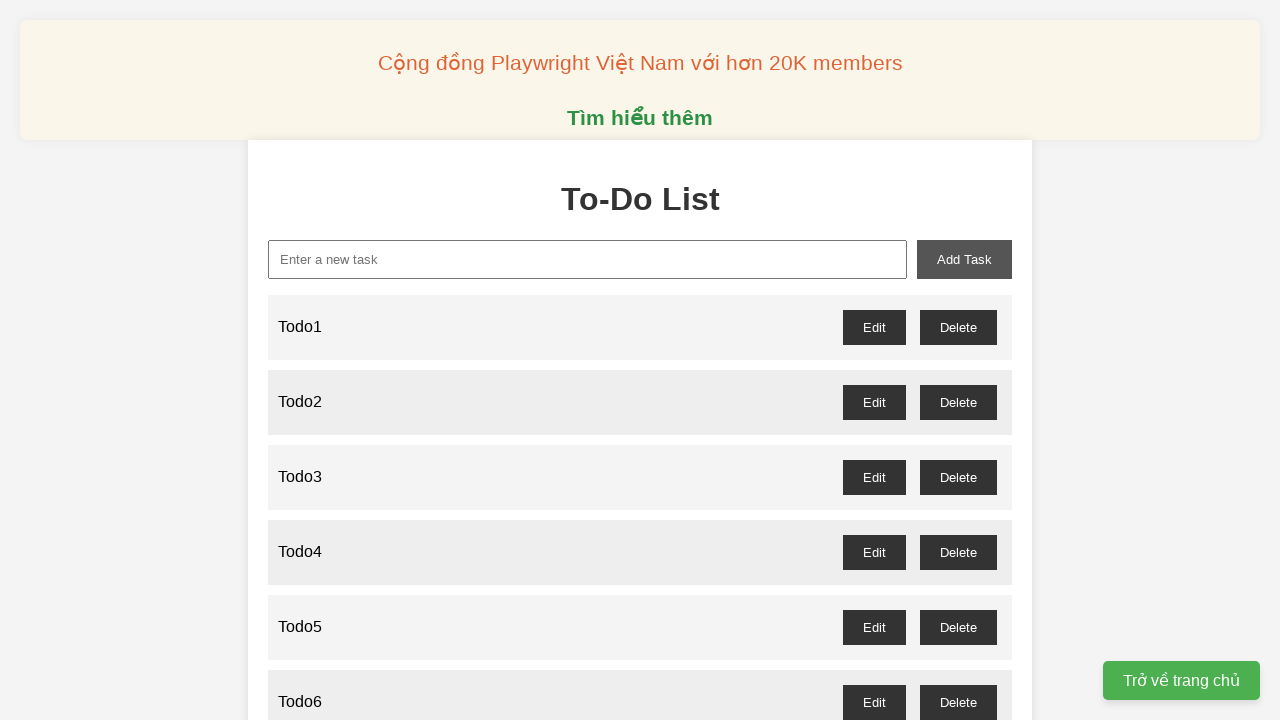

Filled new-task input with 'Todo41' on xpath=//input[@id='new-task']
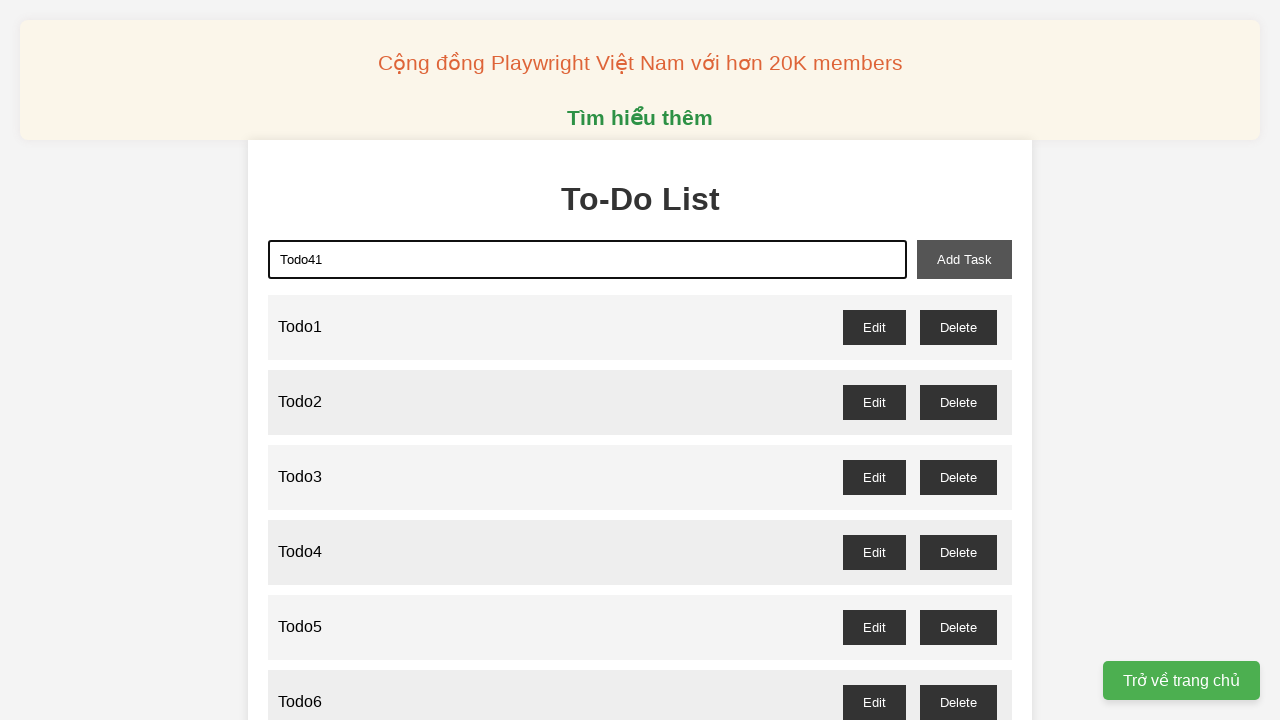

Clicked add-task button to add Todo41 at (964, 259) on xpath=//button[@id='add-task']
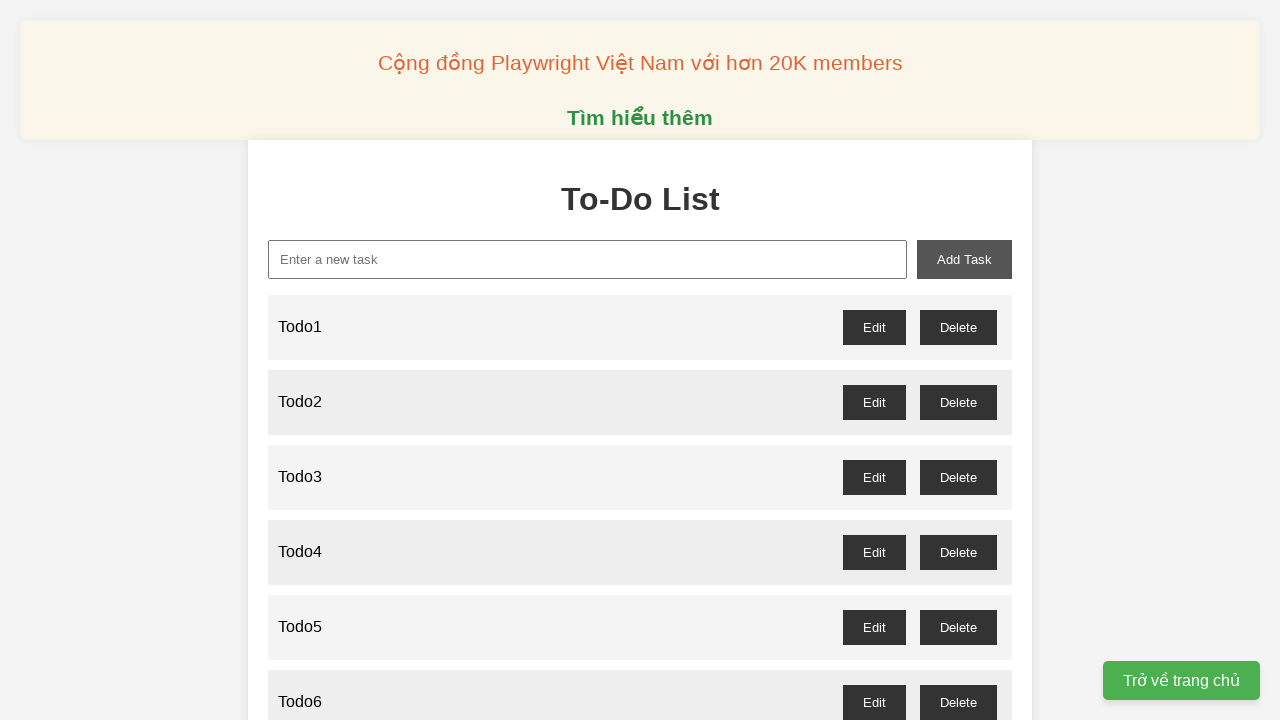

Filled new-task input with 'Todo42' on xpath=//input[@id='new-task']
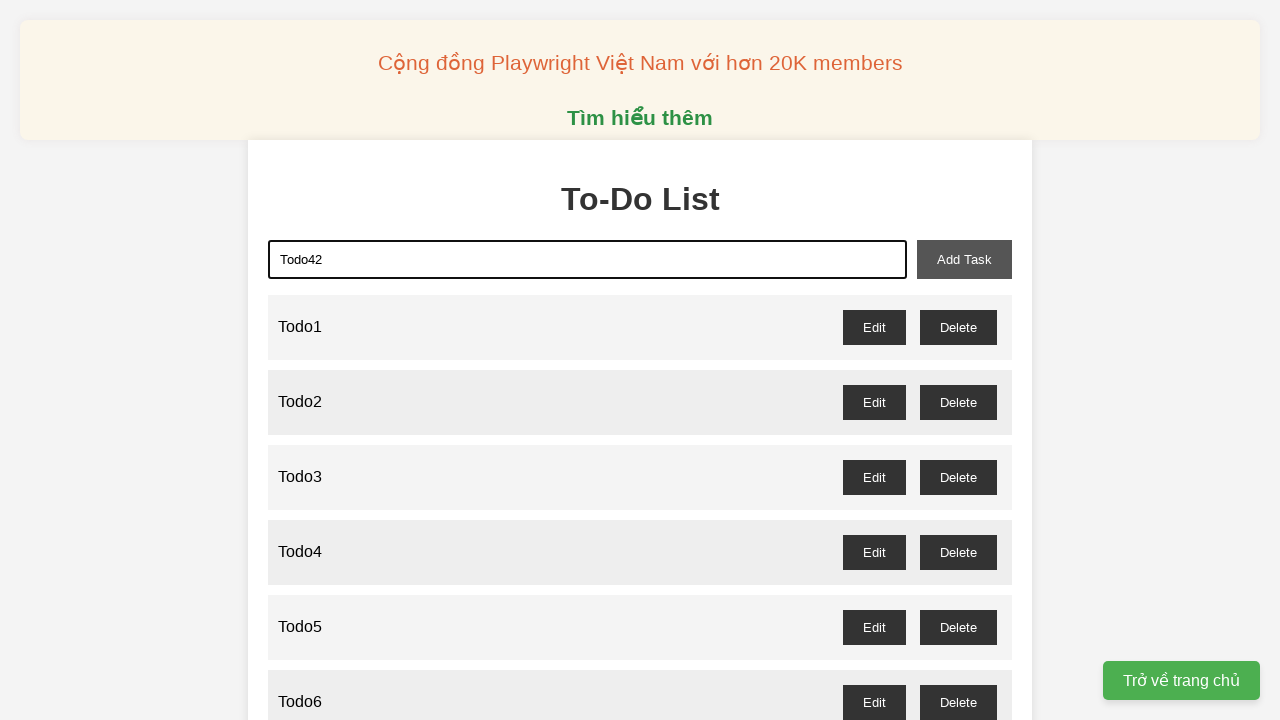

Clicked add-task button to add Todo42 at (964, 259) on xpath=//button[@id='add-task']
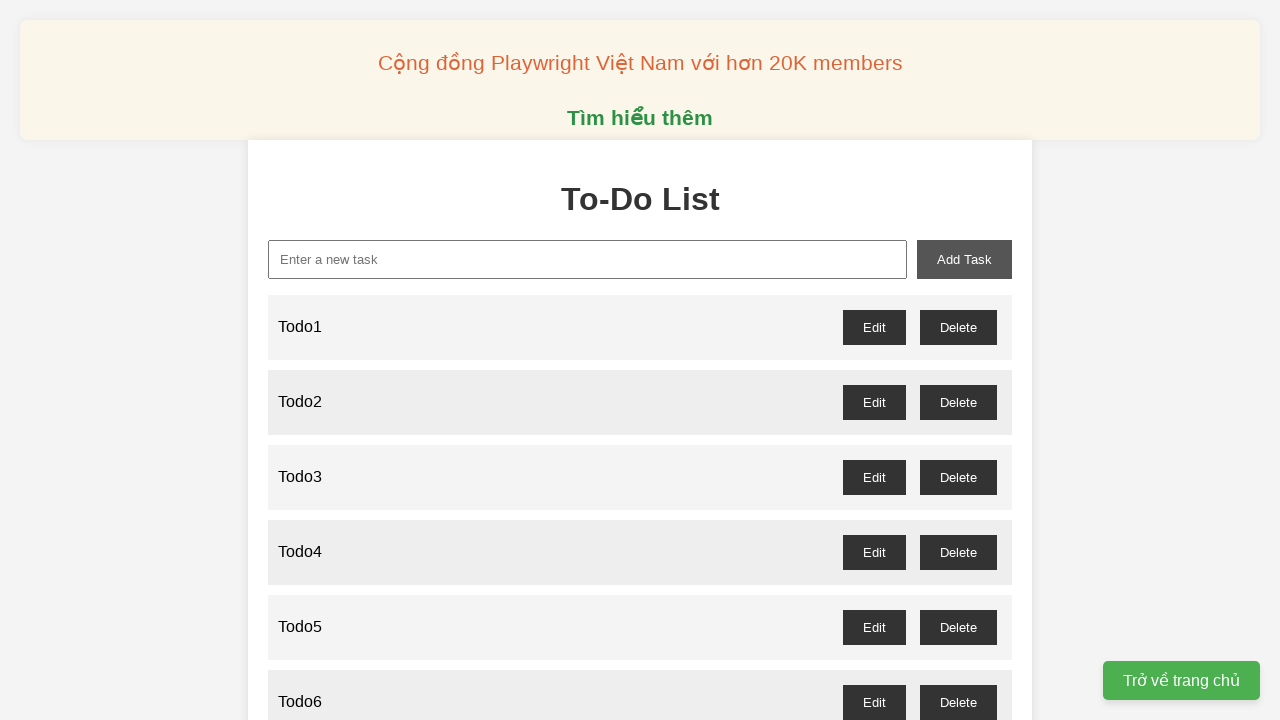

Filled new-task input with 'Todo43' on xpath=//input[@id='new-task']
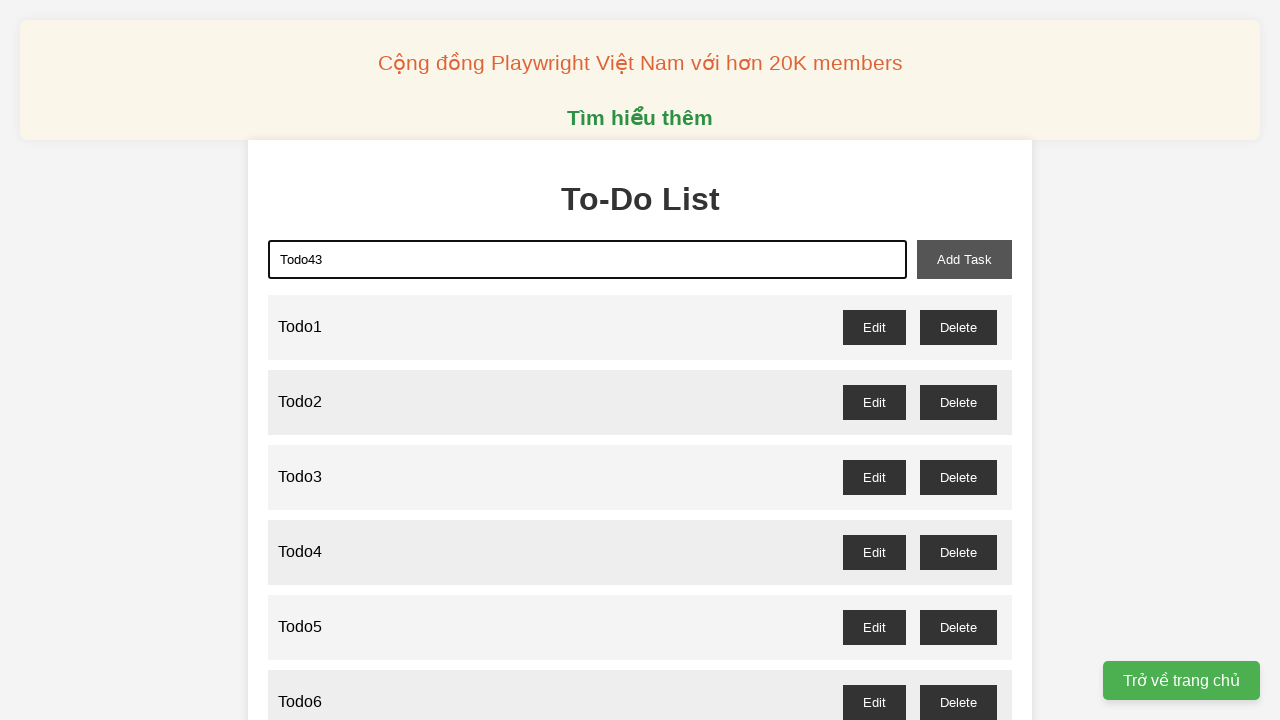

Clicked add-task button to add Todo43 at (964, 259) on xpath=//button[@id='add-task']
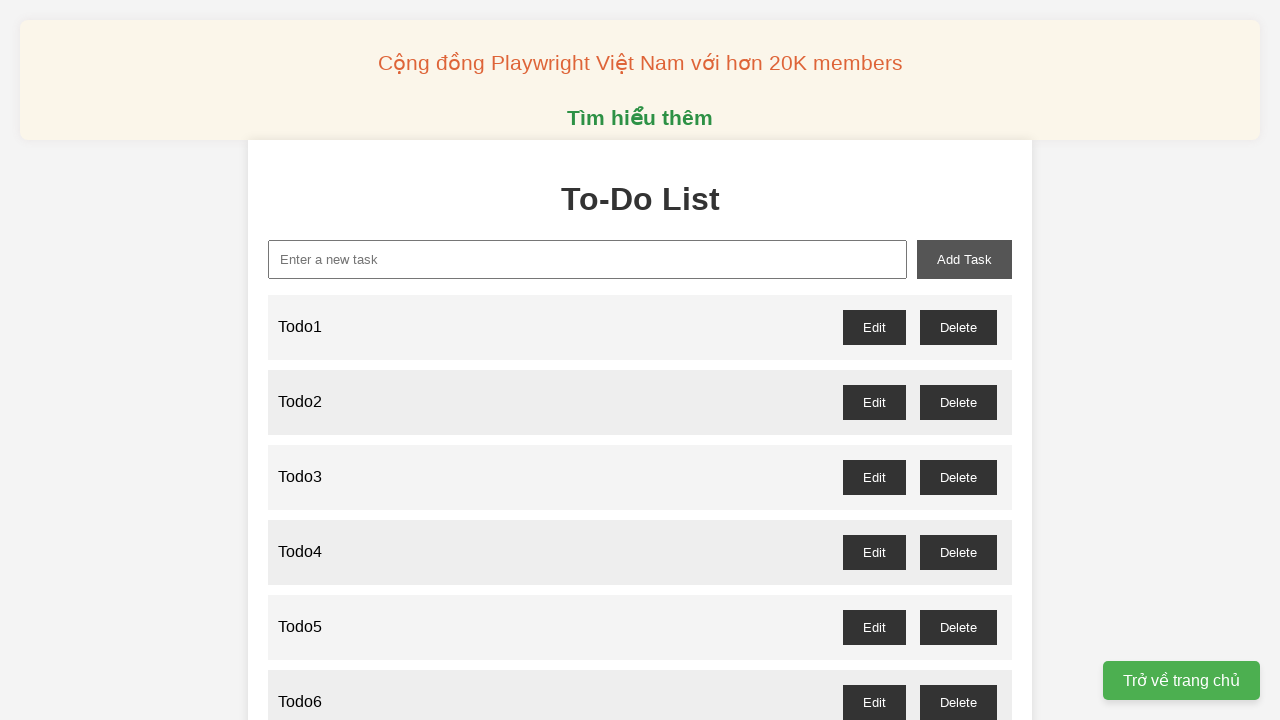

Filled new-task input with 'Todo44' on xpath=//input[@id='new-task']
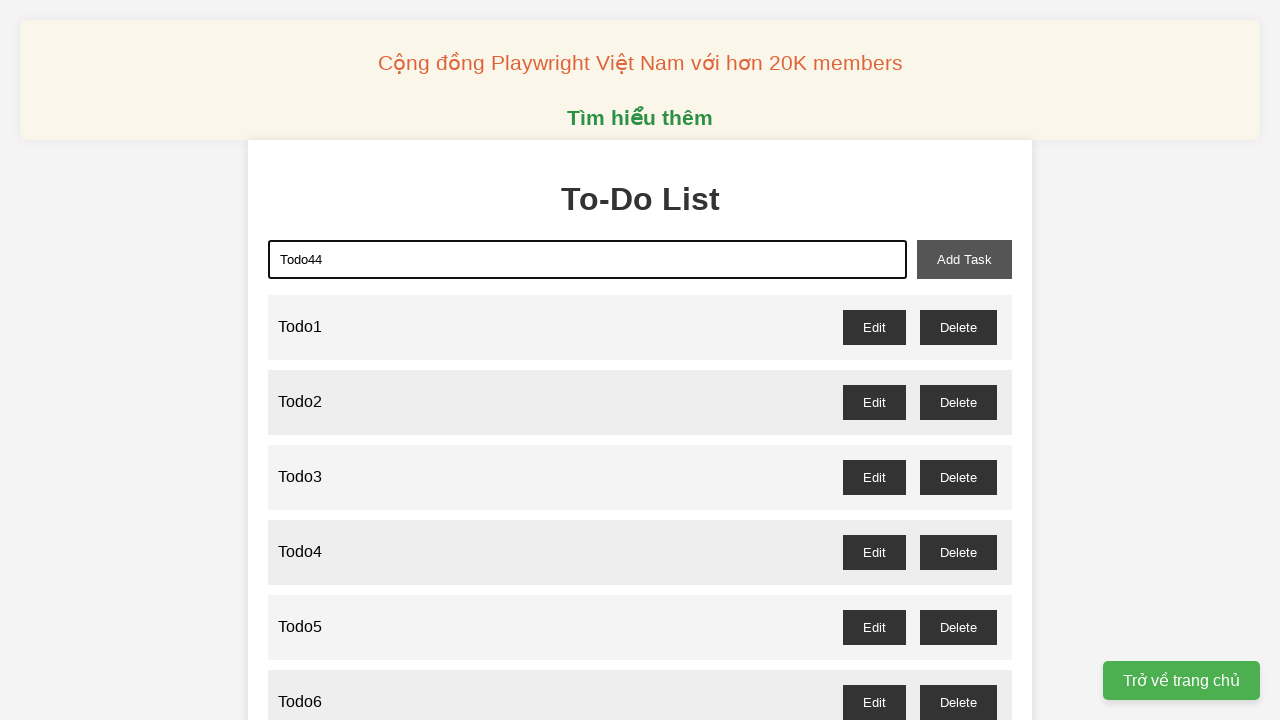

Clicked add-task button to add Todo44 at (964, 259) on xpath=//button[@id='add-task']
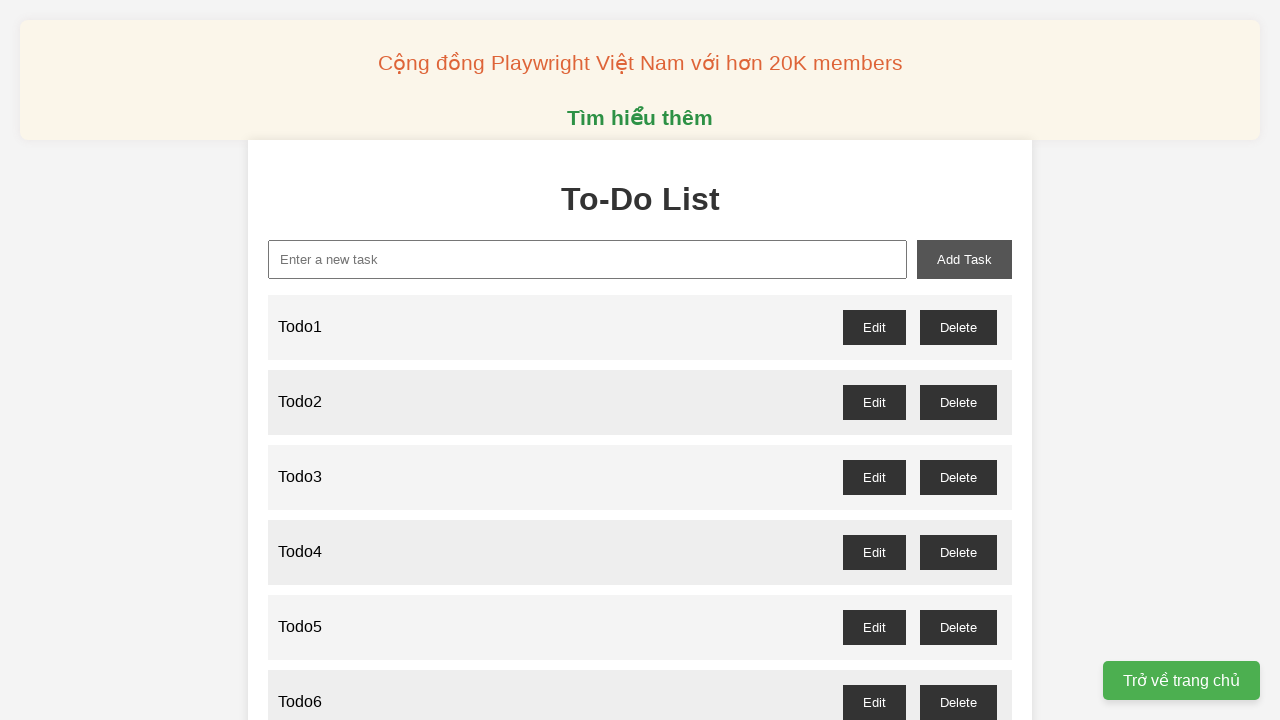

Filled new-task input with 'Todo45' on xpath=//input[@id='new-task']
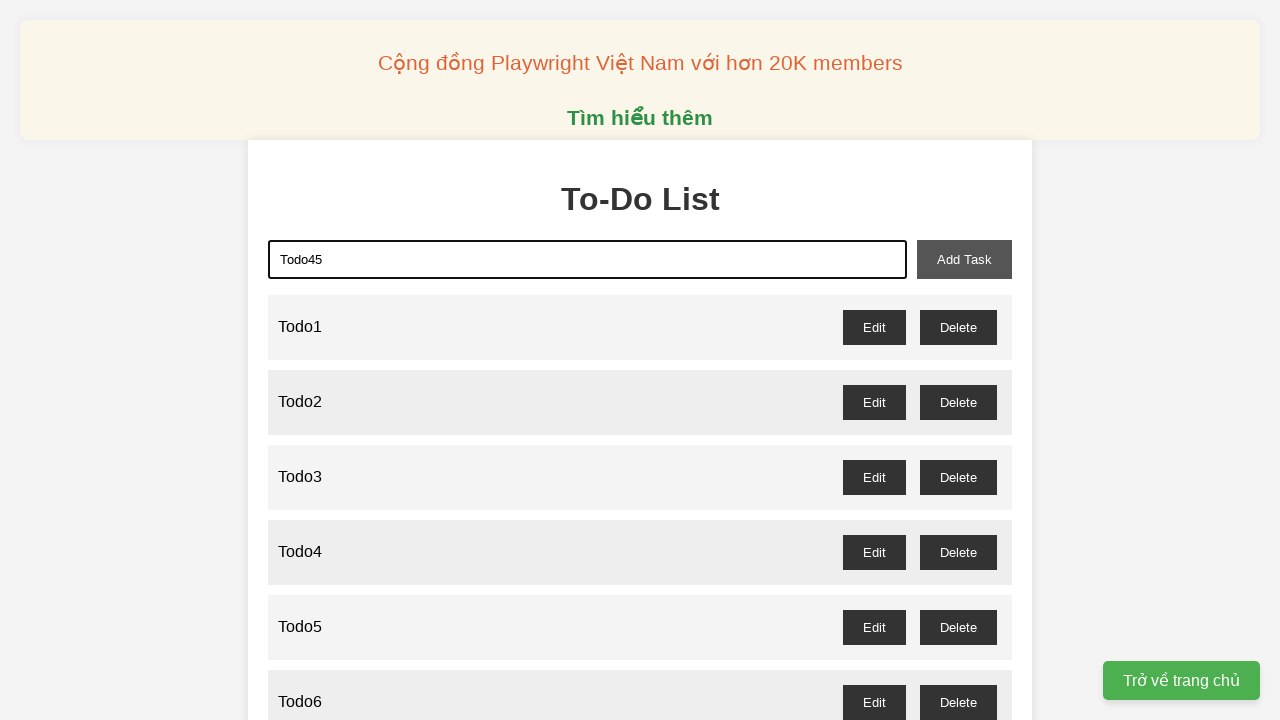

Clicked add-task button to add Todo45 at (964, 259) on xpath=//button[@id='add-task']
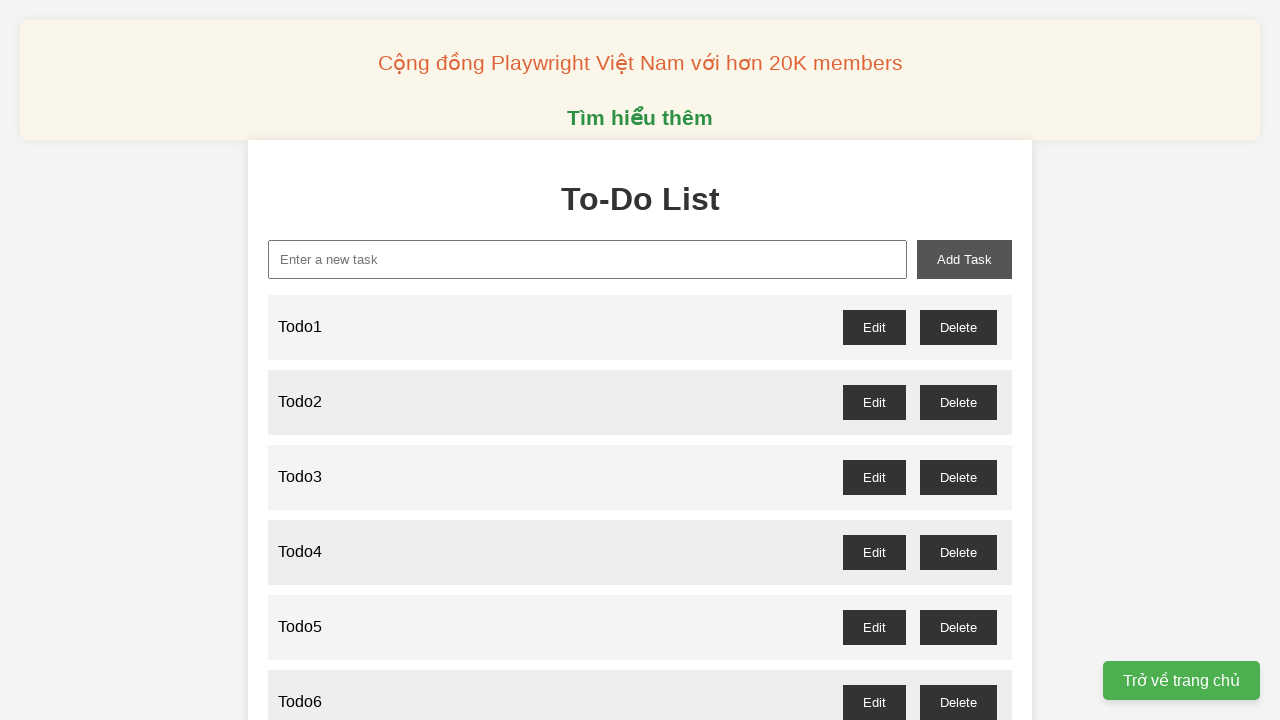

Filled new-task input with 'Todo46' on xpath=//input[@id='new-task']
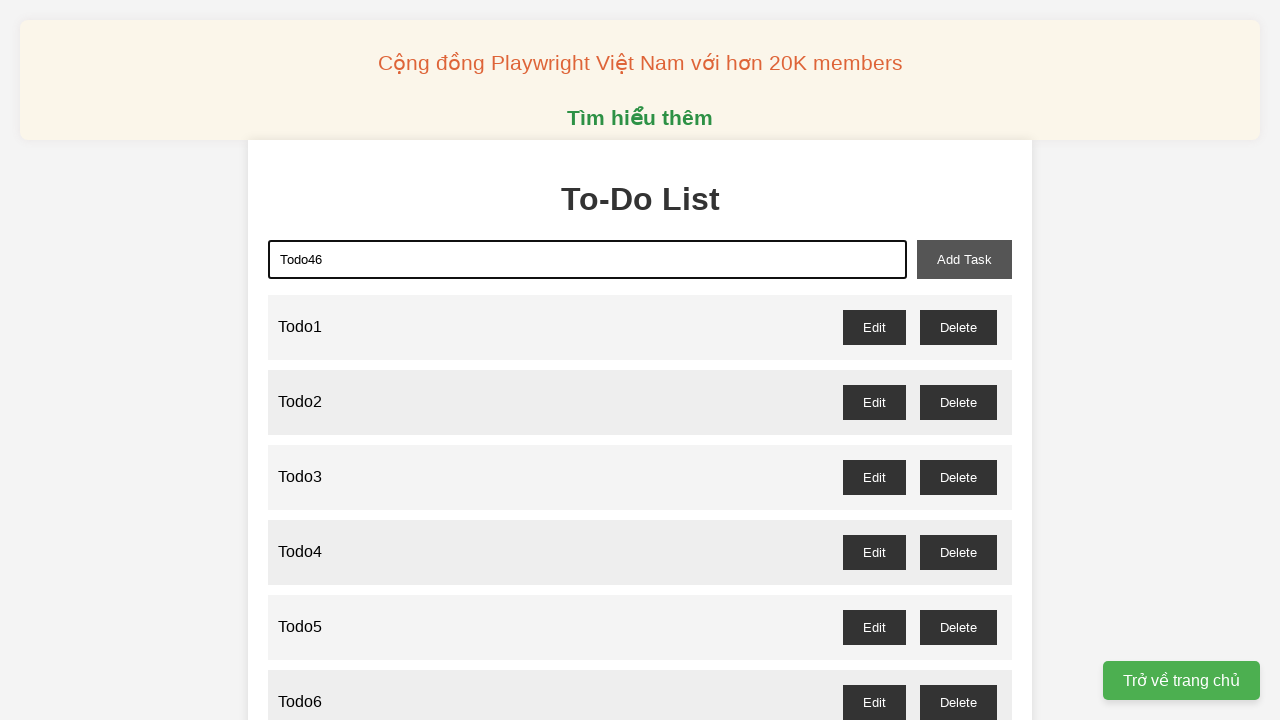

Clicked add-task button to add Todo46 at (964, 259) on xpath=//button[@id='add-task']
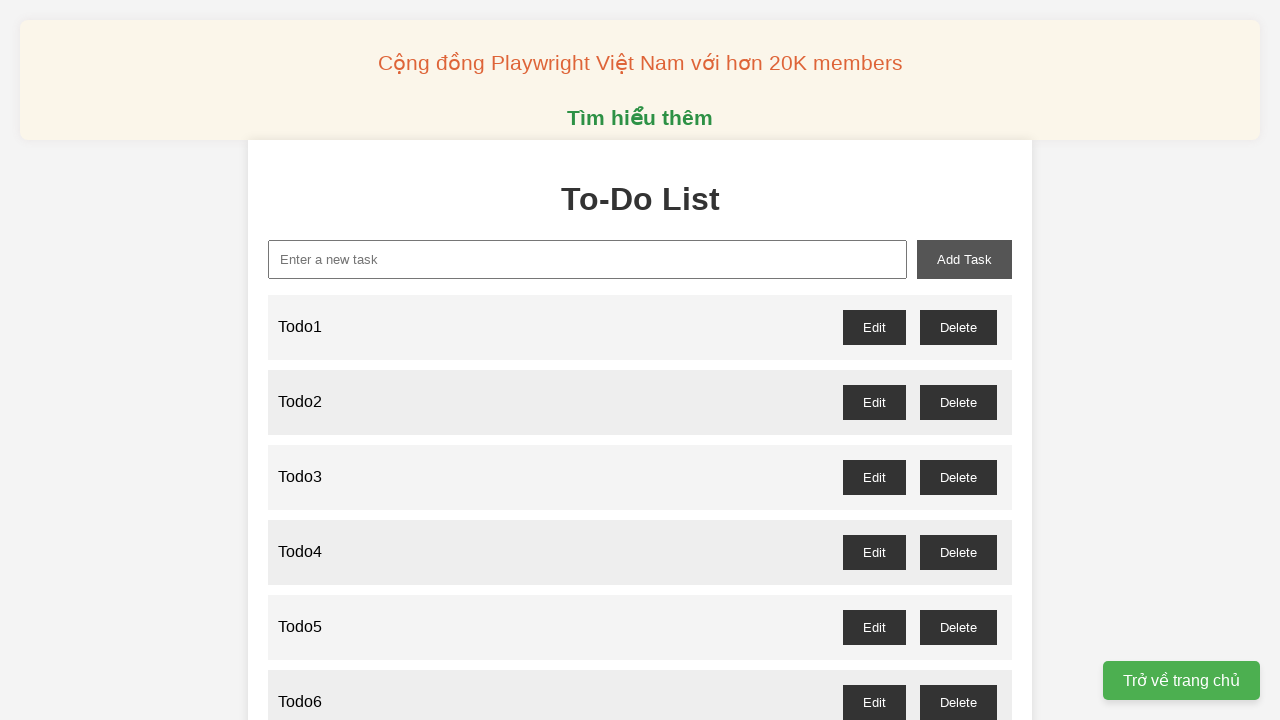

Filled new-task input with 'Todo47' on xpath=//input[@id='new-task']
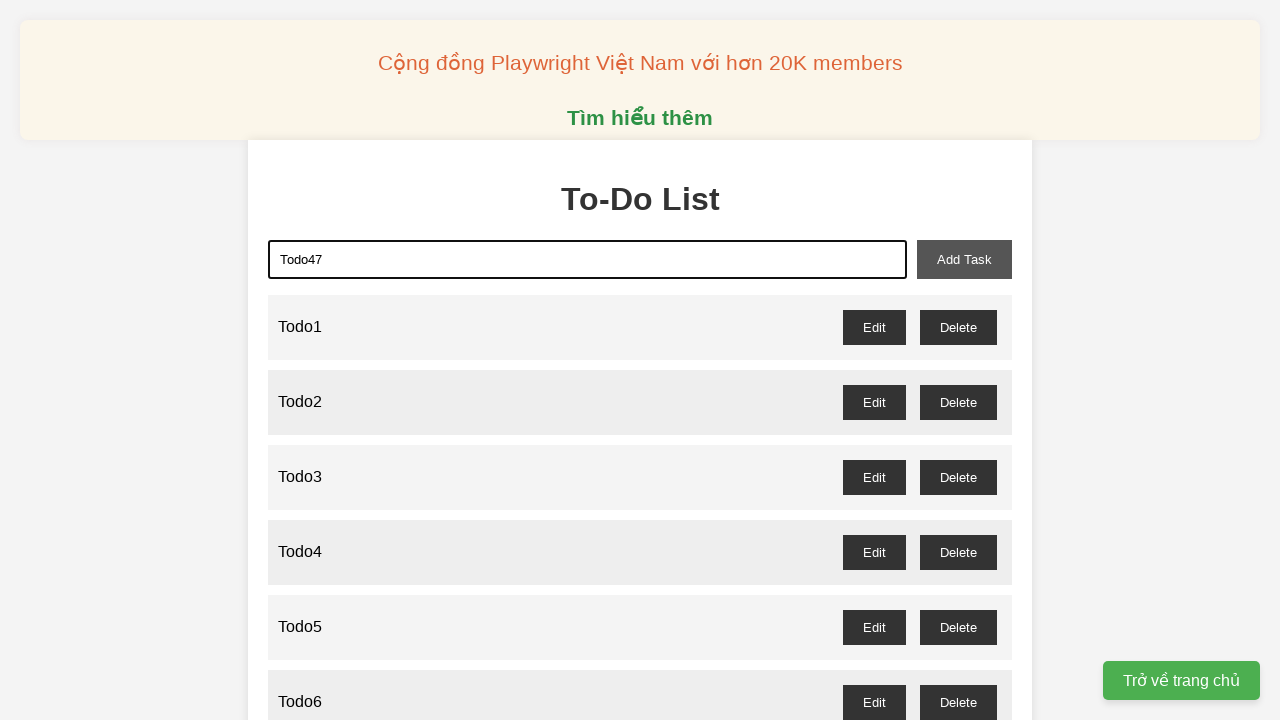

Clicked add-task button to add Todo47 at (964, 259) on xpath=//button[@id='add-task']
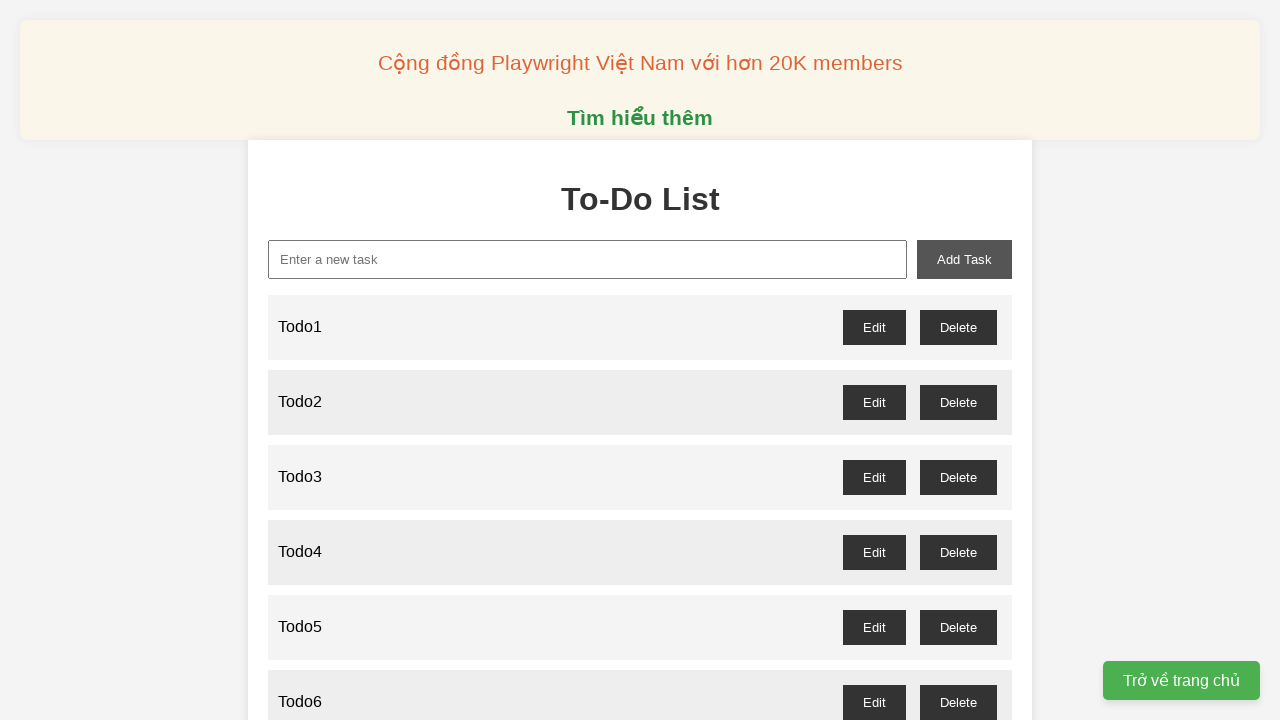

Filled new-task input with 'Todo48' on xpath=//input[@id='new-task']
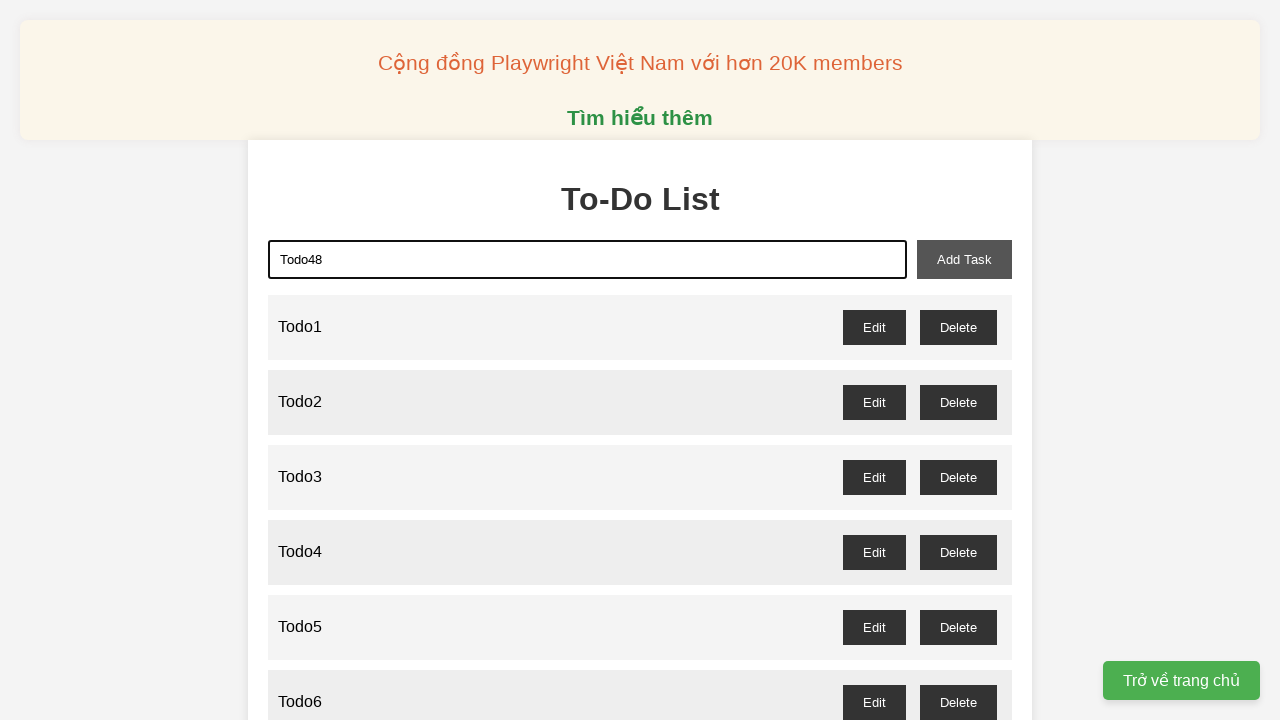

Clicked add-task button to add Todo48 at (964, 259) on xpath=//button[@id='add-task']
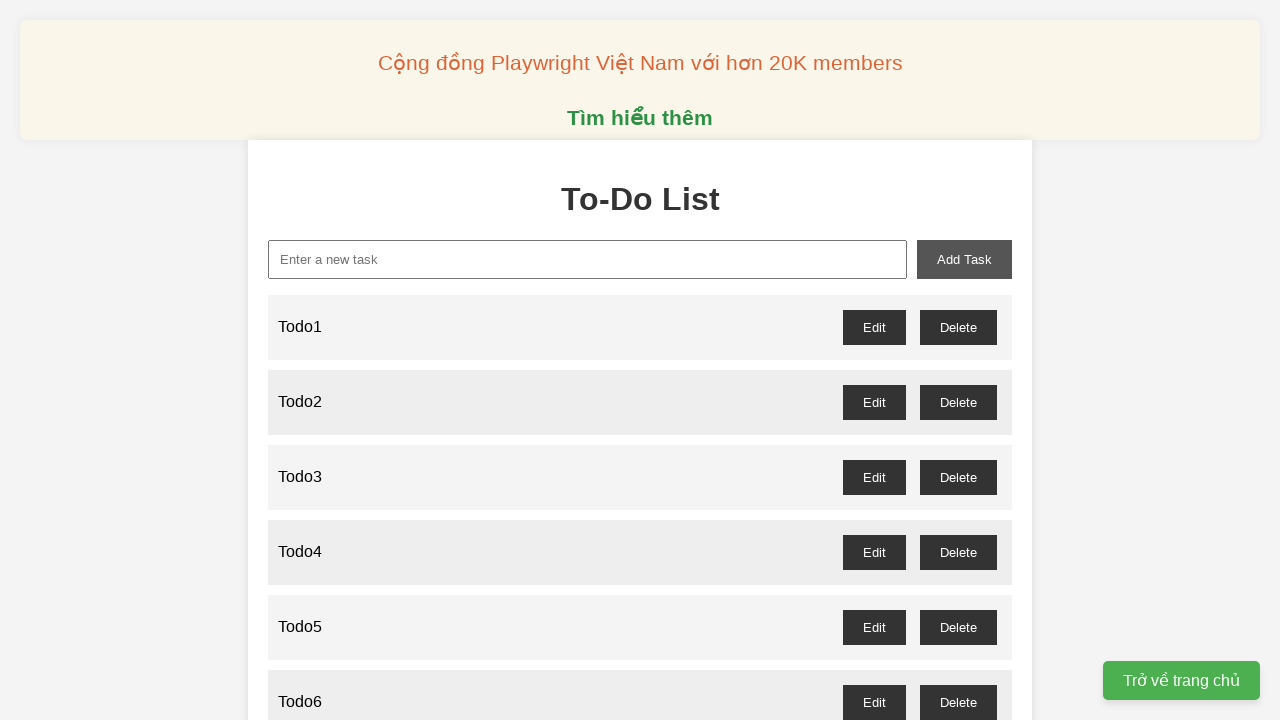

Filled new-task input with 'Todo49' on xpath=//input[@id='new-task']
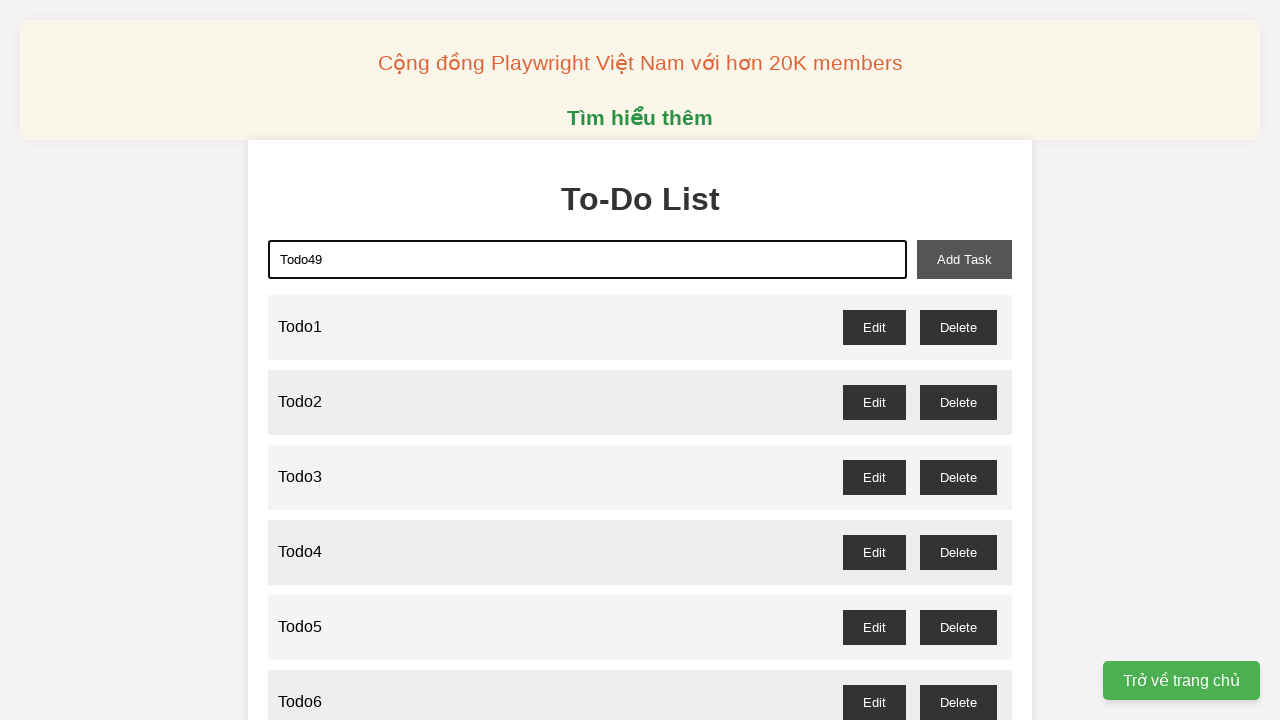

Clicked add-task button to add Todo49 at (964, 259) on xpath=//button[@id='add-task']
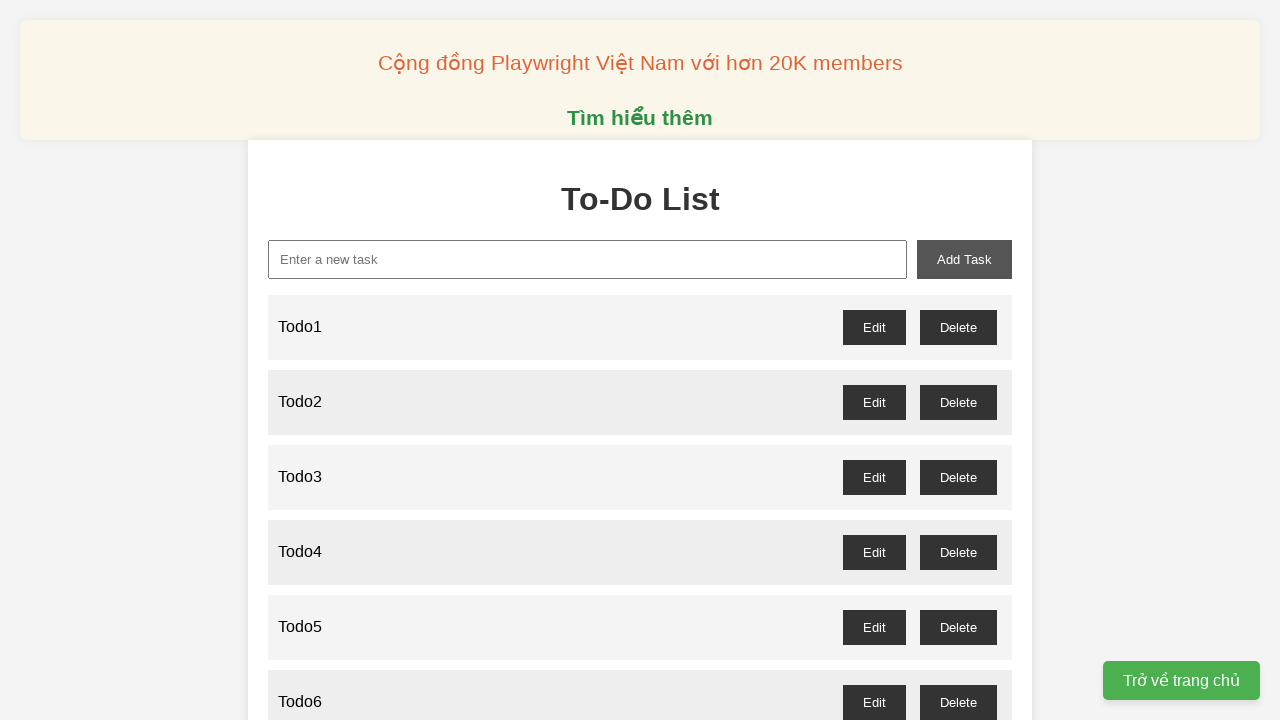

Filled new-task input with 'Todo50' on xpath=//input[@id='new-task']
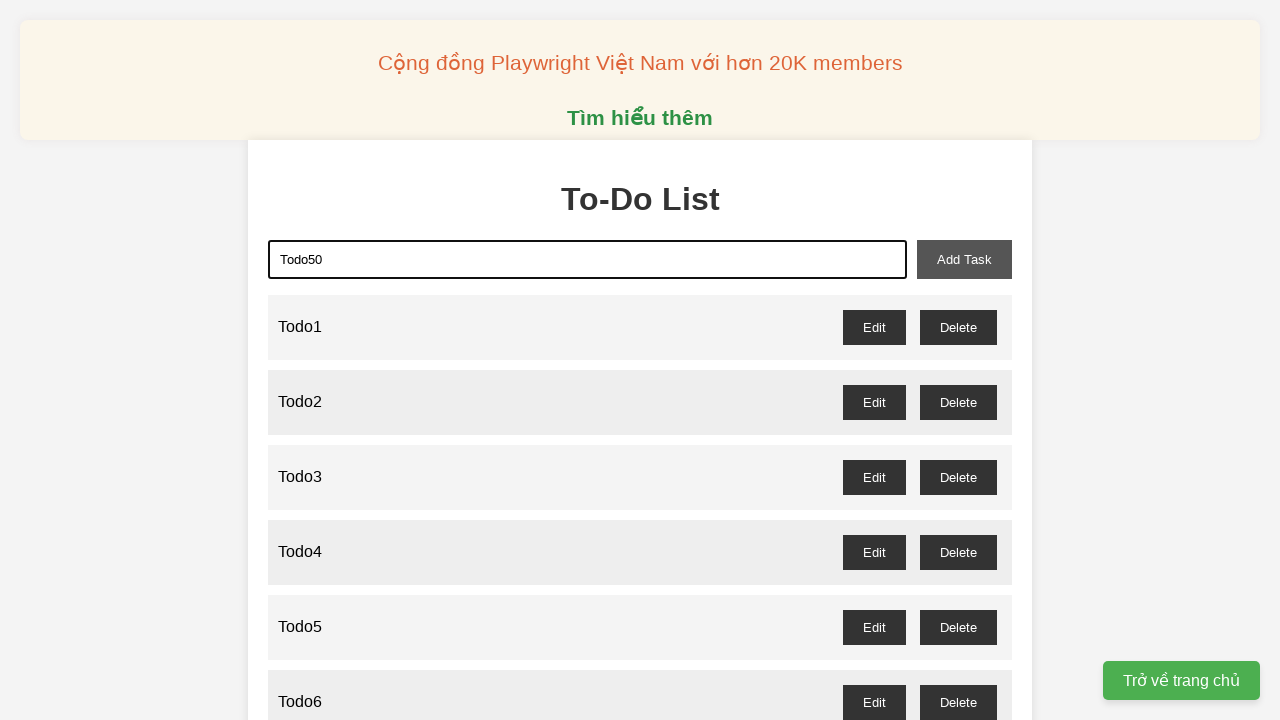

Clicked add-task button to add Todo50 at (964, 259) on xpath=//button[@id='add-task']
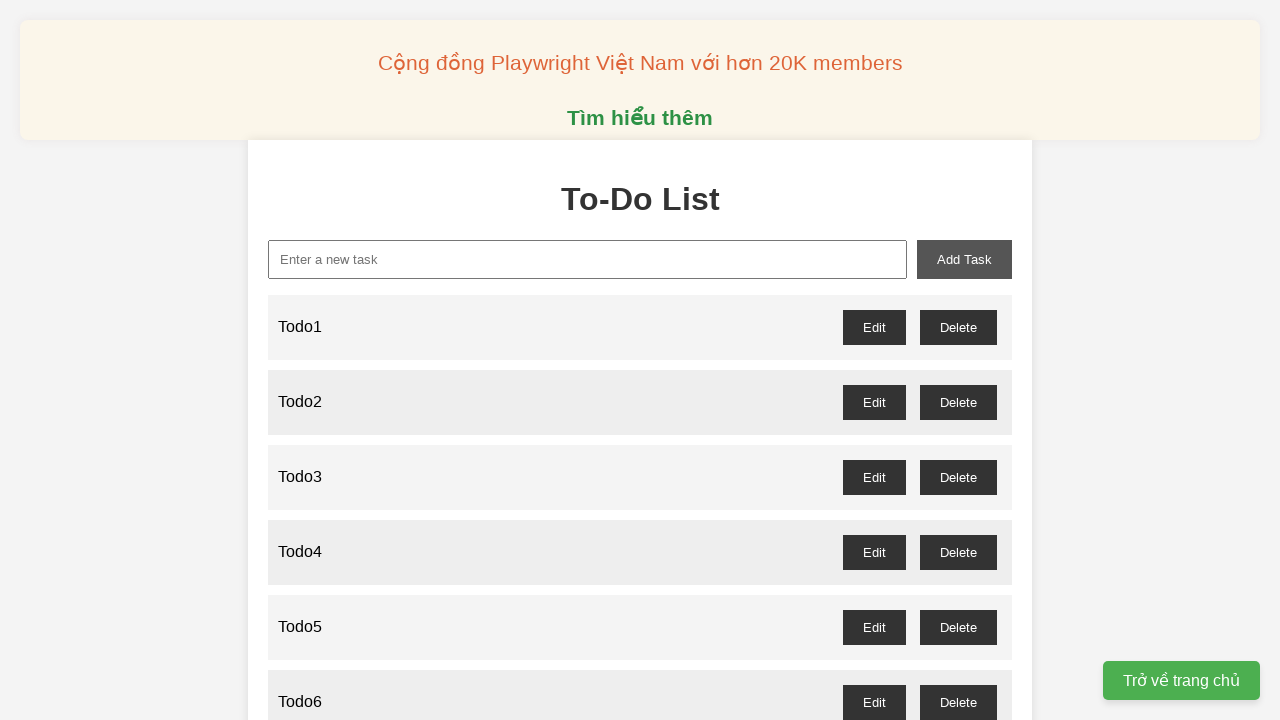

Filled new-task input with 'Todo51' on xpath=//input[@id='new-task']
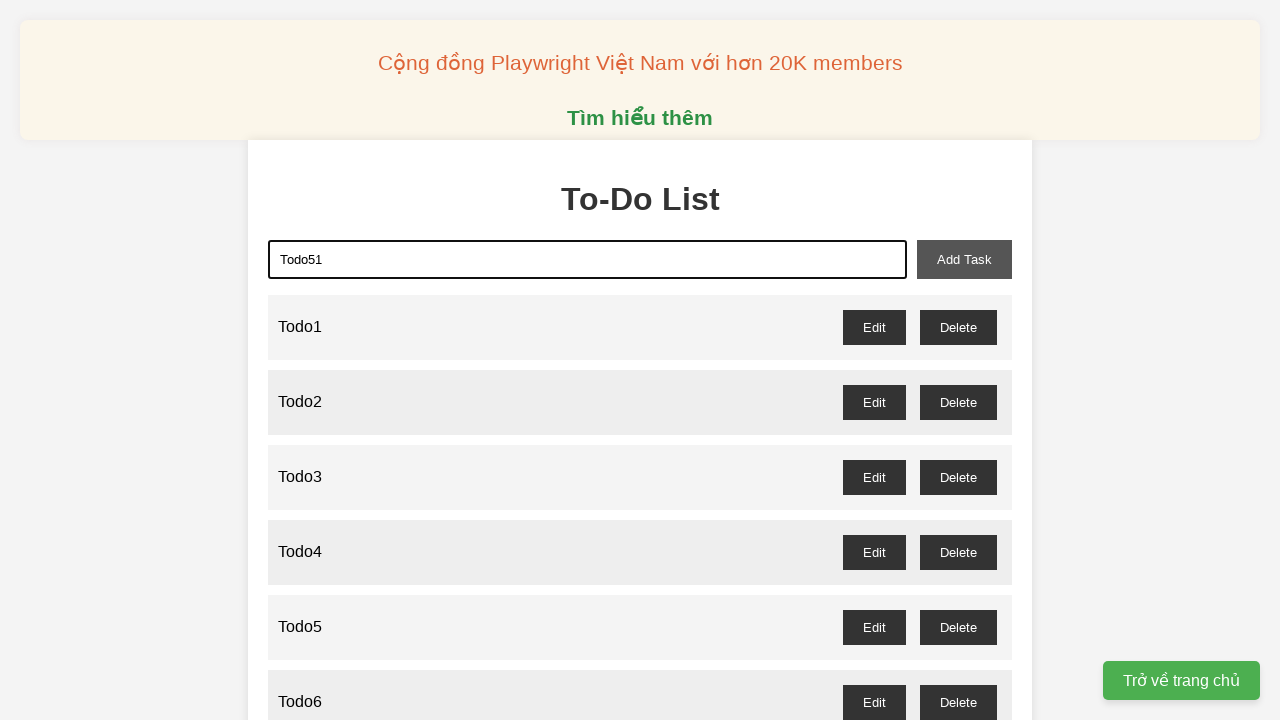

Clicked add-task button to add Todo51 at (964, 259) on xpath=//button[@id='add-task']
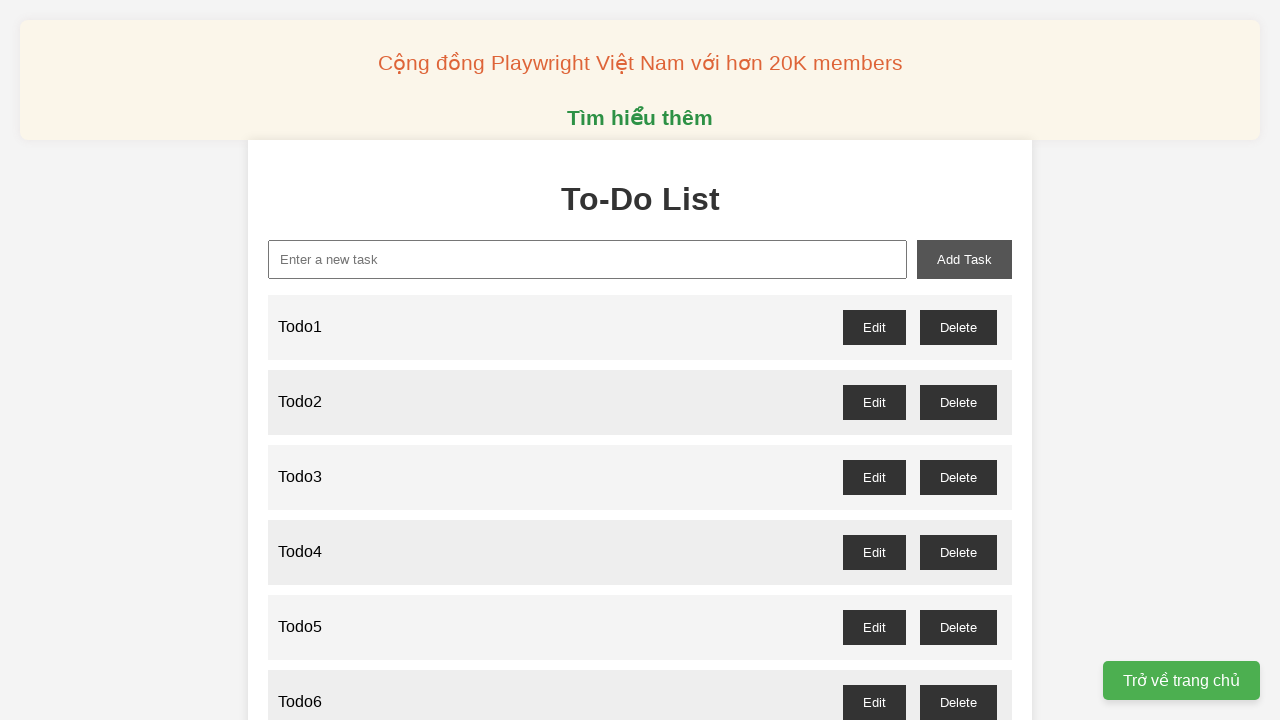

Filled new-task input with 'Todo52' on xpath=//input[@id='new-task']
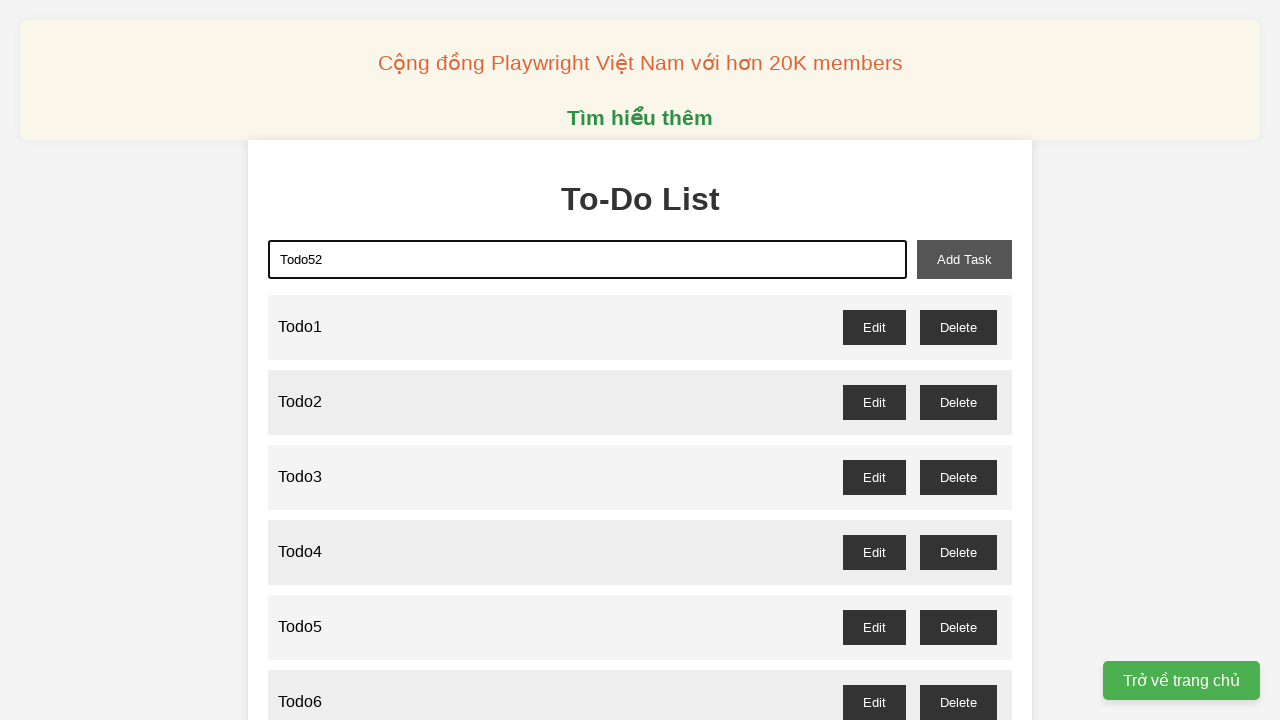

Clicked add-task button to add Todo52 at (964, 259) on xpath=//button[@id='add-task']
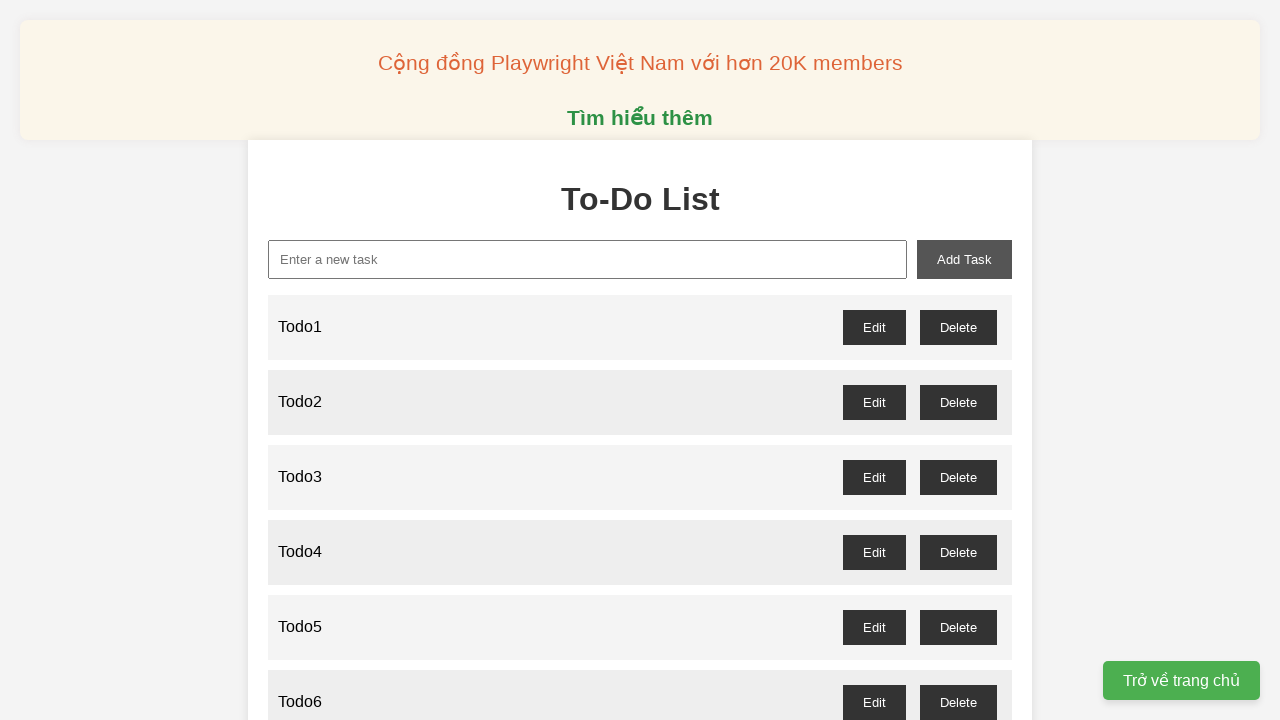

Filled new-task input with 'Todo53' on xpath=//input[@id='new-task']
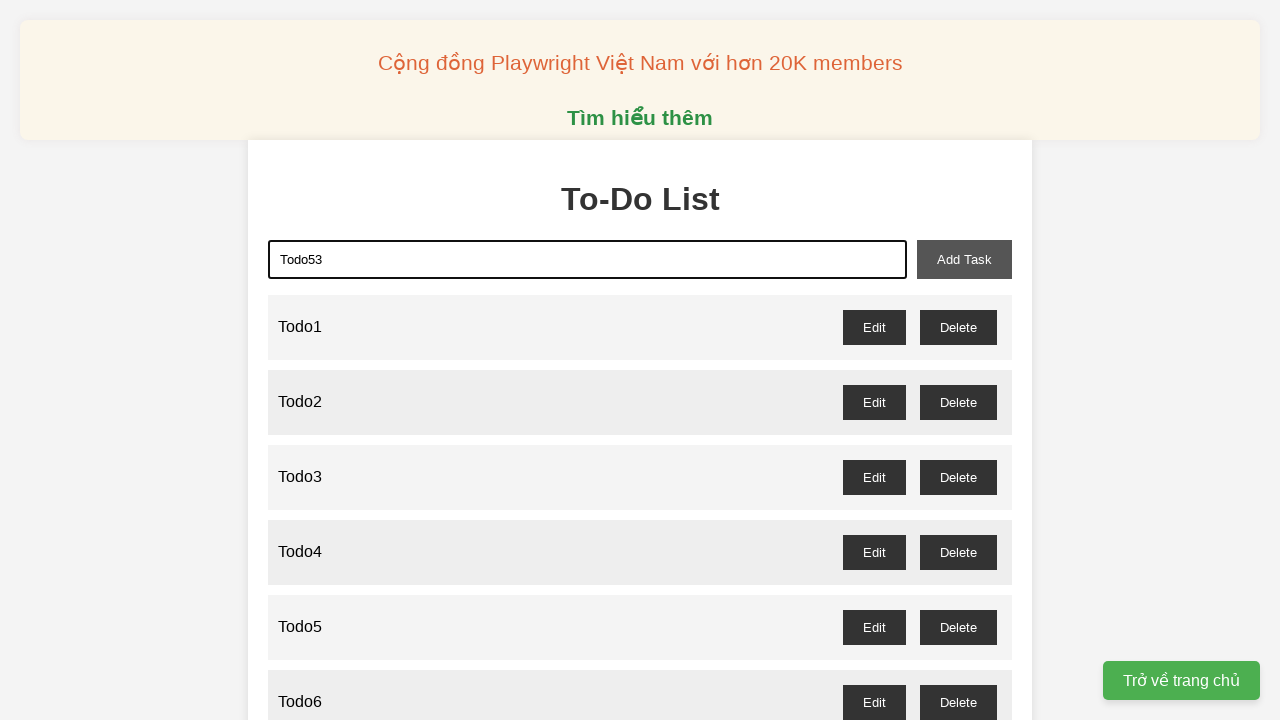

Clicked add-task button to add Todo53 at (964, 259) on xpath=//button[@id='add-task']
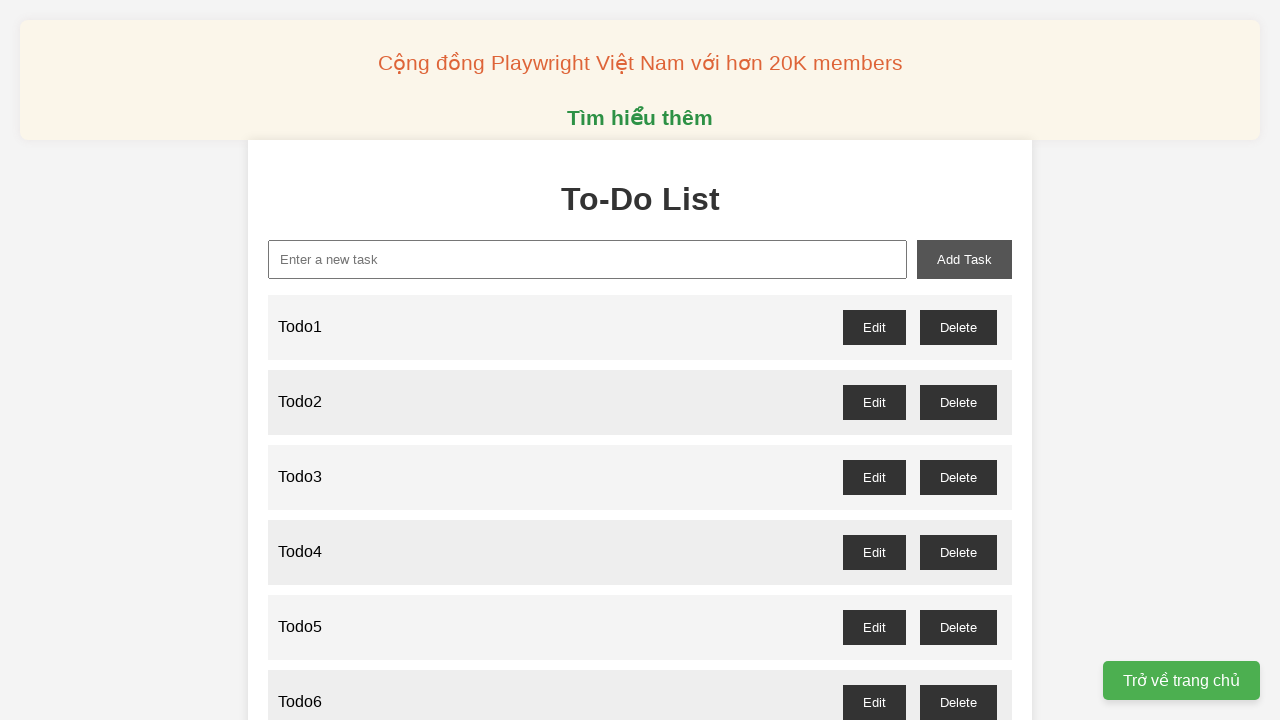

Filled new-task input with 'Todo54' on xpath=//input[@id='new-task']
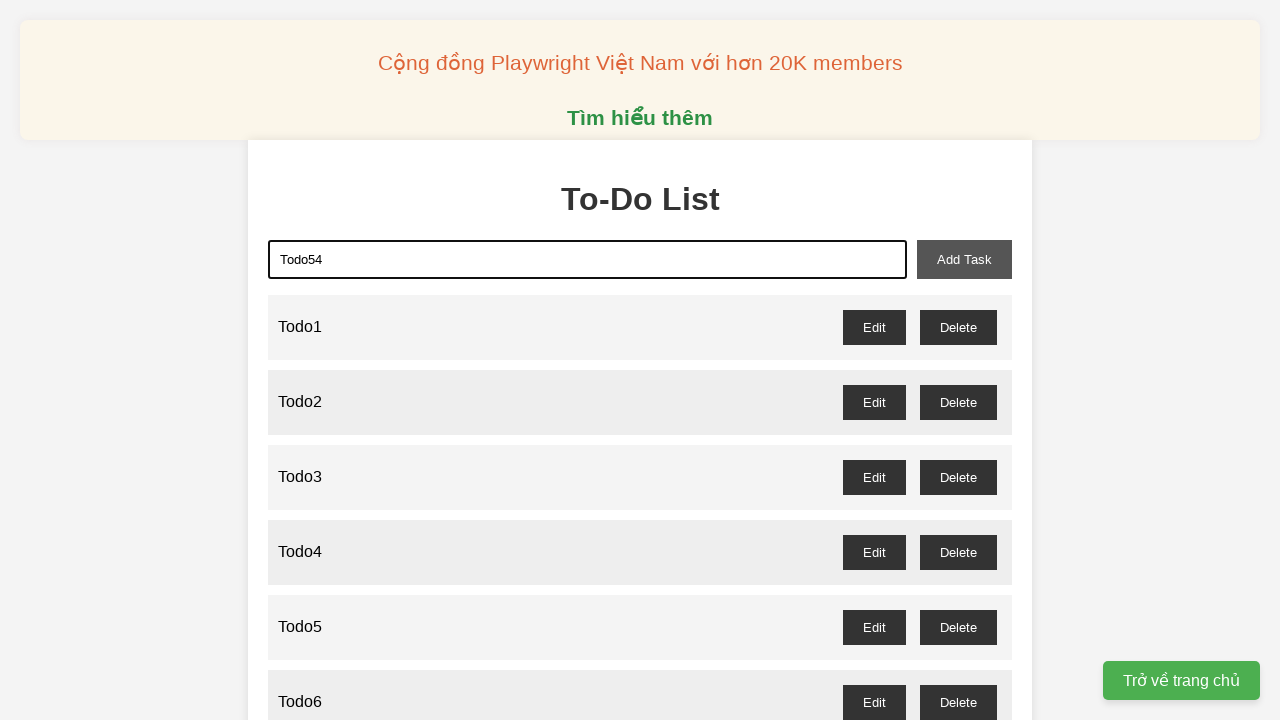

Clicked add-task button to add Todo54 at (964, 259) on xpath=//button[@id='add-task']
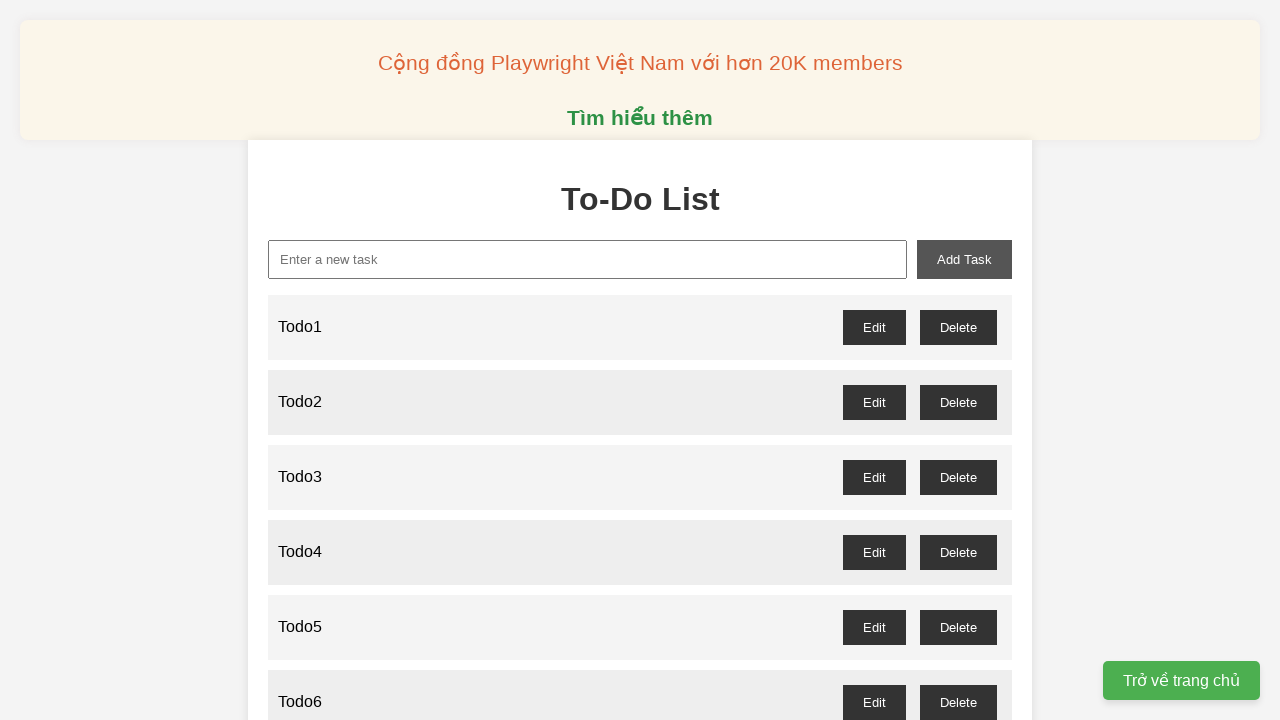

Filled new-task input with 'Todo55' on xpath=//input[@id='new-task']
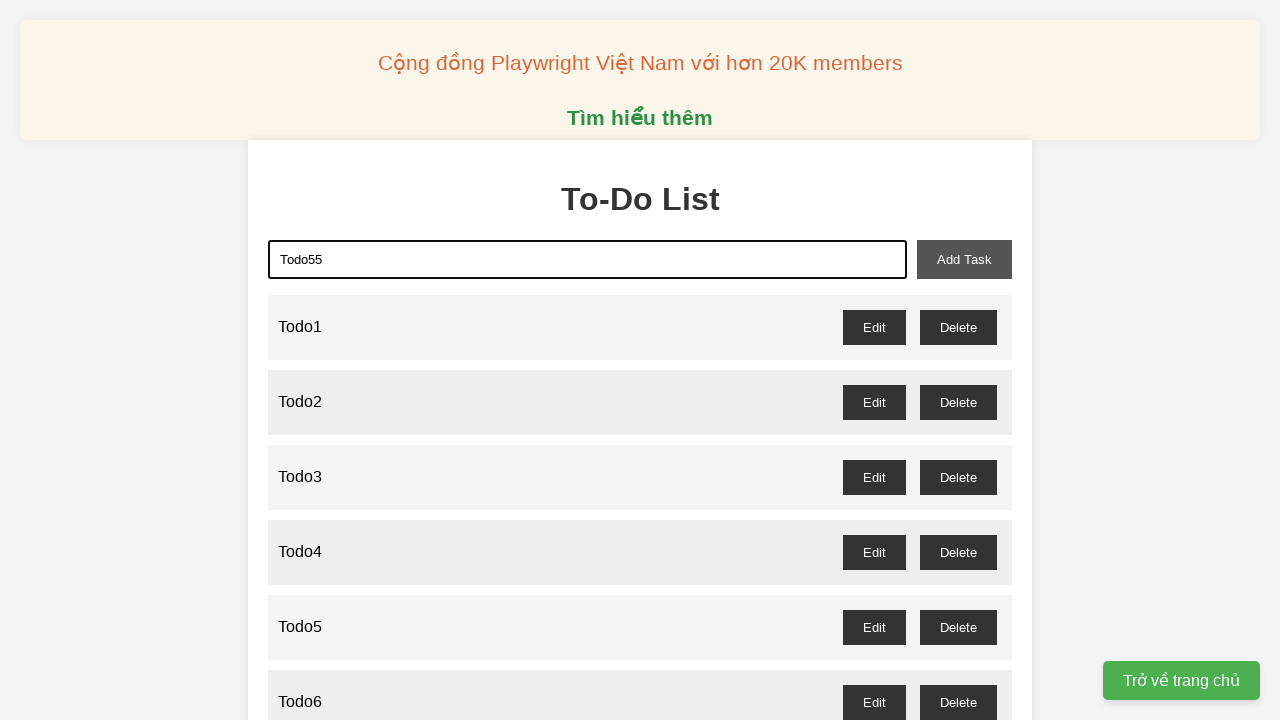

Clicked add-task button to add Todo55 at (964, 259) on xpath=//button[@id='add-task']
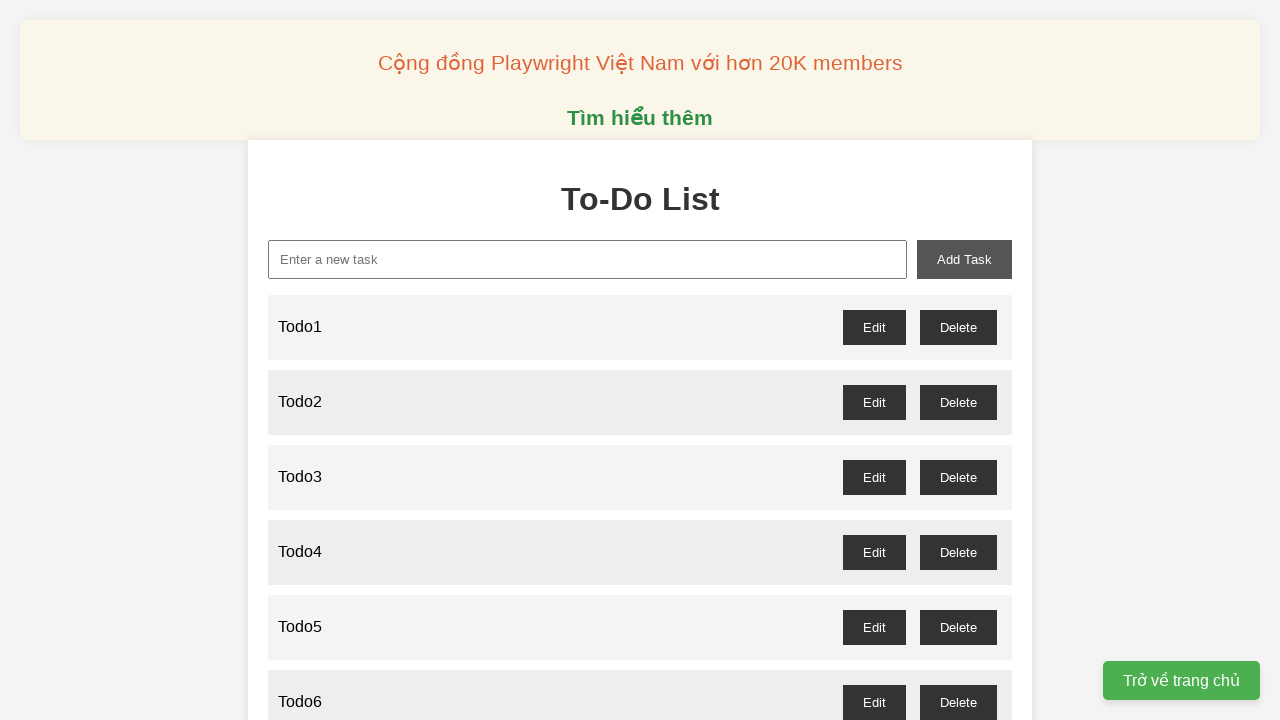

Filled new-task input with 'Todo56' on xpath=//input[@id='new-task']
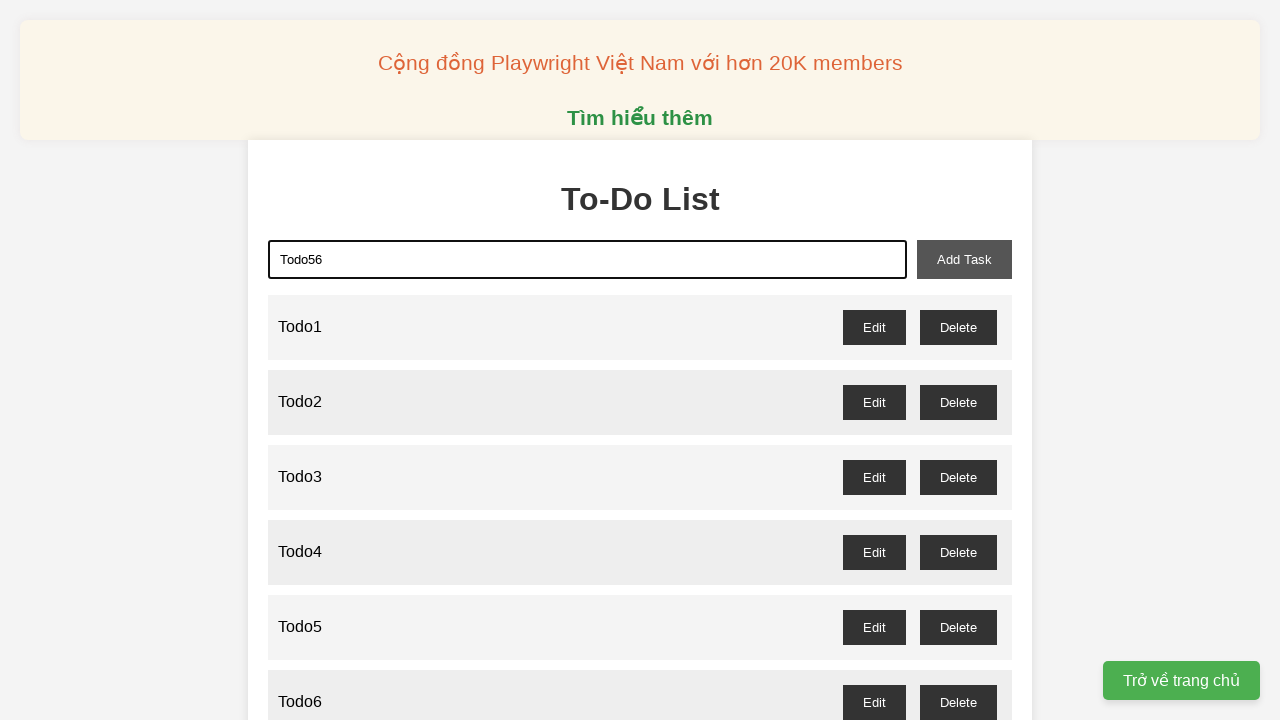

Clicked add-task button to add Todo56 at (964, 259) on xpath=//button[@id='add-task']
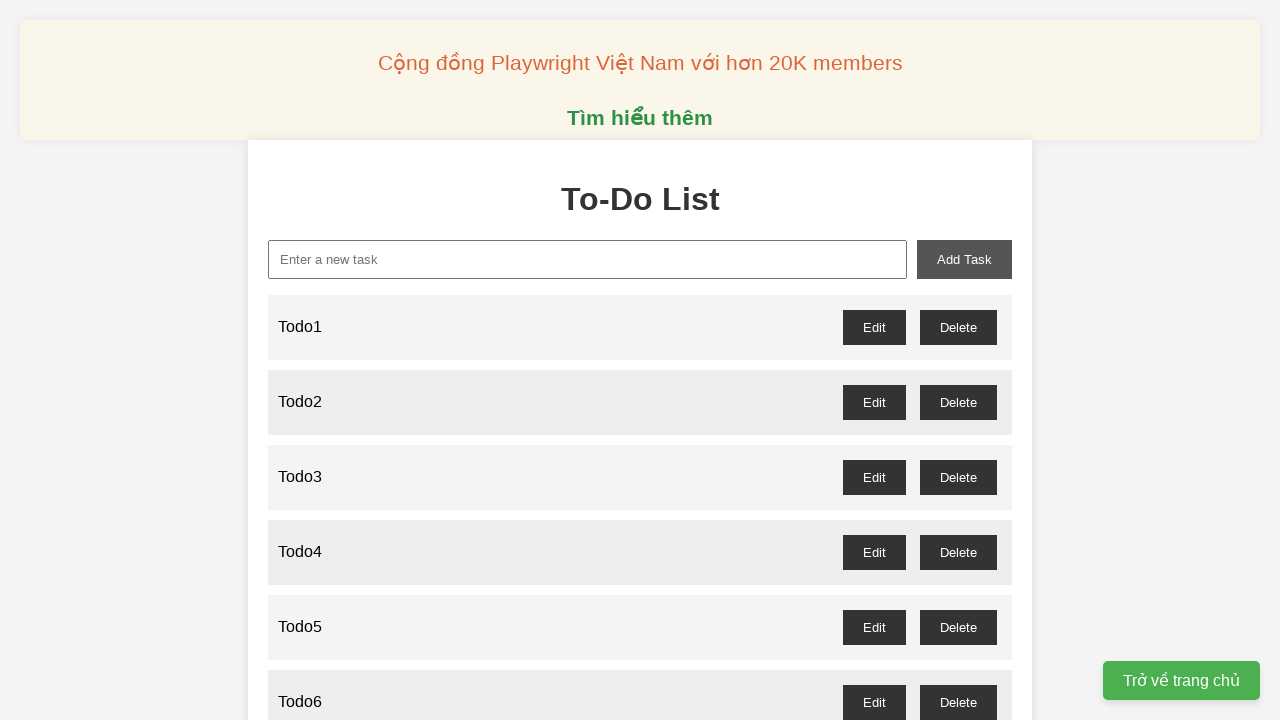

Filled new-task input with 'Todo57' on xpath=//input[@id='new-task']
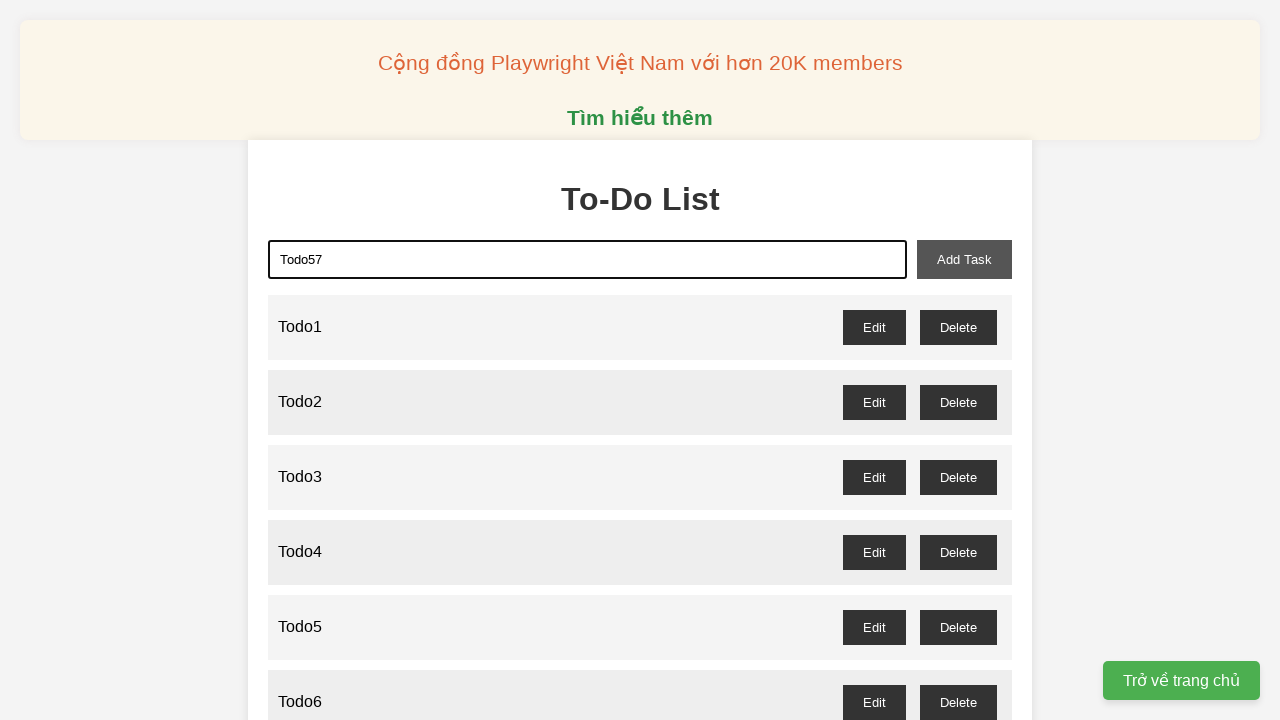

Clicked add-task button to add Todo57 at (964, 259) on xpath=//button[@id='add-task']
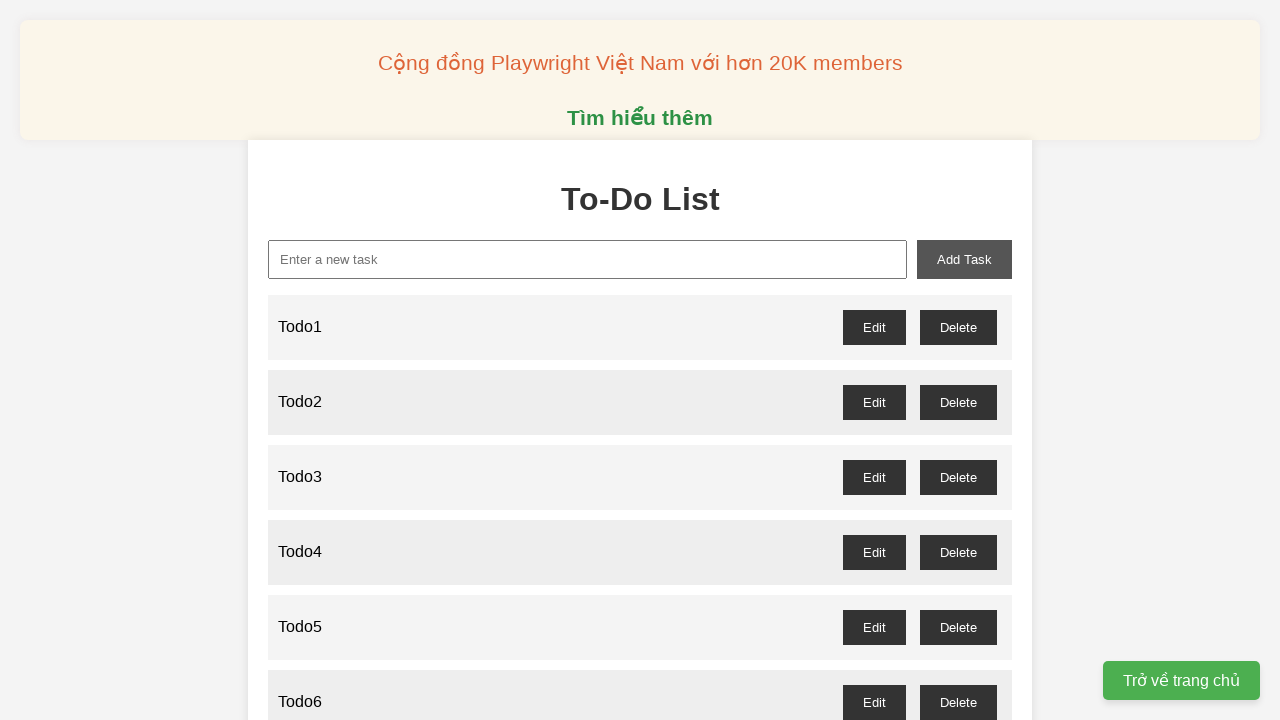

Filled new-task input with 'Todo58' on xpath=//input[@id='new-task']
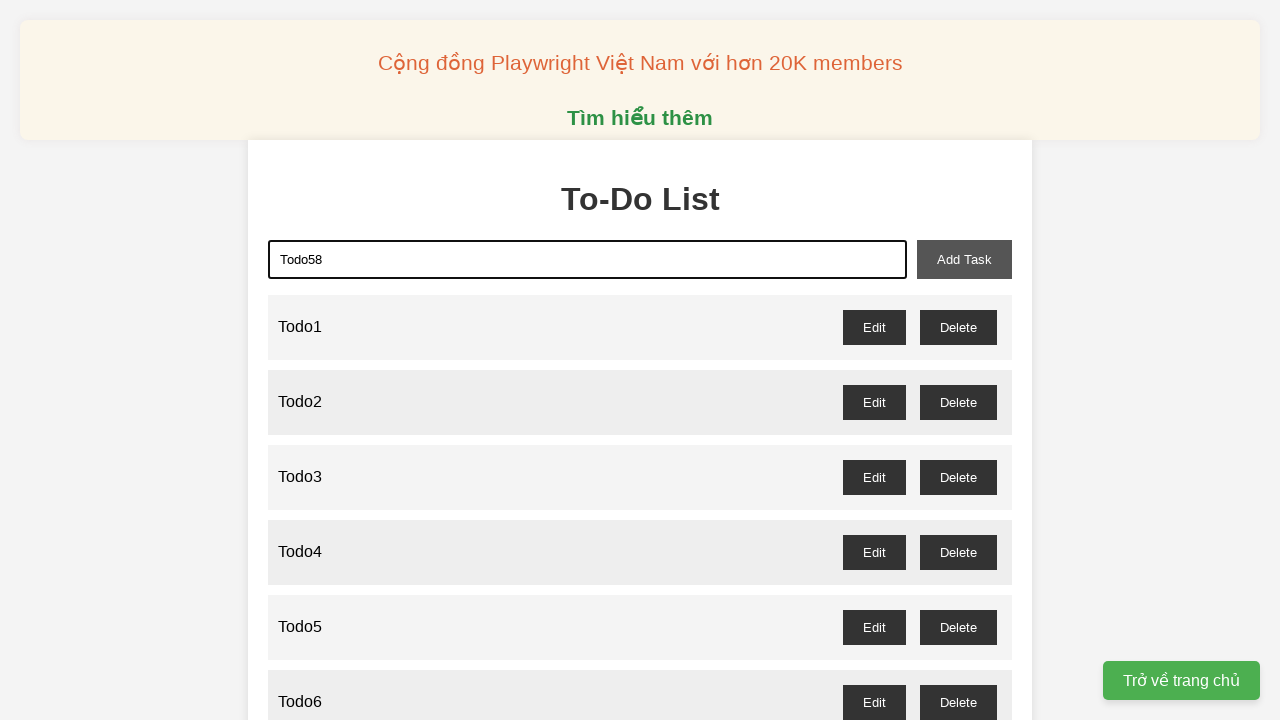

Clicked add-task button to add Todo58 at (964, 259) on xpath=//button[@id='add-task']
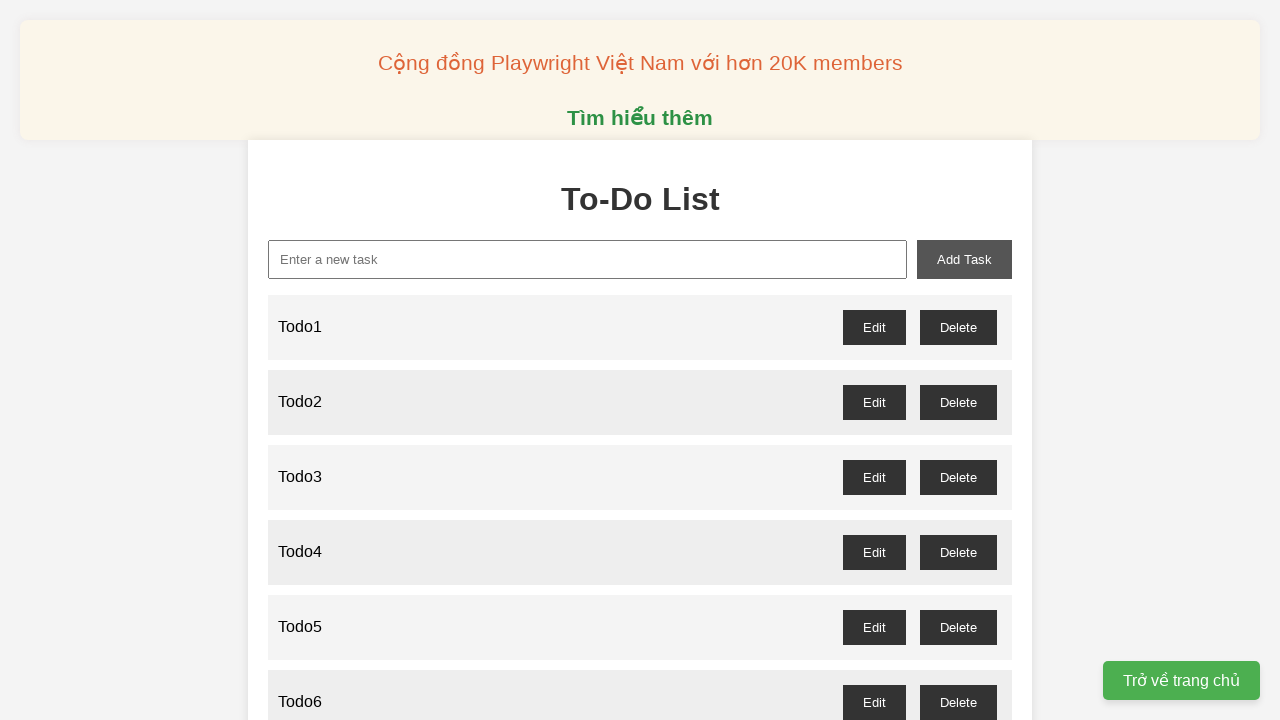

Filled new-task input with 'Todo59' on xpath=//input[@id='new-task']
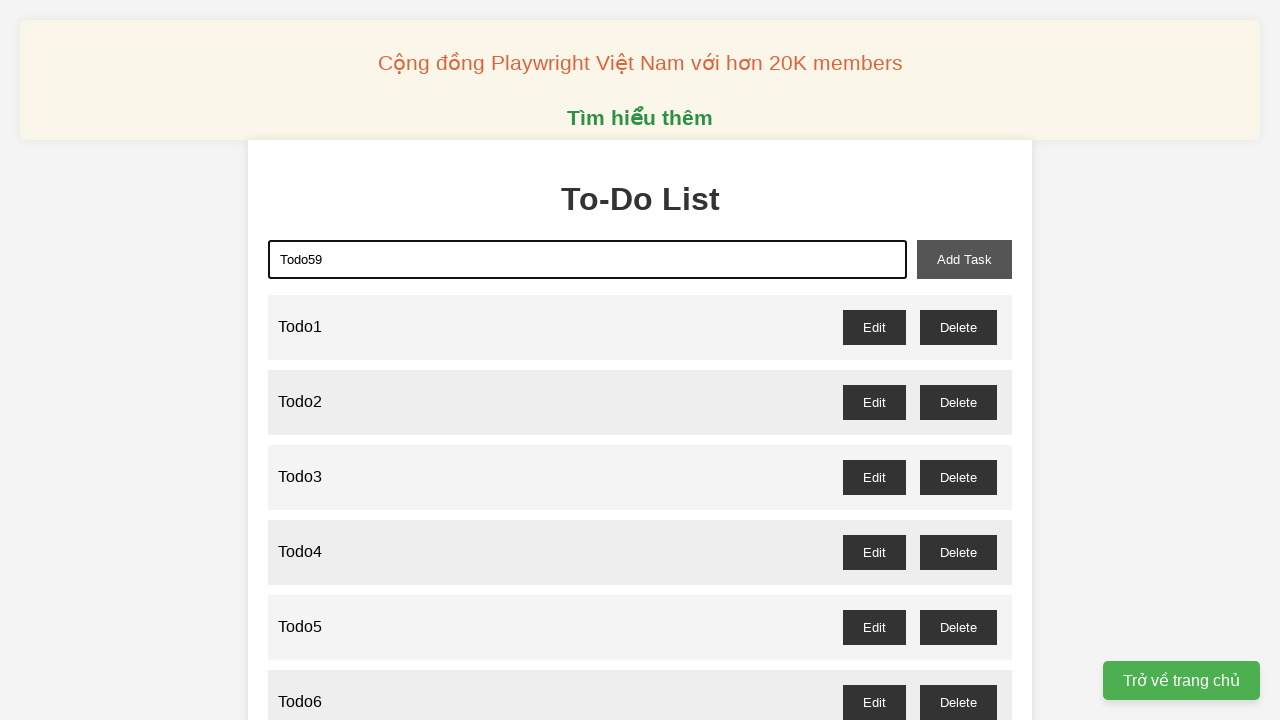

Clicked add-task button to add Todo59 at (964, 259) on xpath=//button[@id='add-task']
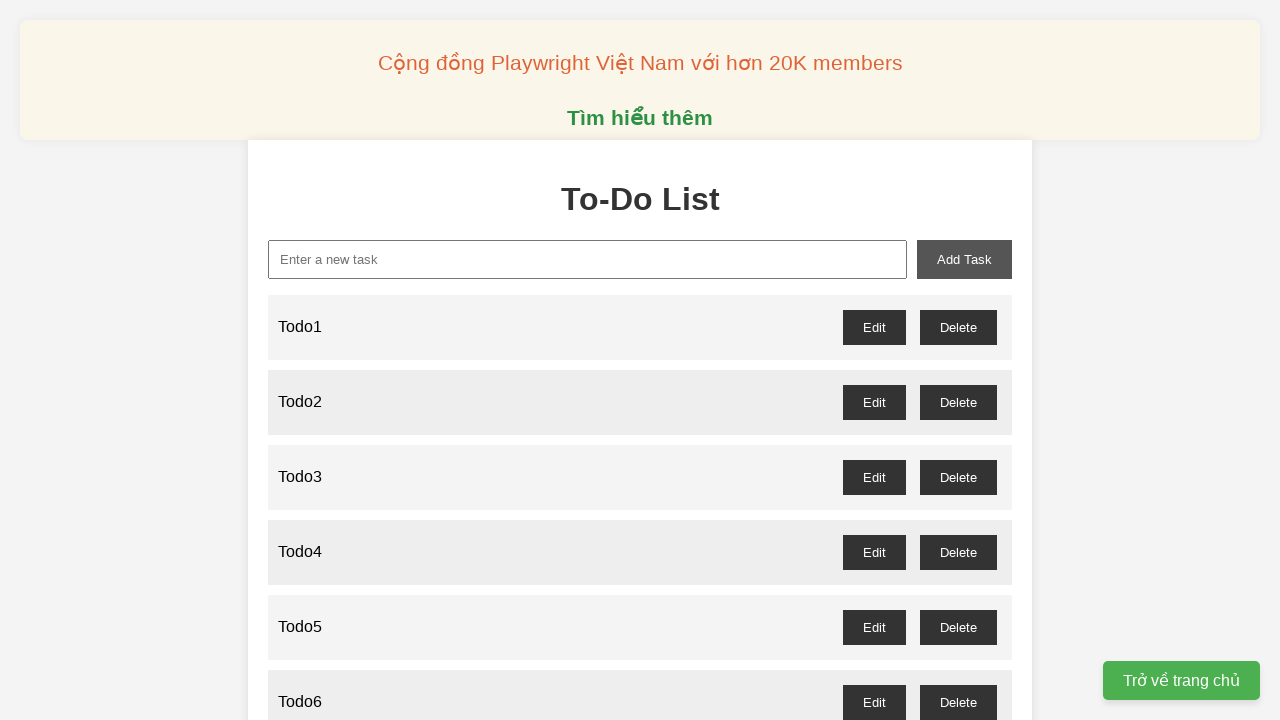

Filled new-task input with 'Todo60' on xpath=//input[@id='new-task']
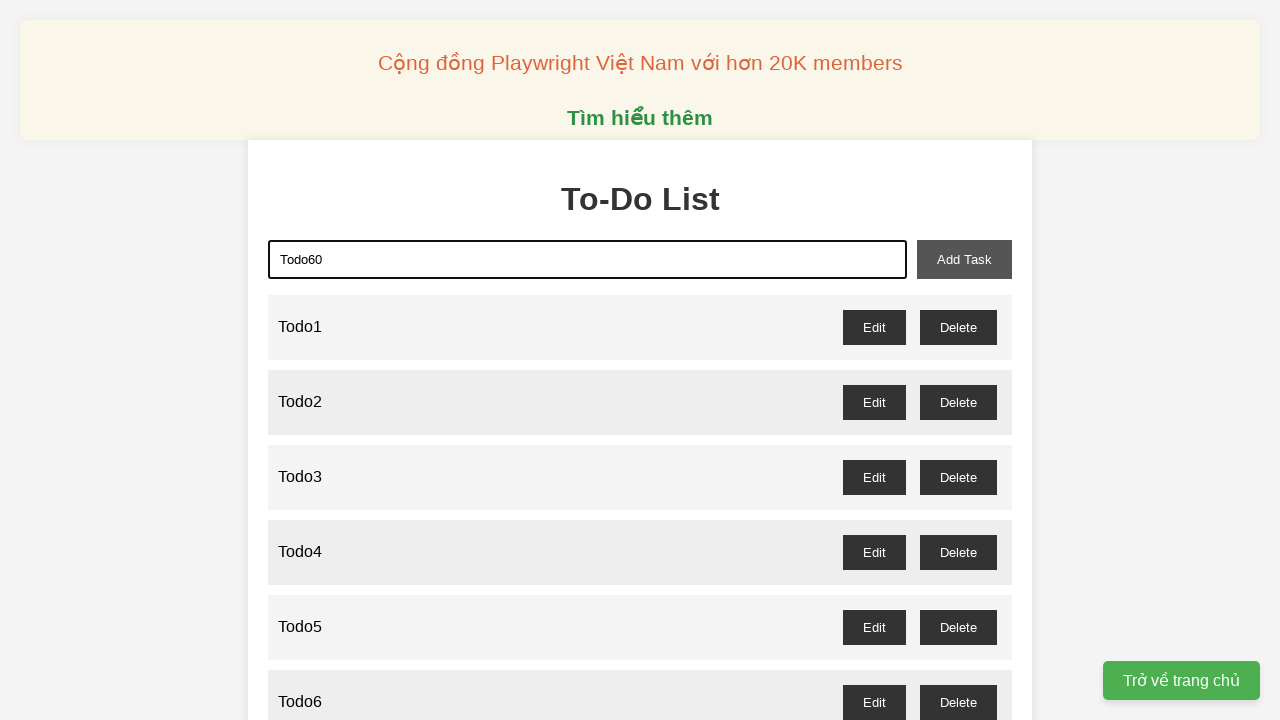

Clicked add-task button to add Todo60 at (964, 259) on xpath=//button[@id='add-task']
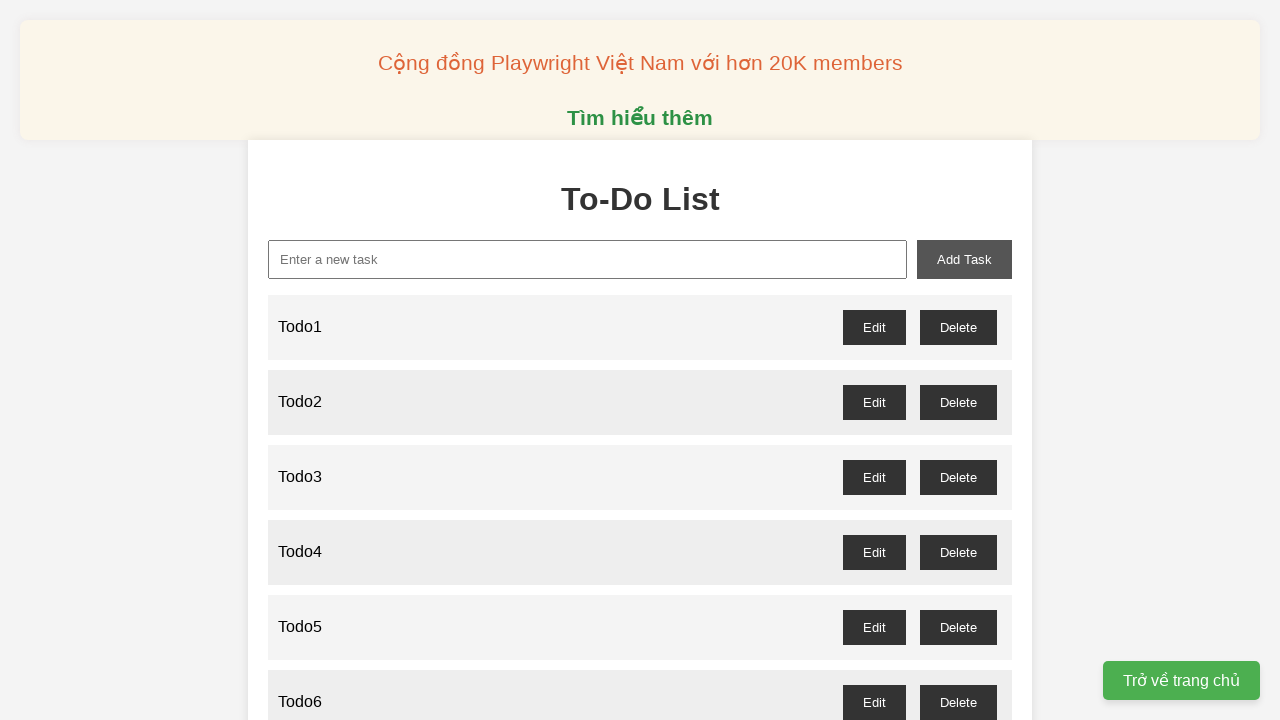

Filled new-task input with 'Todo61' on xpath=//input[@id='new-task']
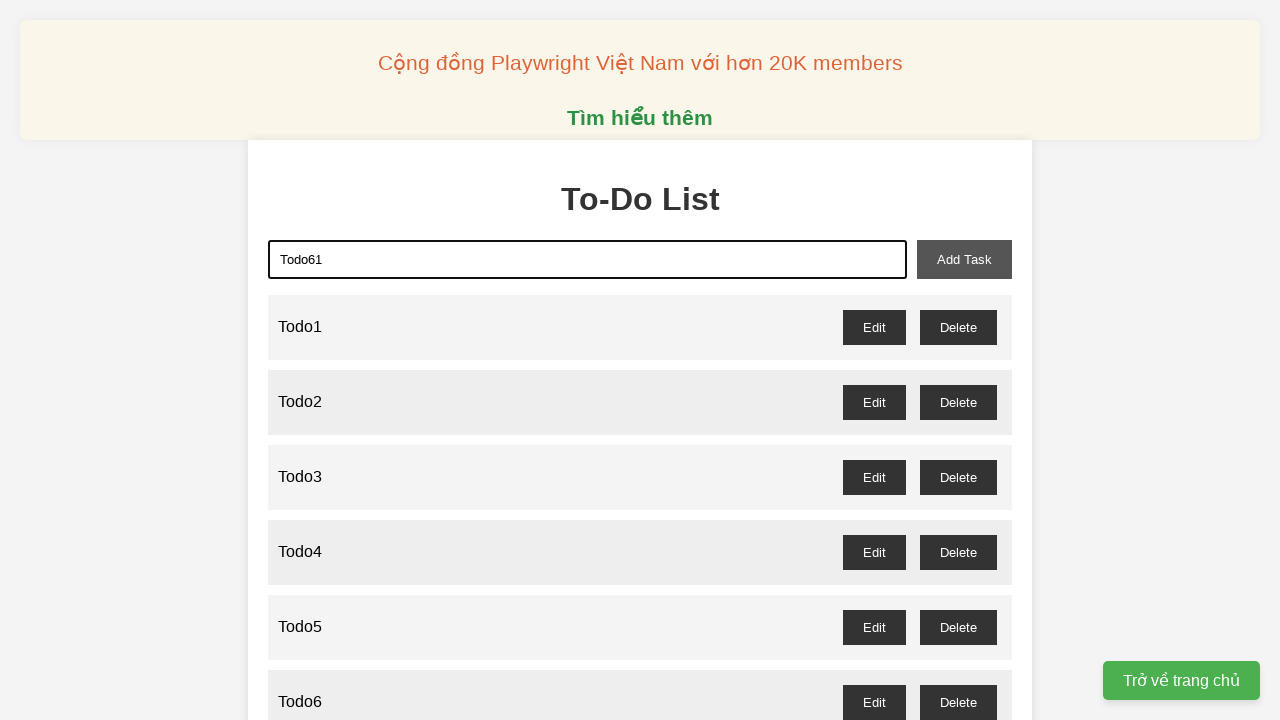

Clicked add-task button to add Todo61 at (964, 259) on xpath=//button[@id='add-task']
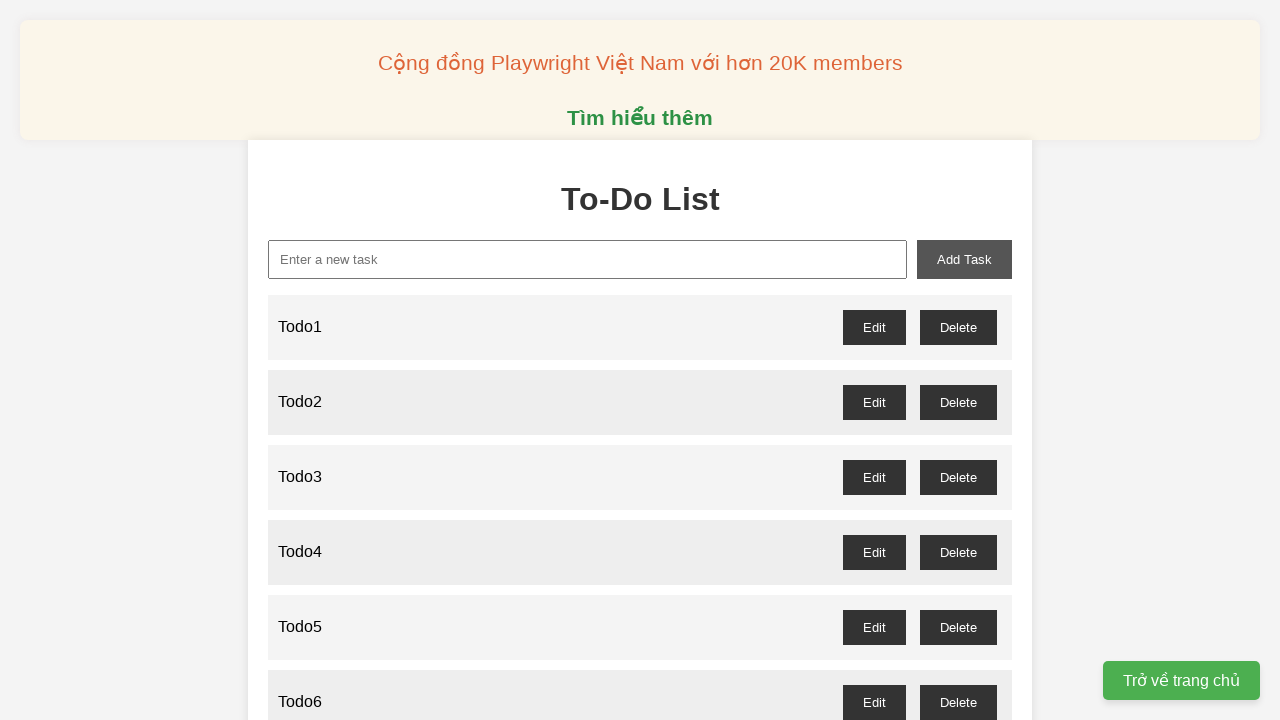

Filled new-task input with 'Todo62' on xpath=//input[@id='new-task']
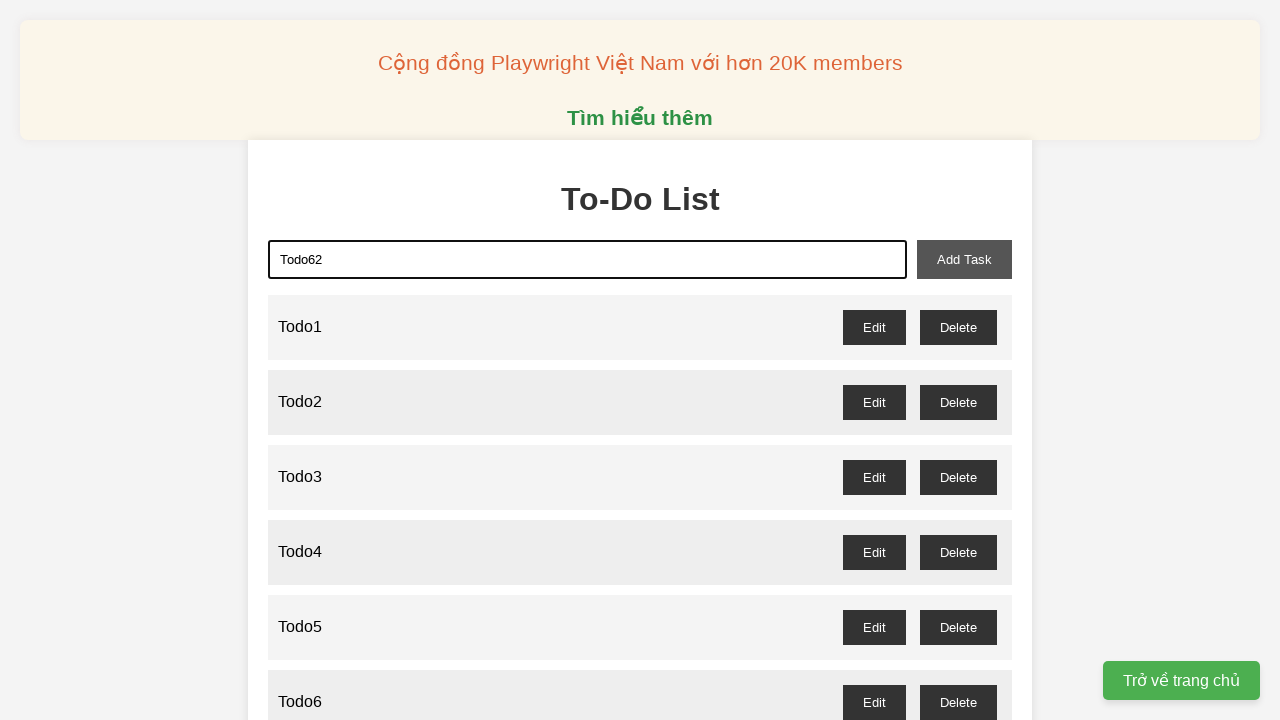

Clicked add-task button to add Todo62 at (964, 259) on xpath=//button[@id='add-task']
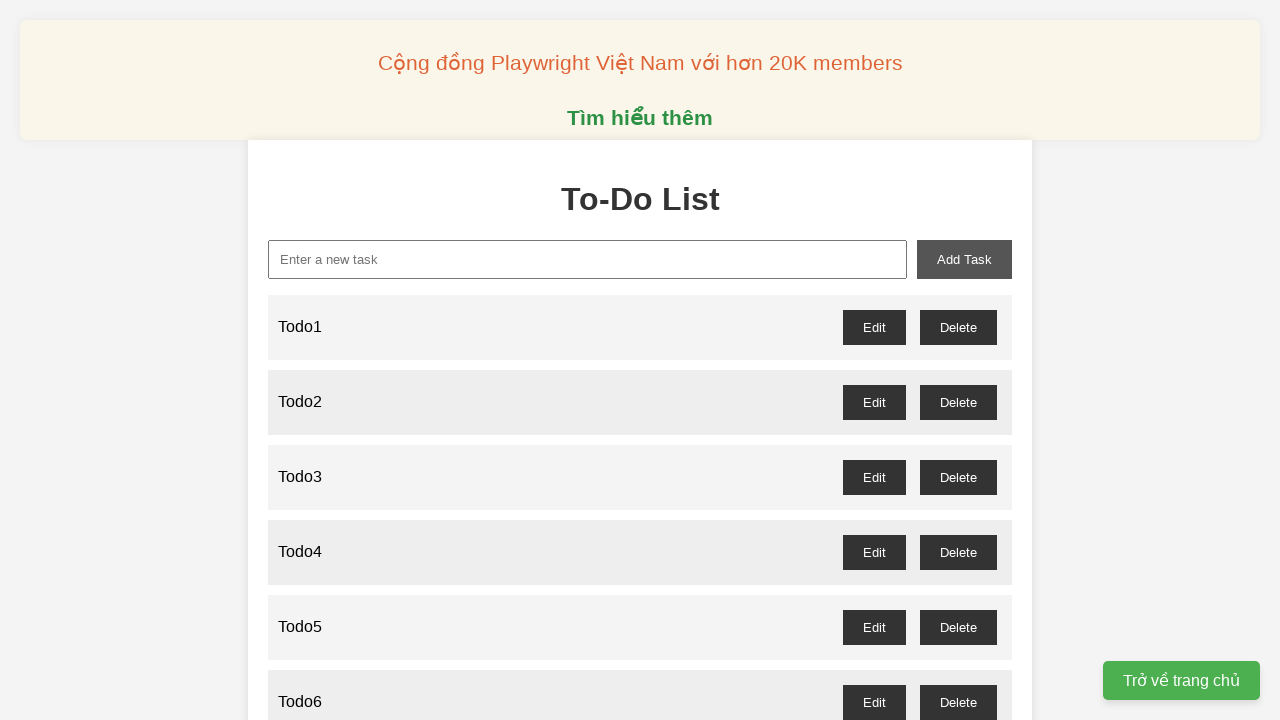

Filled new-task input with 'Todo63' on xpath=//input[@id='new-task']
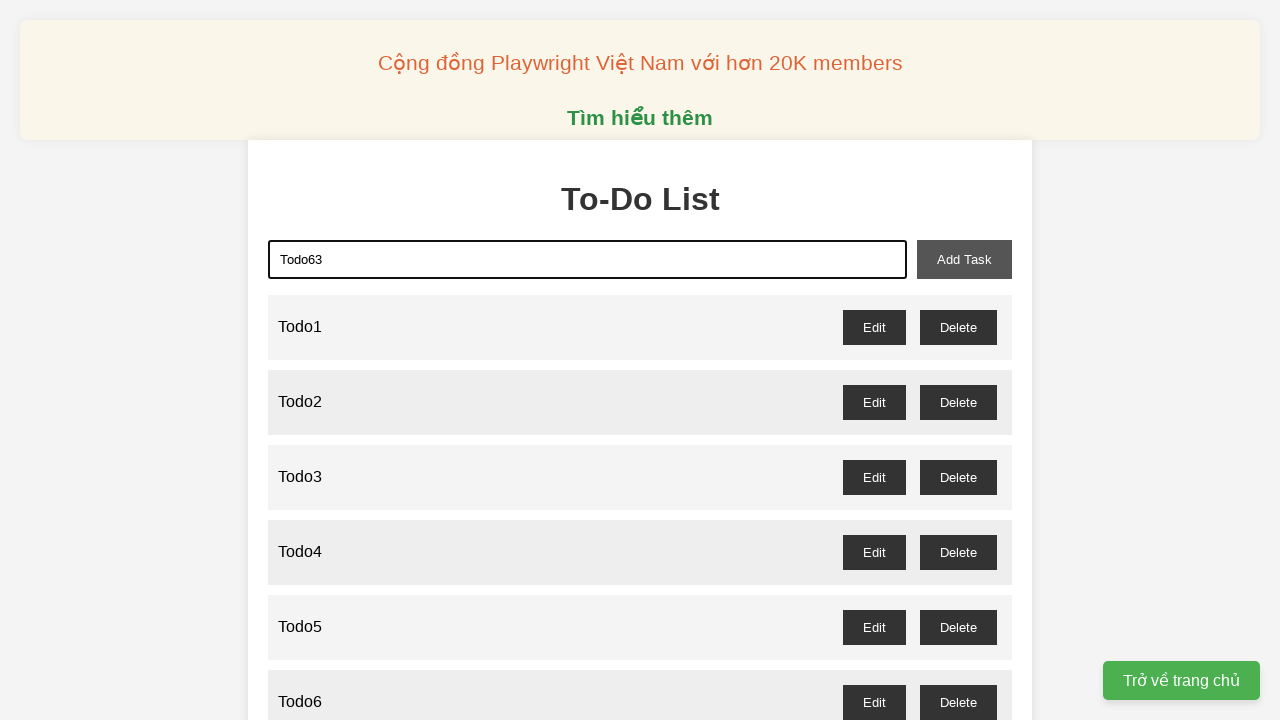

Clicked add-task button to add Todo63 at (964, 259) on xpath=//button[@id='add-task']
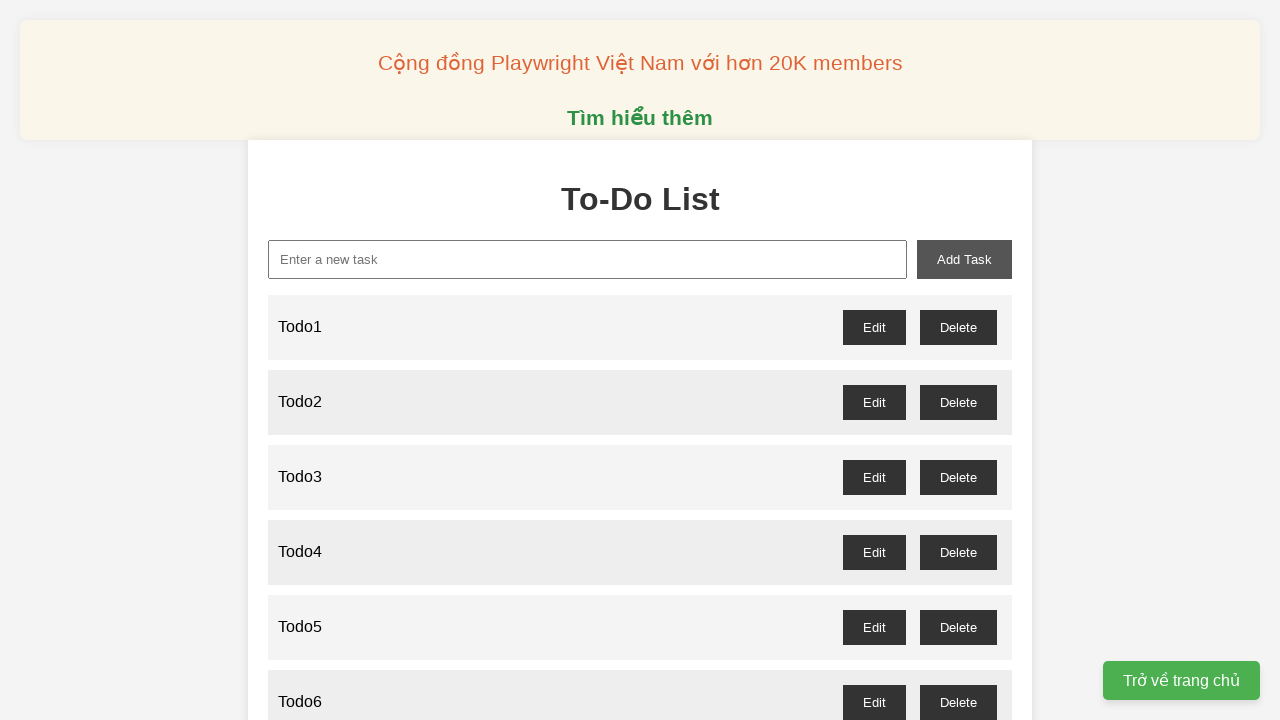

Filled new-task input with 'Todo64' on xpath=//input[@id='new-task']
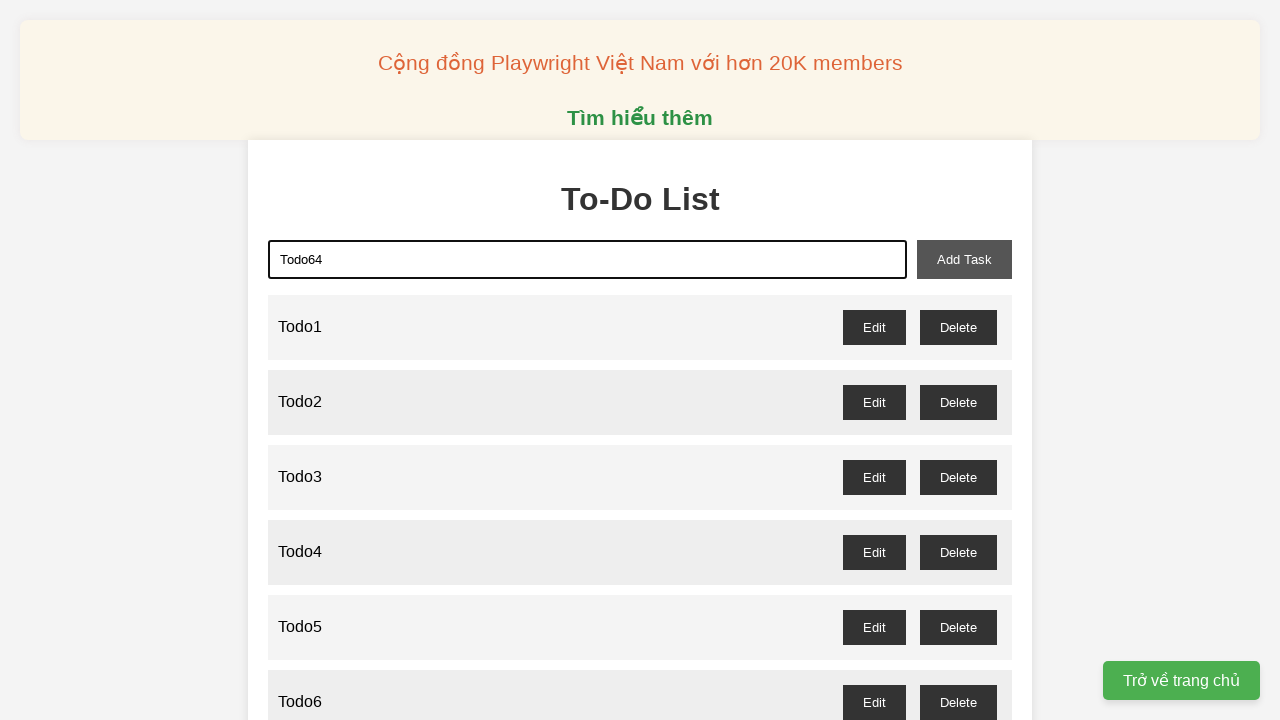

Clicked add-task button to add Todo64 at (964, 259) on xpath=//button[@id='add-task']
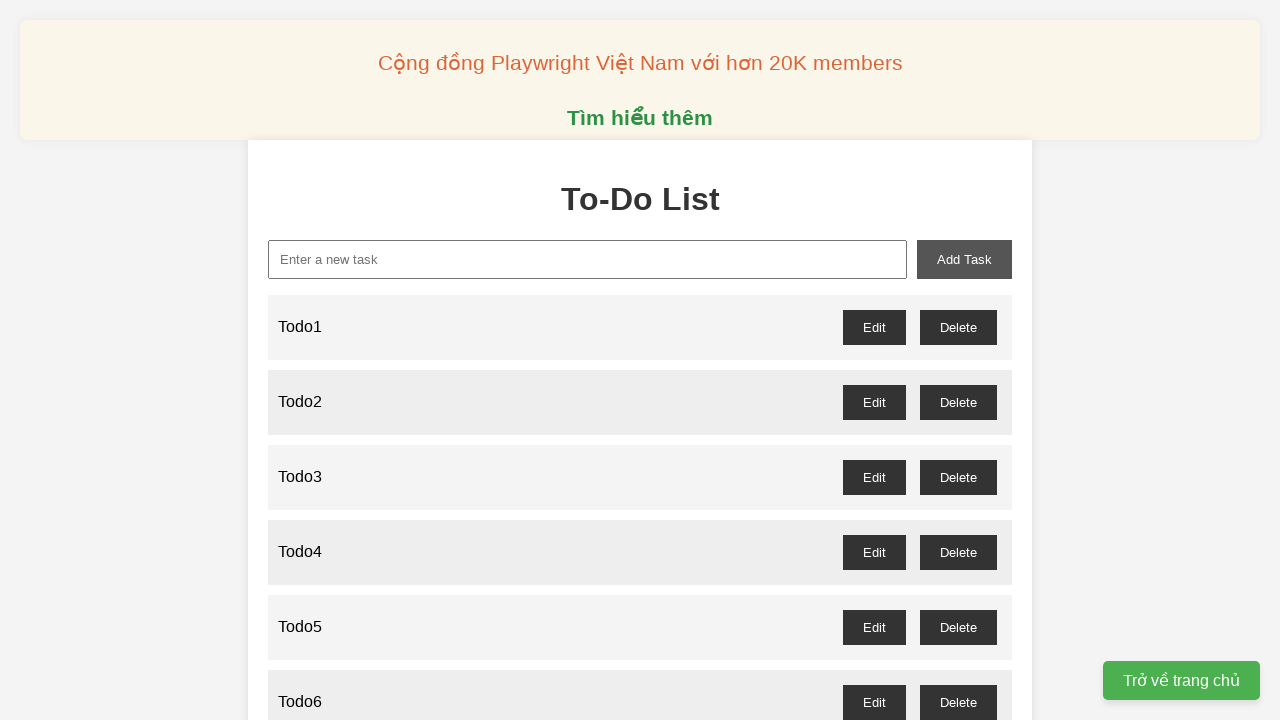

Filled new-task input with 'Todo65' on xpath=//input[@id='new-task']
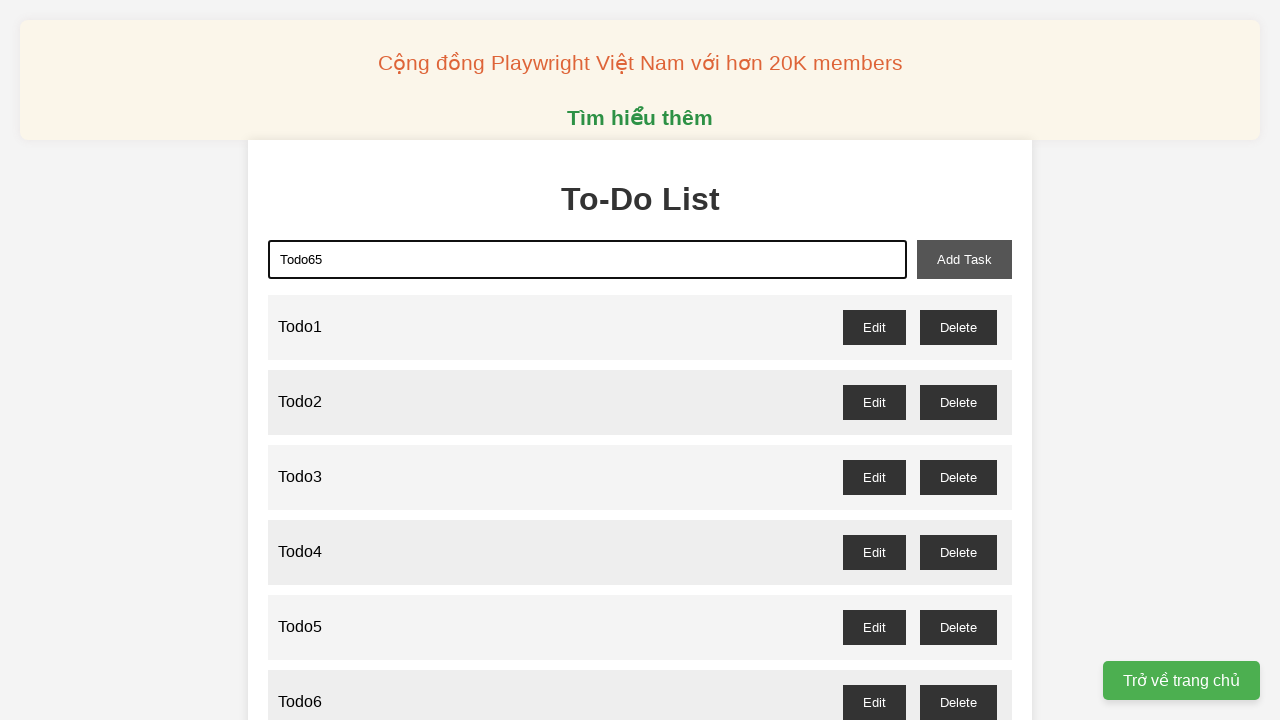

Clicked add-task button to add Todo65 at (964, 259) on xpath=//button[@id='add-task']
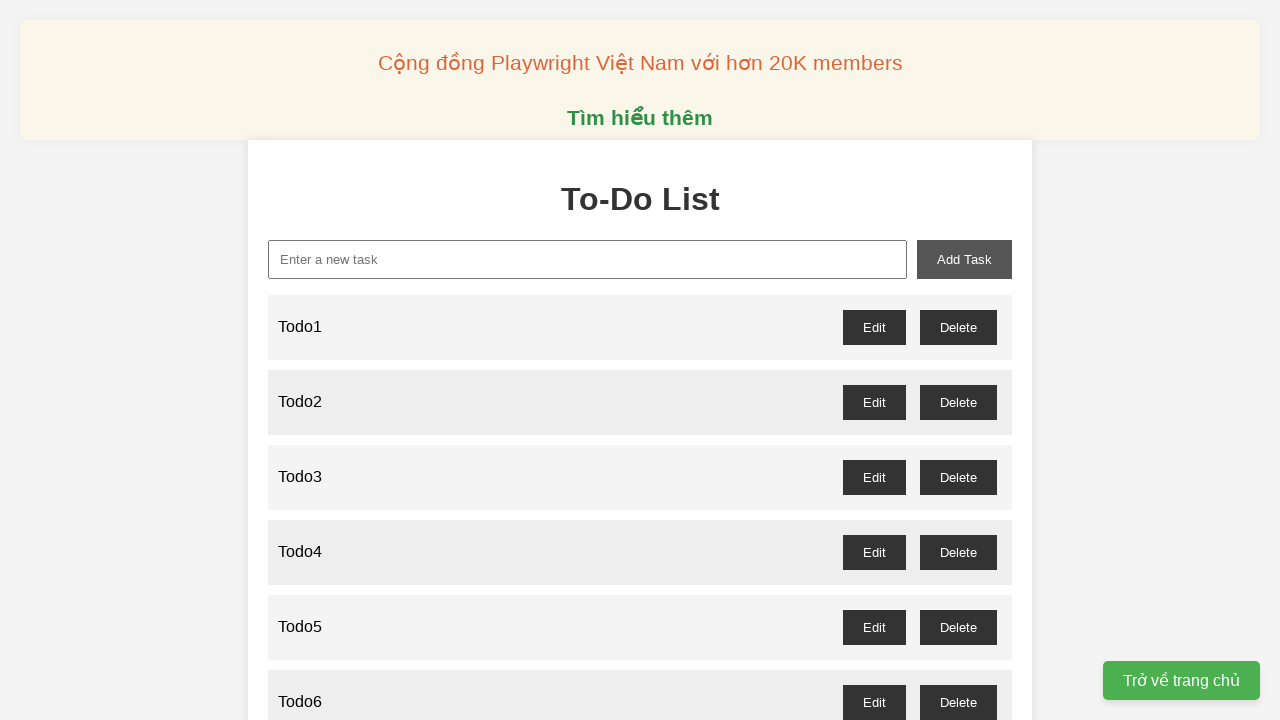

Filled new-task input with 'Todo66' on xpath=//input[@id='new-task']
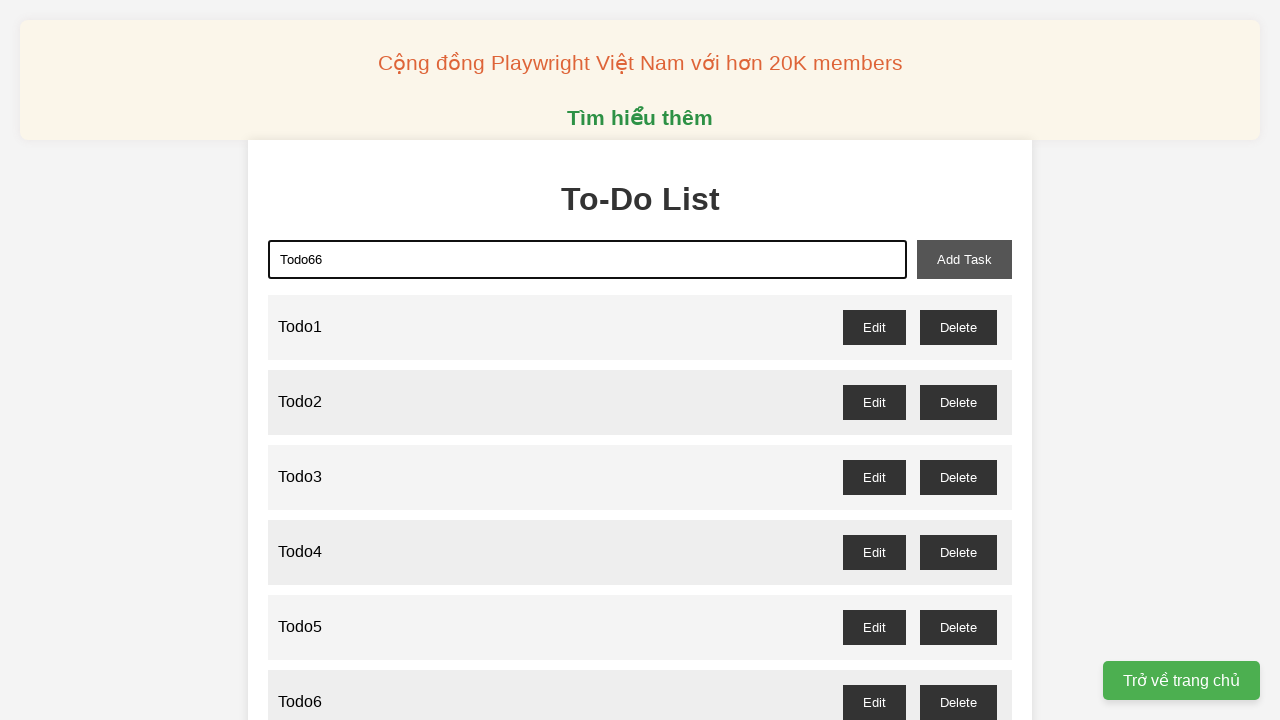

Clicked add-task button to add Todo66 at (964, 259) on xpath=//button[@id='add-task']
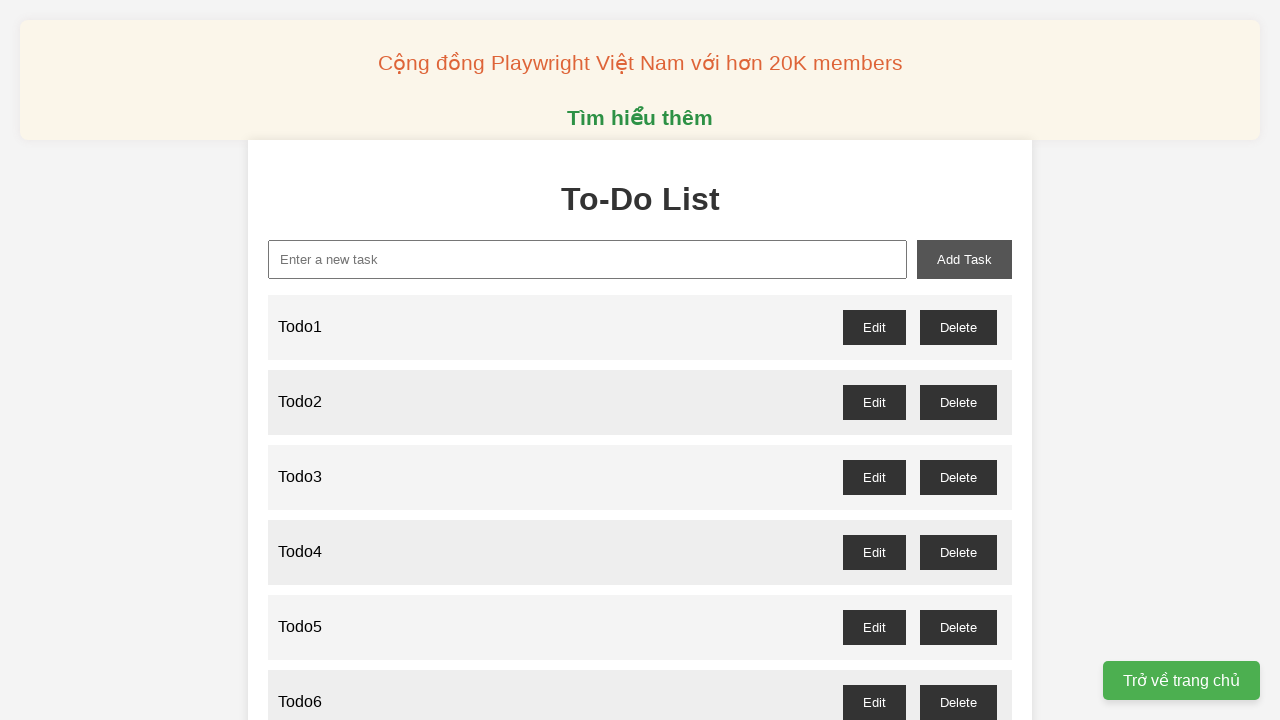

Filled new-task input with 'Todo67' on xpath=//input[@id='new-task']
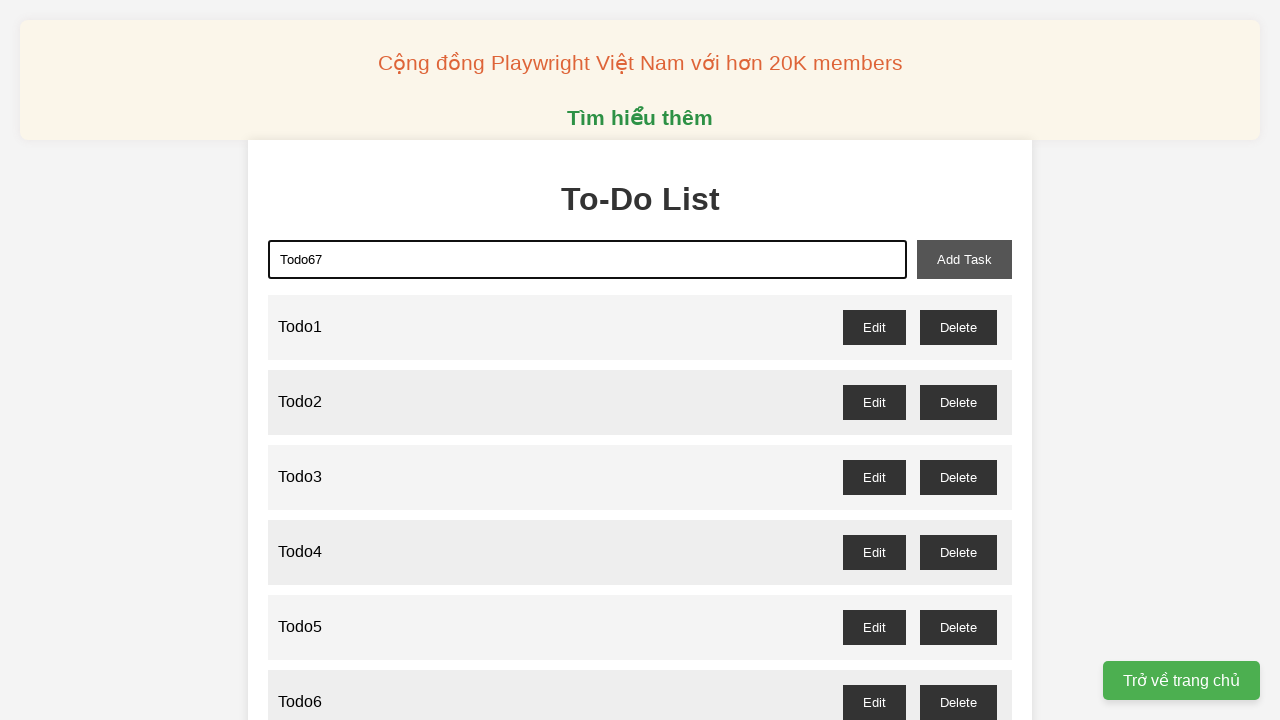

Clicked add-task button to add Todo67 at (964, 259) on xpath=//button[@id='add-task']
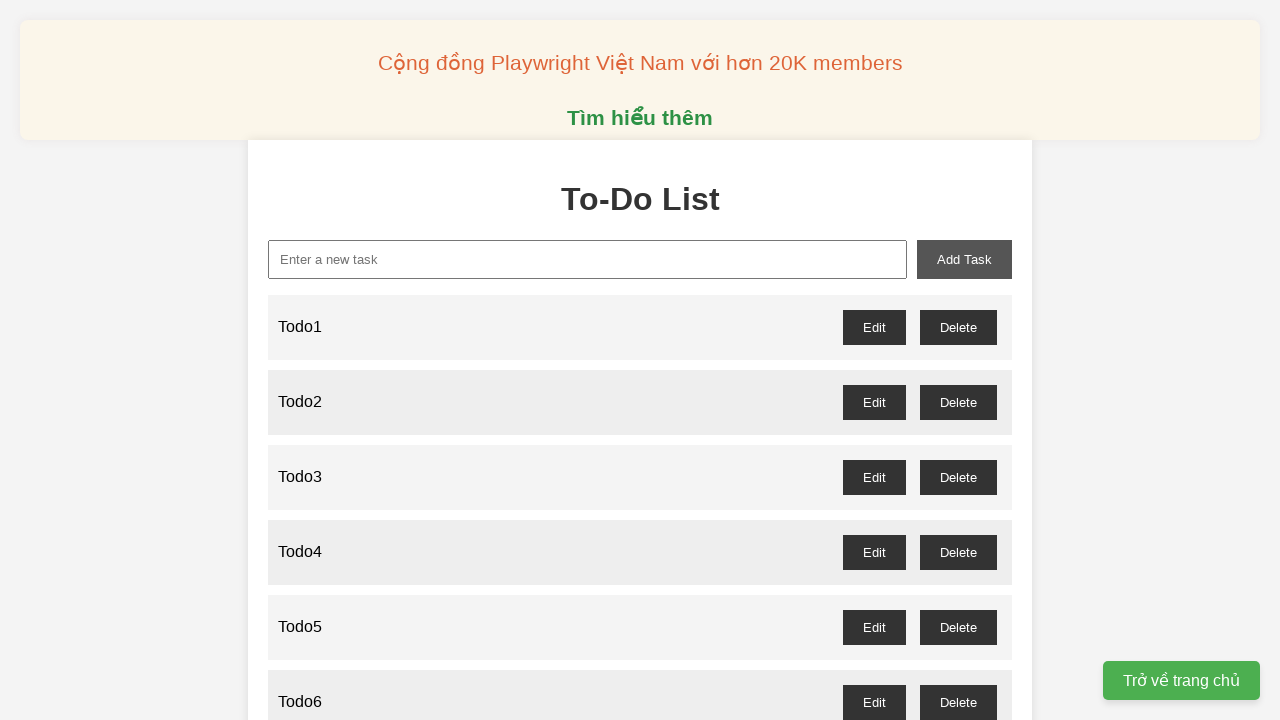

Filled new-task input with 'Todo68' on xpath=//input[@id='new-task']
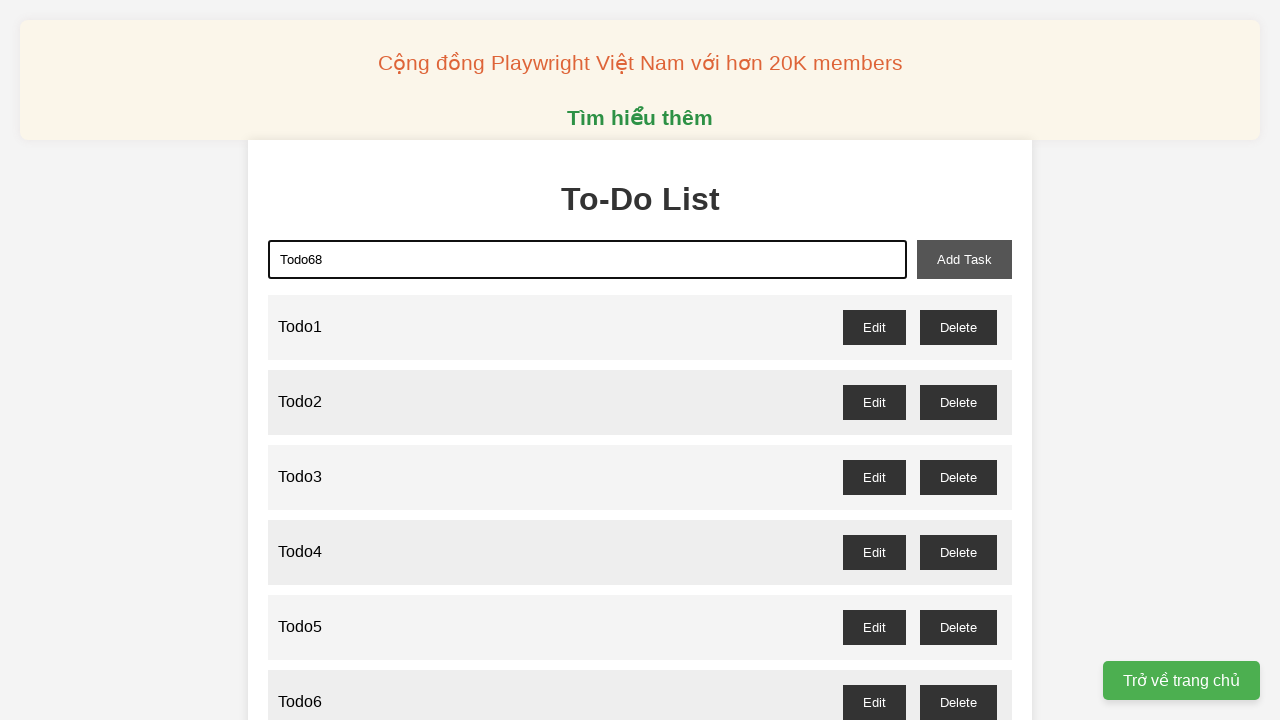

Clicked add-task button to add Todo68 at (964, 259) on xpath=//button[@id='add-task']
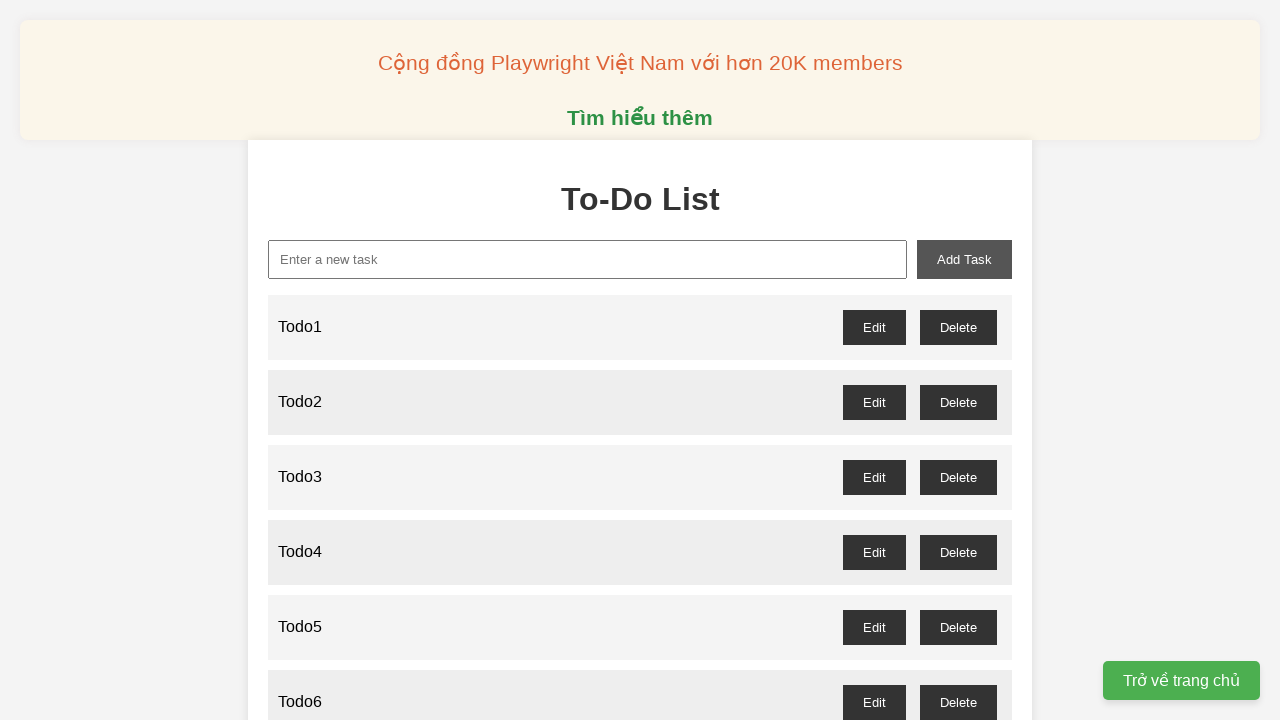

Filled new-task input with 'Todo69' on xpath=//input[@id='new-task']
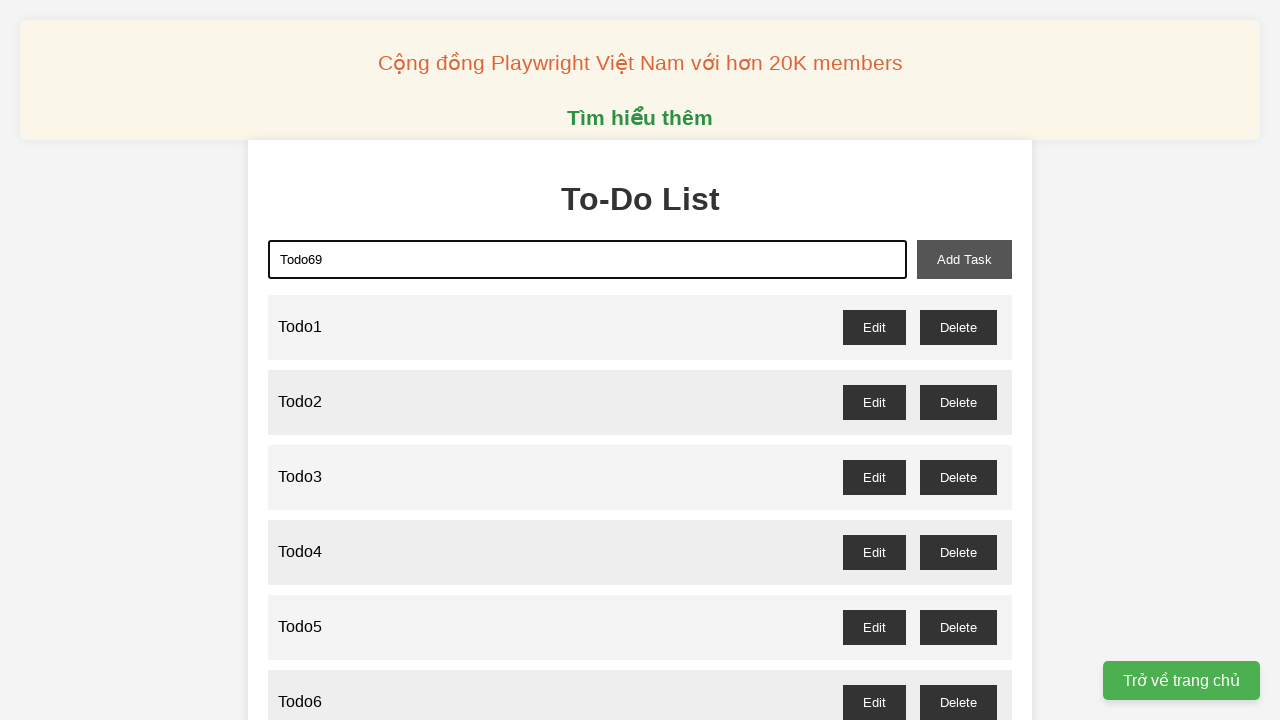

Clicked add-task button to add Todo69 at (964, 259) on xpath=//button[@id='add-task']
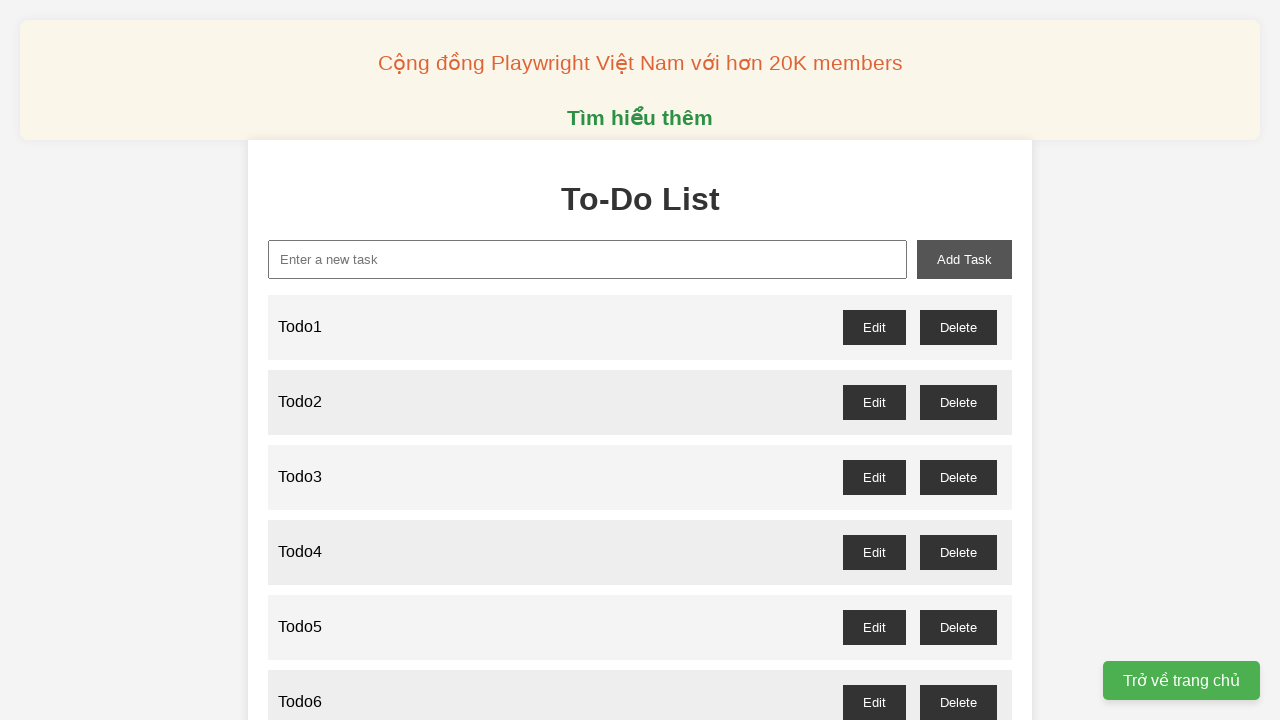

Filled new-task input with 'Todo70' on xpath=//input[@id='new-task']
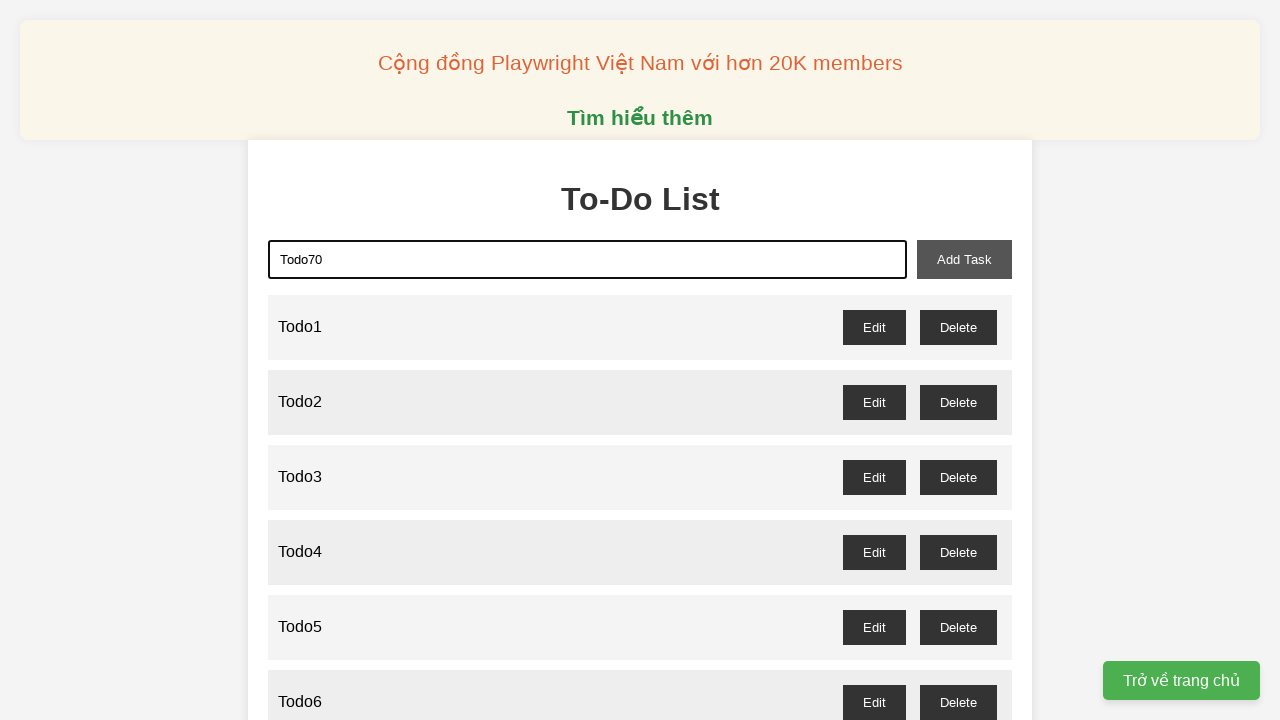

Clicked add-task button to add Todo70 at (964, 259) on xpath=//button[@id='add-task']
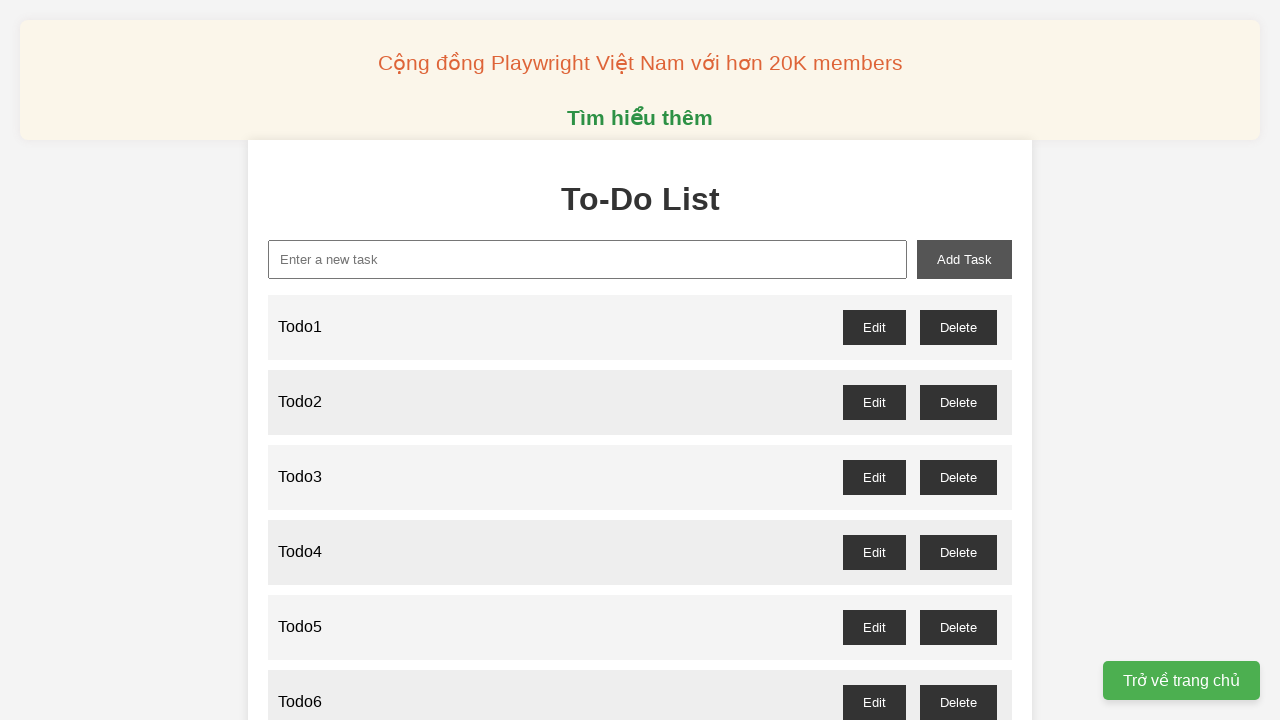

Filled new-task input with 'Todo71' on xpath=//input[@id='new-task']
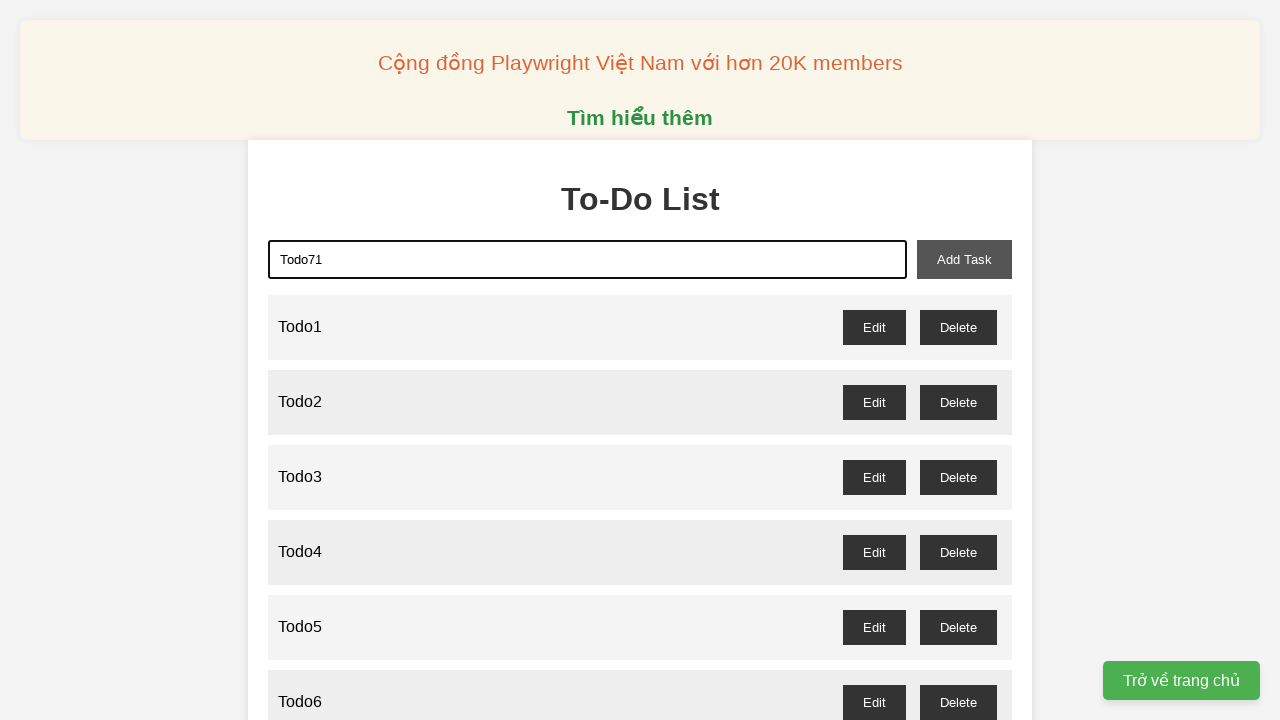

Clicked add-task button to add Todo71 at (964, 259) on xpath=//button[@id='add-task']
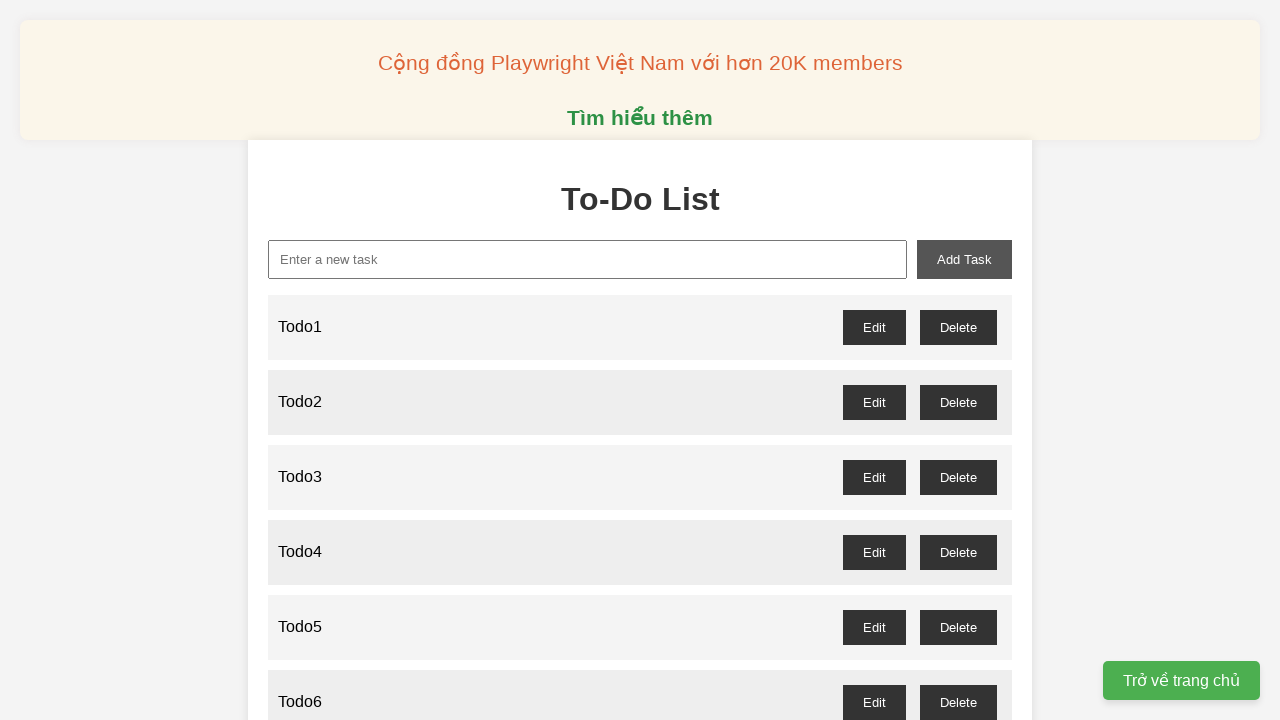

Filled new-task input with 'Todo72' on xpath=//input[@id='new-task']
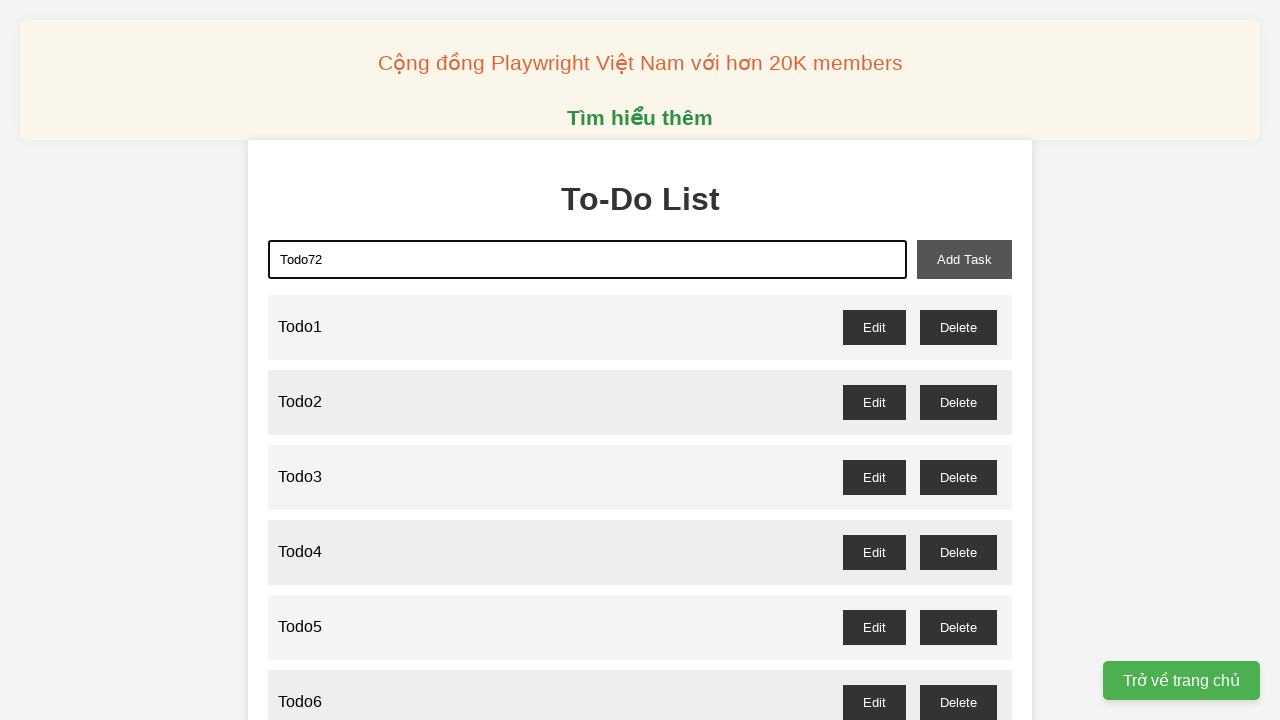

Clicked add-task button to add Todo72 at (964, 259) on xpath=//button[@id='add-task']
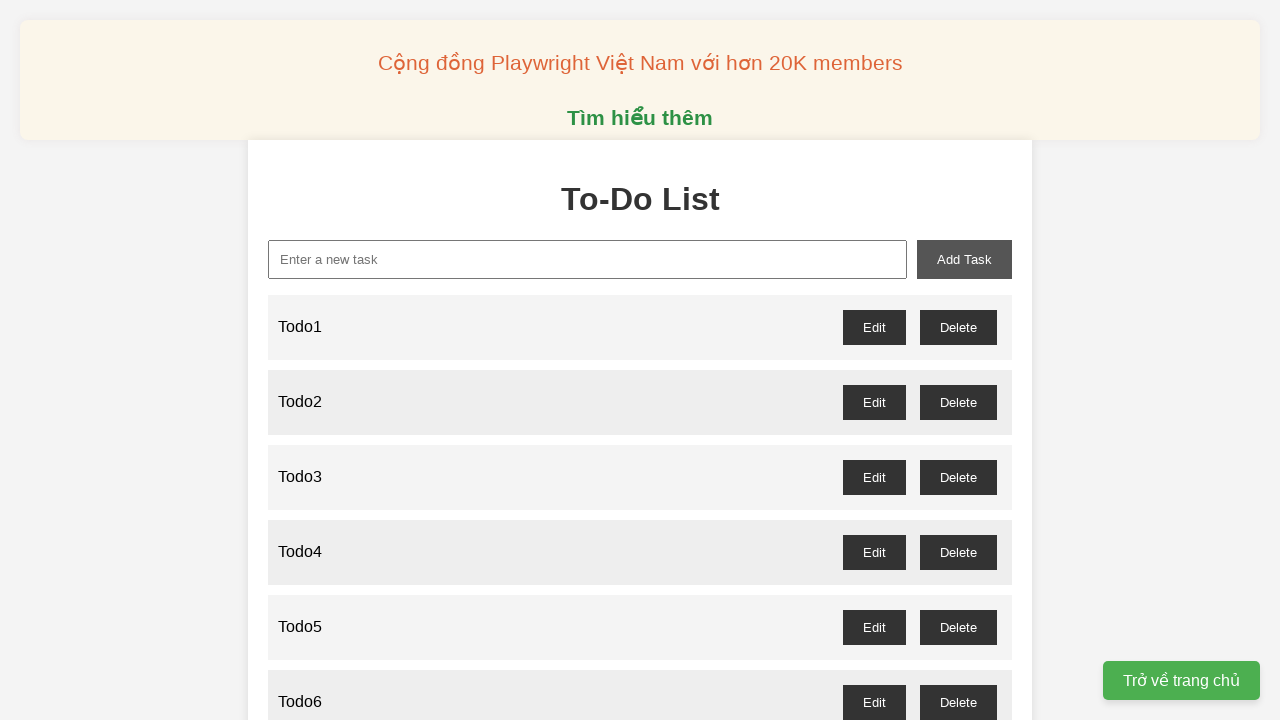

Filled new-task input with 'Todo73' on xpath=//input[@id='new-task']
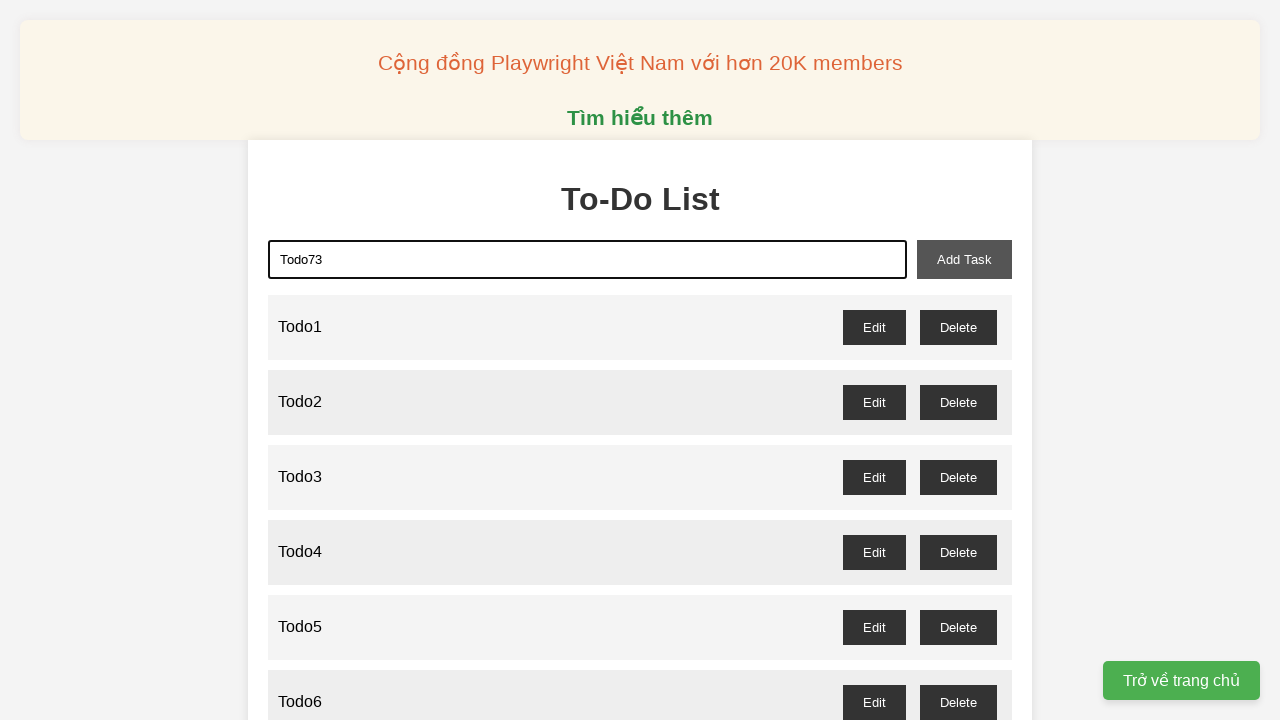

Clicked add-task button to add Todo73 at (964, 259) on xpath=//button[@id='add-task']
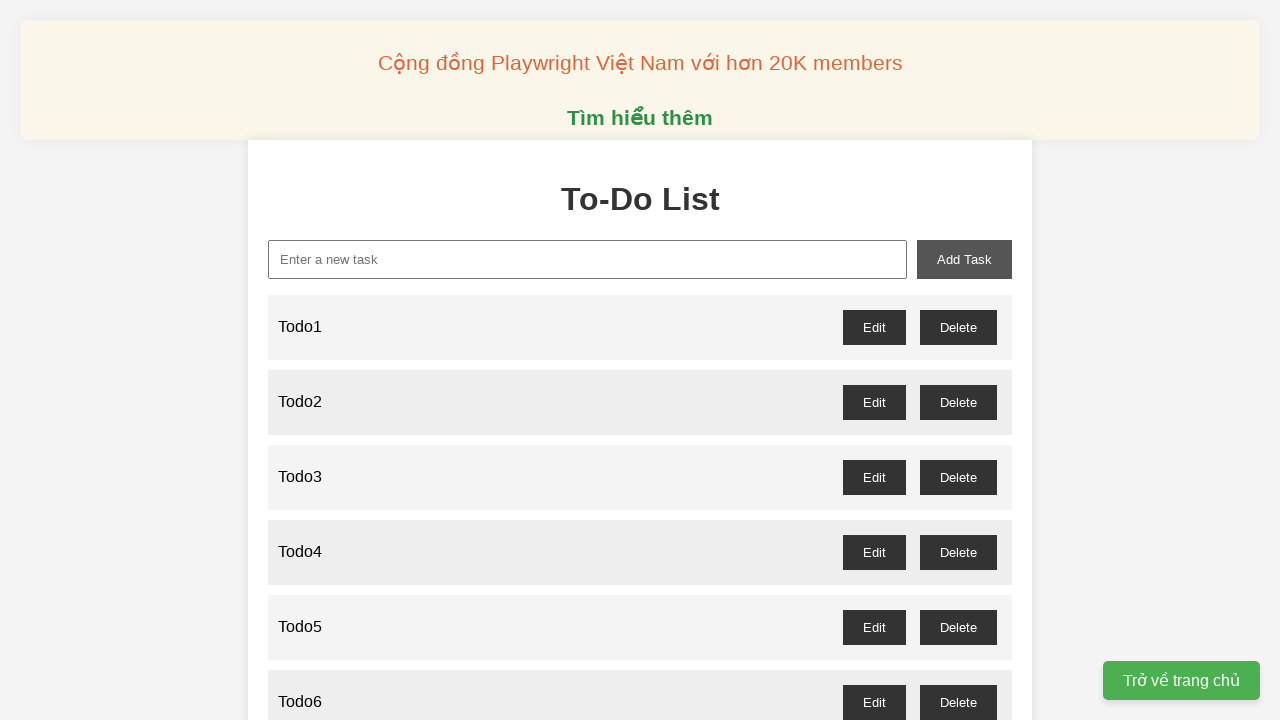

Filled new-task input with 'Todo74' on xpath=//input[@id='new-task']
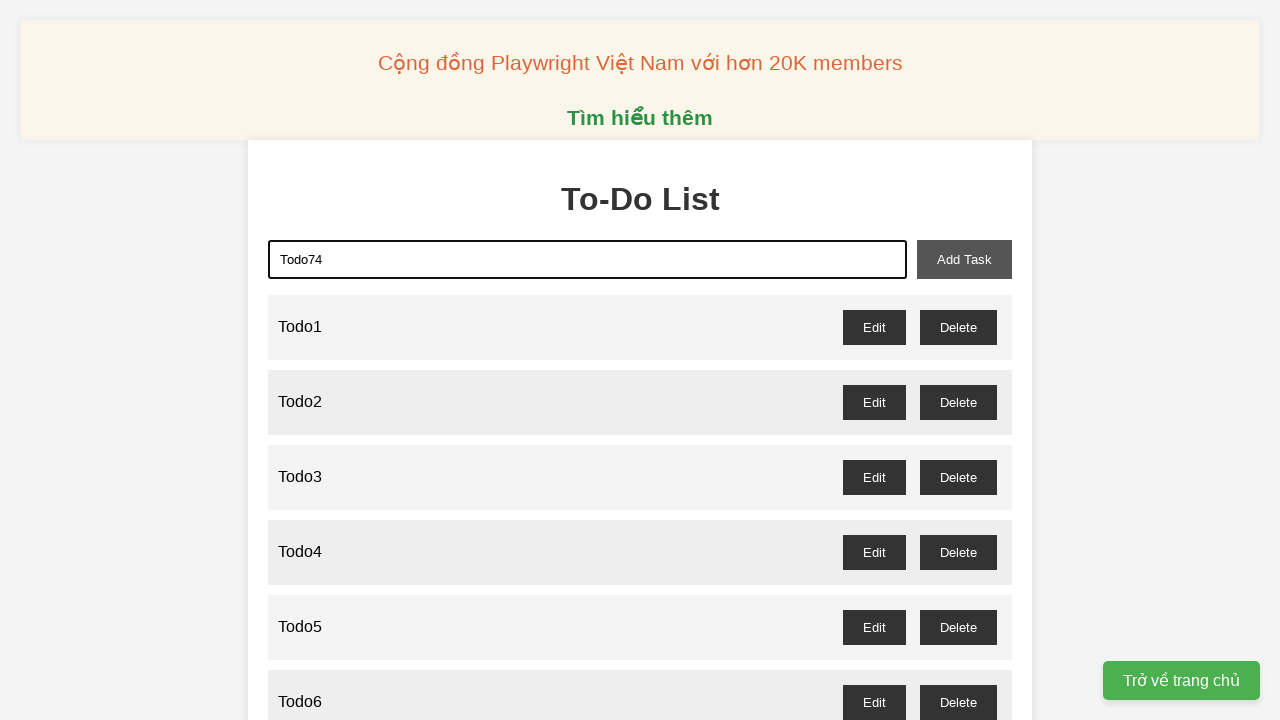

Clicked add-task button to add Todo74 at (964, 259) on xpath=//button[@id='add-task']
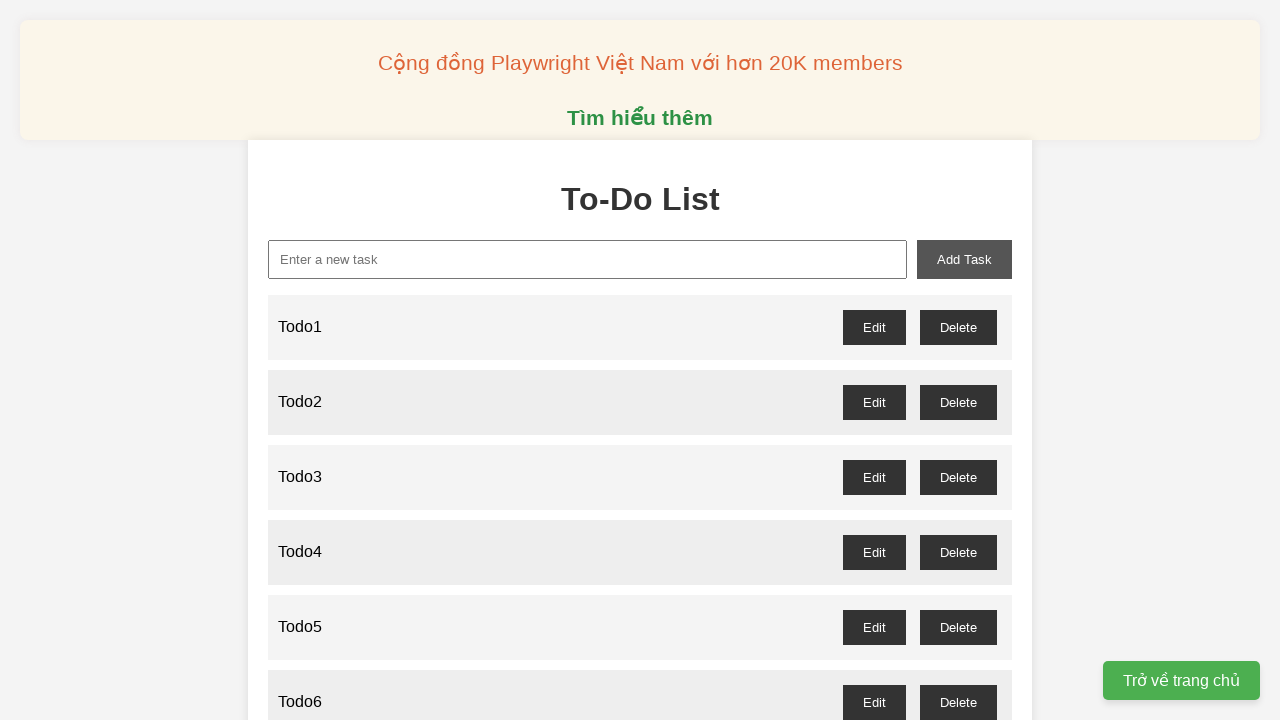

Filled new-task input with 'Todo75' on xpath=//input[@id='new-task']
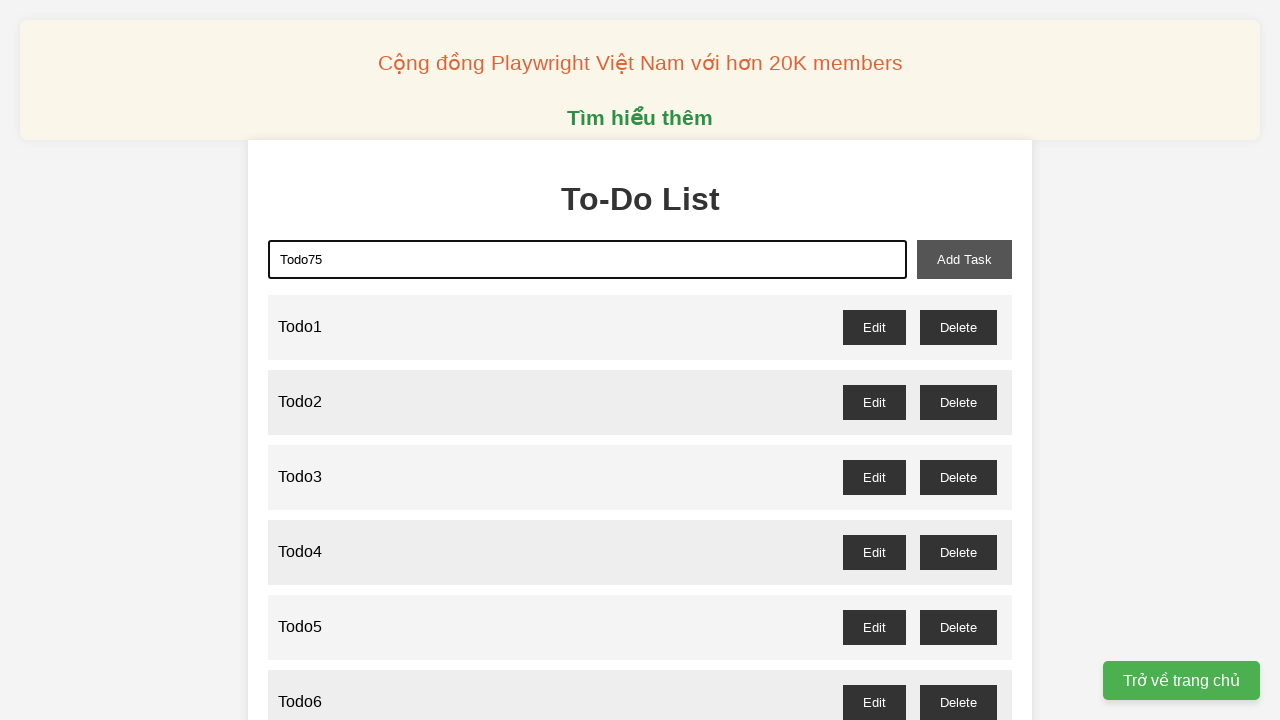

Clicked add-task button to add Todo75 at (964, 259) on xpath=//button[@id='add-task']
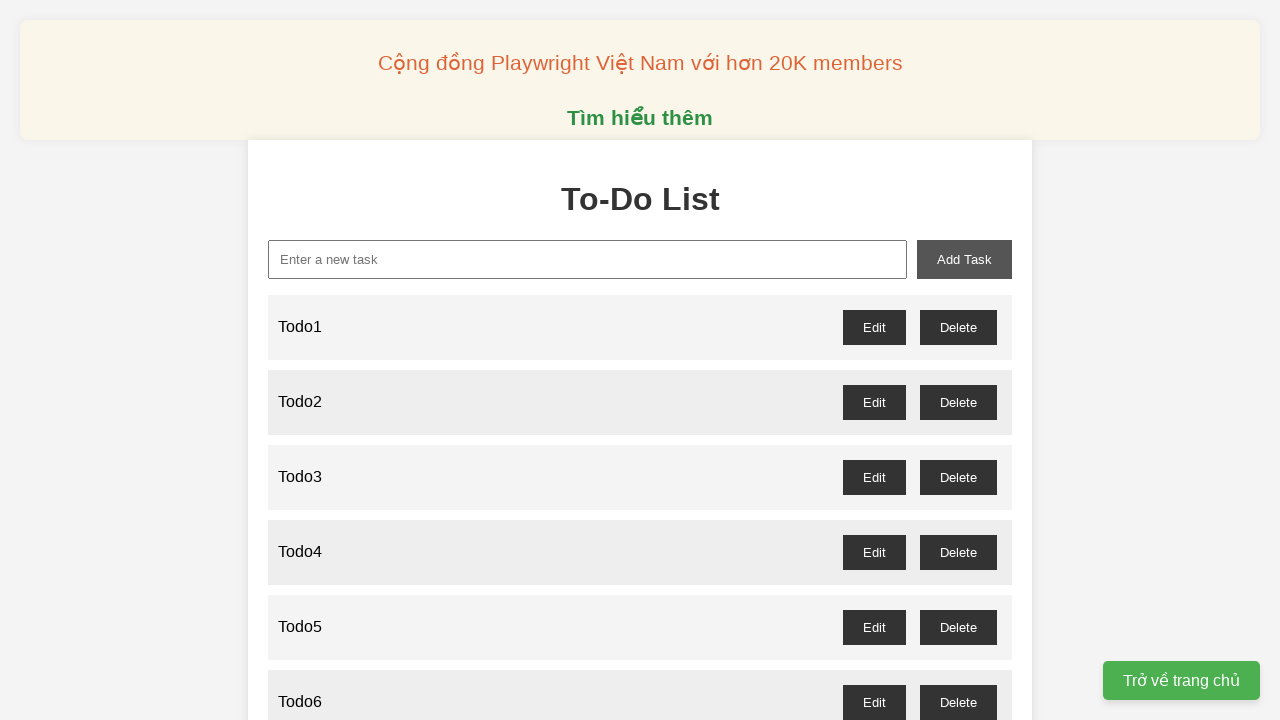

Filled new-task input with 'Todo76' on xpath=//input[@id='new-task']
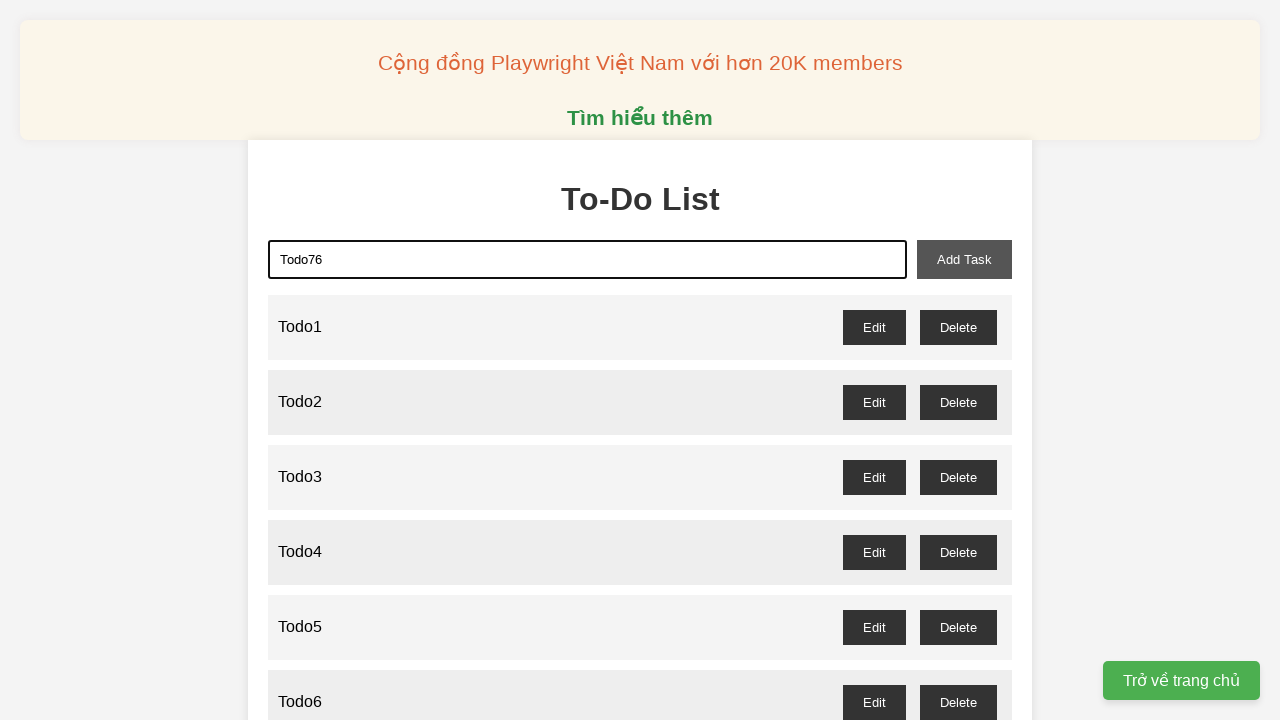

Clicked add-task button to add Todo76 at (964, 259) on xpath=//button[@id='add-task']
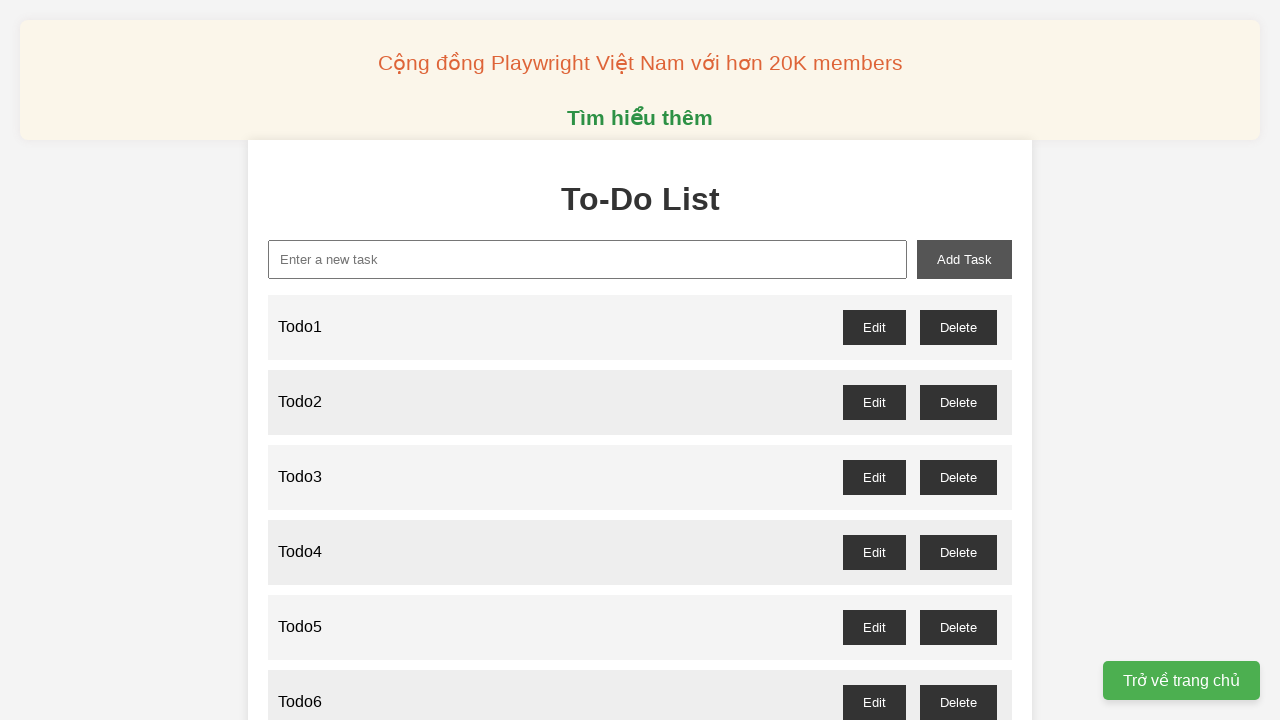

Filled new-task input with 'Todo77' on xpath=//input[@id='new-task']
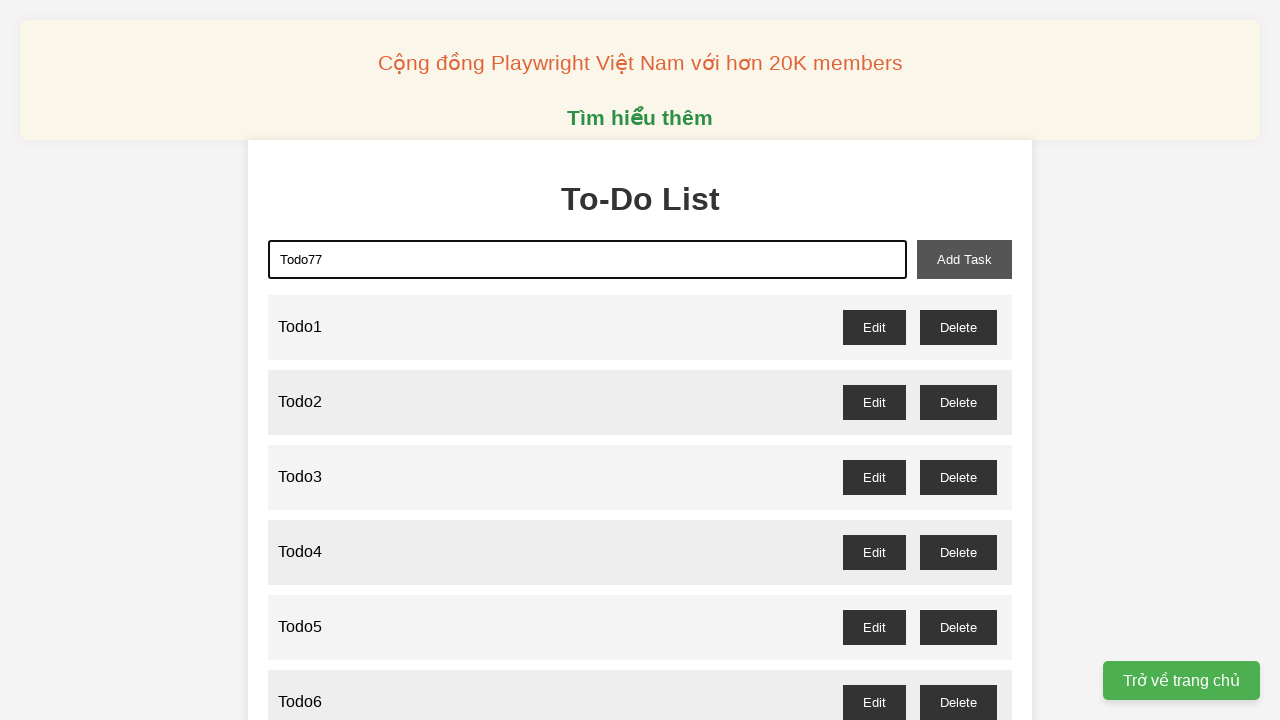

Clicked add-task button to add Todo77 at (964, 259) on xpath=//button[@id='add-task']
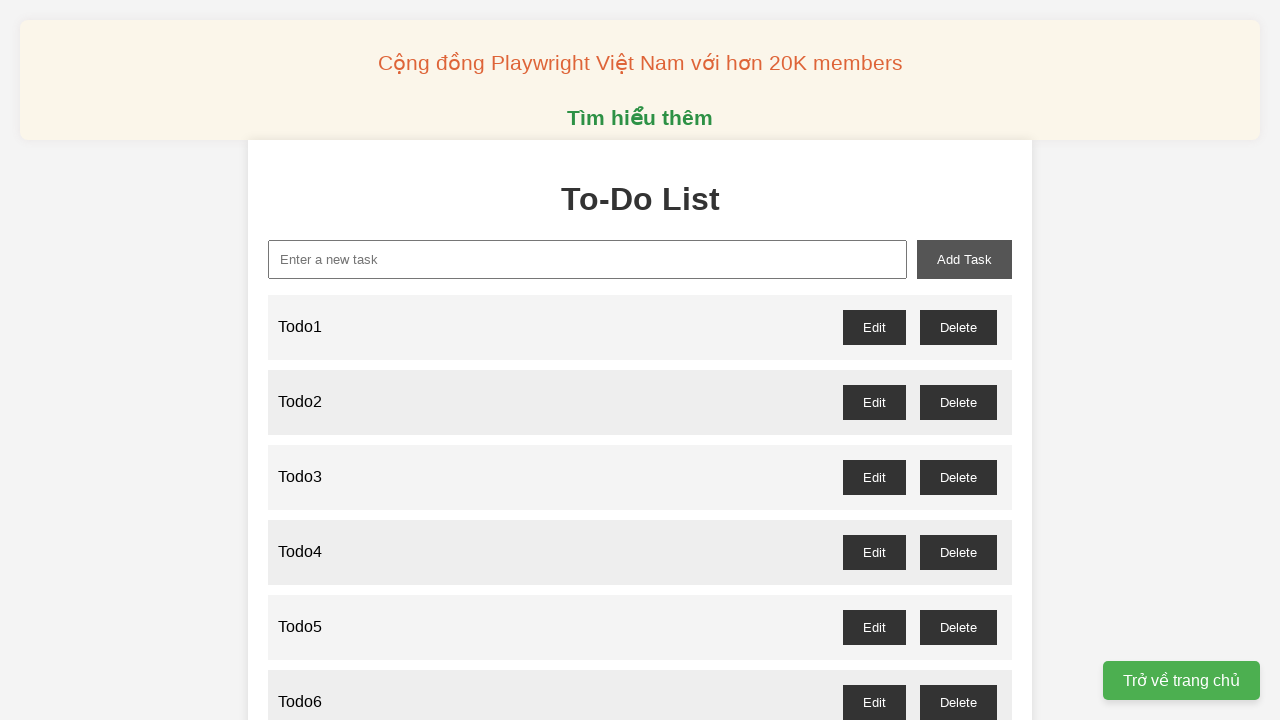

Filled new-task input with 'Todo78' on xpath=//input[@id='new-task']
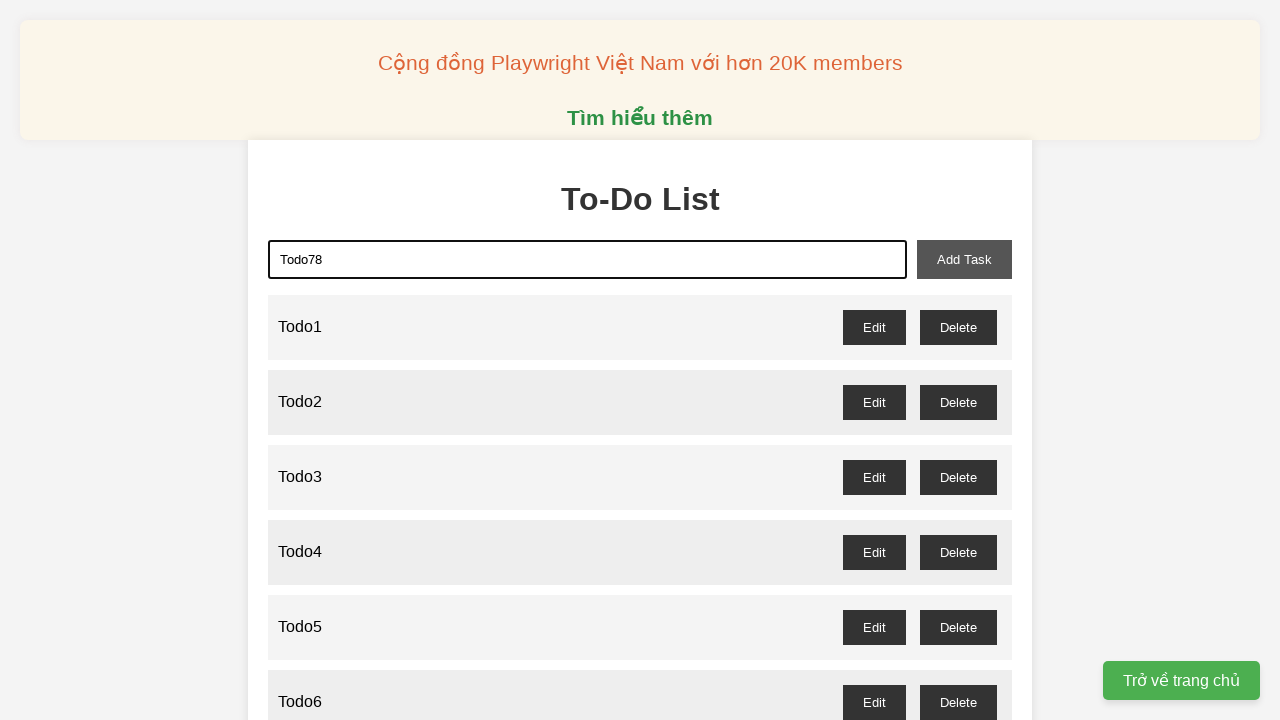

Clicked add-task button to add Todo78 at (964, 259) on xpath=//button[@id='add-task']
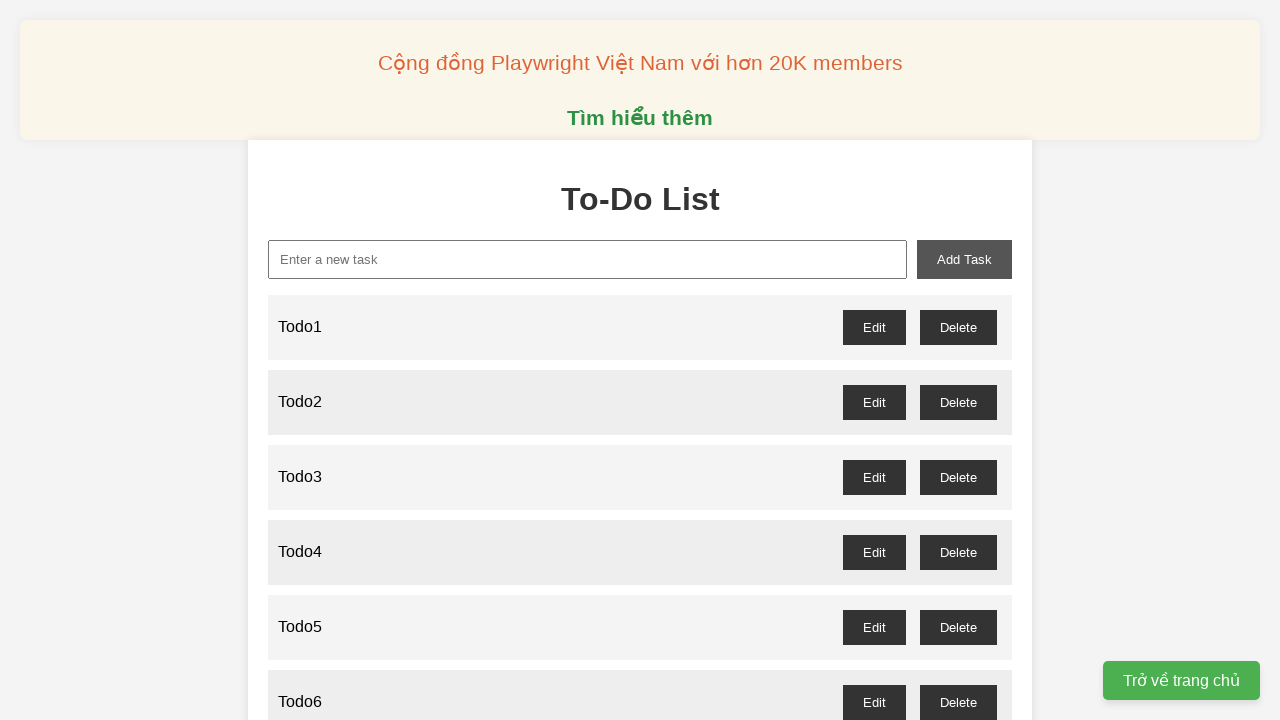

Filled new-task input with 'Todo79' on xpath=//input[@id='new-task']
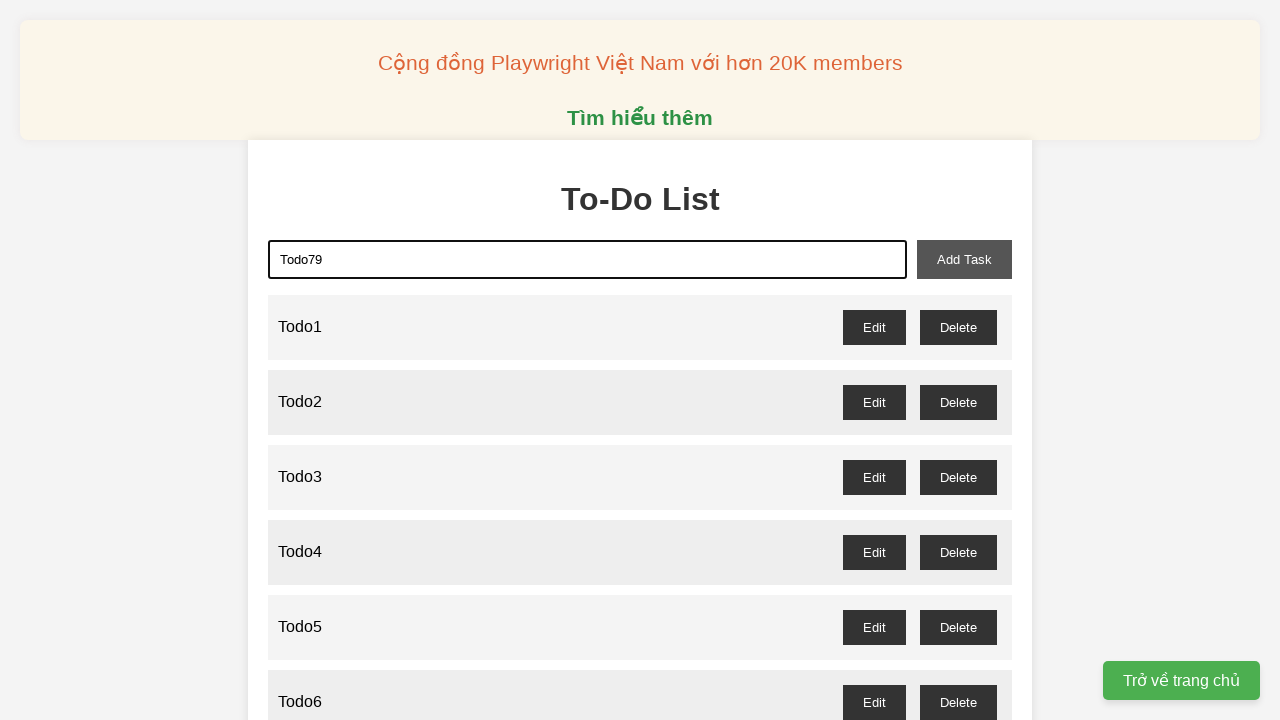

Clicked add-task button to add Todo79 at (964, 259) on xpath=//button[@id='add-task']
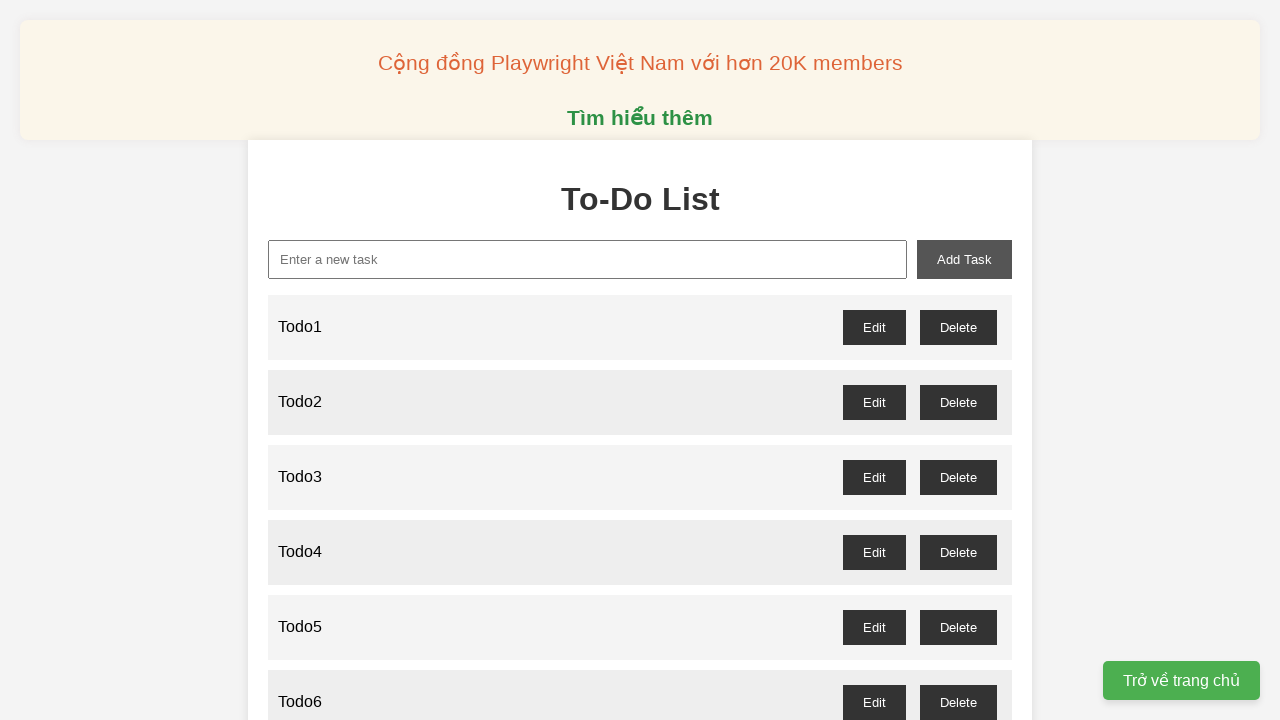

Filled new-task input with 'Todo80' on xpath=//input[@id='new-task']
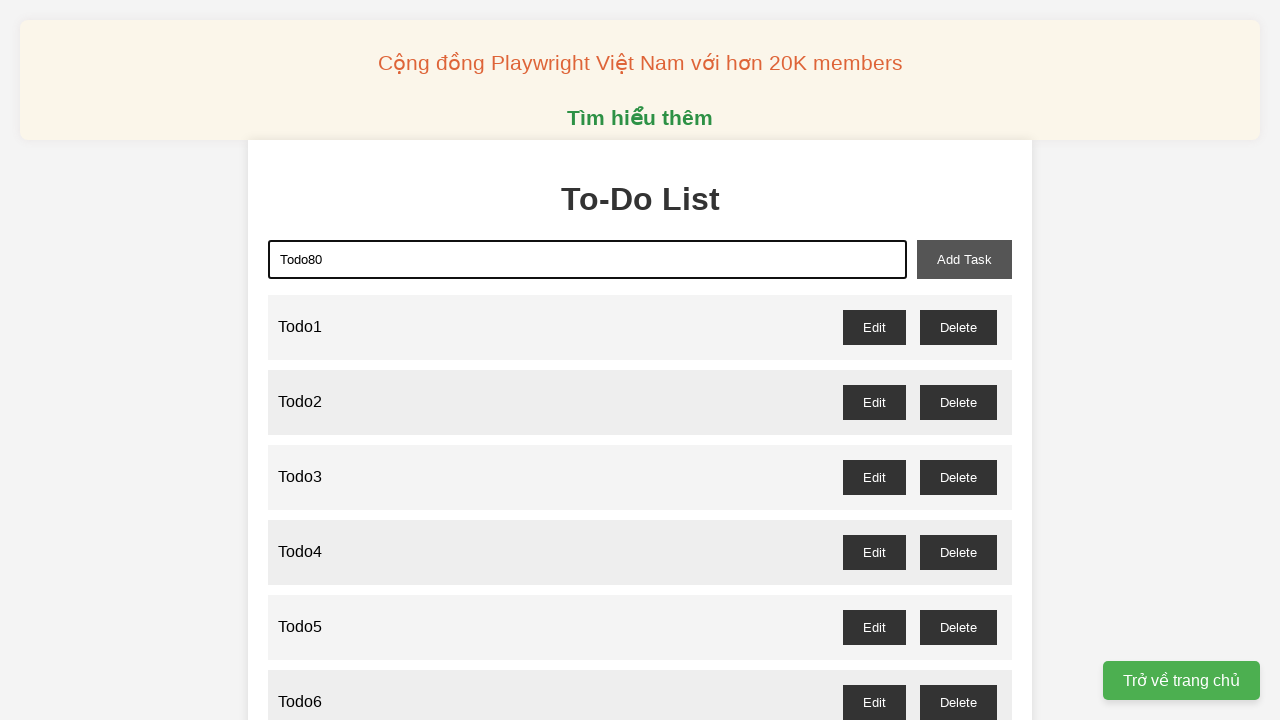

Clicked add-task button to add Todo80 at (964, 259) on xpath=//button[@id='add-task']
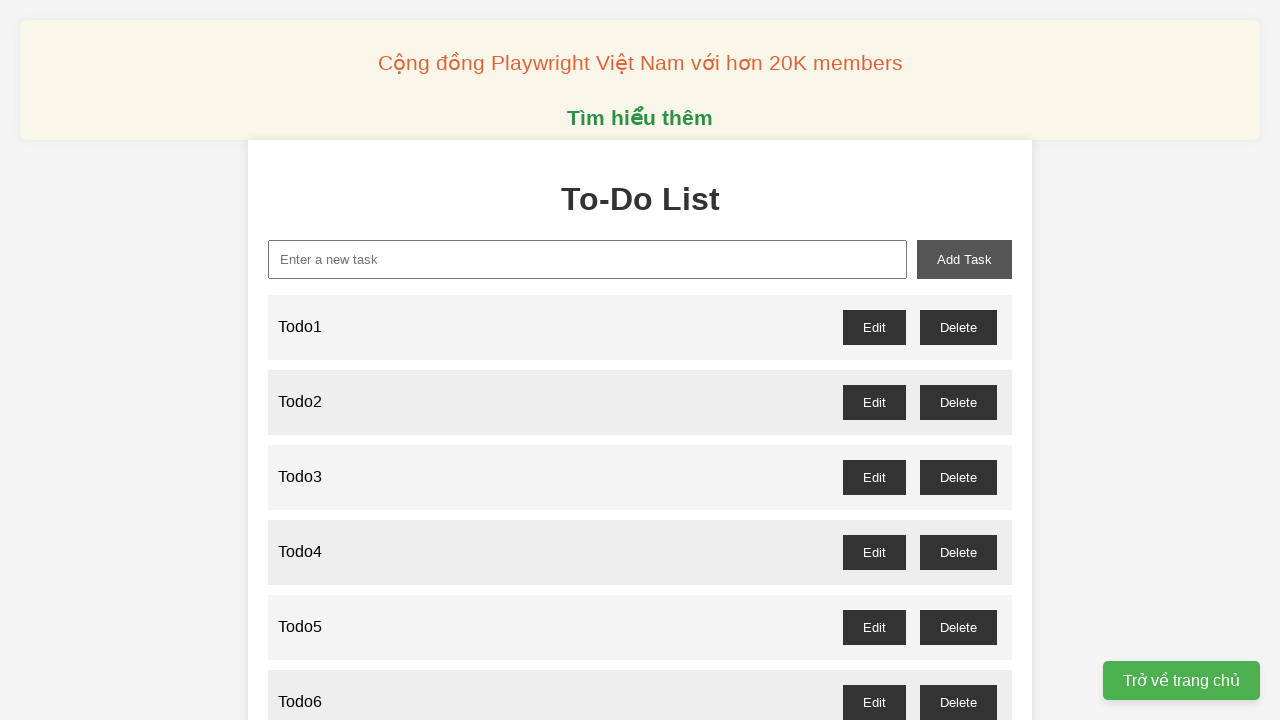

Filled new-task input with 'Todo81' on xpath=//input[@id='new-task']
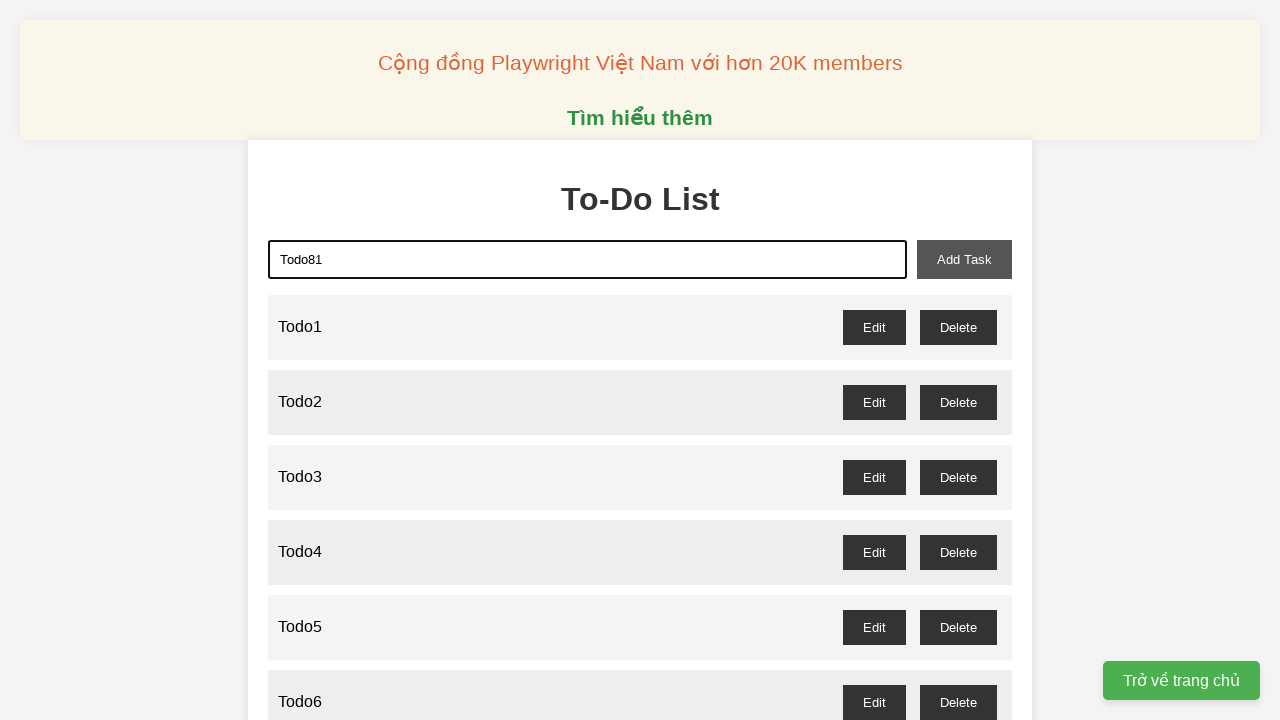

Clicked add-task button to add Todo81 at (964, 259) on xpath=//button[@id='add-task']
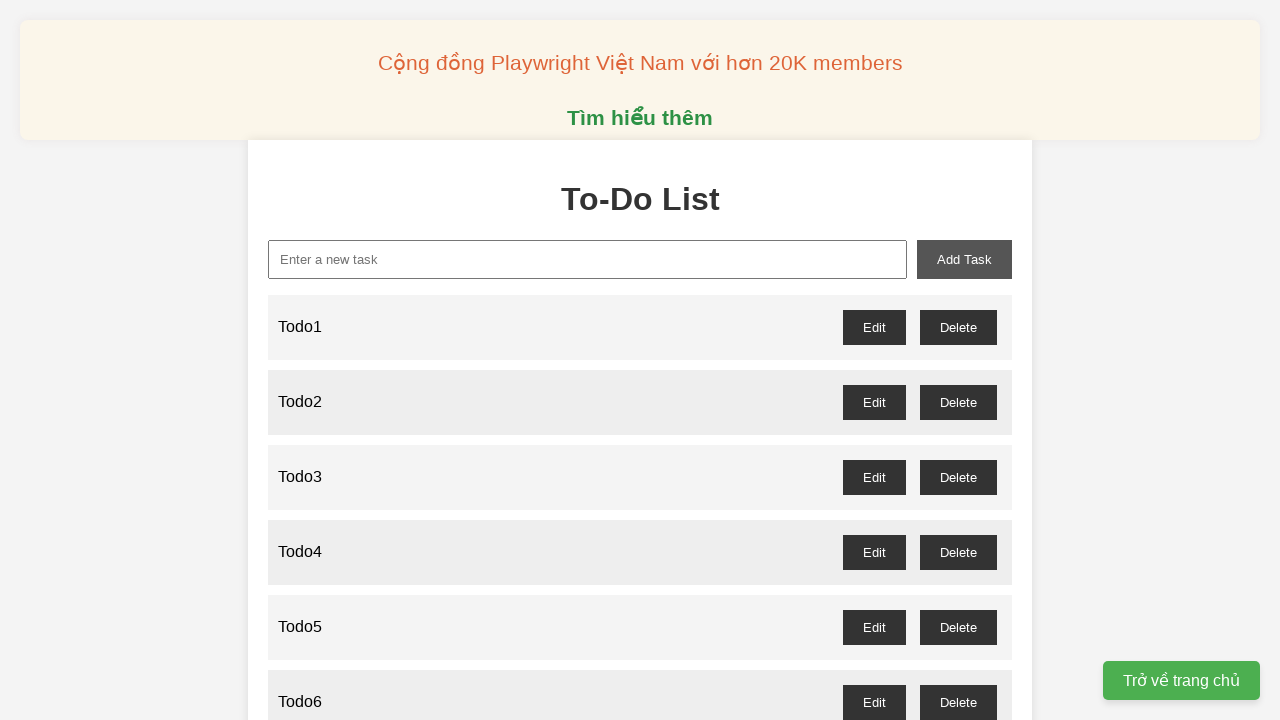

Filled new-task input with 'Todo82' on xpath=//input[@id='new-task']
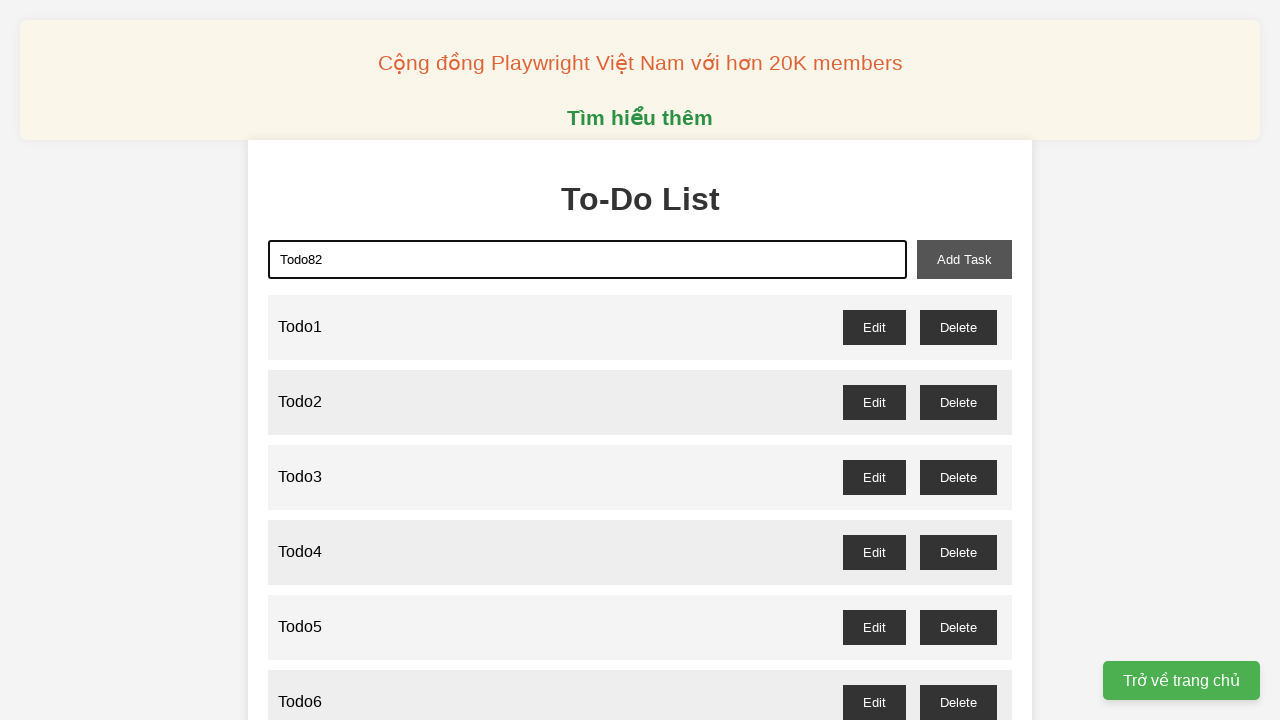

Clicked add-task button to add Todo82 at (964, 259) on xpath=//button[@id='add-task']
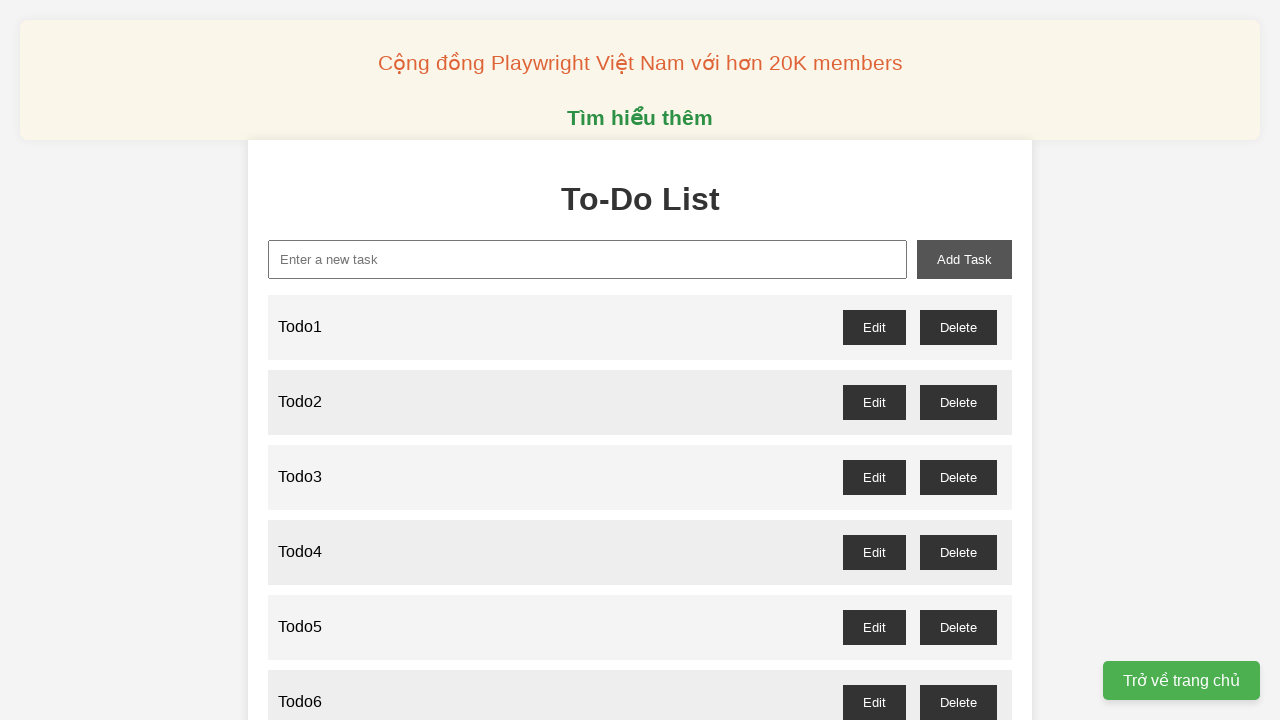

Filled new-task input with 'Todo83' on xpath=//input[@id='new-task']
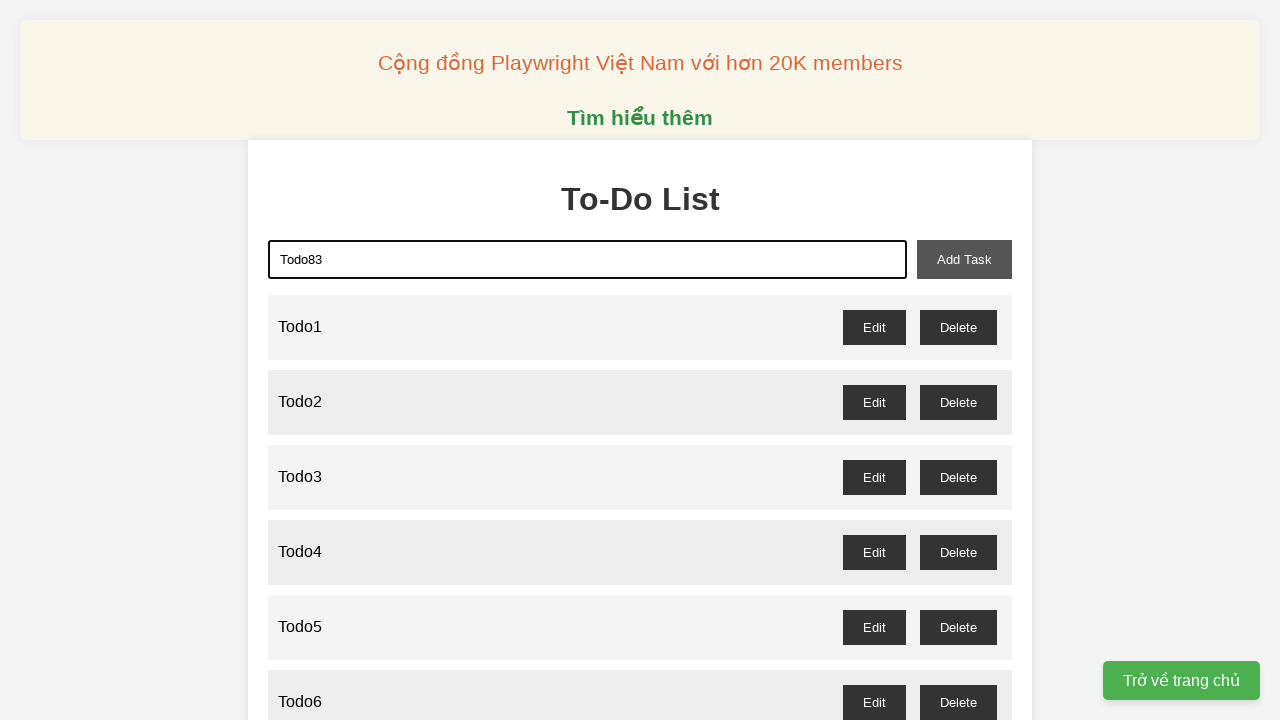

Clicked add-task button to add Todo83 at (964, 259) on xpath=//button[@id='add-task']
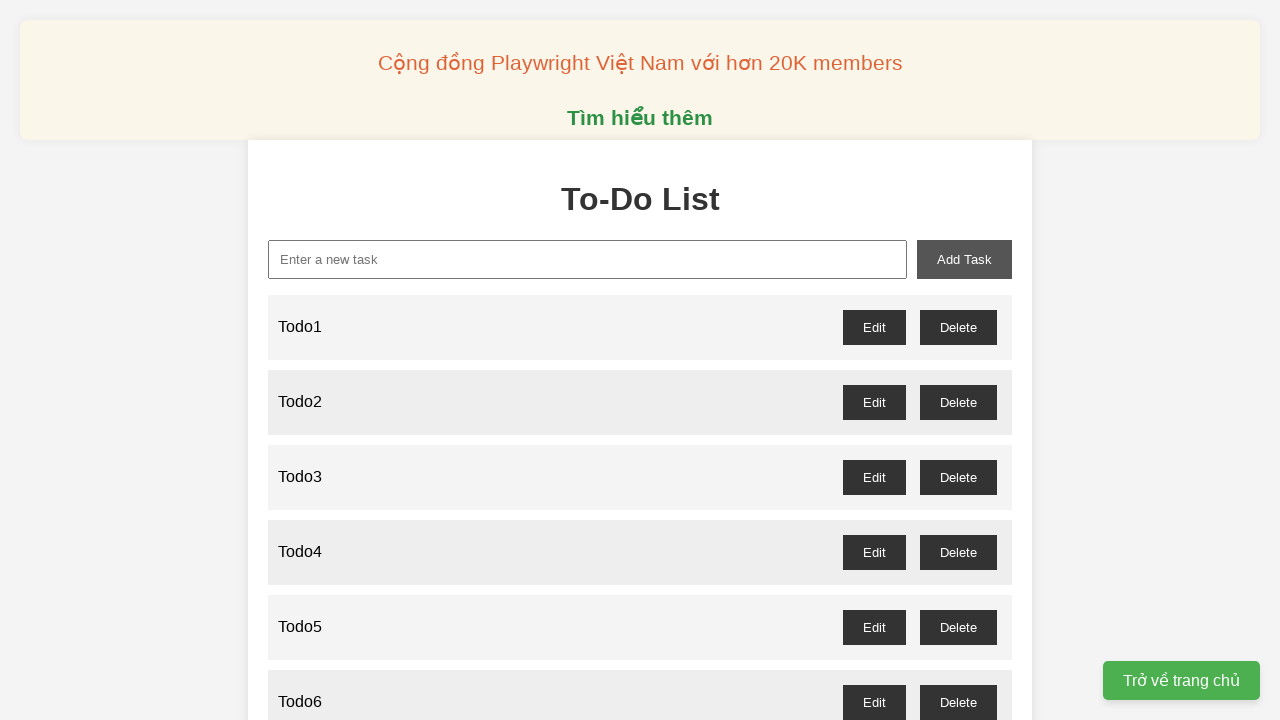

Filled new-task input with 'Todo84' on xpath=//input[@id='new-task']
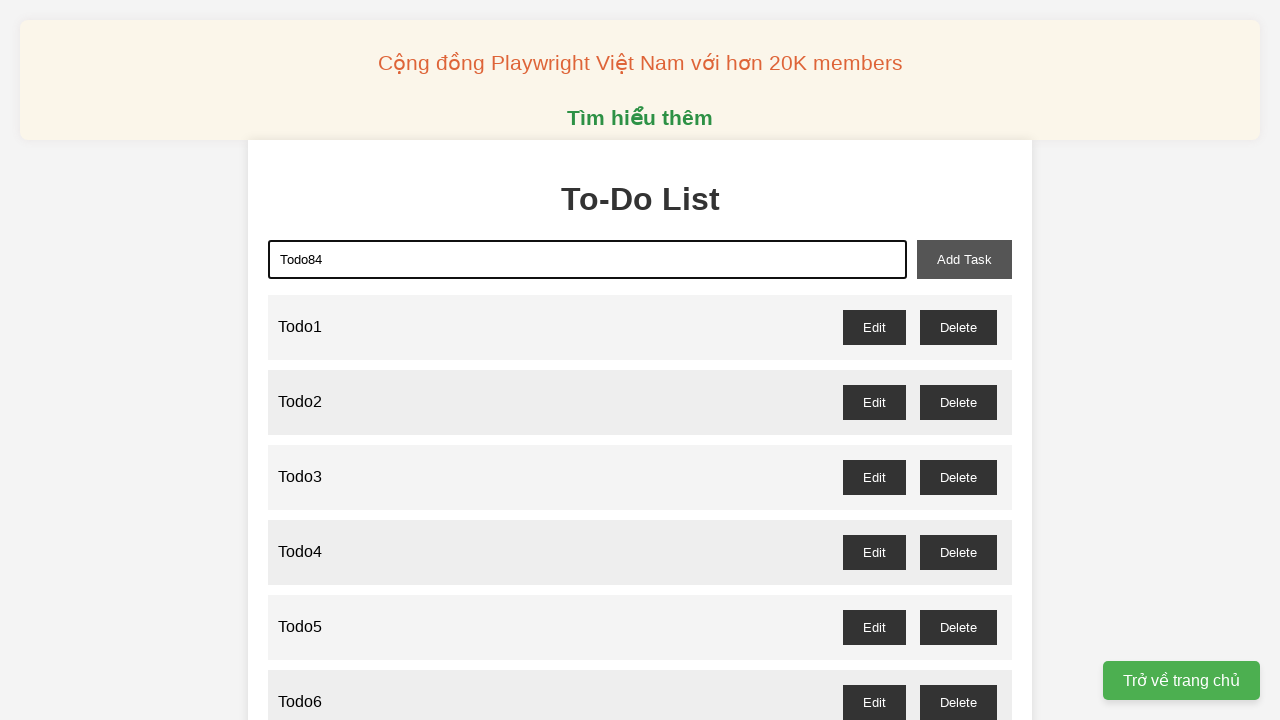

Clicked add-task button to add Todo84 at (964, 259) on xpath=//button[@id='add-task']
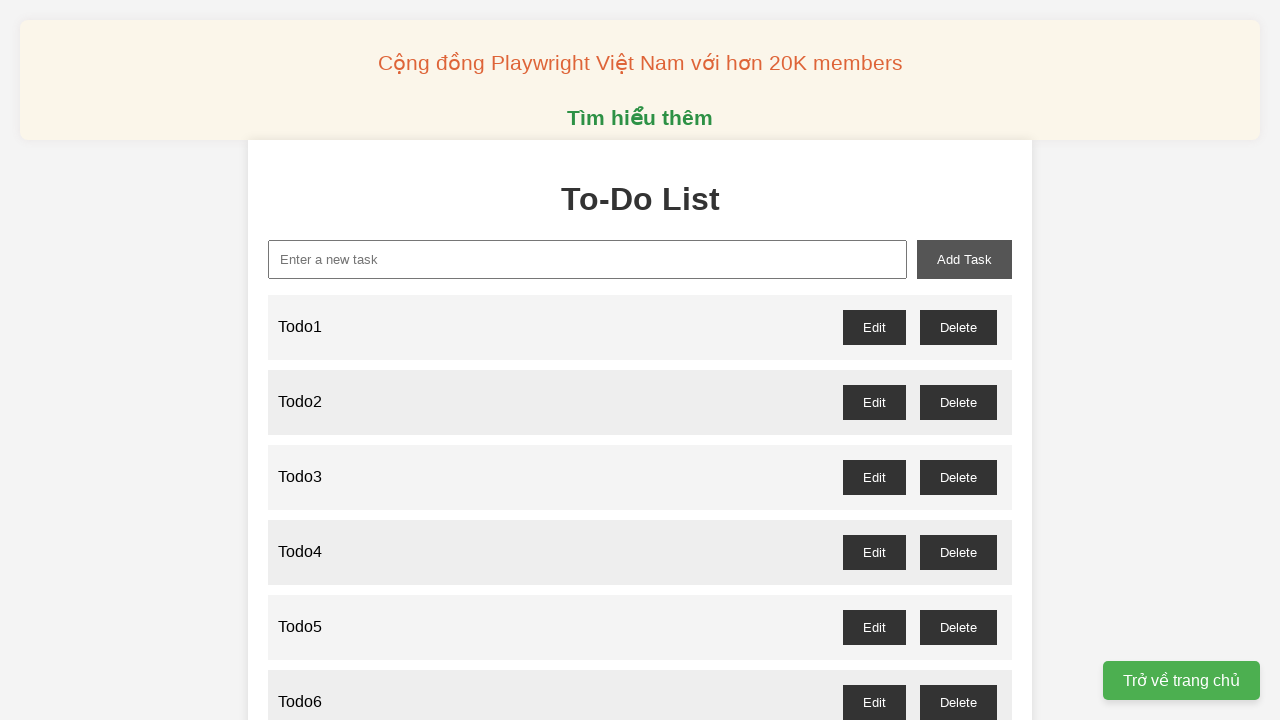

Filled new-task input with 'Todo85' on xpath=//input[@id='new-task']
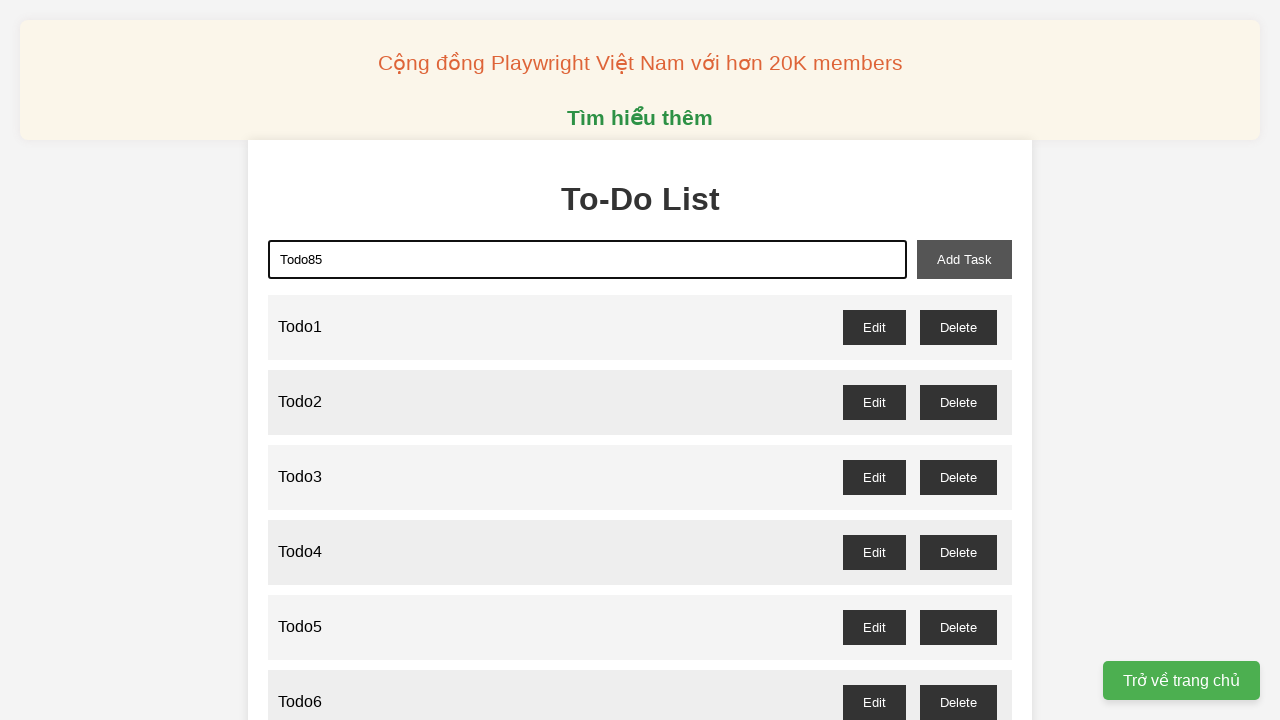

Clicked add-task button to add Todo85 at (964, 259) on xpath=//button[@id='add-task']
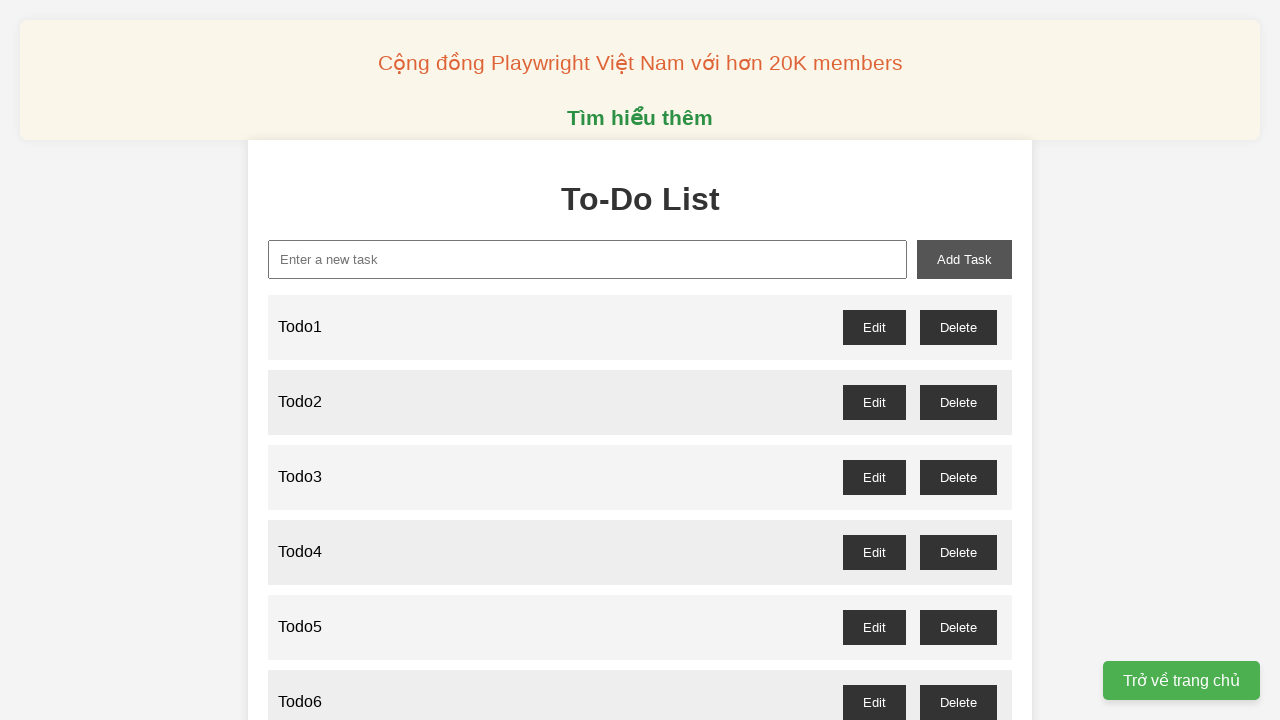

Filled new-task input with 'Todo86' on xpath=//input[@id='new-task']
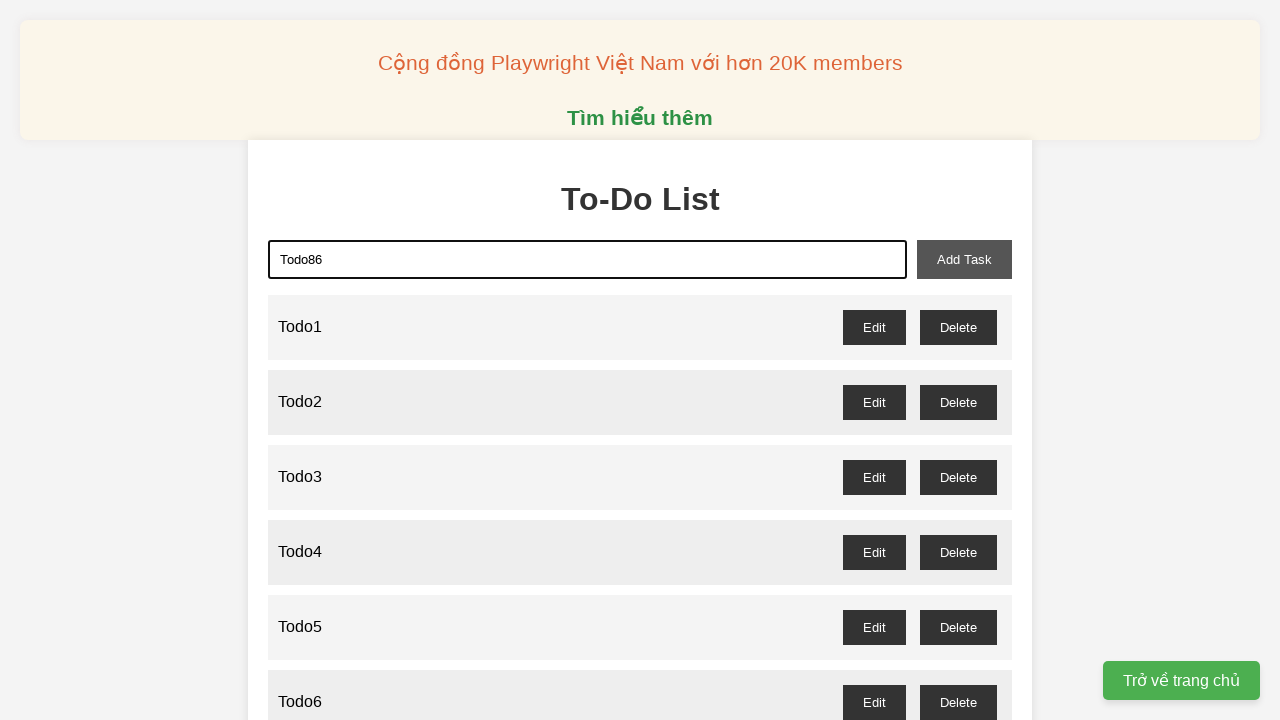

Clicked add-task button to add Todo86 at (964, 259) on xpath=//button[@id='add-task']
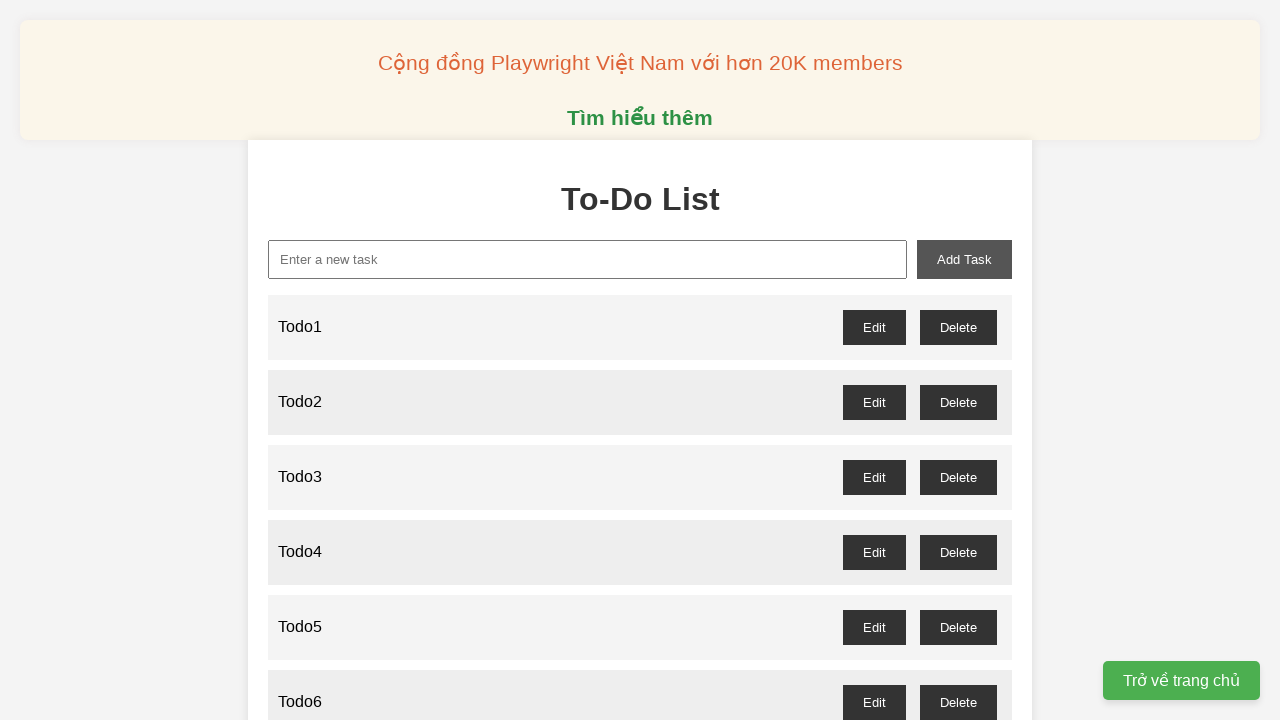

Filled new-task input with 'Todo87' on xpath=//input[@id='new-task']
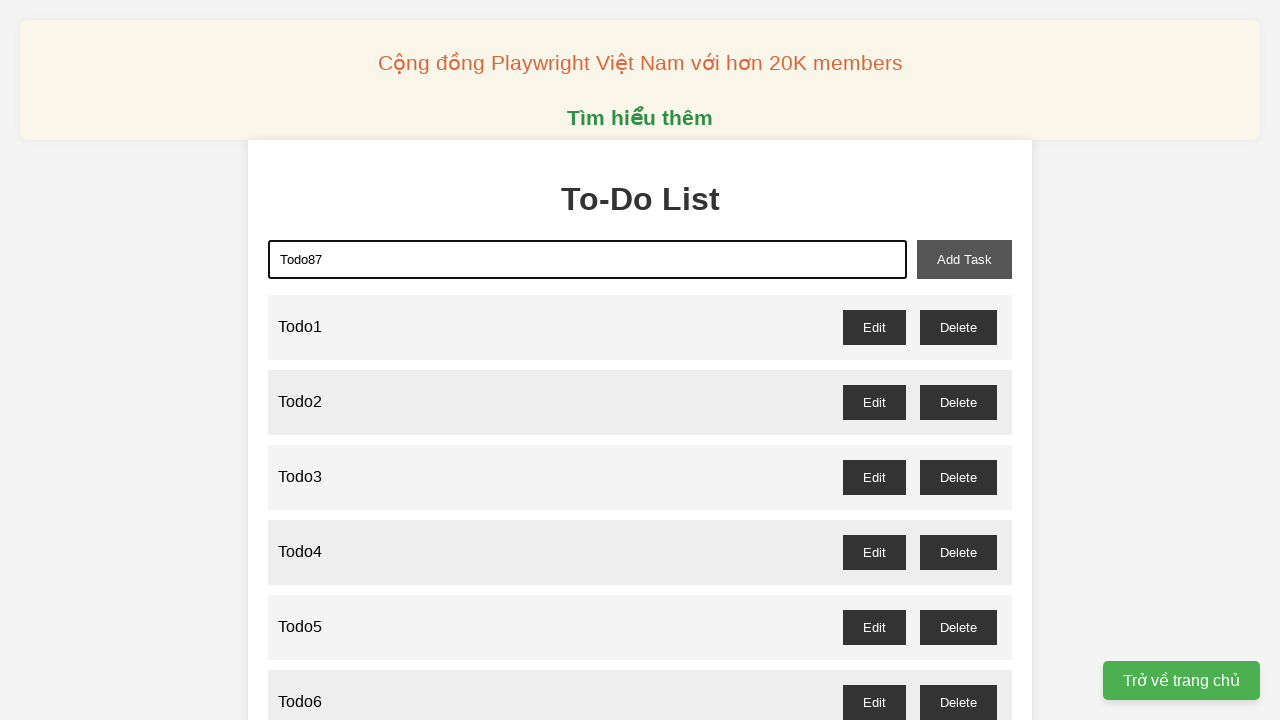

Clicked add-task button to add Todo87 at (964, 259) on xpath=//button[@id='add-task']
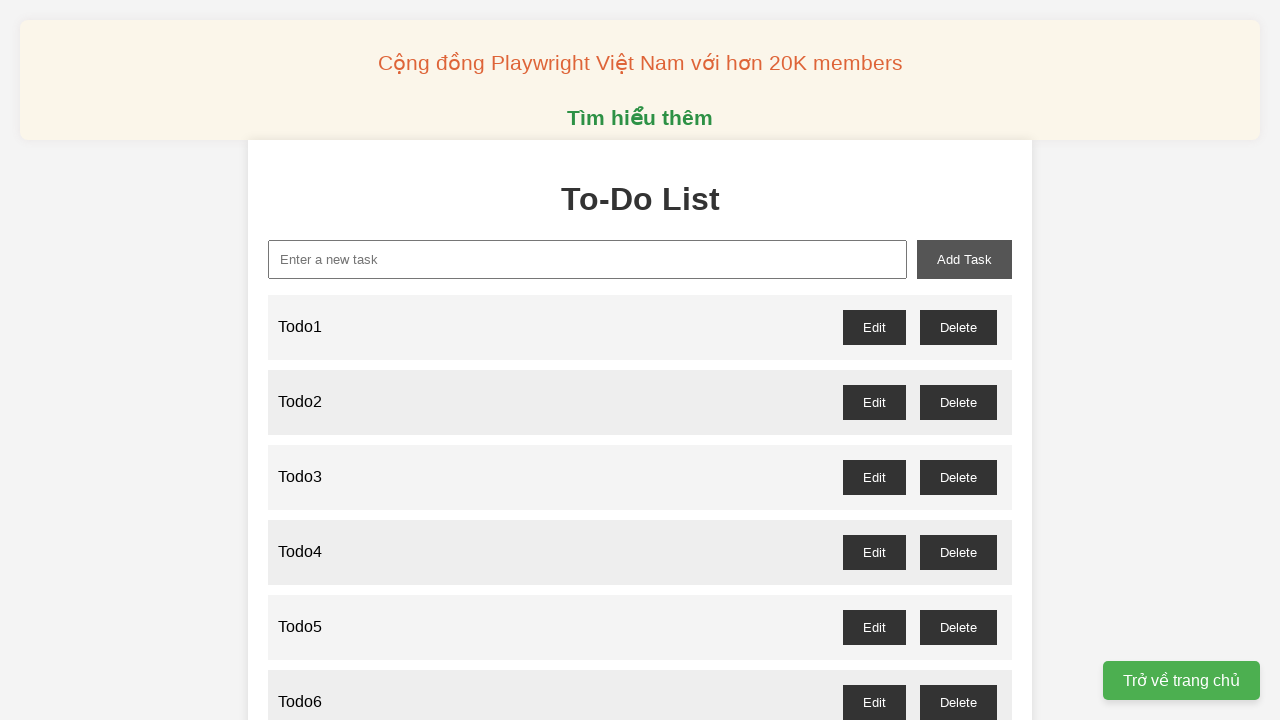

Filled new-task input with 'Todo88' on xpath=//input[@id='new-task']
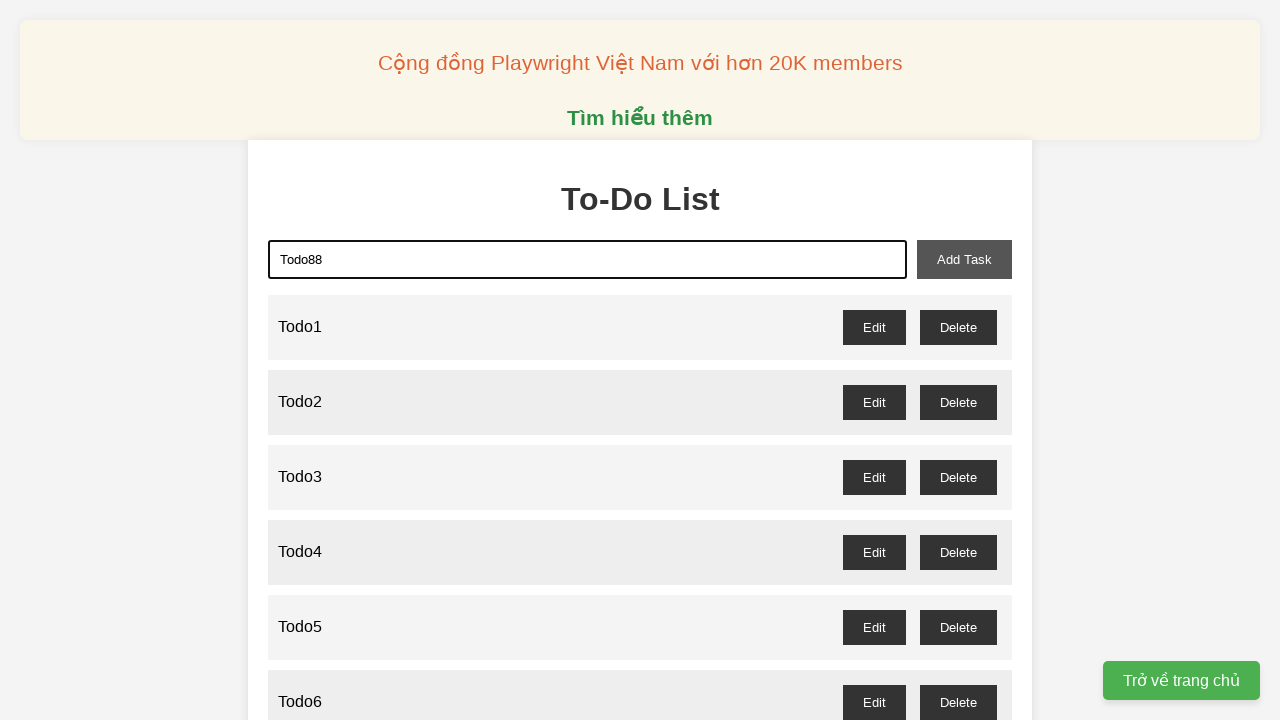

Clicked add-task button to add Todo88 at (964, 259) on xpath=//button[@id='add-task']
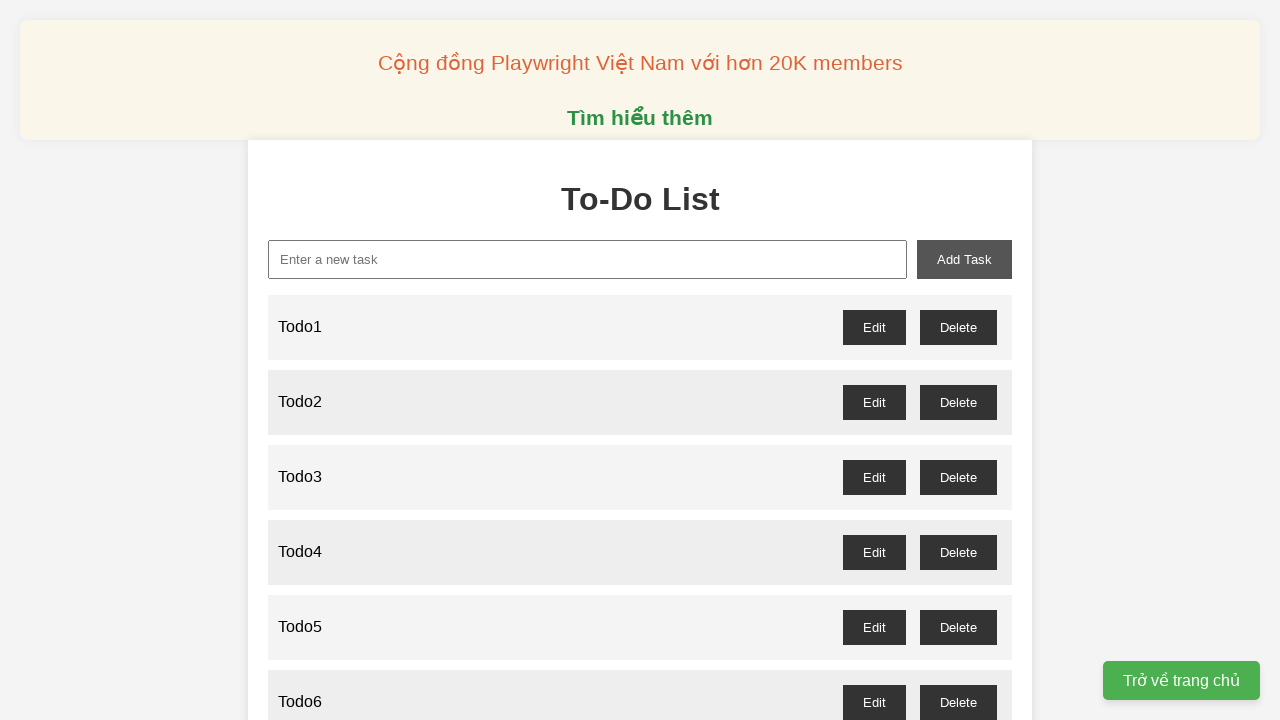

Filled new-task input with 'Todo89' on xpath=//input[@id='new-task']
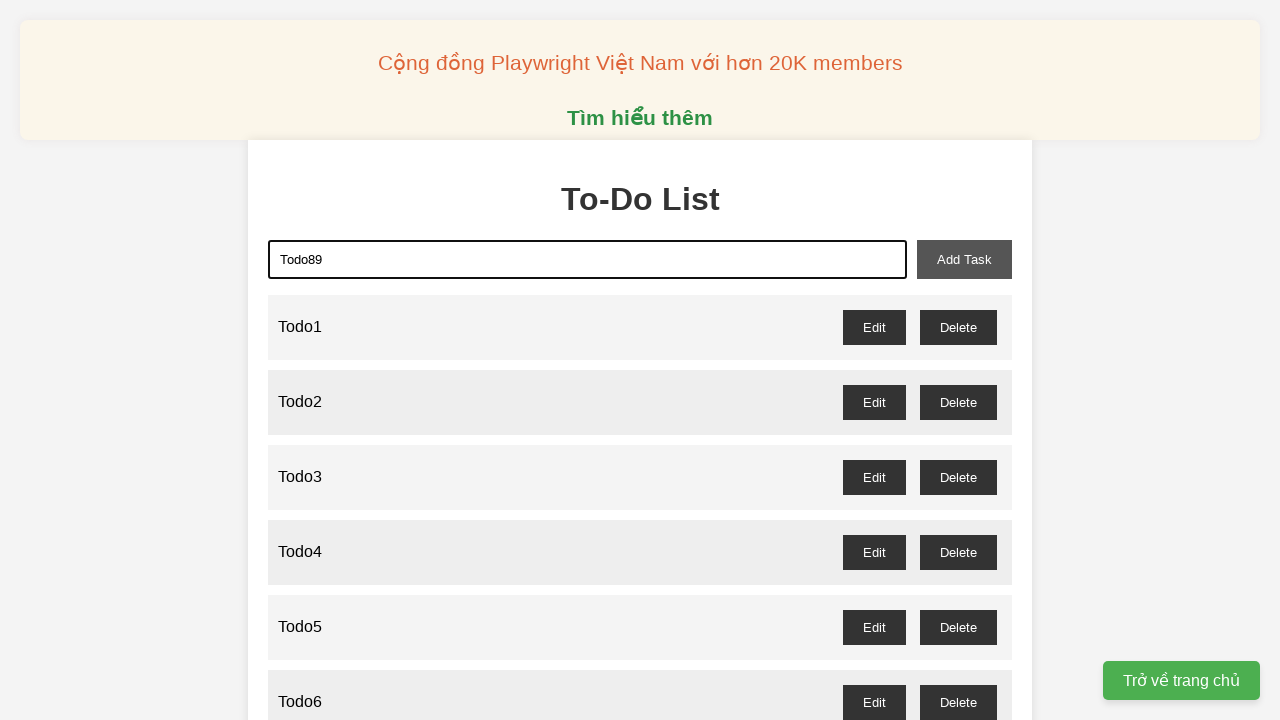

Clicked add-task button to add Todo89 at (964, 259) on xpath=//button[@id='add-task']
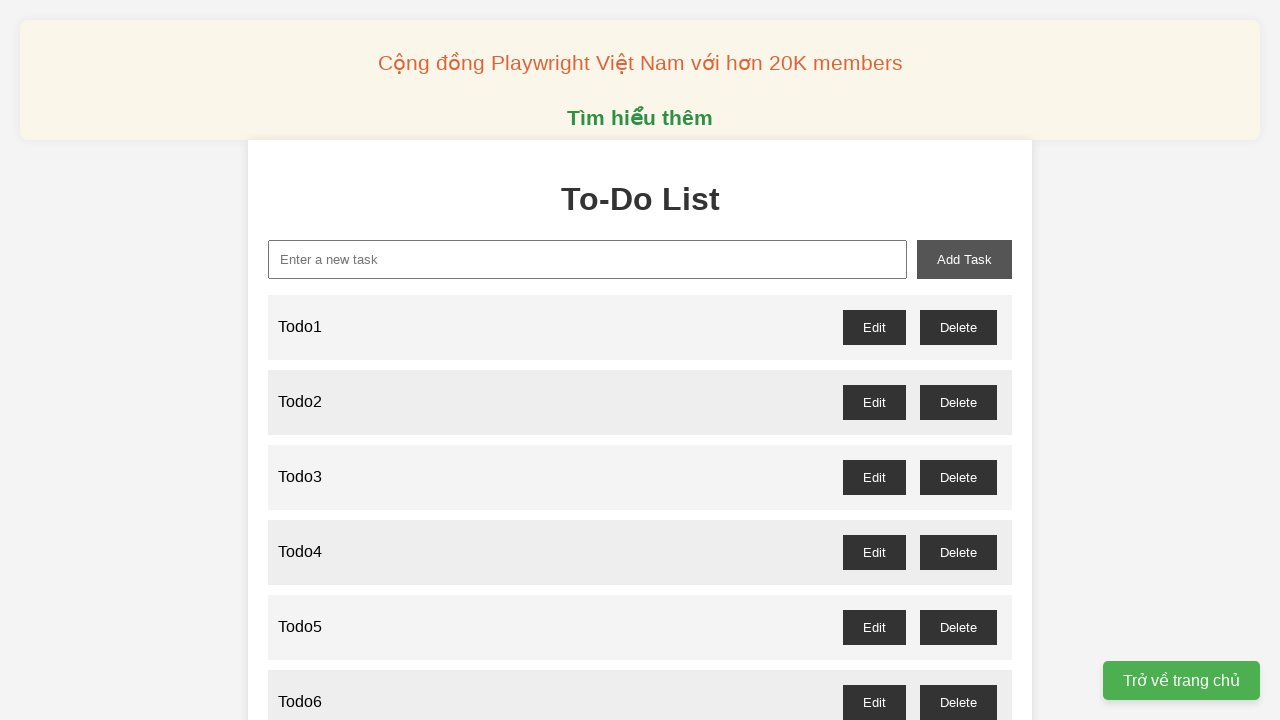

Filled new-task input with 'Todo90' on xpath=//input[@id='new-task']
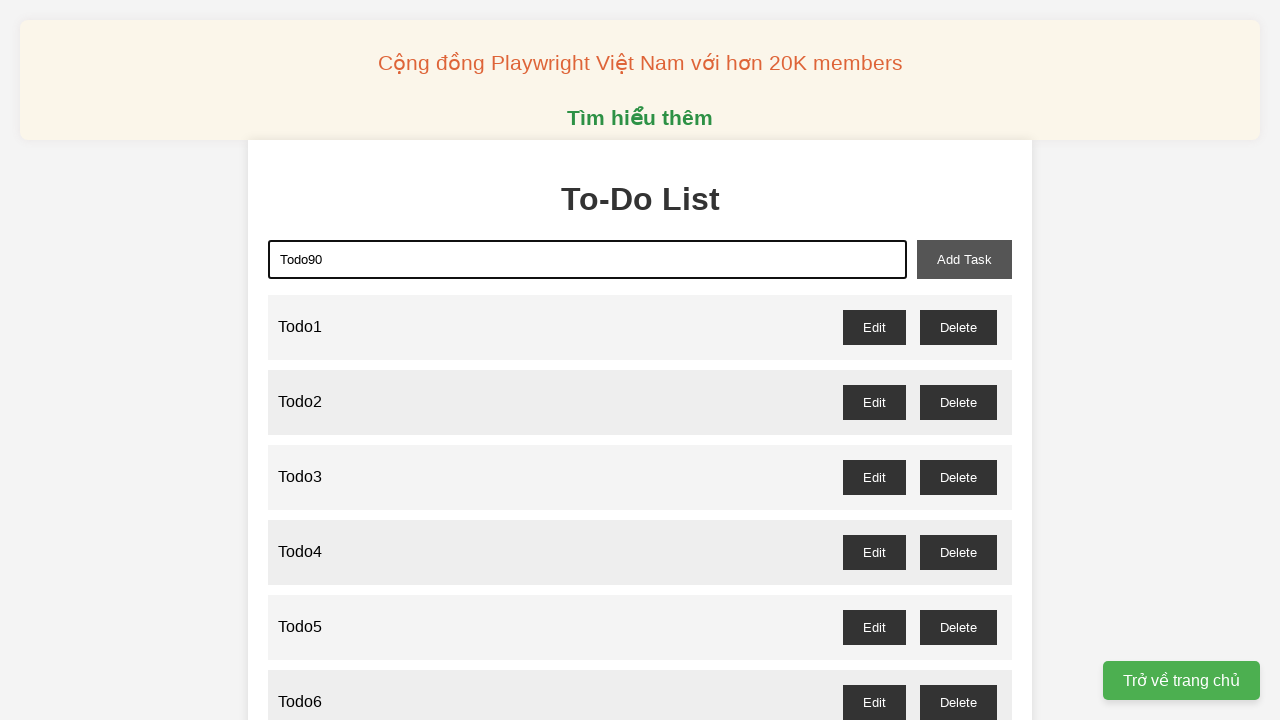

Clicked add-task button to add Todo90 at (964, 259) on xpath=//button[@id='add-task']
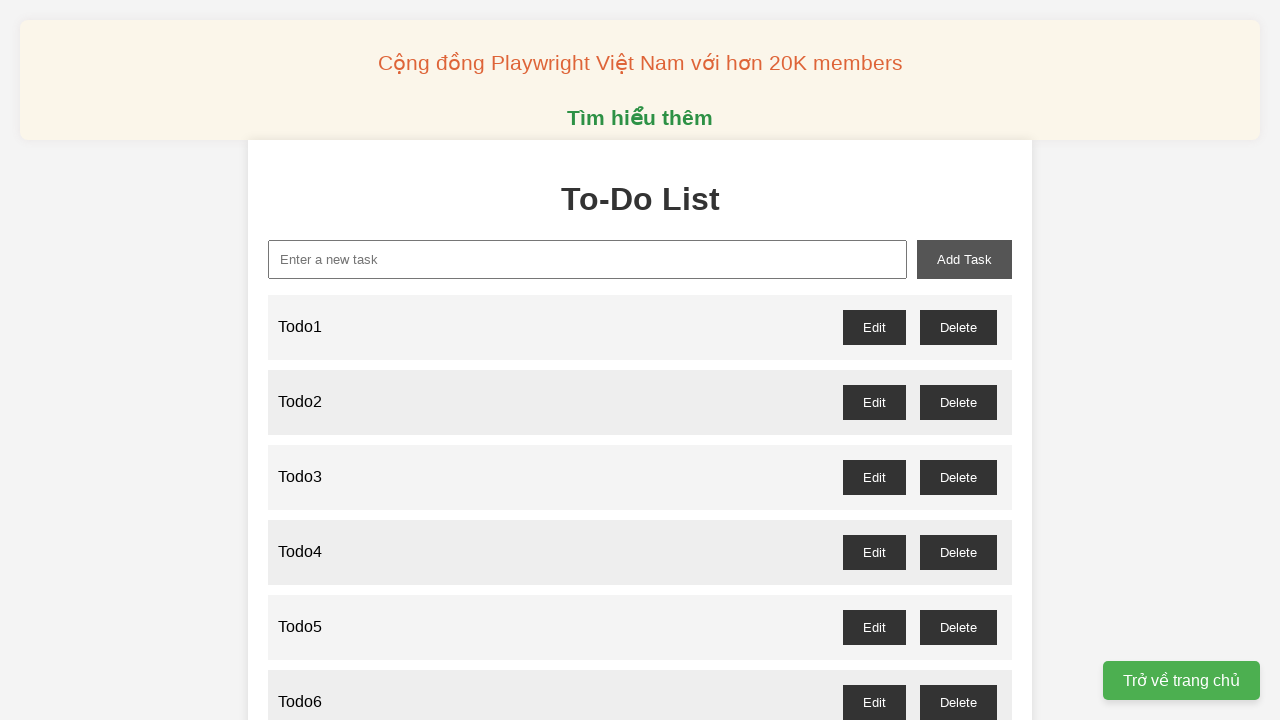

Filled new-task input with 'Todo91' on xpath=//input[@id='new-task']
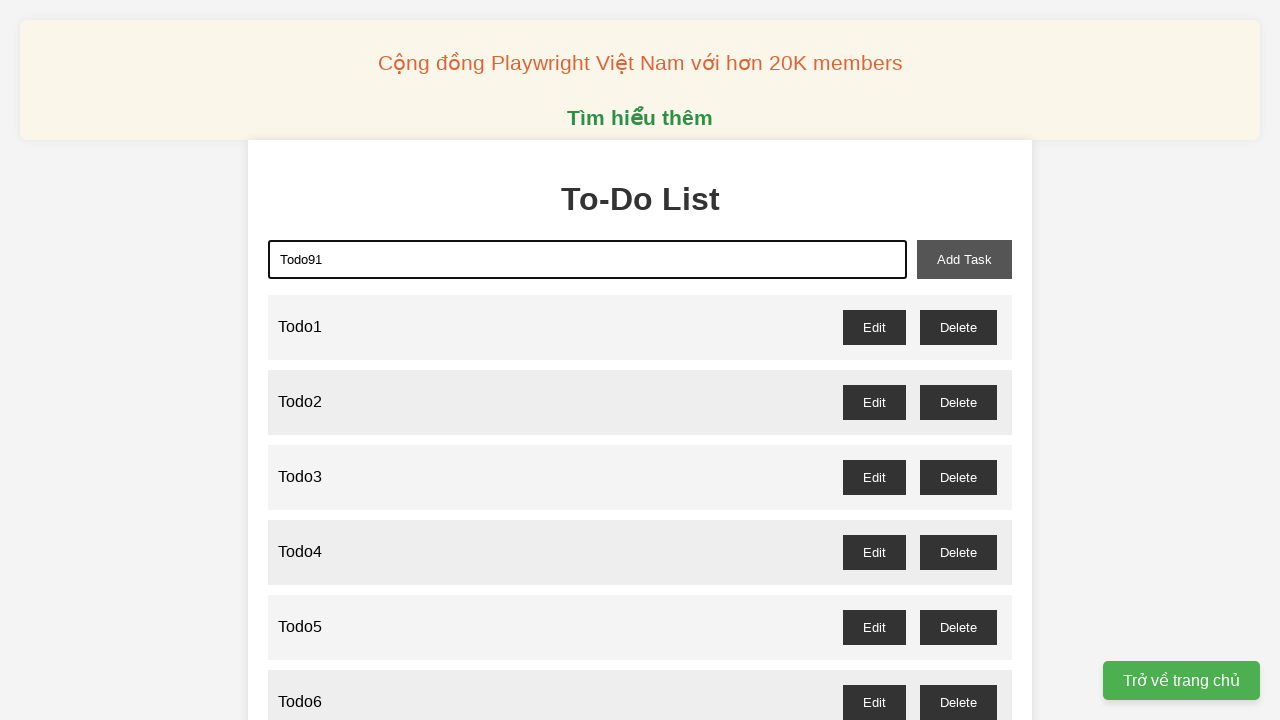

Clicked add-task button to add Todo91 at (964, 259) on xpath=//button[@id='add-task']
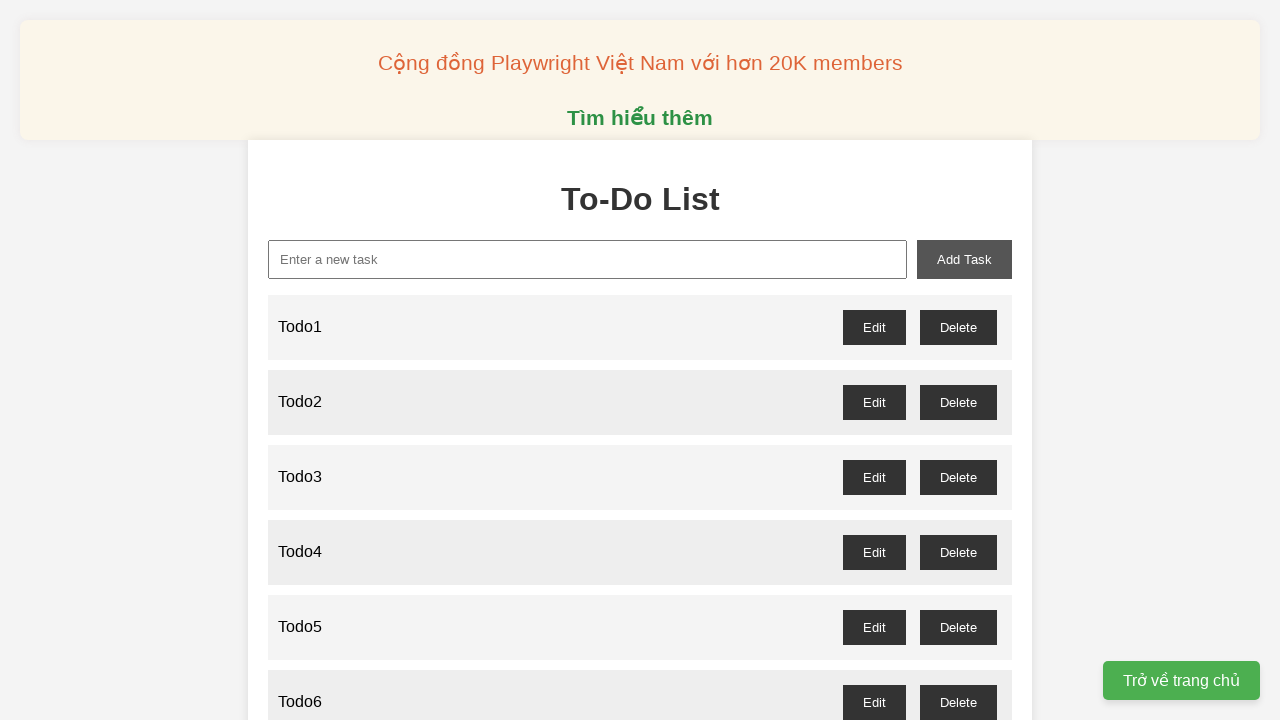

Filled new-task input with 'Todo92' on xpath=//input[@id='new-task']
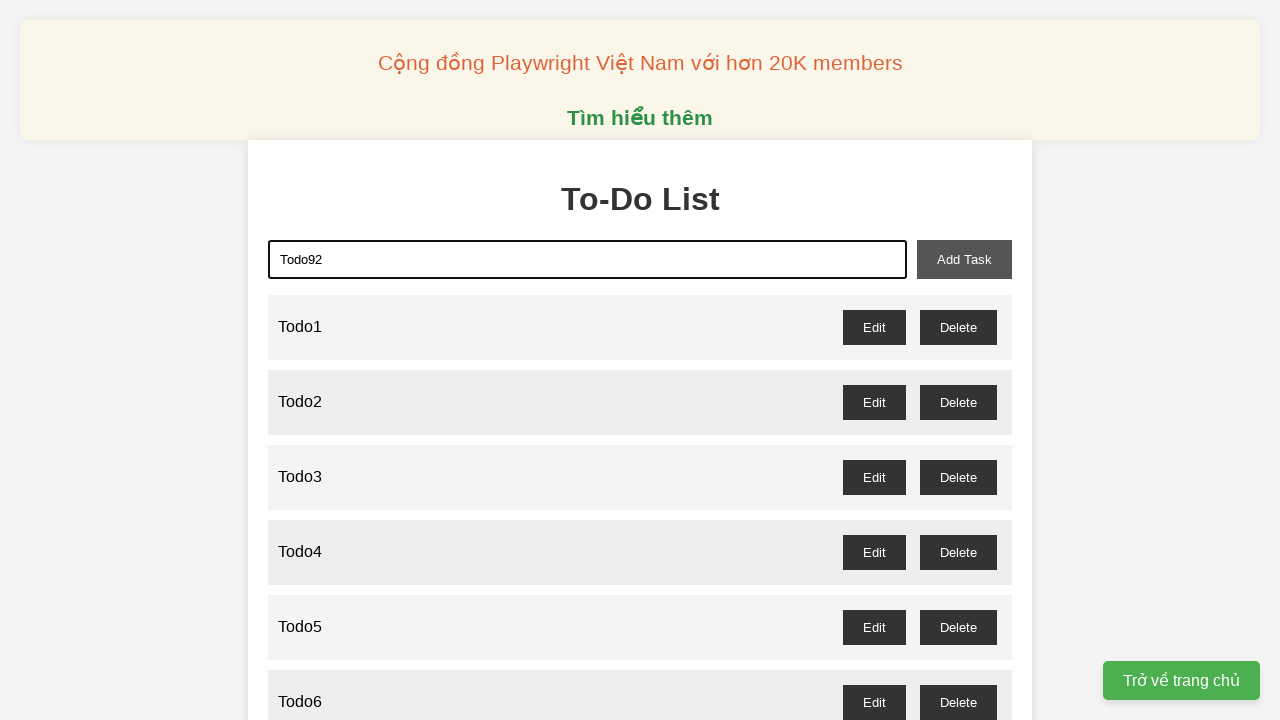

Clicked add-task button to add Todo92 at (964, 259) on xpath=//button[@id='add-task']
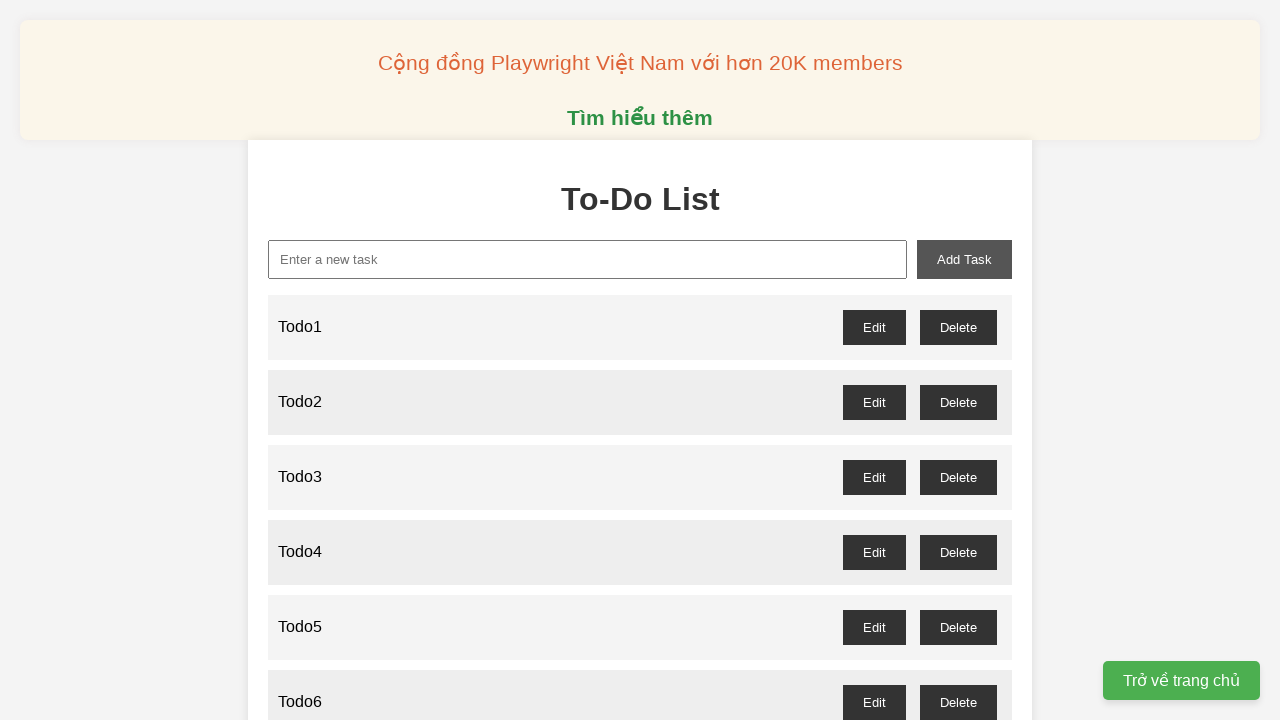

Filled new-task input with 'Todo93' on xpath=//input[@id='new-task']
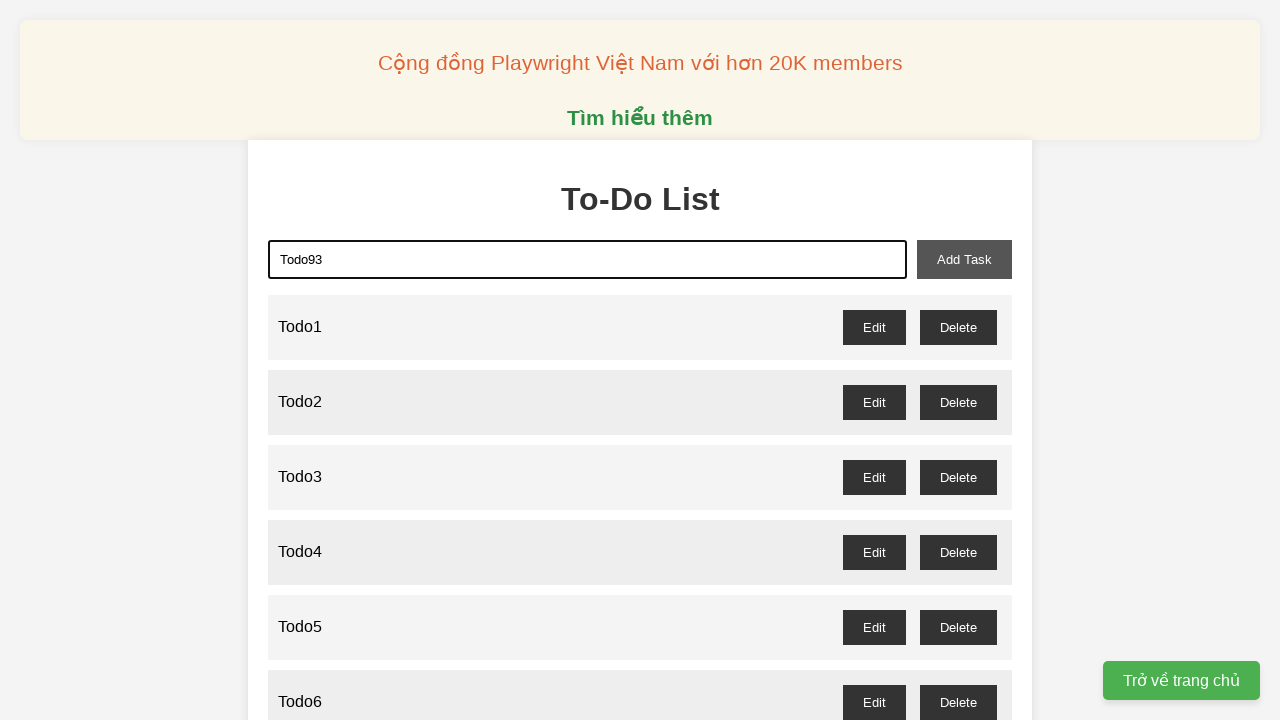

Clicked add-task button to add Todo93 at (964, 259) on xpath=//button[@id='add-task']
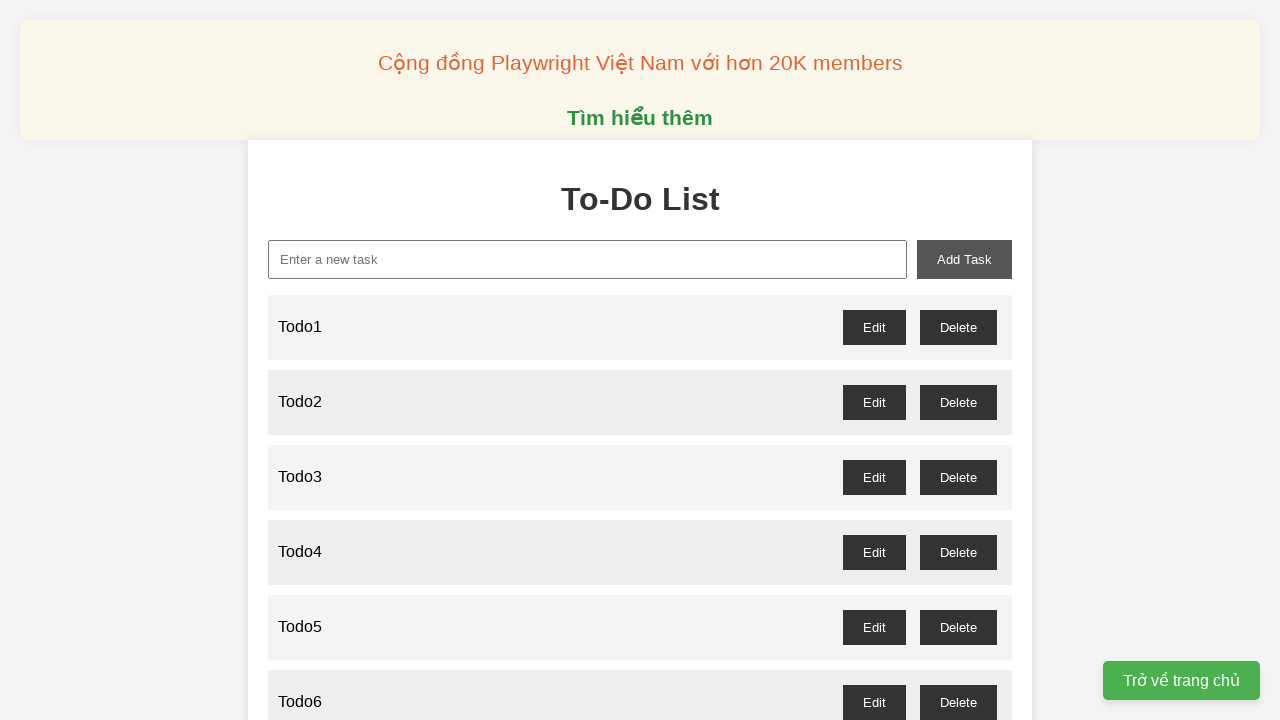

Filled new-task input with 'Todo94' on xpath=//input[@id='new-task']
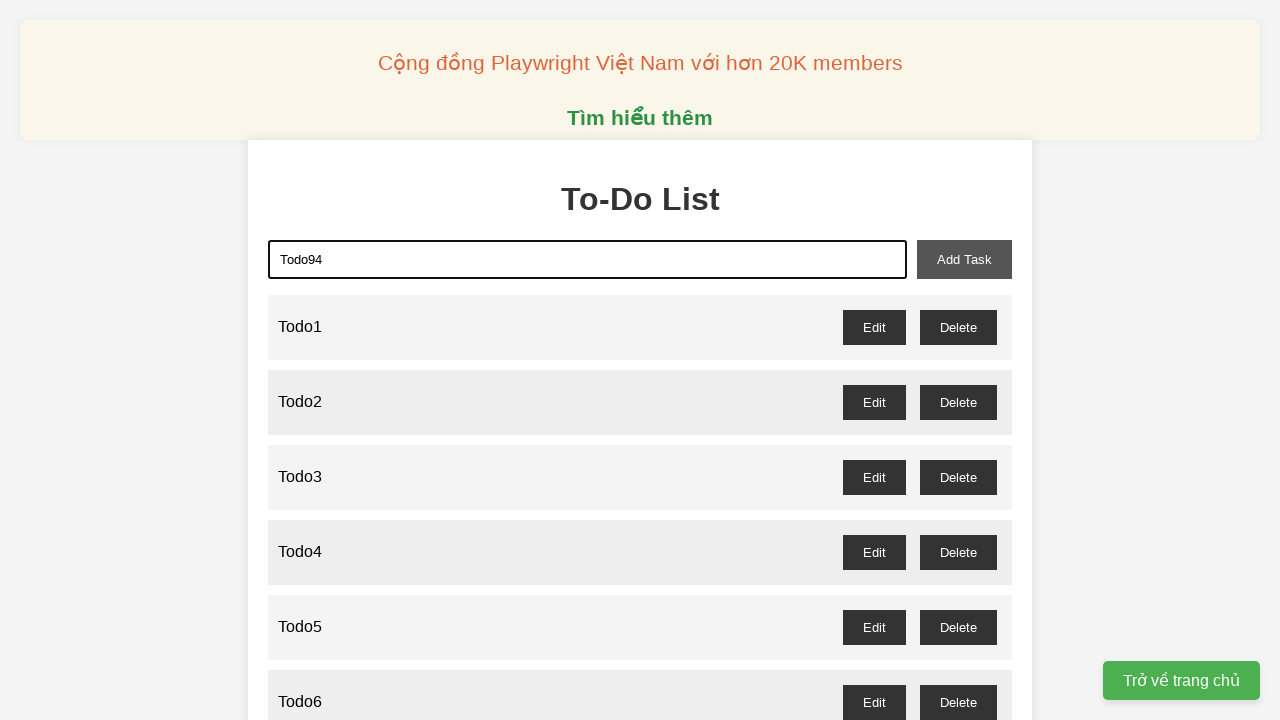

Clicked add-task button to add Todo94 at (964, 259) on xpath=//button[@id='add-task']
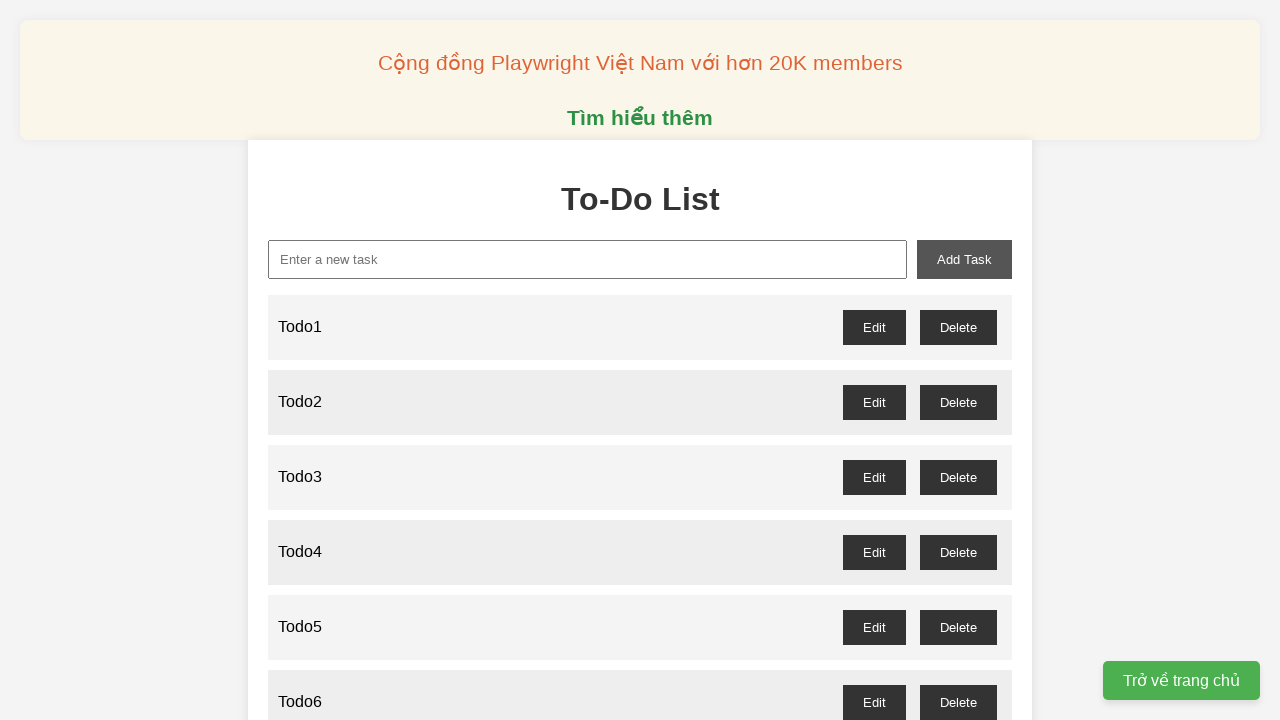

Filled new-task input with 'Todo95' on xpath=//input[@id='new-task']
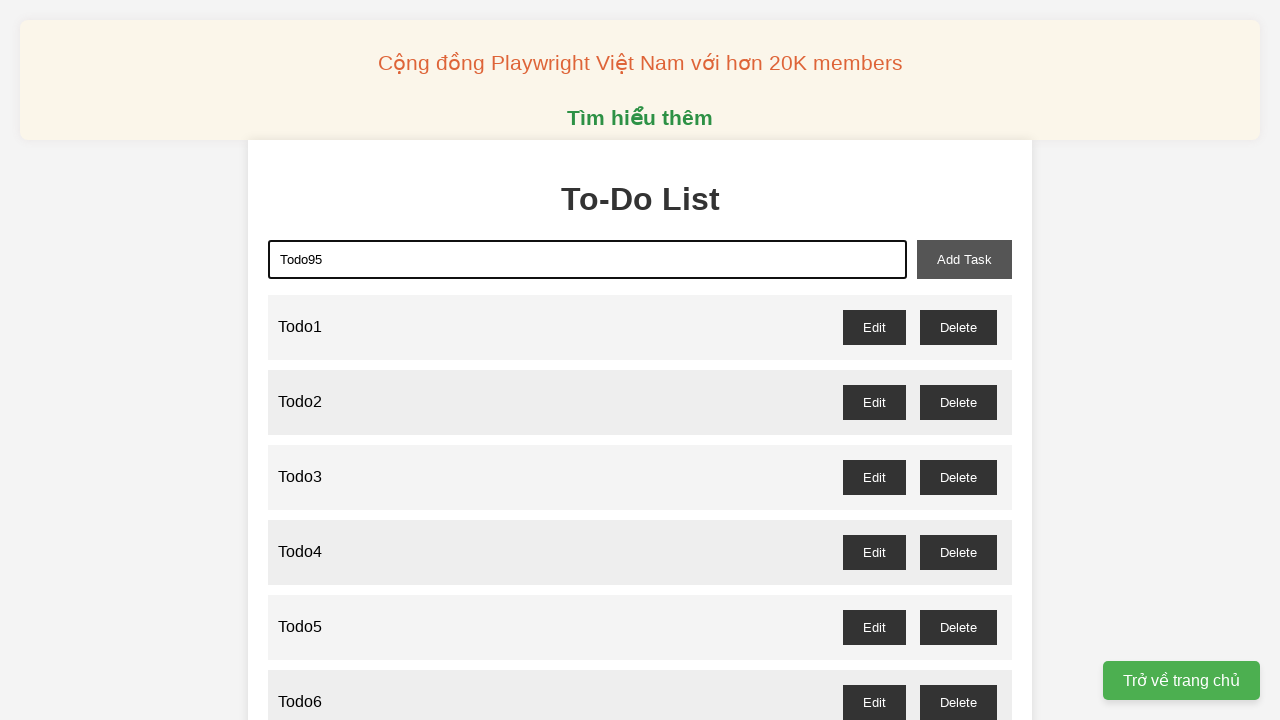

Clicked add-task button to add Todo95 at (964, 259) on xpath=//button[@id='add-task']
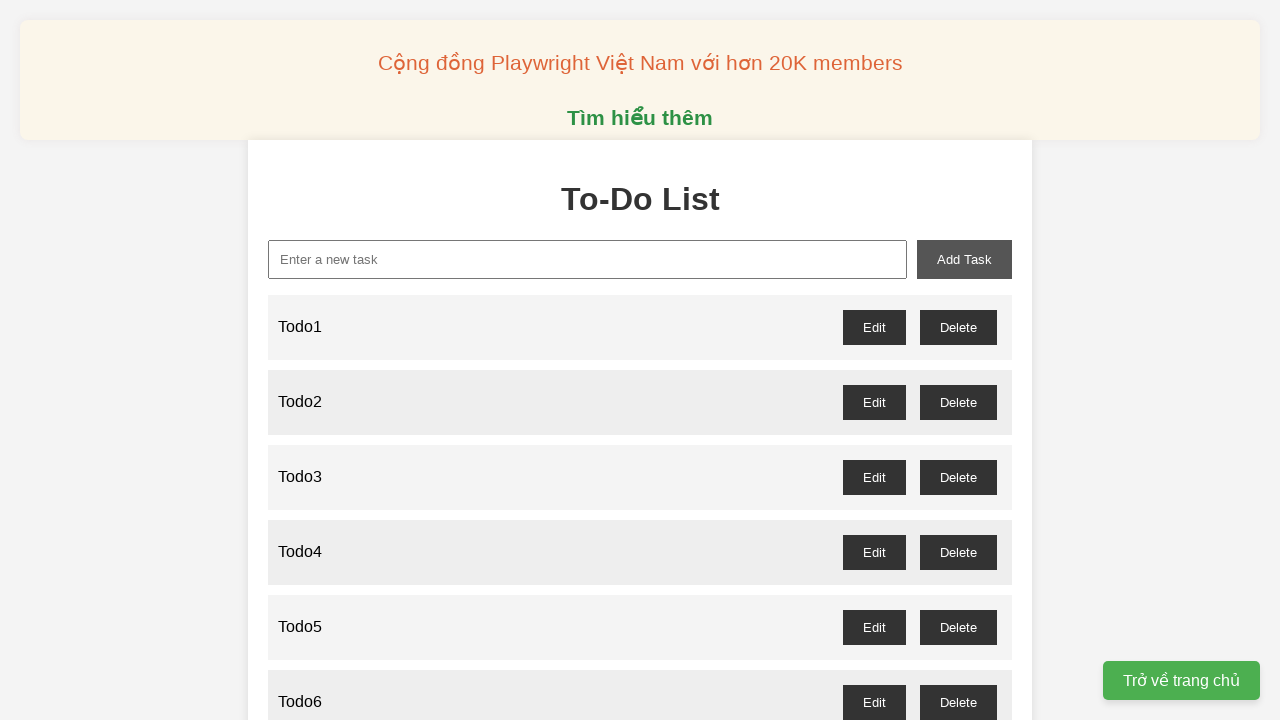

Filled new-task input with 'Todo96' on xpath=//input[@id='new-task']
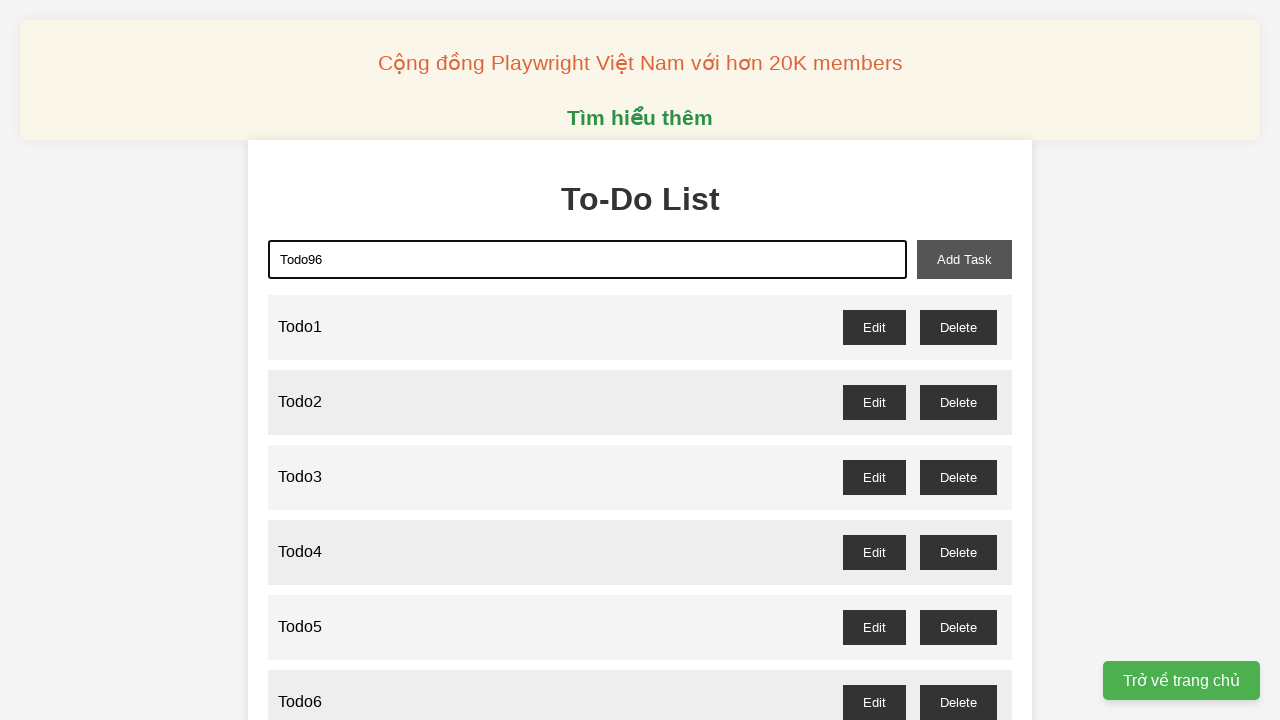

Clicked add-task button to add Todo96 at (964, 259) on xpath=//button[@id='add-task']
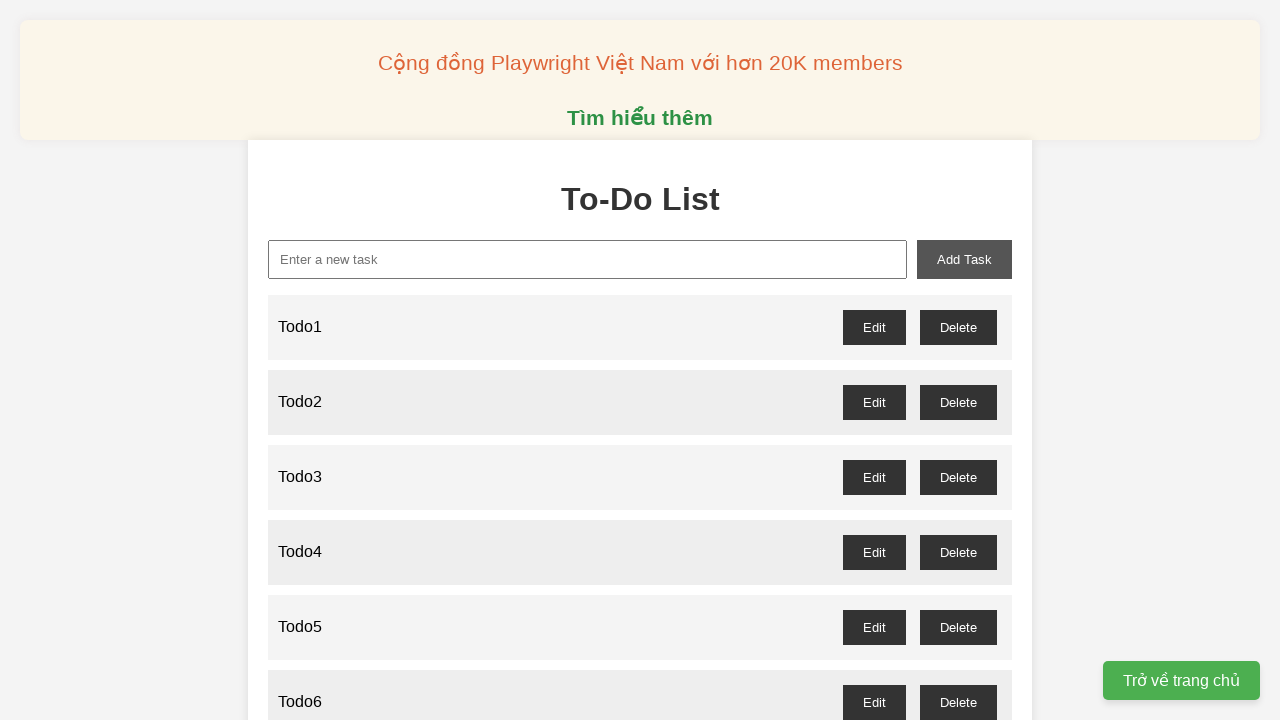

Filled new-task input with 'Todo97' on xpath=//input[@id='new-task']
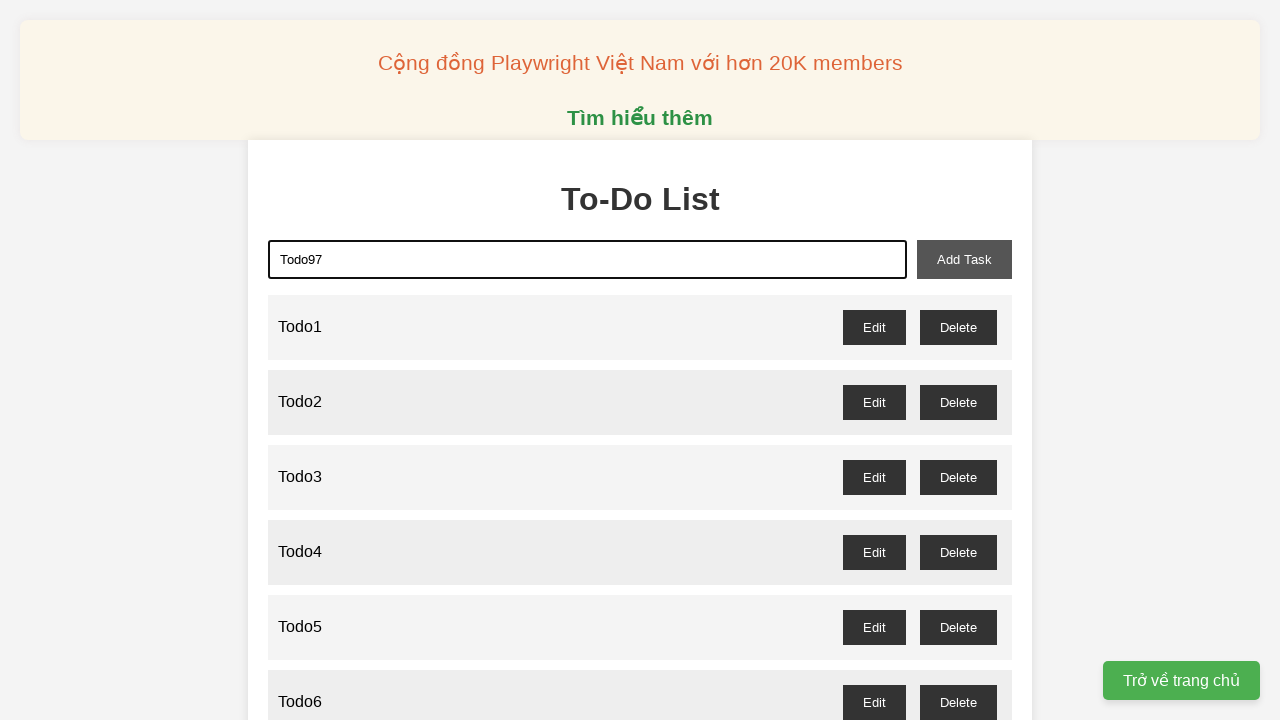

Clicked add-task button to add Todo97 at (964, 259) on xpath=//button[@id='add-task']
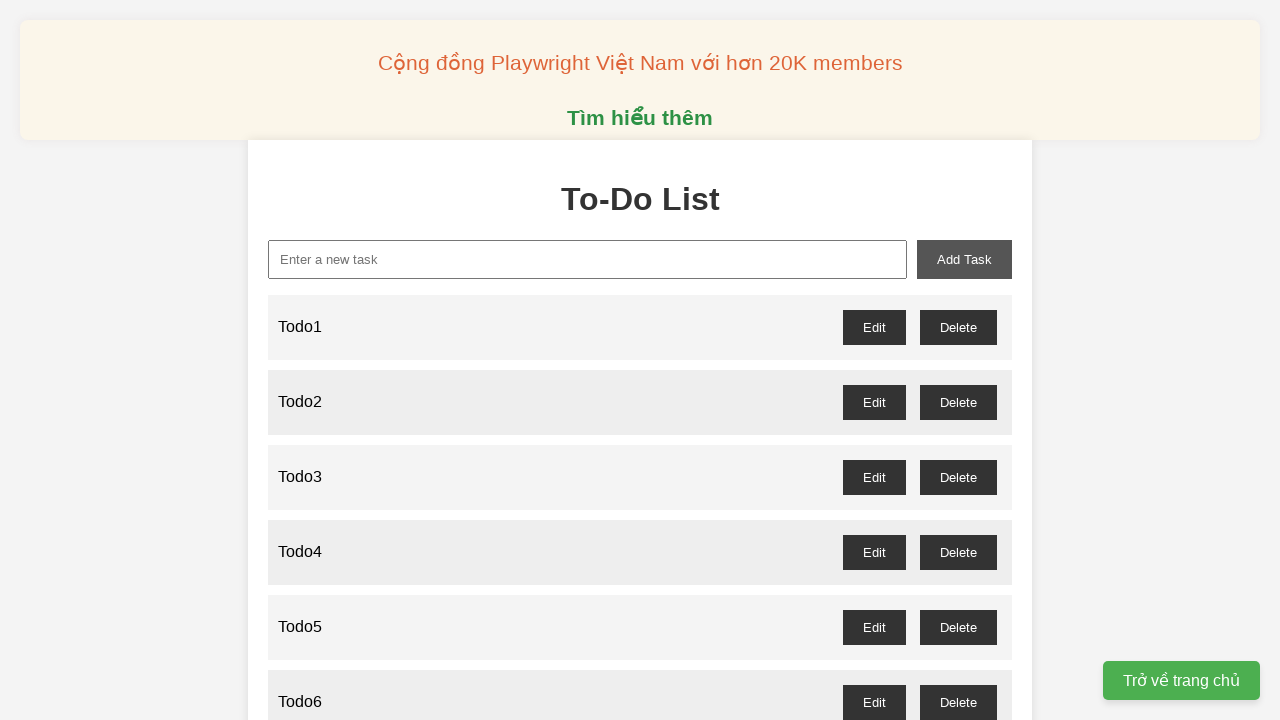

Filled new-task input with 'Todo98' on xpath=//input[@id='new-task']
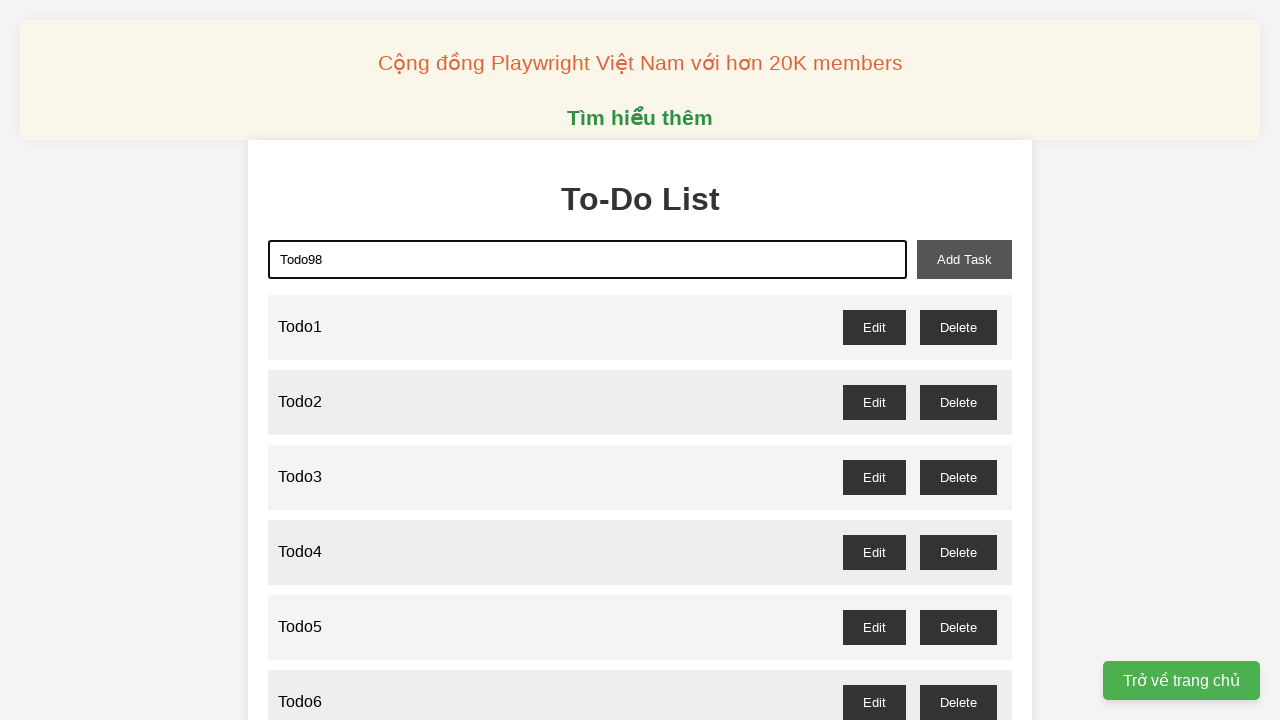

Clicked add-task button to add Todo98 at (964, 259) on xpath=//button[@id='add-task']
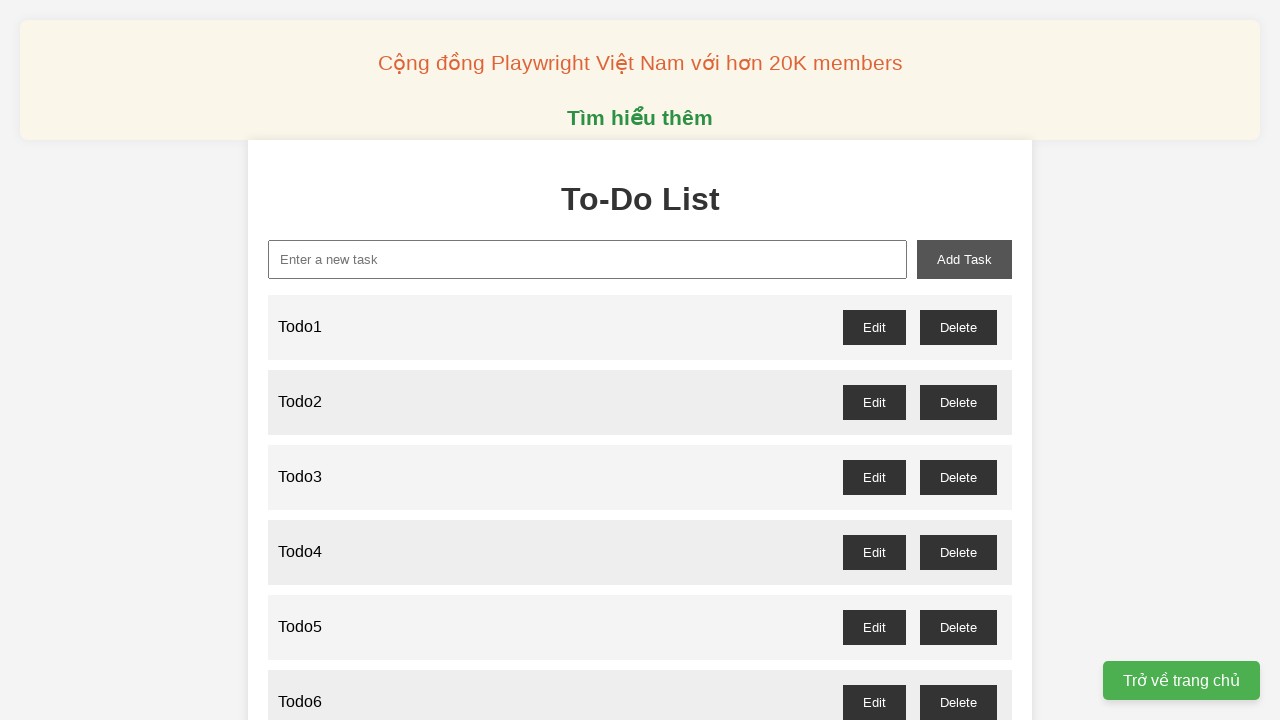

Filled new-task input with 'Todo99' on xpath=//input[@id='new-task']
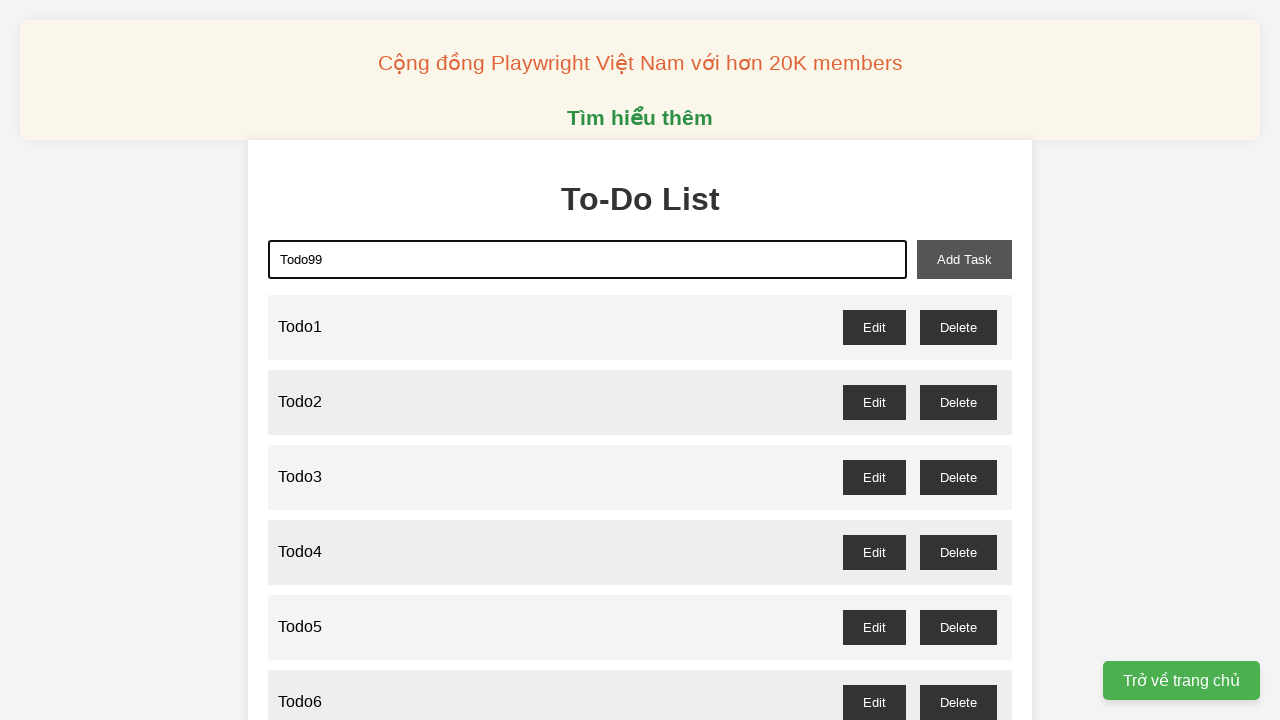

Clicked add-task button to add Todo99 at (964, 259) on xpath=//button[@id='add-task']
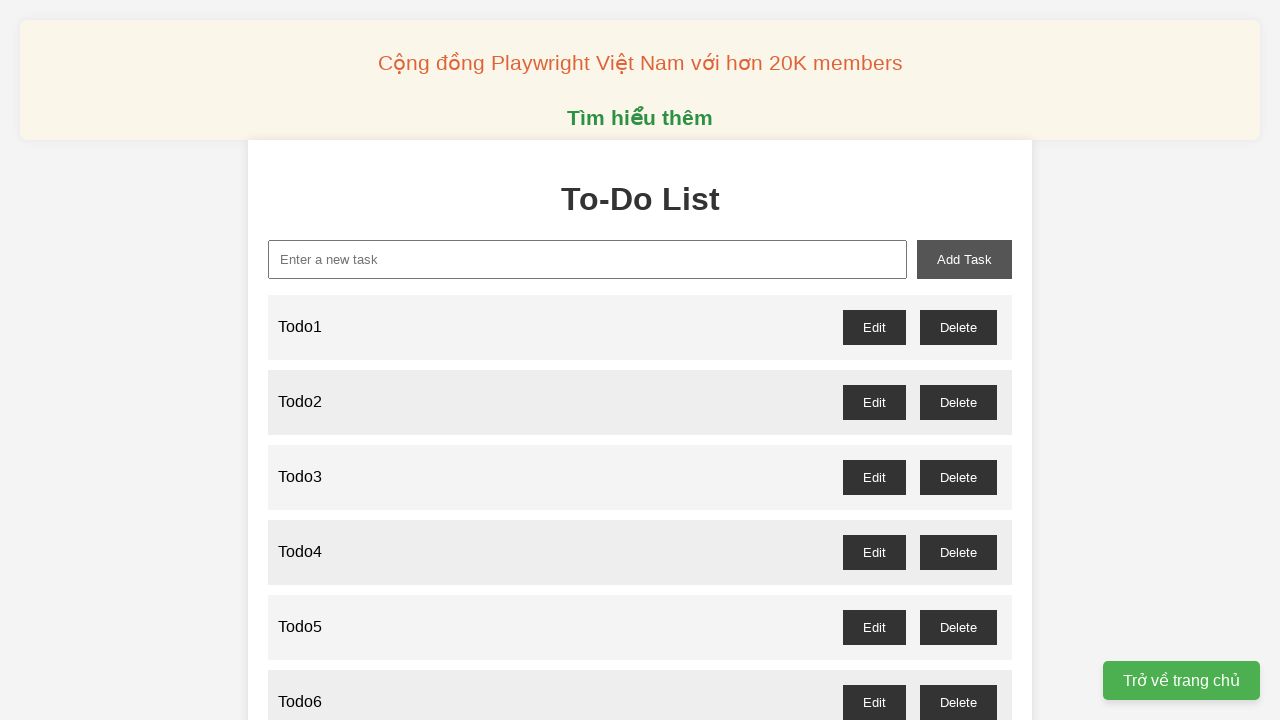

Filled new-task input with 'Todo100' on xpath=//input[@id='new-task']
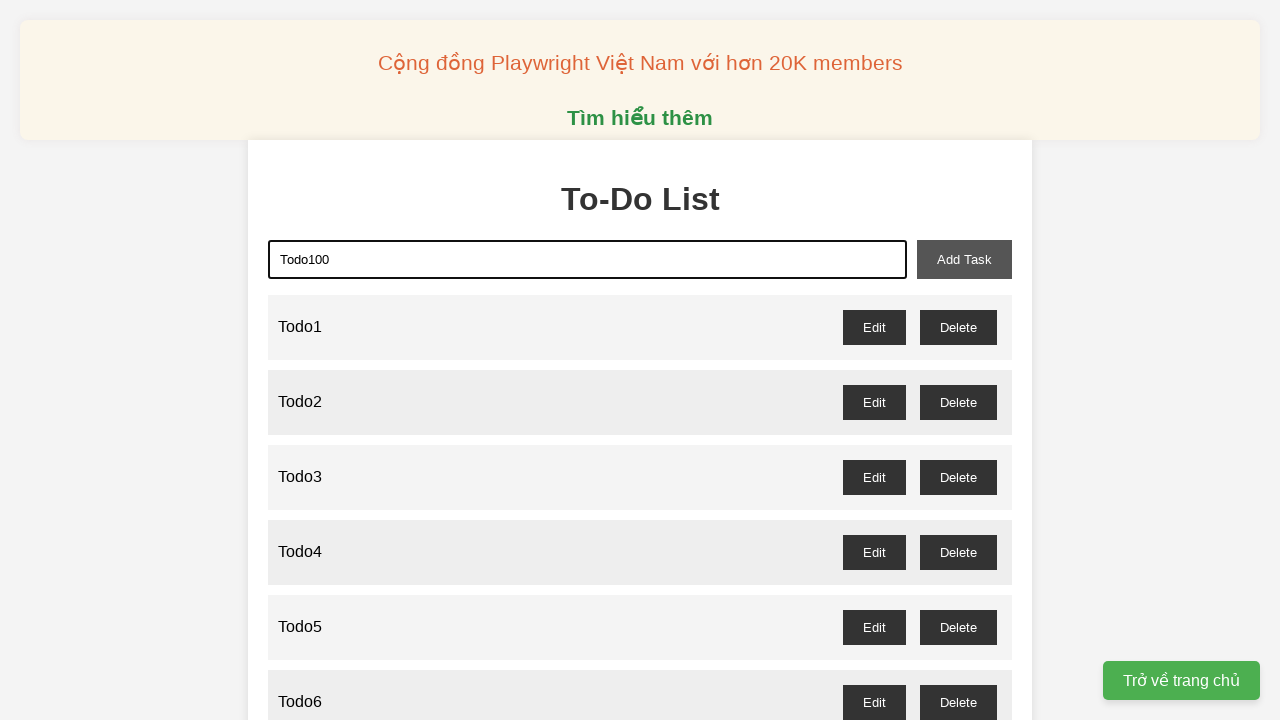

Clicked add-task button to add Todo100 at (964, 259) on xpath=//button[@id='add-task']
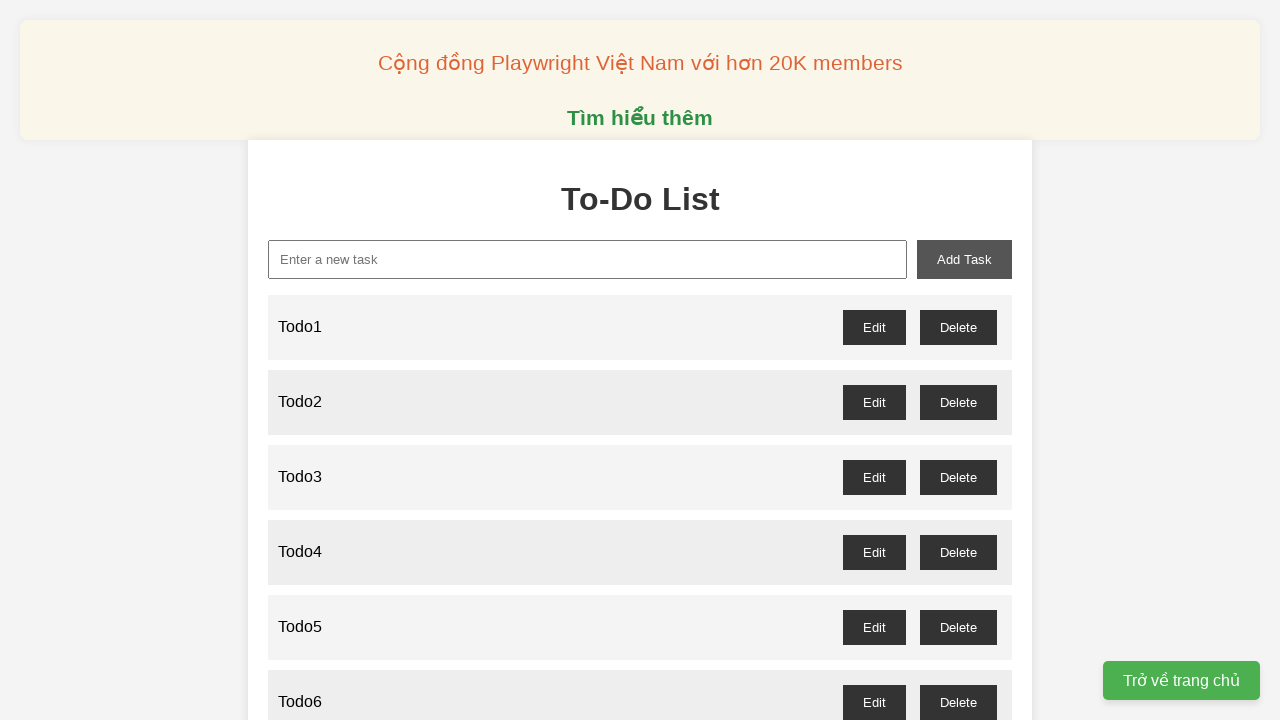

Clicked delete button for odd-numbered todo item 1 at (958, 327) on //ul[@id='task-list']/li[1]/div[@class='actions']/button[text()='Delete']
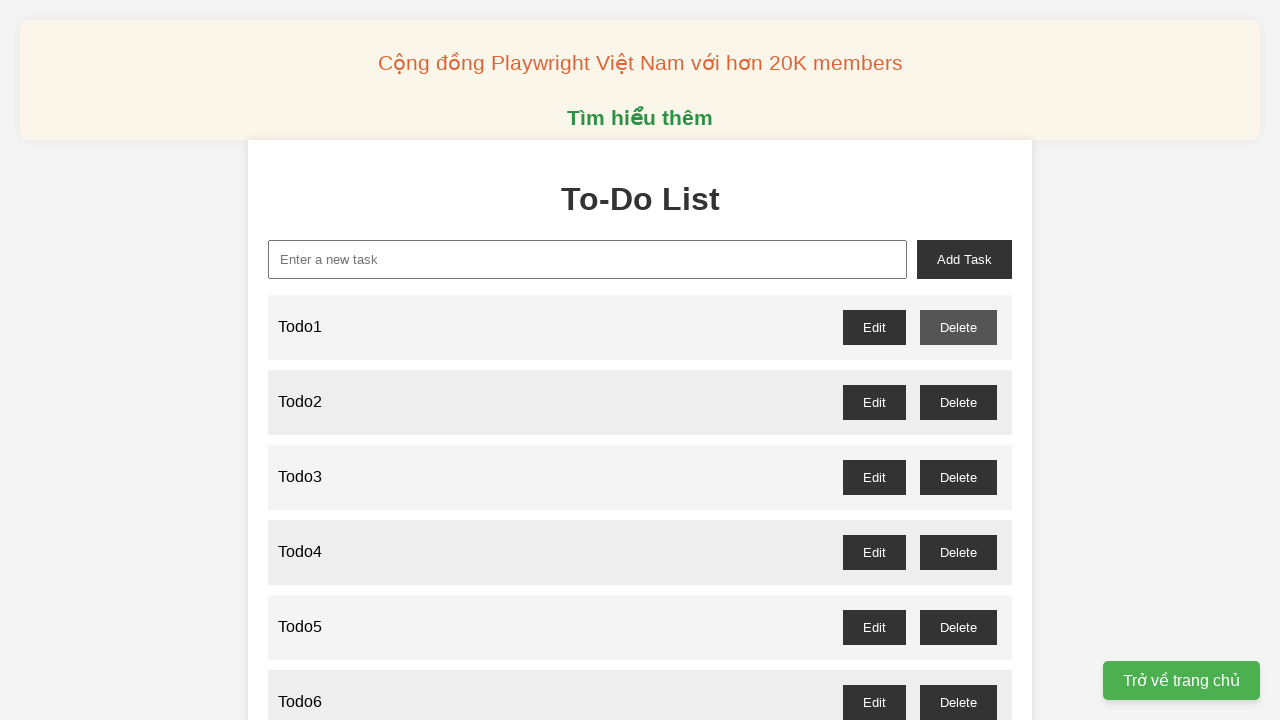

Waited 100ms after deleting todo item 1
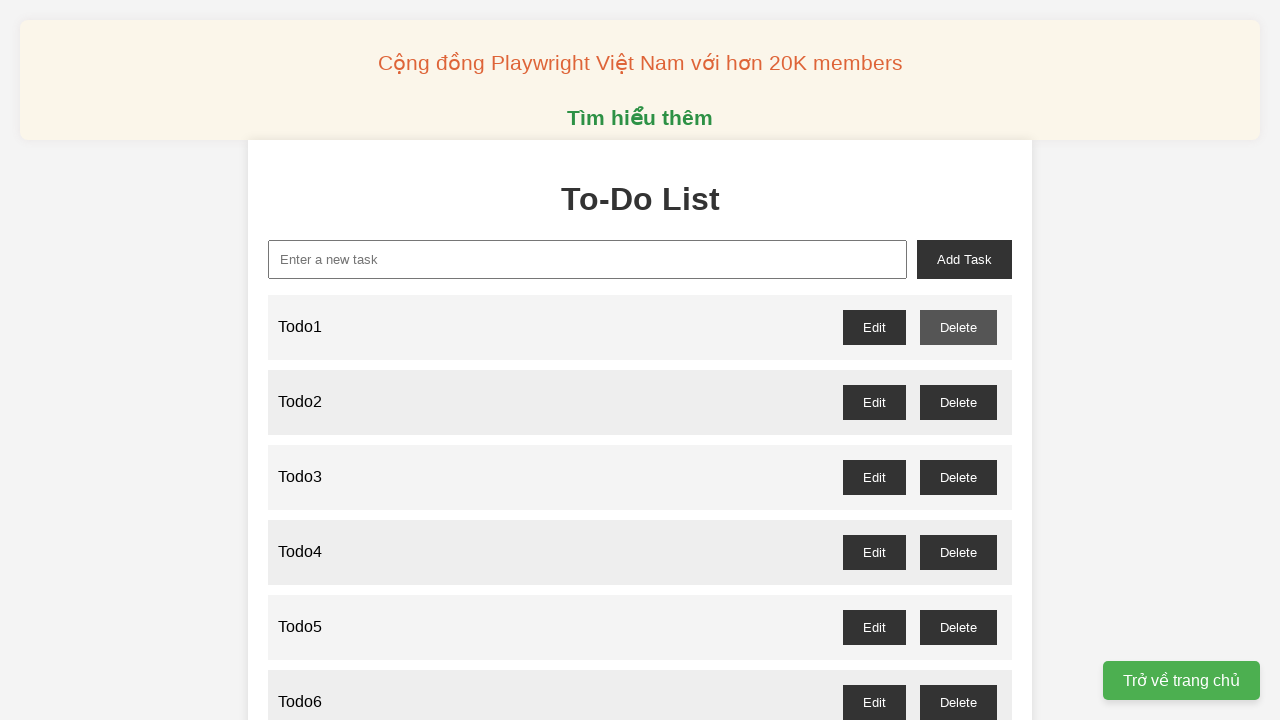

Clicked delete button for odd-numbered todo item 3 at (958, 477) on //ul[@id='task-list']/li[3]/div[@class='actions']/button[text()='Delete']
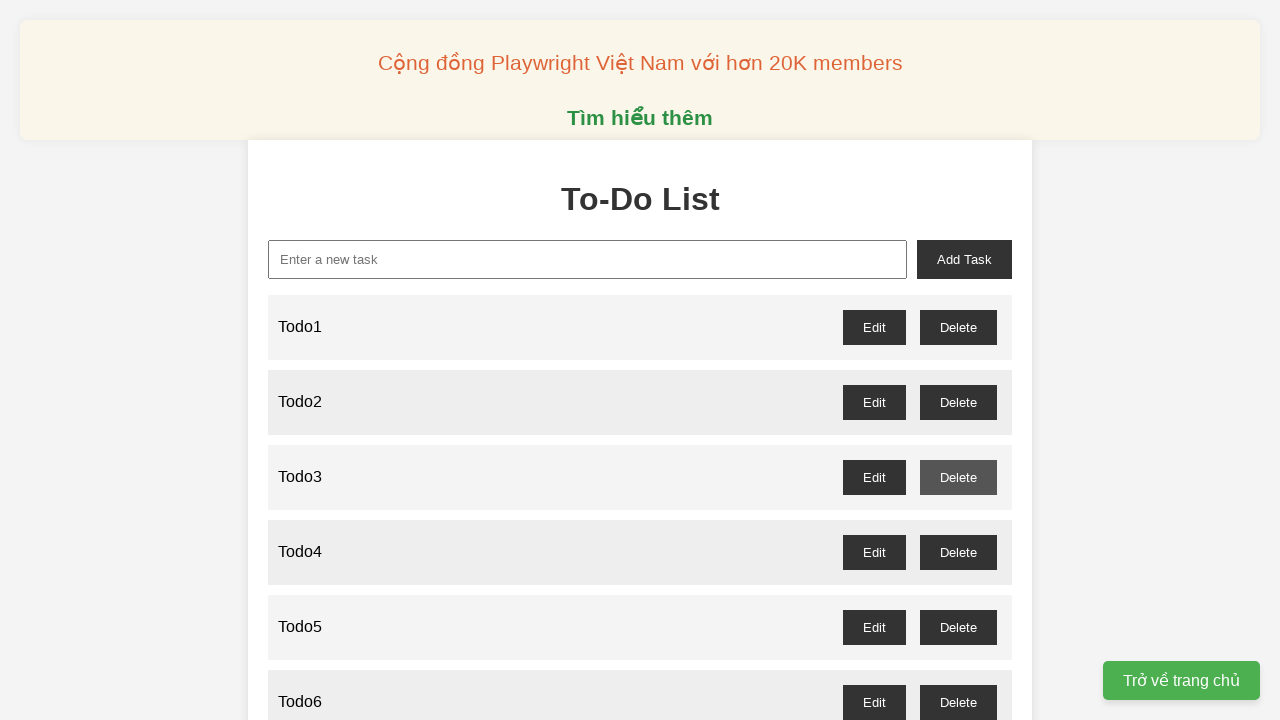

Waited 100ms after deleting todo item 3
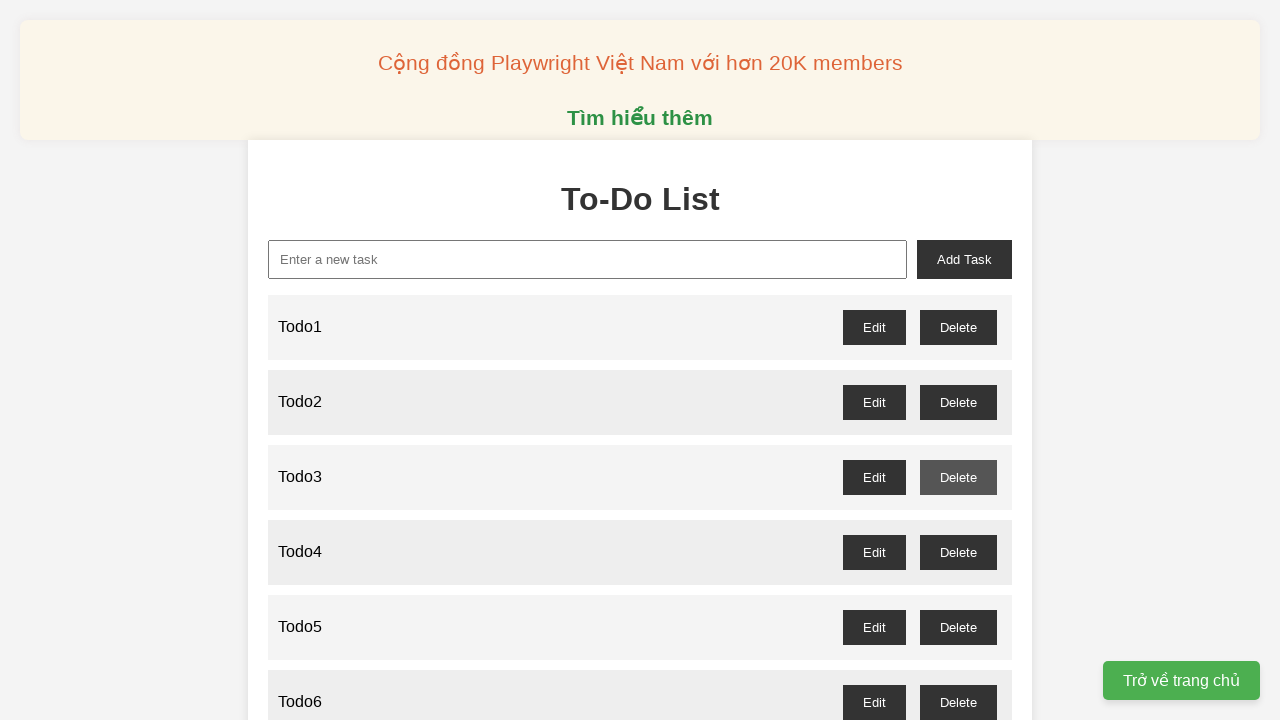

Clicked delete button for odd-numbered todo item 5 at (958, 627) on //ul[@id='task-list']/li[5]/div[@class='actions']/button[text()='Delete']
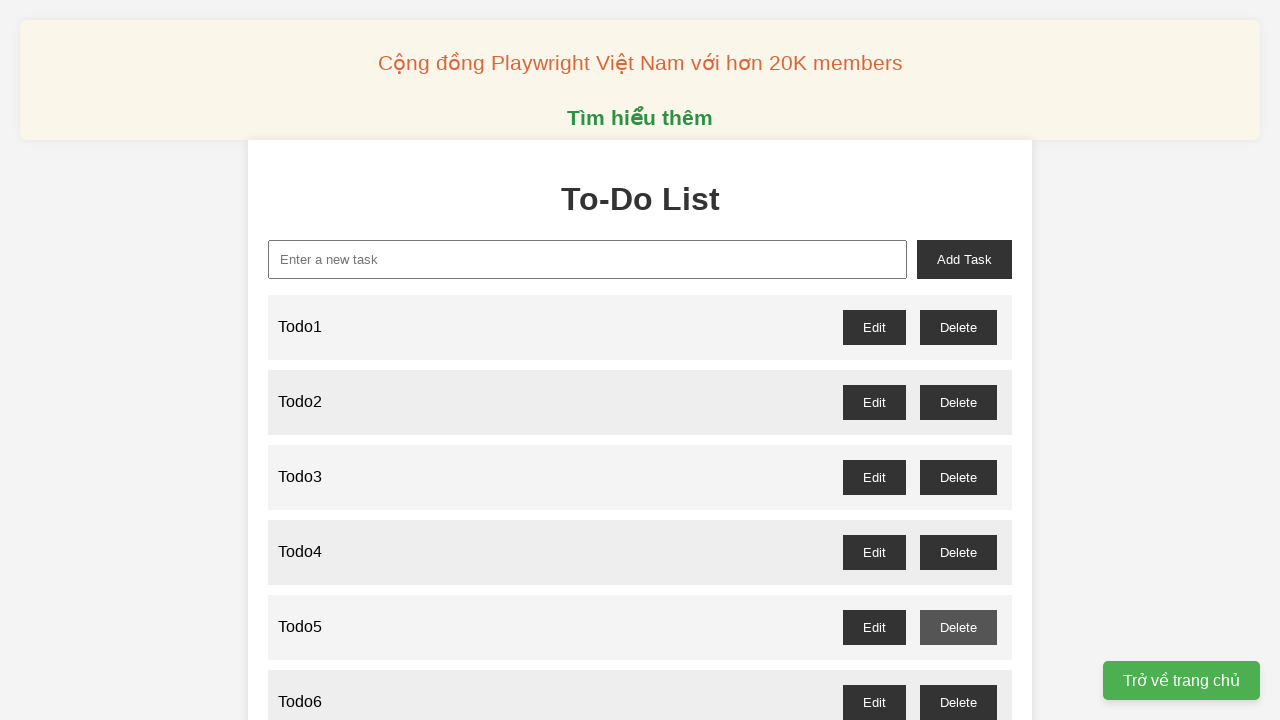

Waited 100ms after deleting todo item 5
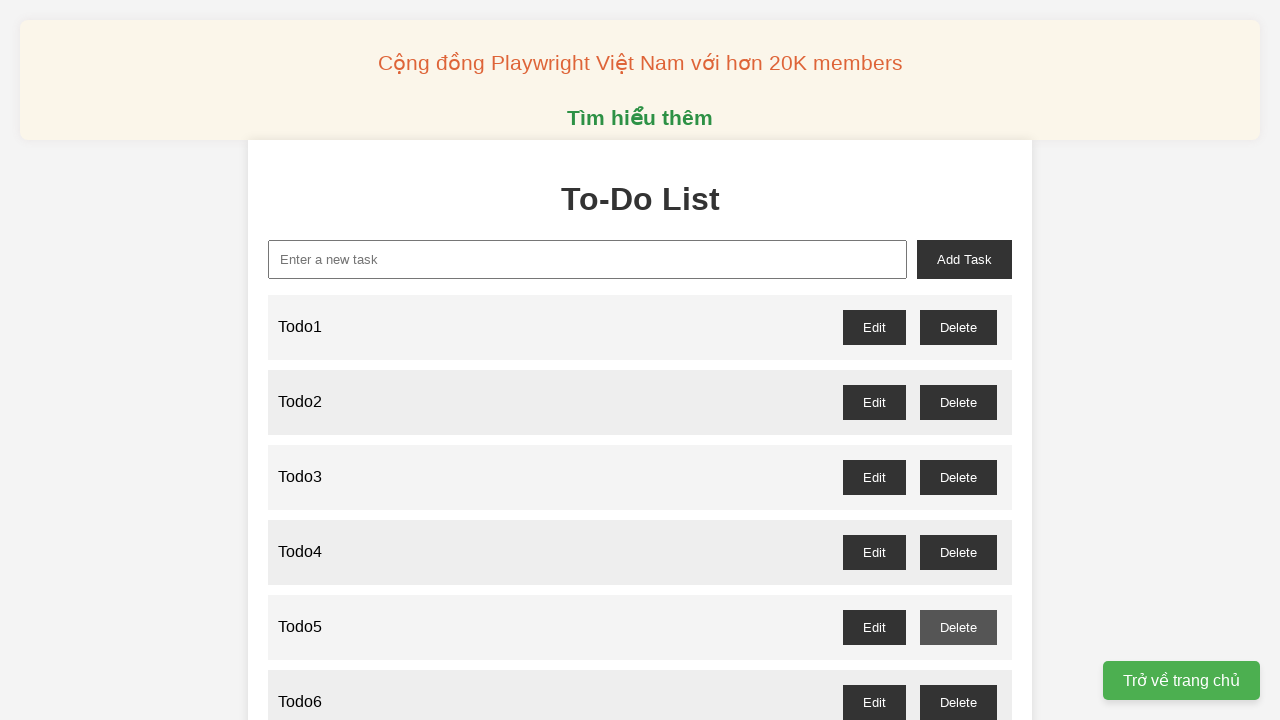

Clicked delete button for odd-numbered todo item 7 at (958, 360) on //ul[@id='task-list']/li[7]/div[@class='actions']/button[text()='Delete']
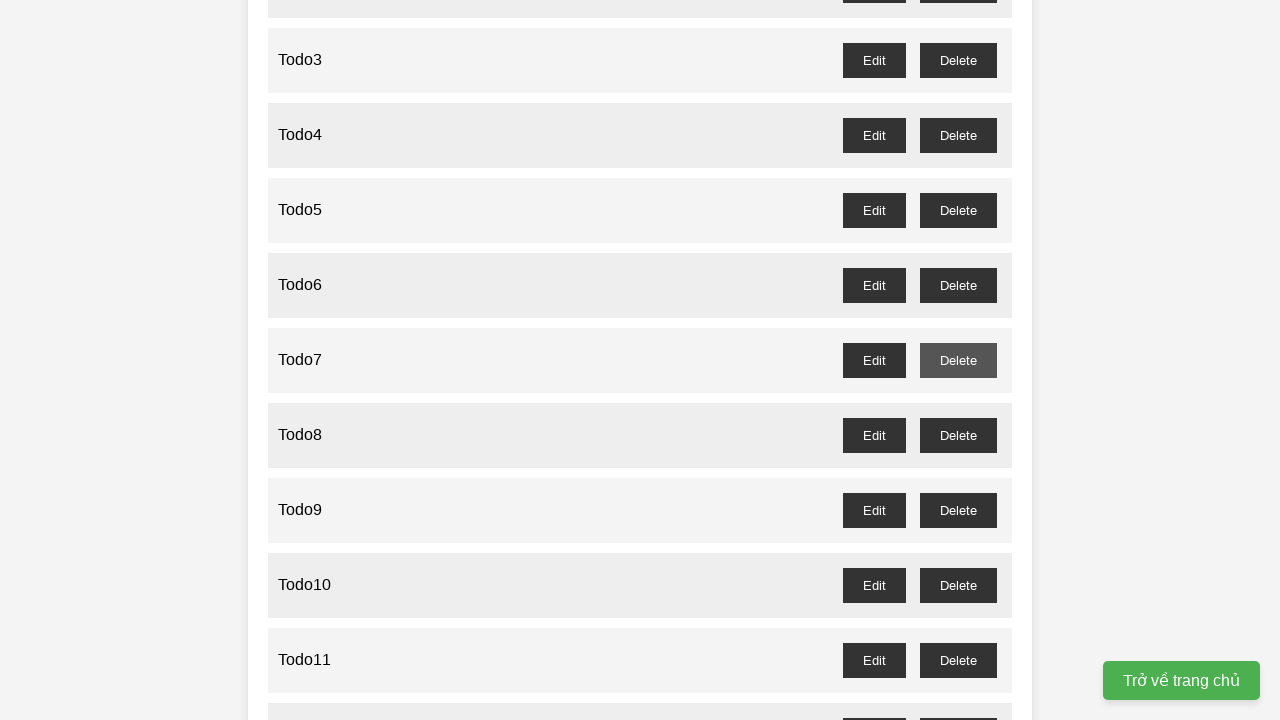

Waited 100ms after deleting todo item 7
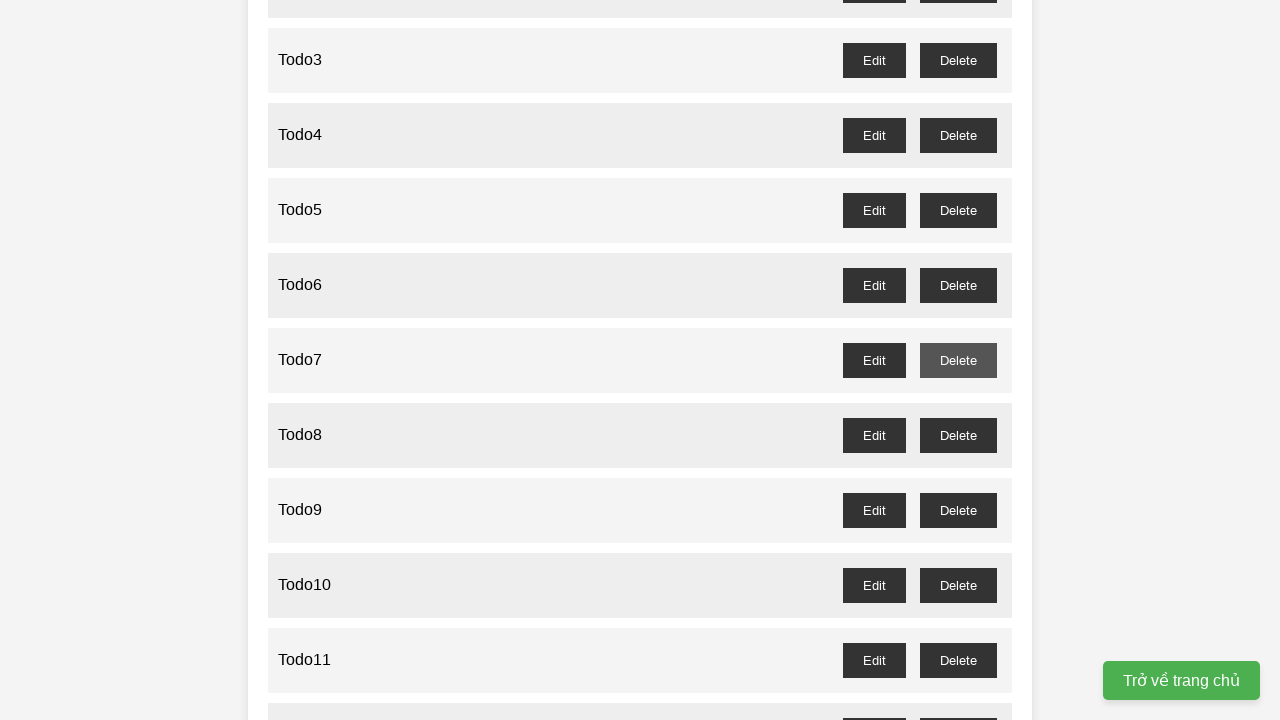

Clicked delete button for odd-numbered todo item 9 at (958, 510) on //ul[@id='task-list']/li[9]/div[@class='actions']/button[text()='Delete']
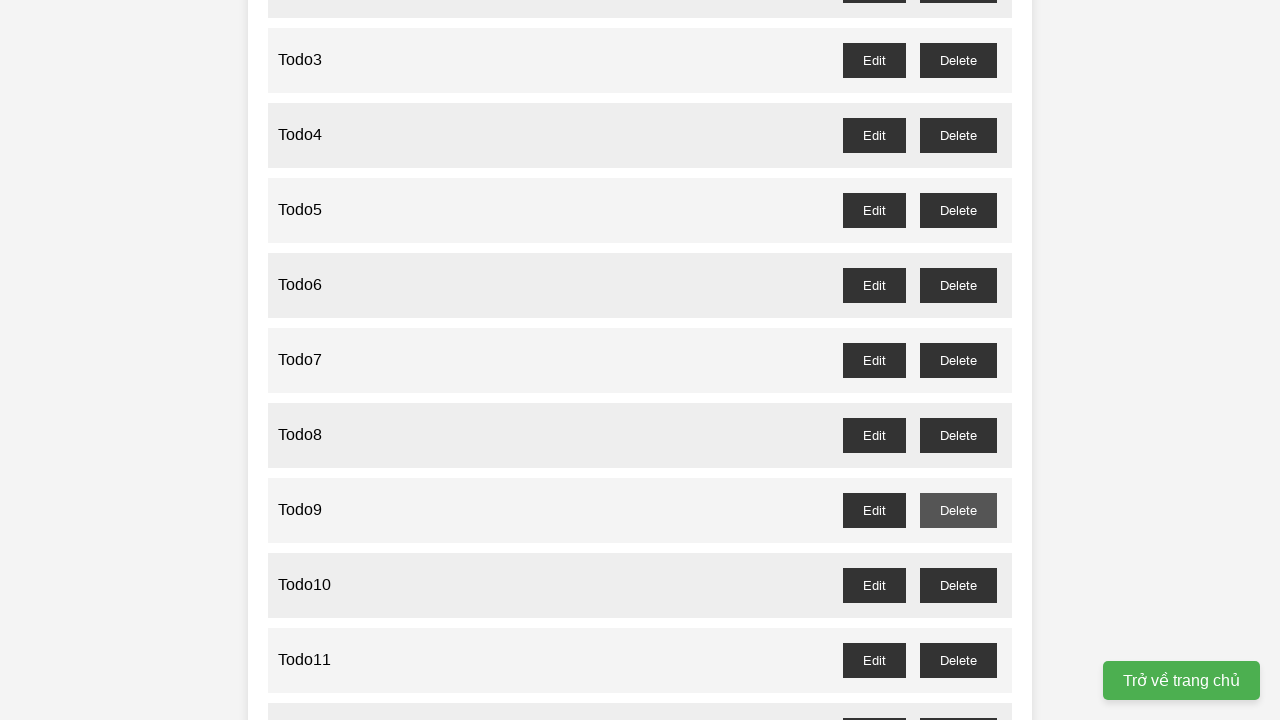

Waited 100ms after deleting todo item 9
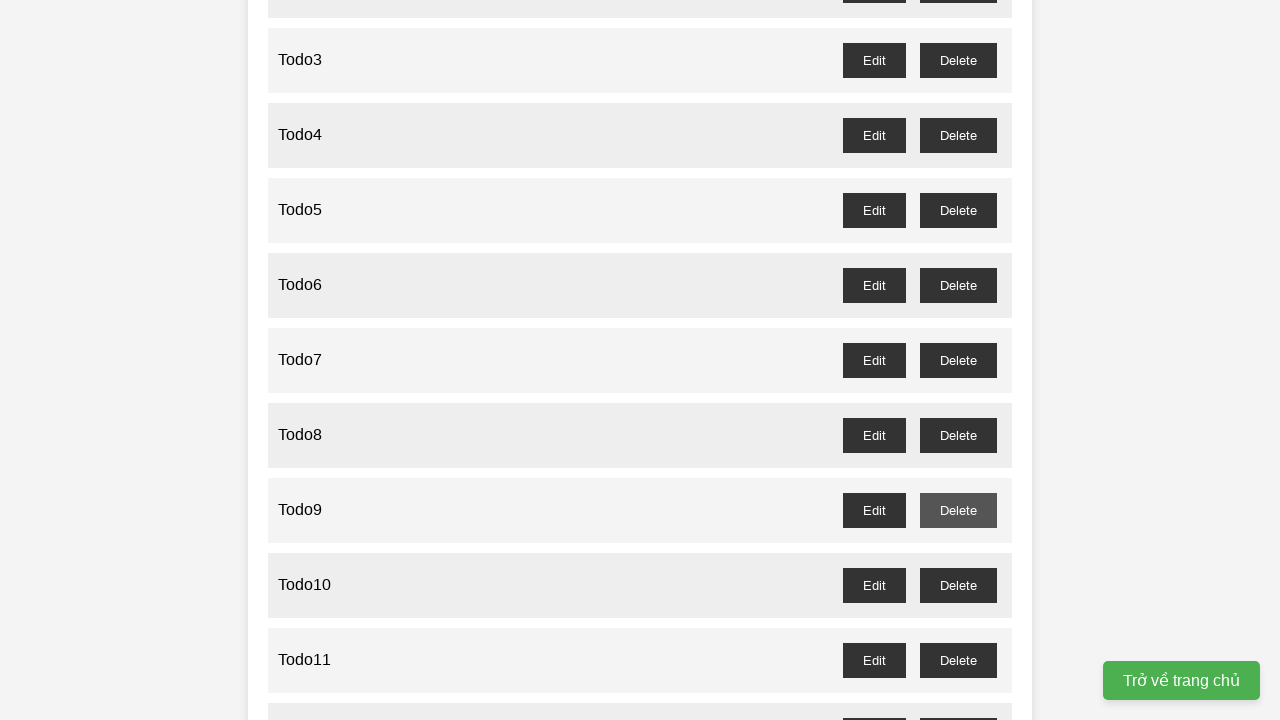

Clicked delete button for odd-numbered todo item 11 at (958, 660) on //ul[@id='task-list']/li[11]/div[@class='actions']/button[text()='Delete']
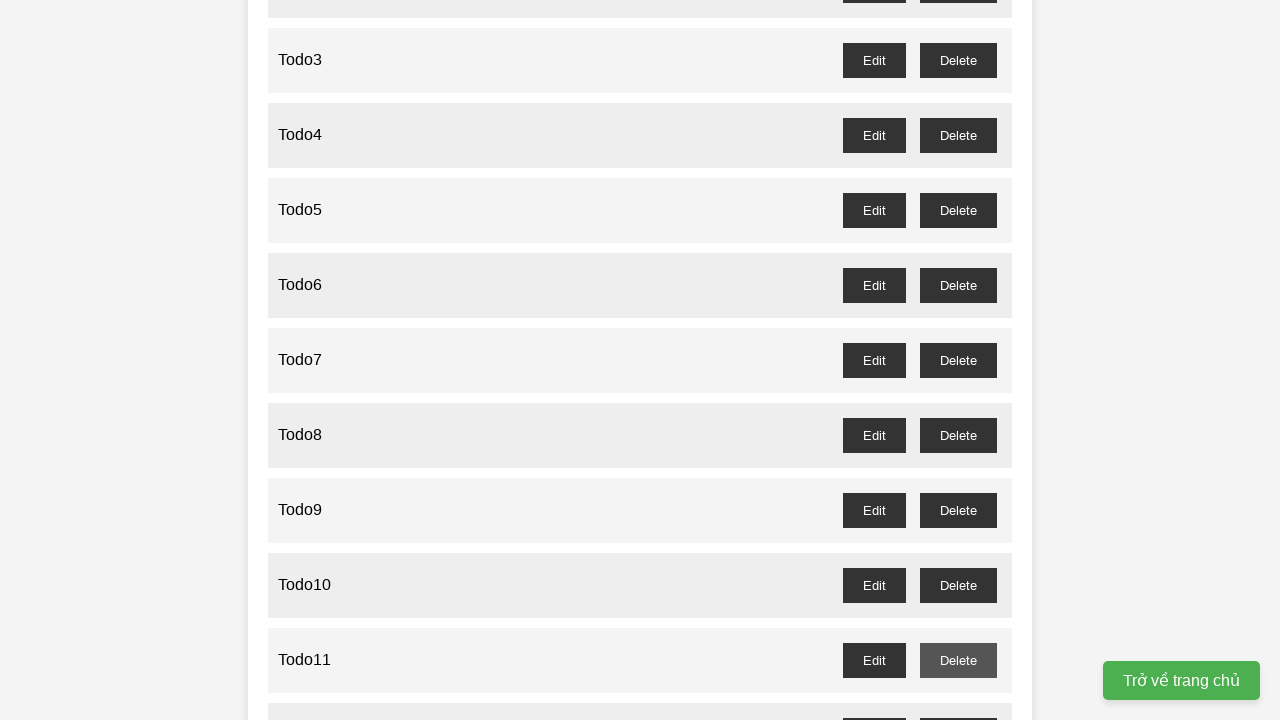

Waited 100ms after deleting todo item 11
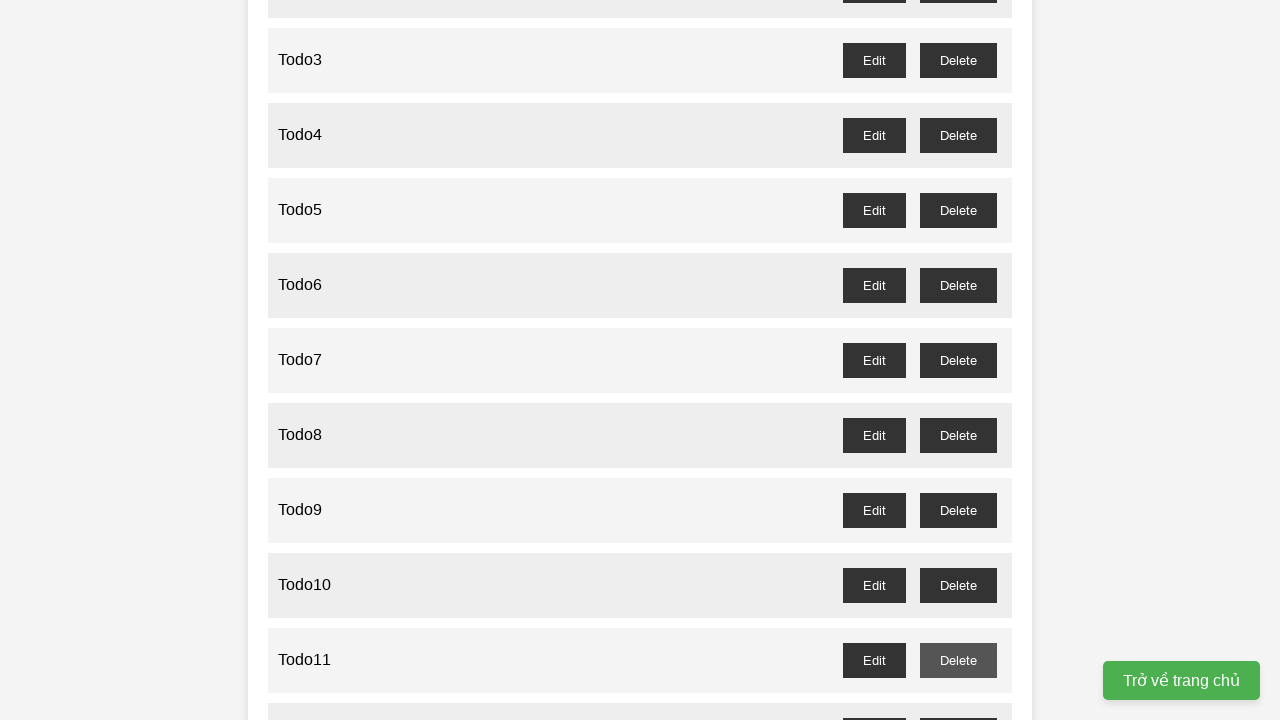

Clicked delete button for odd-numbered todo item 13 at (958, 360) on //ul[@id='task-list']/li[13]/div[@class='actions']/button[text()='Delete']
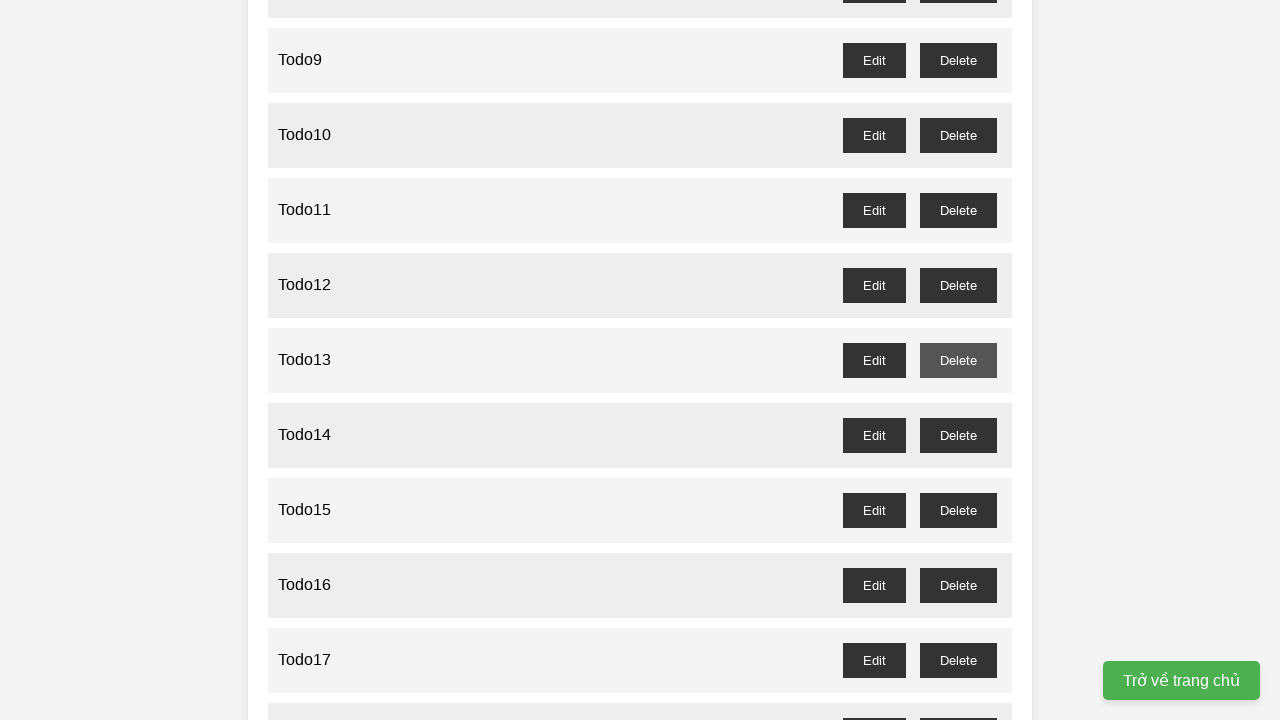

Waited 100ms after deleting todo item 13
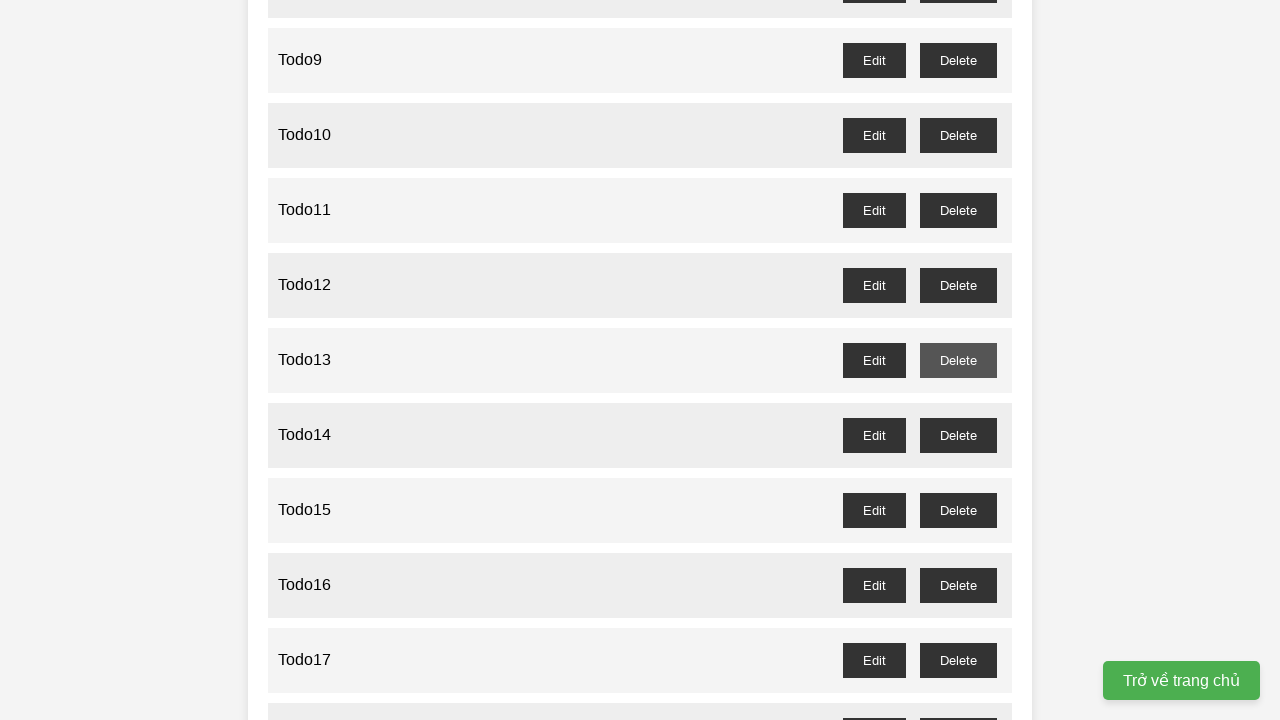

Clicked delete button for odd-numbered todo item 15 at (958, 510) on //ul[@id='task-list']/li[15]/div[@class='actions']/button[text()='Delete']
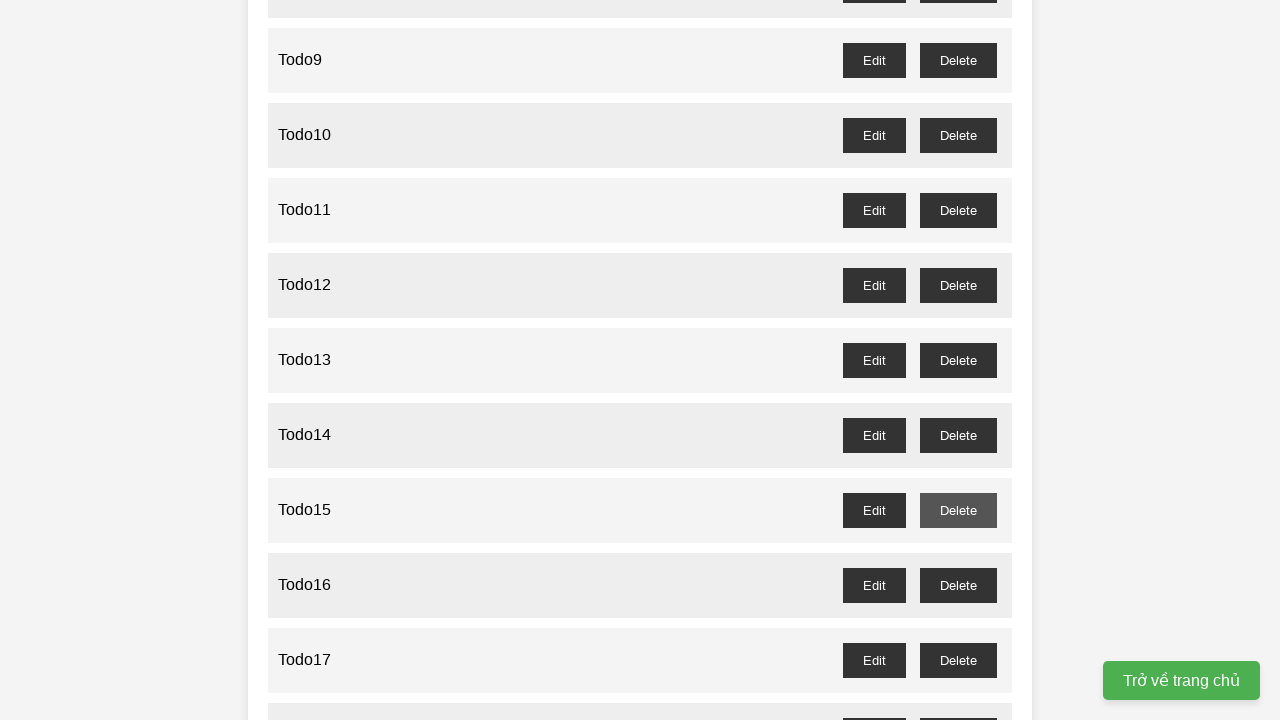

Waited 100ms after deleting todo item 15
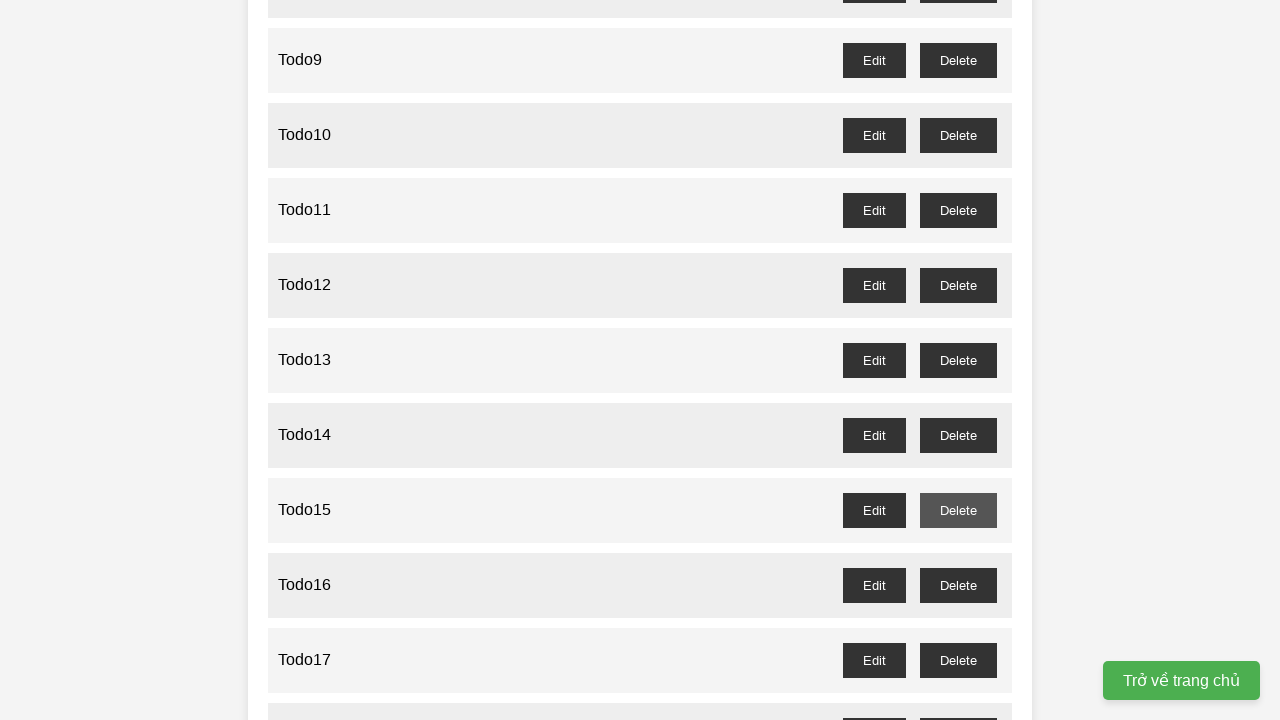

Clicked delete button for odd-numbered todo item 17 at (958, 660) on //ul[@id='task-list']/li[17]/div[@class='actions']/button[text()='Delete']
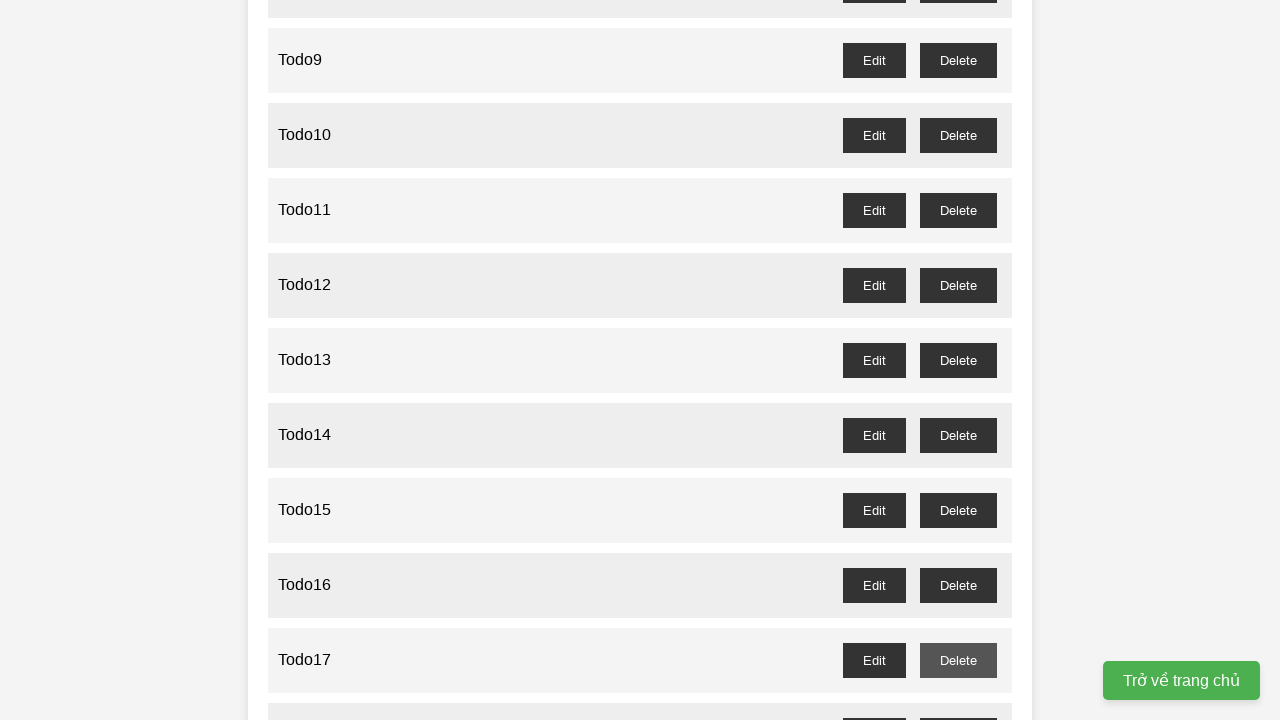

Waited 100ms after deleting todo item 17
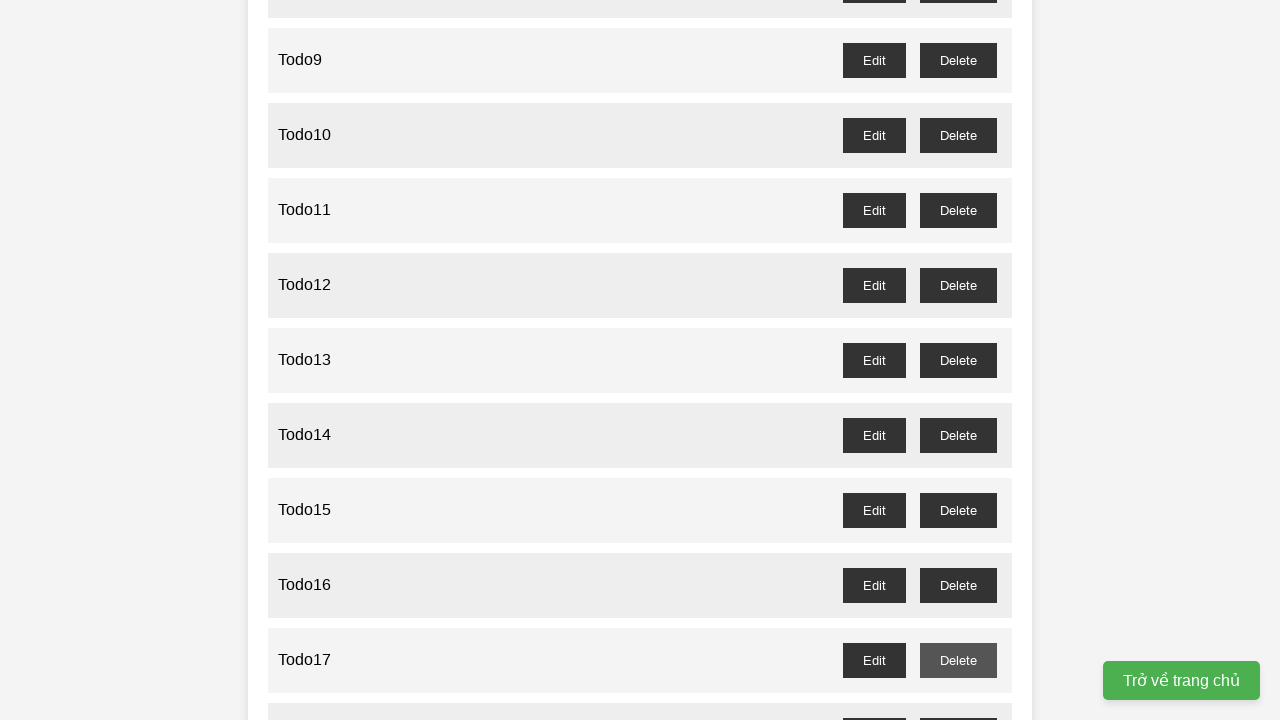

Clicked delete button for odd-numbered todo item 19 at (958, 360) on //ul[@id='task-list']/li[19]/div[@class='actions']/button[text()='Delete']
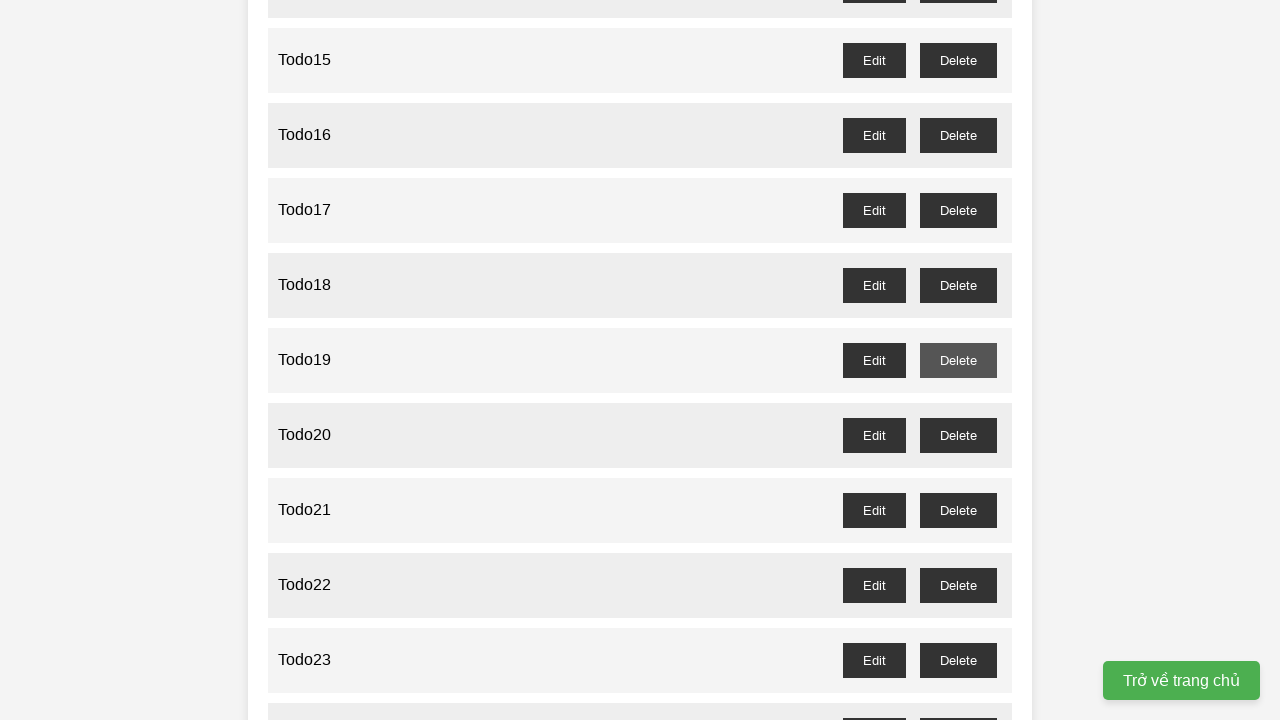

Waited 100ms after deleting todo item 19
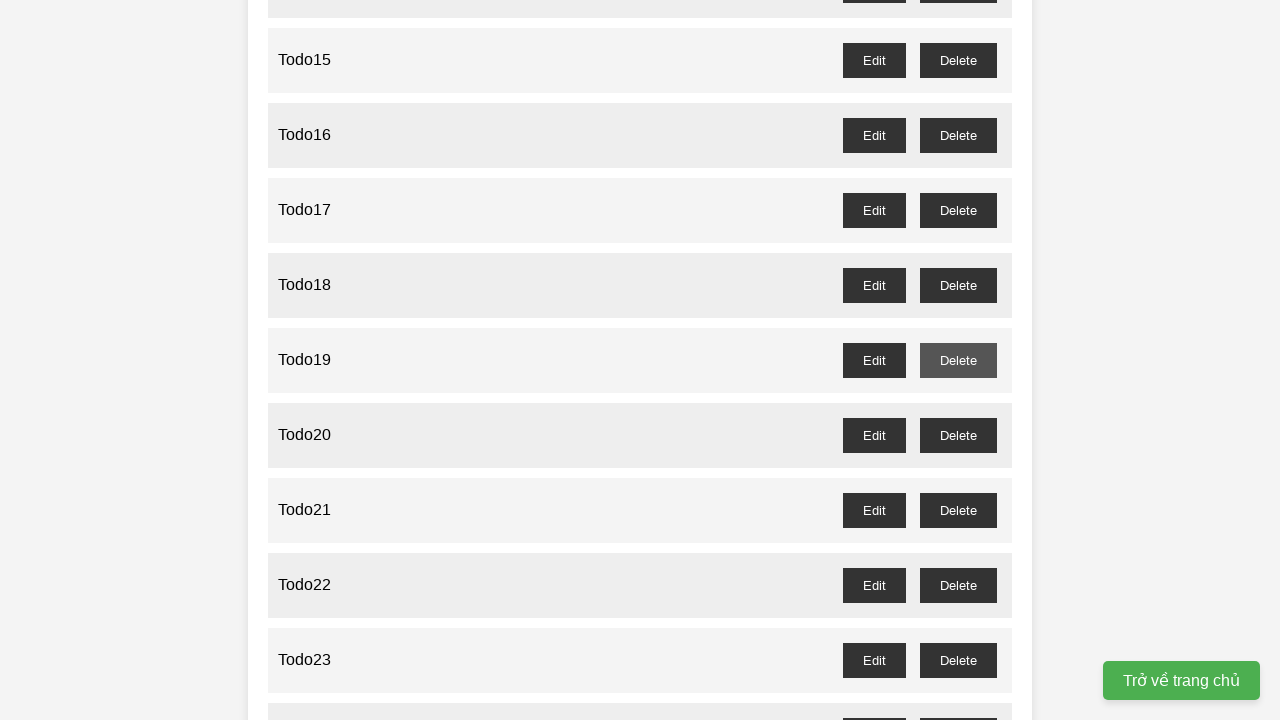

Clicked delete button for odd-numbered todo item 21 at (958, 510) on //ul[@id='task-list']/li[21]/div[@class='actions']/button[text()='Delete']
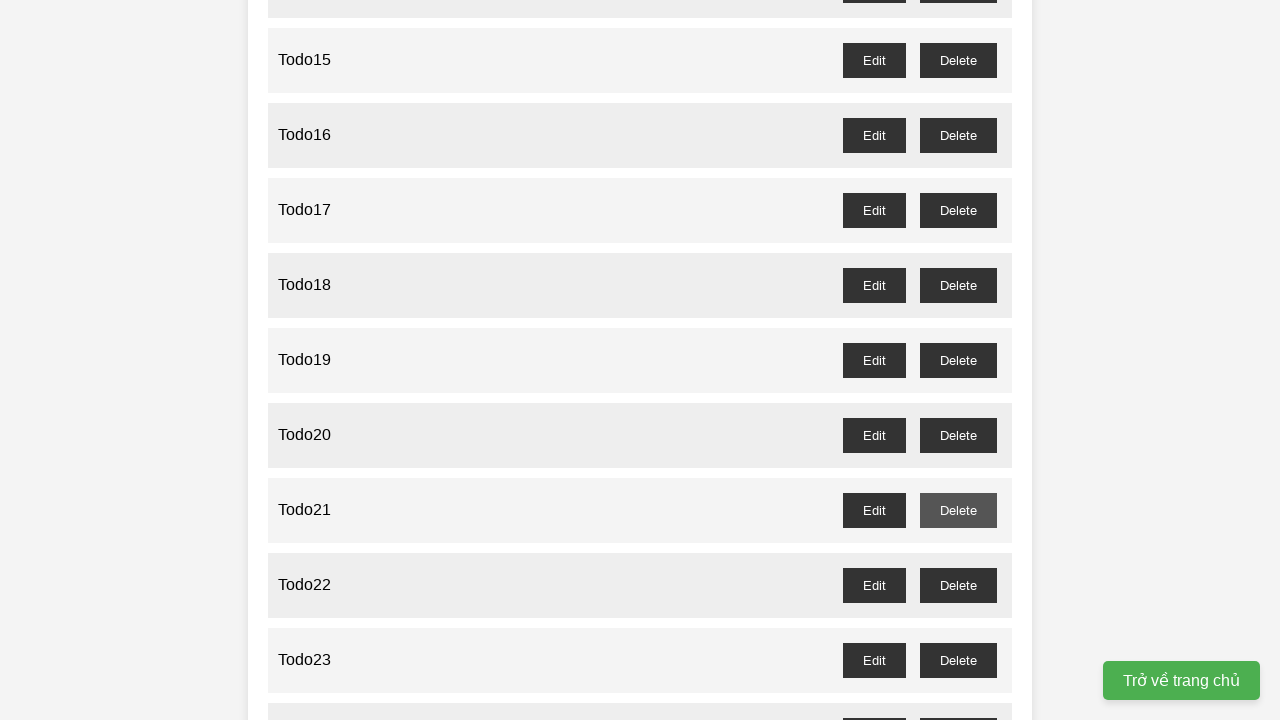

Waited 100ms after deleting todo item 21
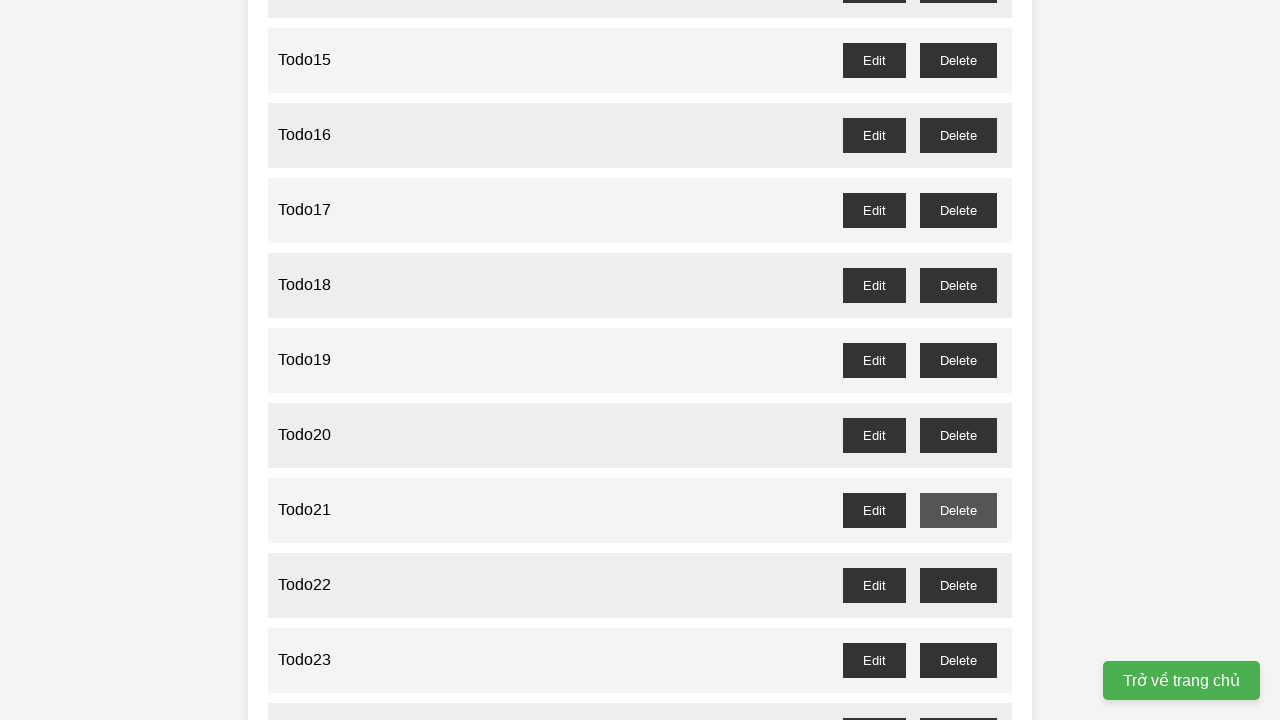

Clicked delete button for odd-numbered todo item 23 at (958, 660) on //ul[@id='task-list']/li[23]/div[@class='actions']/button[text()='Delete']
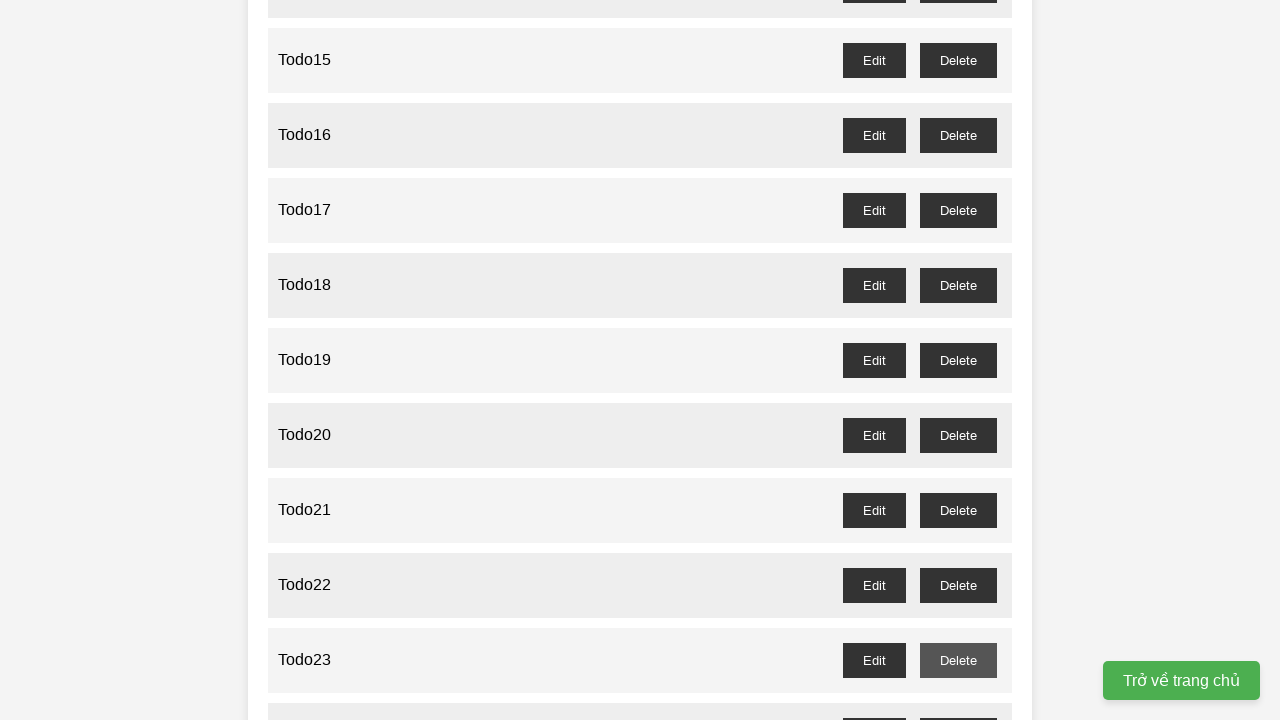

Waited 100ms after deleting todo item 23
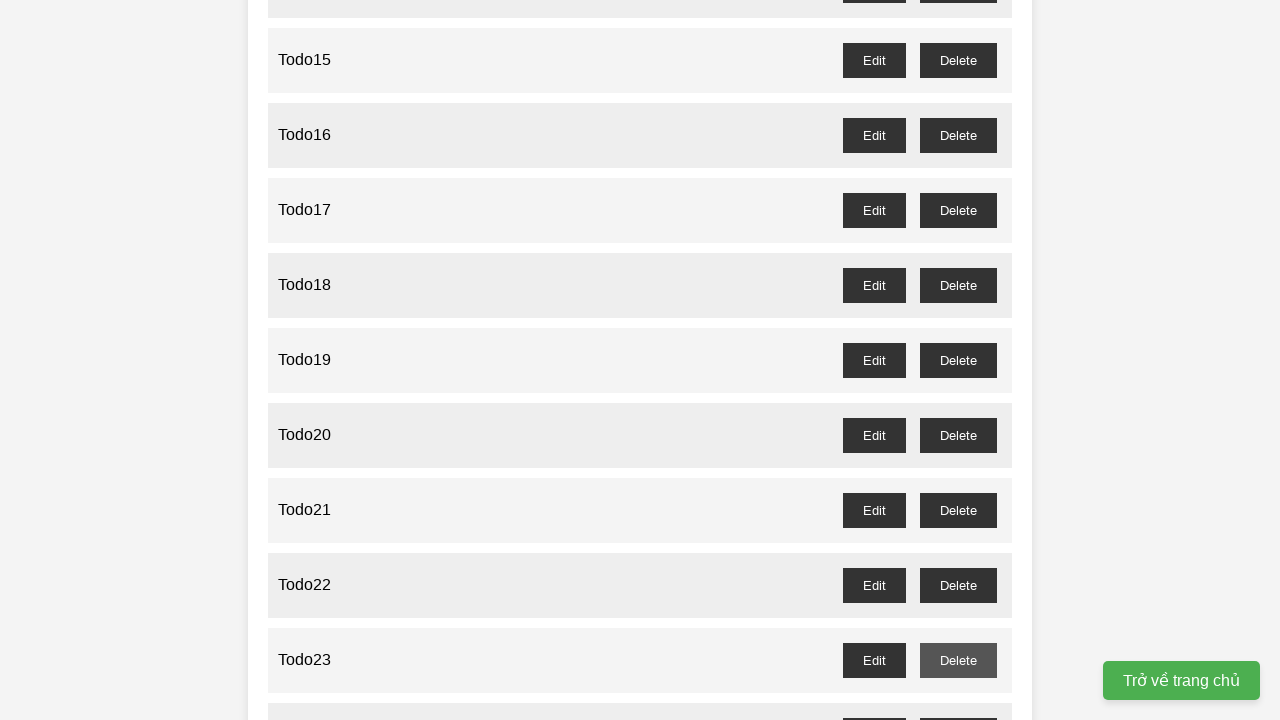

Clicked delete button for odd-numbered todo item 25 at (958, 360) on //ul[@id='task-list']/li[25]/div[@class='actions']/button[text()='Delete']
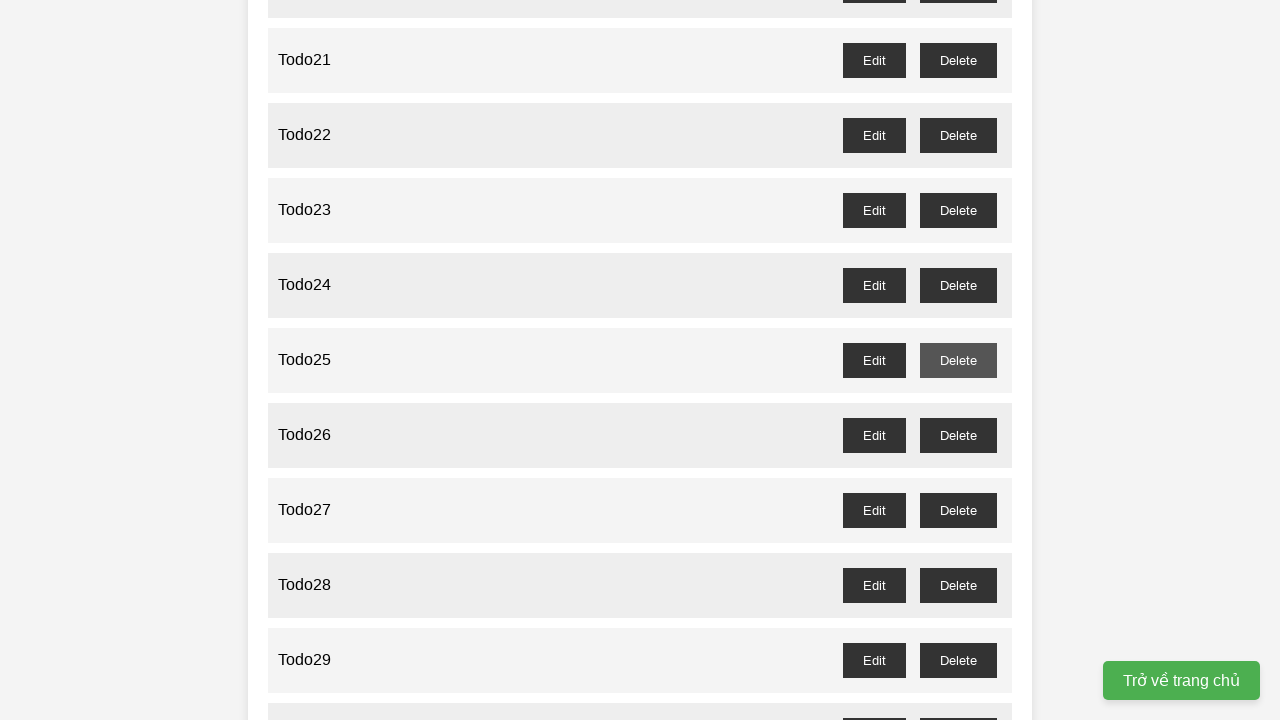

Waited 100ms after deleting todo item 25
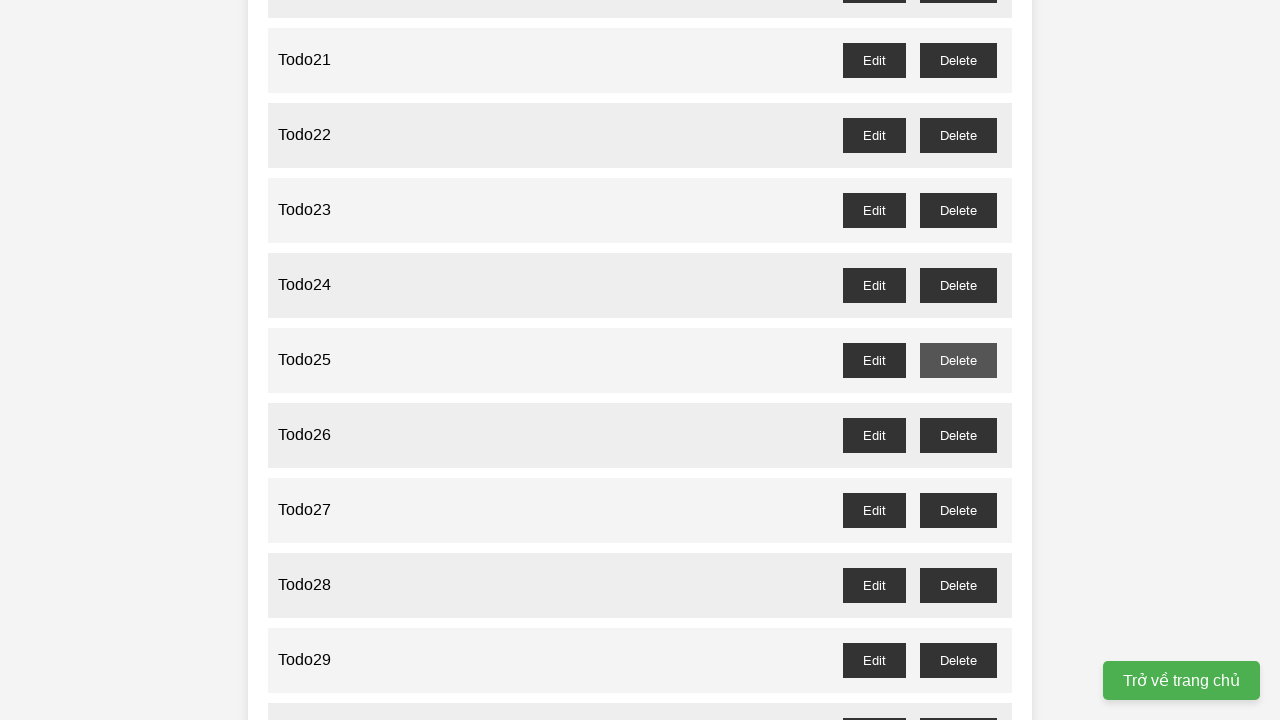

Clicked delete button for odd-numbered todo item 27 at (958, 510) on //ul[@id='task-list']/li[27]/div[@class='actions']/button[text()='Delete']
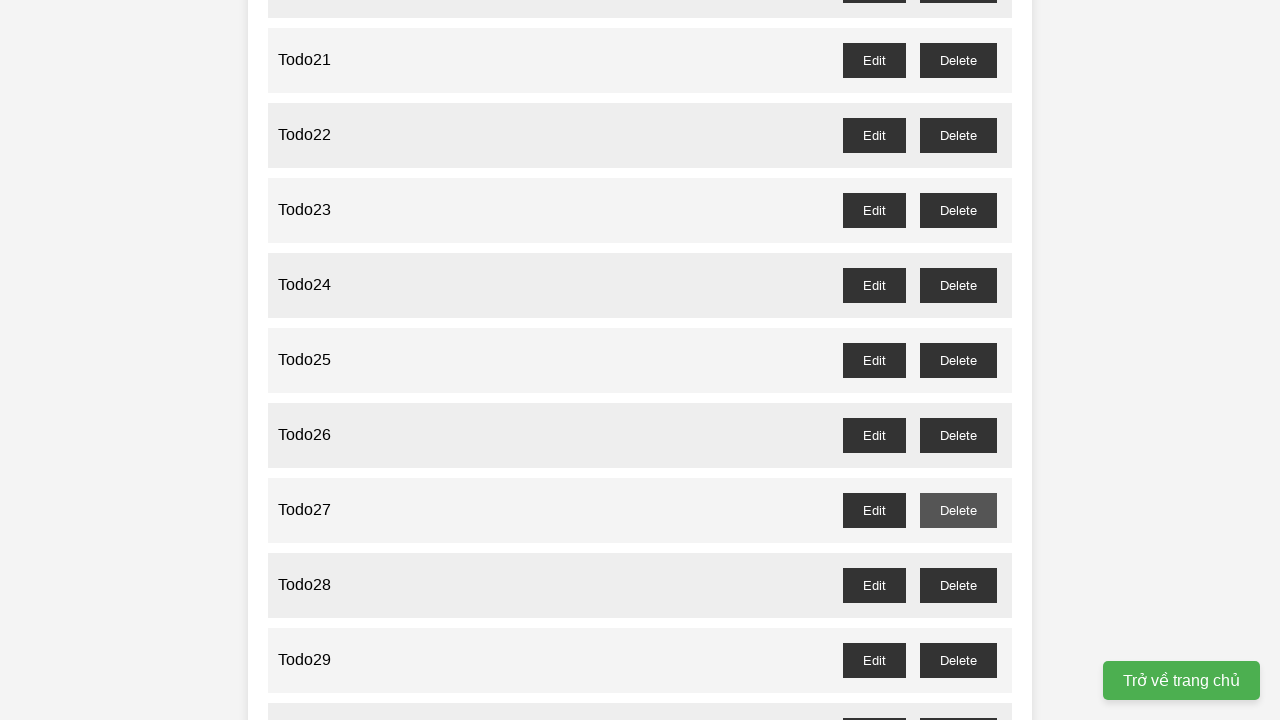

Waited 100ms after deleting todo item 27
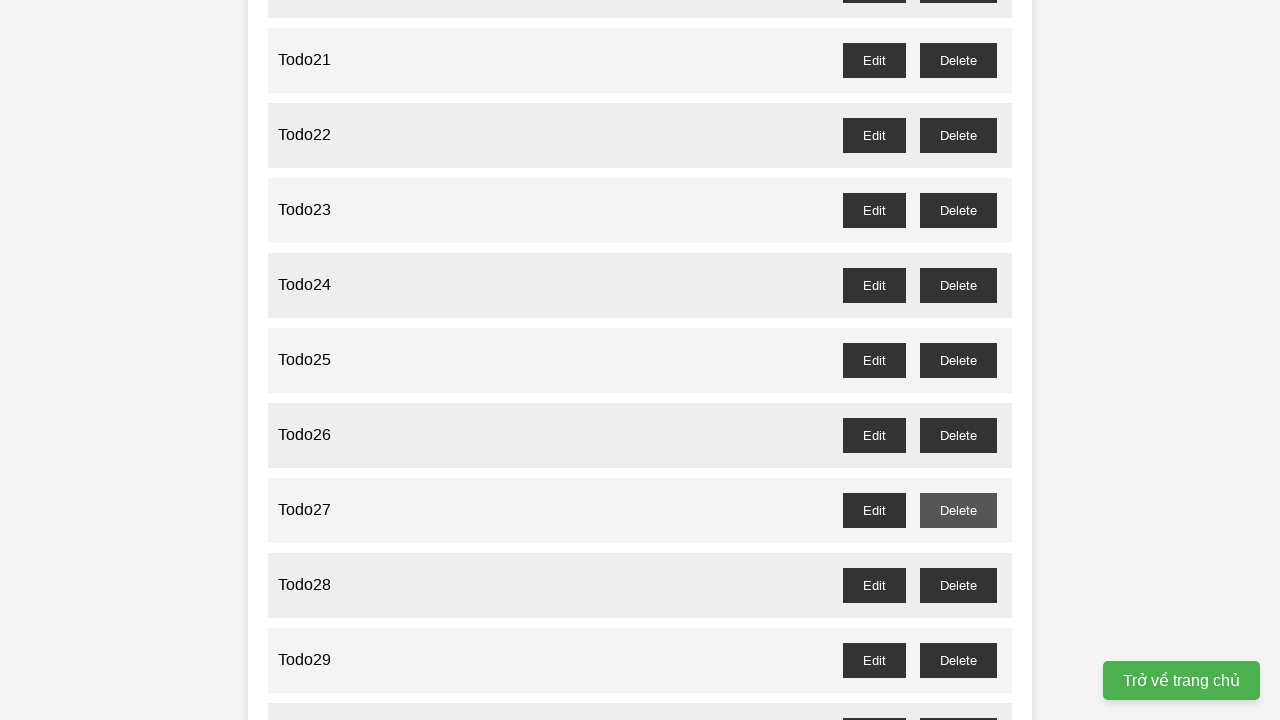

Clicked delete button for odd-numbered todo item 29 at (958, 660) on //ul[@id='task-list']/li[29]/div[@class='actions']/button[text()='Delete']
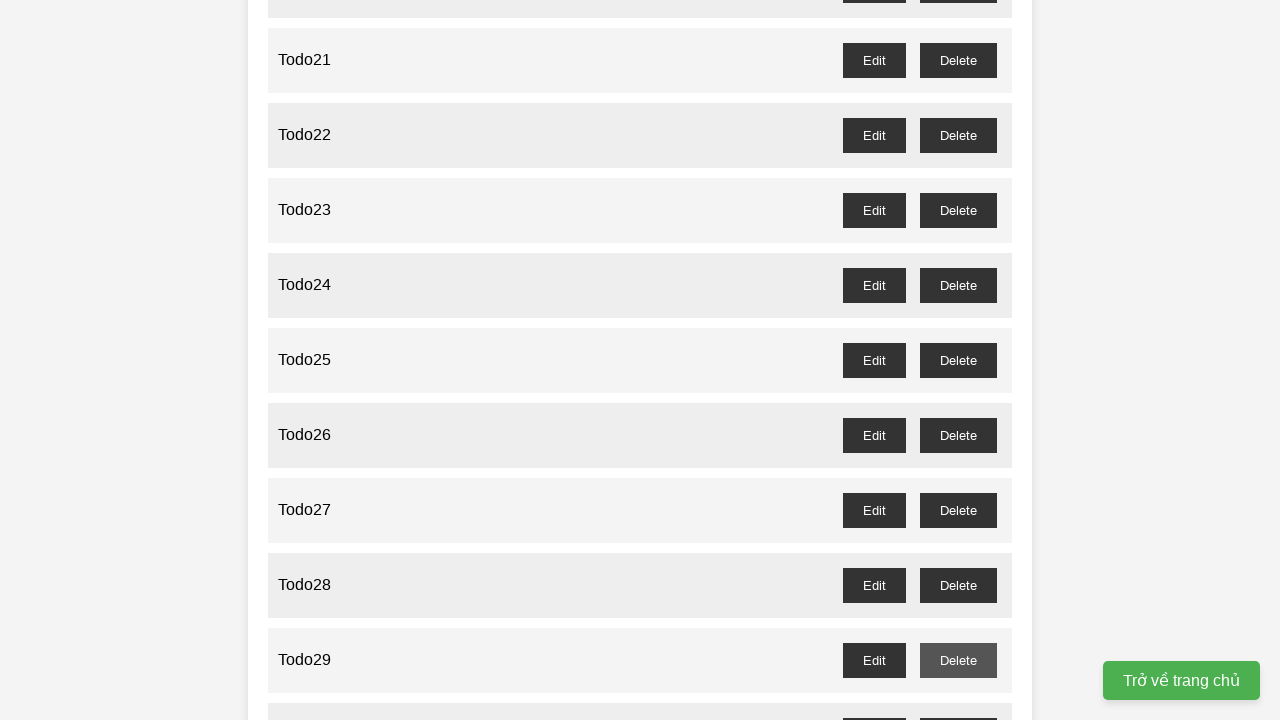

Waited 100ms after deleting todo item 29
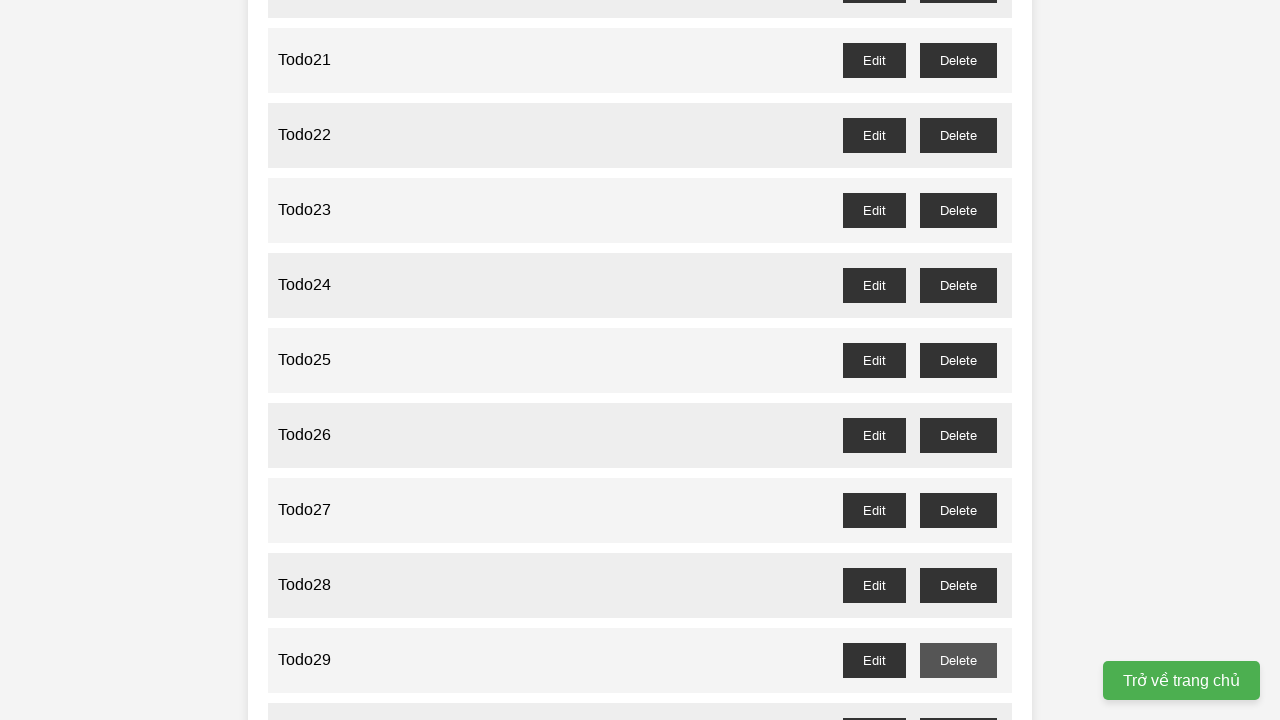

Clicked delete button for odd-numbered todo item 31 at (958, 360) on //ul[@id='task-list']/li[31]/div[@class='actions']/button[text()='Delete']
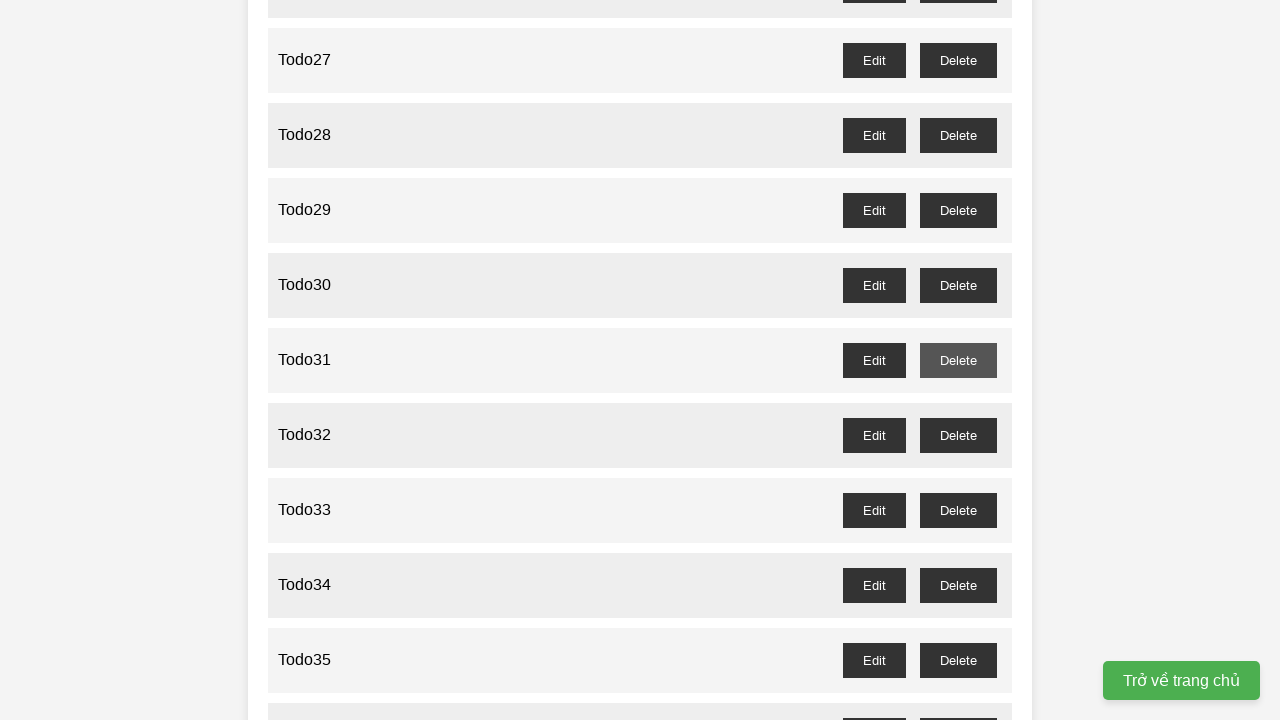

Waited 100ms after deleting todo item 31
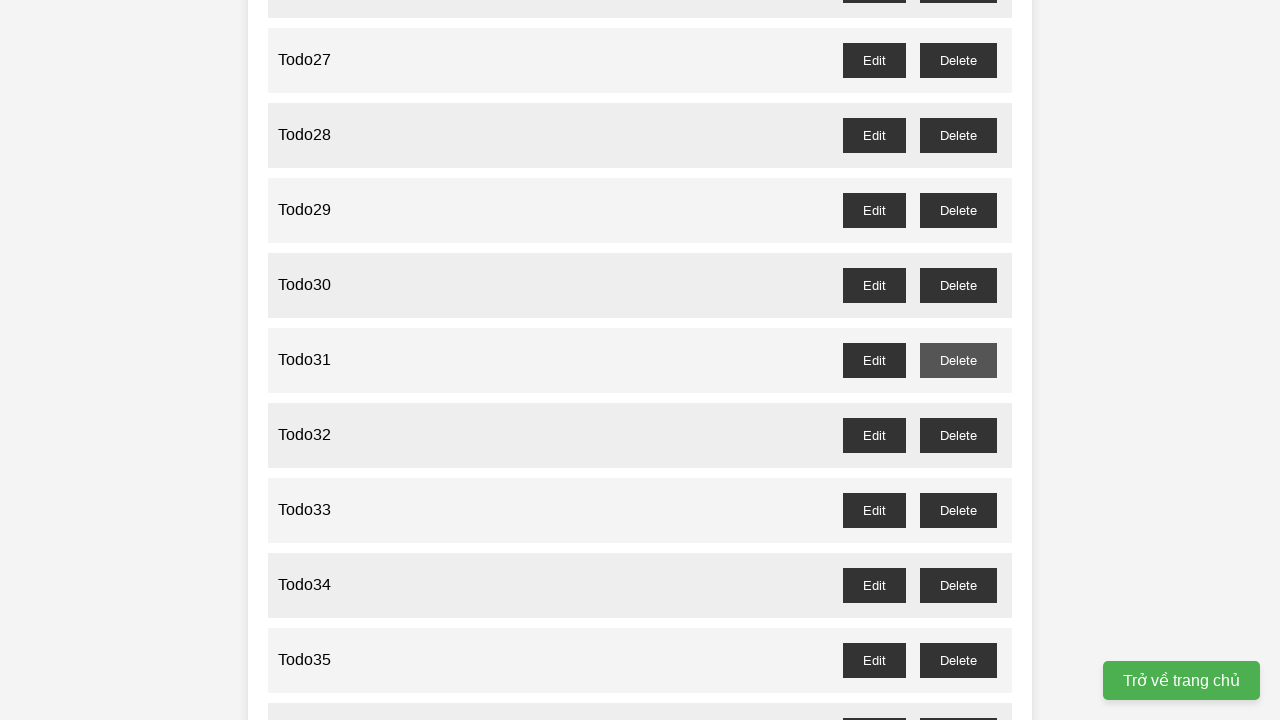

Clicked delete button for odd-numbered todo item 33 at (958, 510) on //ul[@id='task-list']/li[33]/div[@class='actions']/button[text()='Delete']
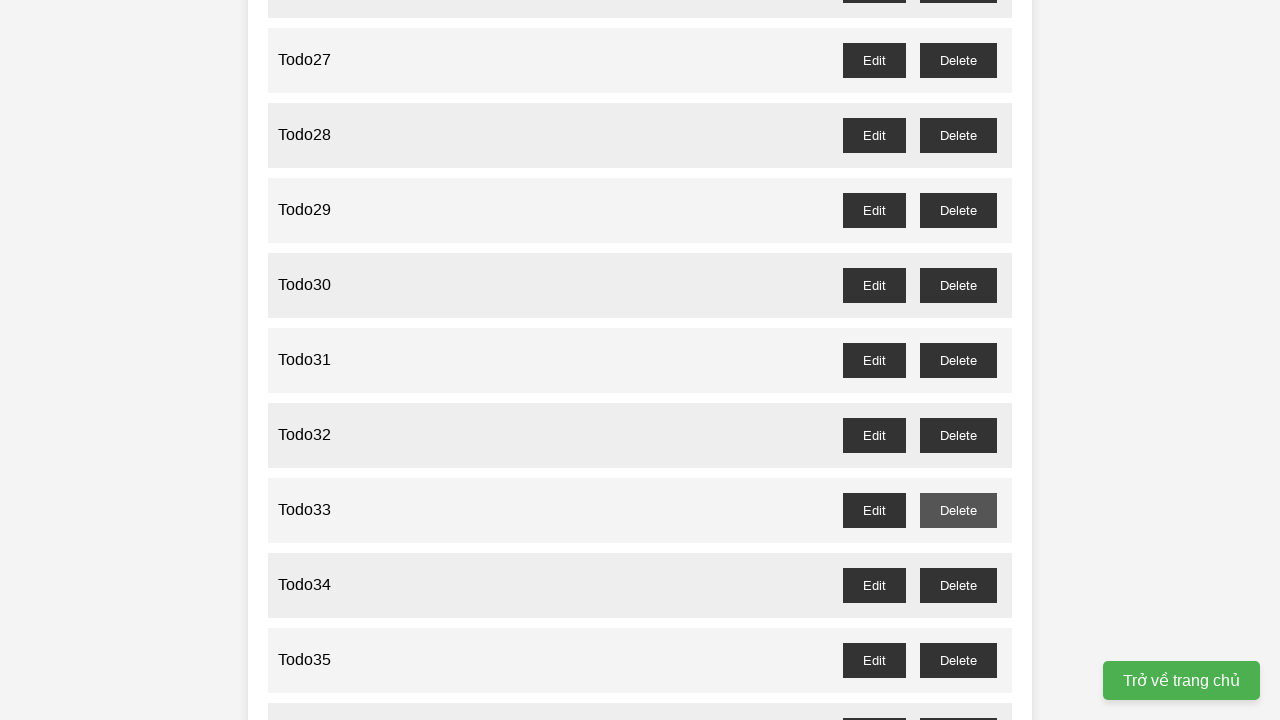

Waited 100ms after deleting todo item 33
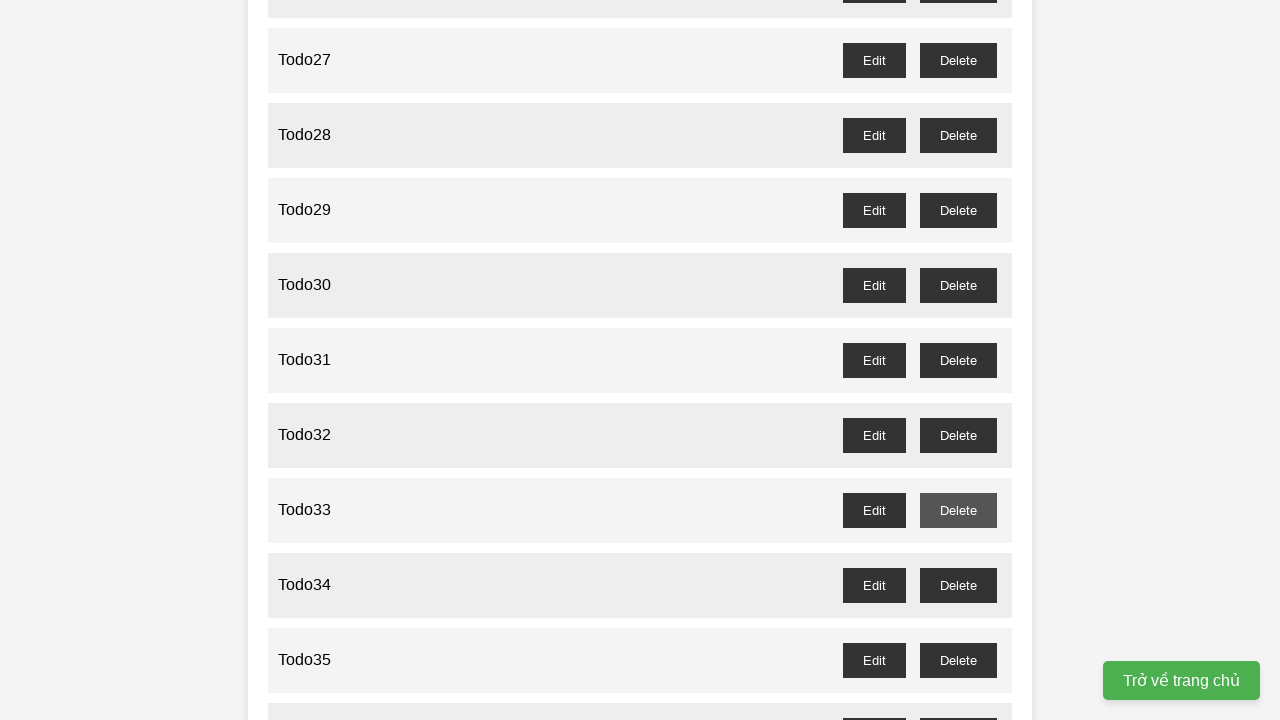

Clicked delete button for odd-numbered todo item 35 at (958, 660) on //ul[@id='task-list']/li[35]/div[@class='actions']/button[text()='Delete']
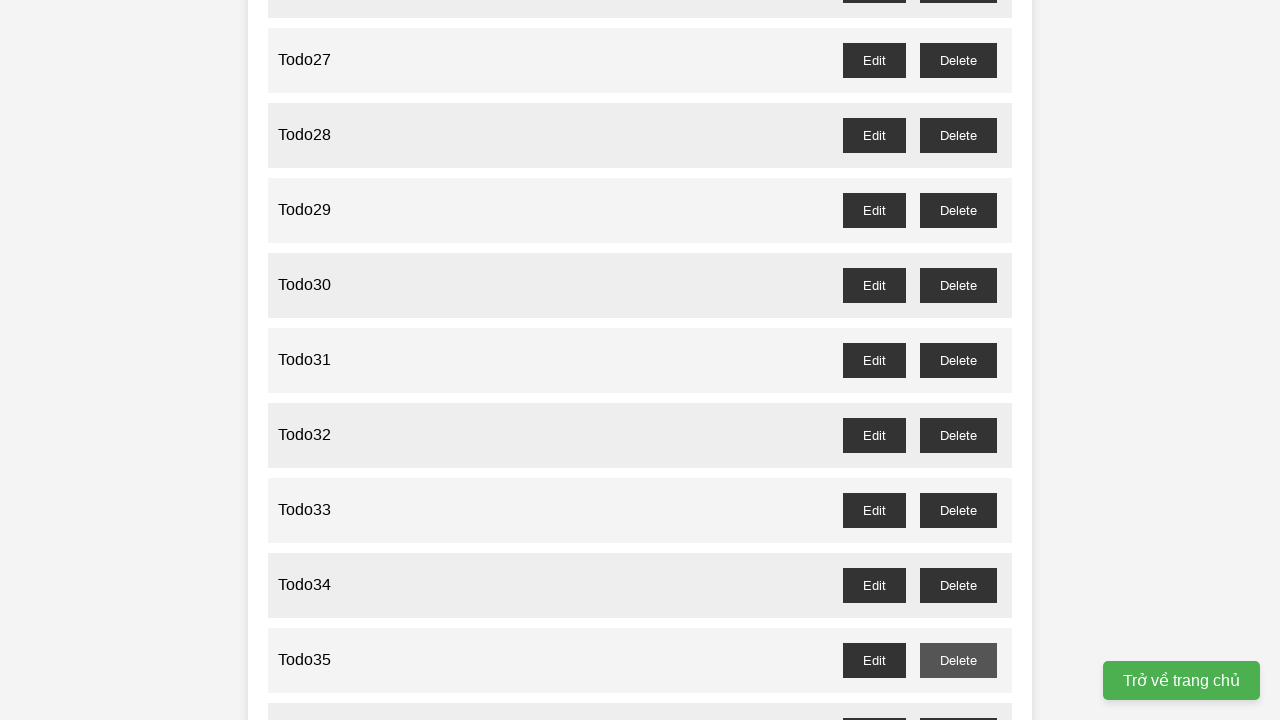

Waited 100ms after deleting todo item 35
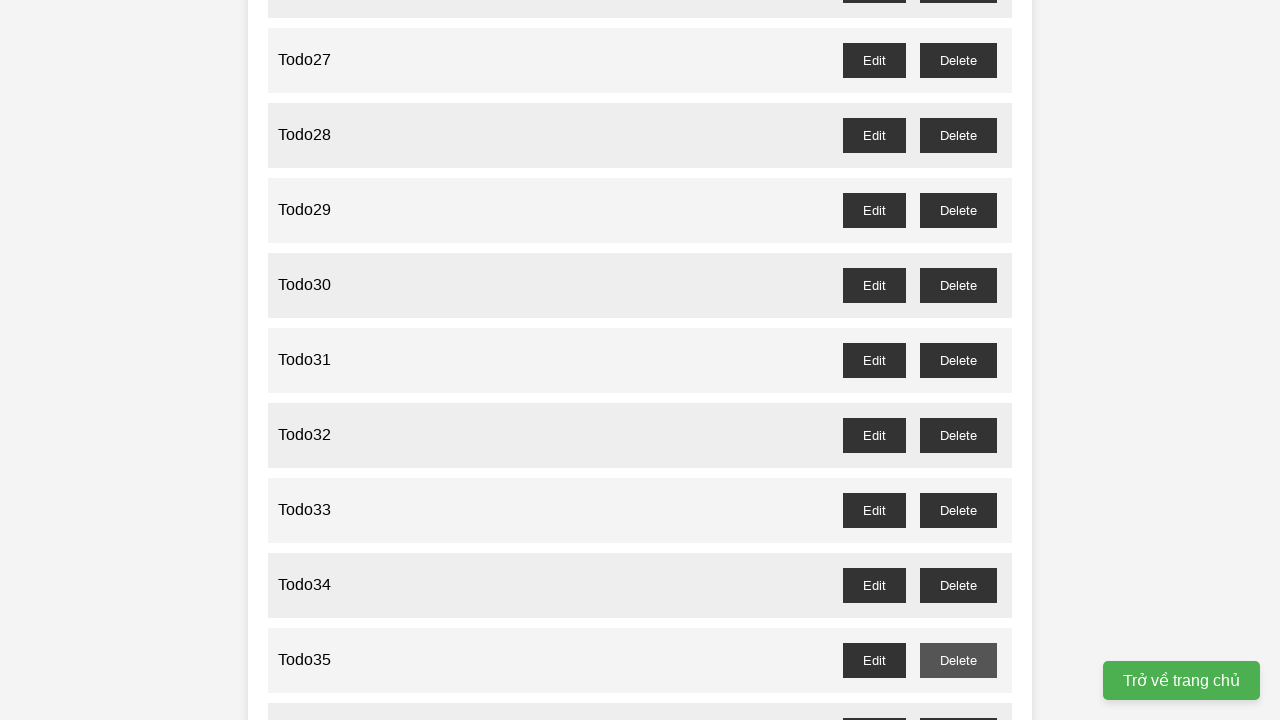

Clicked delete button for odd-numbered todo item 37 at (958, 360) on //ul[@id='task-list']/li[37]/div[@class='actions']/button[text()='Delete']
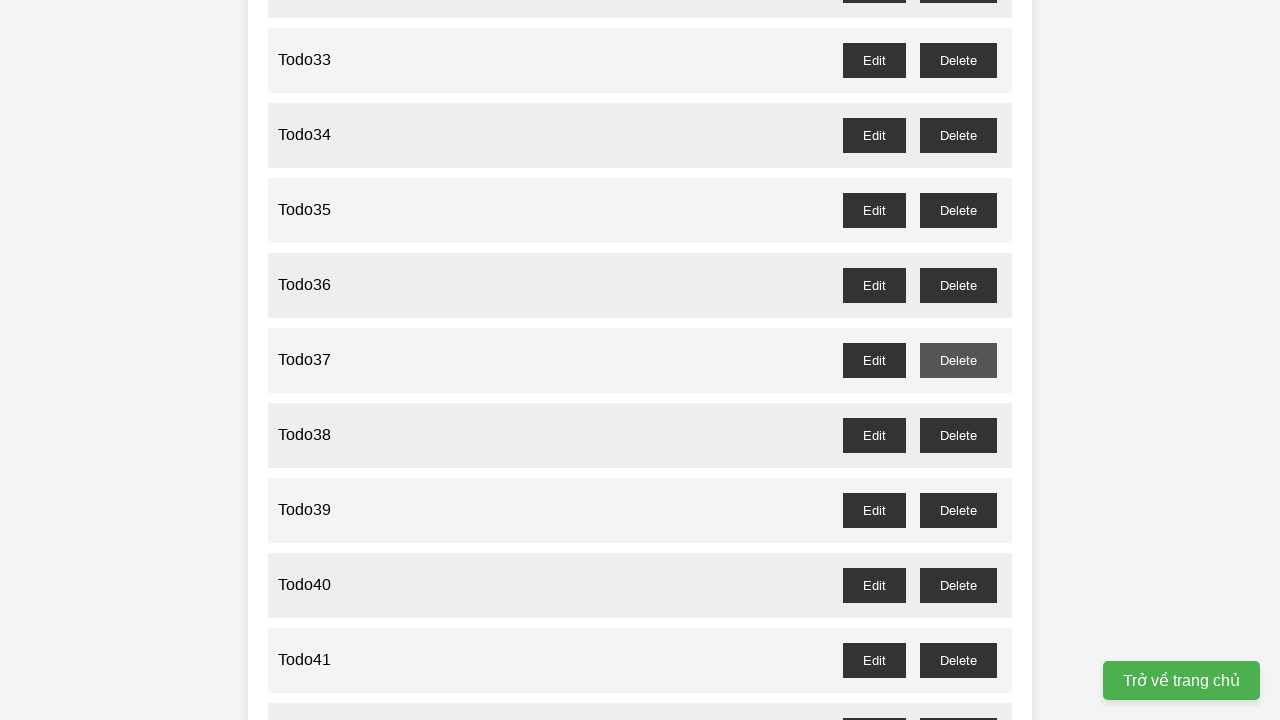

Waited 100ms after deleting todo item 37
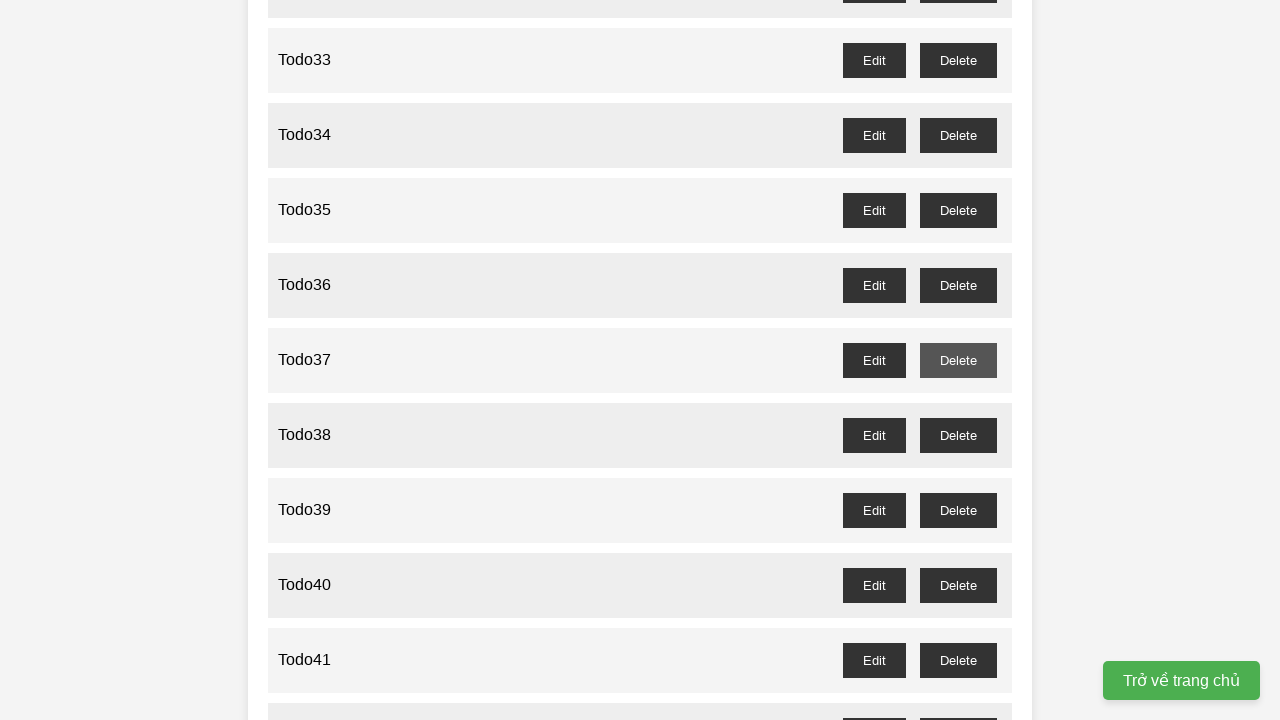

Clicked delete button for odd-numbered todo item 39 at (958, 510) on //ul[@id='task-list']/li[39]/div[@class='actions']/button[text()='Delete']
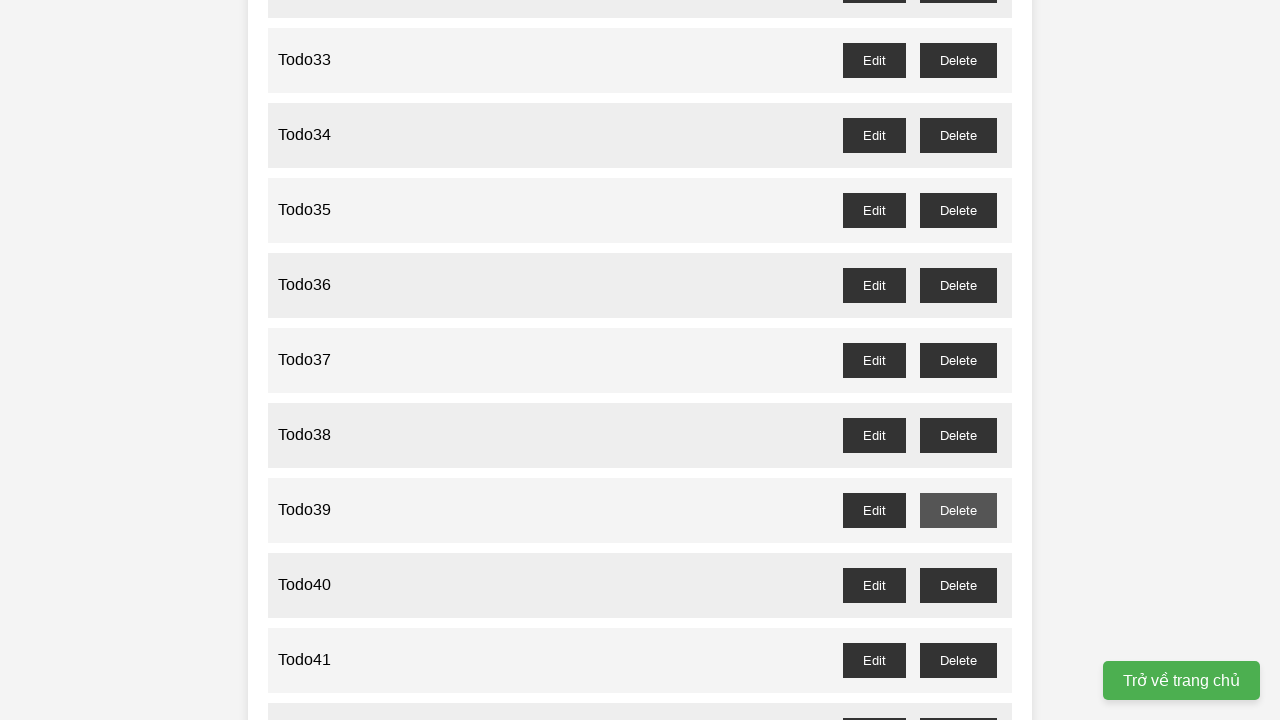

Waited 100ms after deleting todo item 39
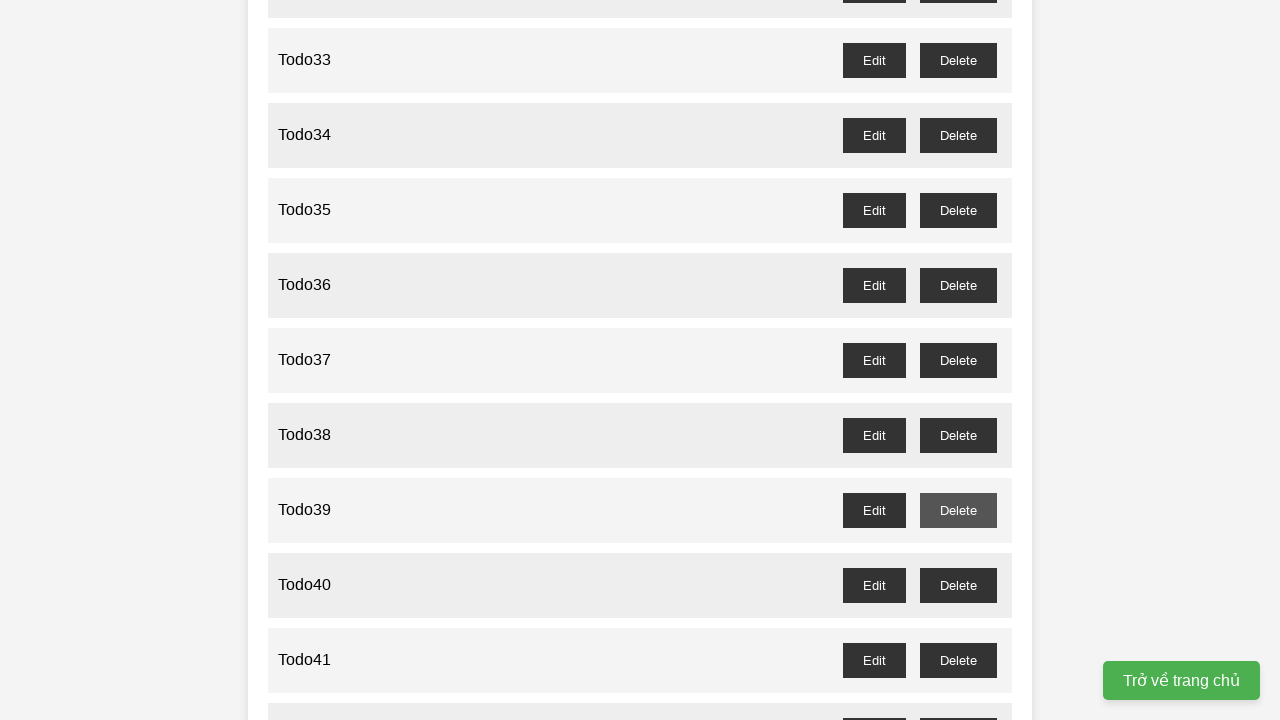

Clicked delete button for odd-numbered todo item 41 at (958, 660) on //ul[@id='task-list']/li[41]/div[@class='actions']/button[text()='Delete']
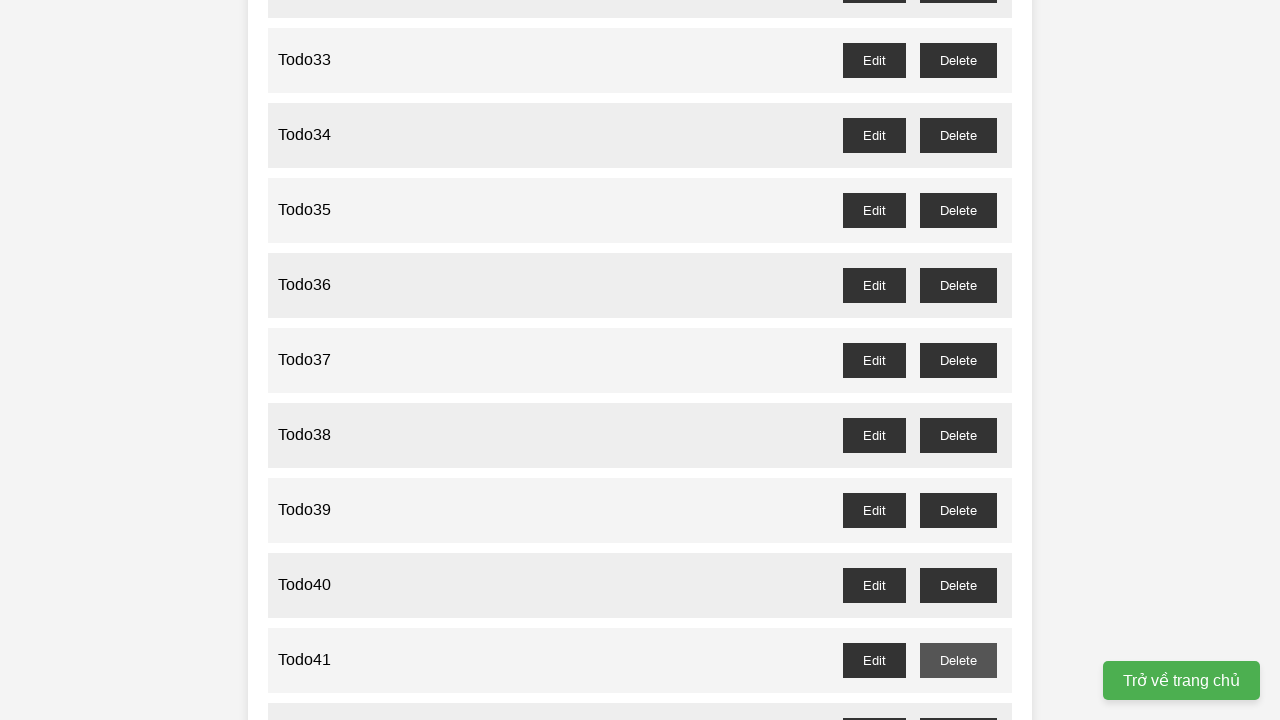

Waited 100ms after deleting todo item 41
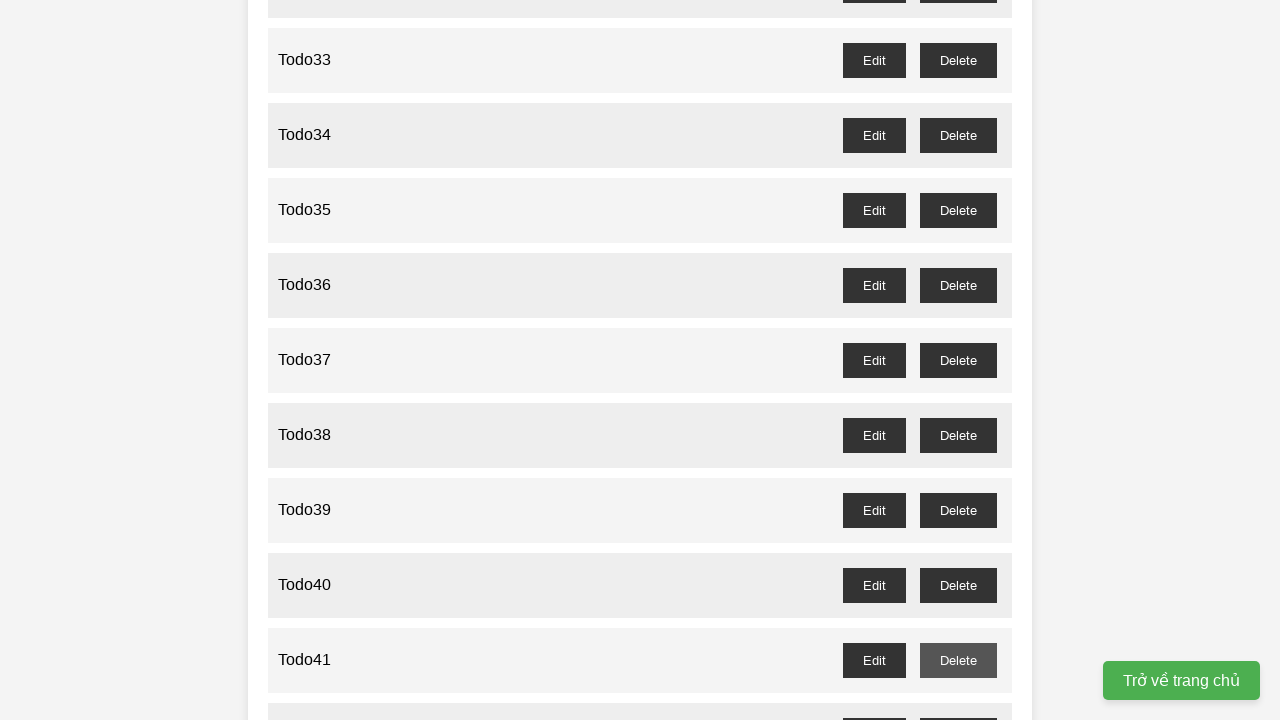

Clicked delete button for odd-numbered todo item 43 at (958, 360) on //ul[@id='task-list']/li[43]/div[@class='actions']/button[text()='Delete']
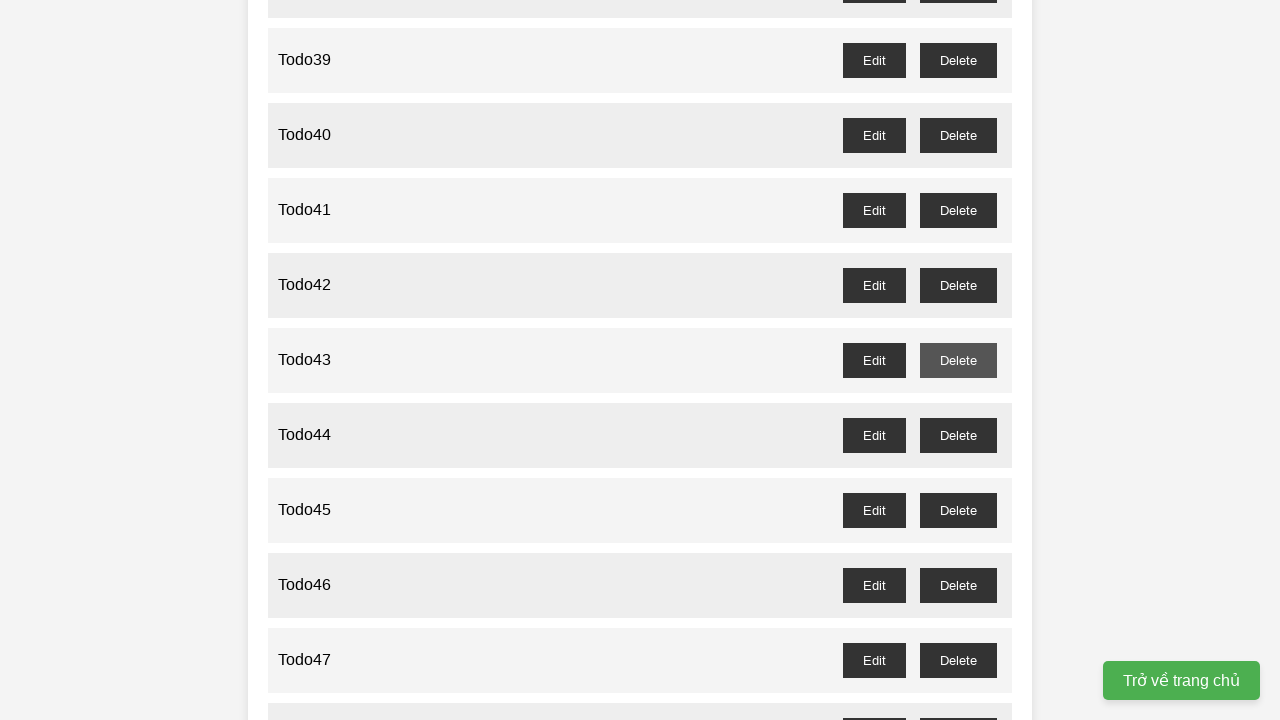

Waited 100ms after deleting todo item 43
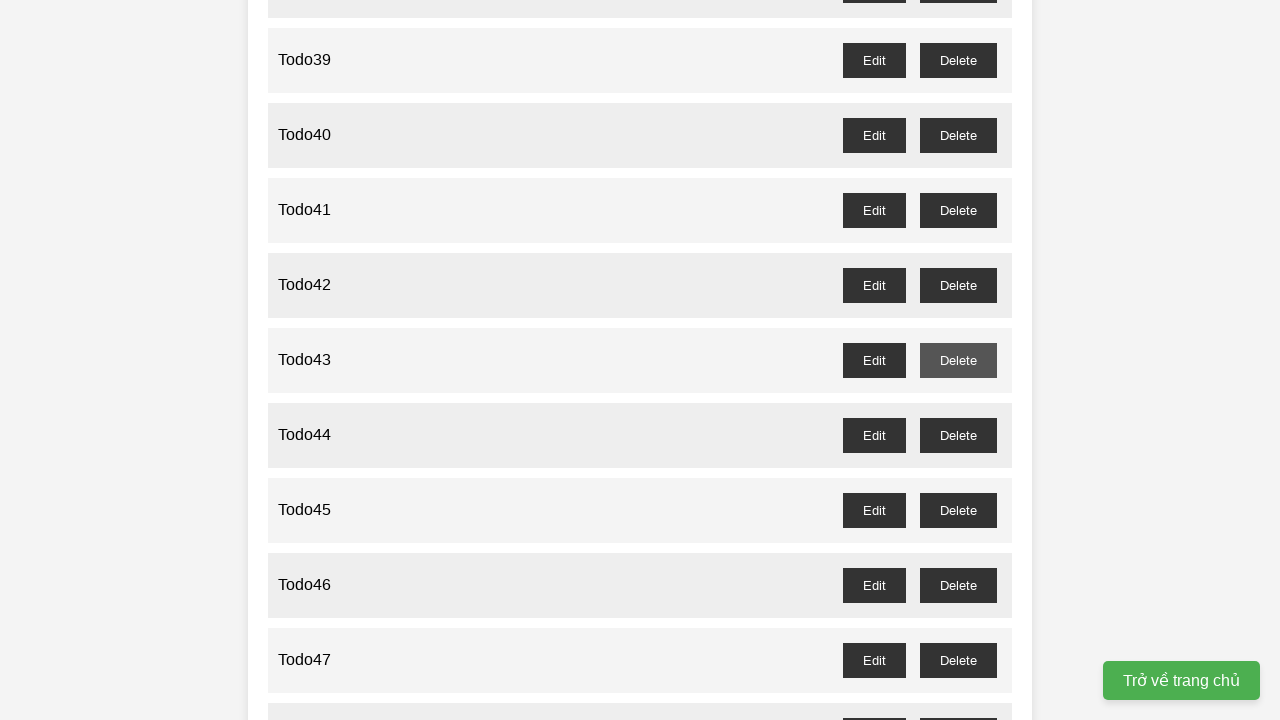

Clicked delete button for odd-numbered todo item 45 at (958, 510) on //ul[@id='task-list']/li[45]/div[@class='actions']/button[text()='Delete']
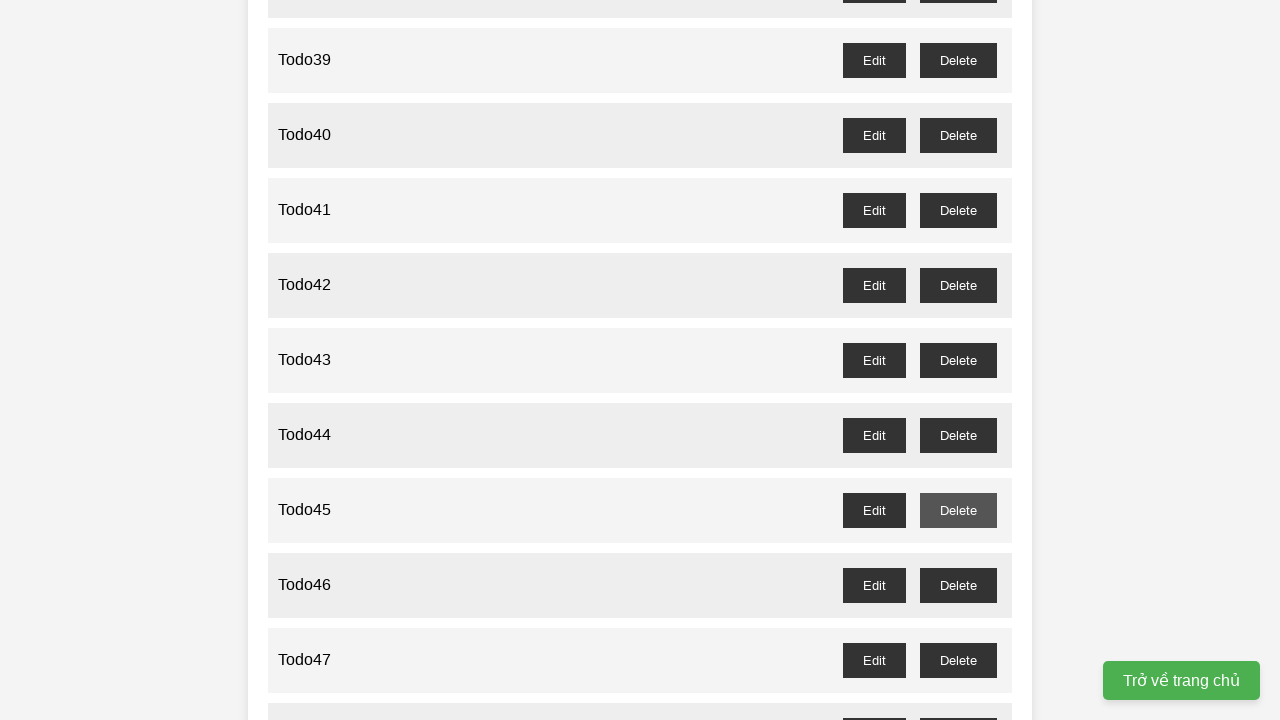

Waited 100ms after deleting todo item 45
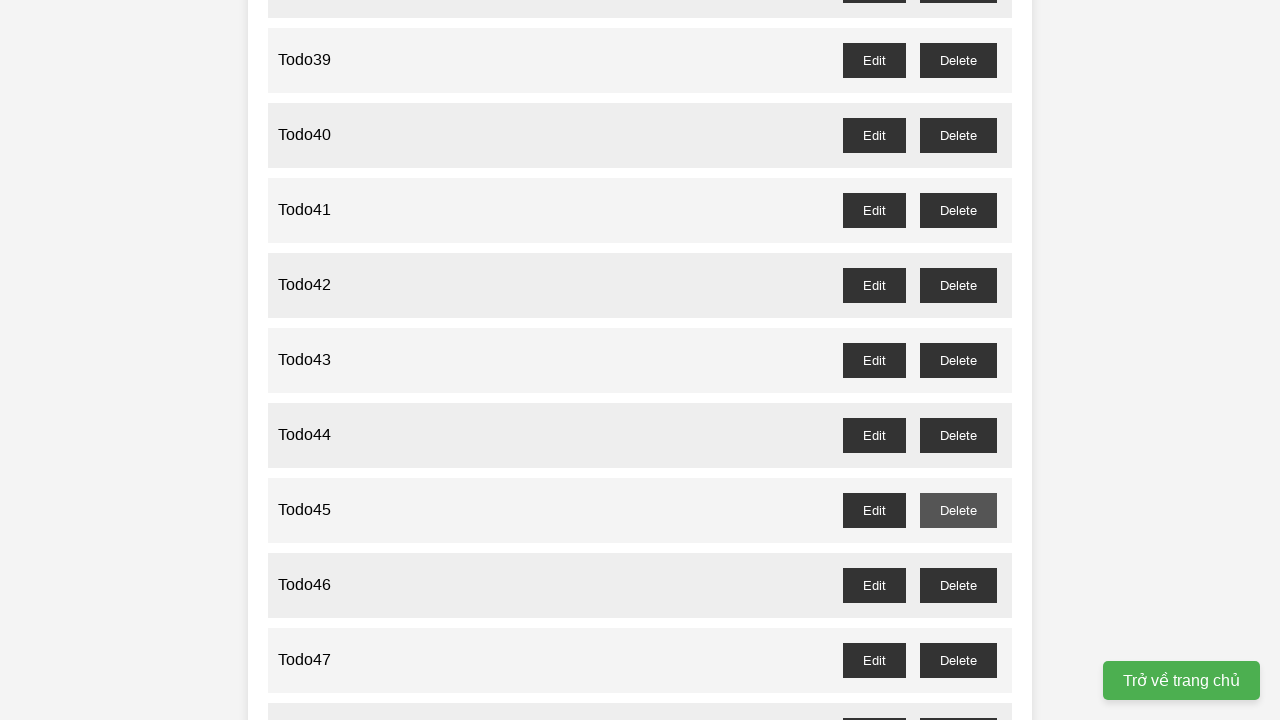

Clicked delete button for odd-numbered todo item 47 at (958, 660) on //ul[@id='task-list']/li[47]/div[@class='actions']/button[text()='Delete']
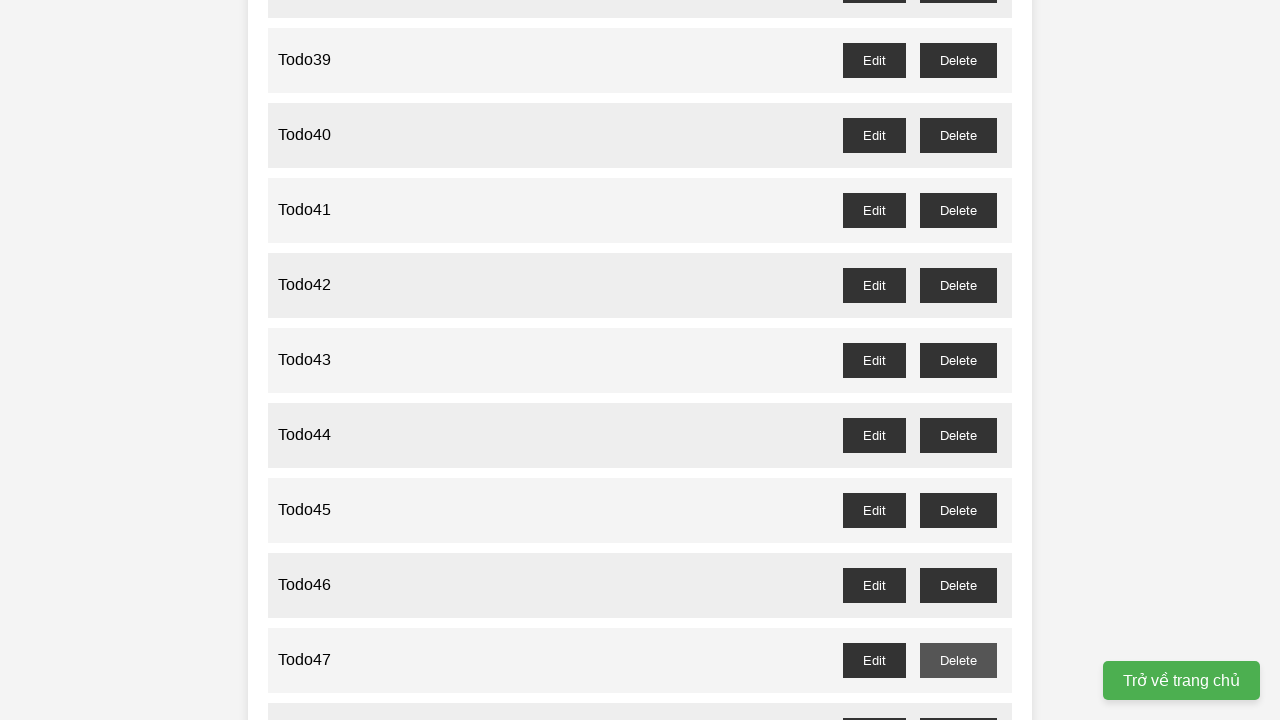

Waited 100ms after deleting todo item 47
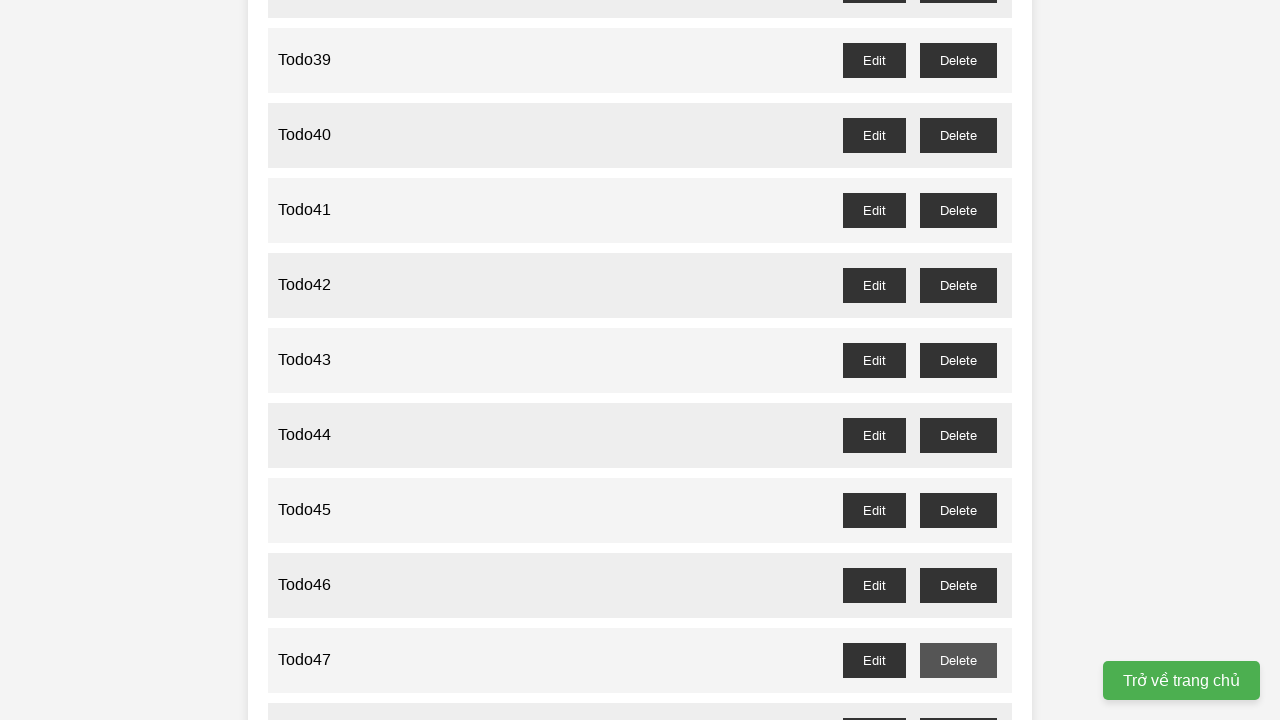

Clicked delete button for odd-numbered todo item 49 at (958, 360) on //ul[@id='task-list']/li[49]/div[@class='actions']/button[text()='Delete']
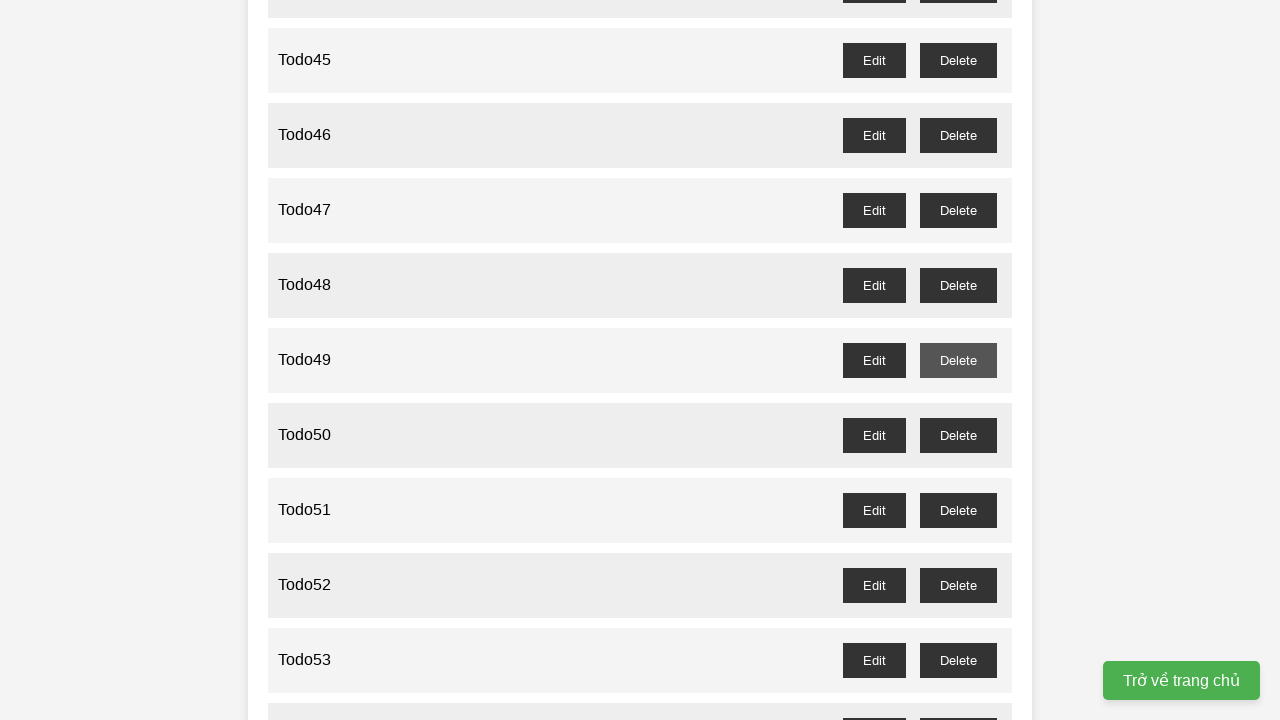

Waited 100ms after deleting todo item 49
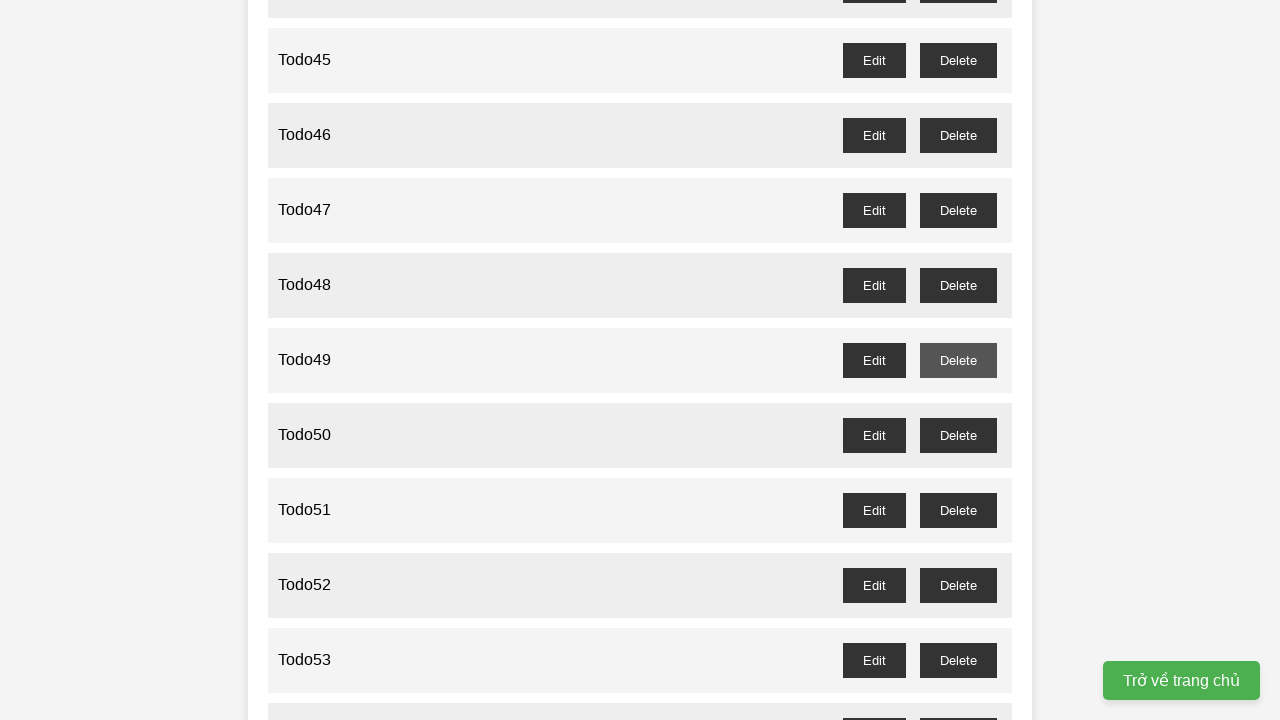

Clicked delete button for odd-numbered todo item 51 at (958, 510) on //ul[@id='task-list']/li[51]/div[@class='actions']/button[text()='Delete']
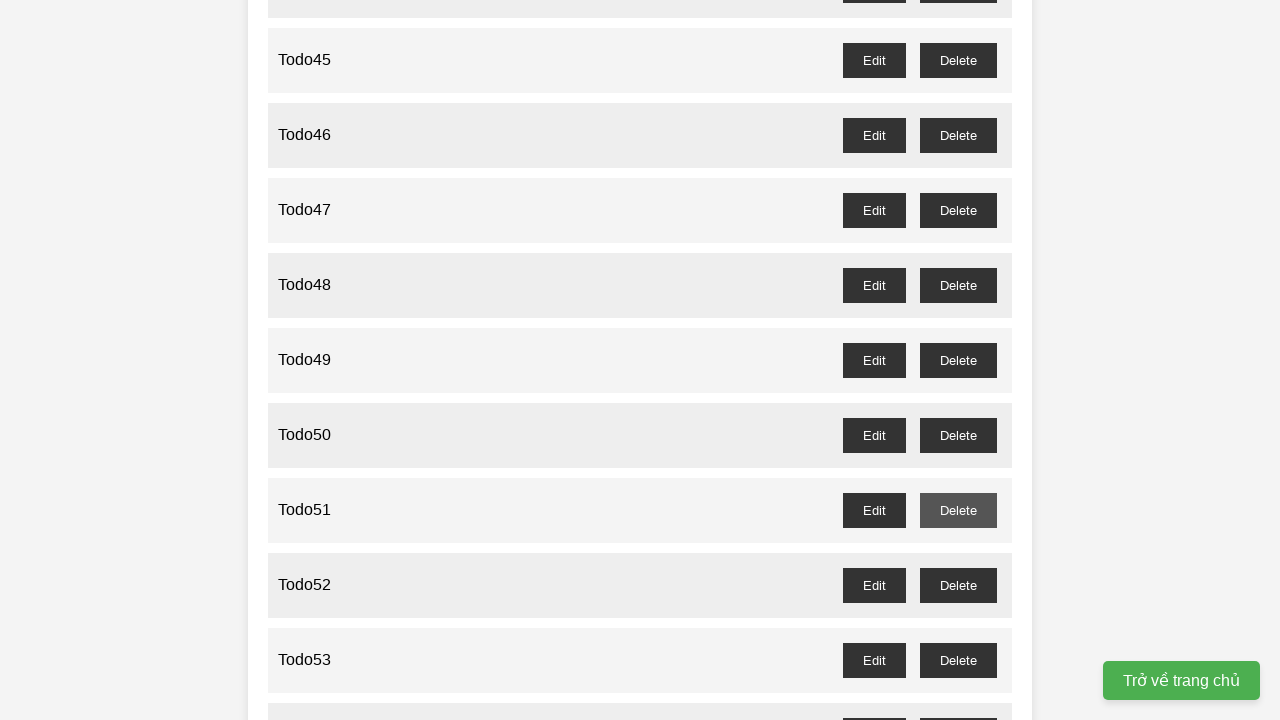

Waited 100ms after deleting todo item 51
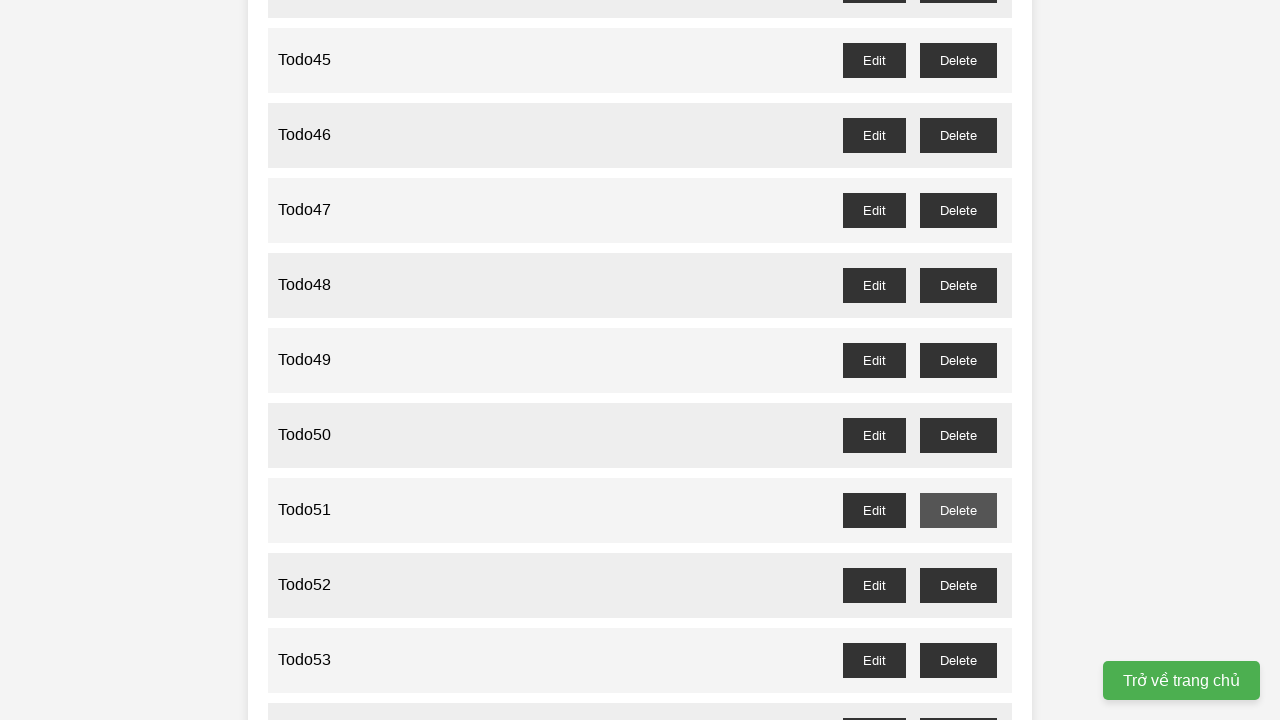

Clicked delete button for odd-numbered todo item 53 at (958, 660) on //ul[@id='task-list']/li[53]/div[@class='actions']/button[text()='Delete']
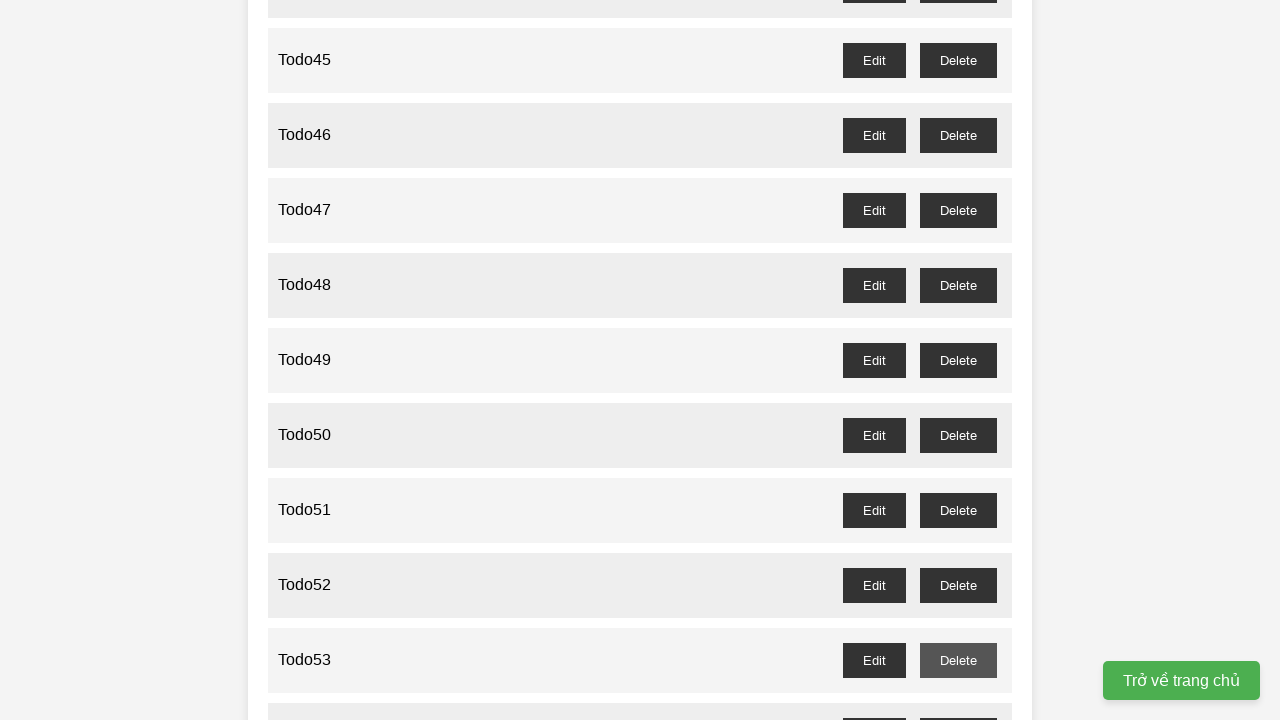

Waited 100ms after deleting todo item 53
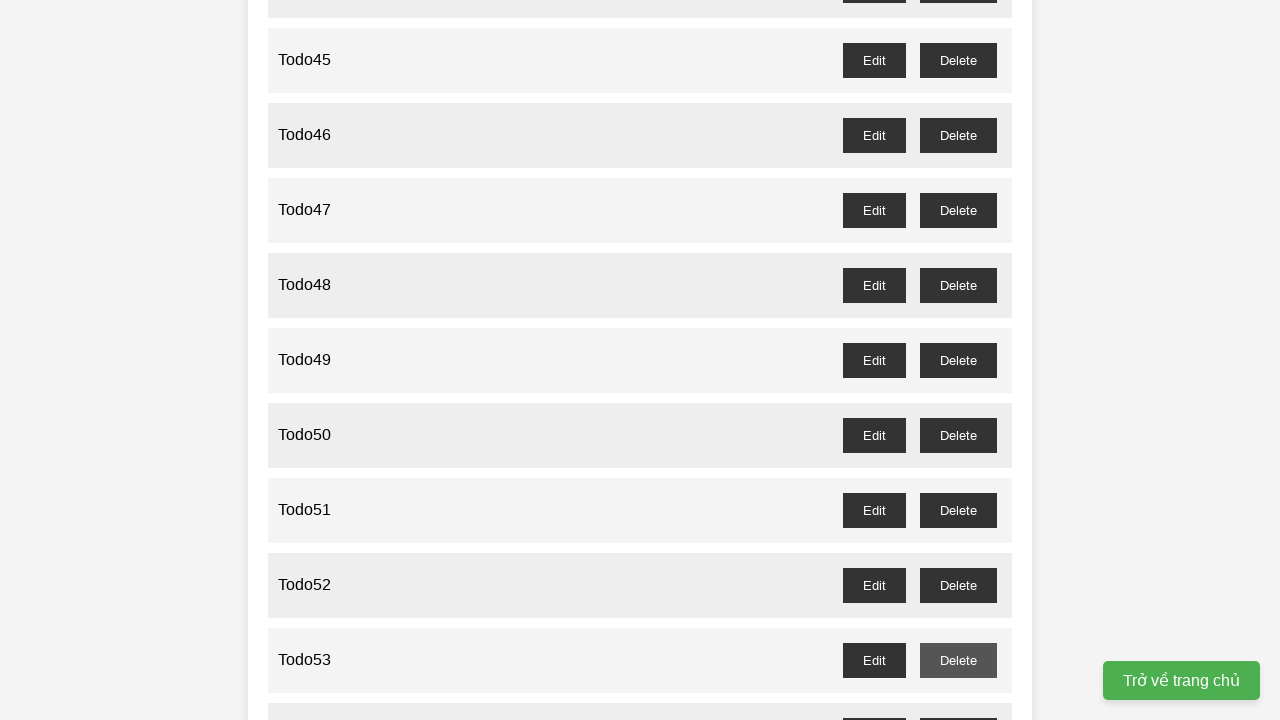

Clicked delete button for odd-numbered todo item 55 at (958, 360) on //ul[@id='task-list']/li[55]/div[@class='actions']/button[text()='Delete']
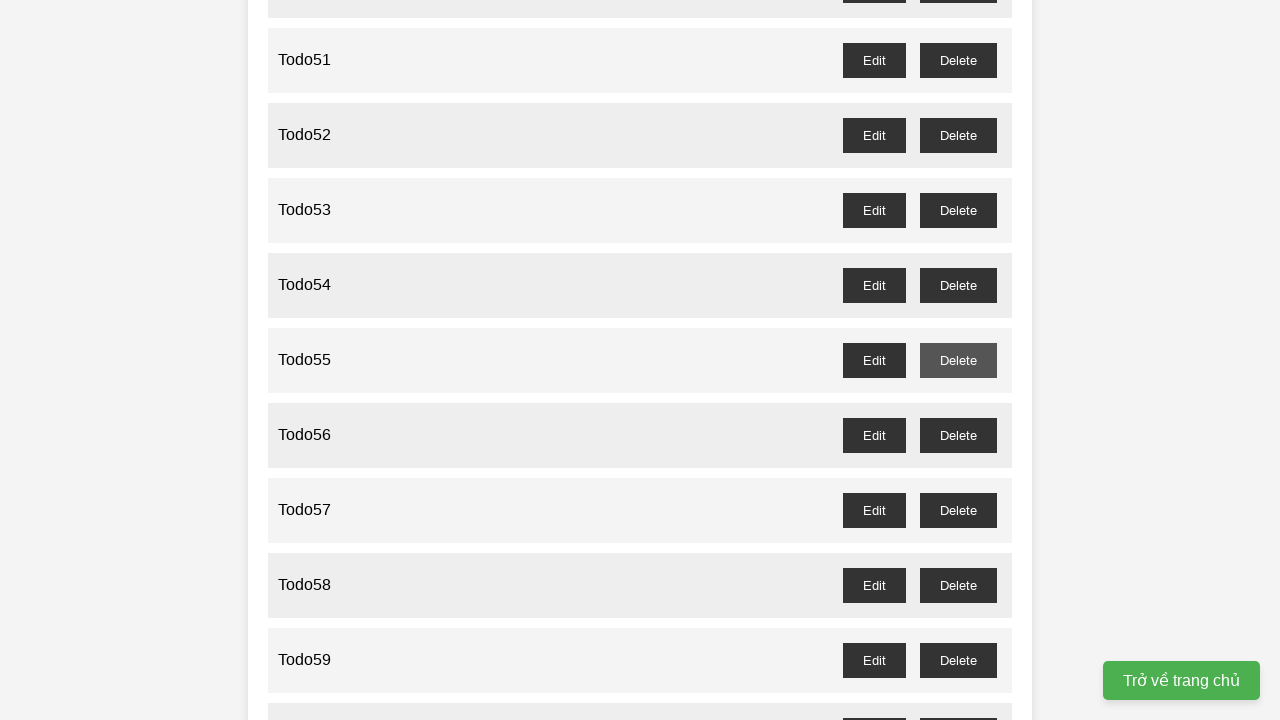

Waited 100ms after deleting todo item 55
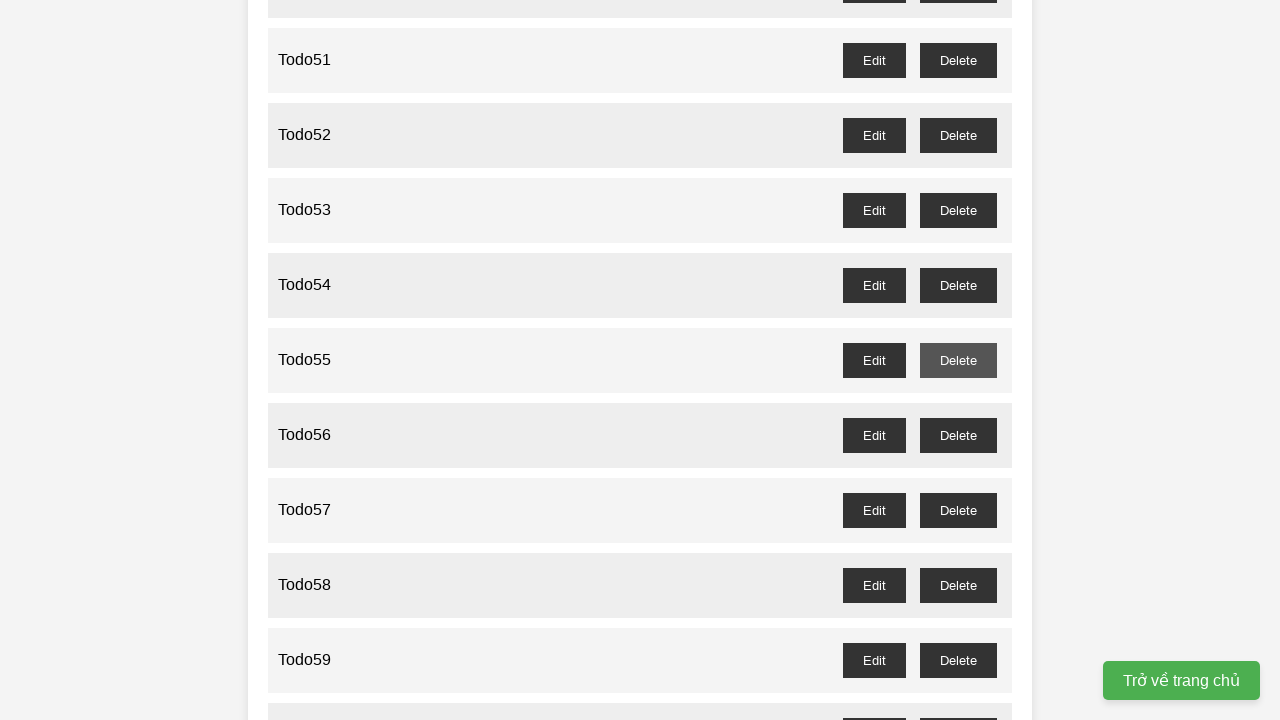

Clicked delete button for odd-numbered todo item 57 at (958, 510) on //ul[@id='task-list']/li[57]/div[@class='actions']/button[text()='Delete']
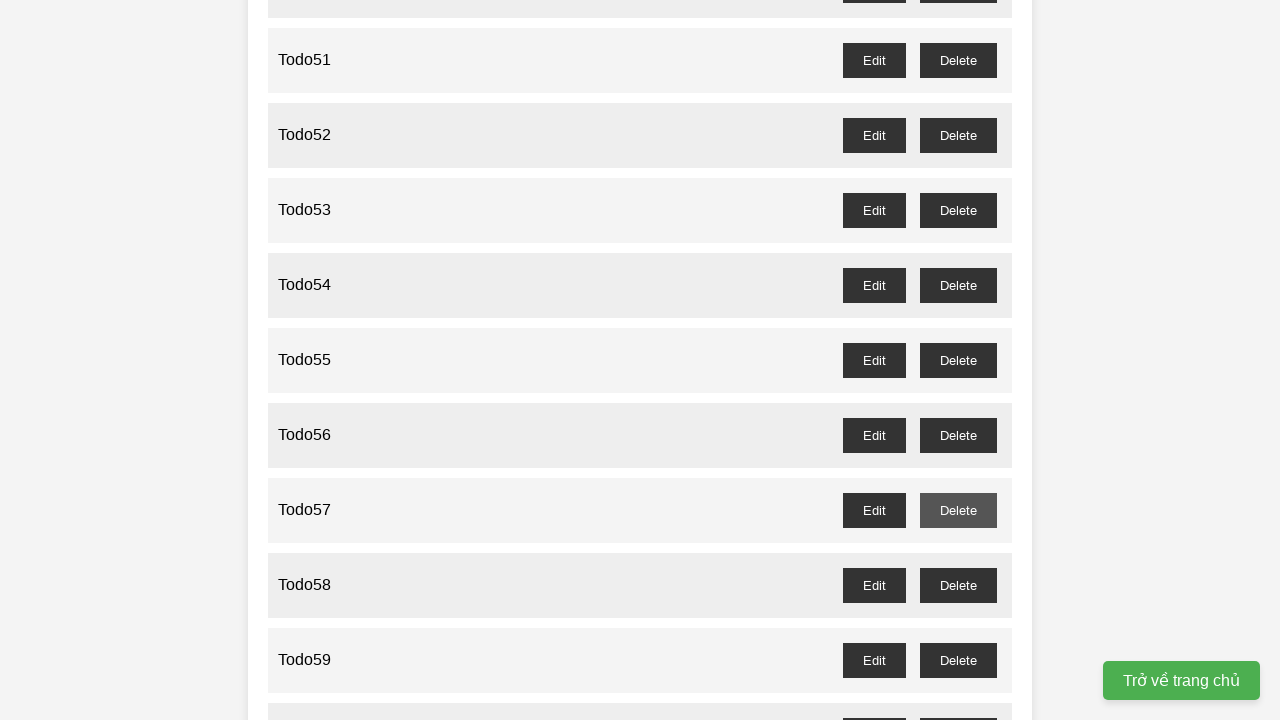

Waited 100ms after deleting todo item 57
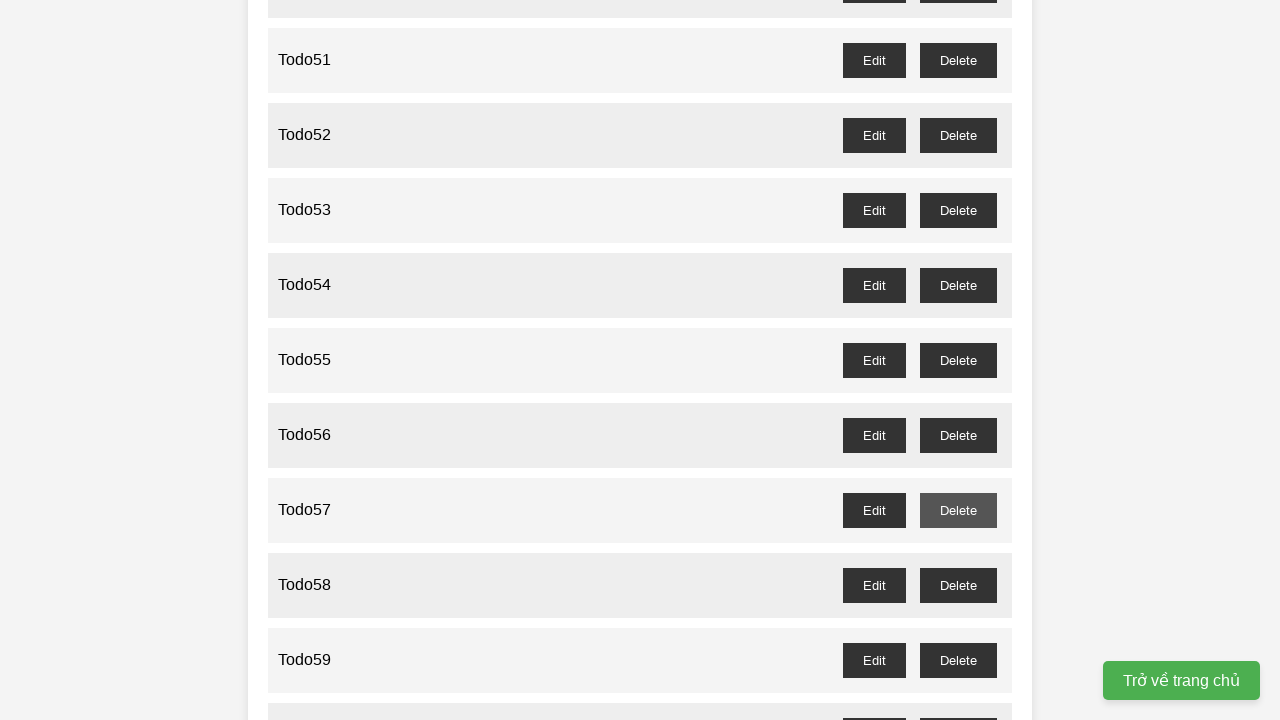

Clicked delete button for odd-numbered todo item 59 at (958, 660) on //ul[@id='task-list']/li[59]/div[@class='actions']/button[text()='Delete']
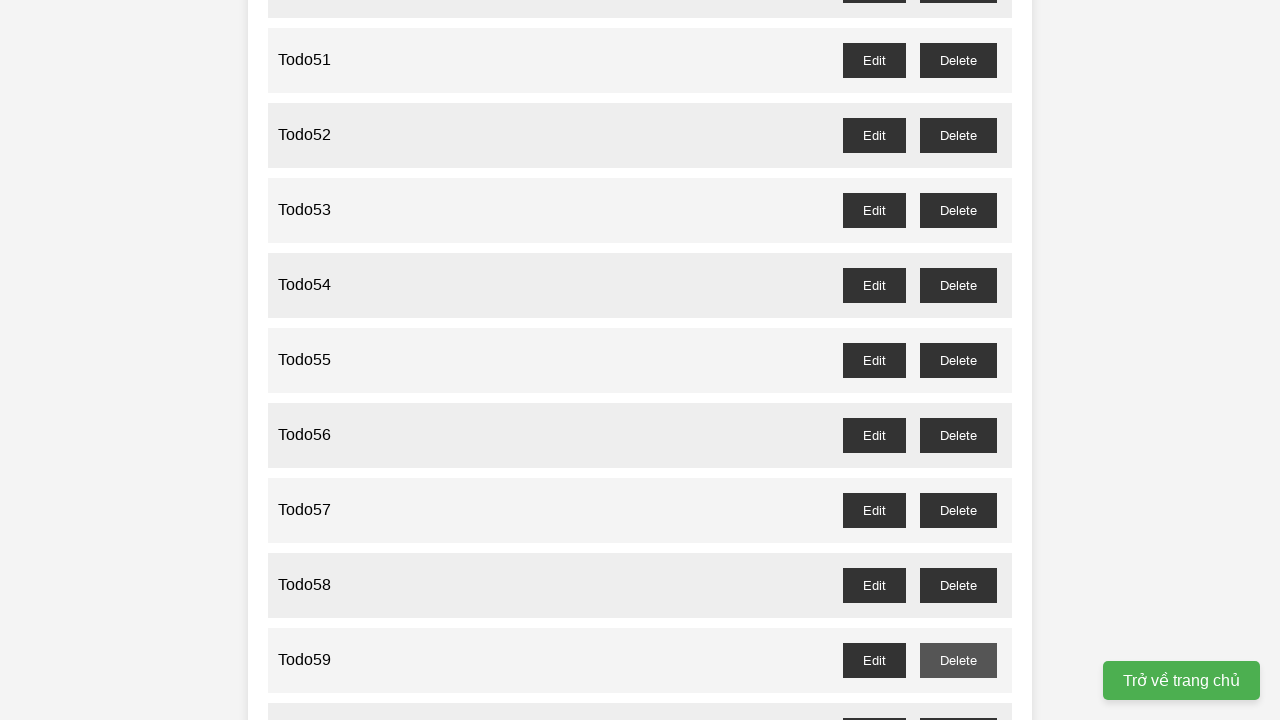

Waited 100ms after deleting todo item 59
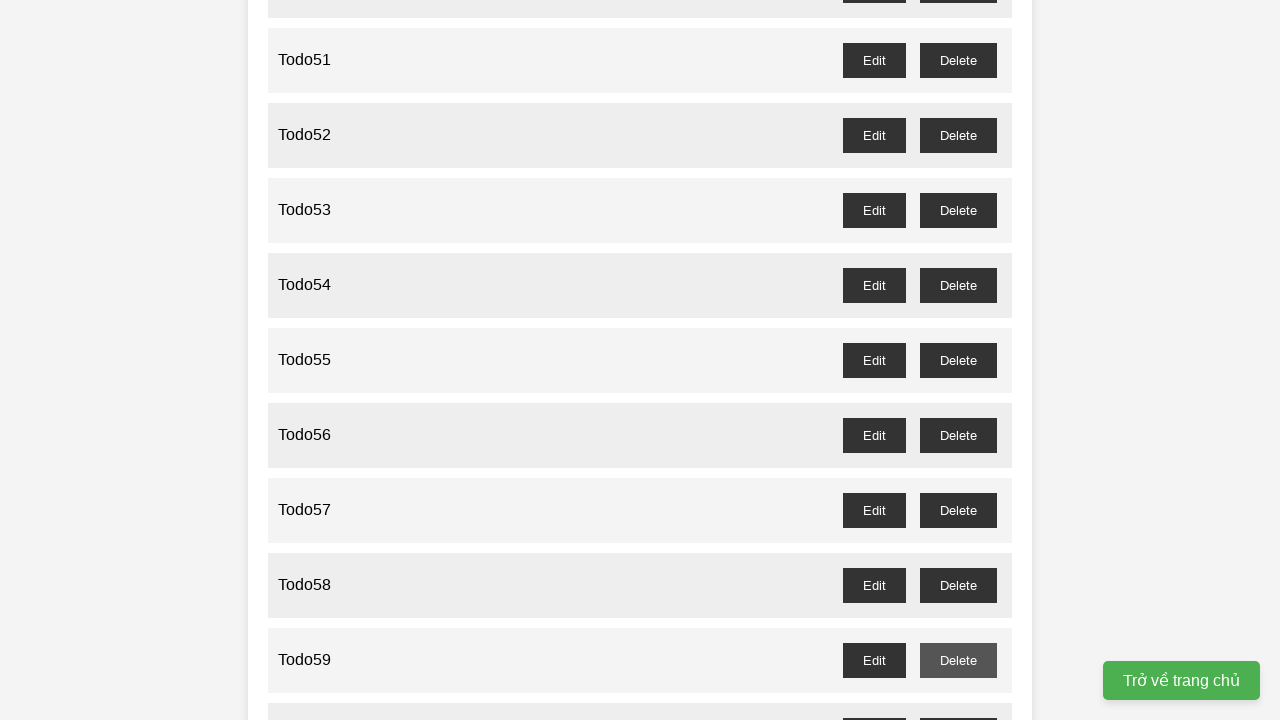

Clicked delete button for odd-numbered todo item 61 at (958, 360) on //ul[@id='task-list']/li[61]/div[@class='actions']/button[text()='Delete']
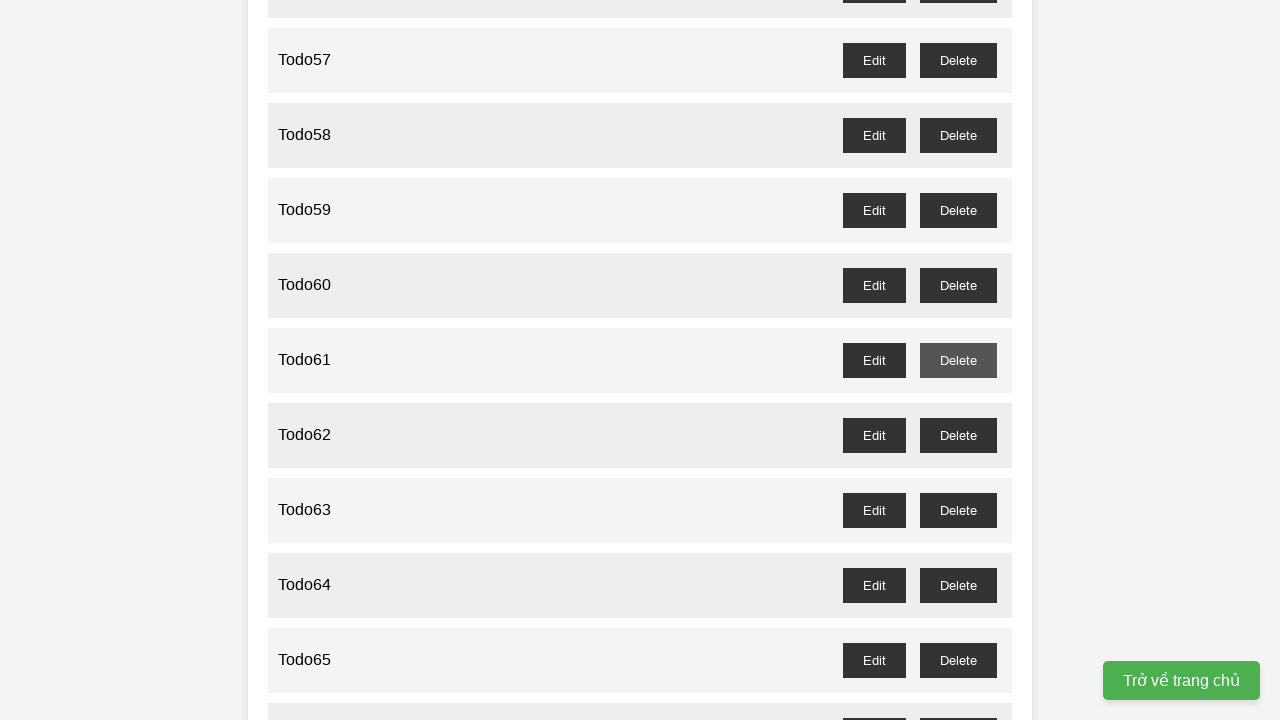

Waited 100ms after deleting todo item 61
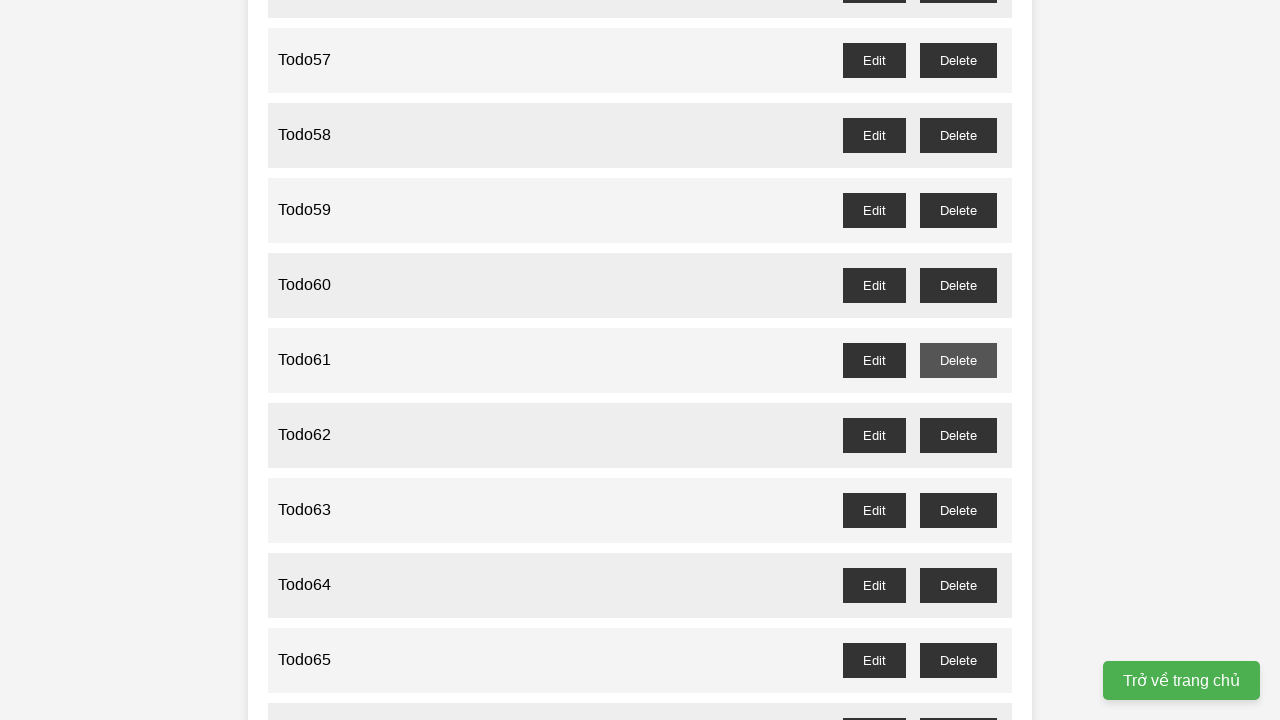

Clicked delete button for odd-numbered todo item 63 at (958, 510) on //ul[@id='task-list']/li[63]/div[@class='actions']/button[text()='Delete']
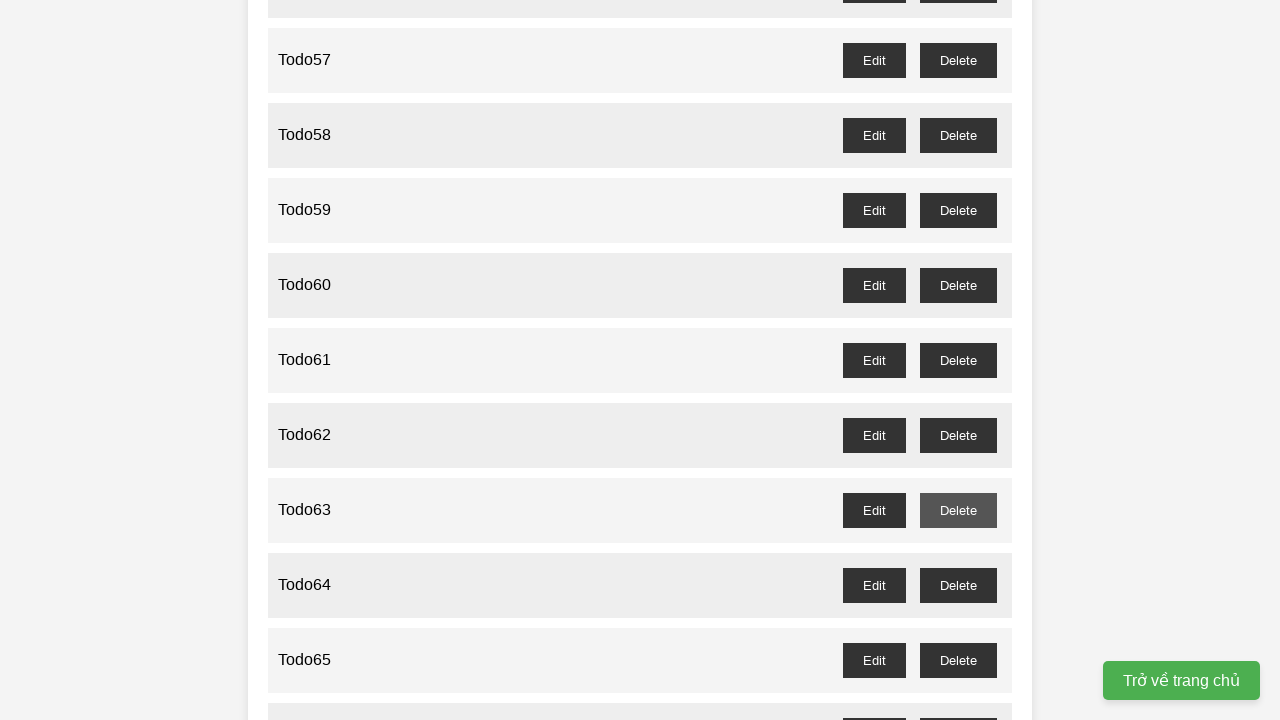

Waited 100ms after deleting todo item 63
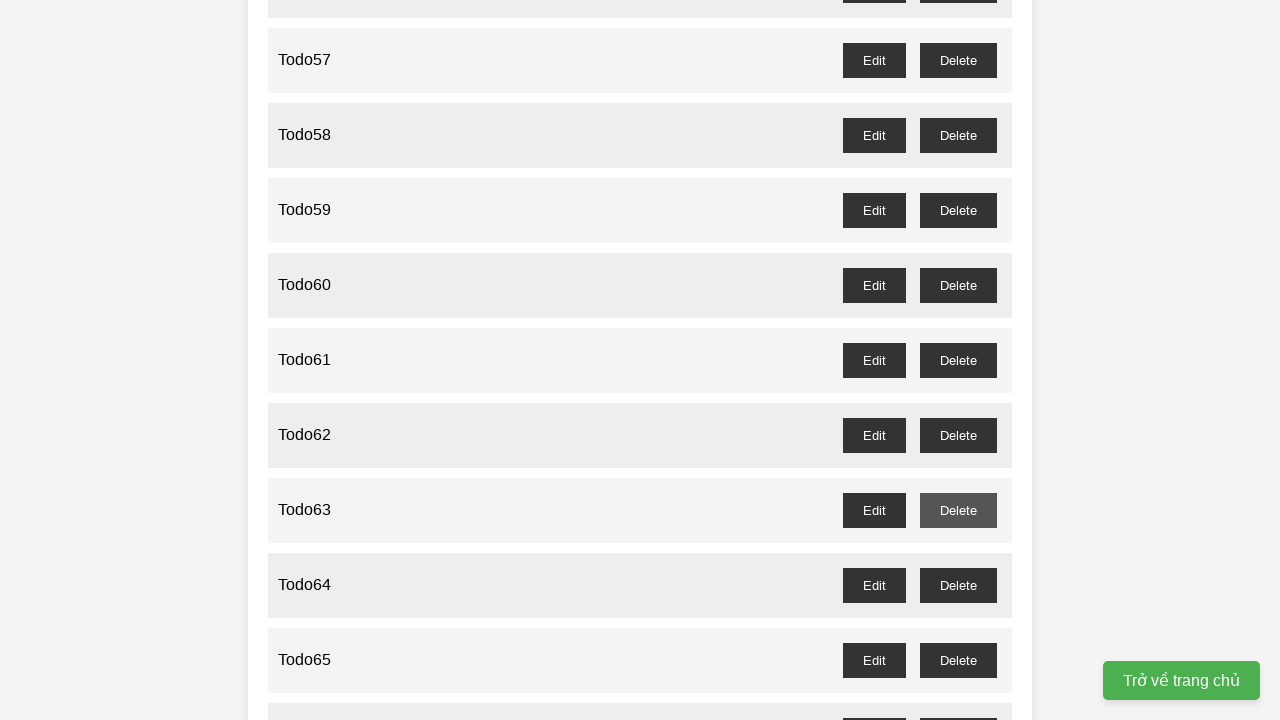

Clicked delete button for odd-numbered todo item 65 at (958, 660) on //ul[@id='task-list']/li[65]/div[@class='actions']/button[text()='Delete']
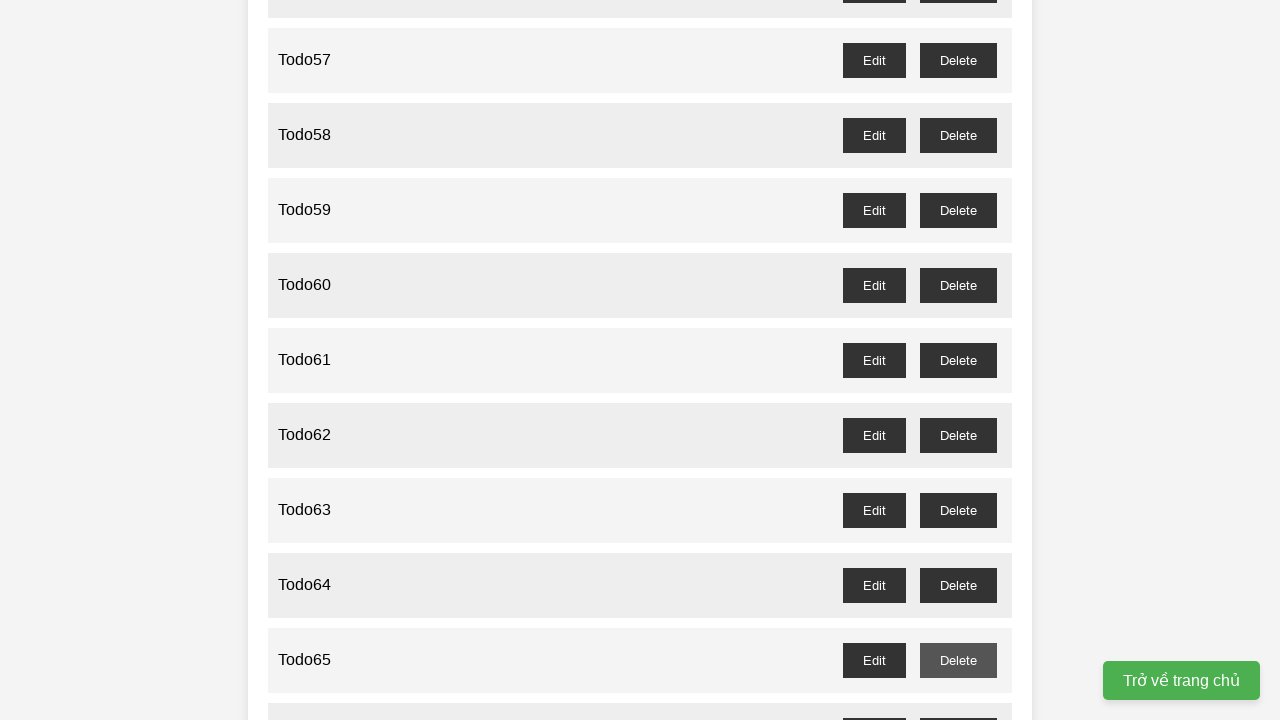

Waited 100ms after deleting todo item 65
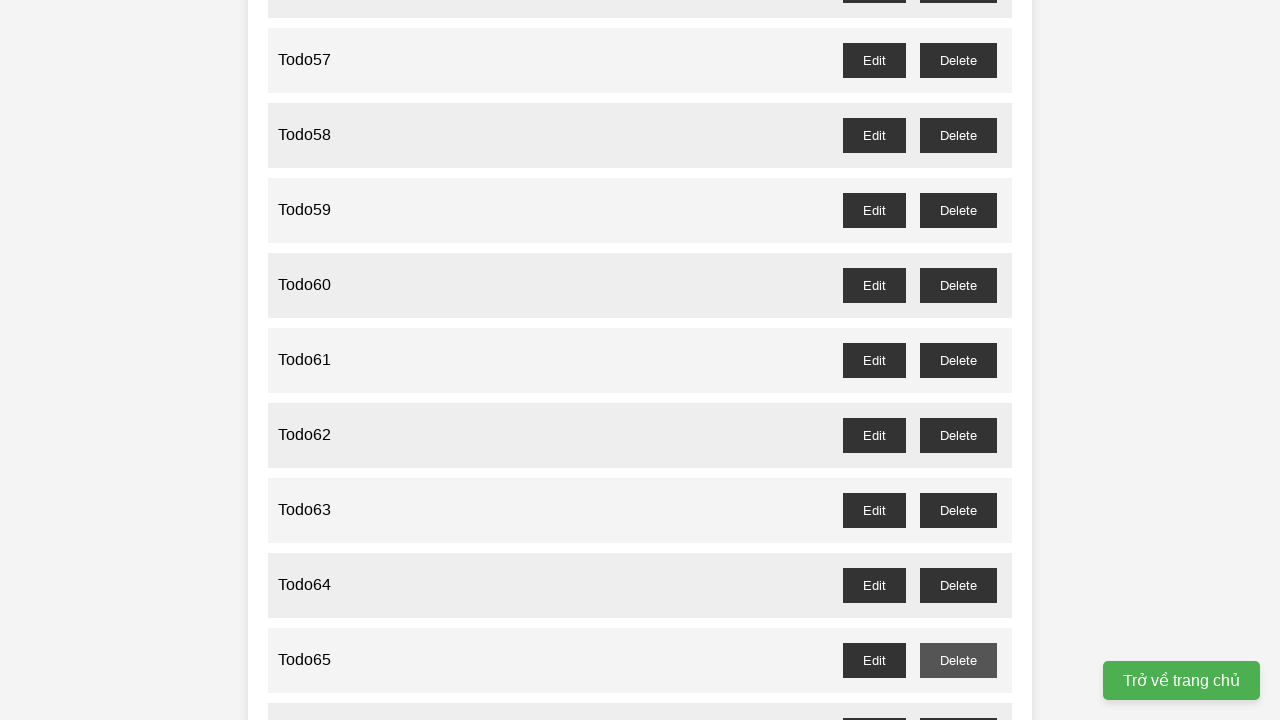

Clicked delete button for odd-numbered todo item 67 at (958, 360) on //ul[@id='task-list']/li[67]/div[@class='actions']/button[text()='Delete']
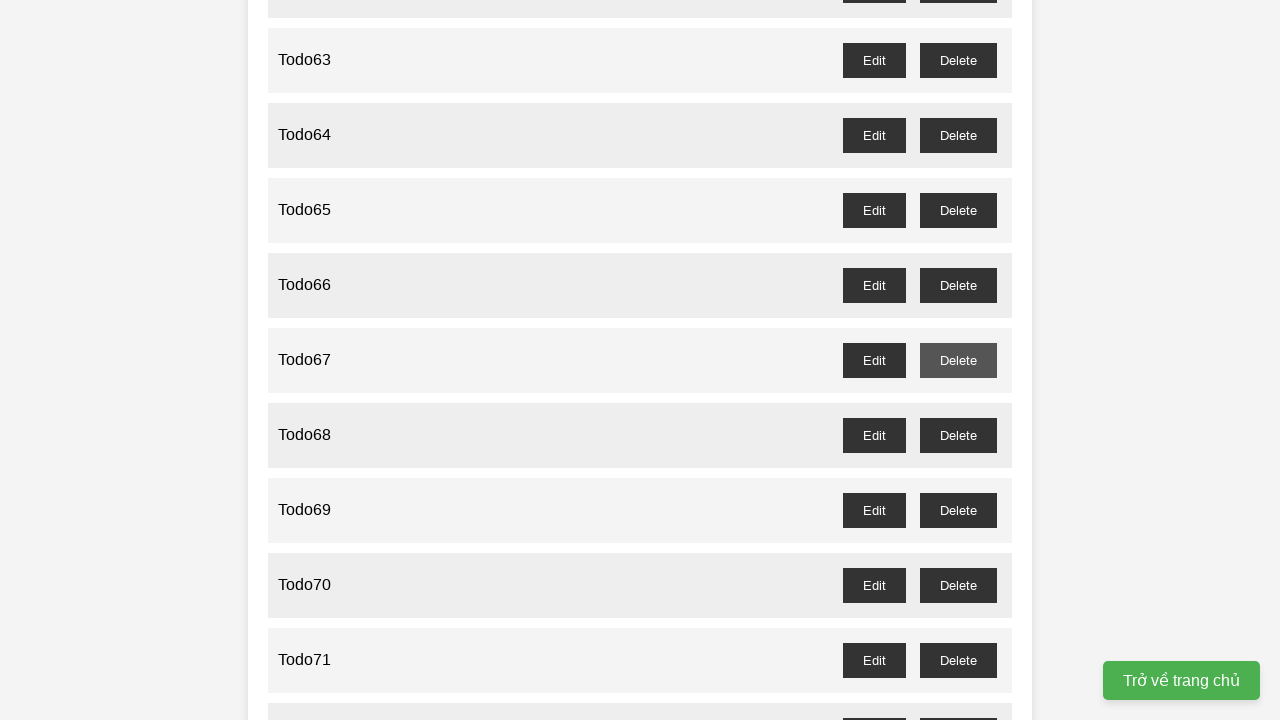

Waited 100ms after deleting todo item 67
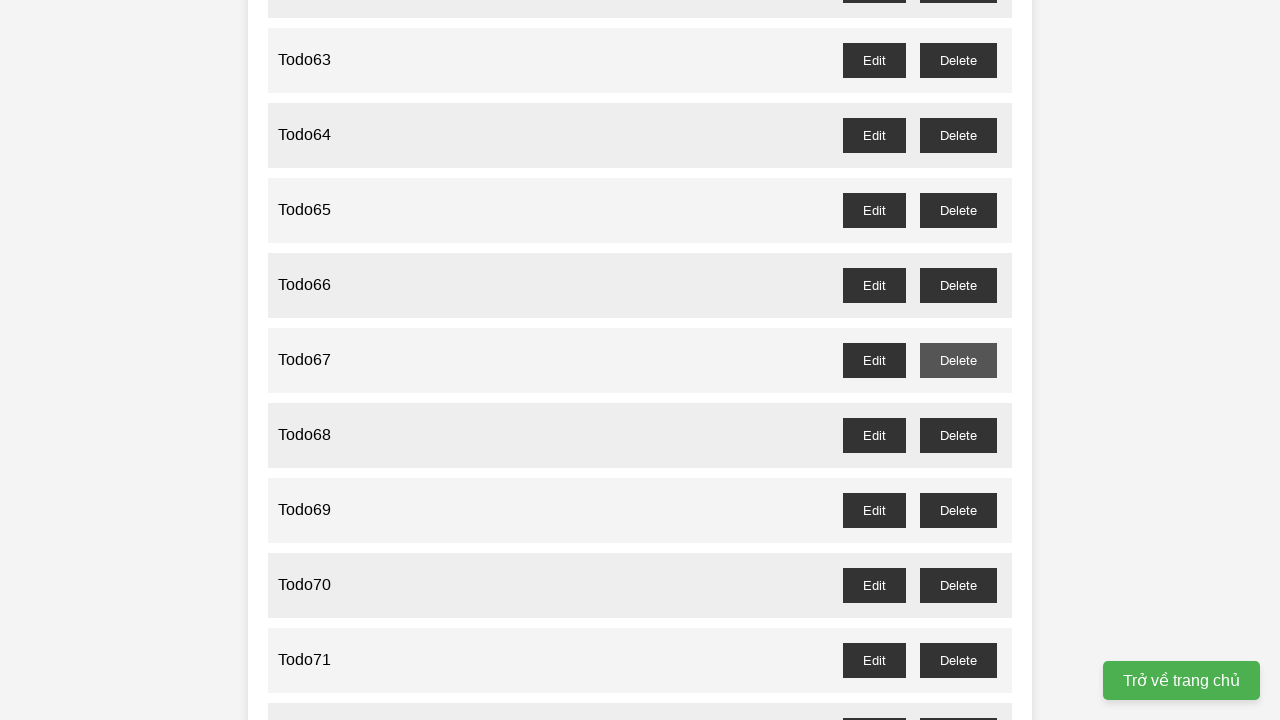

Clicked delete button for odd-numbered todo item 69 at (958, 510) on //ul[@id='task-list']/li[69]/div[@class='actions']/button[text()='Delete']
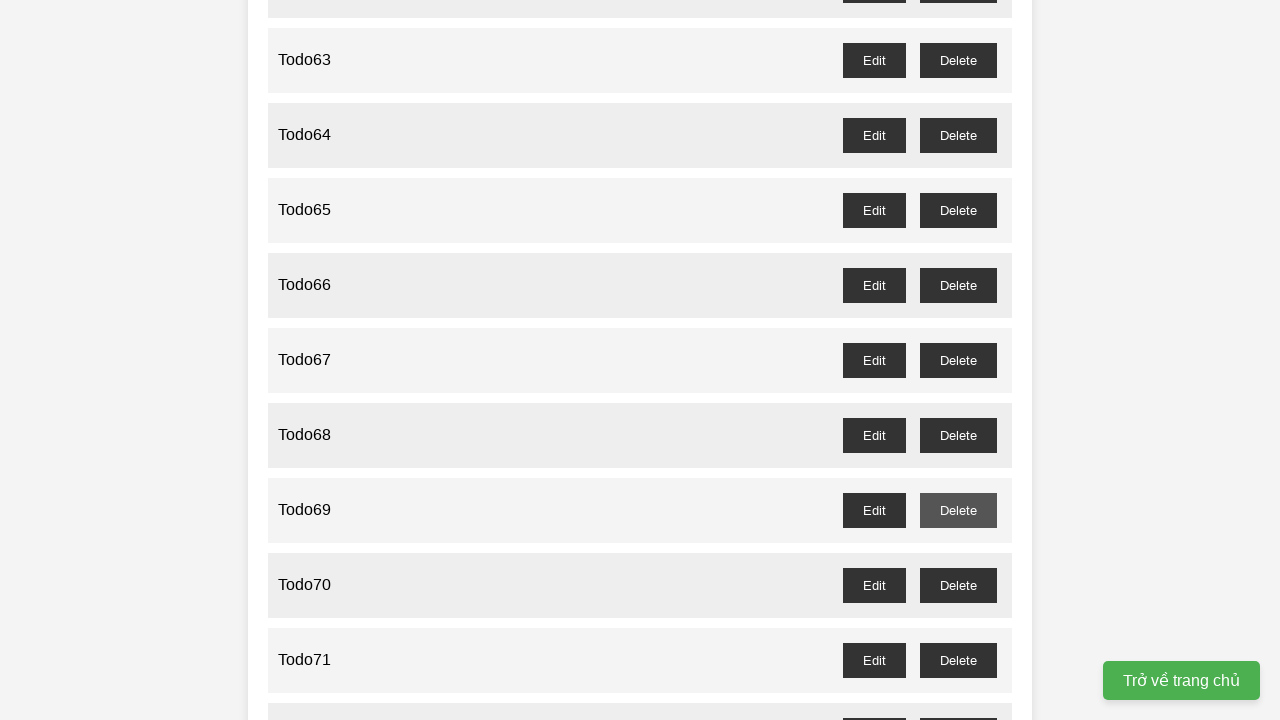

Waited 100ms after deleting todo item 69
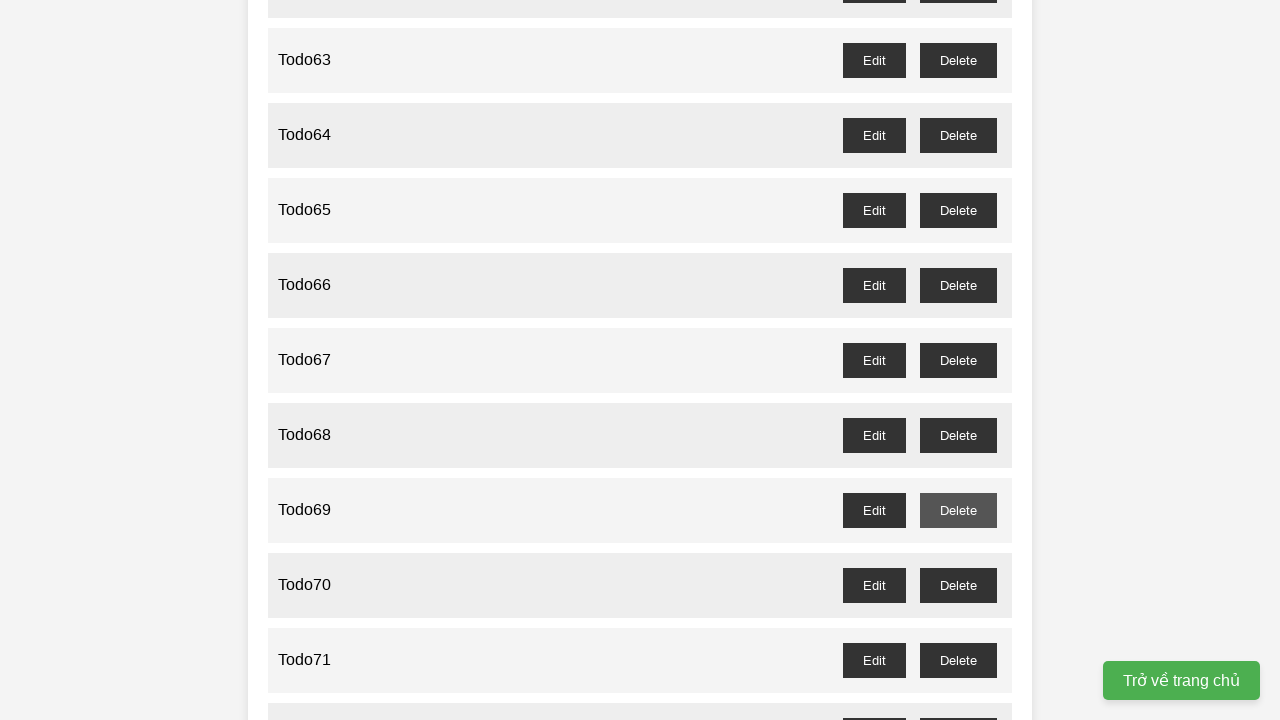

Clicked delete button for odd-numbered todo item 71 at (958, 660) on //ul[@id='task-list']/li[71]/div[@class='actions']/button[text()='Delete']
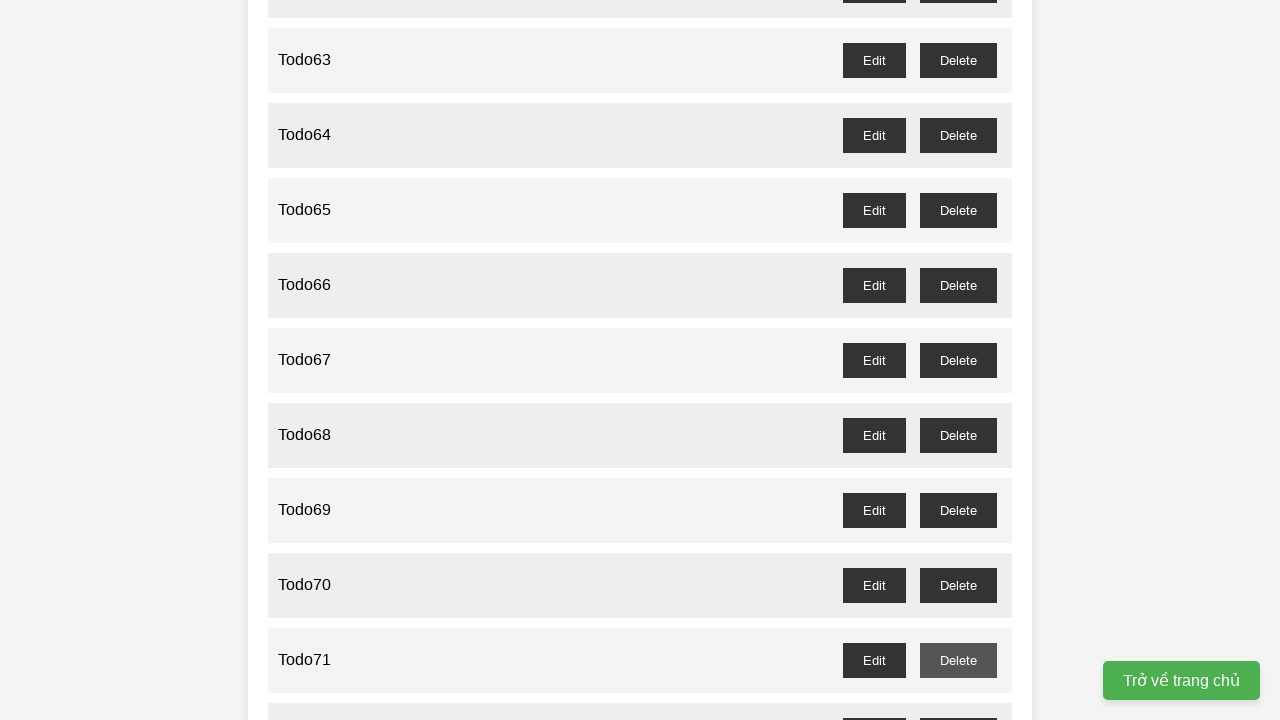

Waited 100ms after deleting todo item 71
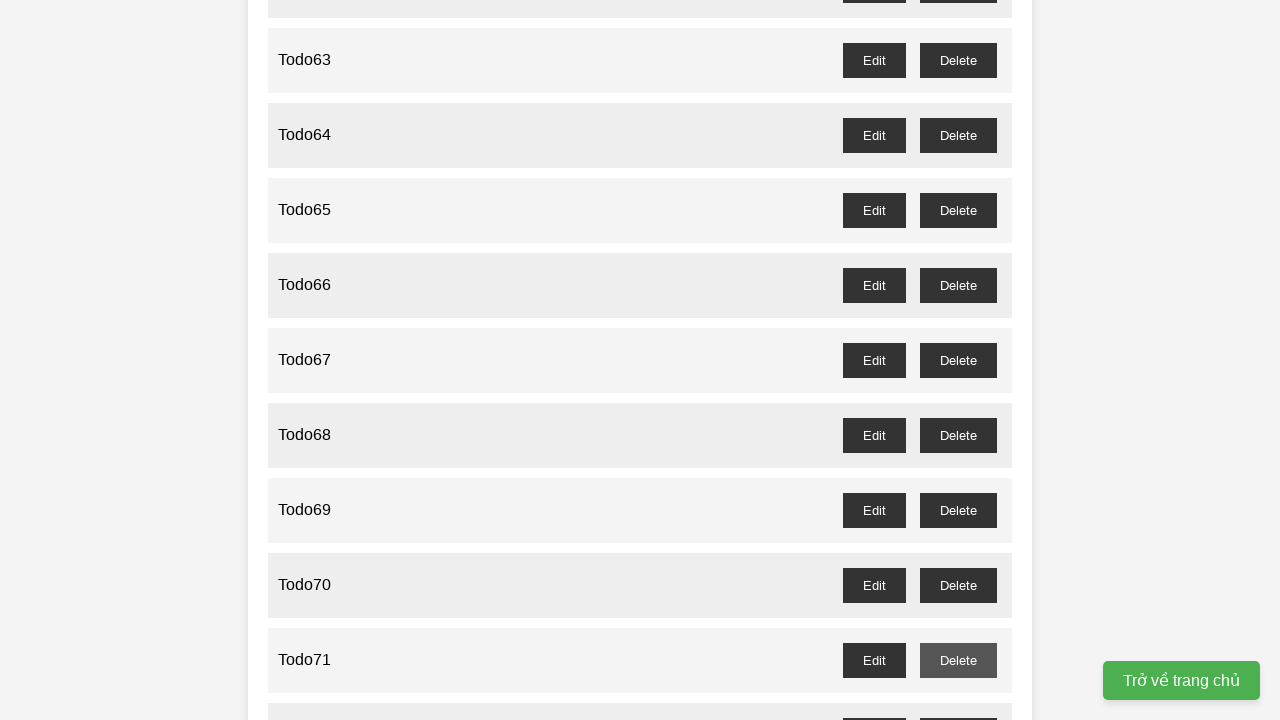

Clicked delete button for odd-numbered todo item 73 at (958, 360) on //ul[@id='task-list']/li[73]/div[@class='actions']/button[text()='Delete']
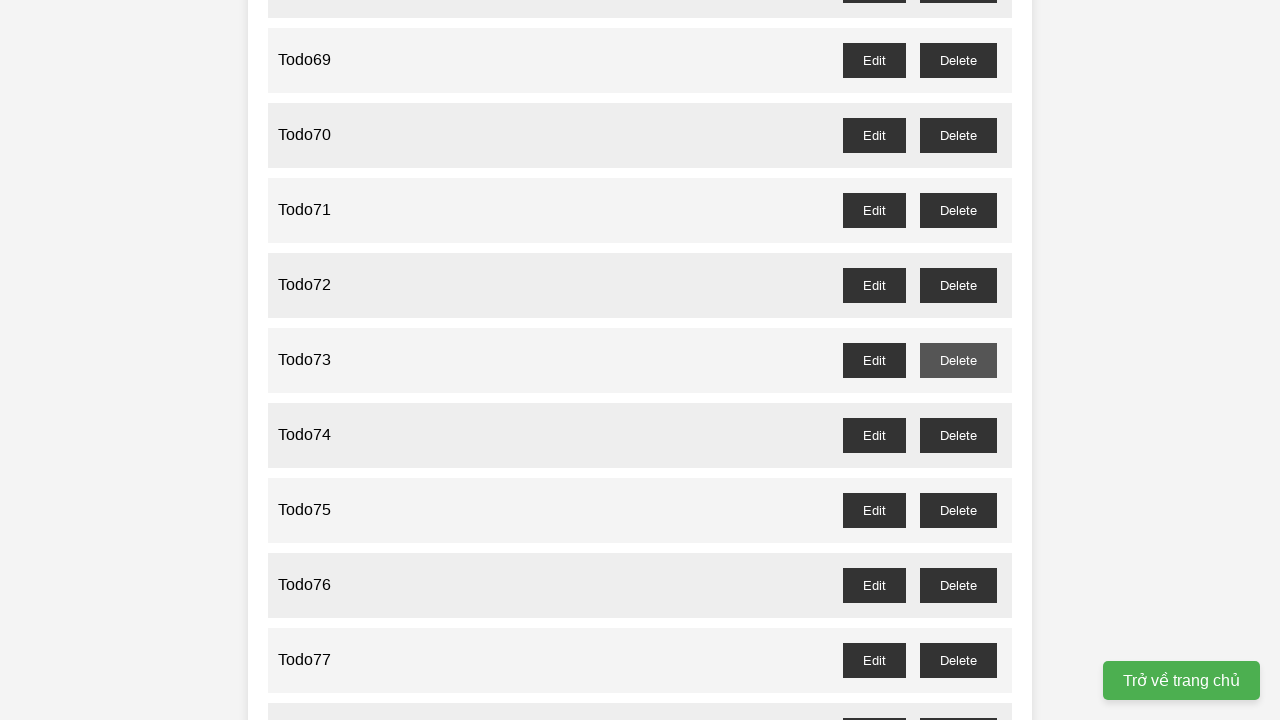

Waited 100ms after deleting todo item 73
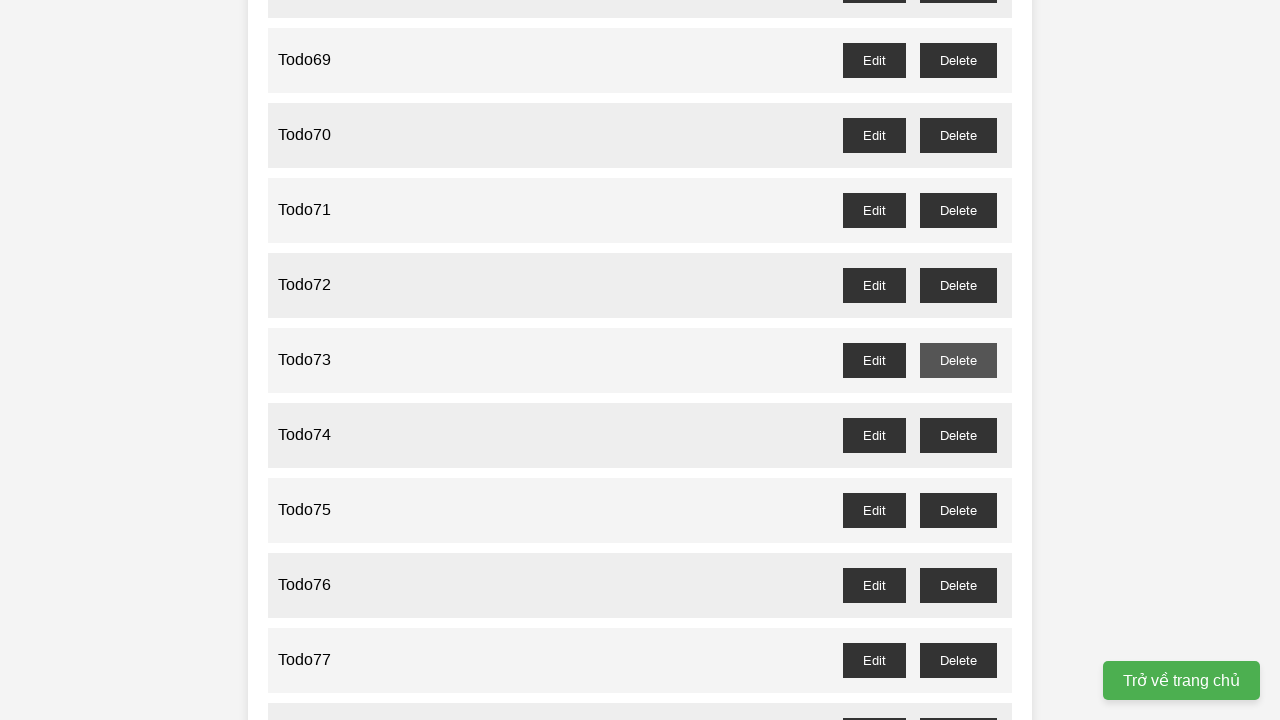

Clicked delete button for odd-numbered todo item 75 at (958, 510) on //ul[@id='task-list']/li[75]/div[@class='actions']/button[text()='Delete']
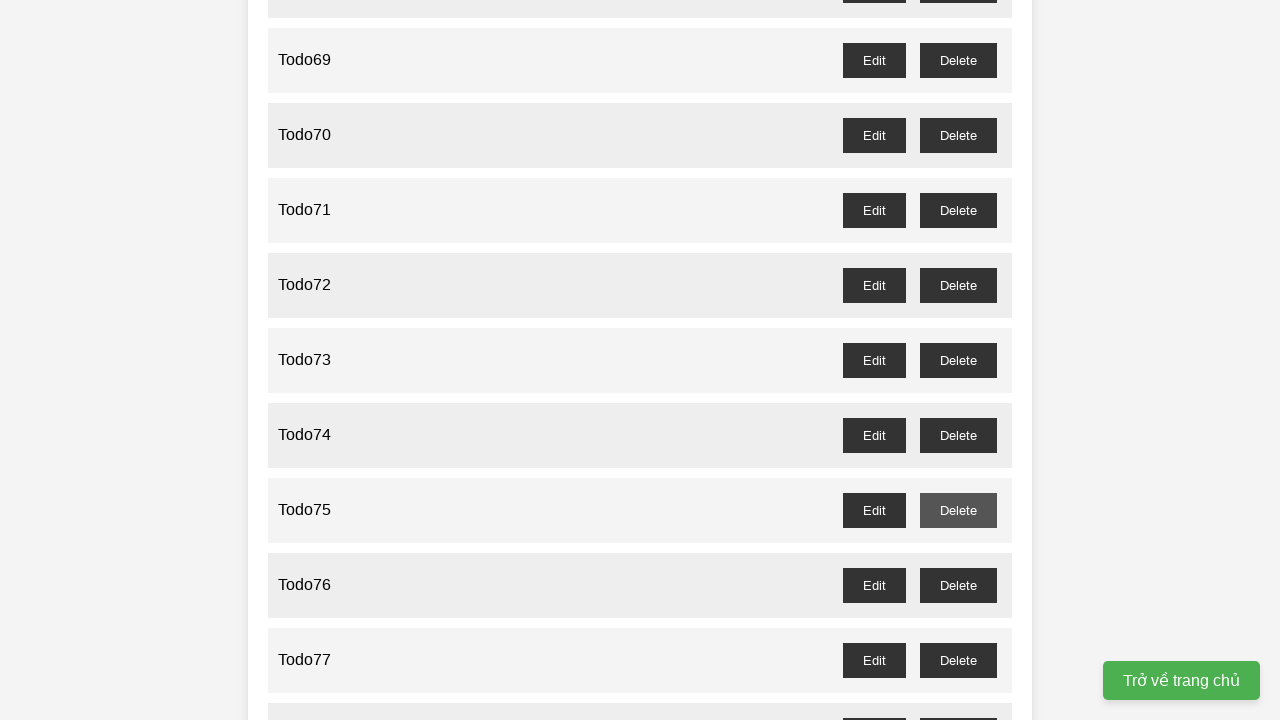

Waited 100ms after deleting todo item 75
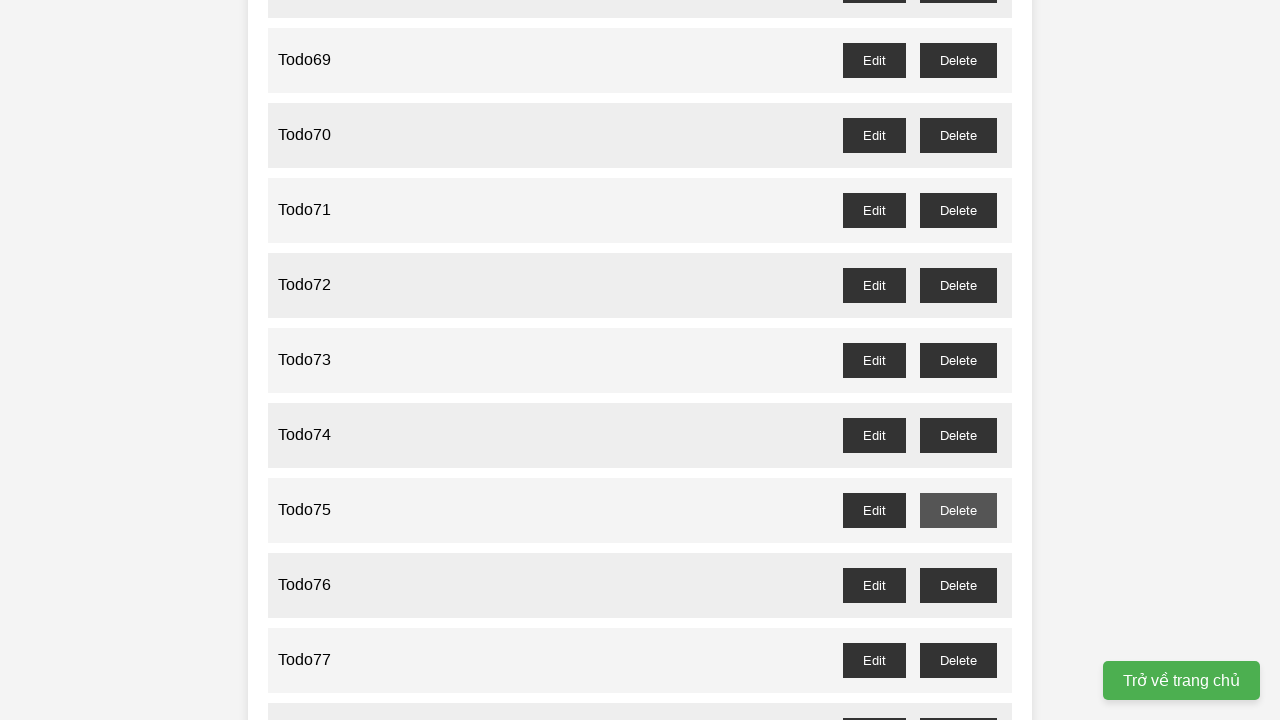

Clicked delete button for odd-numbered todo item 77 at (958, 660) on //ul[@id='task-list']/li[77]/div[@class='actions']/button[text()='Delete']
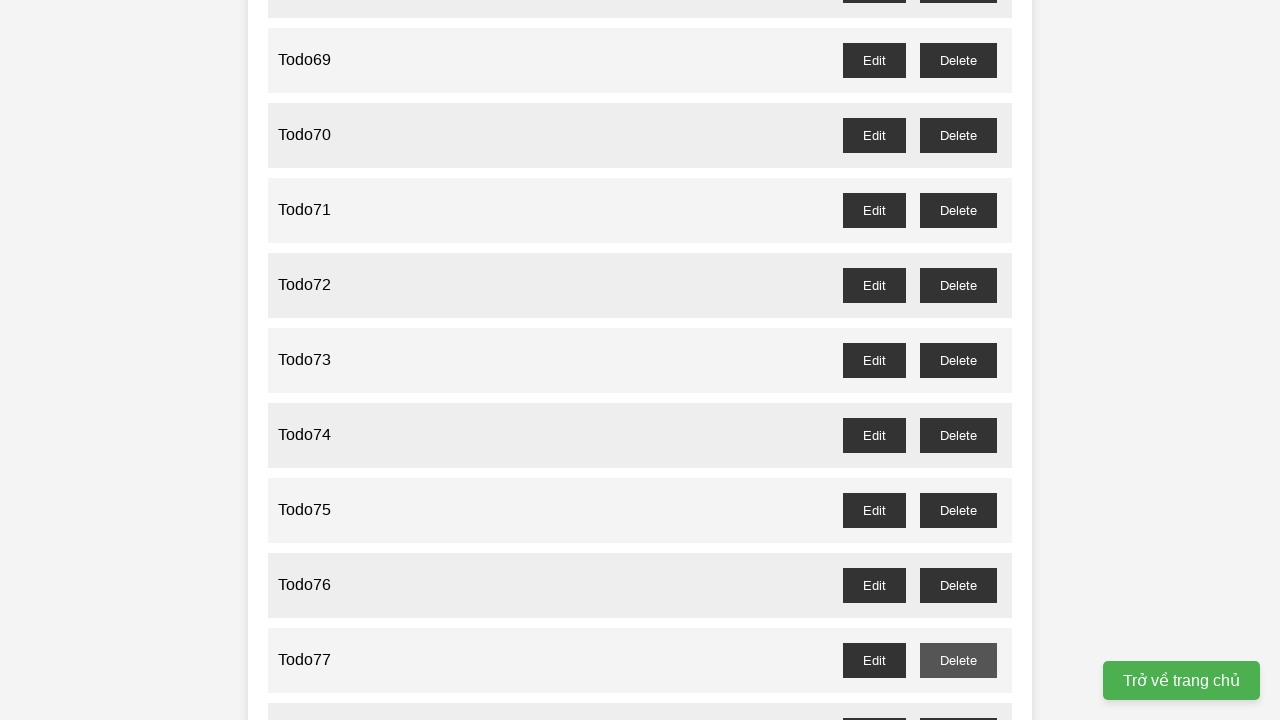

Waited 100ms after deleting todo item 77
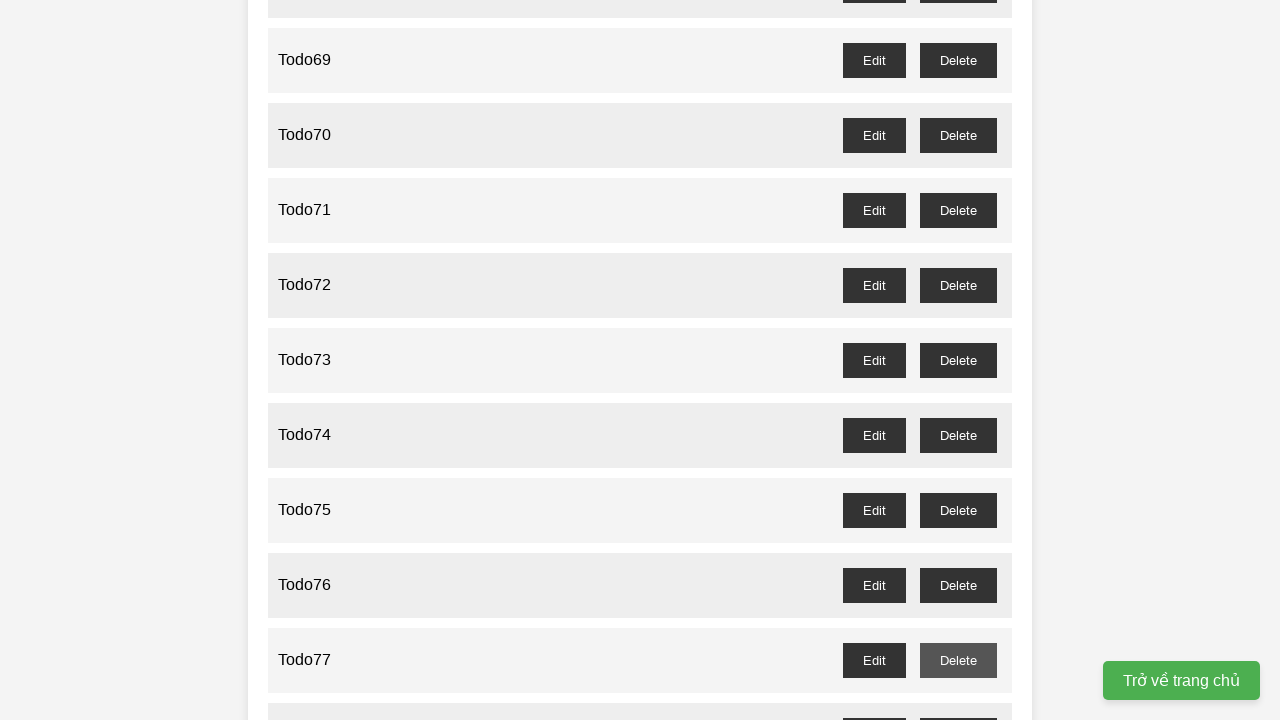

Clicked delete button for odd-numbered todo item 79 at (958, 360) on //ul[@id='task-list']/li[79]/div[@class='actions']/button[text()='Delete']
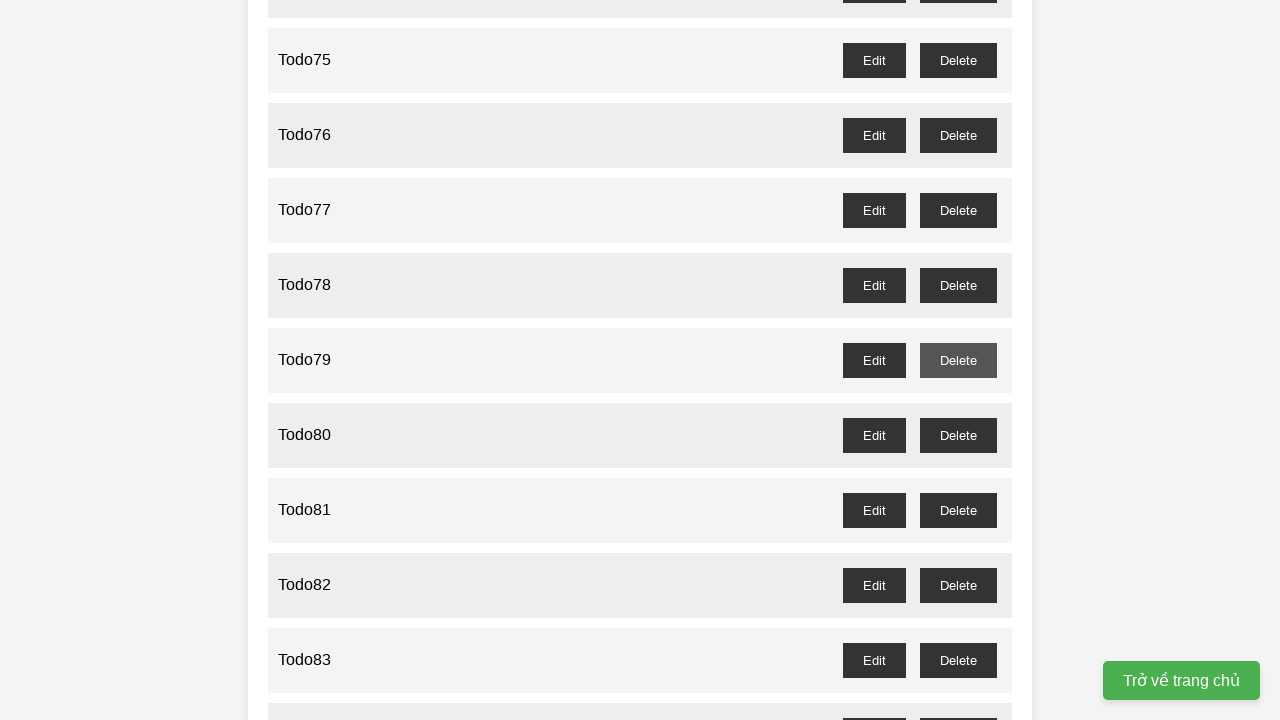

Waited 100ms after deleting todo item 79
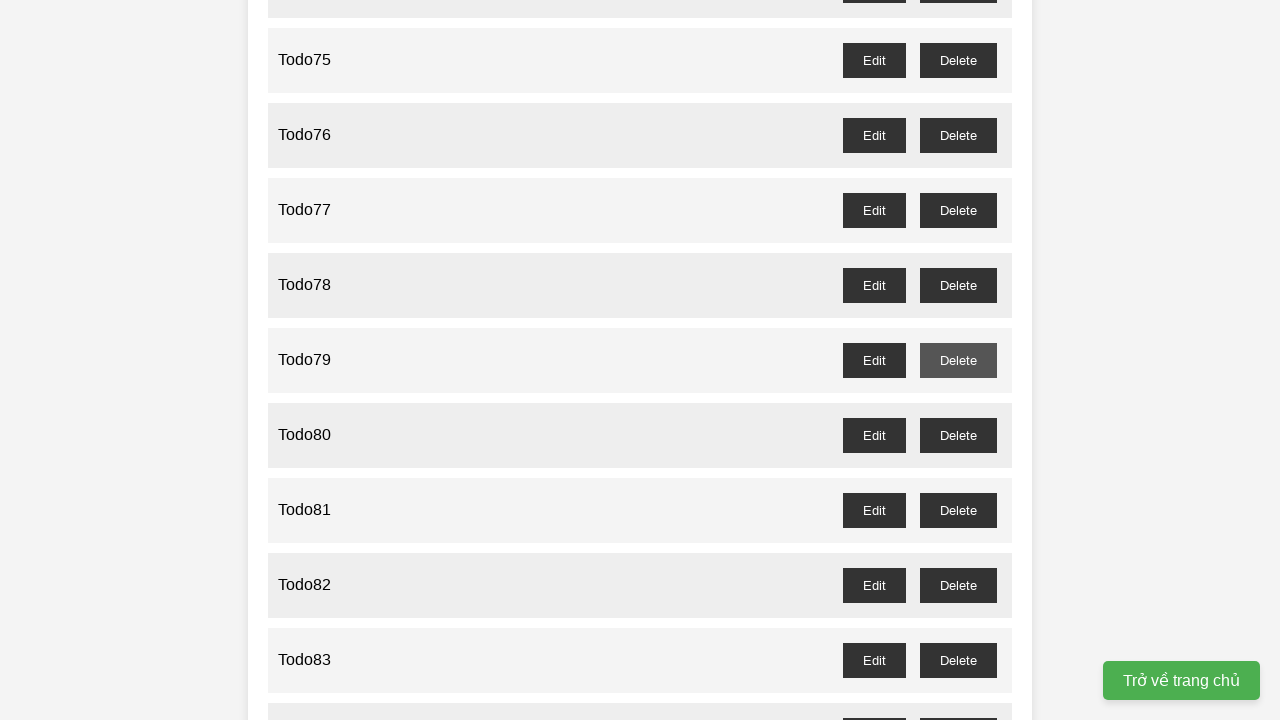

Clicked delete button for odd-numbered todo item 81 at (958, 510) on //ul[@id='task-list']/li[81]/div[@class='actions']/button[text()='Delete']
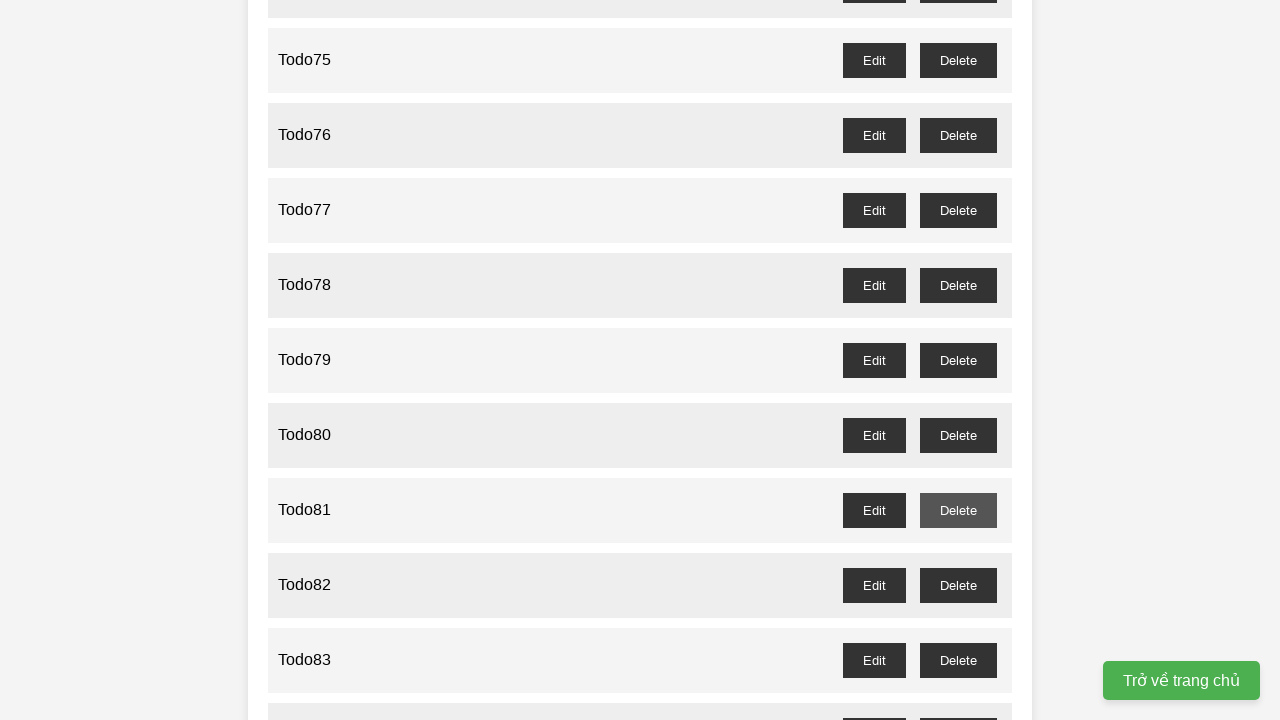

Waited 100ms after deleting todo item 81
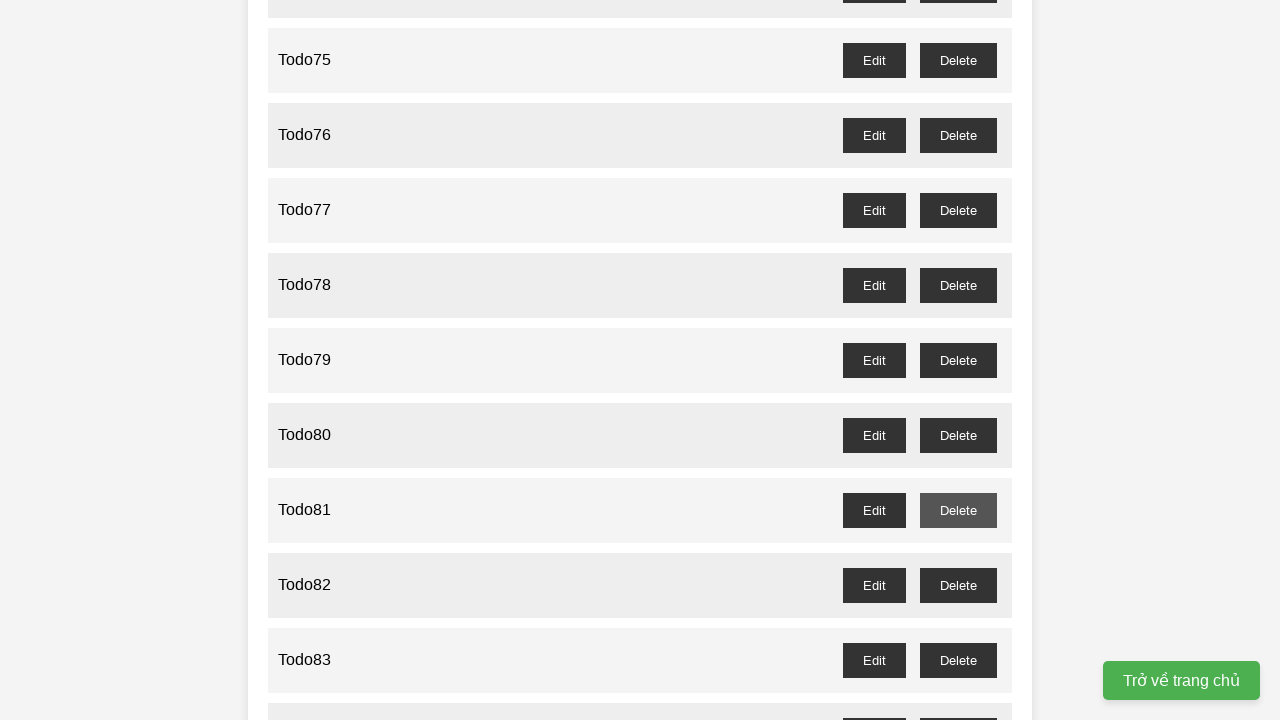

Clicked delete button for odd-numbered todo item 83 at (958, 660) on //ul[@id='task-list']/li[83]/div[@class='actions']/button[text()='Delete']
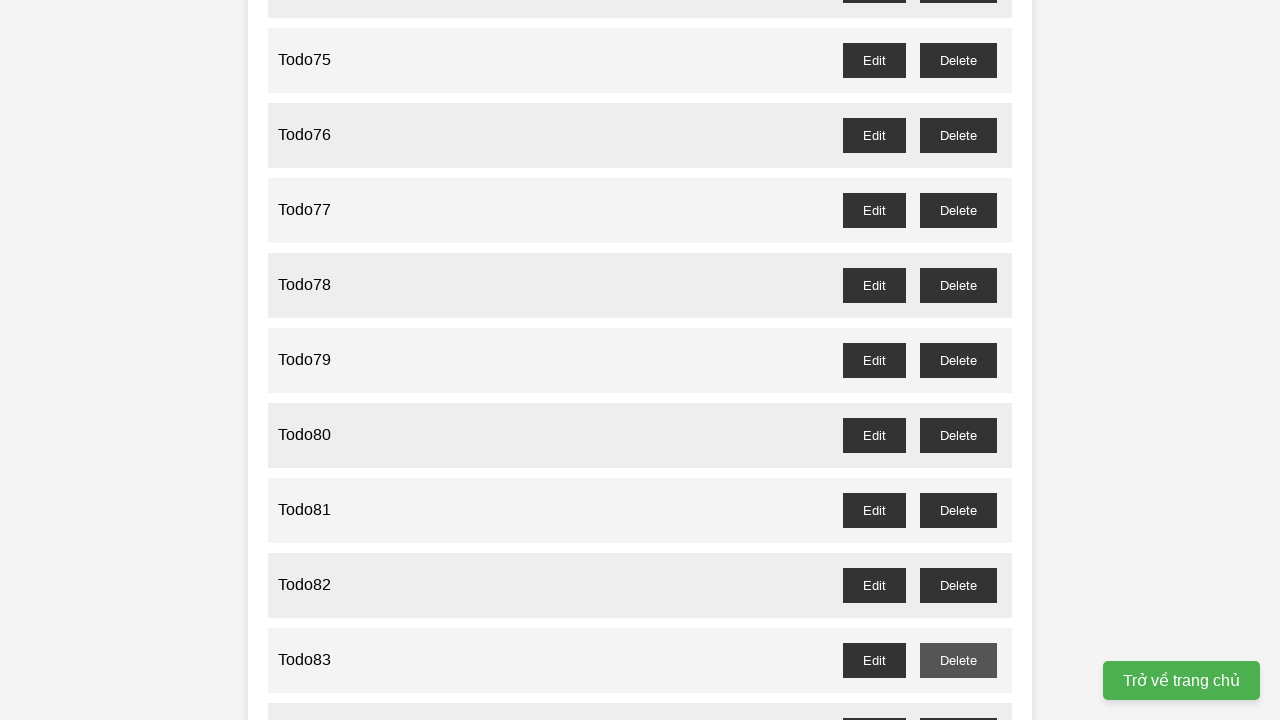

Waited 100ms after deleting todo item 83
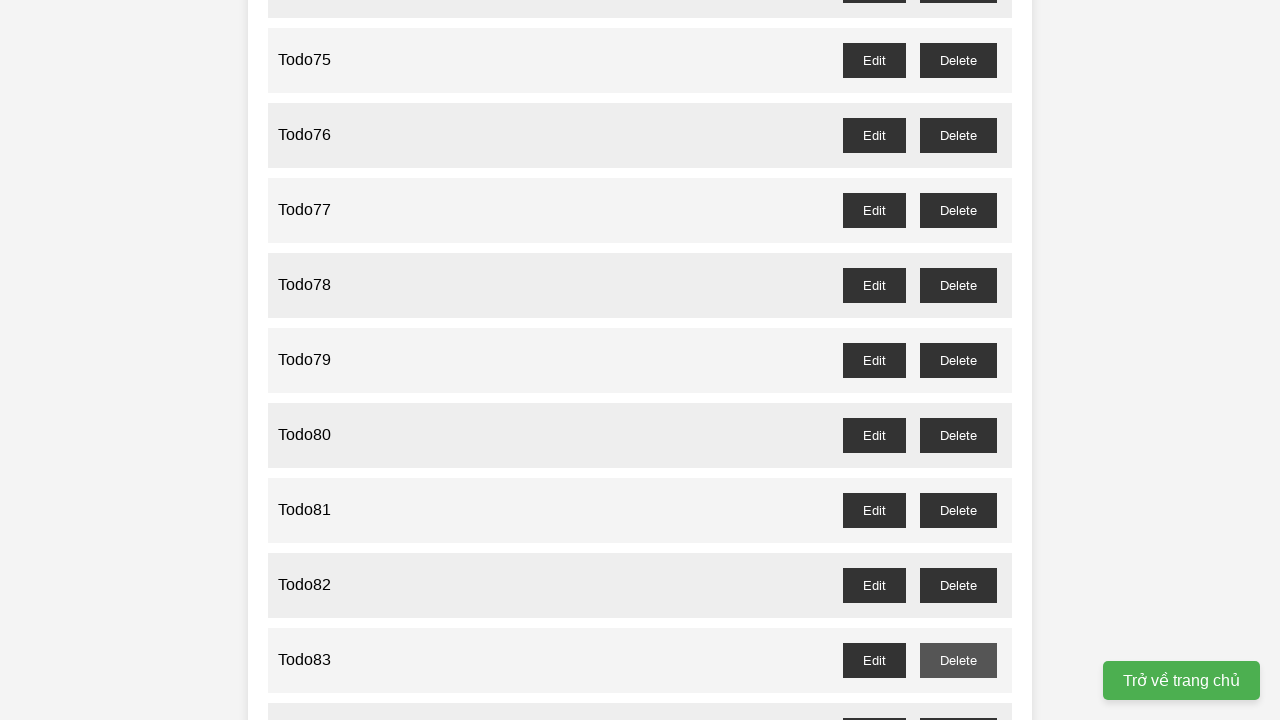

Clicked delete button for odd-numbered todo item 85 at (958, 360) on //ul[@id='task-list']/li[85]/div[@class='actions']/button[text()='Delete']
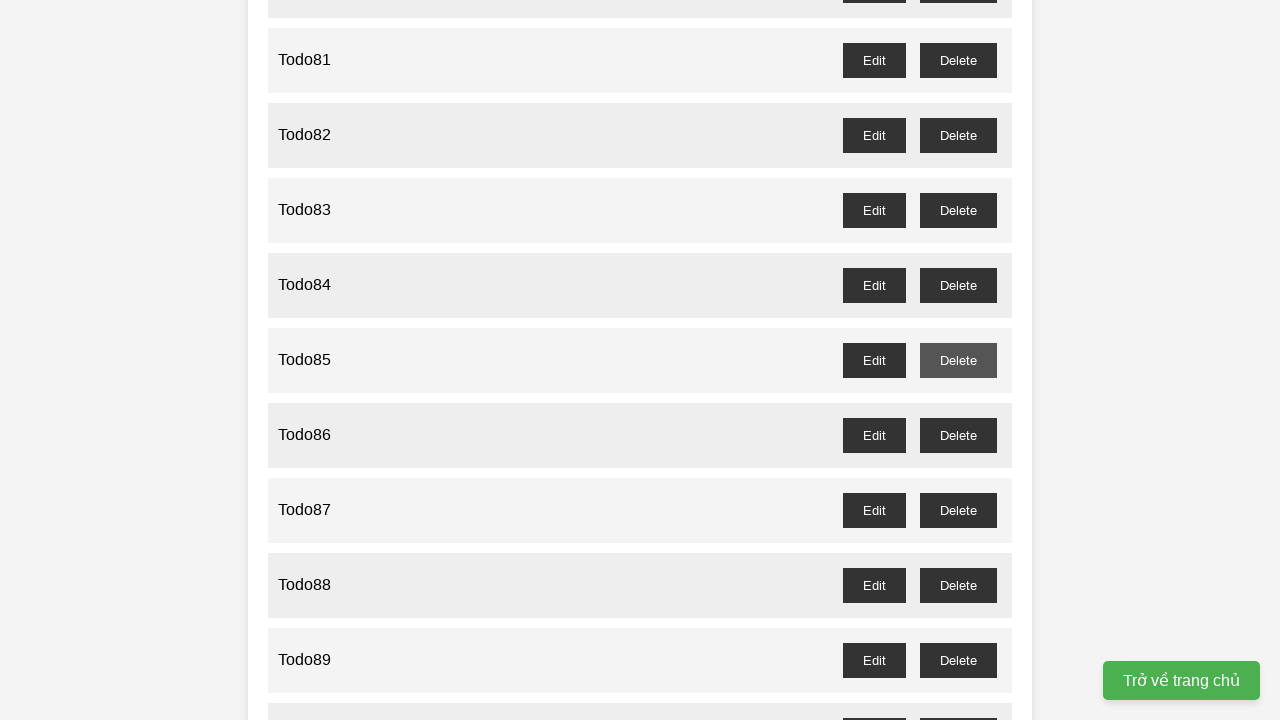

Waited 100ms after deleting todo item 85
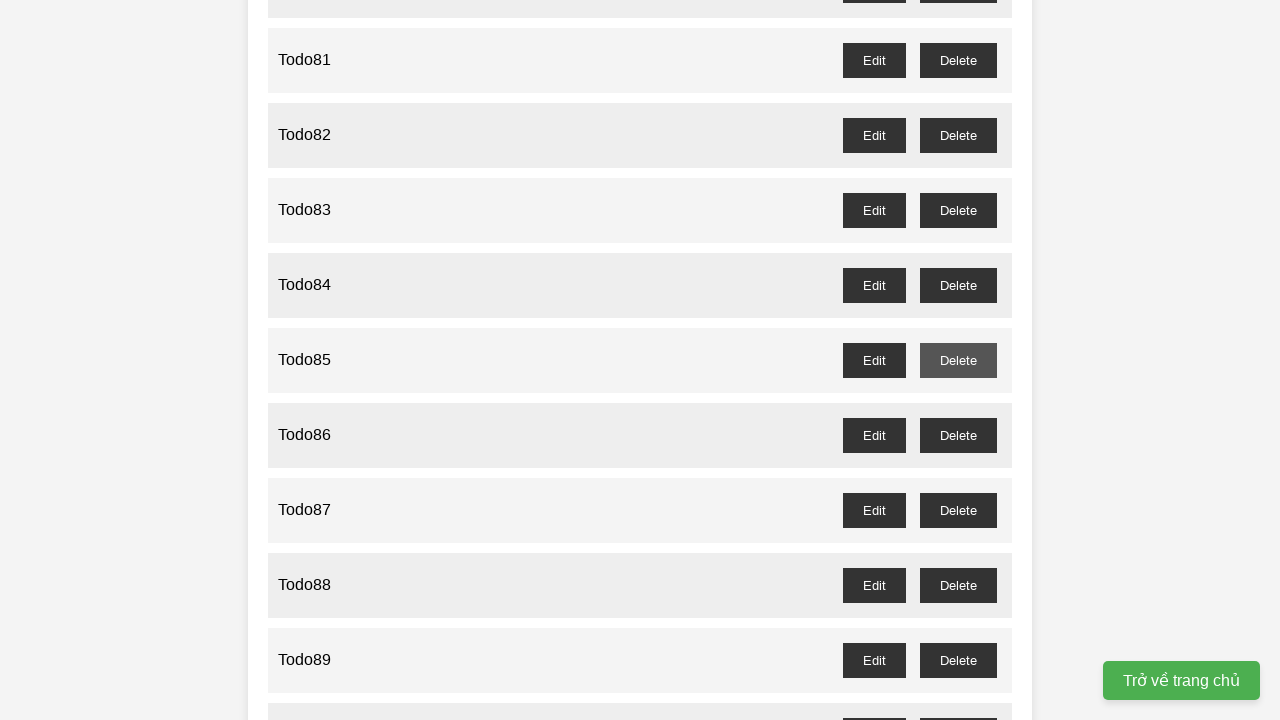

Clicked delete button for odd-numbered todo item 87 at (958, 510) on //ul[@id='task-list']/li[87]/div[@class='actions']/button[text()='Delete']
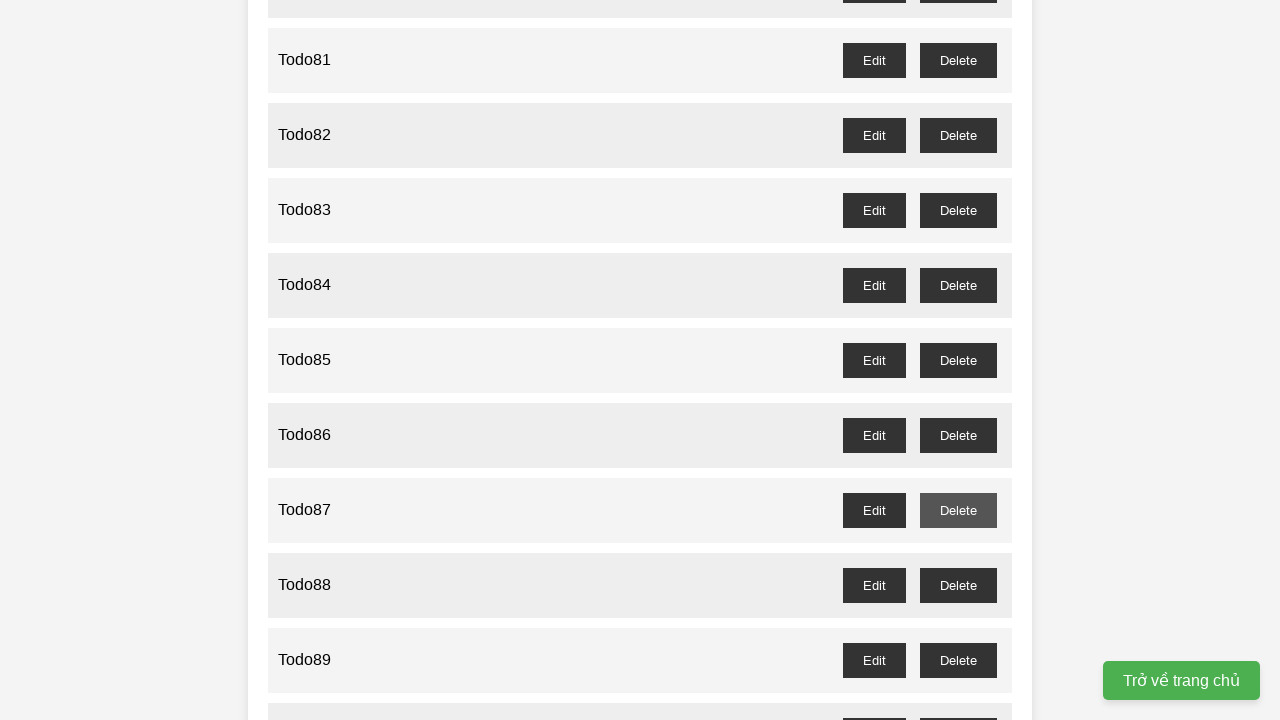

Waited 100ms after deleting todo item 87
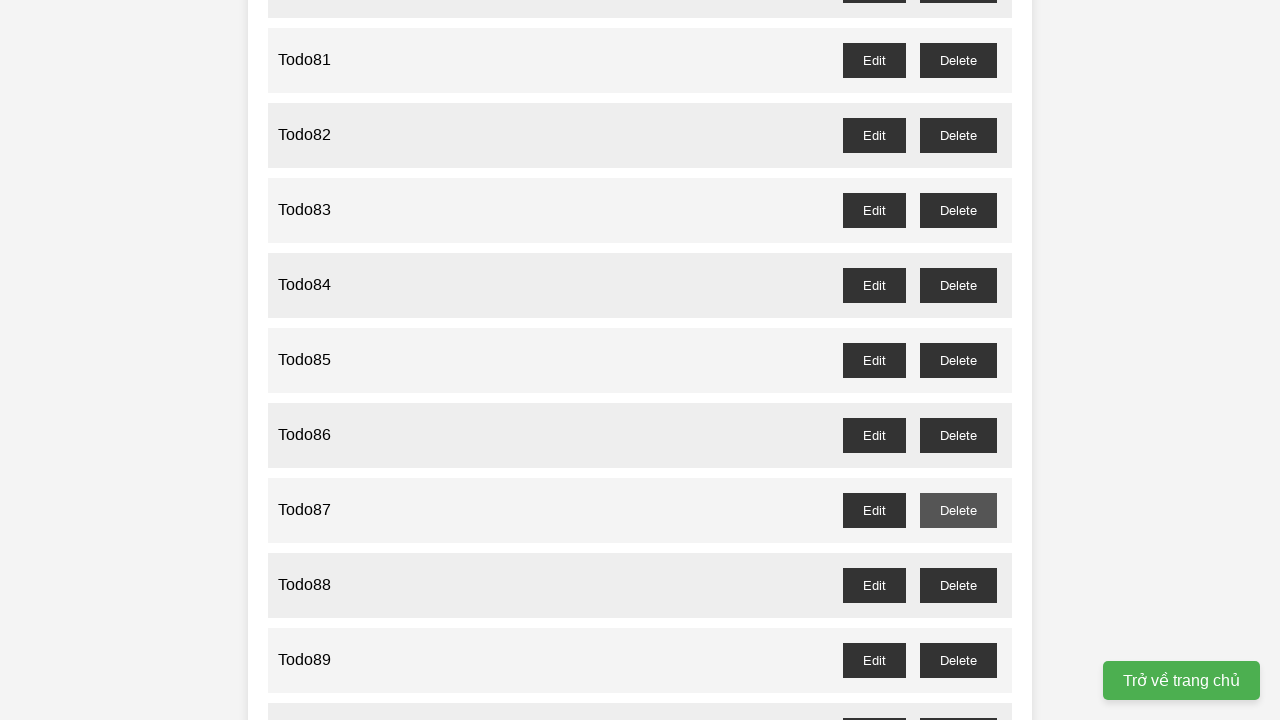

Clicked delete button for odd-numbered todo item 89 at (958, 660) on //ul[@id='task-list']/li[89]/div[@class='actions']/button[text()='Delete']
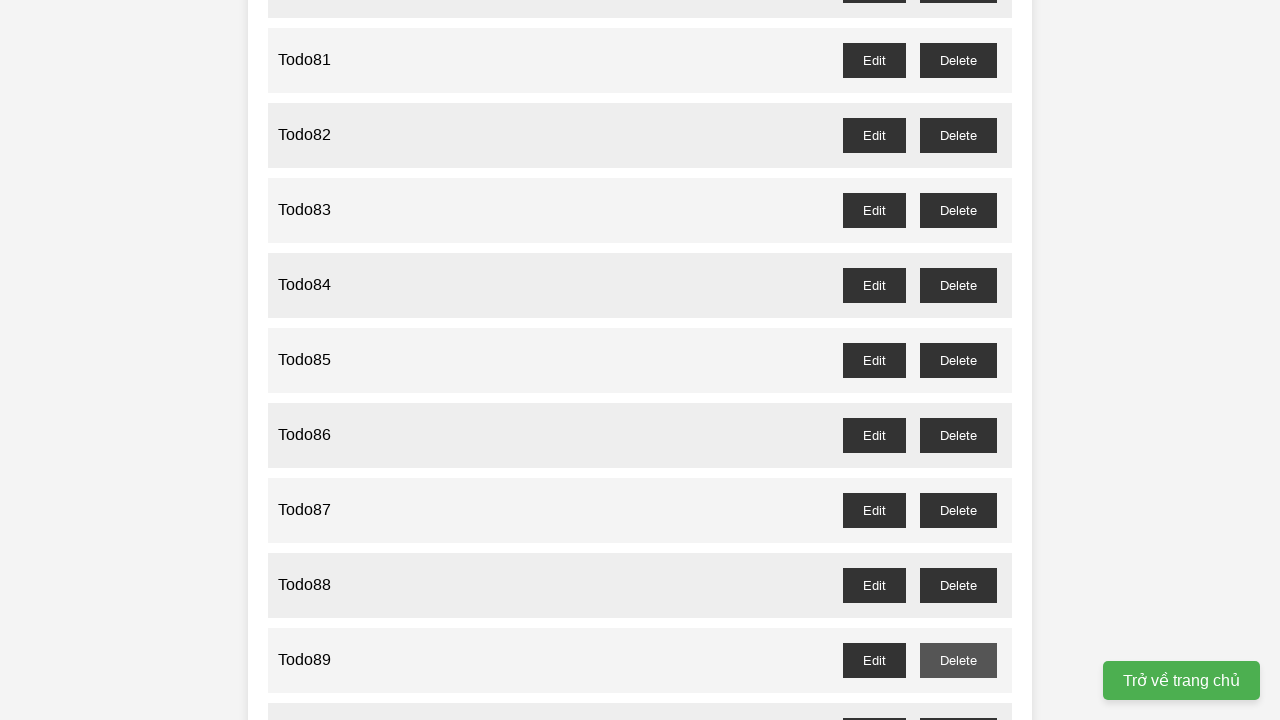

Waited 100ms after deleting todo item 89
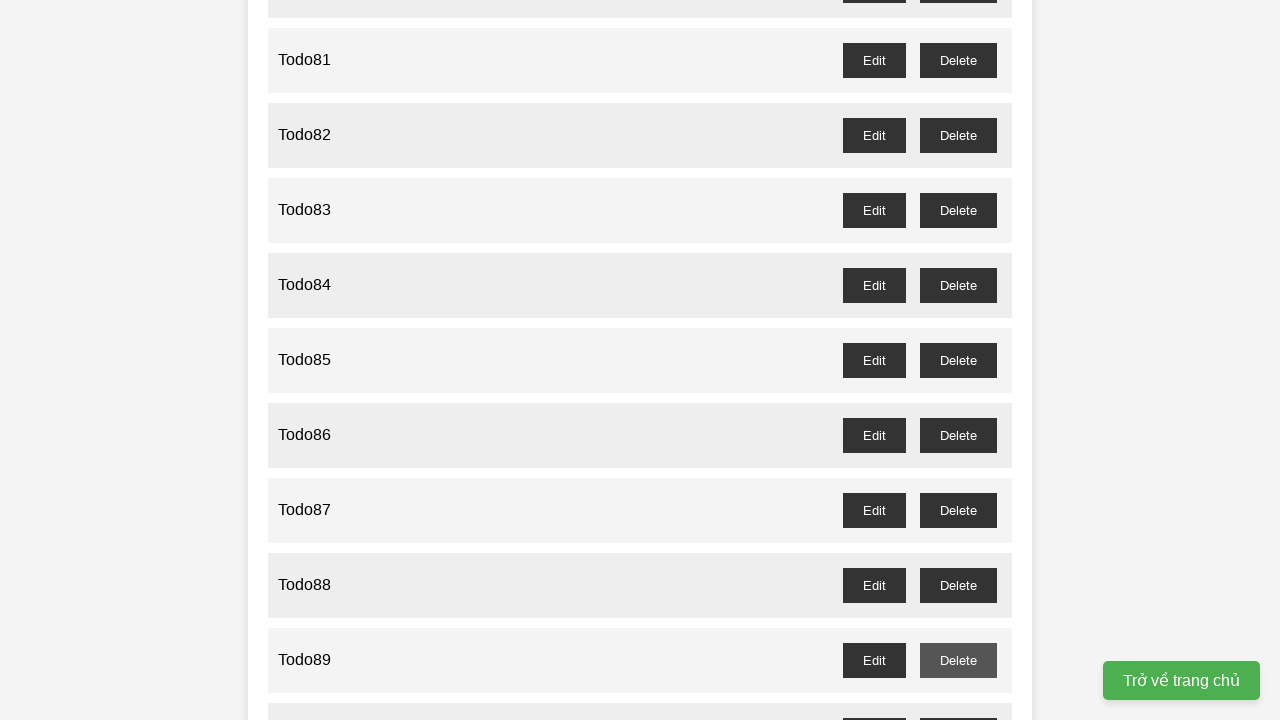

Clicked delete button for odd-numbered todo item 91 at (958, 360) on //ul[@id='task-list']/li[91]/div[@class='actions']/button[text()='Delete']
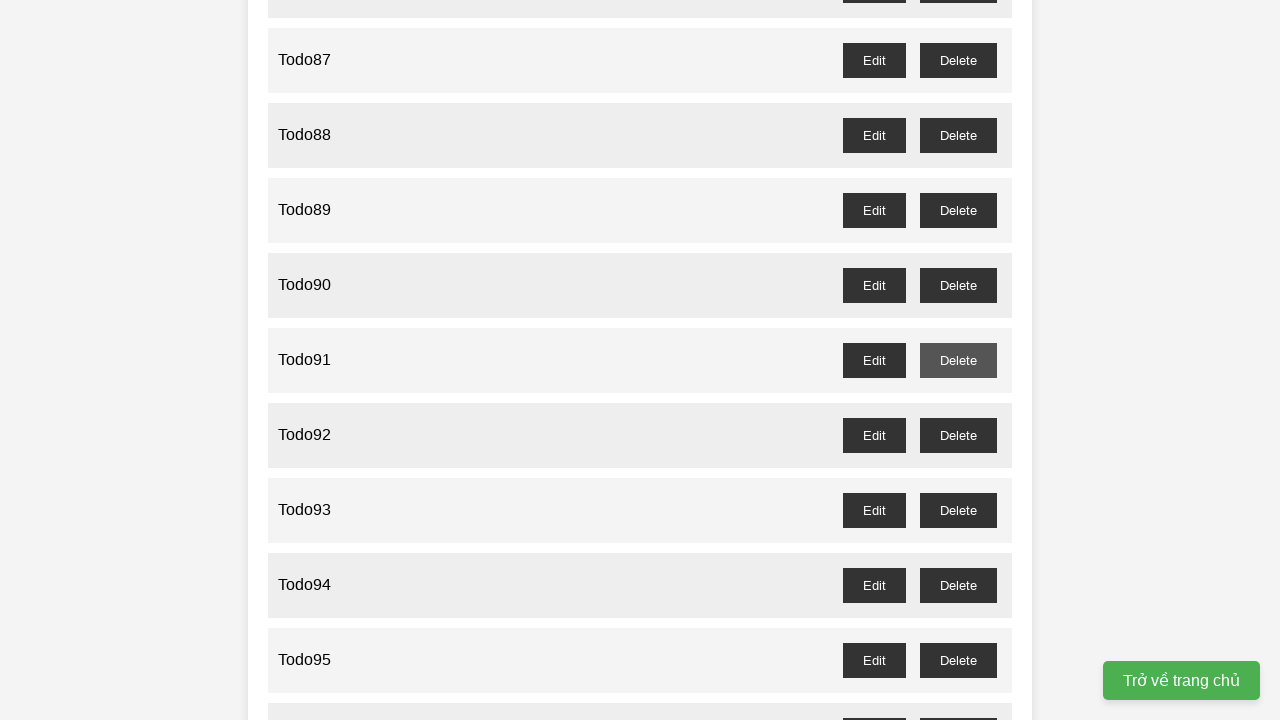

Waited 100ms after deleting todo item 91
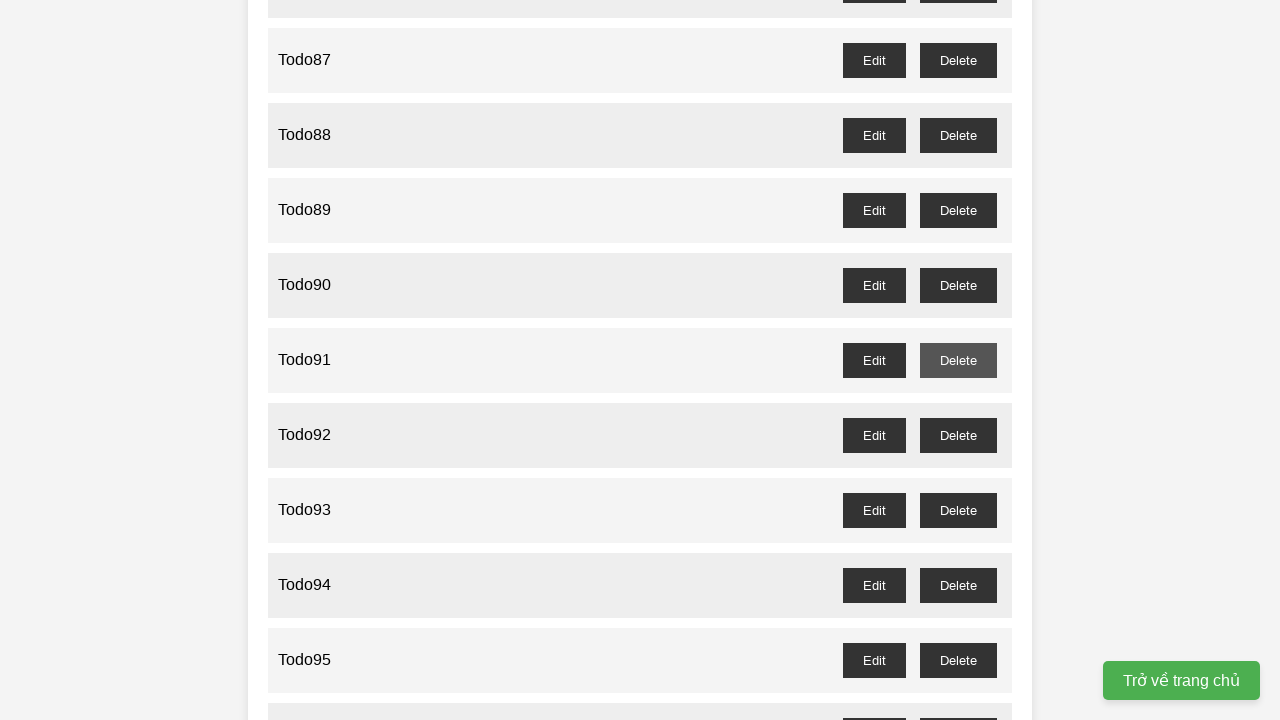

Clicked delete button for odd-numbered todo item 93 at (958, 510) on //ul[@id='task-list']/li[93]/div[@class='actions']/button[text()='Delete']
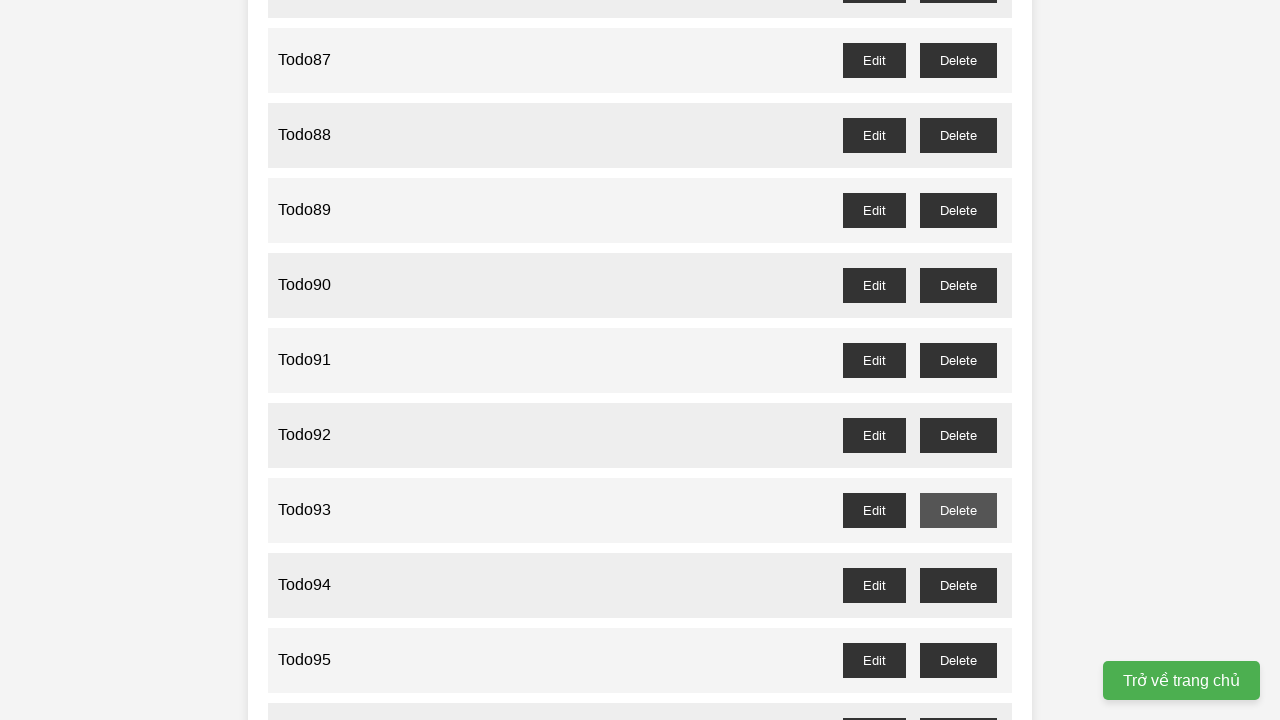

Waited 100ms after deleting todo item 93
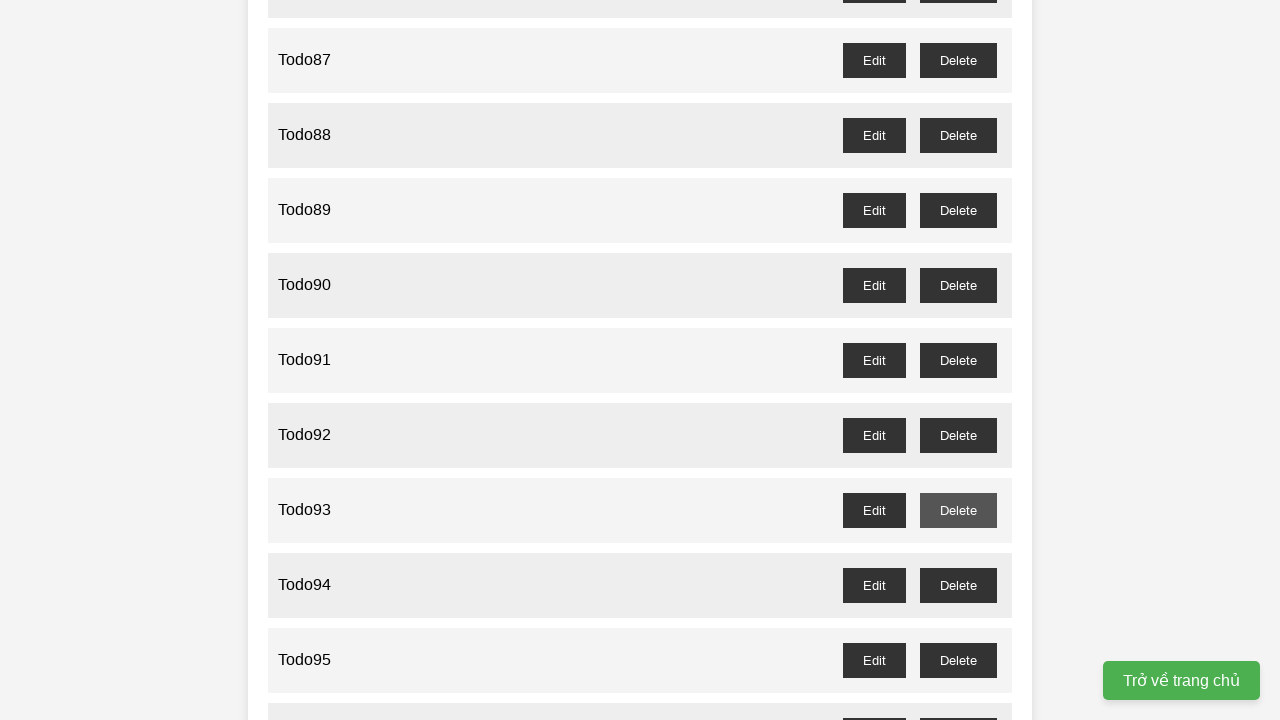

Clicked delete button for odd-numbered todo item 95 at (958, 660) on //ul[@id='task-list']/li[95]/div[@class='actions']/button[text()='Delete']
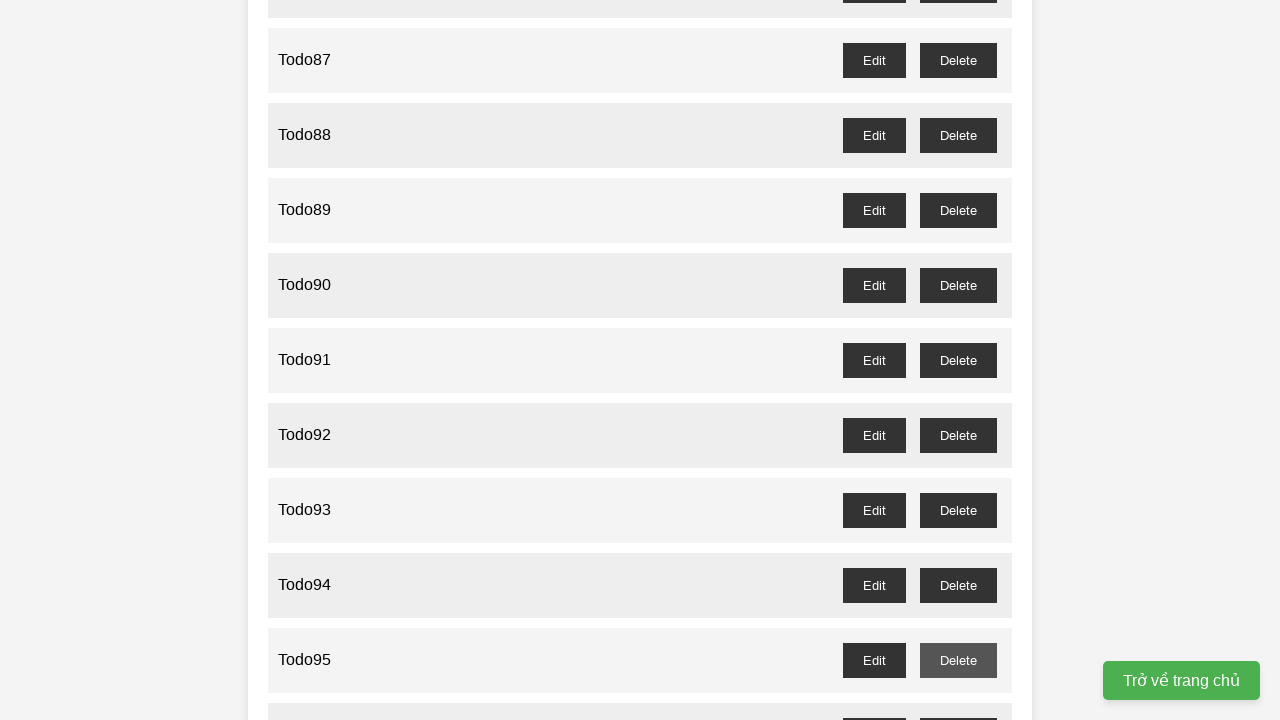

Waited 100ms after deleting todo item 95
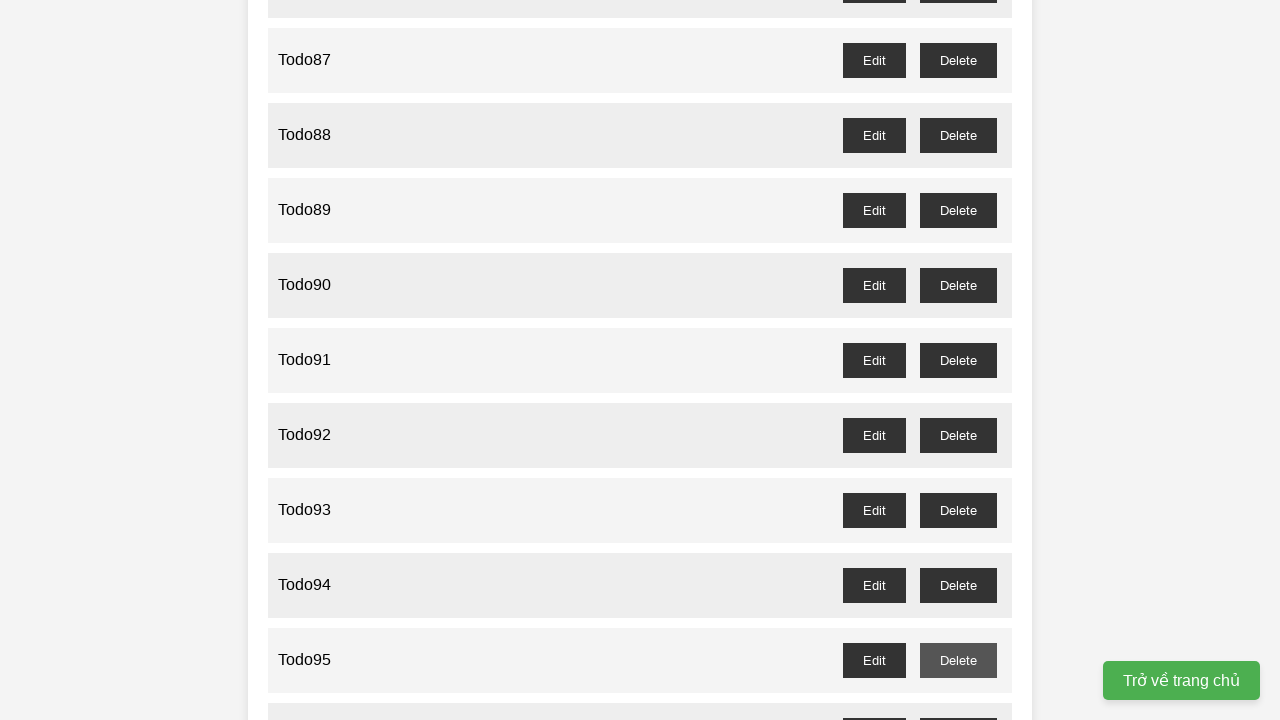

Clicked delete button for odd-numbered todo item 97 at (958, 406) on //ul[@id='task-list']/li[97]/div[@class='actions']/button[text()='Delete']
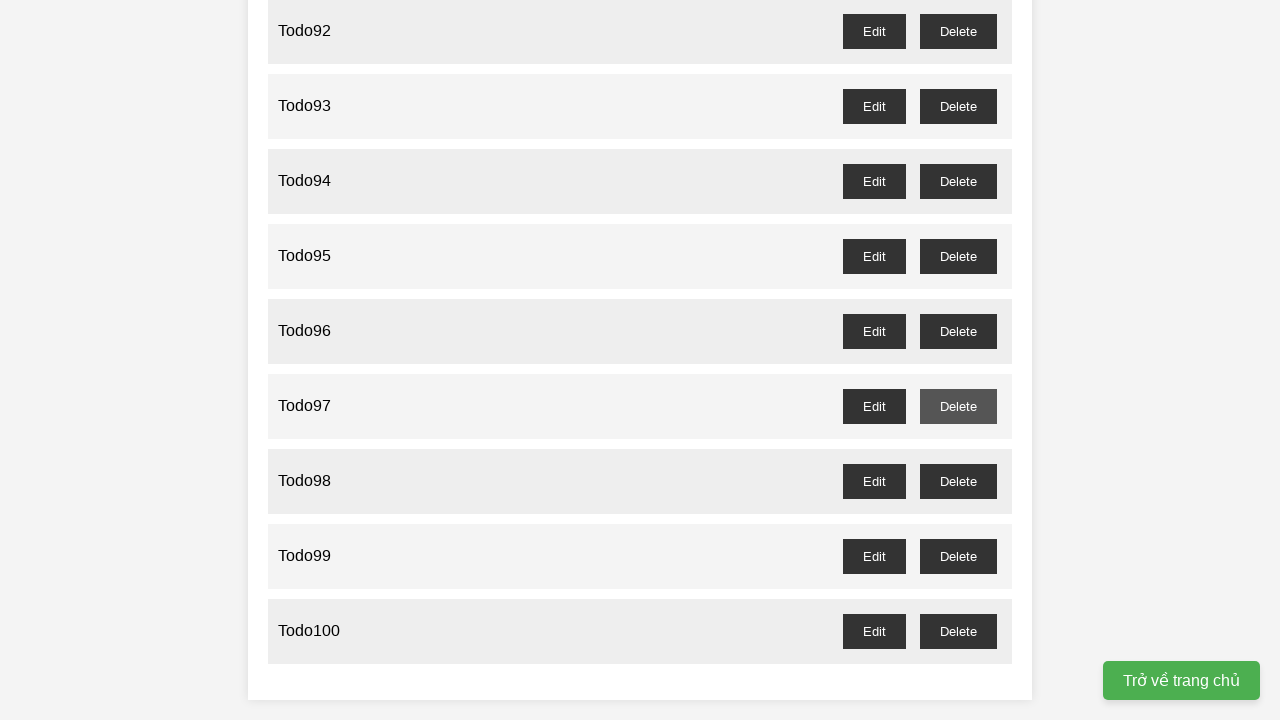

Waited 100ms after deleting todo item 97
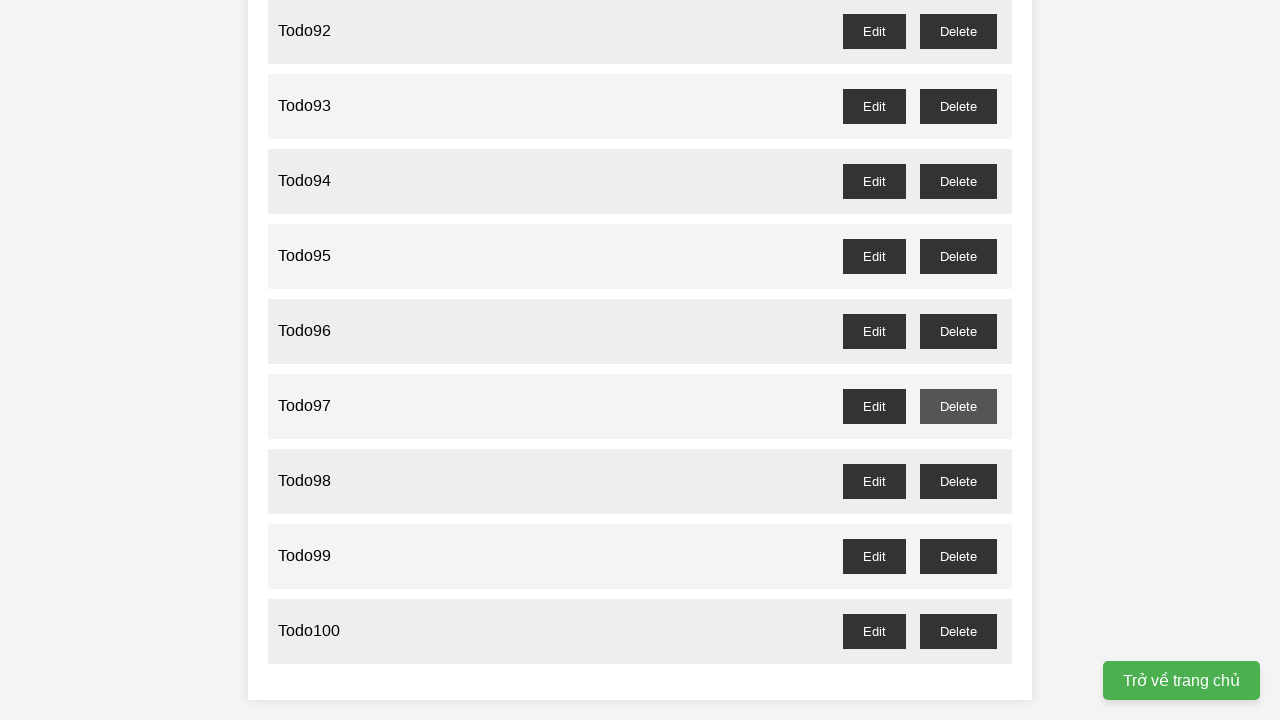

Clicked delete button for odd-numbered todo item 99 at (958, 556) on //ul[@id='task-list']/li[99]/div[@class='actions']/button[text()='Delete']
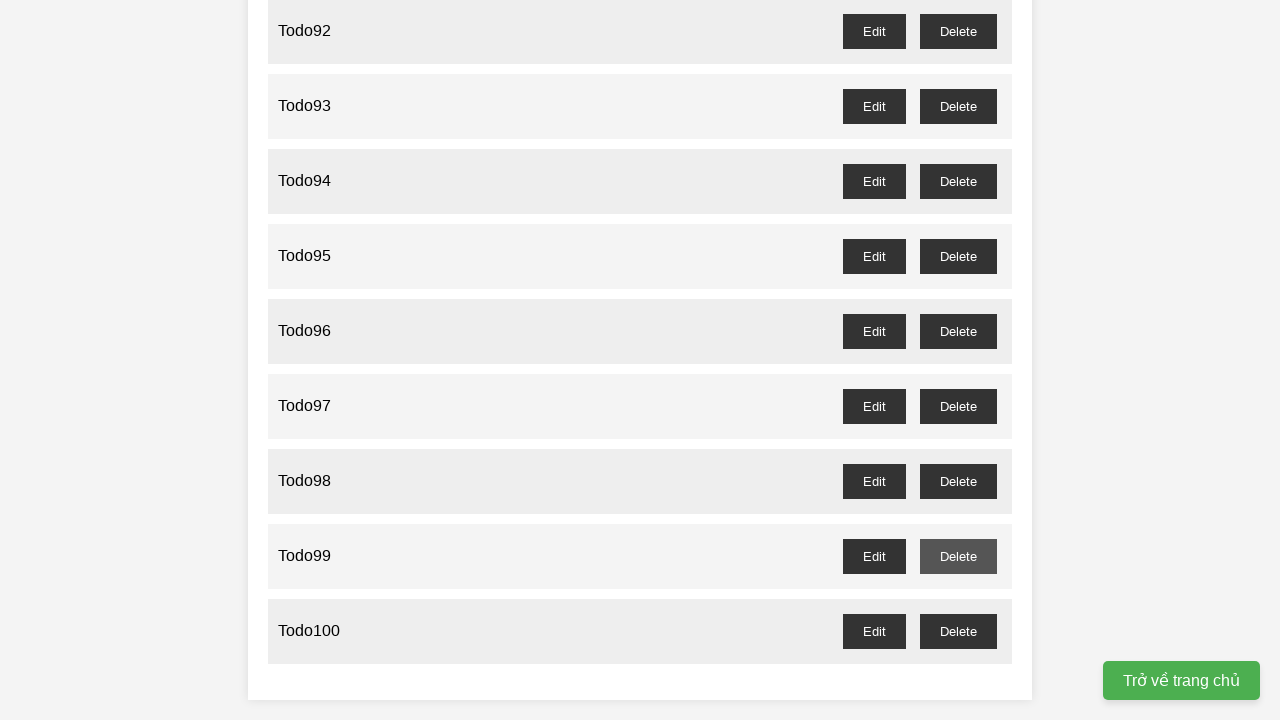

Waited 100ms after deleting todo item 99
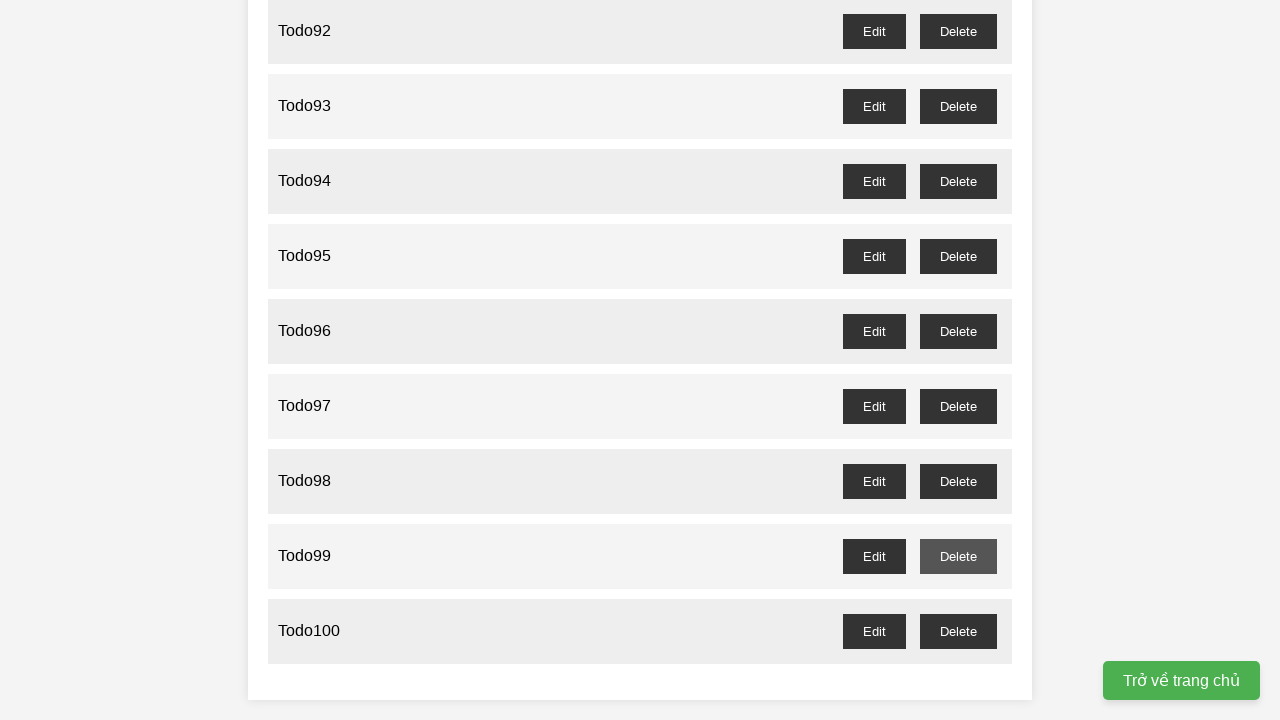

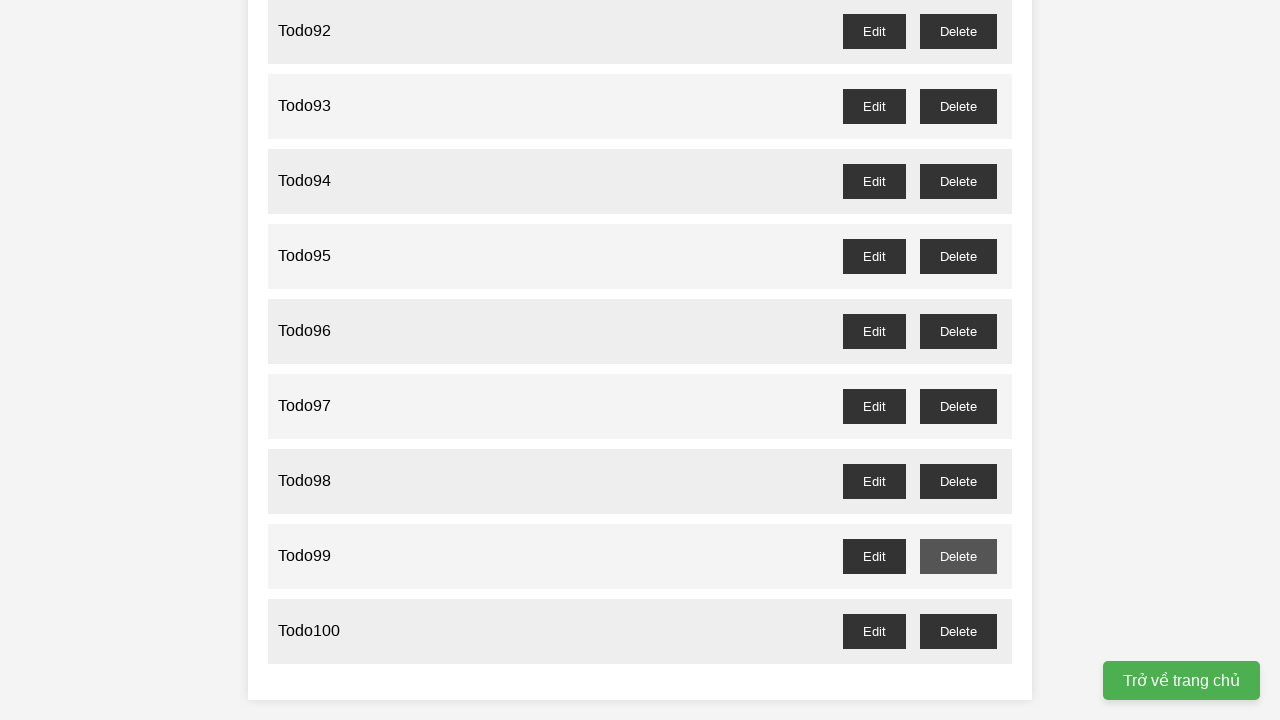